Tests multi-select dropdown functionality by selecting all options in each select element on the page, then verifying the selections

Starting URL: https://practice.cydeo.com/dropdown

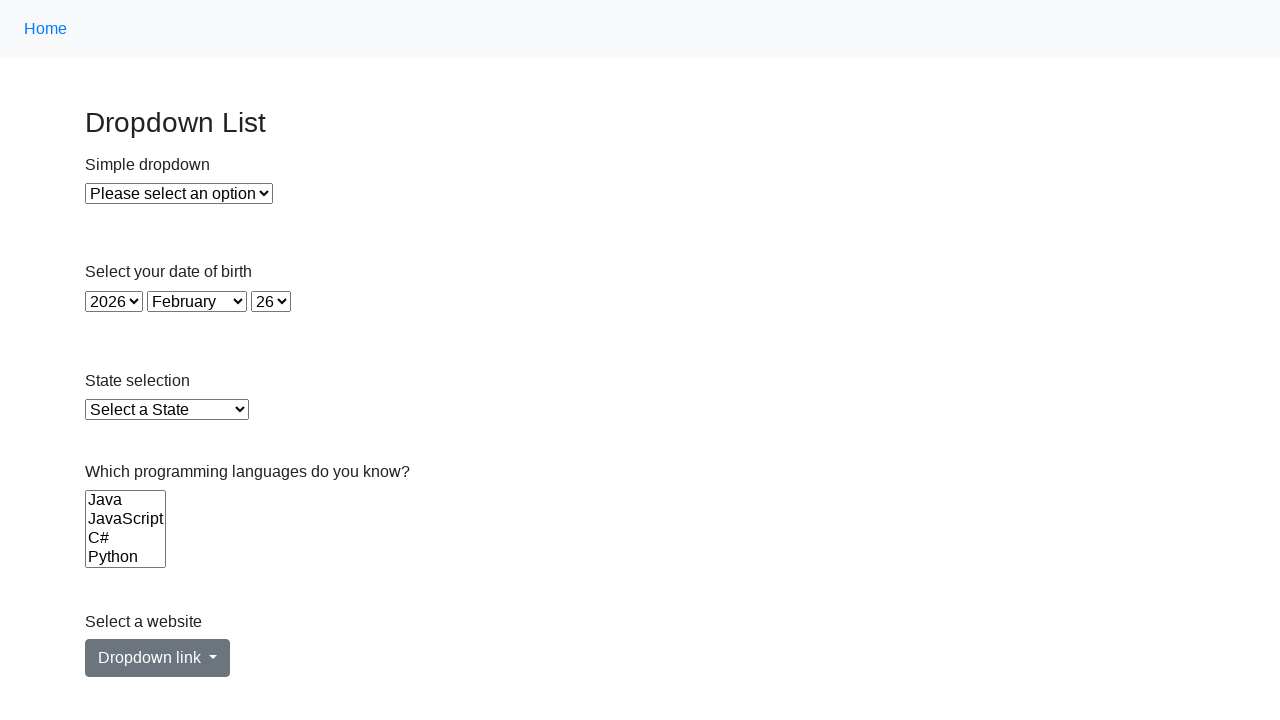

Located all select elements on the page
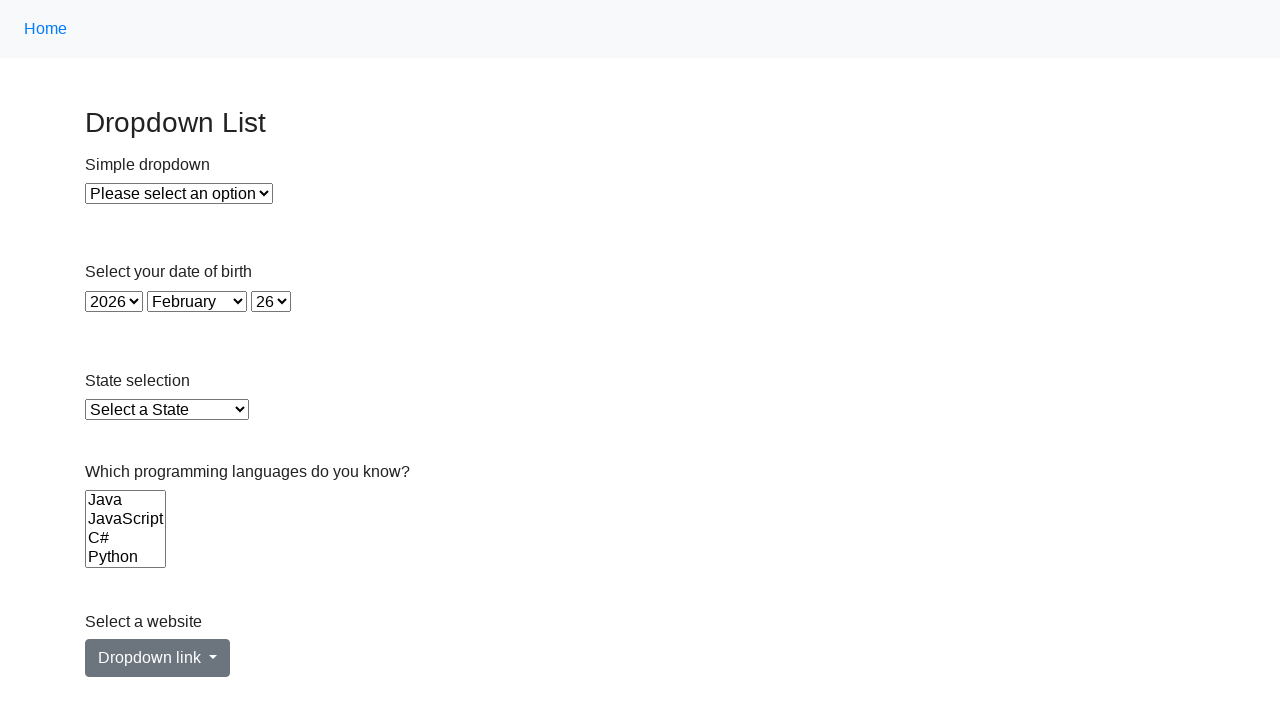

Retrieved all options from current select element
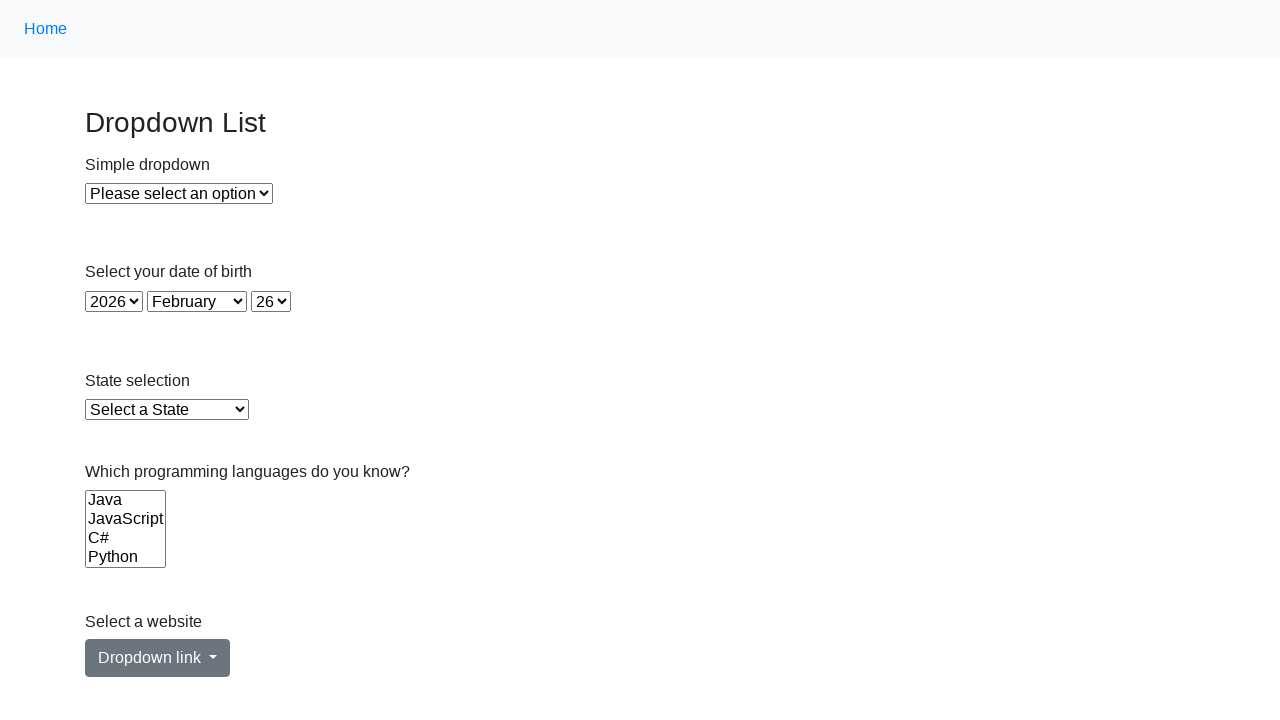

Determined select element is single-select
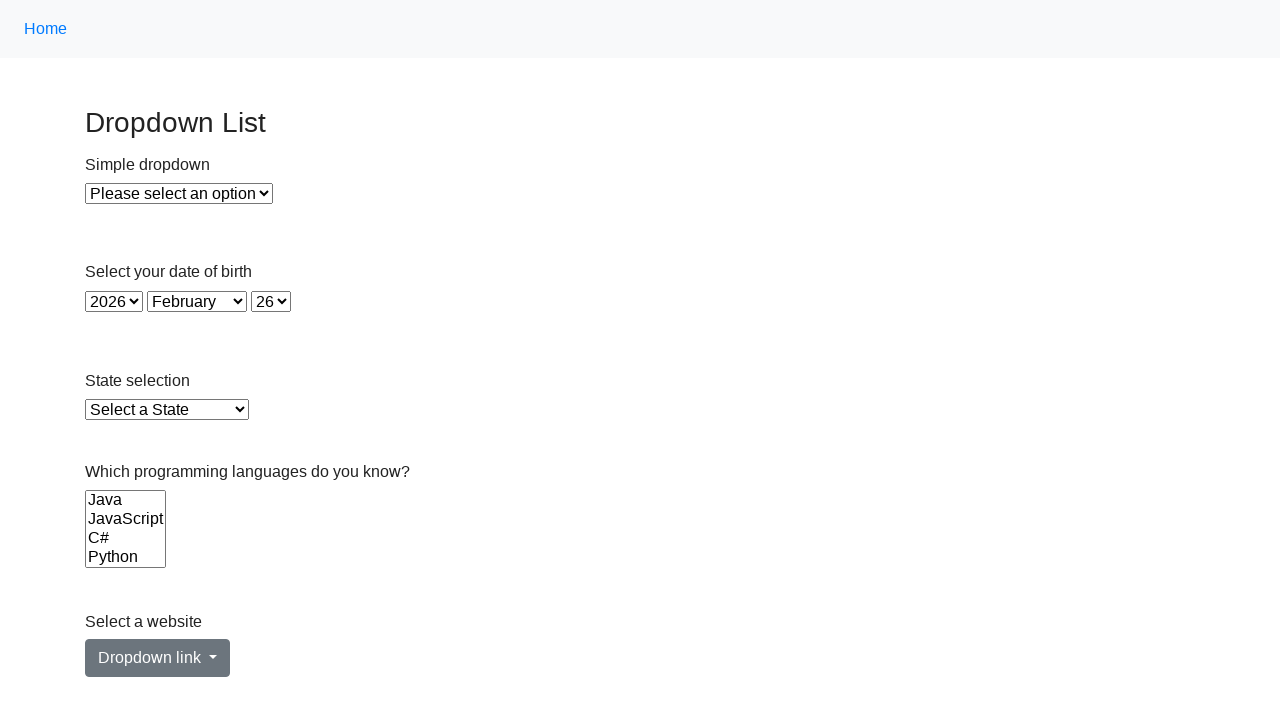

Selected option with value '1' from dropdown on select >> nth=0
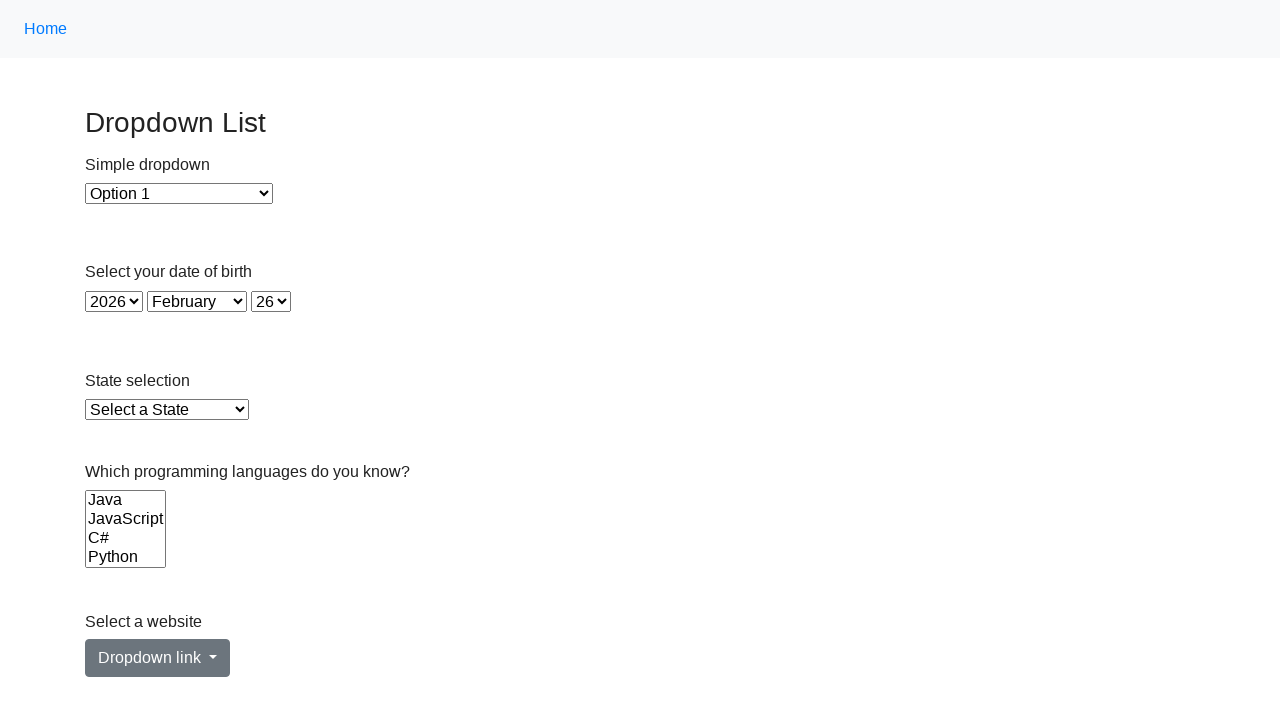

Selected option at index 1 in single-select dropdown on select >> nth=0
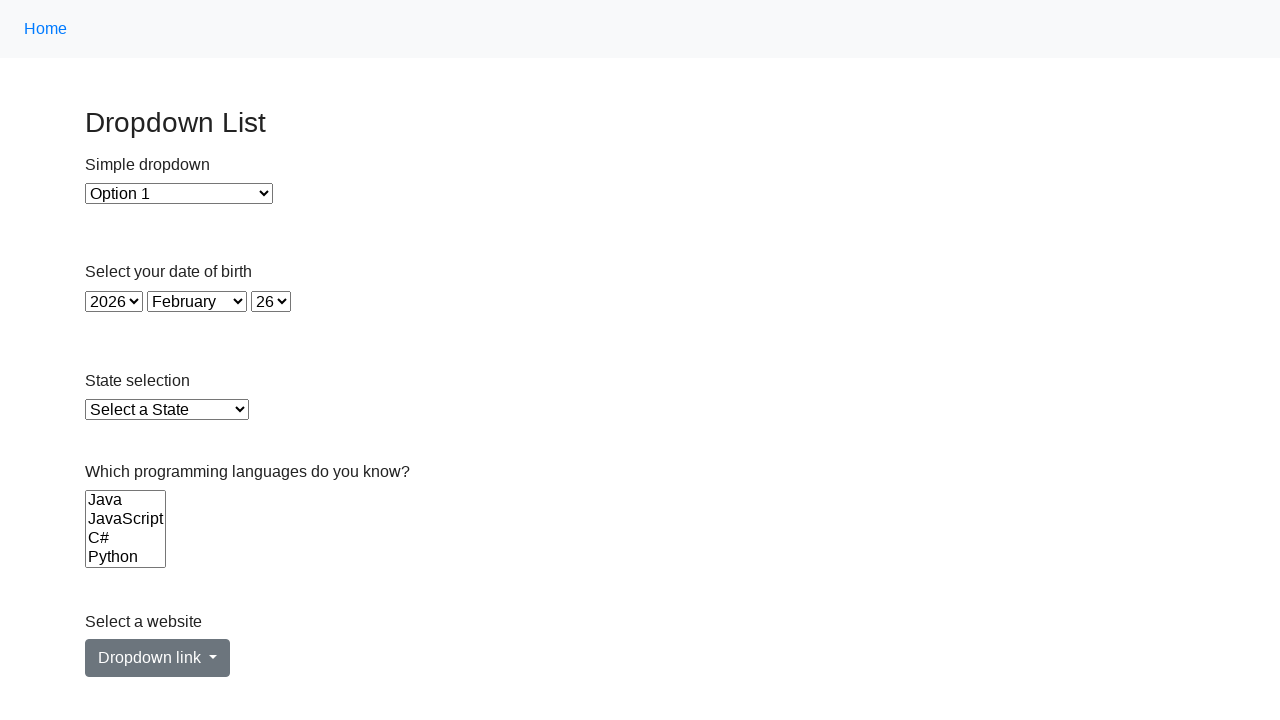

Selected option with value '2' from dropdown on select >> nth=0
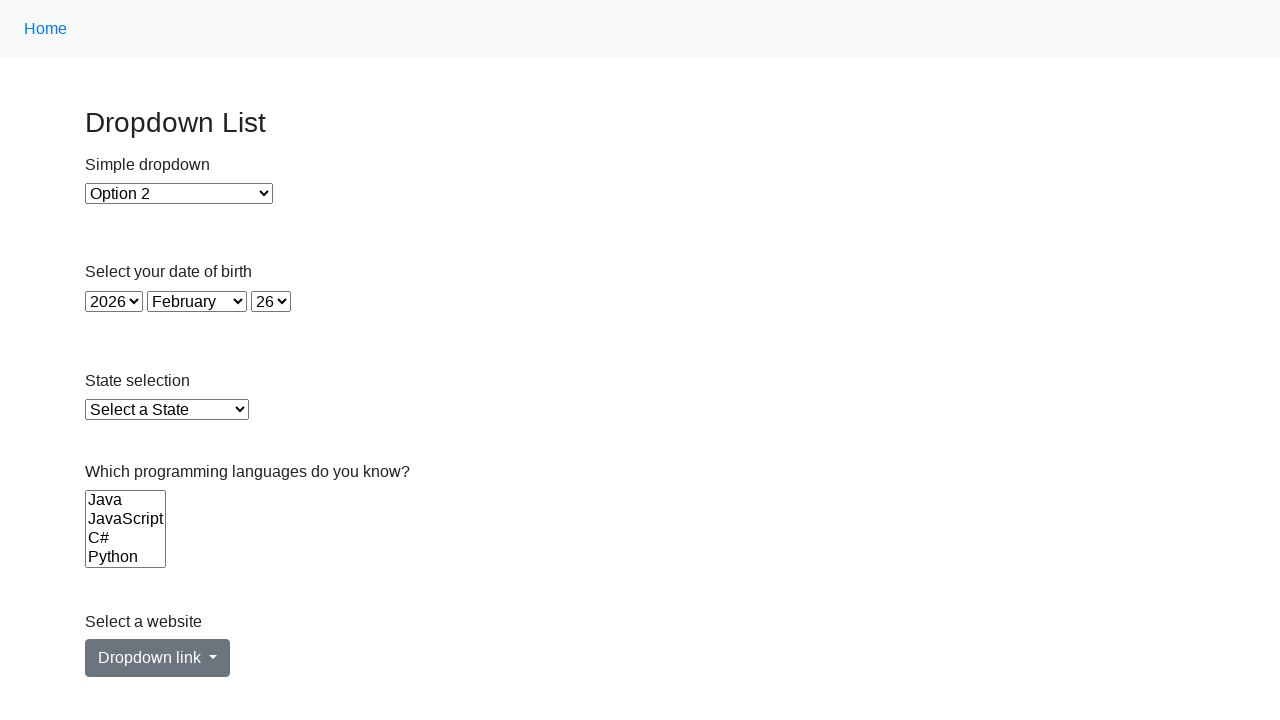

Selected option at index 2 in single-select dropdown on select >> nth=0
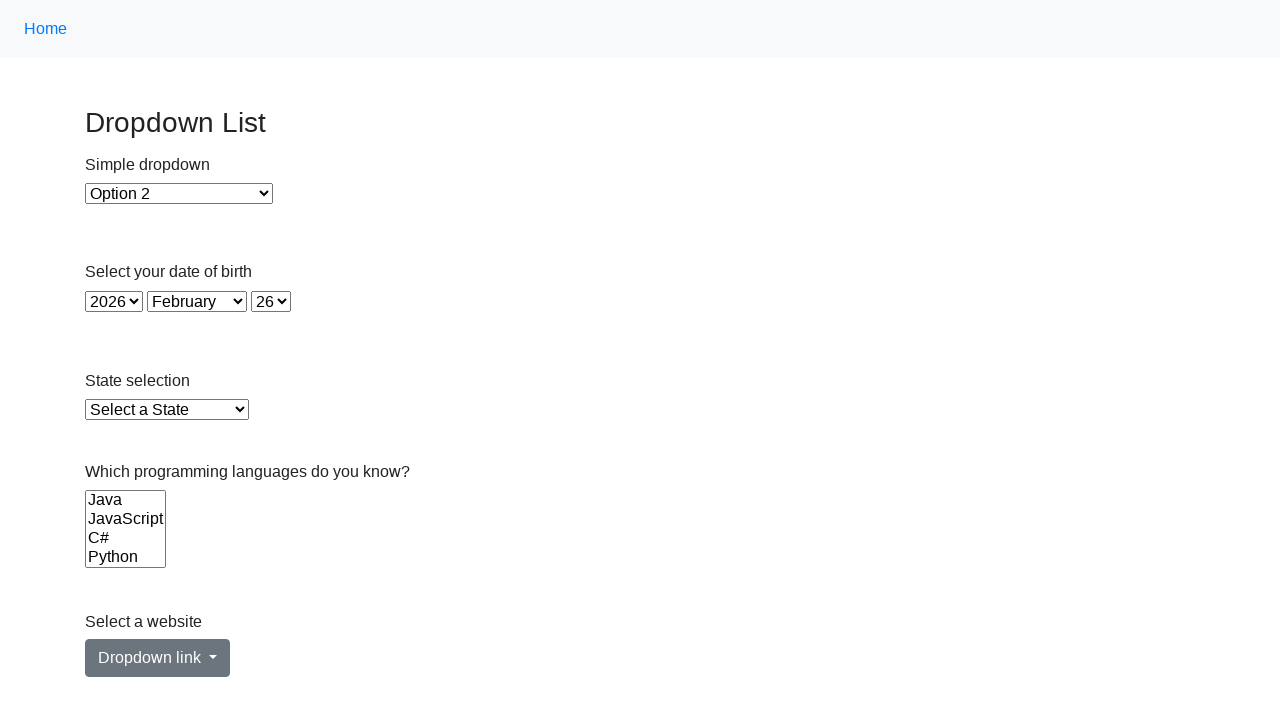

Retrieved all options from current select element
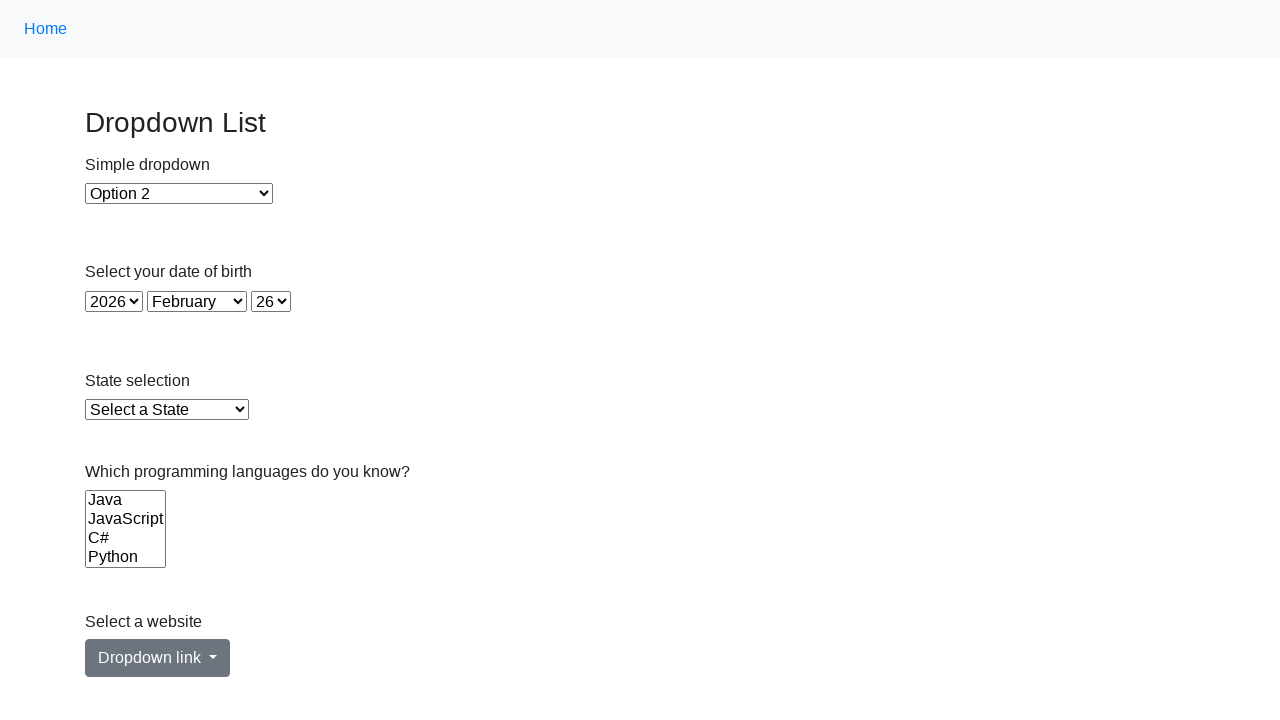

Determined select element is single-select
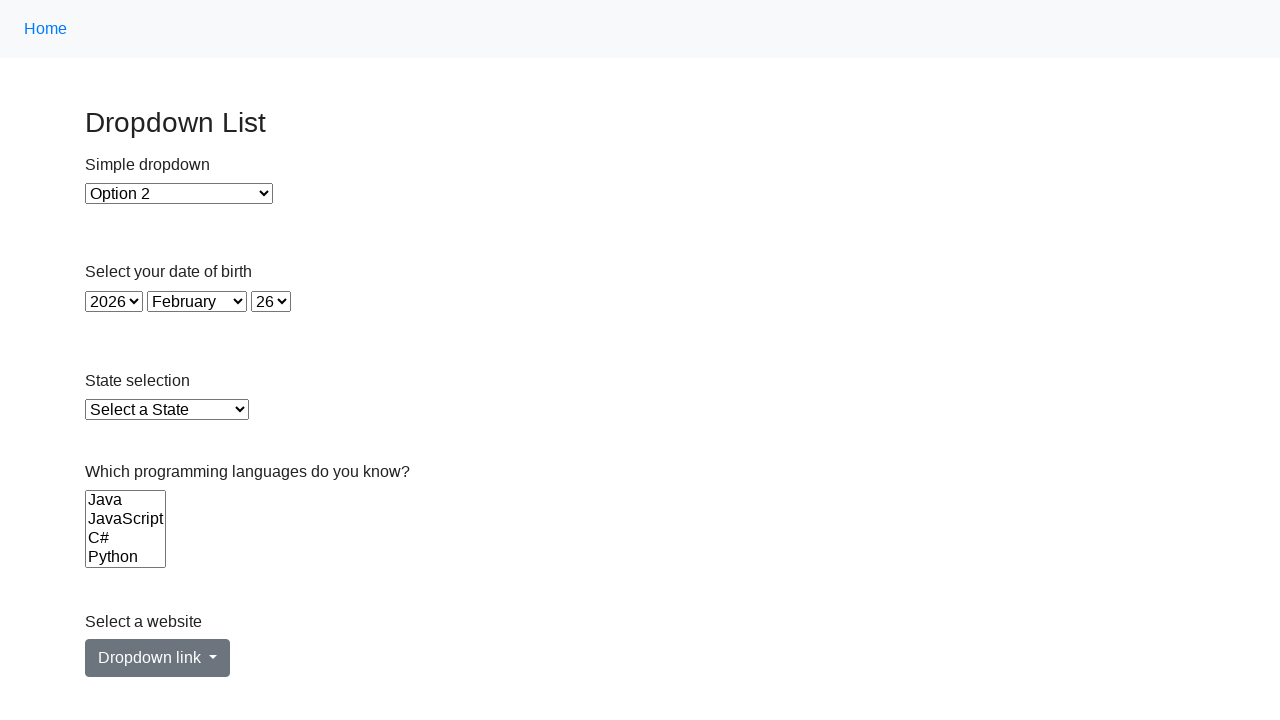

Selected option with value '2026' from dropdown on select >> nth=1
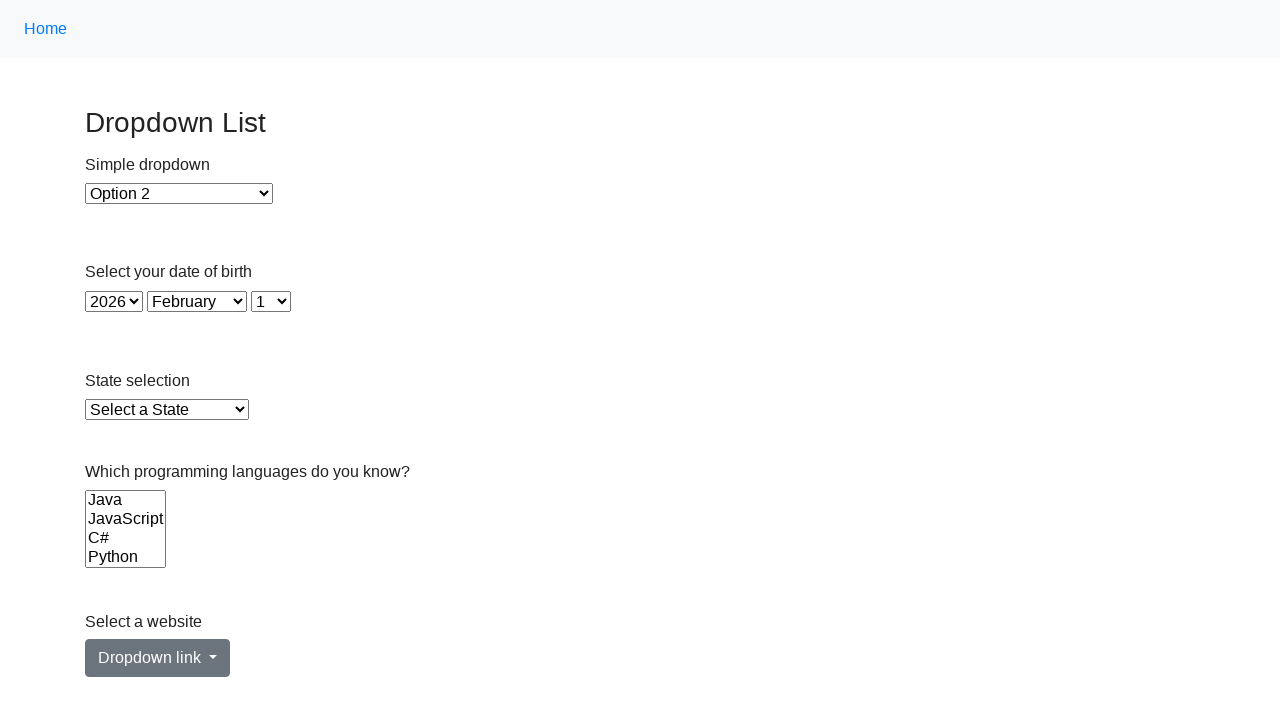

Selected option with value '2025' from dropdown on select >> nth=1
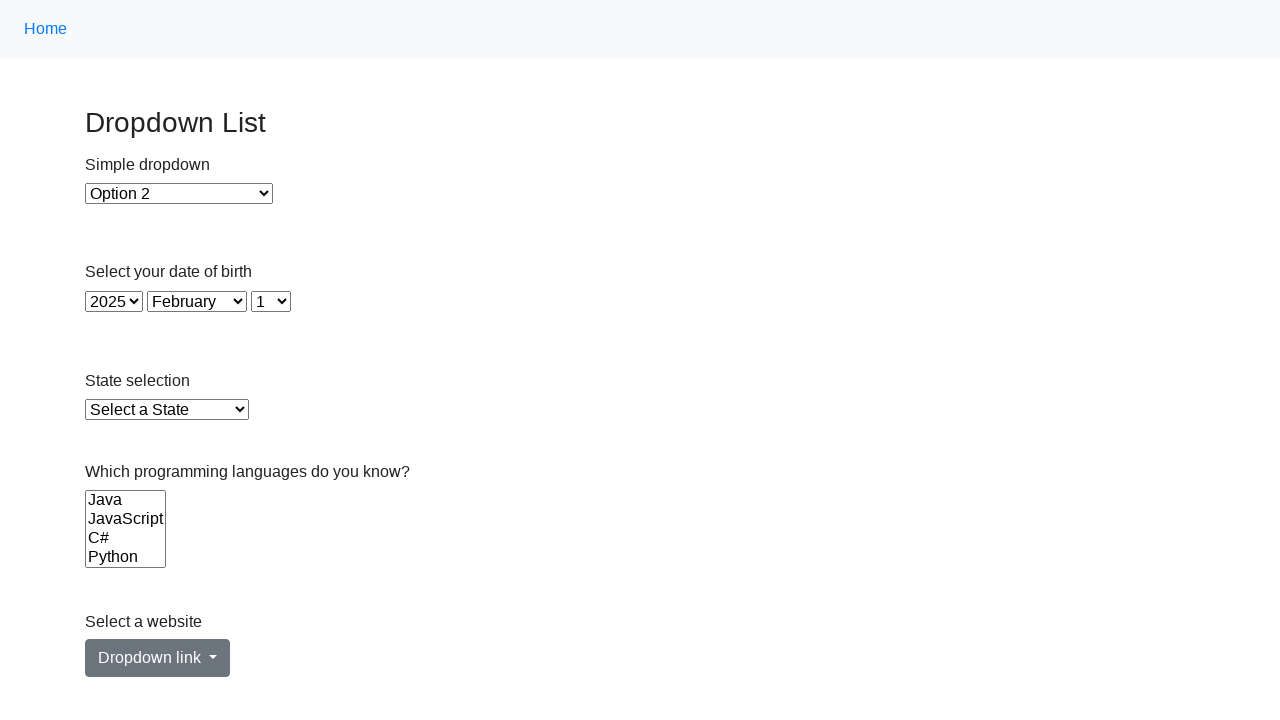

Selected option at index 1 in single-select dropdown on select >> nth=1
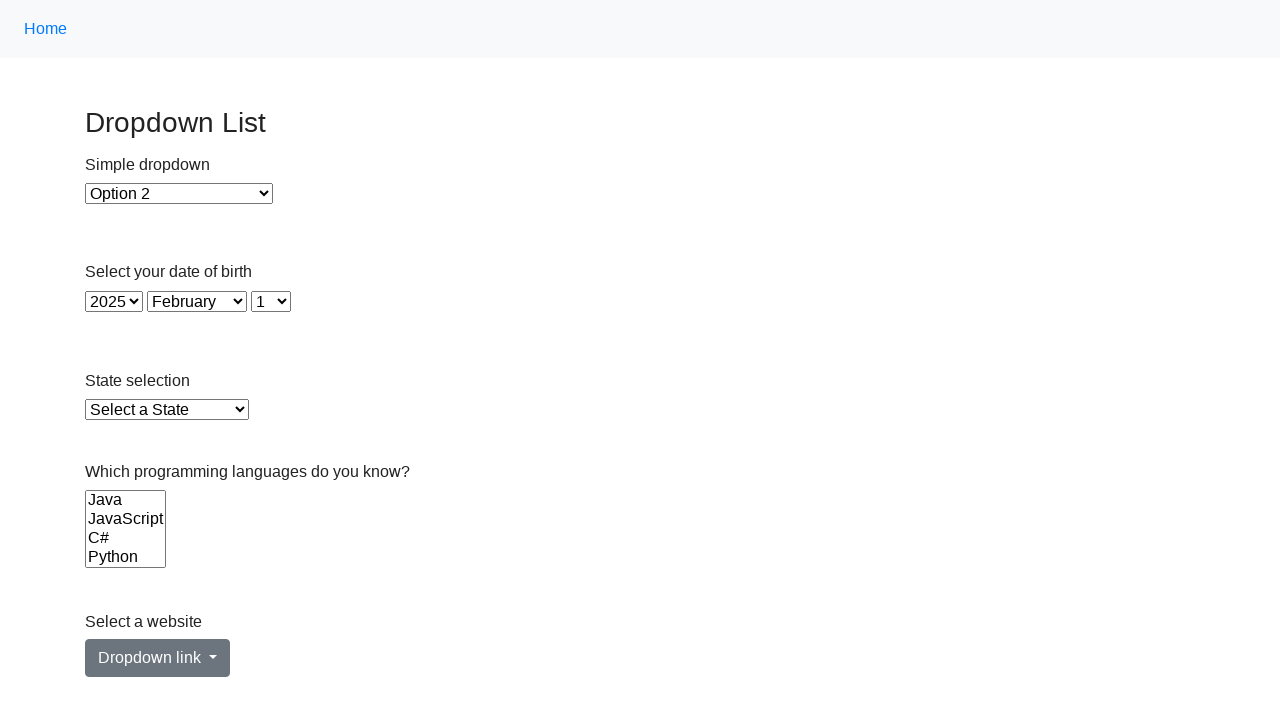

Selected option with value '2024' from dropdown on select >> nth=1
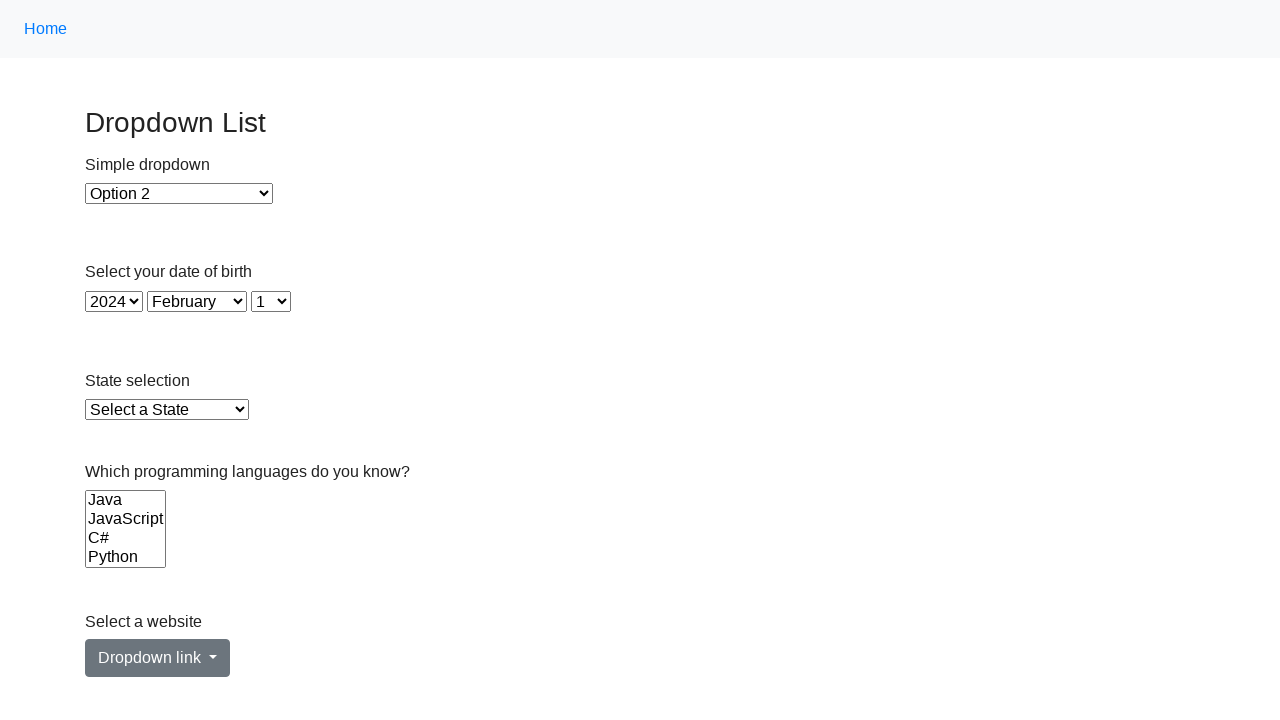

Selected option at index 2 in single-select dropdown on select >> nth=1
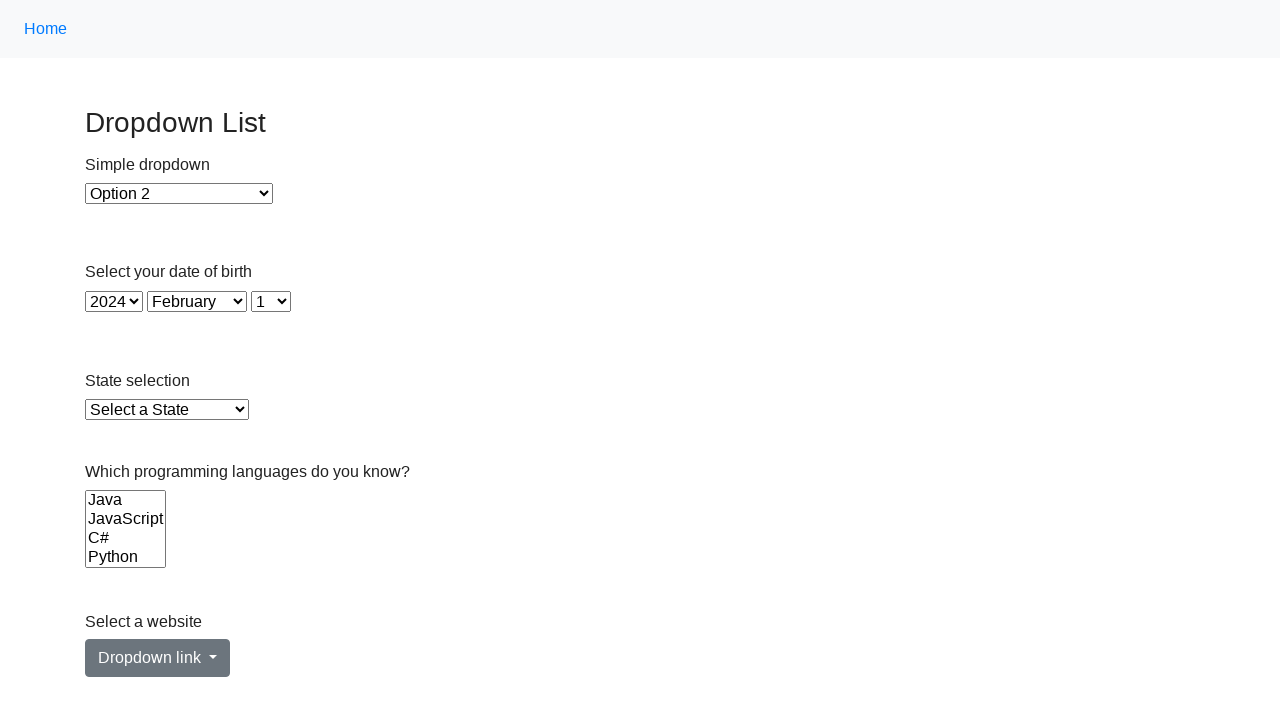

Selected option with value '2023' from dropdown on select >> nth=1
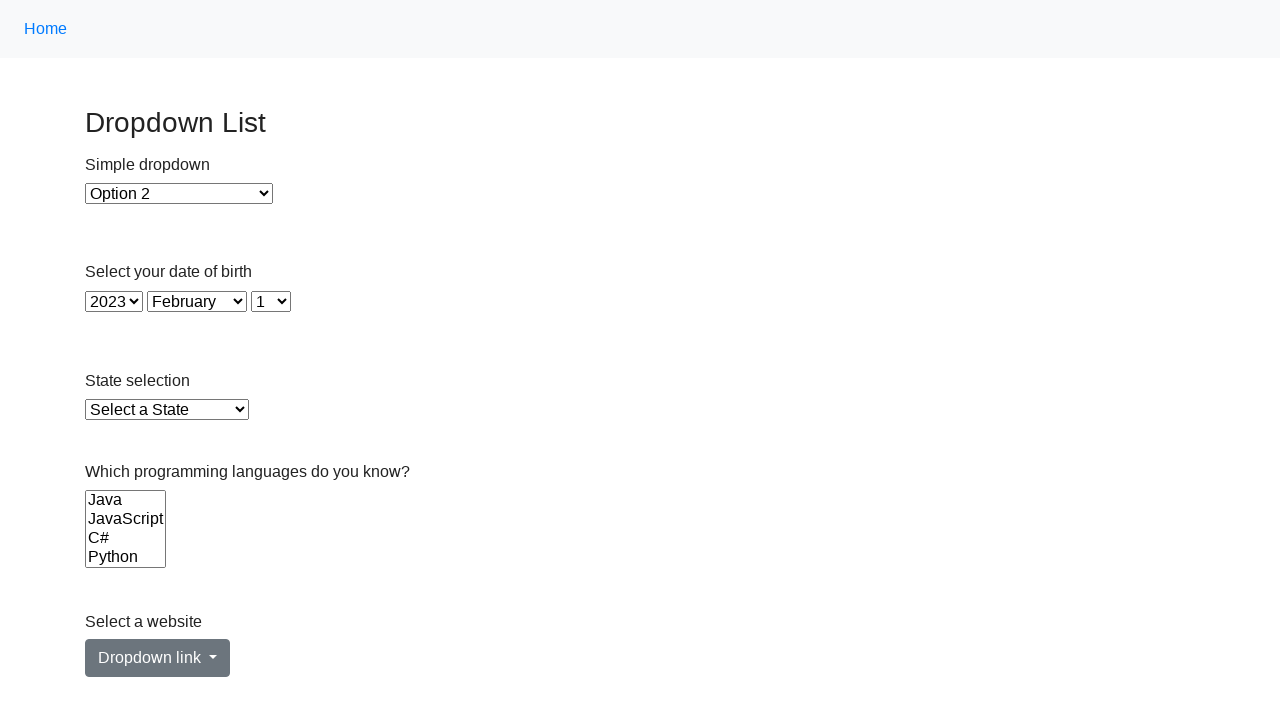

Selected option at index 3 in single-select dropdown on select >> nth=1
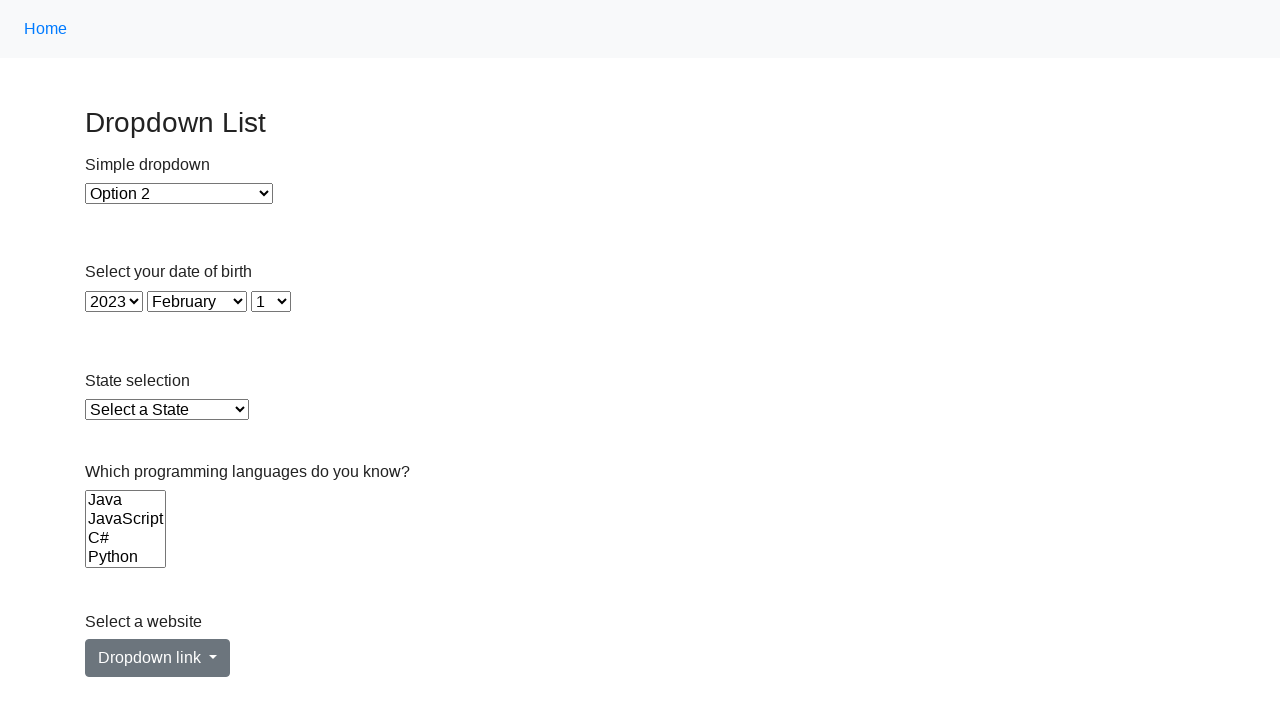

Selected option with value '2022' from dropdown on select >> nth=1
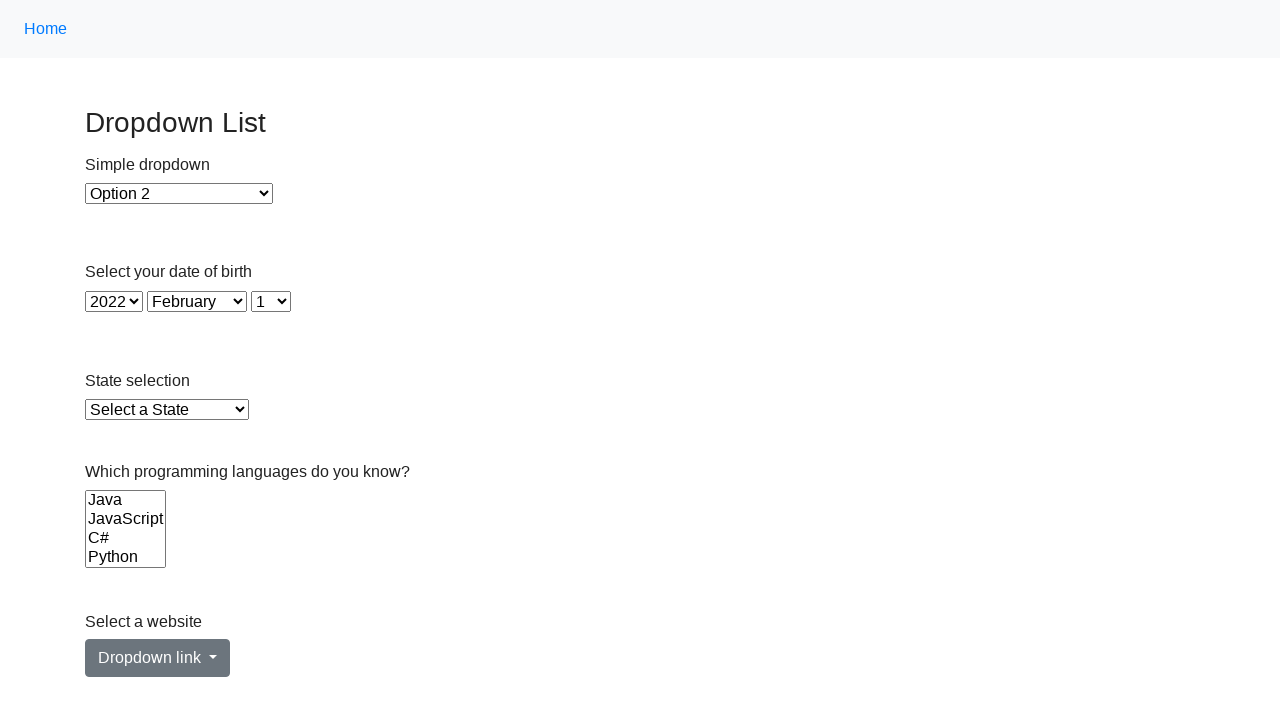

Selected option at index 4 in single-select dropdown on select >> nth=1
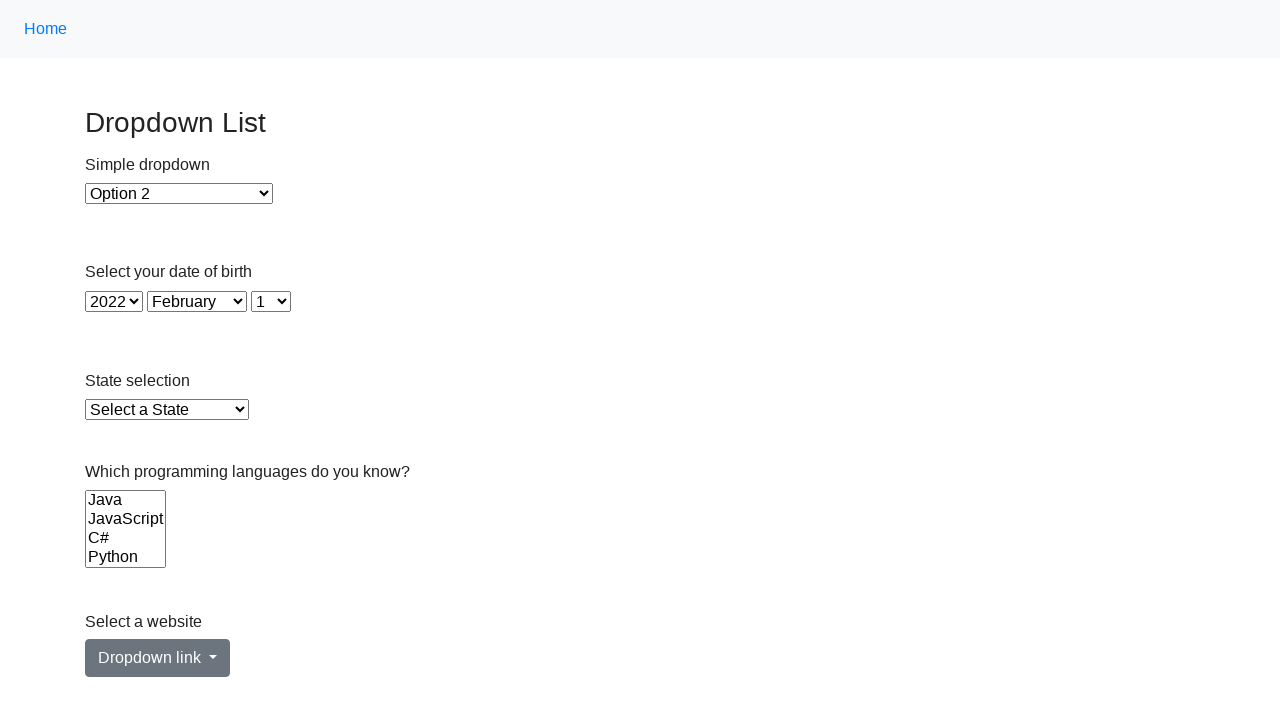

Selected option with value '2021' from dropdown on select >> nth=1
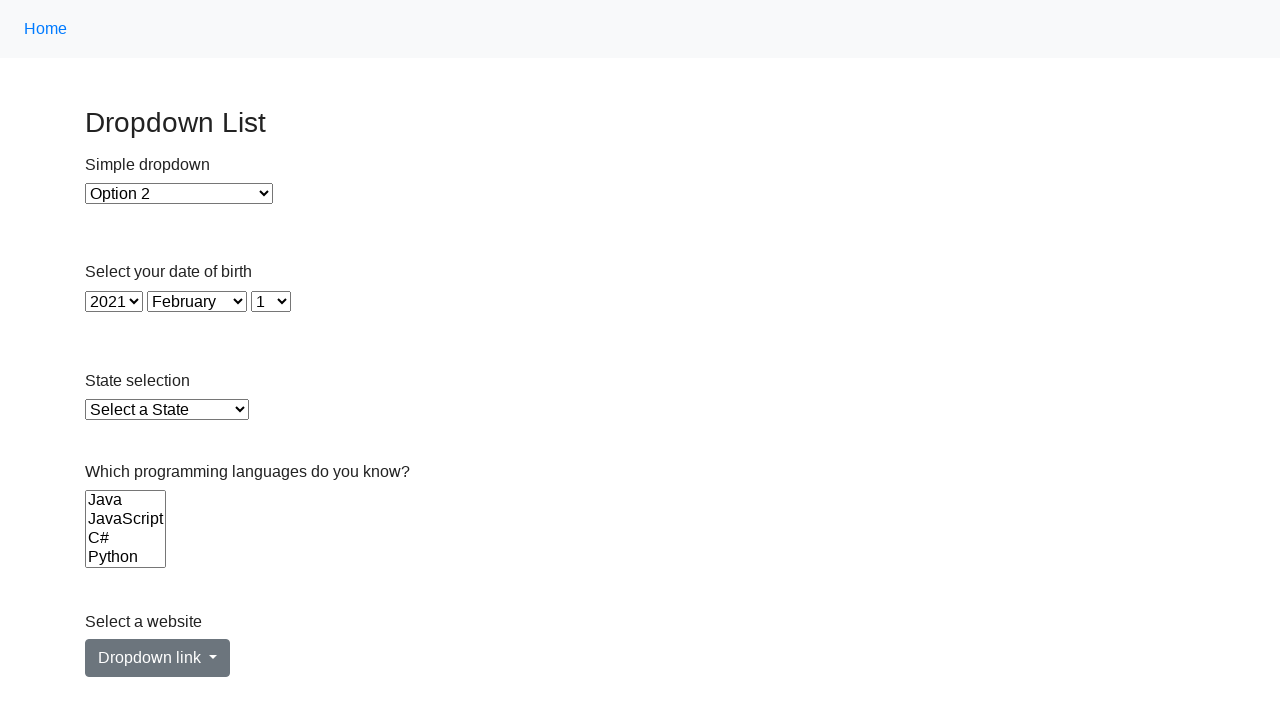

Selected option at index 5 in single-select dropdown on select >> nth=1
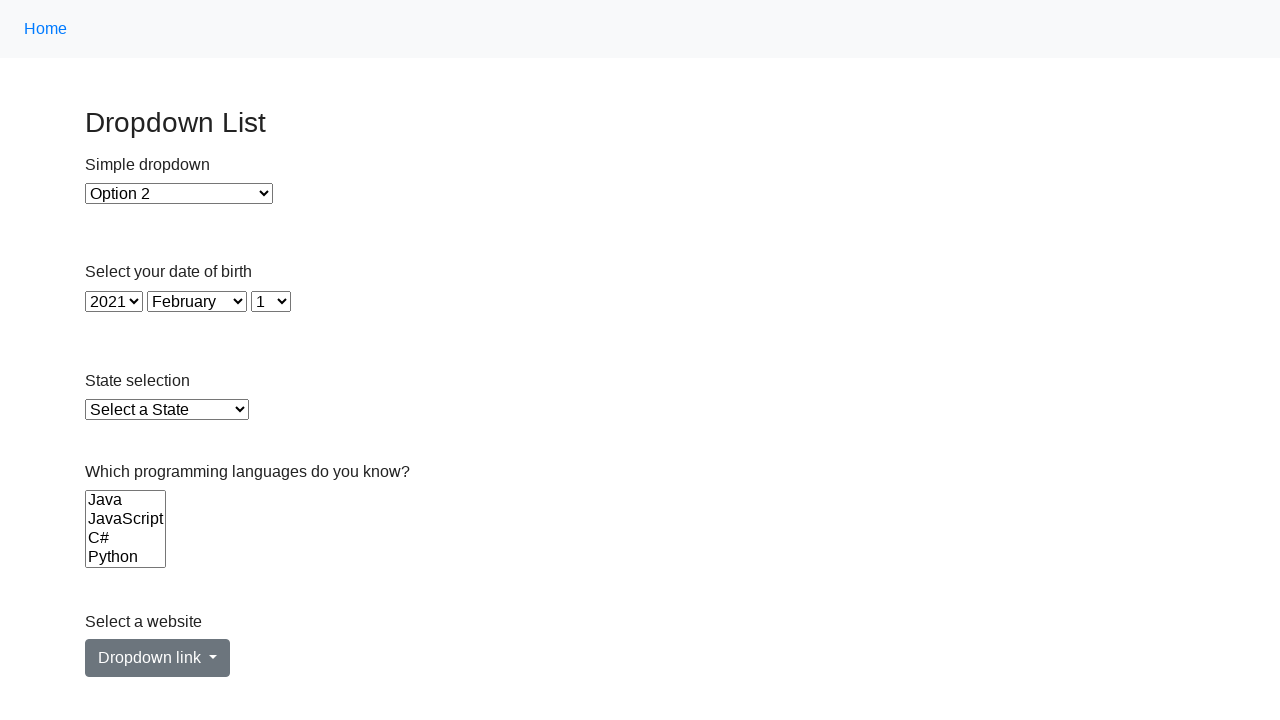

Selected option with value '2020' from dropdown on select >> nth=1
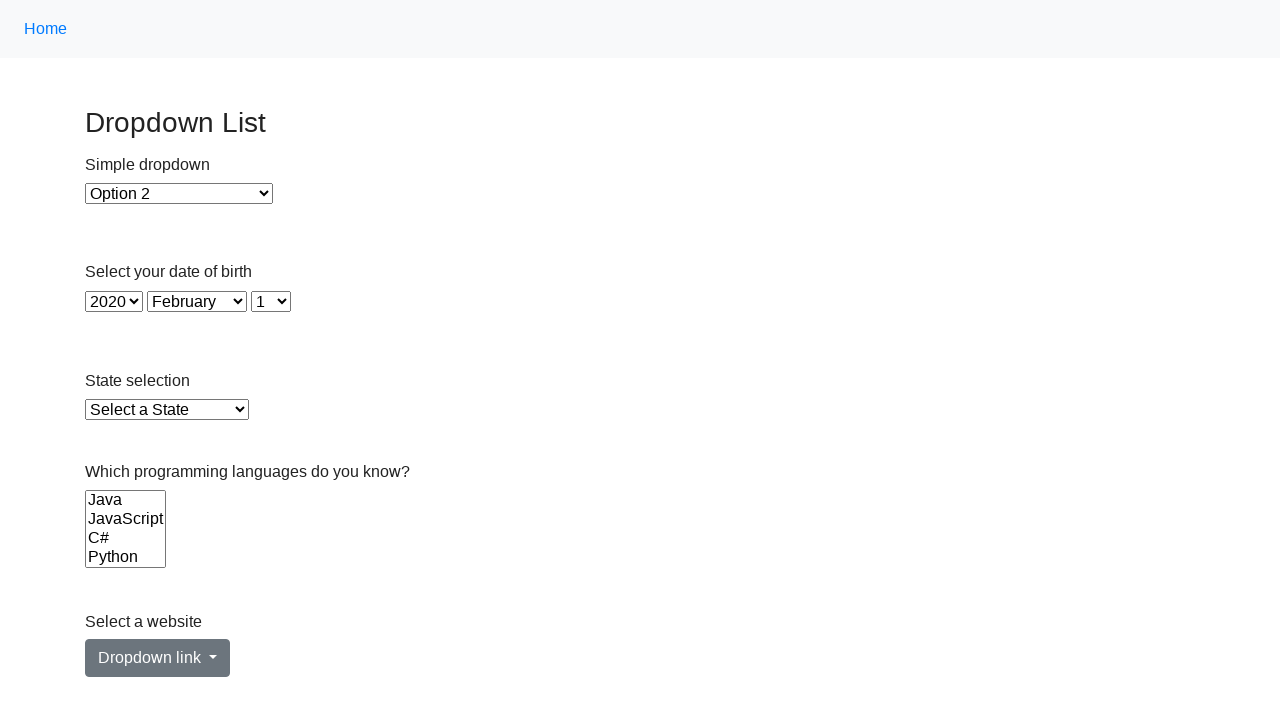

Selected option at index 6 in single-select dropdown on select >> nth=1
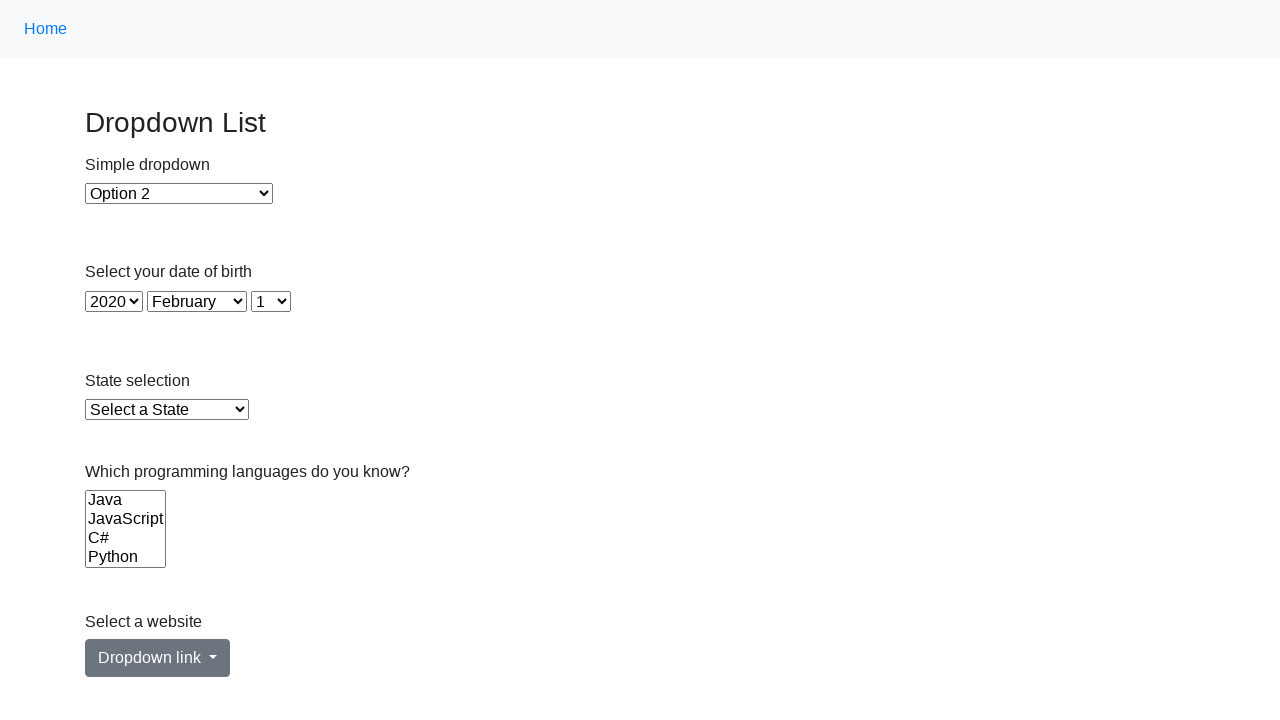

Selected option with value '2019' from dropdown on select >> nth=1
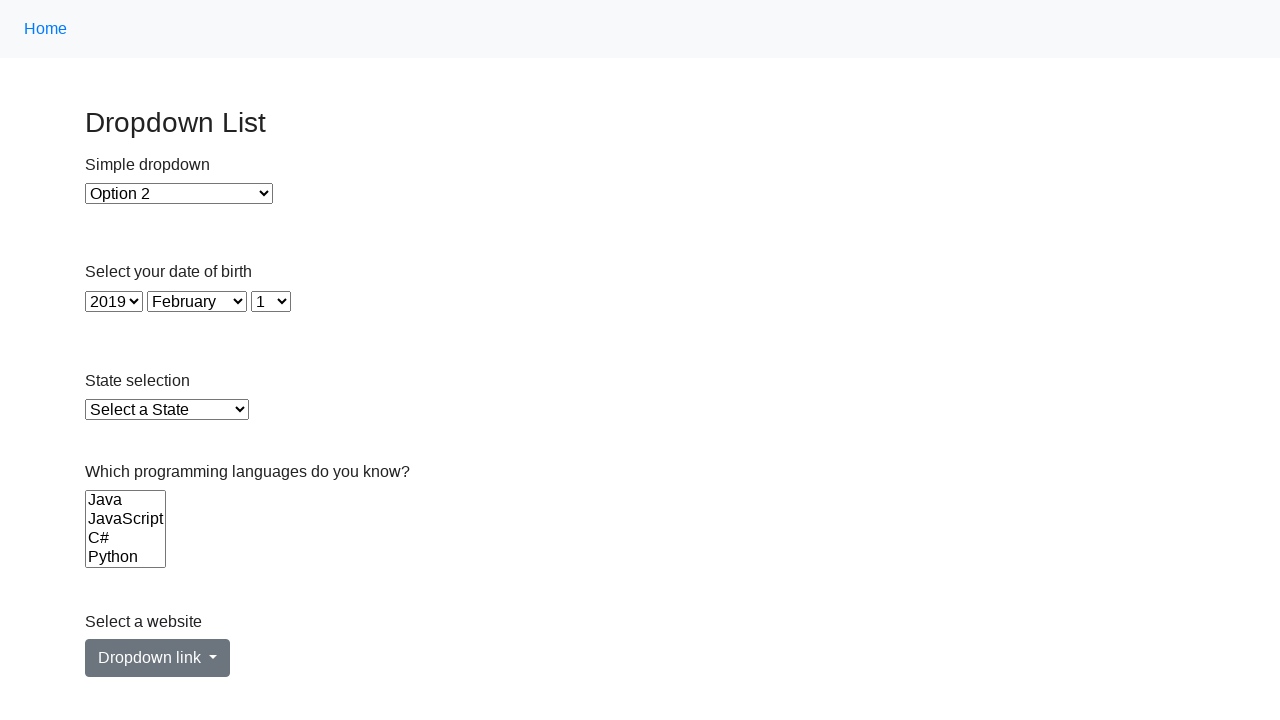

Selected option at index 7 in single-select dropdown on select >> nth=1
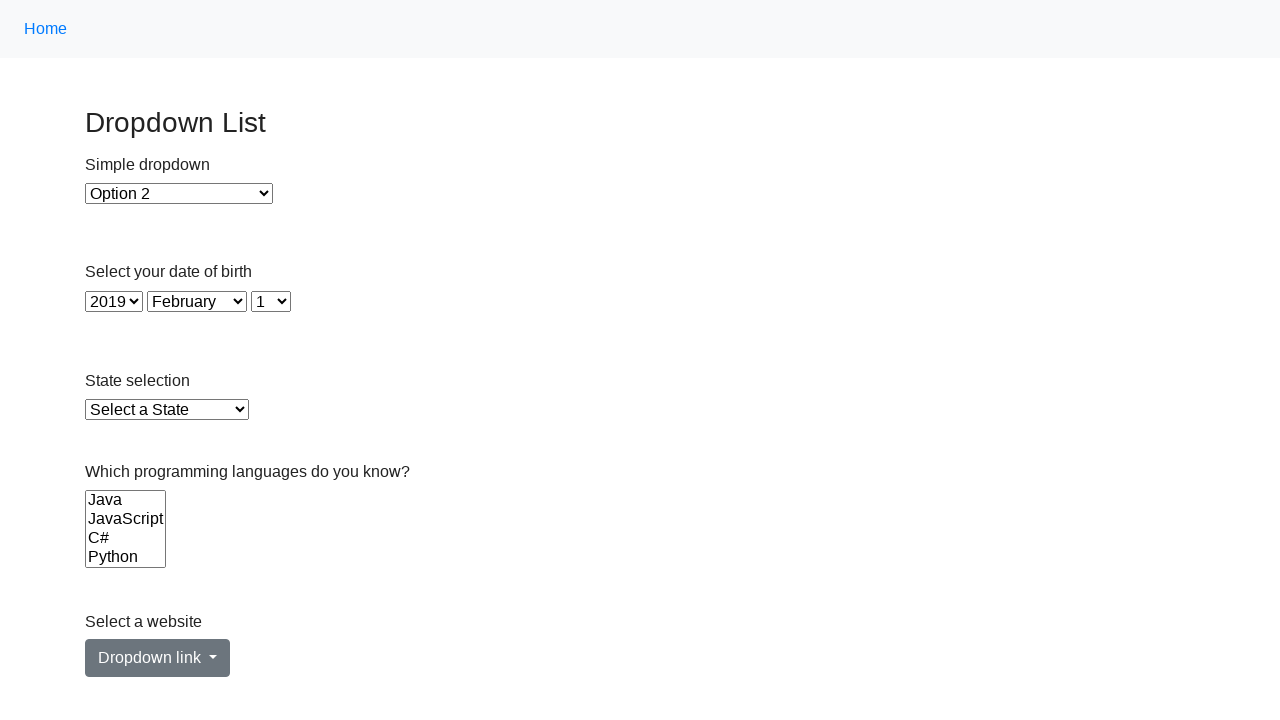

Selected option with value '2018' from dropdown on select >> nth=1
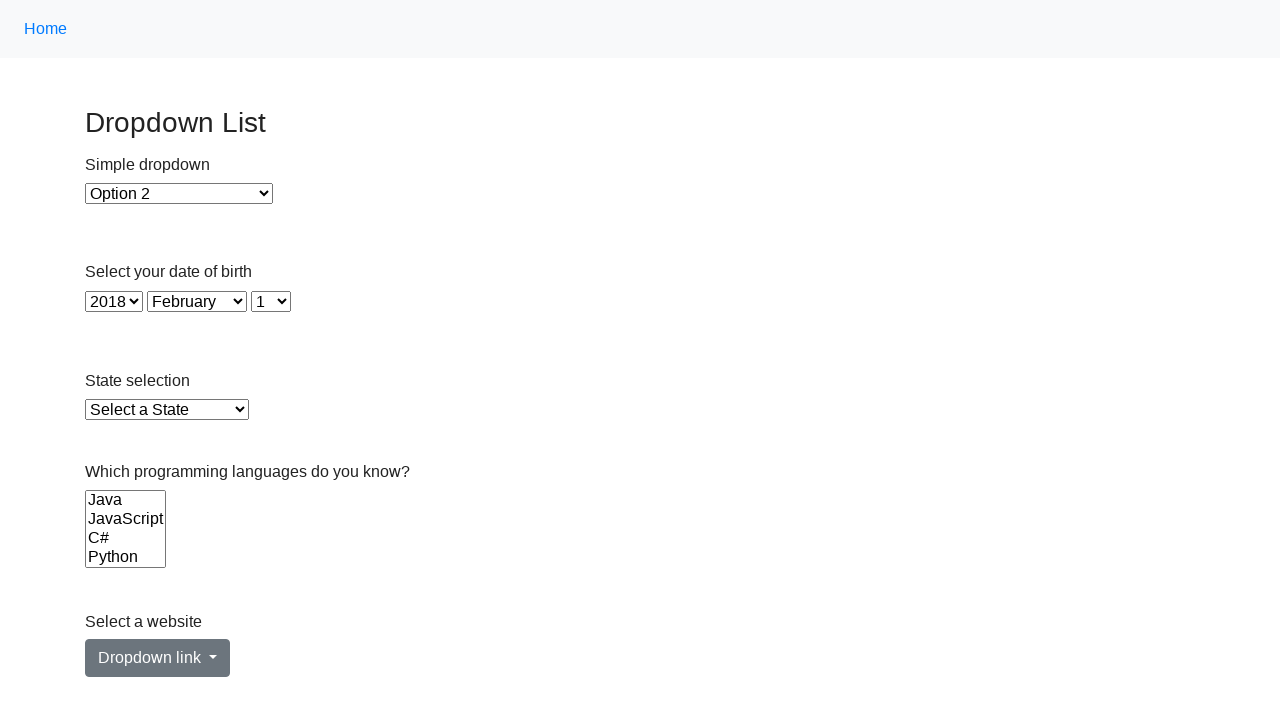

Selected option at index 8 in single-select dropdown on select >> nth=1
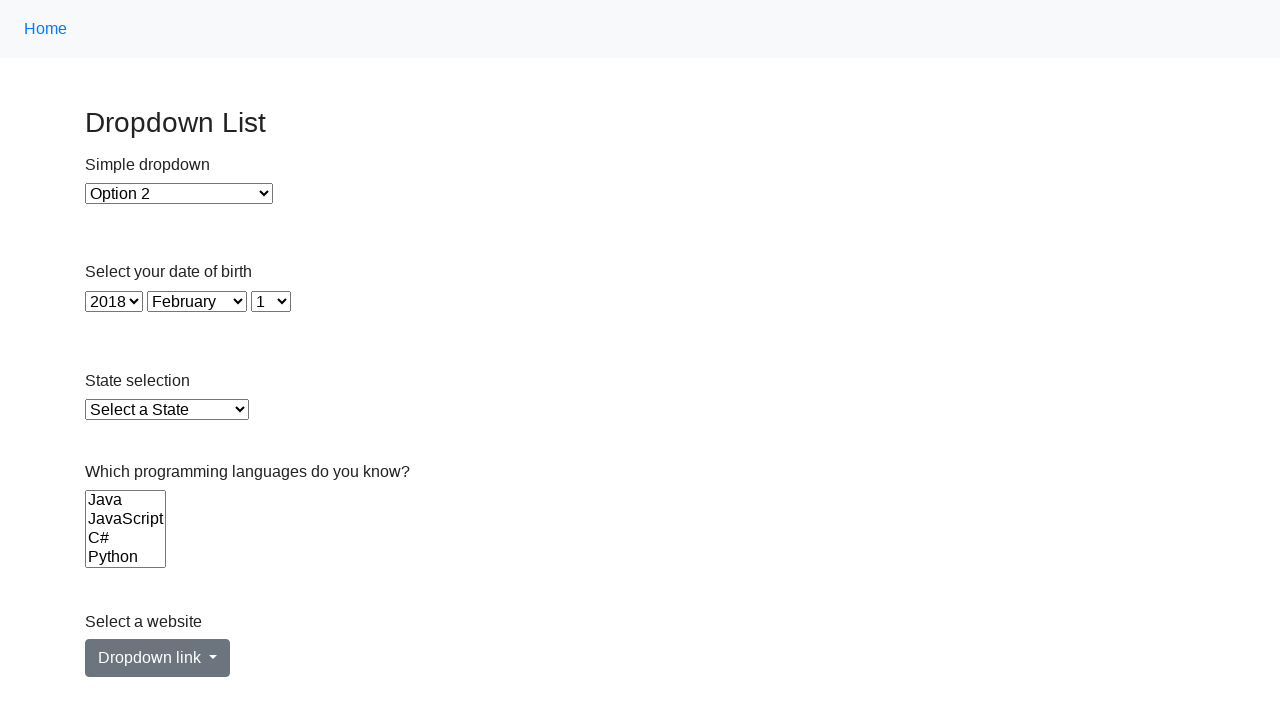

Selected option with value '2017' from dropdown on select >> nth=1
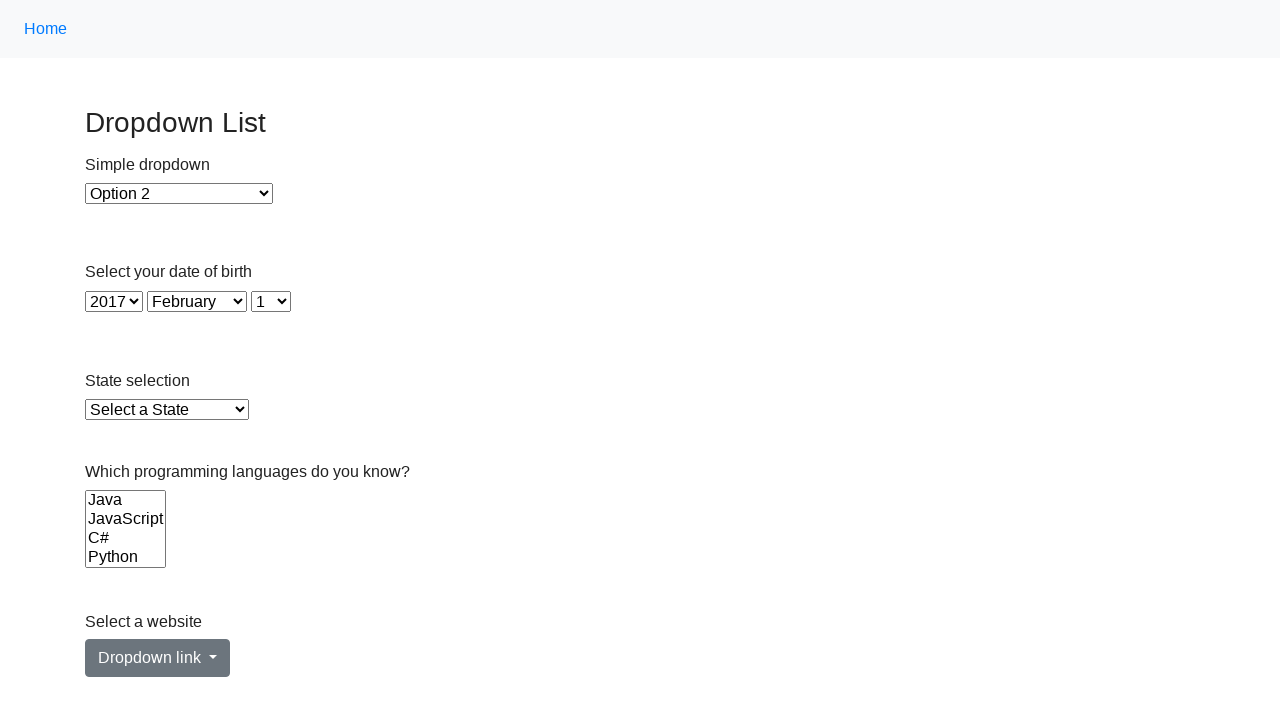

Selected option at index 9 in single-select dropdown on select >> nth=1
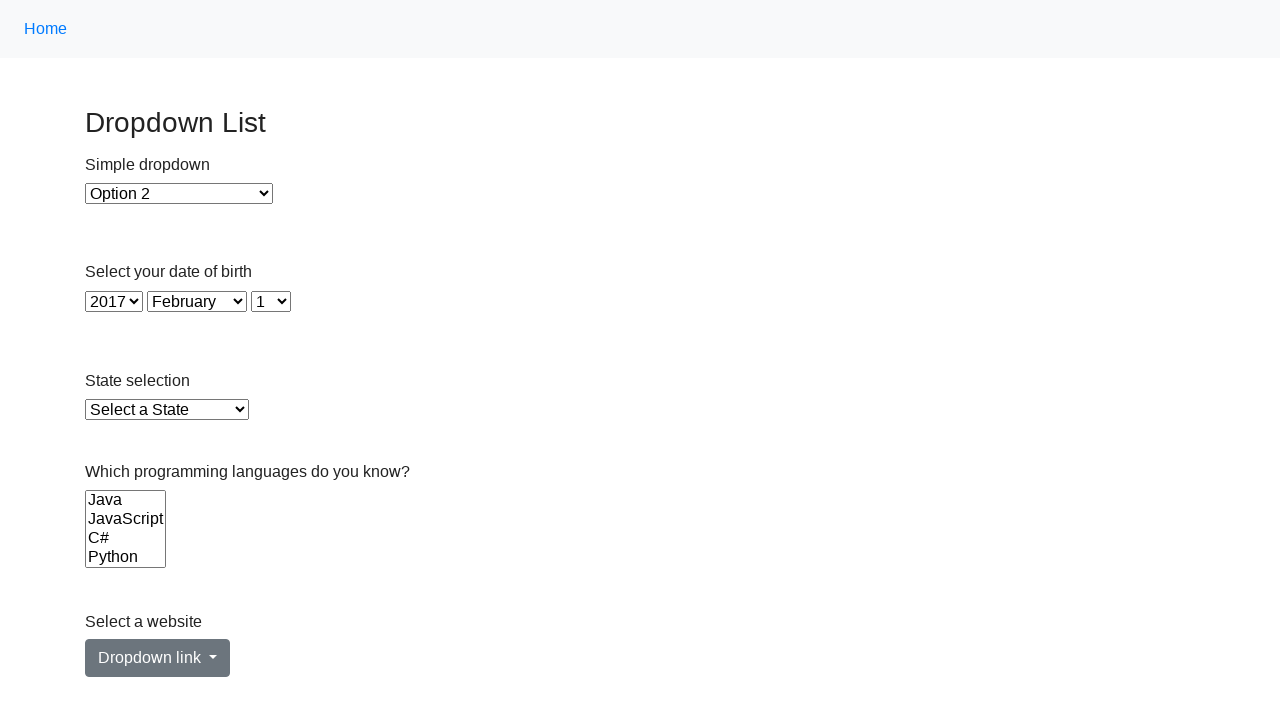

Selected option with value '2016' from dropdown on select >> nth=1
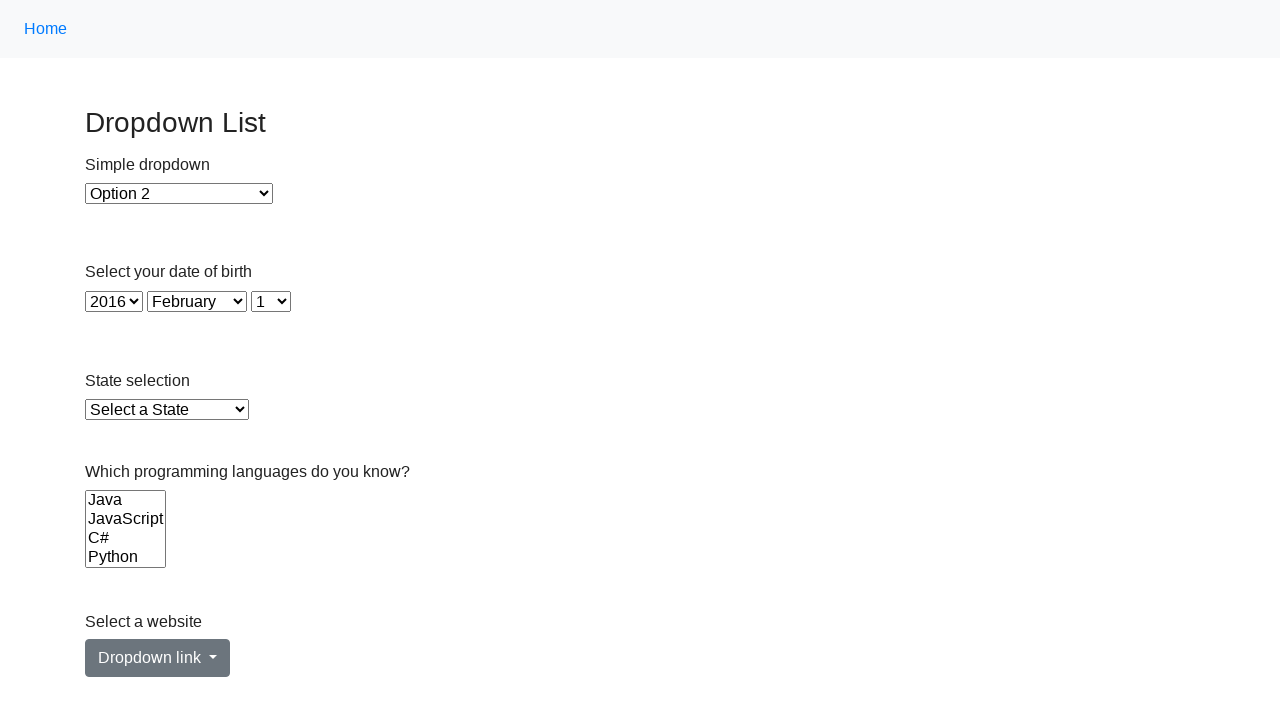

Selected option at index 10 in single-select dropdown on select >> nth=1
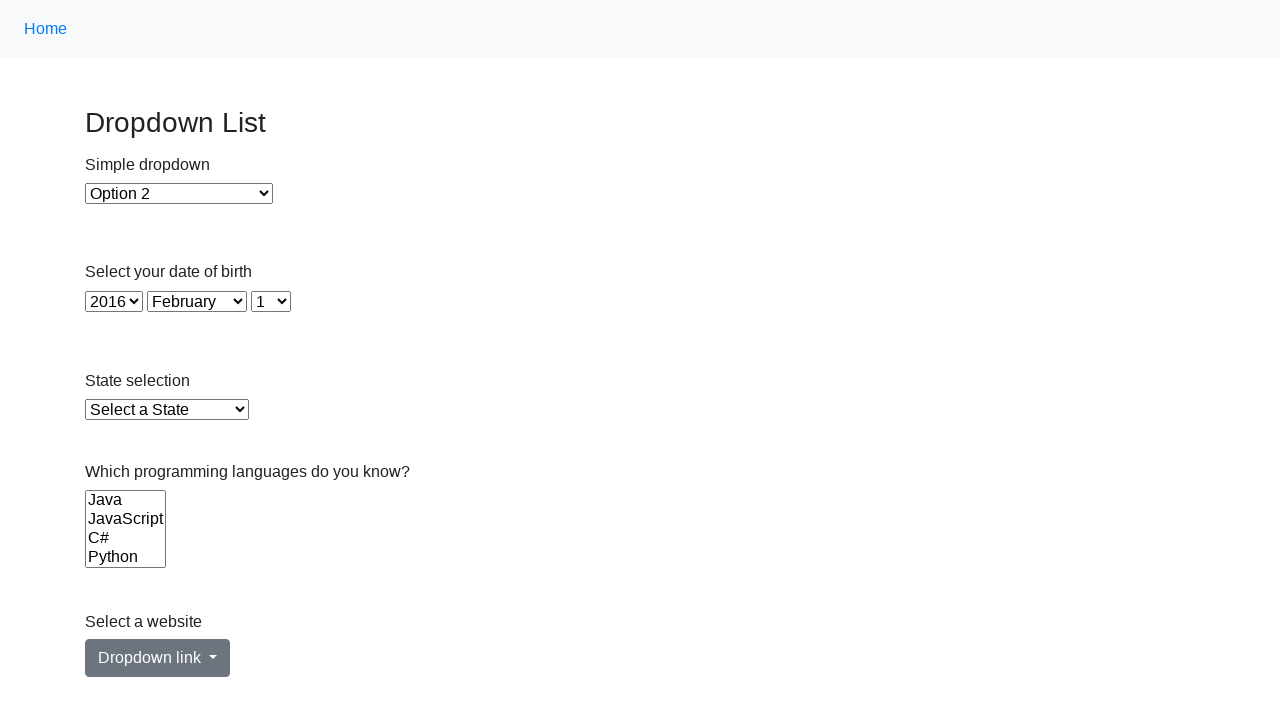

Selected option with value '2015' from dropdown on select >> nth=1
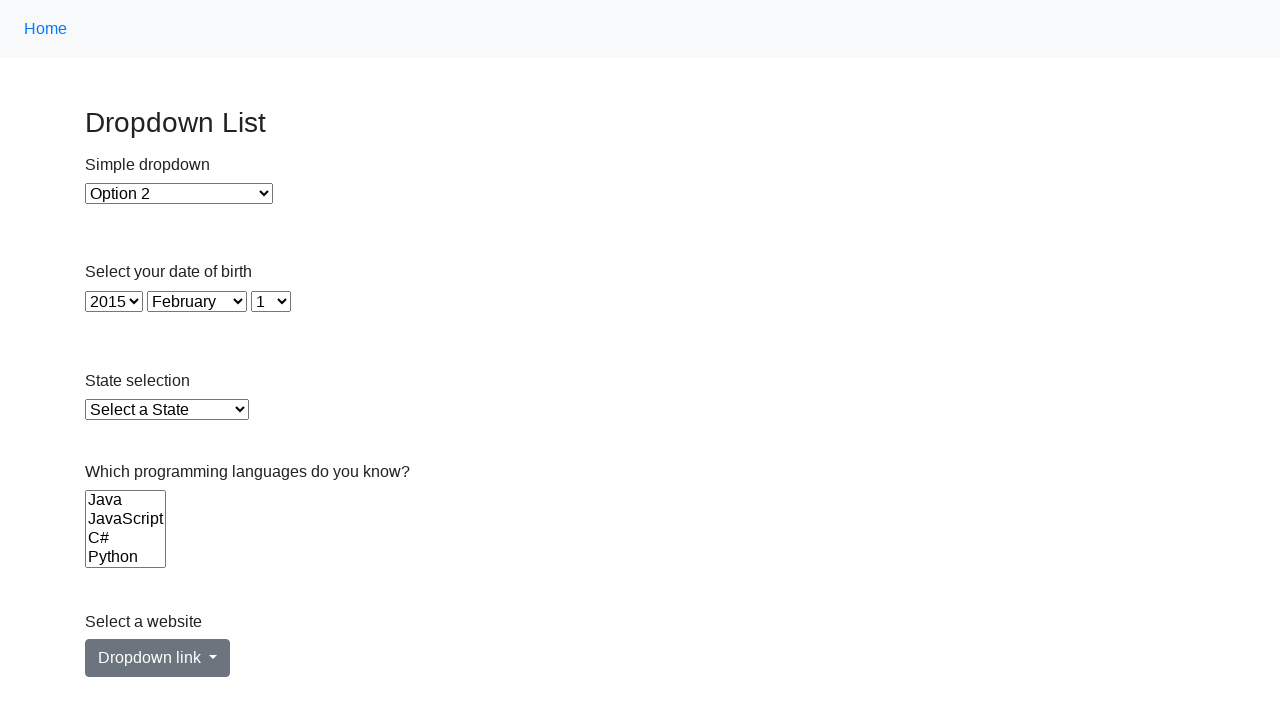

Selected option at index 11 in single-select dropdown on select >> nth=1
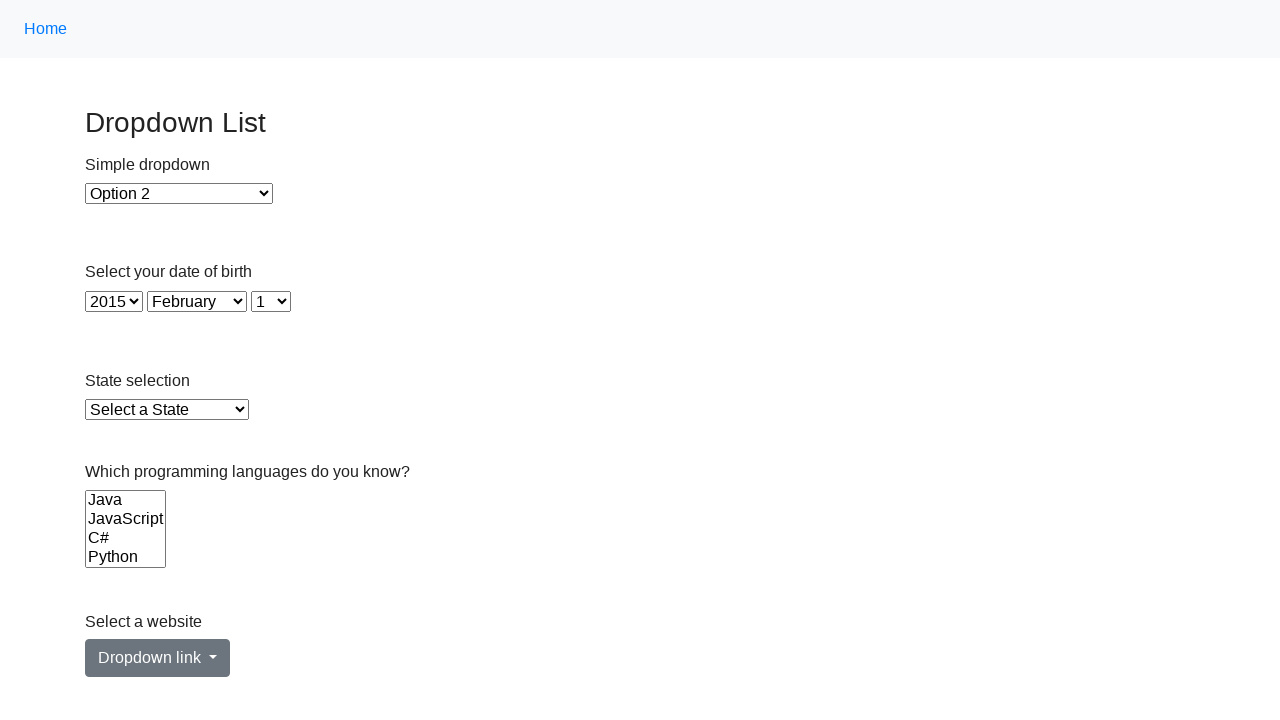

Selected option with value '2014' from dropdown on select >> nth=1
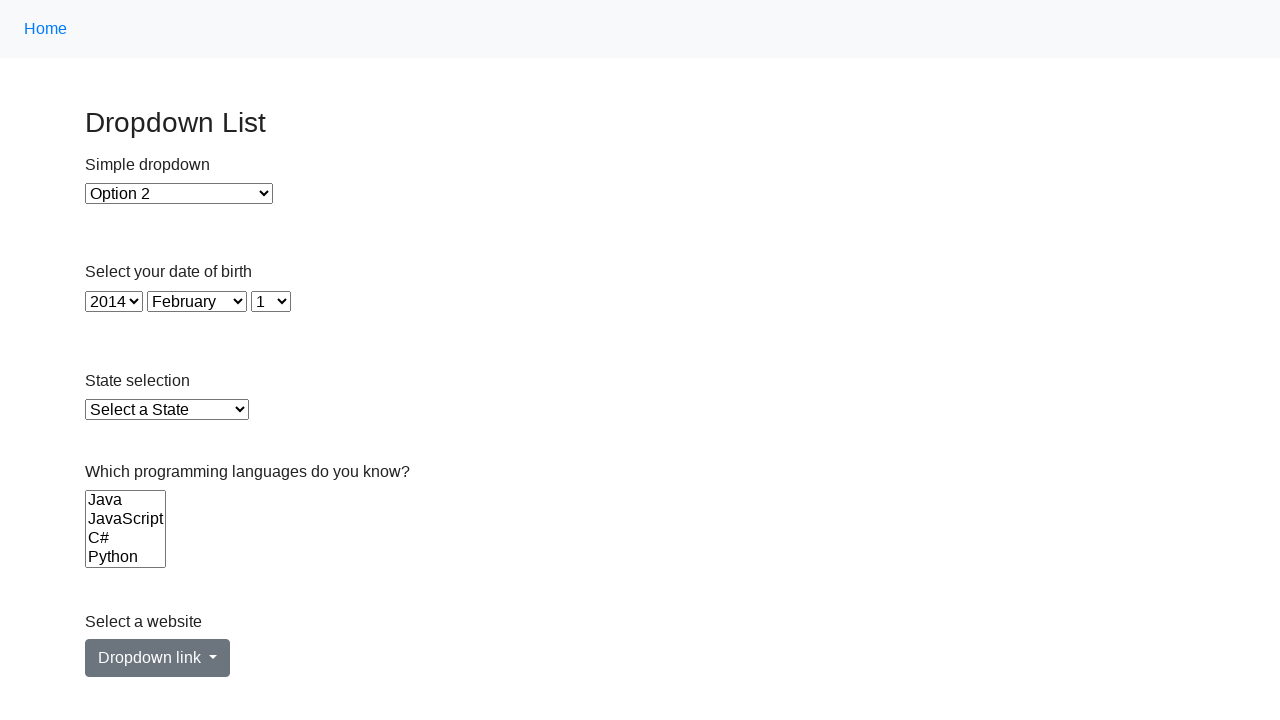

Selected option at index 12 in single-select dropdown on select >> nth=1
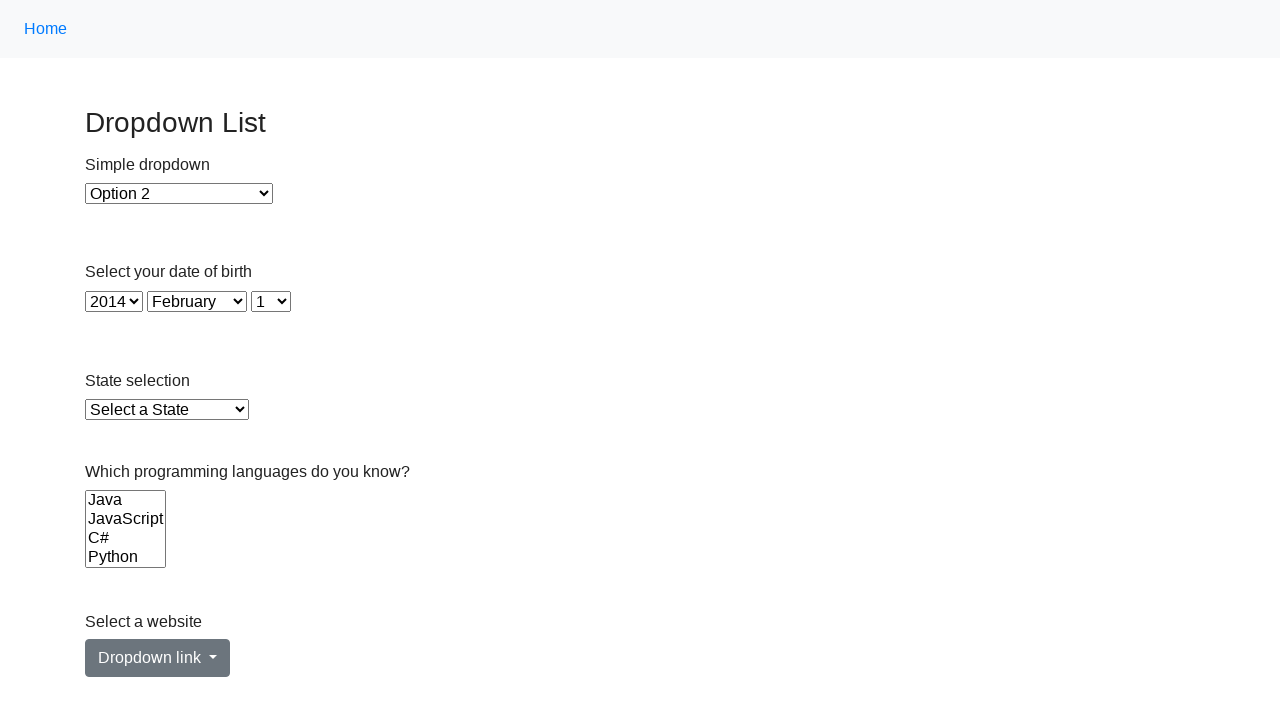

Selected option with value '2013' from dropdown on select >> nth=1
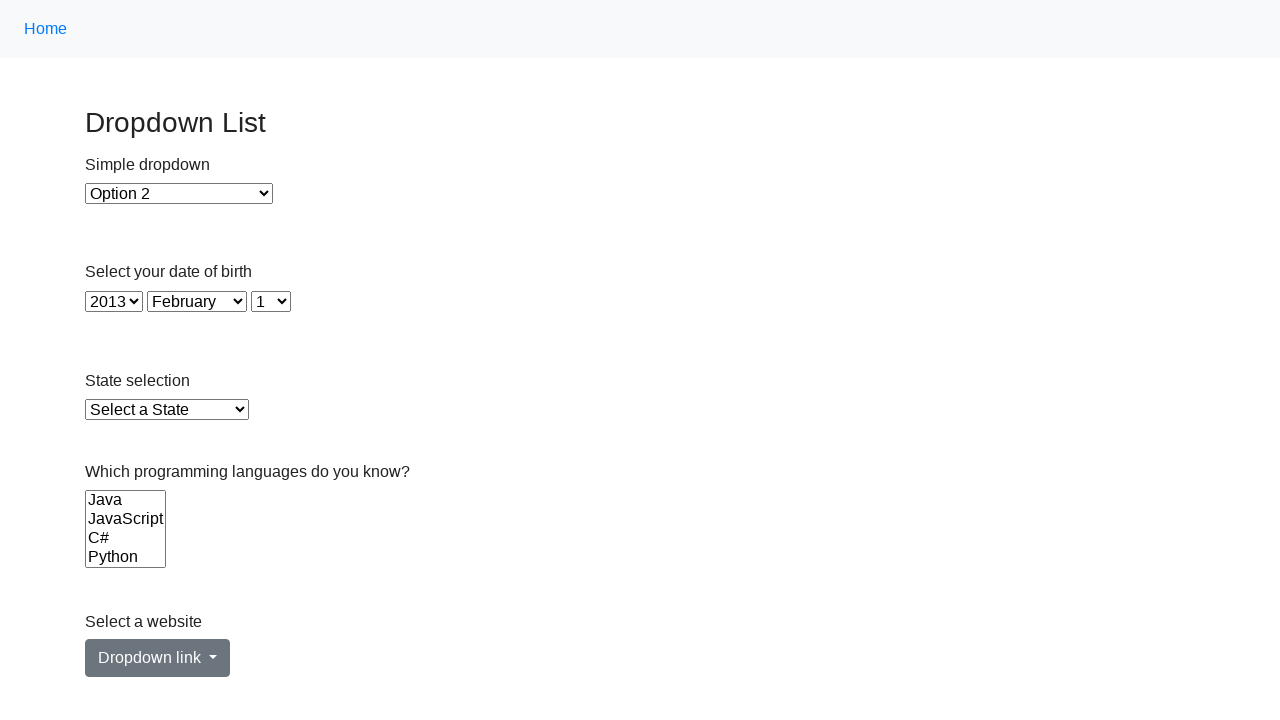

Selected option at index 13 in single-select dropdown on select >> nth=1
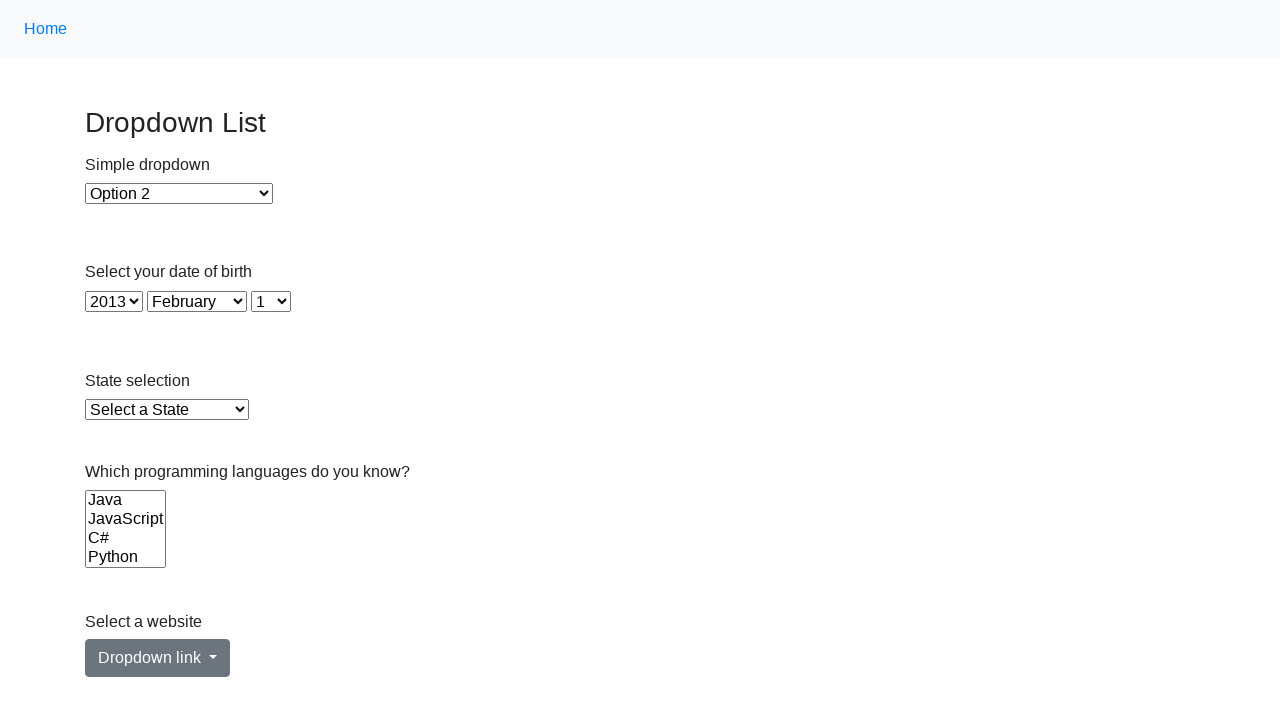

Selected option with value '2012' from dropdown on select >> nth=1
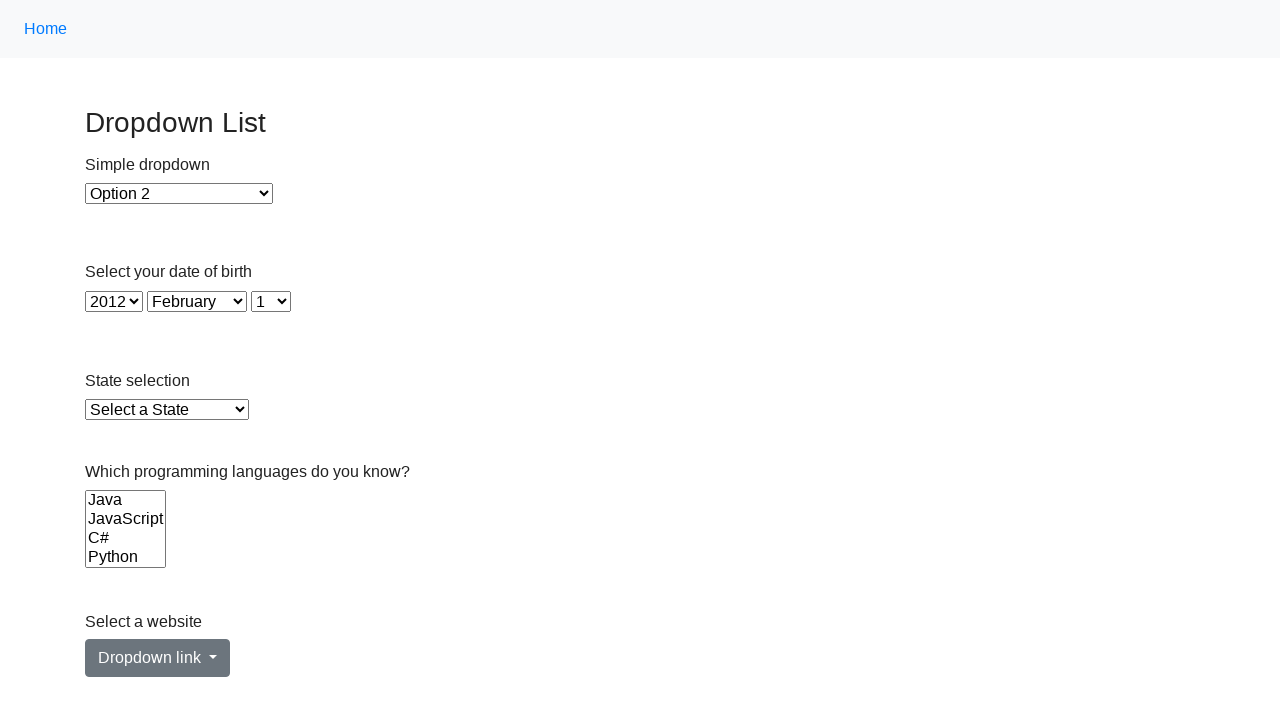

Selected option at index 14 in single-select dropdown on select >> nth=1
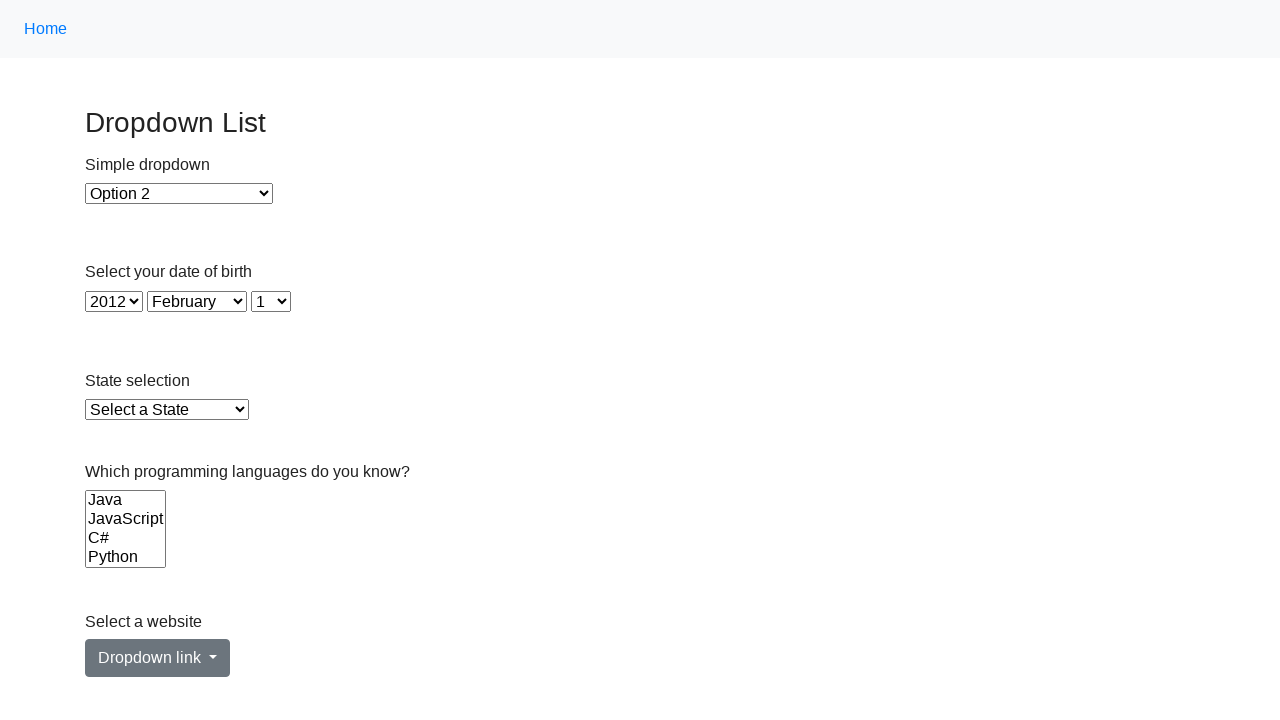

Selected option with value '2011' from dropdown on select >> nth=1
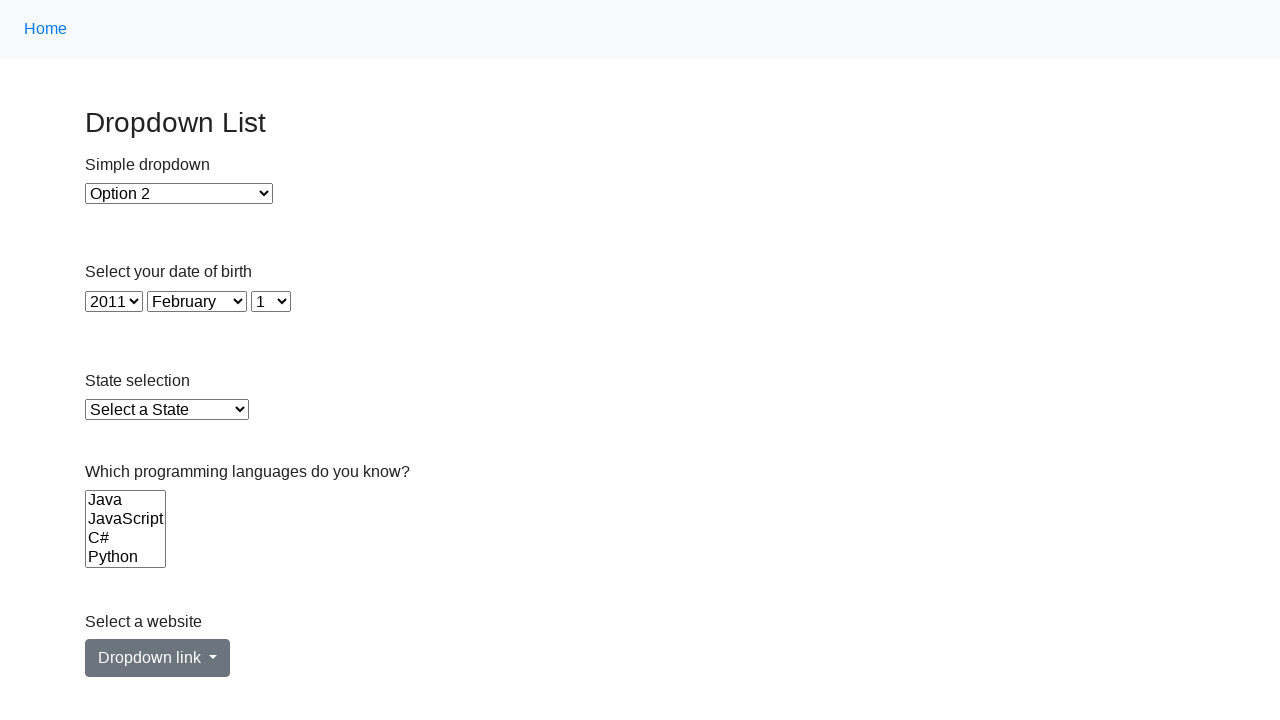

Selected option at index 15 in single-select dropdown on select >> nth=1
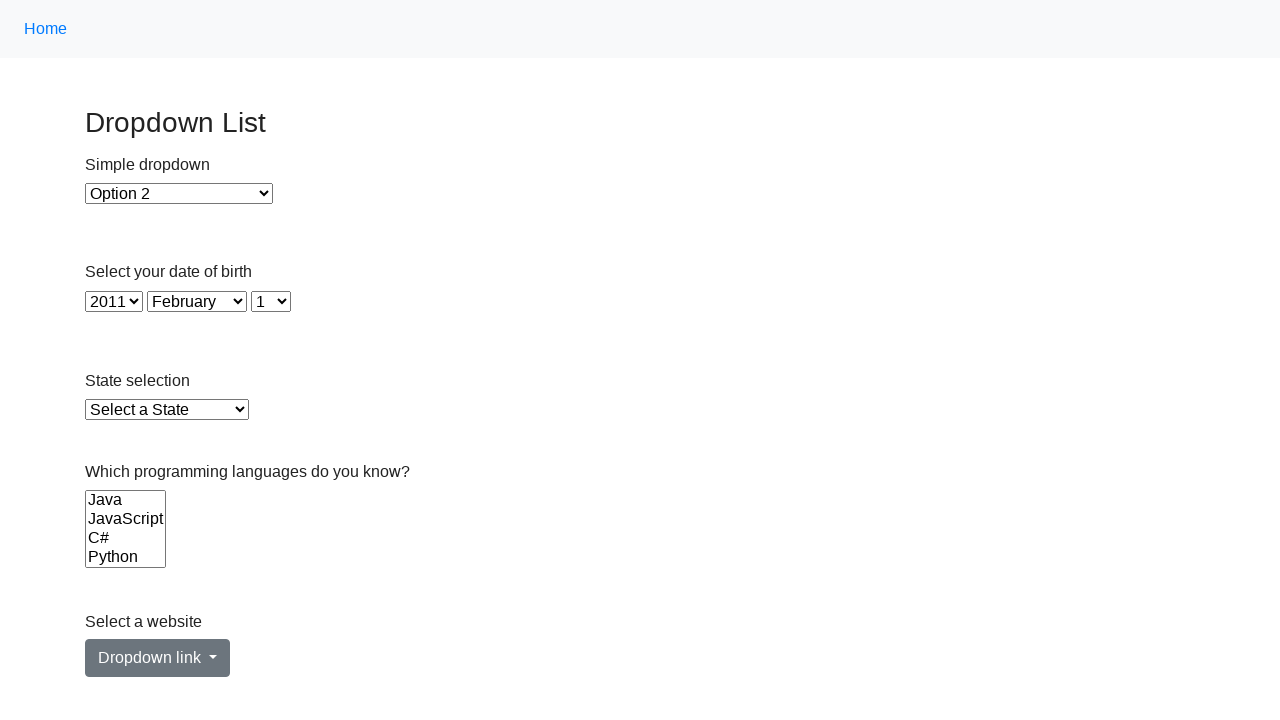

Selected option with value '2010' from dropdown on select >> nth=1
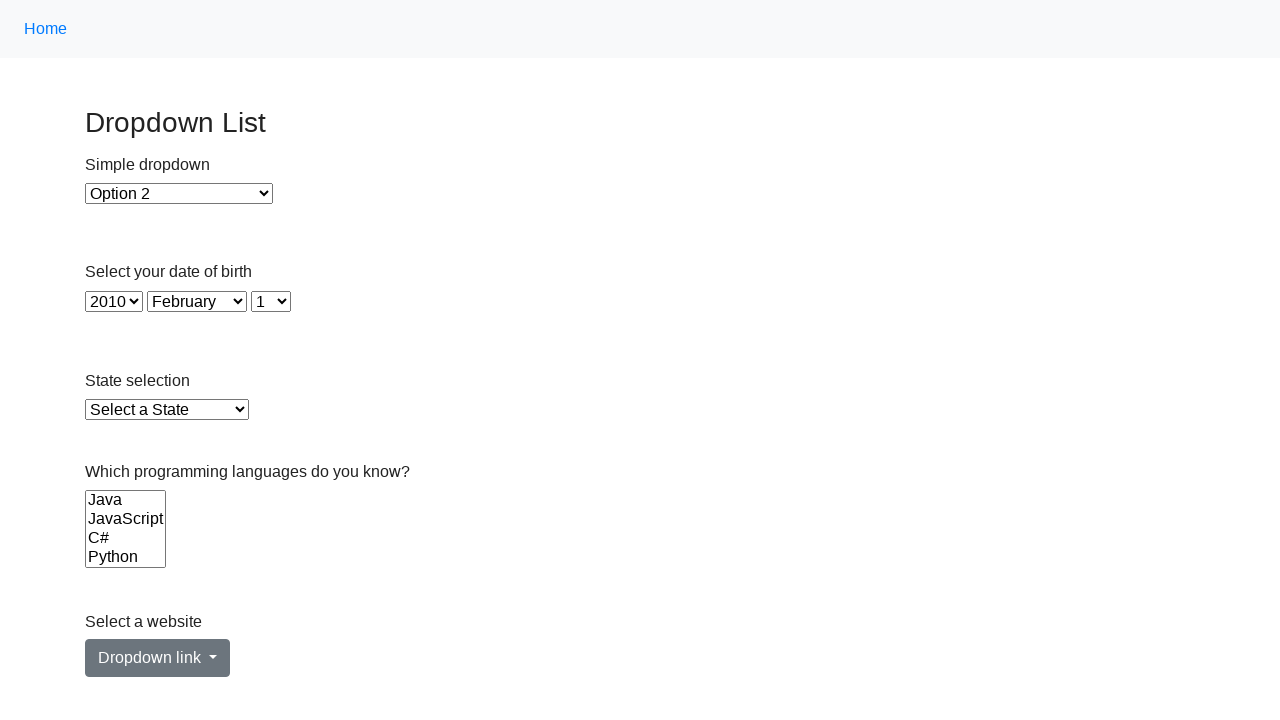

Selected option at index 16 in single-select dropdown on select >> nth=1
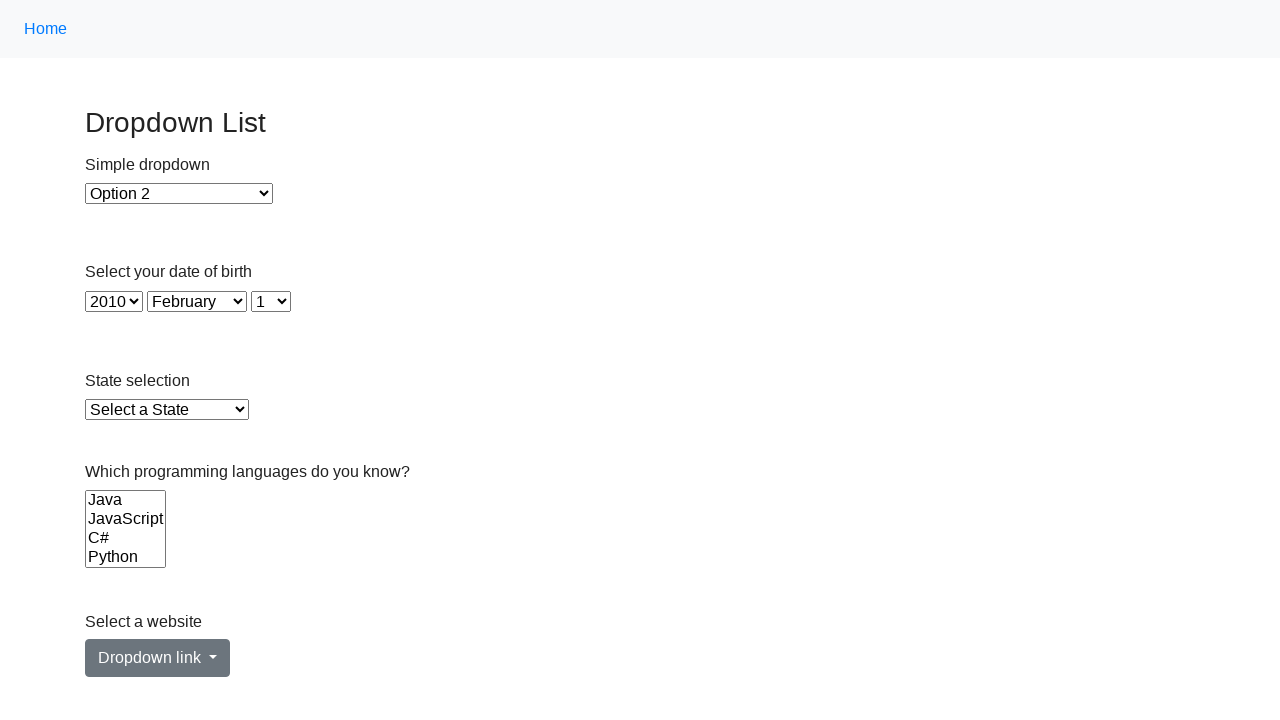

Selected option with value '2009' from dropdown on select >> nth=1
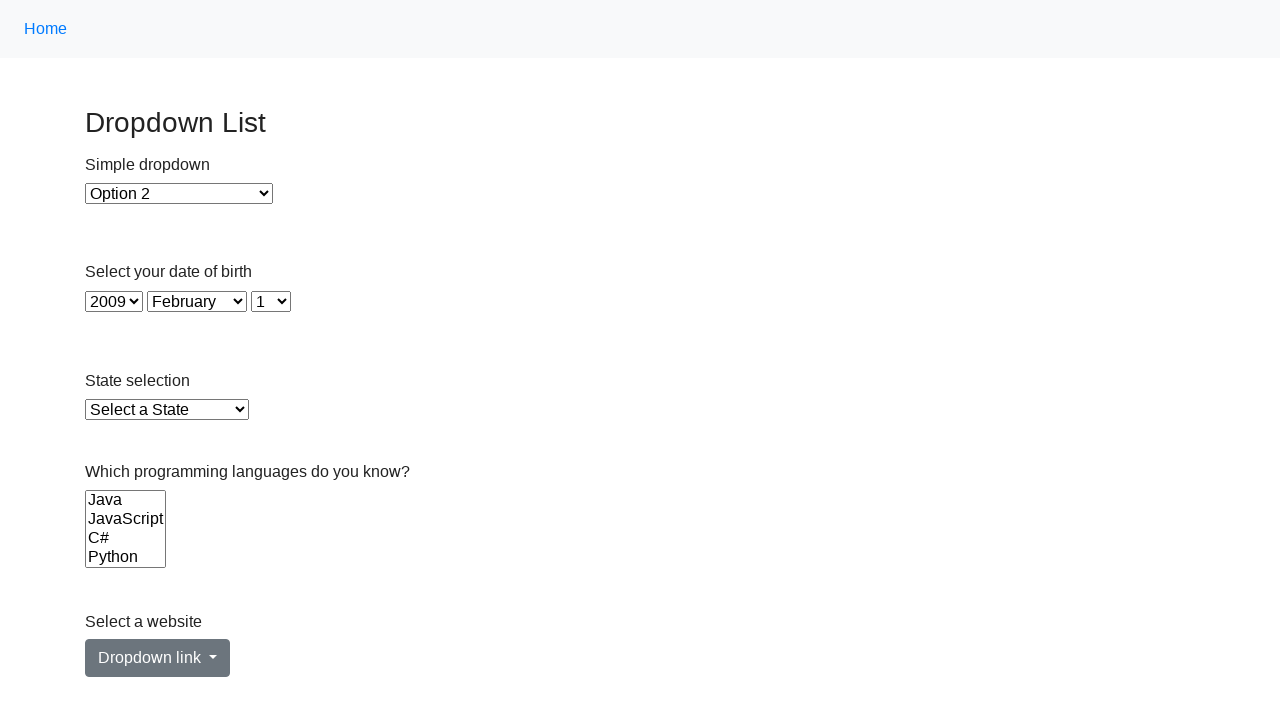

Selected option at index 17 in single-select dropdown on select >> nth=1
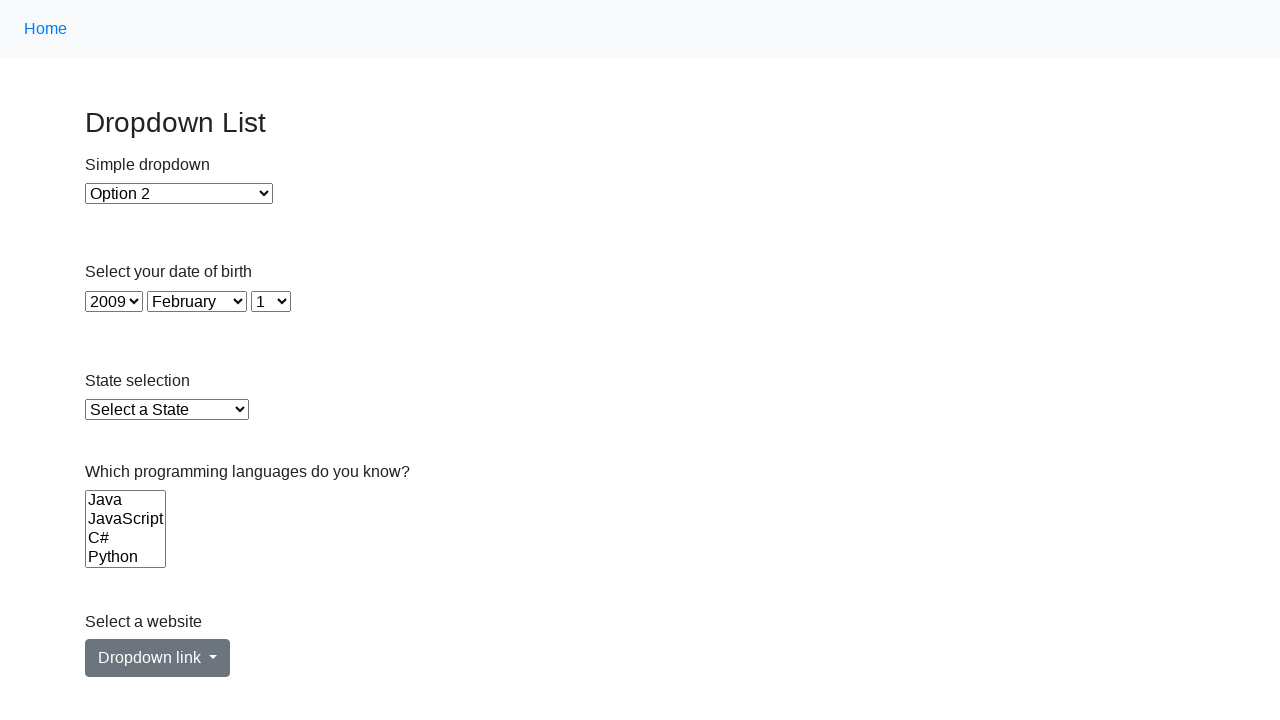

Selected option with value '2008' from dropdown on select >> nth=1
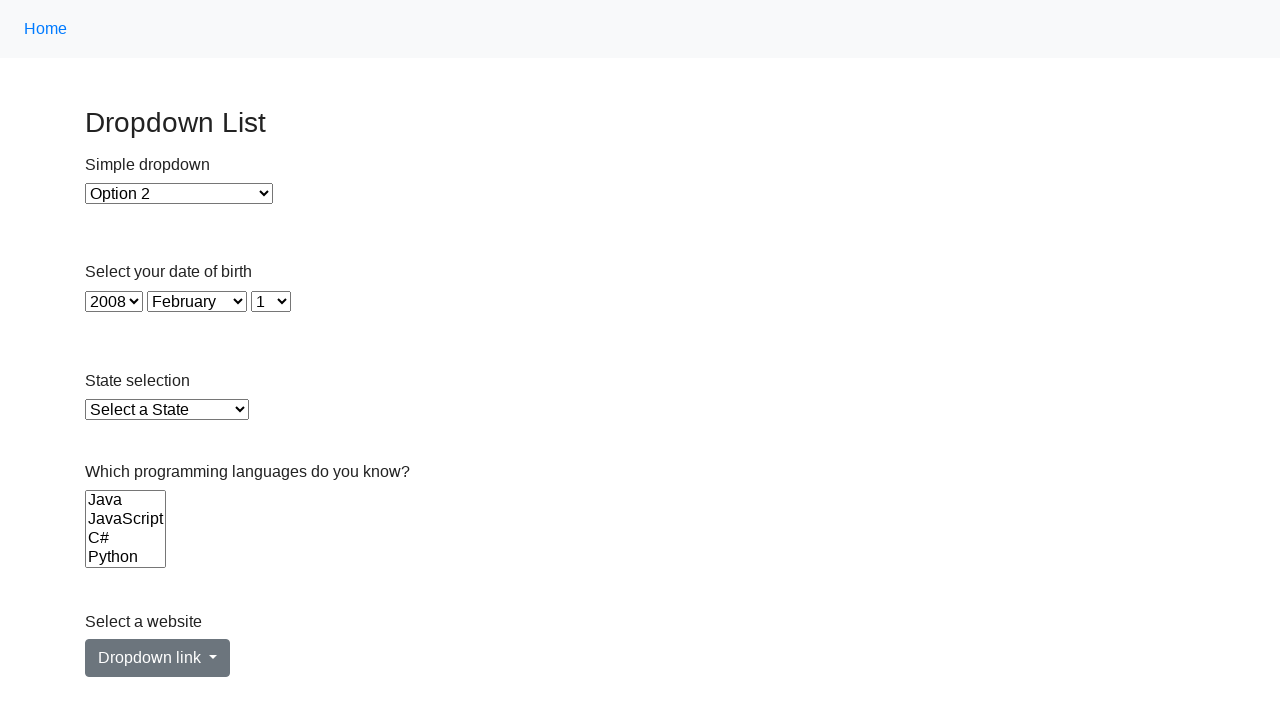

Selected option at index 18 in single-select dropdown on select >> nth=1
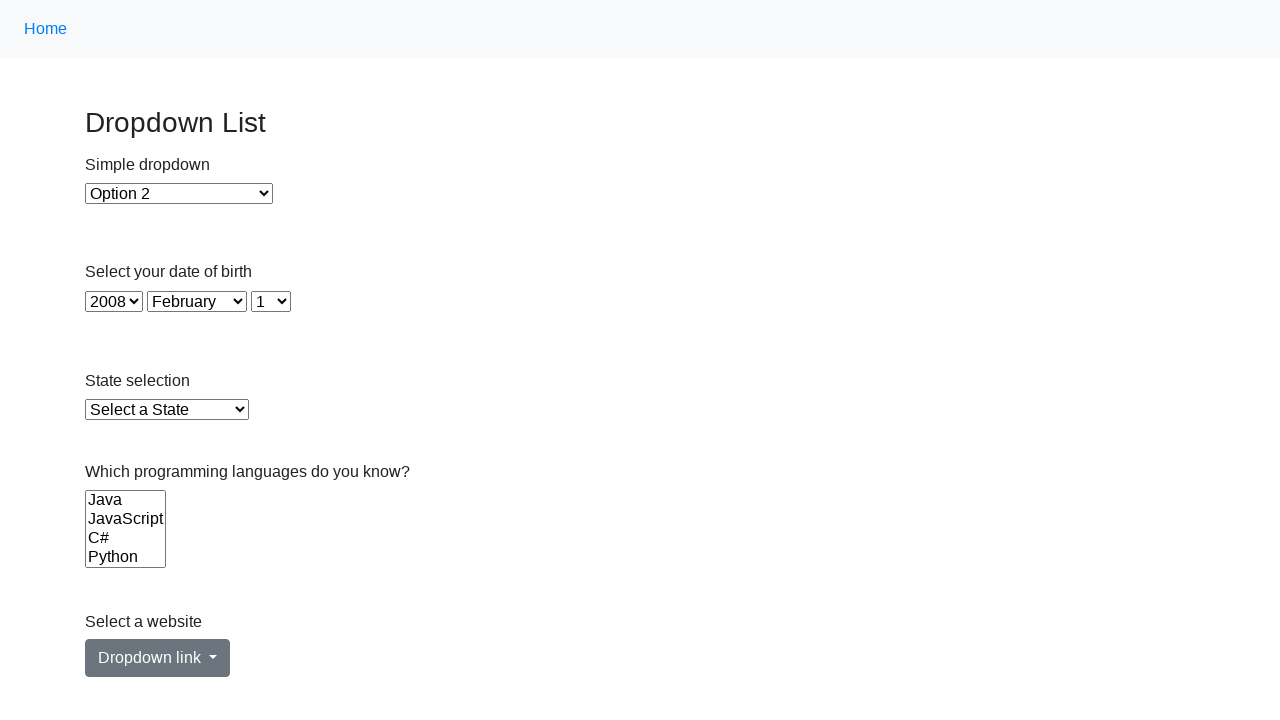

Selected option with value '2007' from dropdown on select >> nth=1
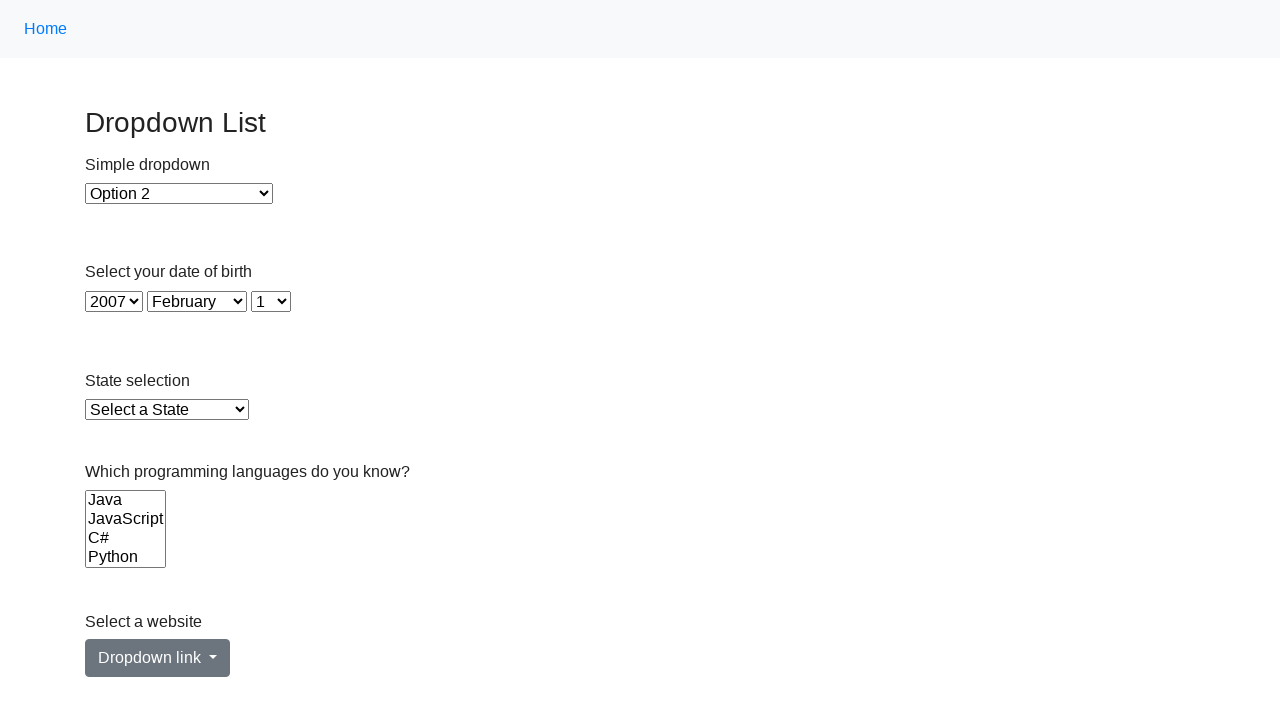

Selected option at index 19 in single-select dropdown on select >> nth=1
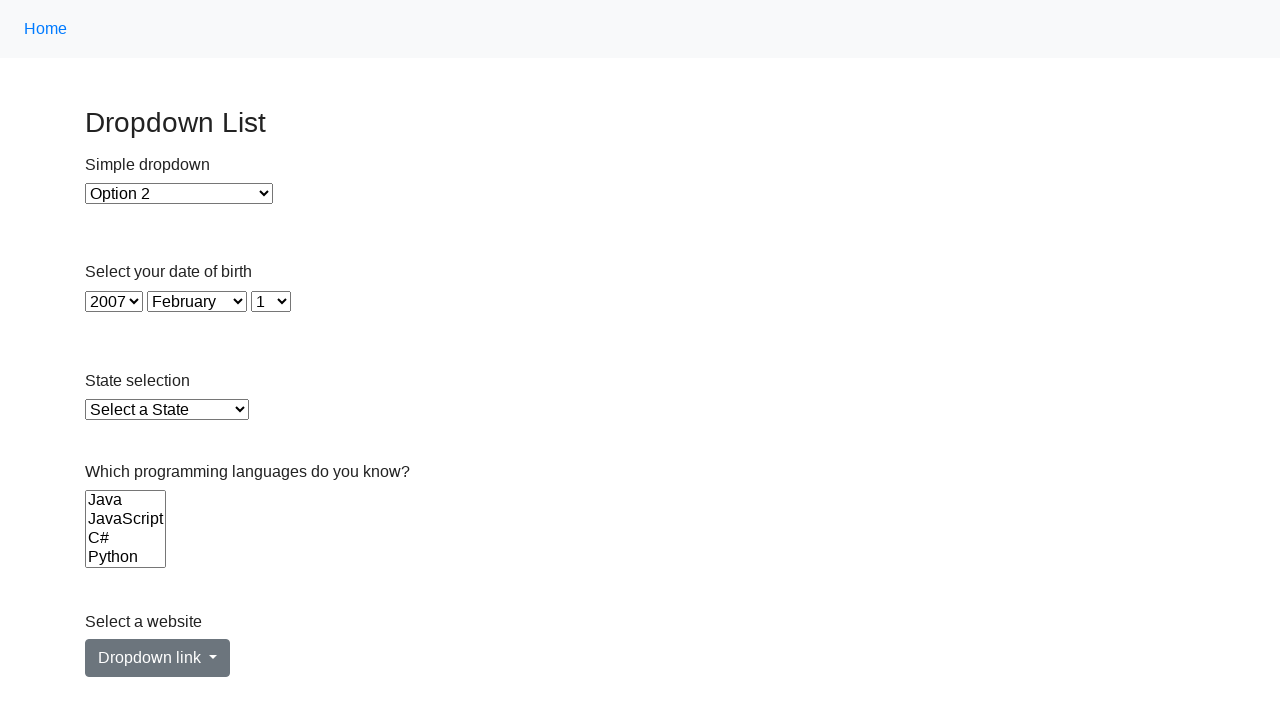

Selected option with value '2006' from dropdown on select >> nth=1
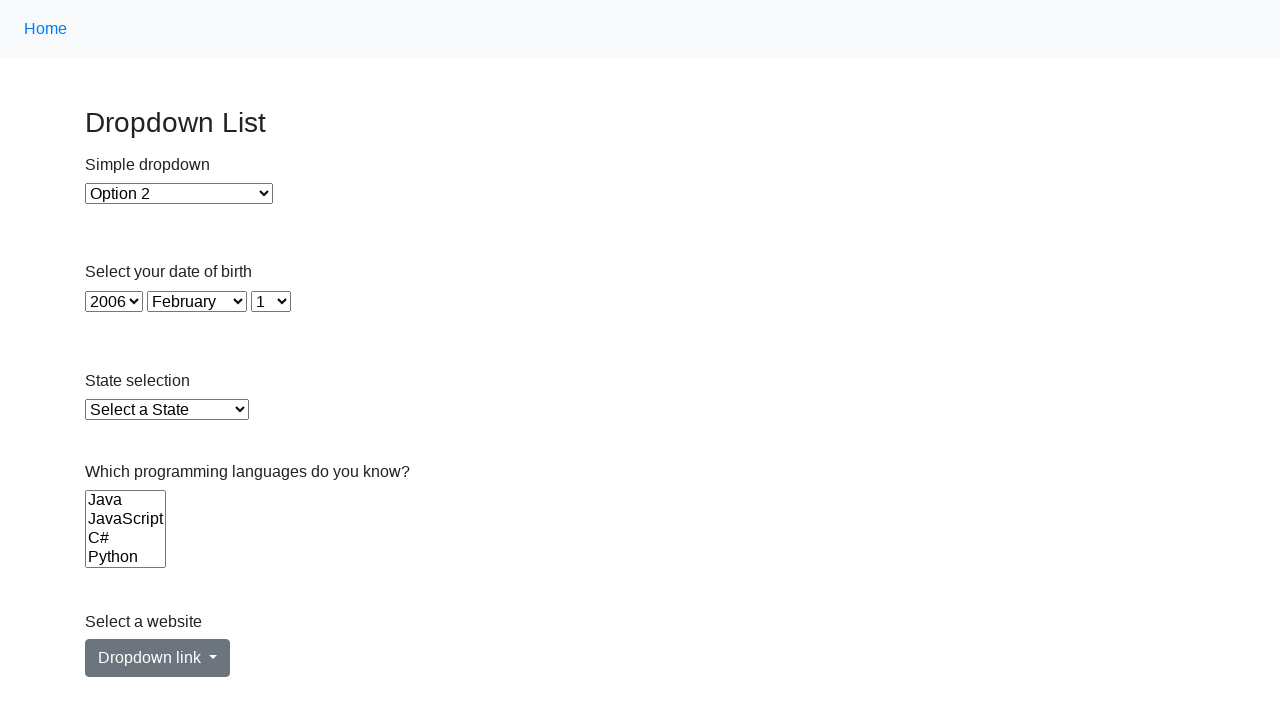

Selected option at index 20 in single-select dropdown on select >> nth=1
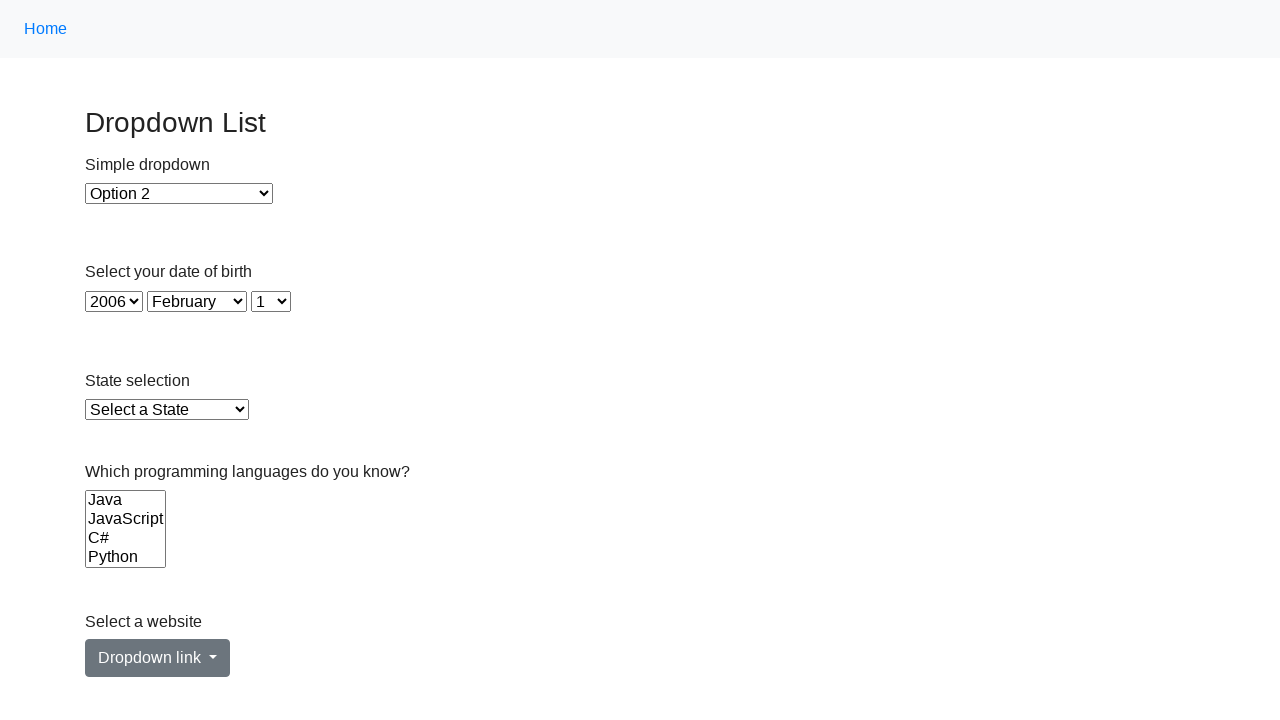

Selected option with value '2005' from dropdown on select >> nth=1
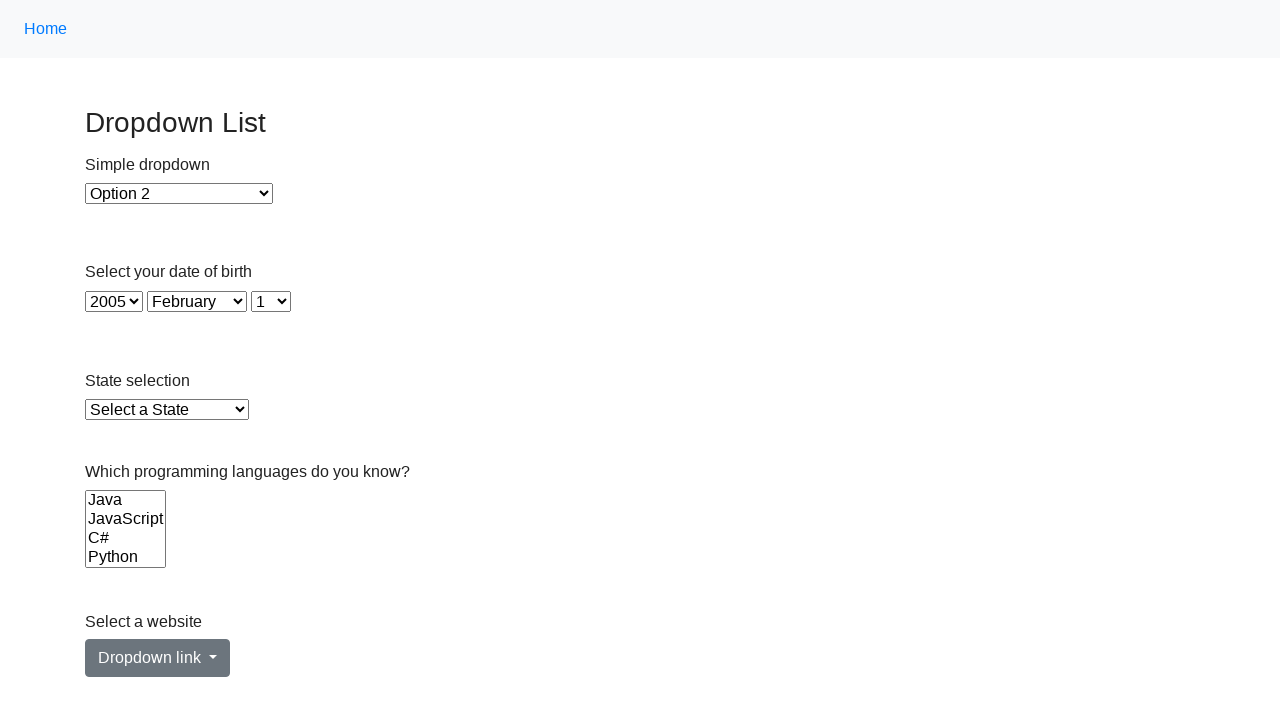

Selected option at index 21 in single-select dropdown on select >> nth=1
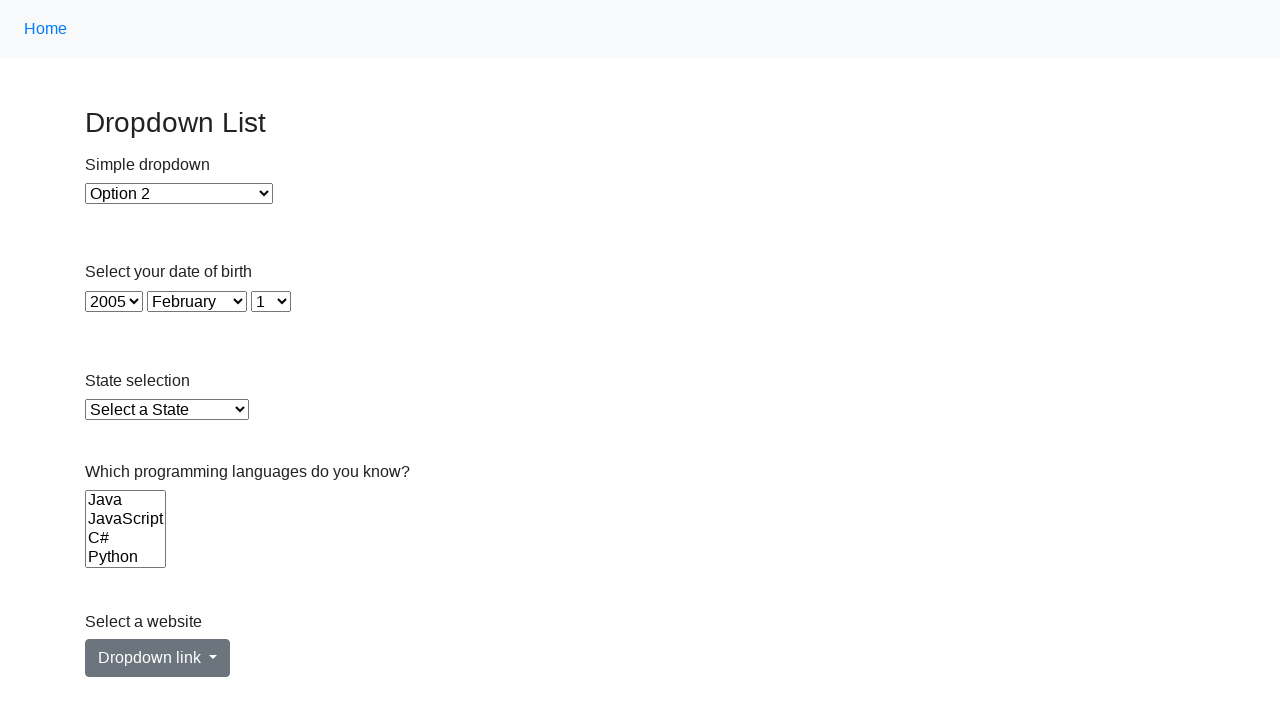

Selected option with value '2004' from dropdown on select >> nth=1
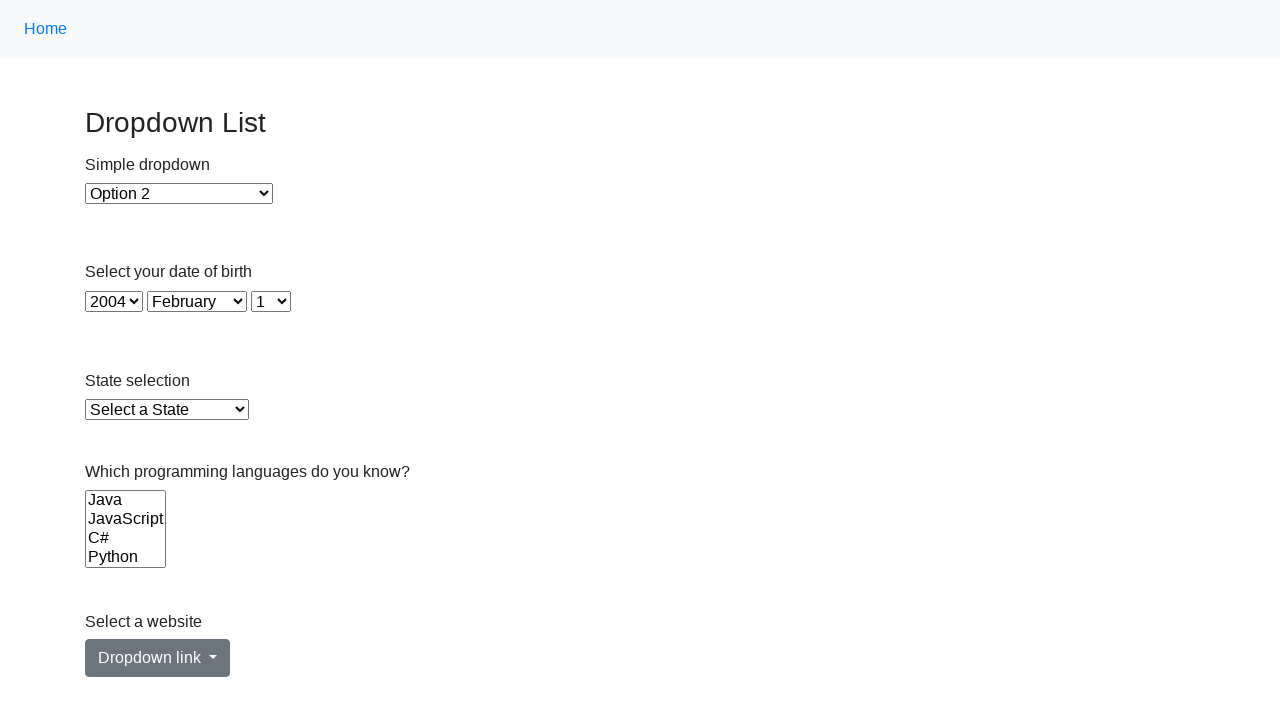

Selected option at index 22 in single-select dropdown on select >> nth=1
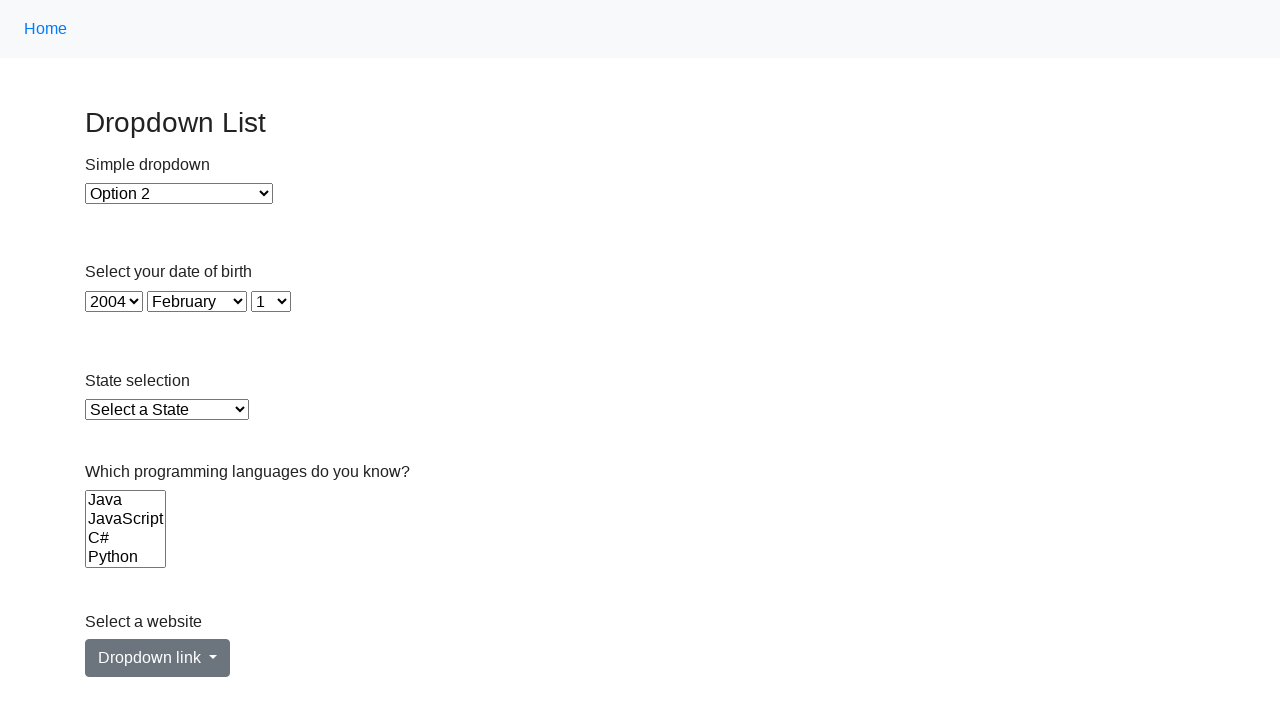

Selected option with value '2003' from dropdown on select >> nth=1
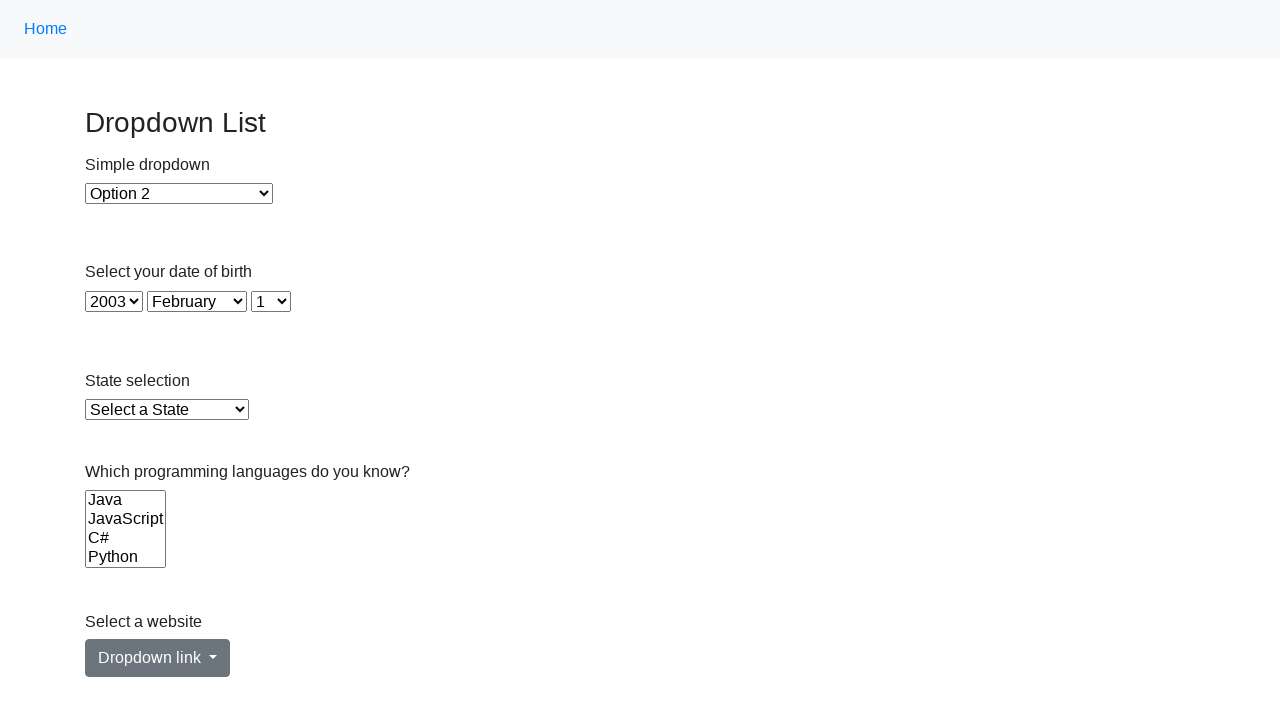

Selected option at index 23 in single-select dropdown on select >> nth=1
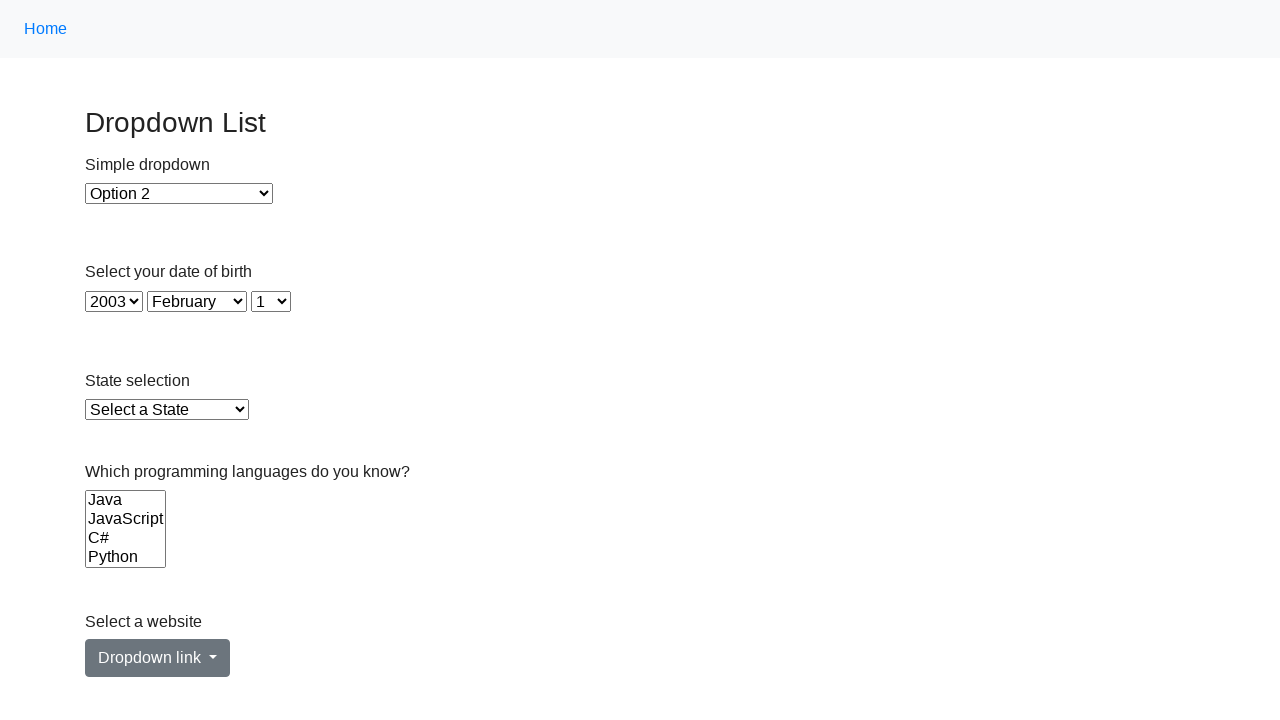

Selected option with value '2002' from dropdown on select >> nth=1
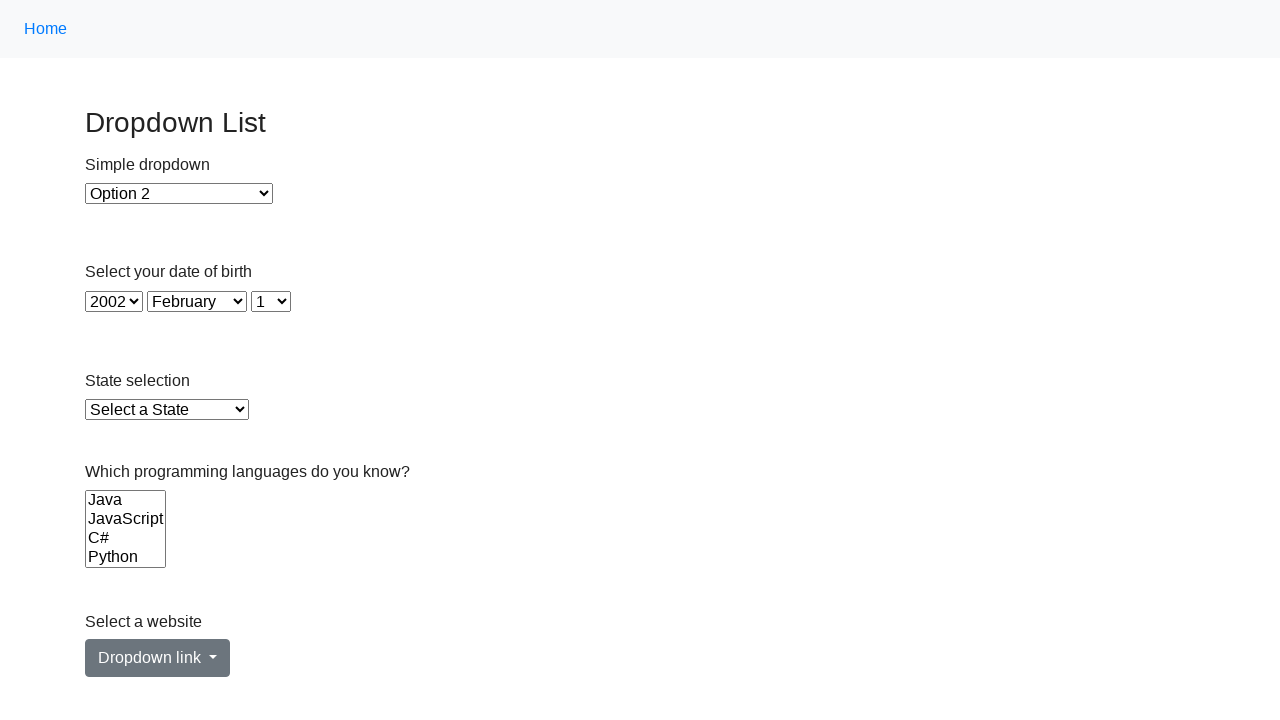

Selected option at index 24 in single-select dropdown on select >> nth=1
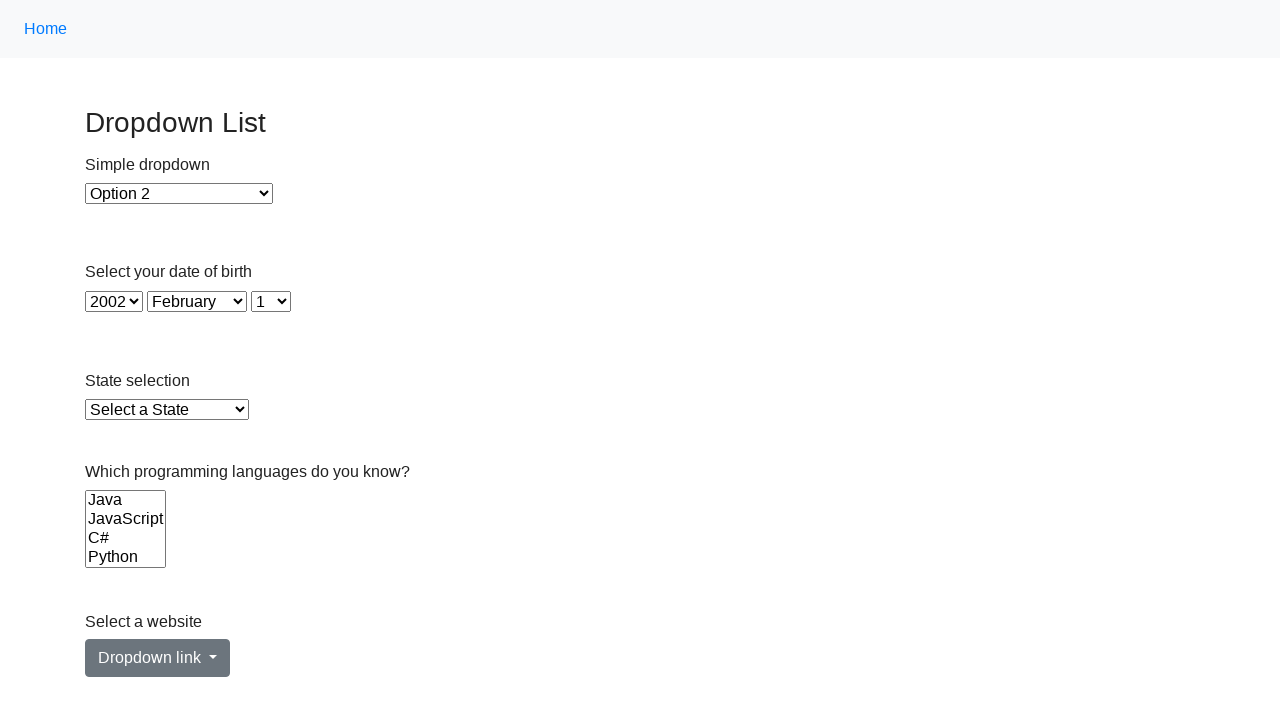

Selected option with value '2001' from dropdown on select >> nth=1
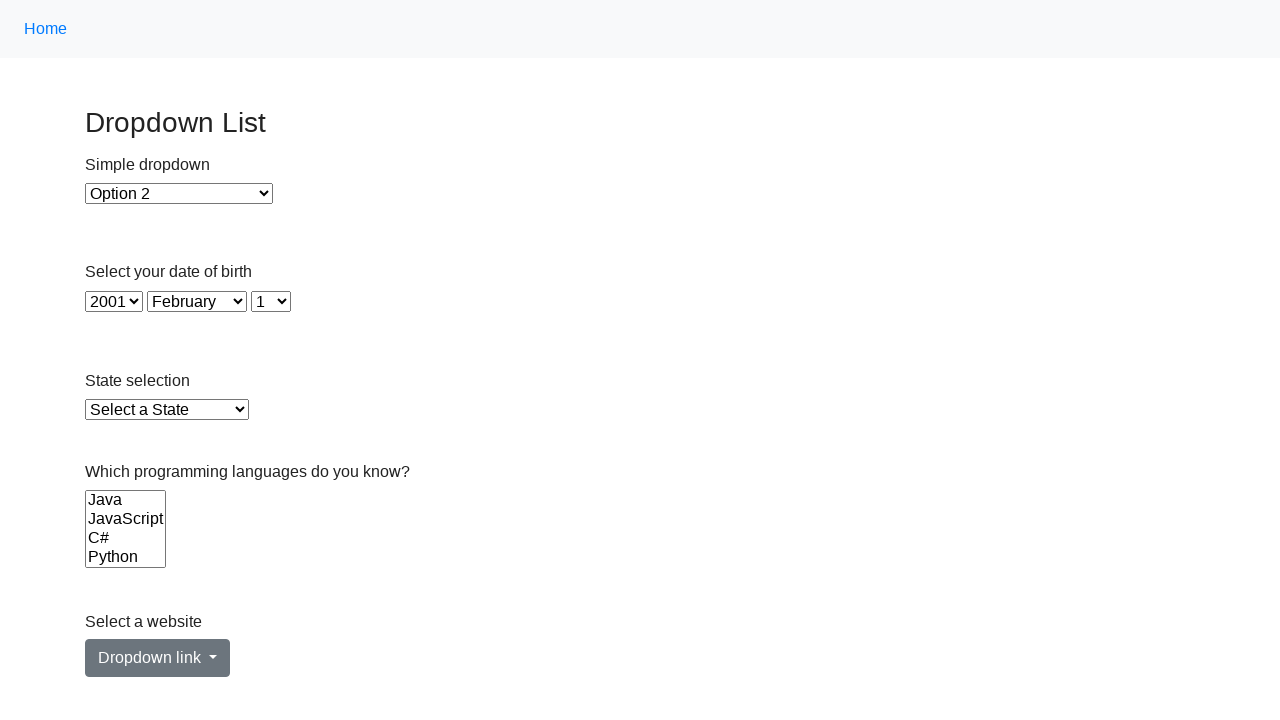

Selected option at index 25 in single-select dropdown on select >> nth=1
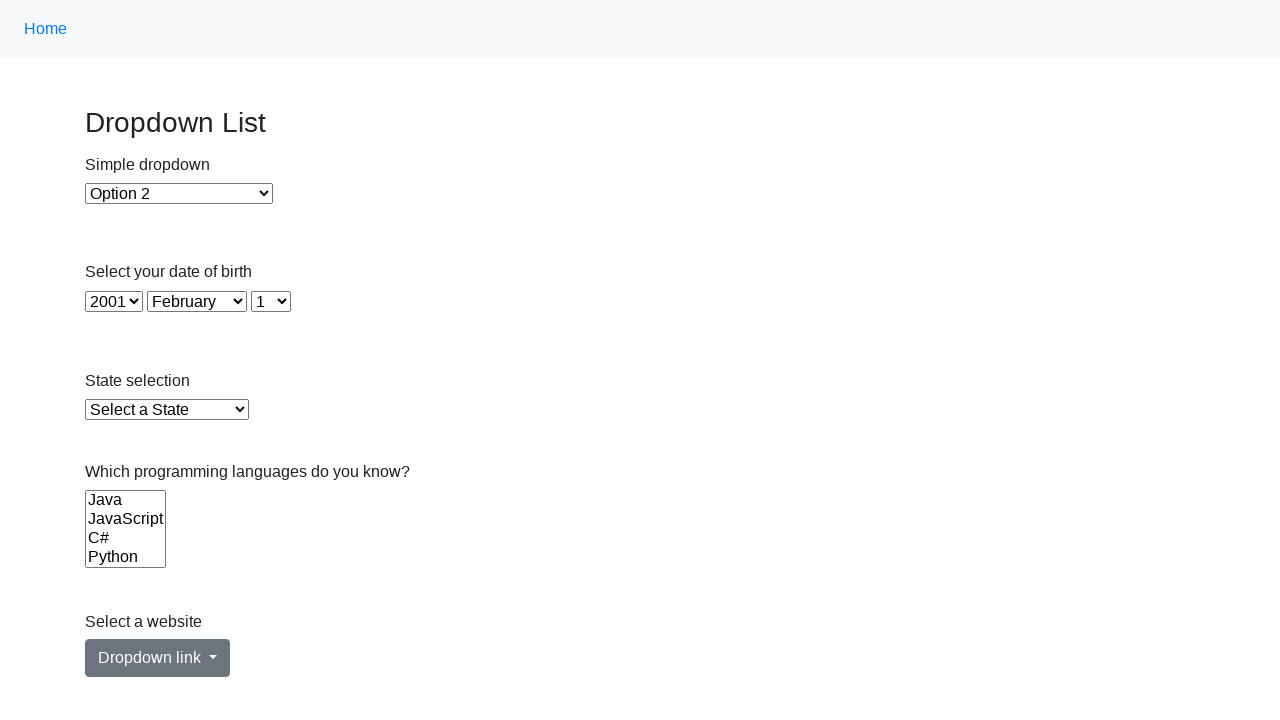

Selected option with value '2000' from dropdown on select >> nth=1
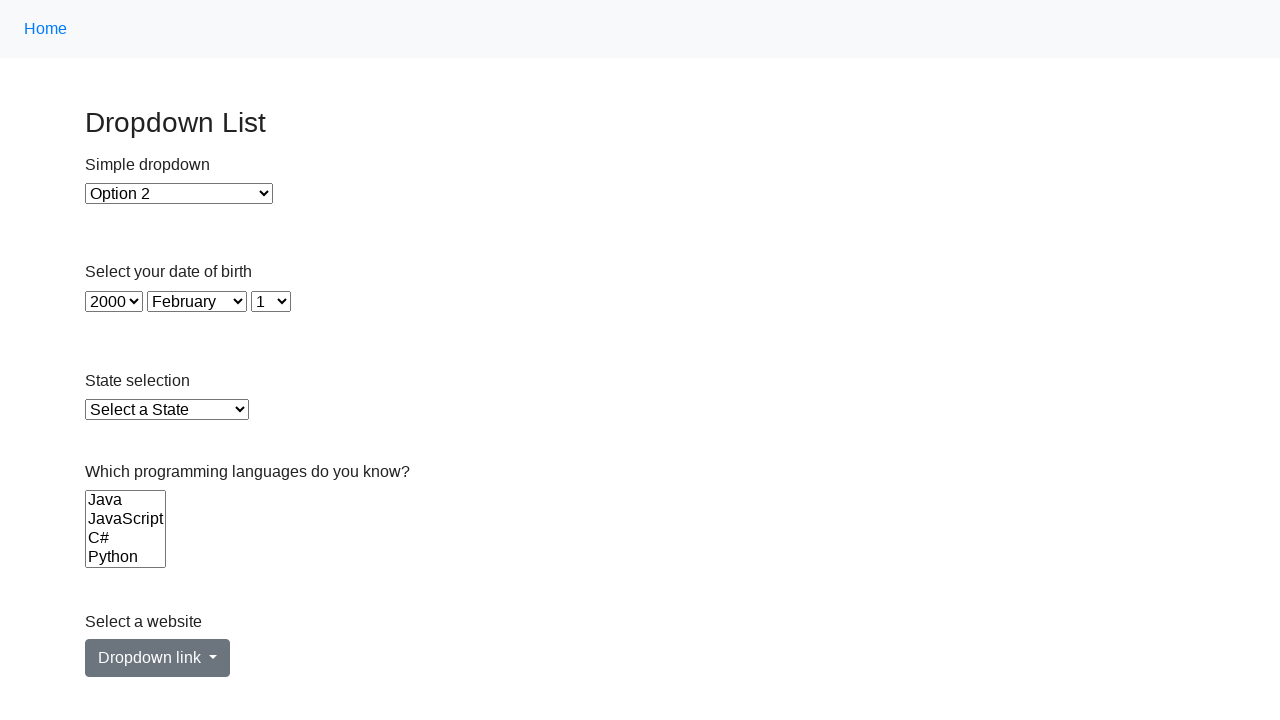

Selected option at index 26 in single-select dropdown on select >> nth=1
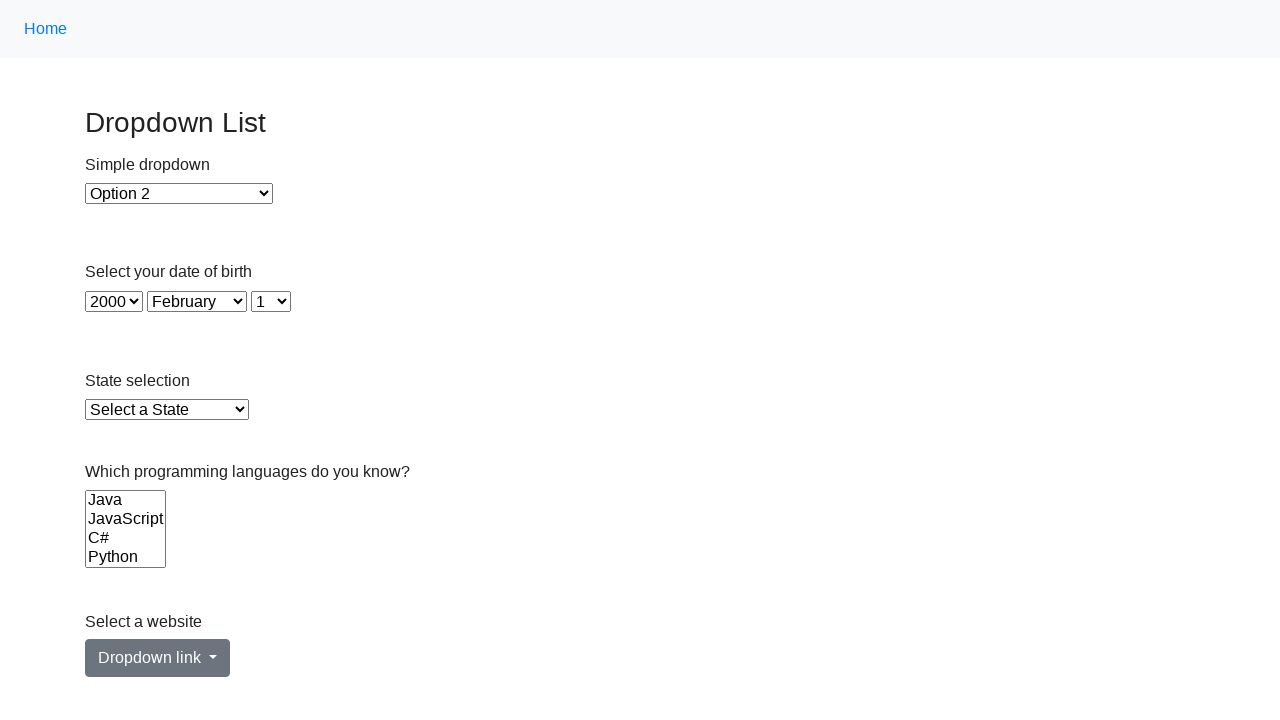

Selected option with value '1999' from dropdown on select >> nth=1
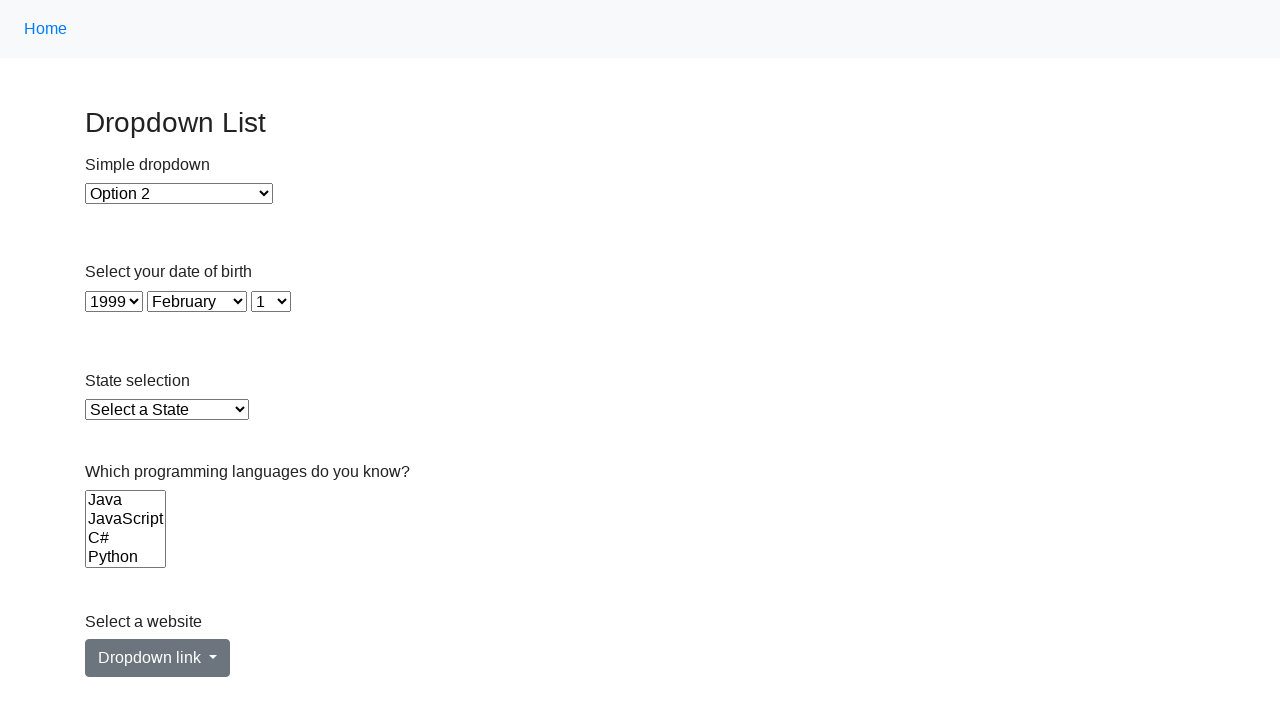

Selected option at index 27 in single-select dropdown on select >> nth=1
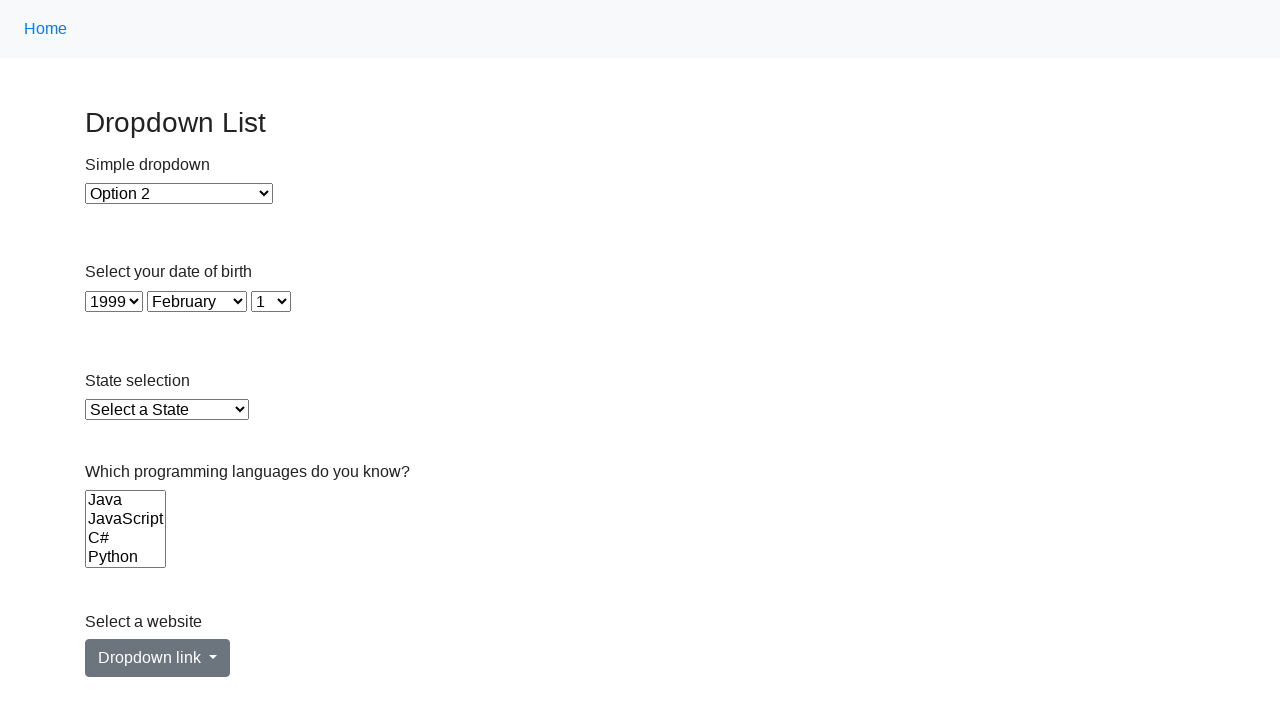

Selected option with value '1998' from dropdown on select >> nth=1
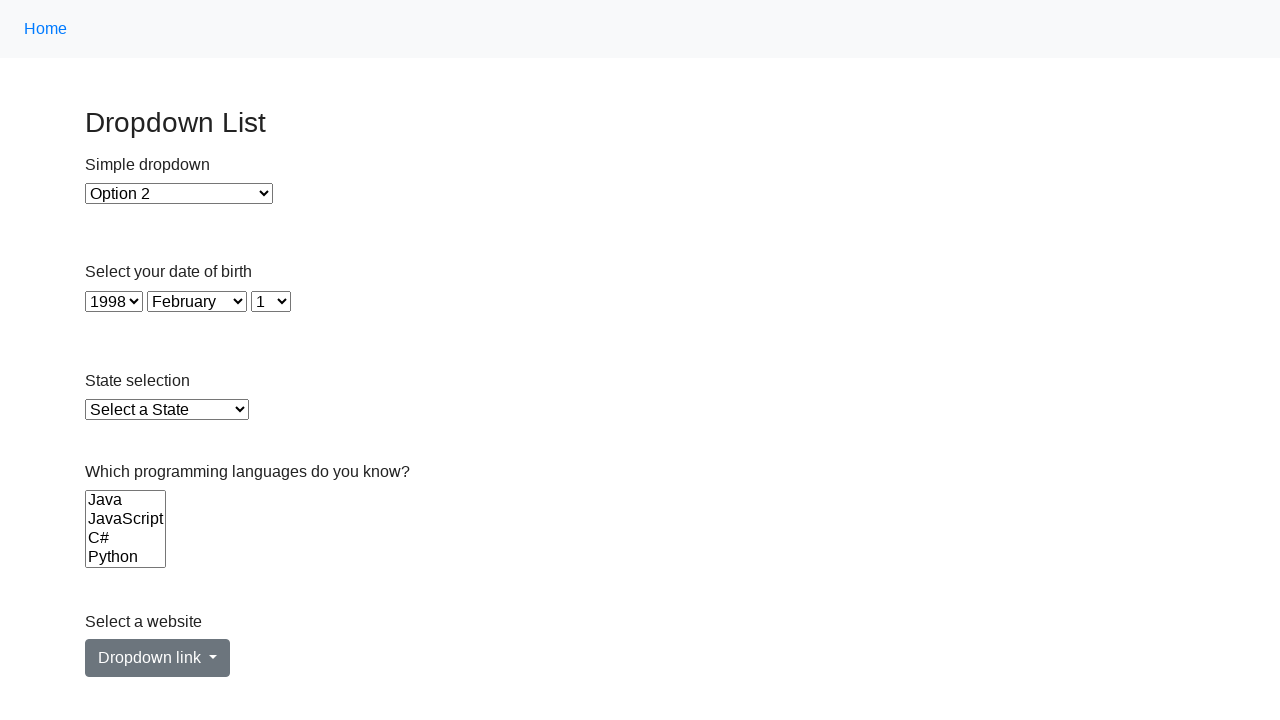

Selected option at index 28 in single-select dropdown on select >> nth=1
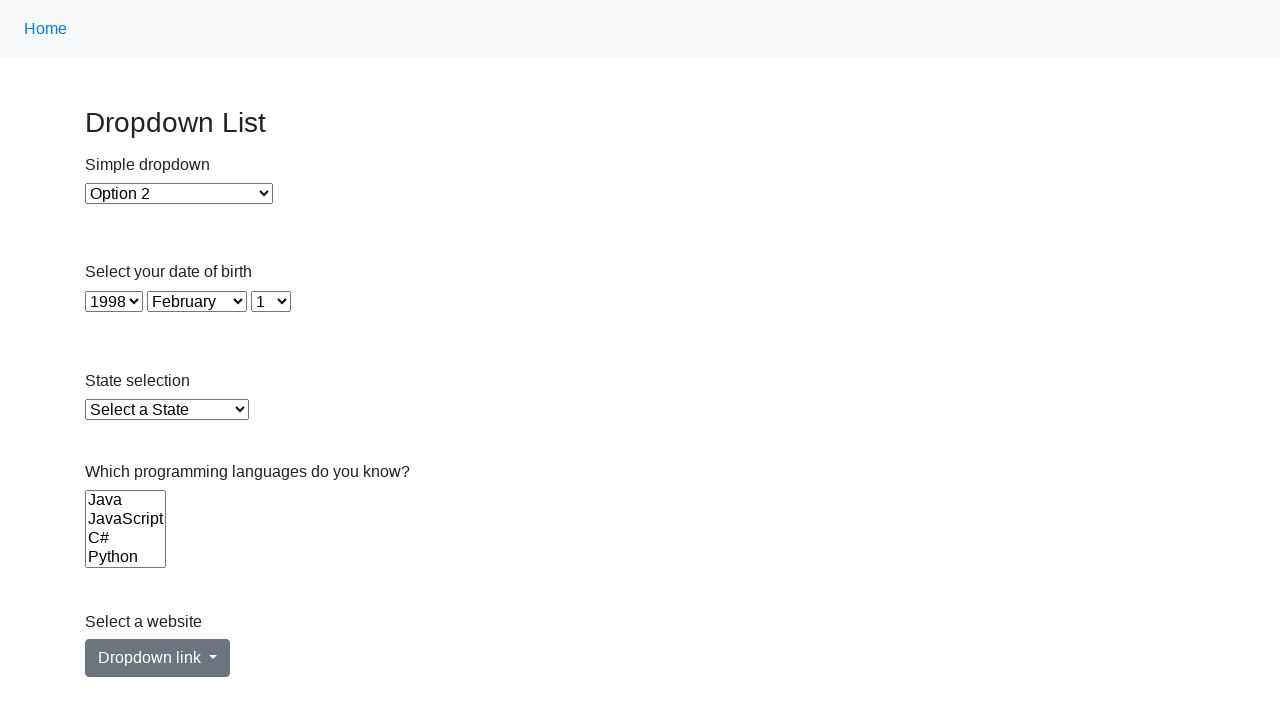

Selected option with value '1997' from dropdown on select >> nth=1
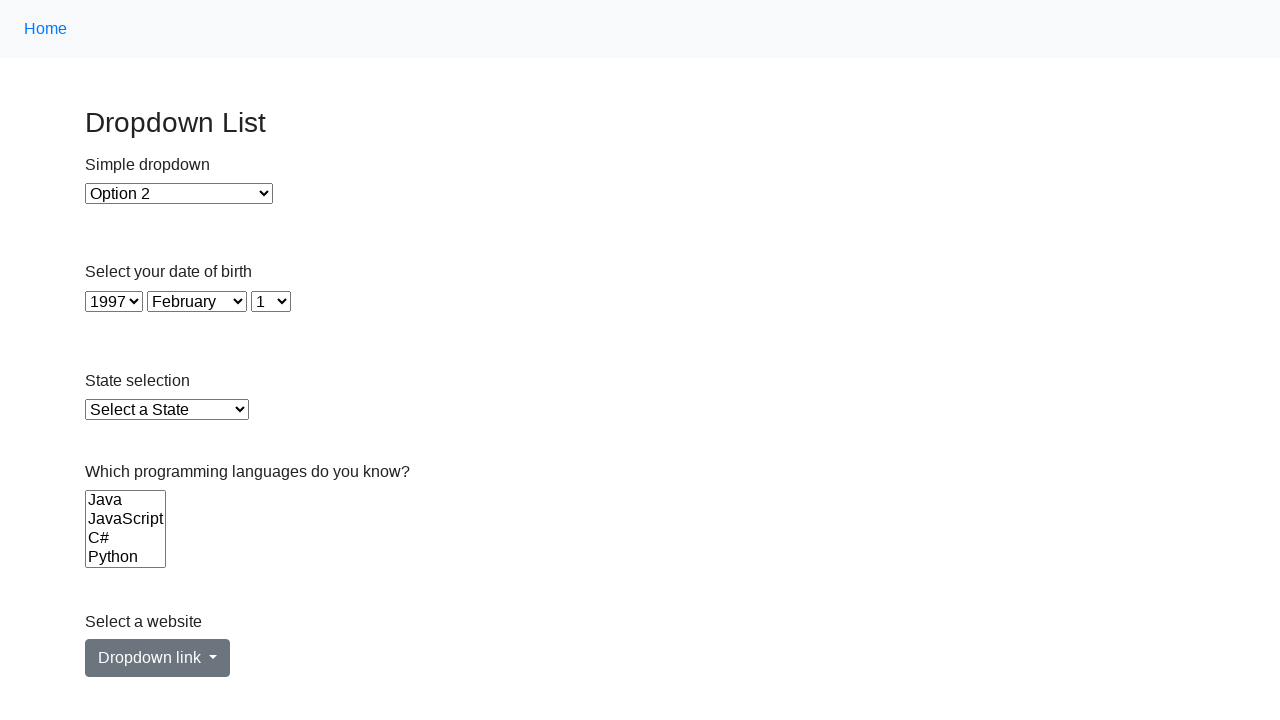

Selected option at index 29 in single-select dropdown on select >> nth=1
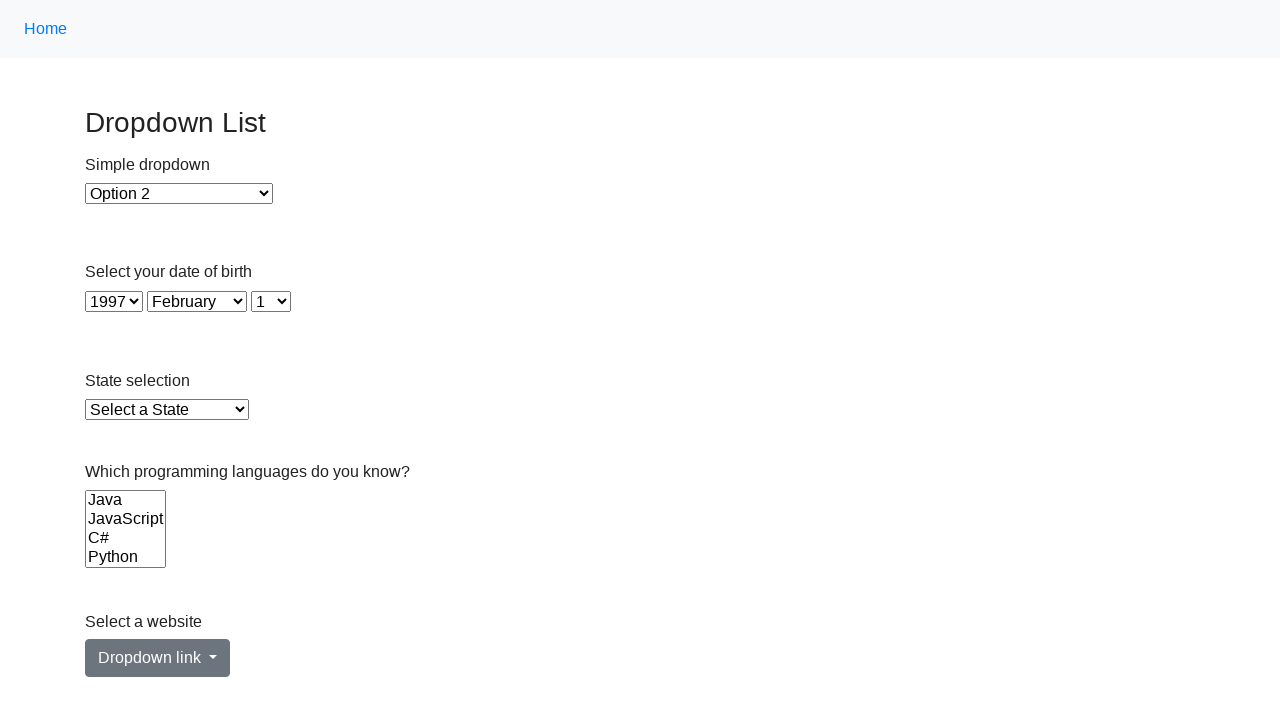

Selected option with value '1996' from dropdown on select >> nth=1
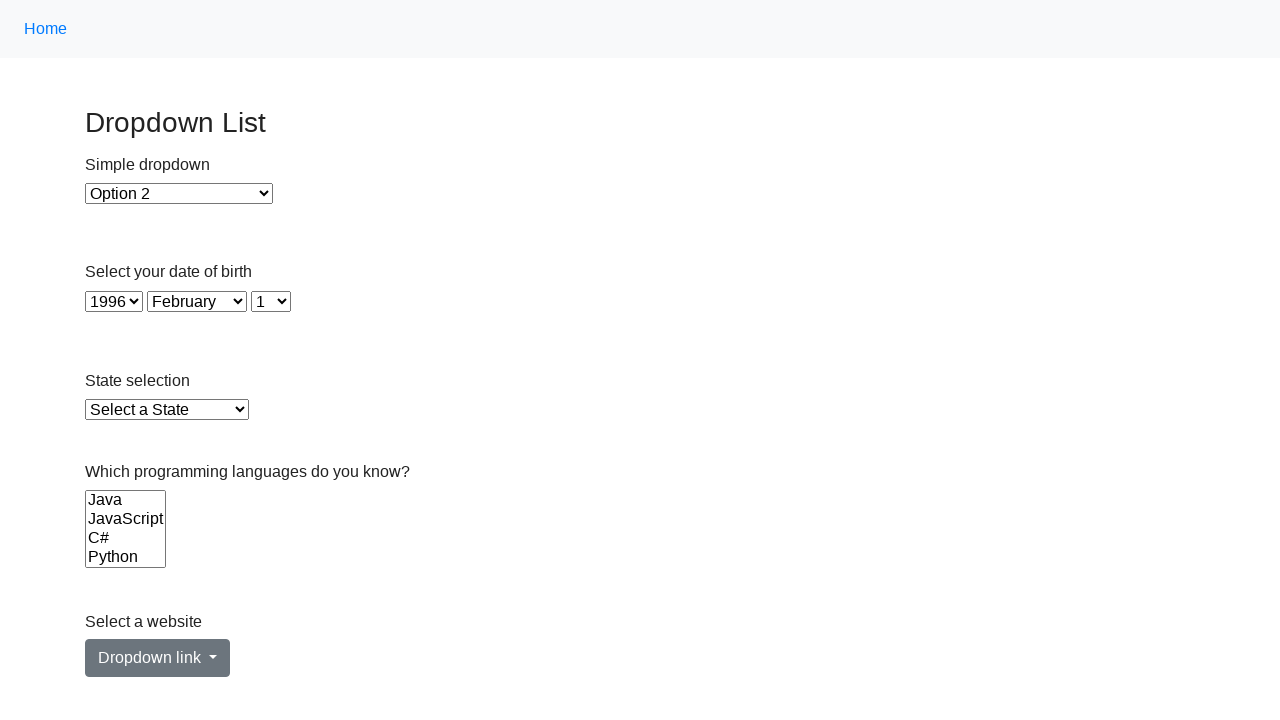

Selected option at index 30 in single-select dropdown on select >> nth=1
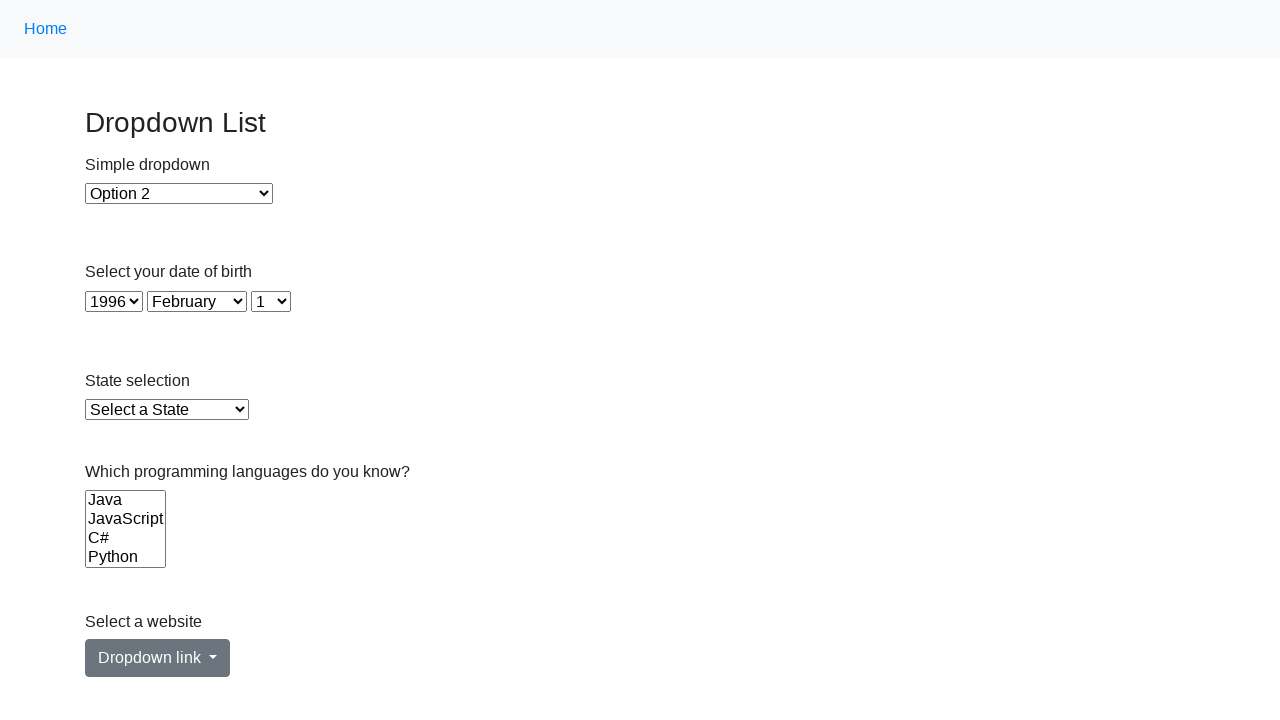

Selected option with value '1995' from dropdown on select >> nth=1
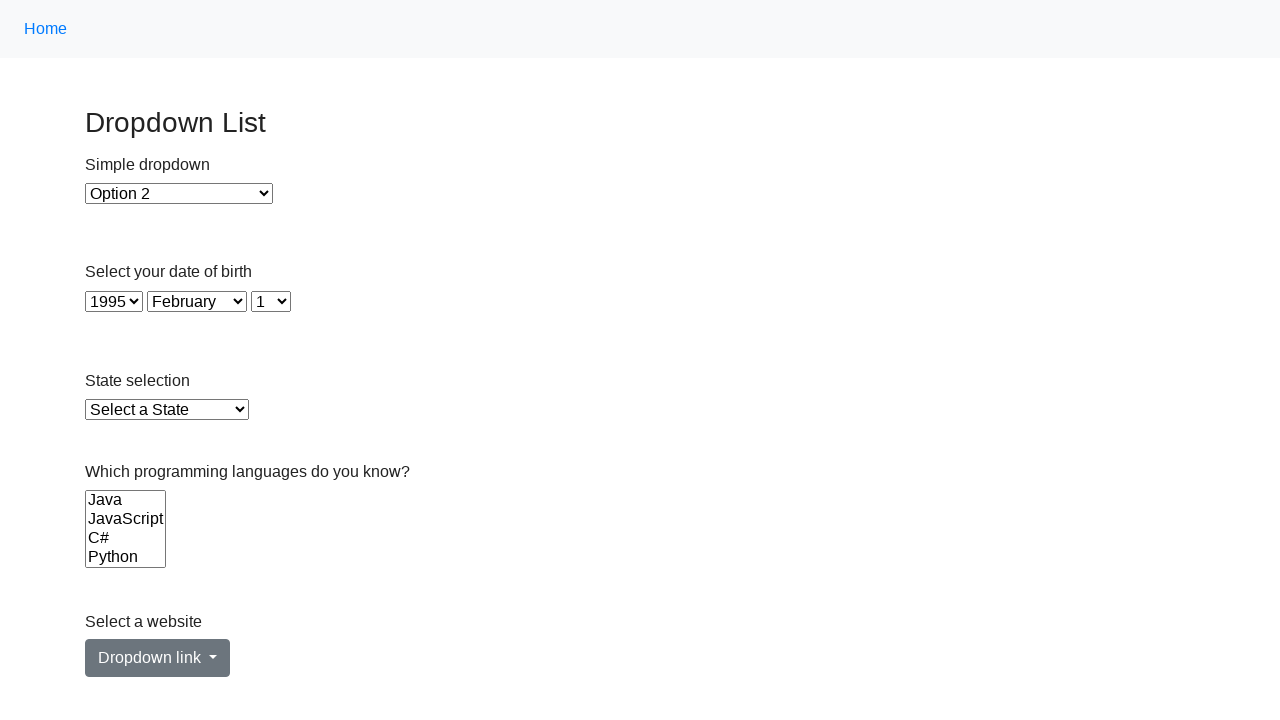

Selected option at index 31 in single-select dropdown on select >> nth=1
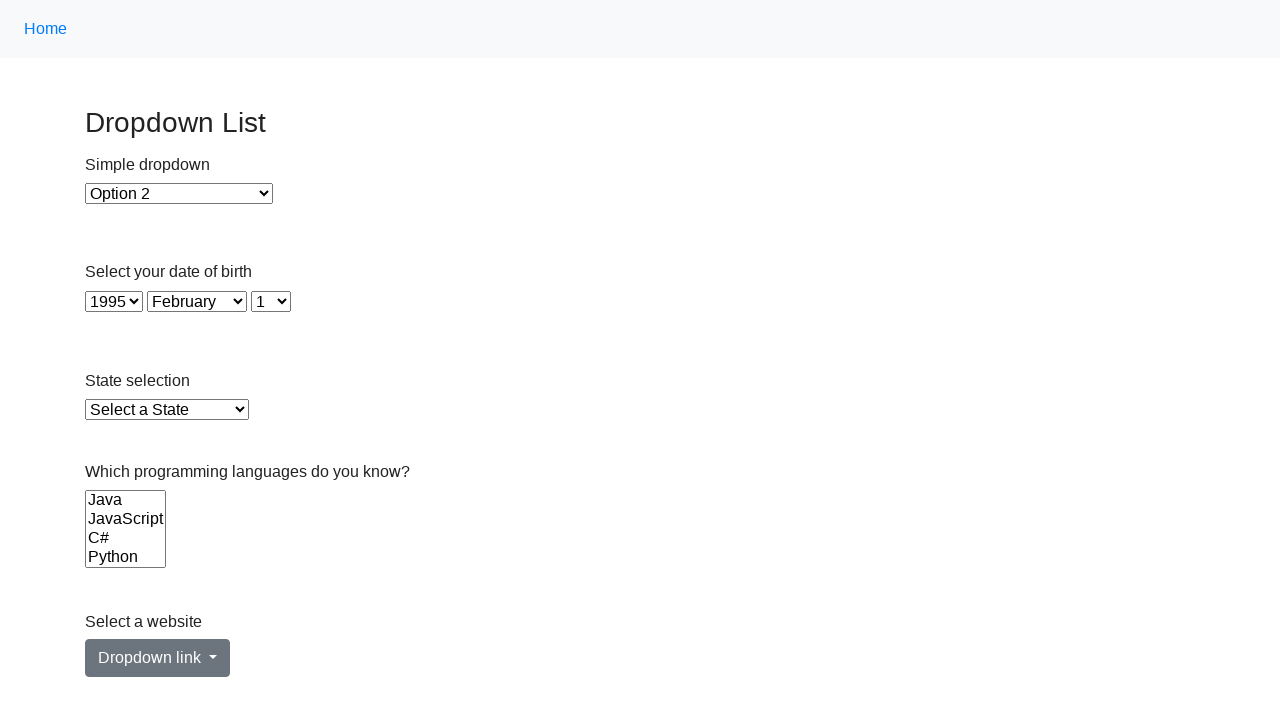

Selected option with value '1994' from dropdown on select >> nth=1
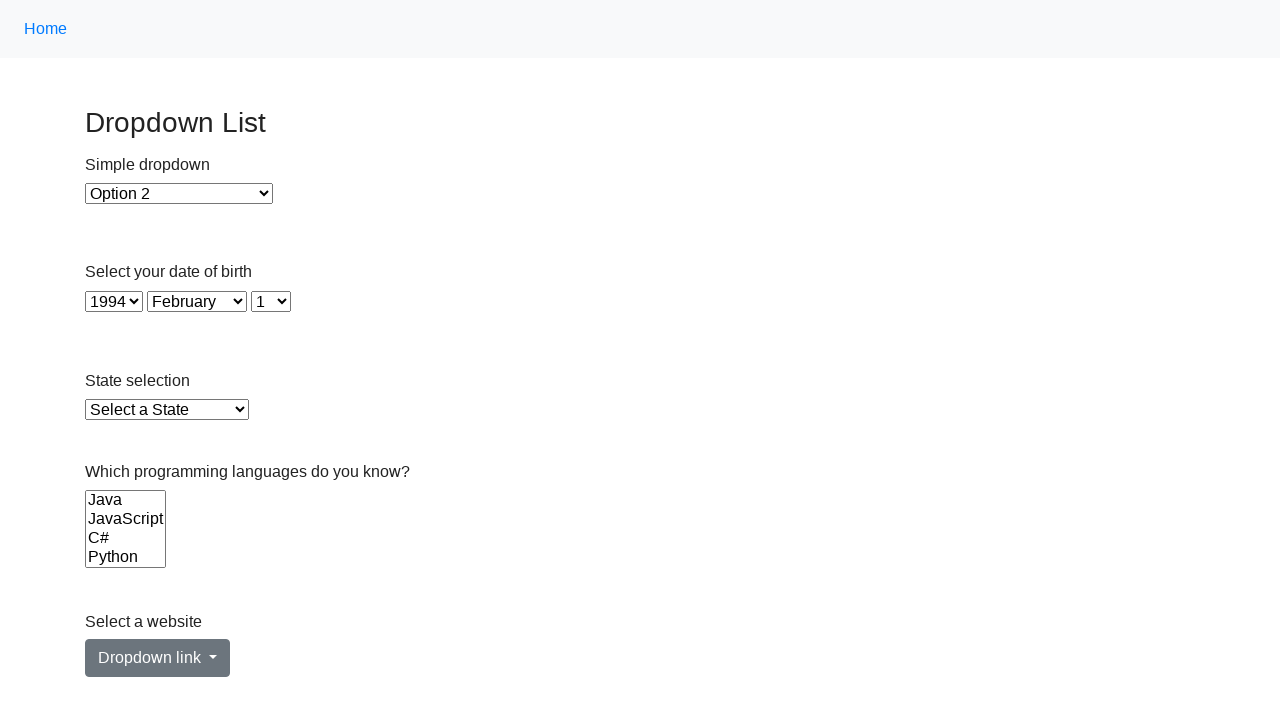

Selected option at index 32 in single-select dropdown on select >> nth=1
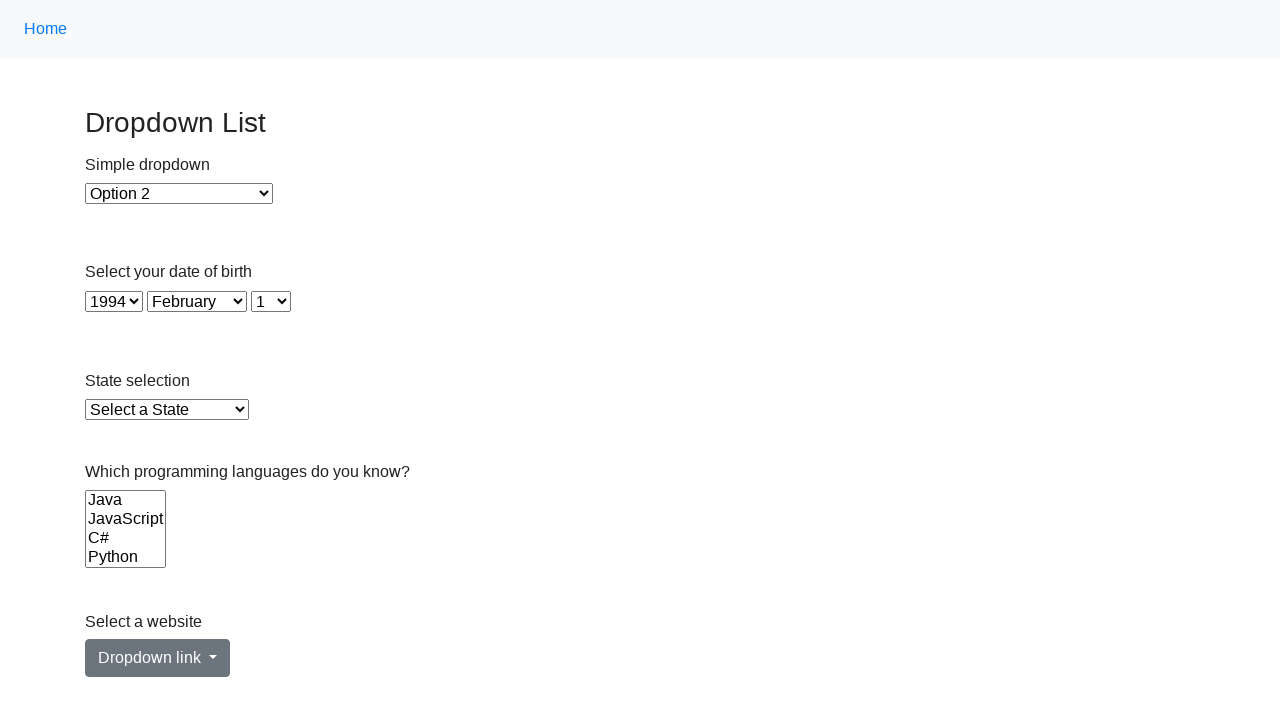

Selected option with value '1993' from dropdown on select >> nth=1
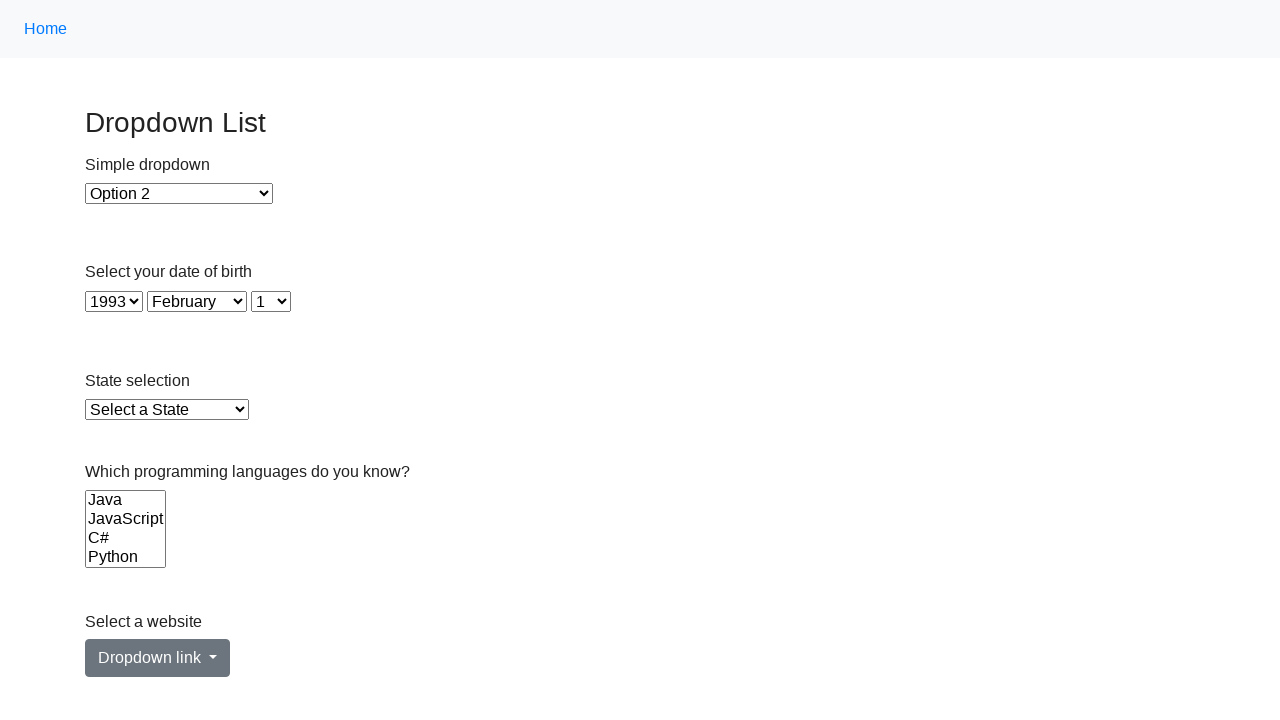

Selected option at index 33 in single-select dropdown on select >> nth=1
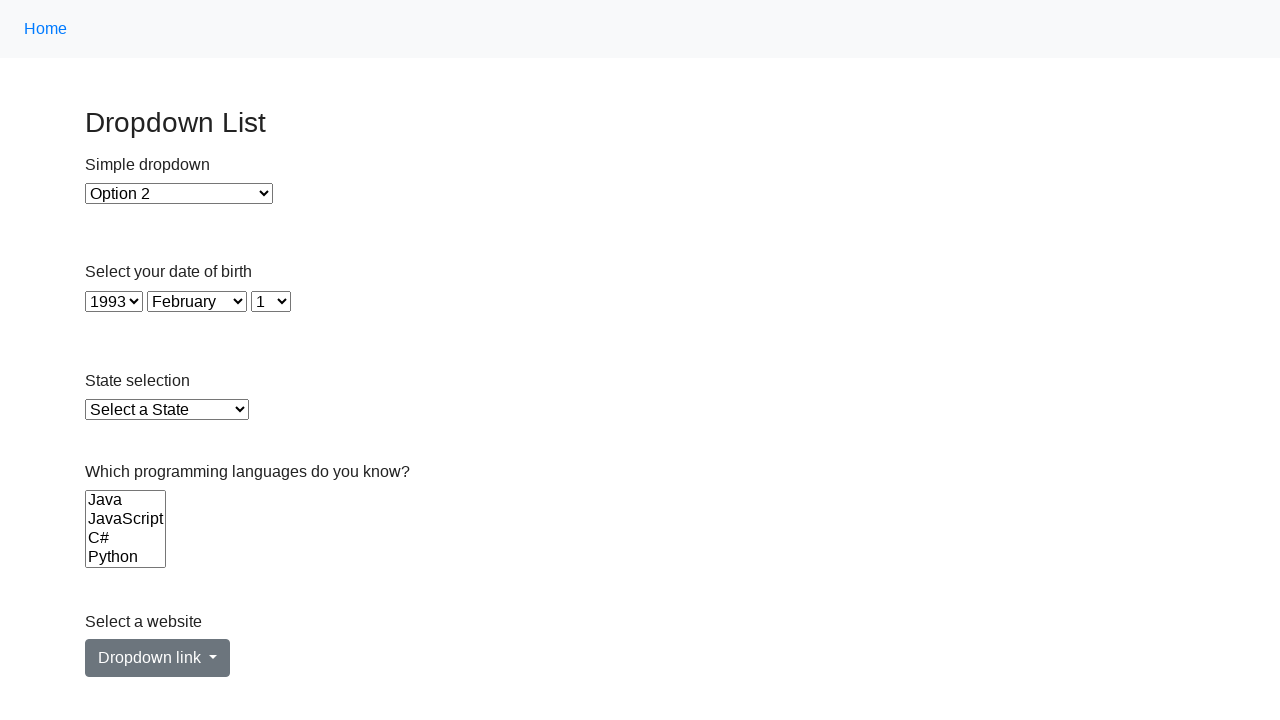

Selected option with value '1992' from dropdown on select >> nth=1
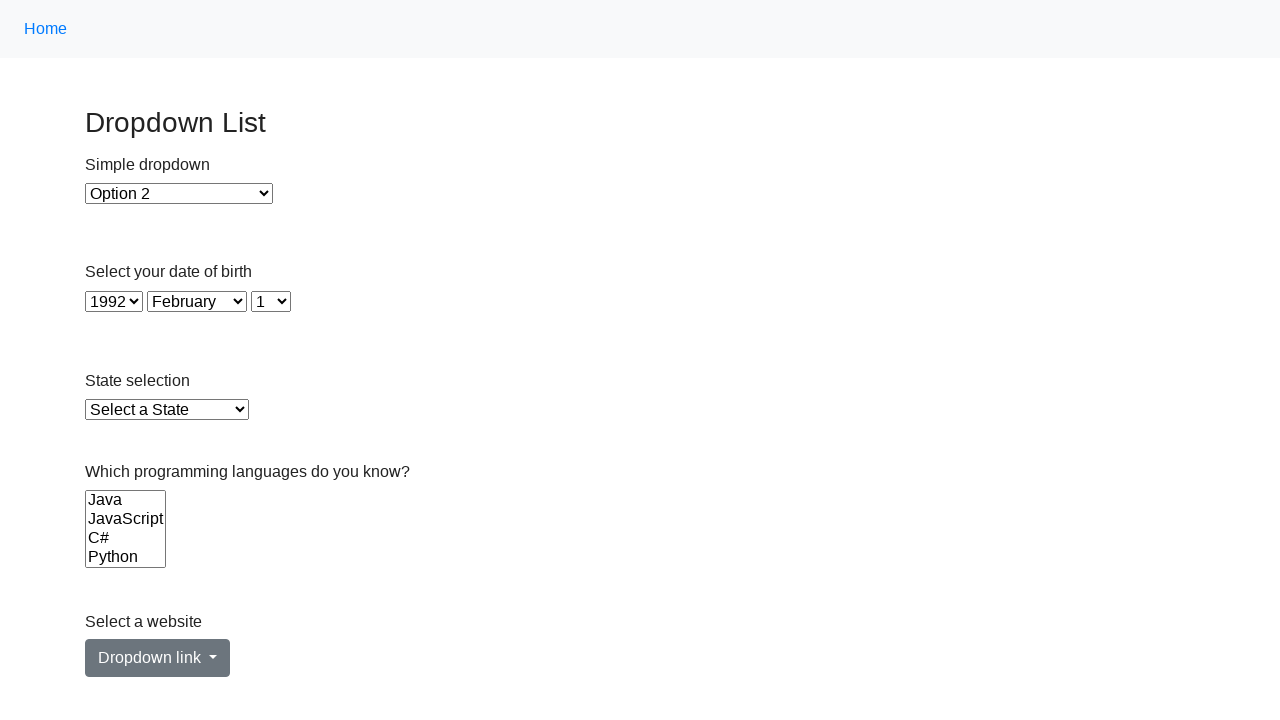

Selected option at index 34 in single-select dropdown on select >> nth=1
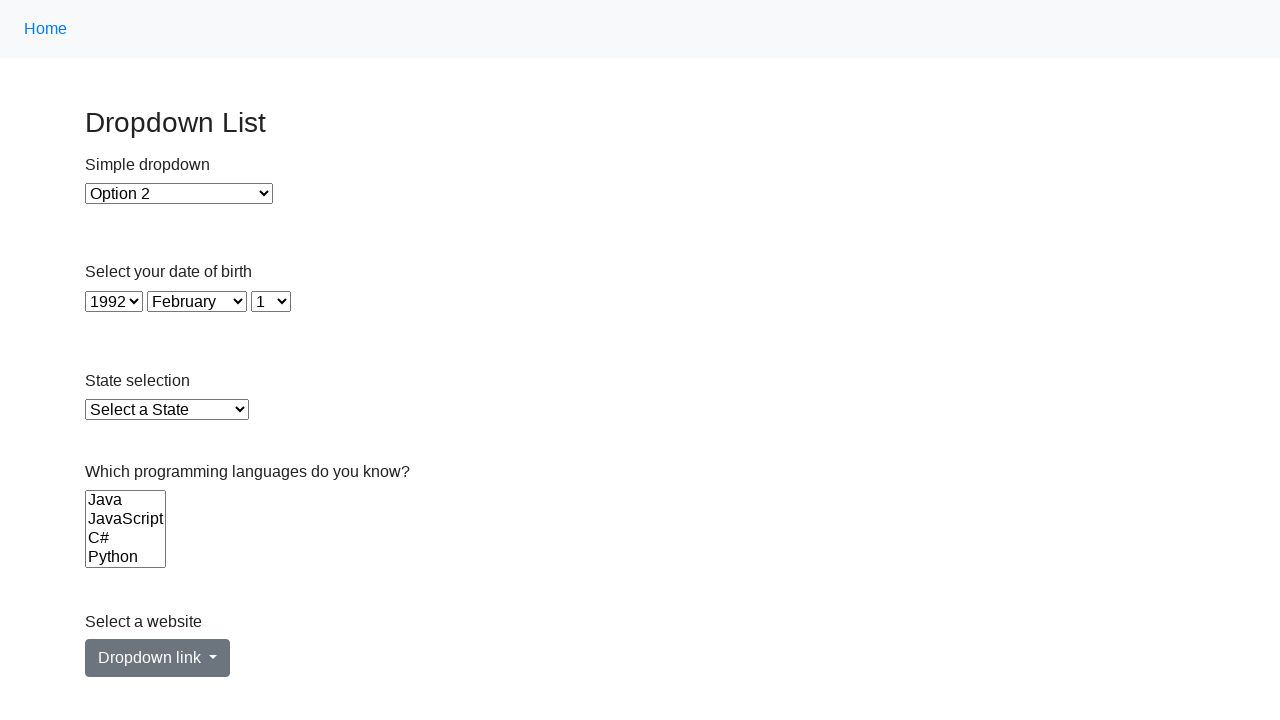

Selected option with value '1991' from dropdown on select >> nth=1
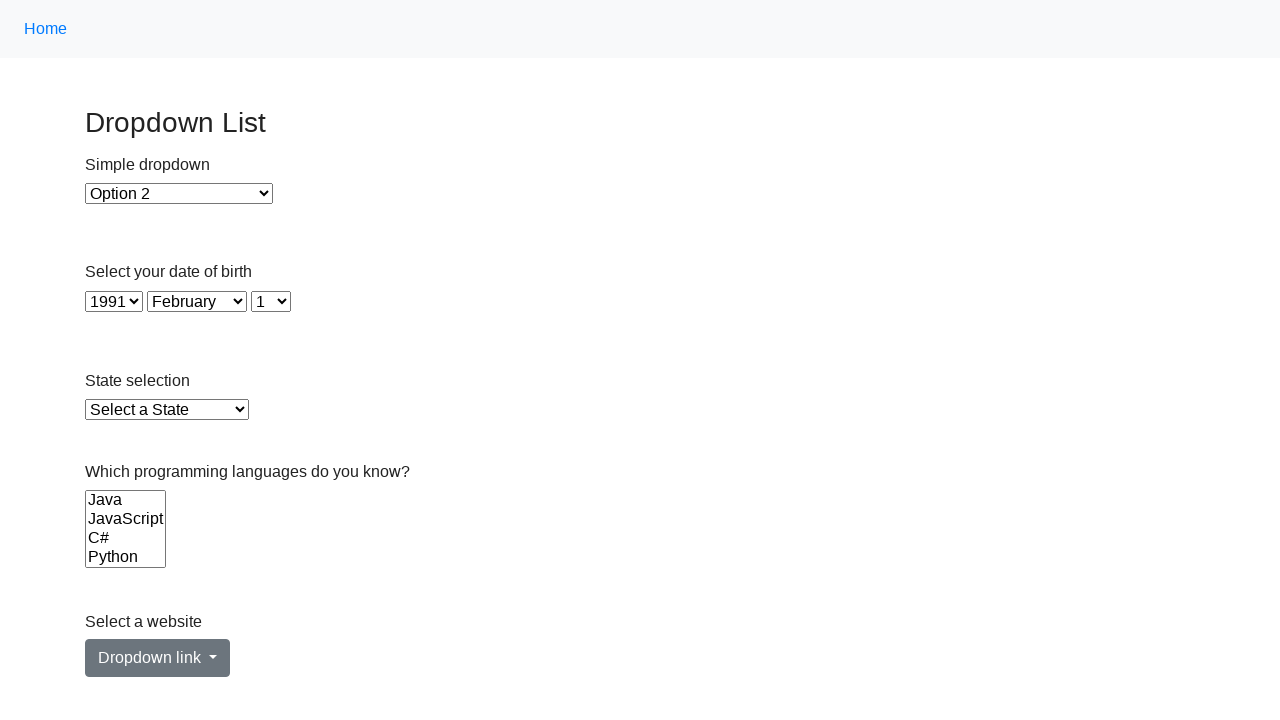

Selected option at index 35 in single-select dropdown on select >> nth=1
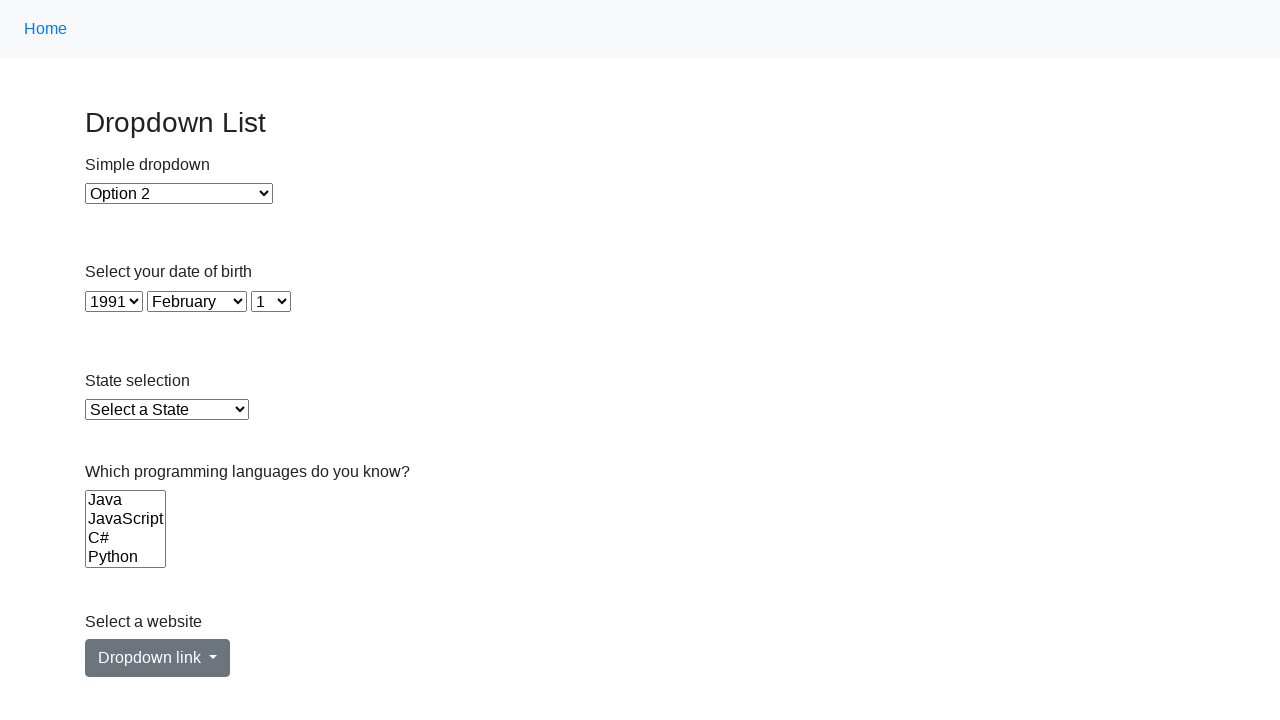

Selected option with value '1990' from dropdown on select >> nth=1
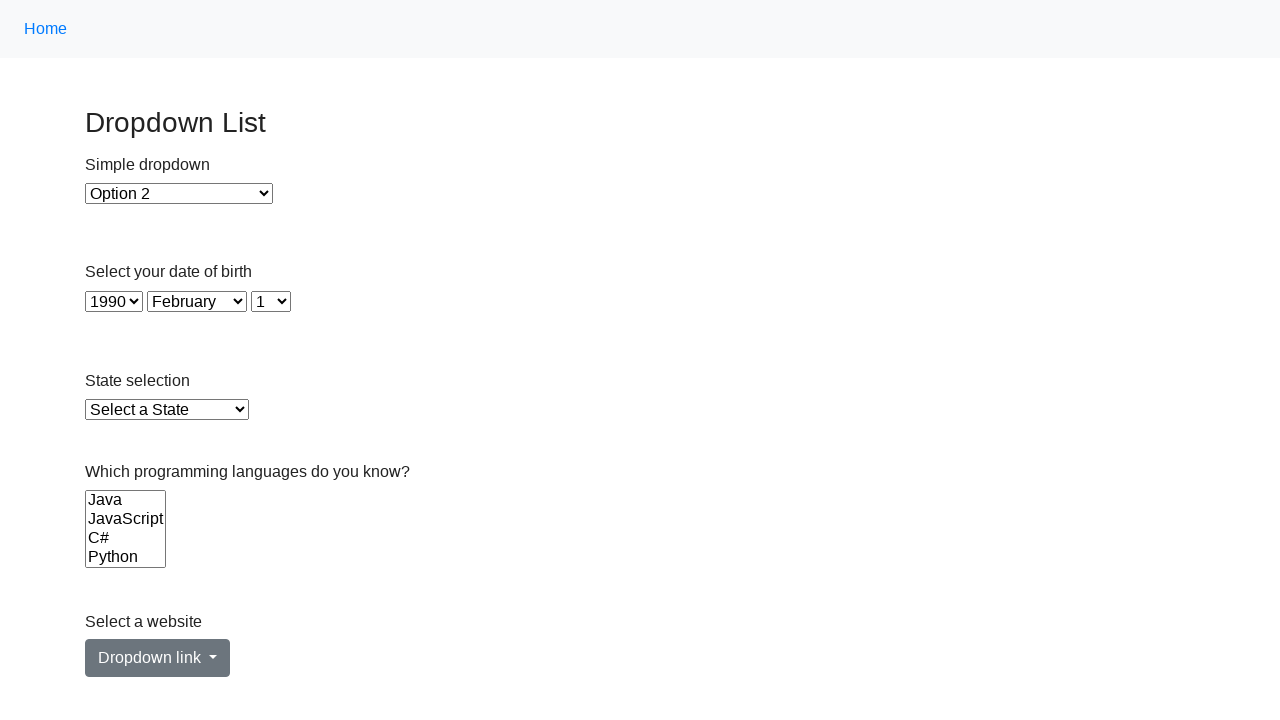

Selected option at index 36 in single-select dropdown on select >> nth=1
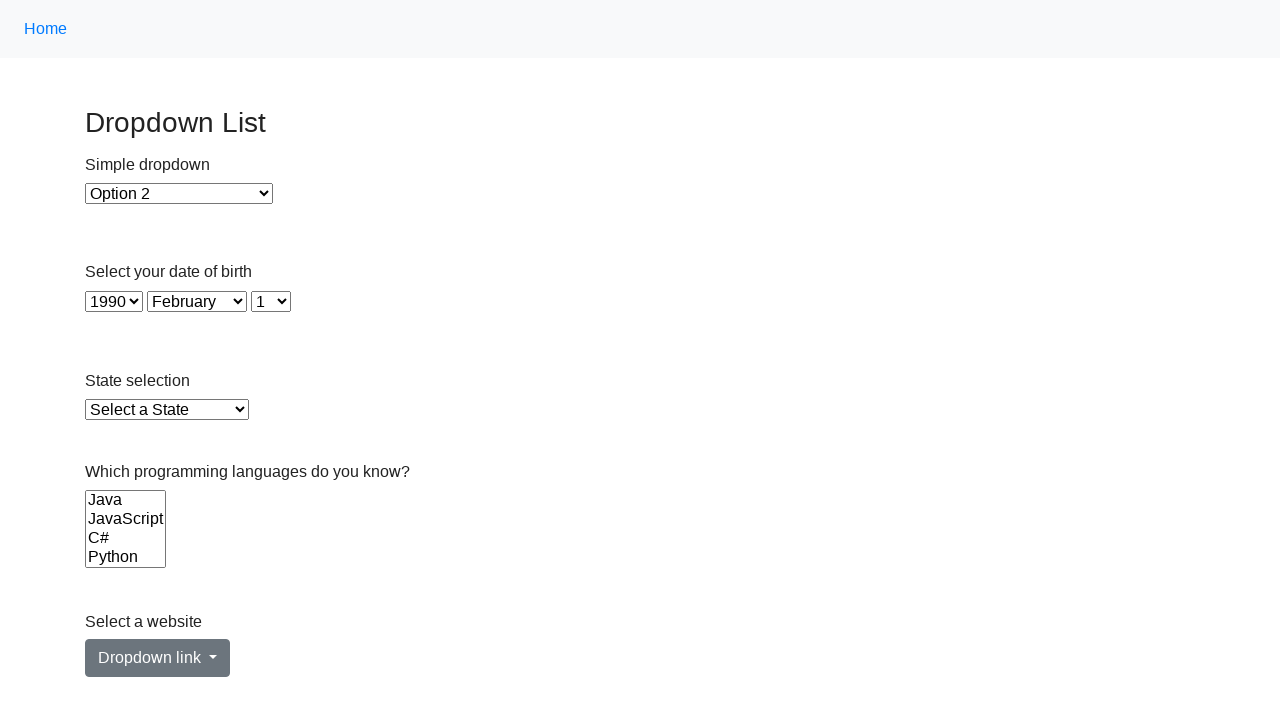

Selected option with value '1989' from dropdown on select >> nth=1
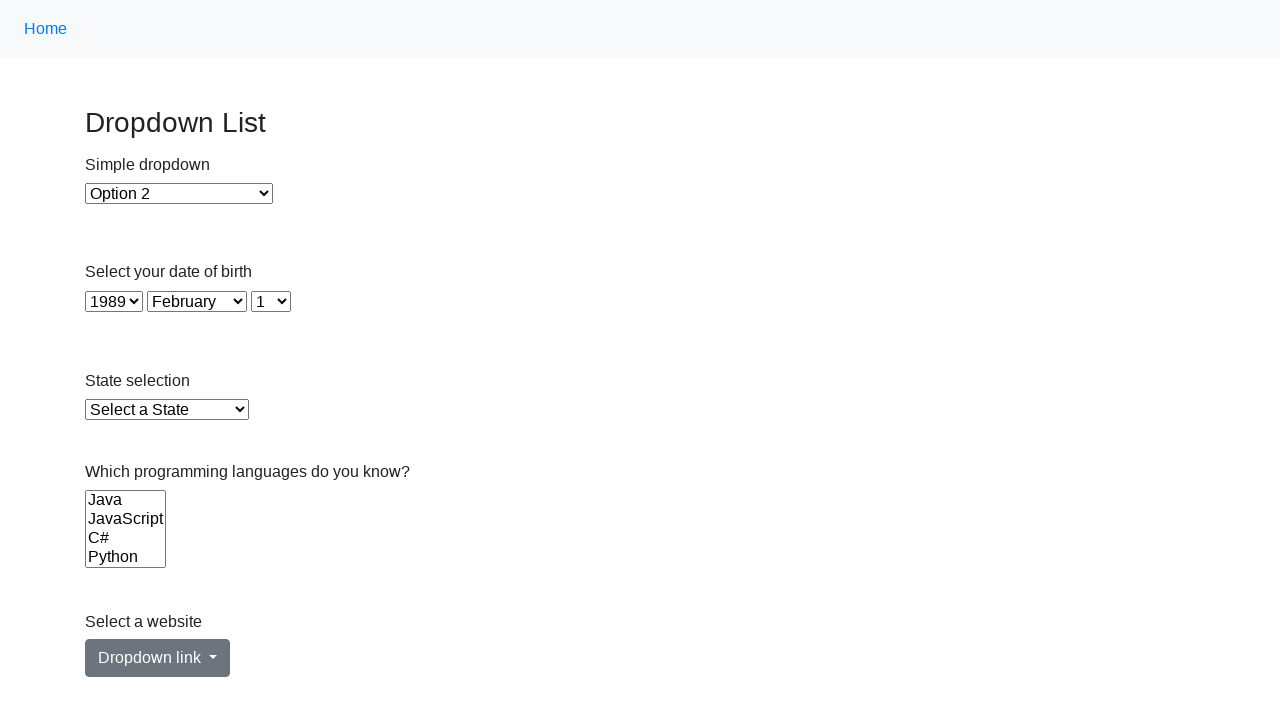

Selected option at index 37 in single-select dropdown on select >> nth=1
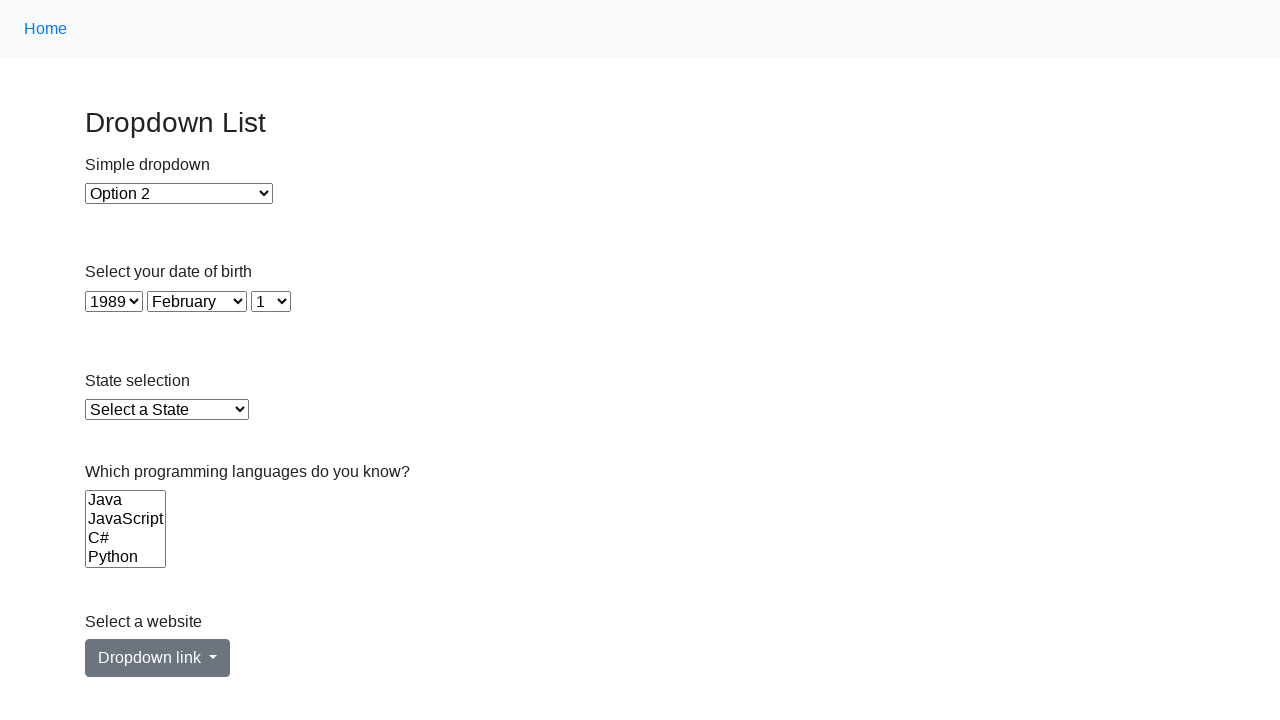

Selected option with value '1988' from dropdown on select >> nth=1
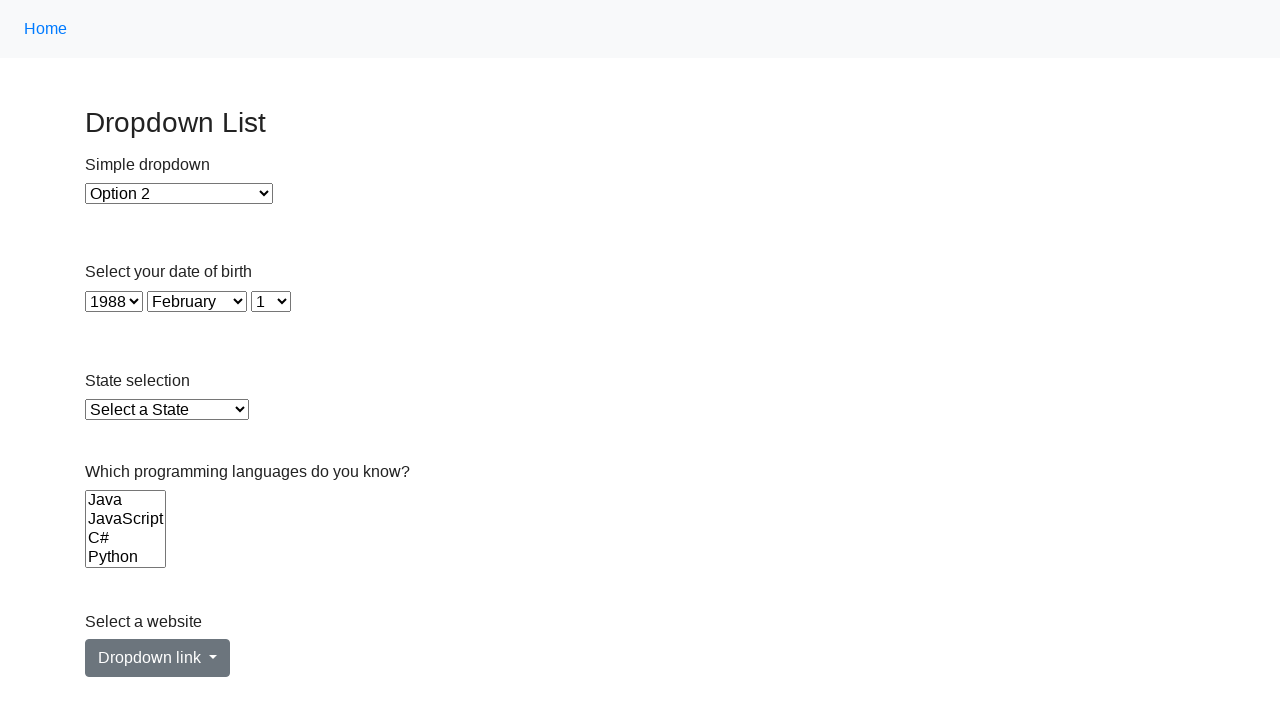

Selected option at index 38 in single-select dropdown on select >> nth=1
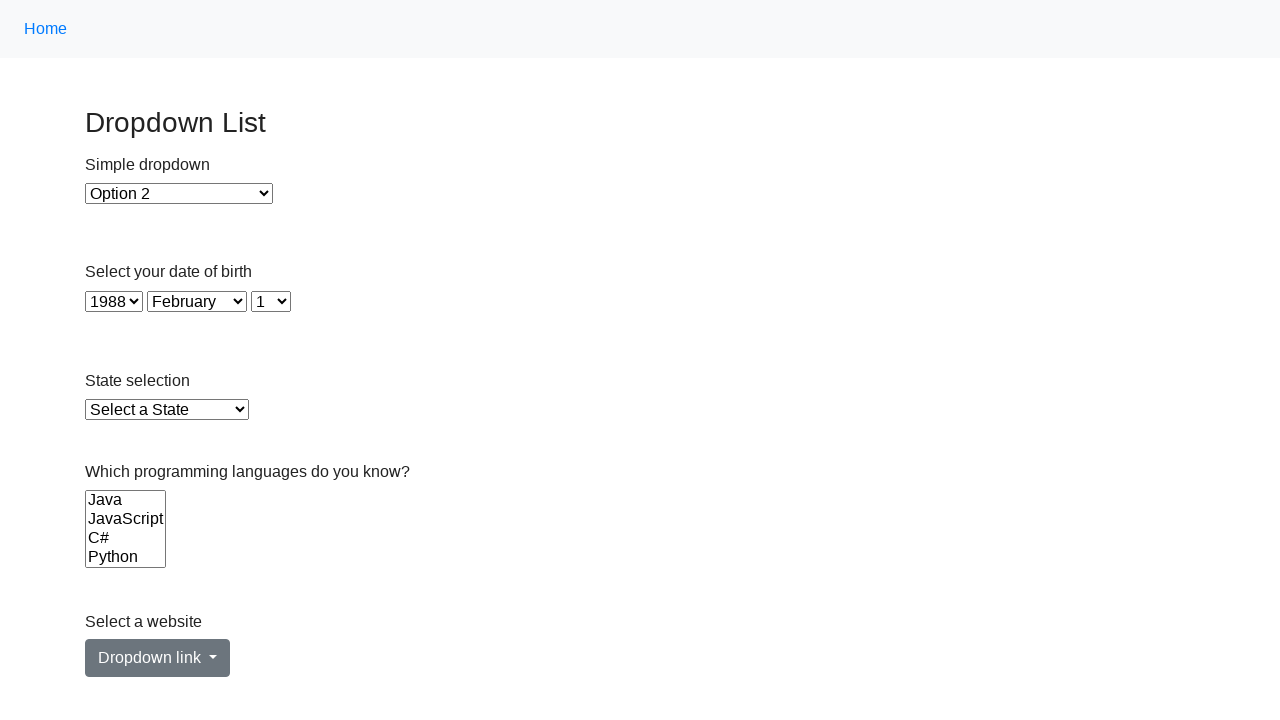

Selected option with value '1987' from dropdown on select >> nth=1
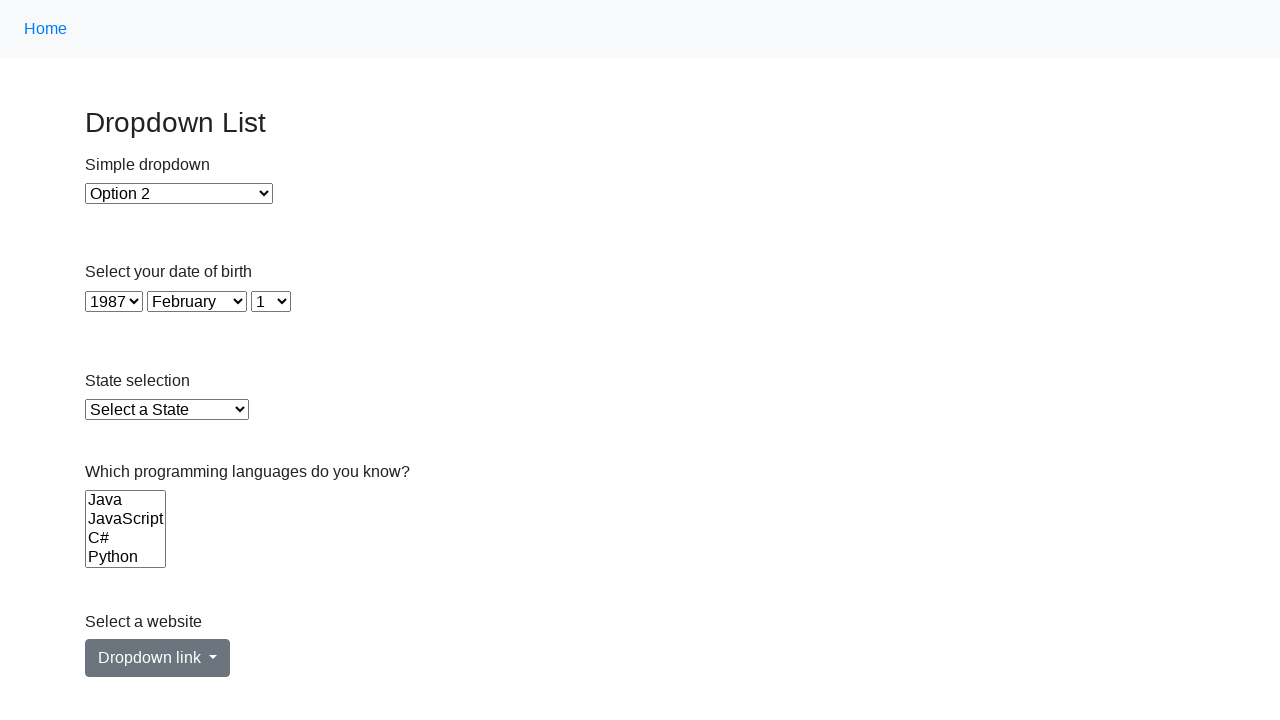

Selected option at index 39 in single-select dropdown on select >> nth=1
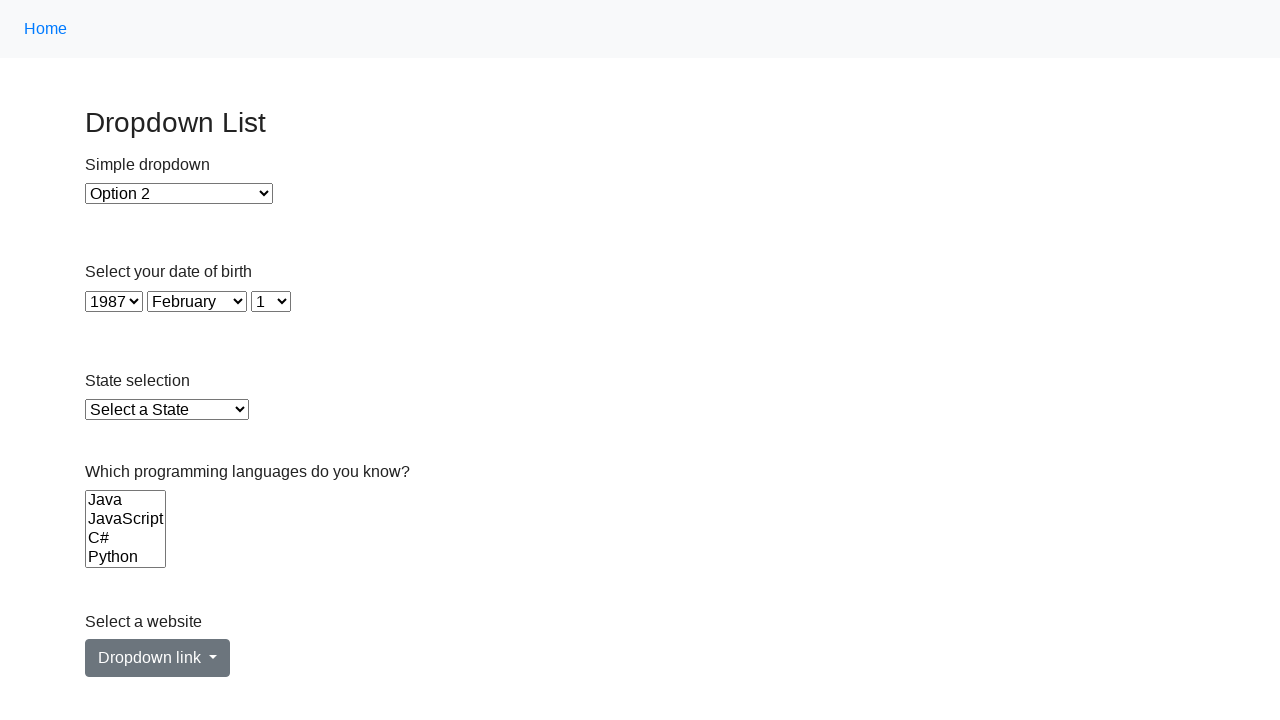

Selected option with value '1986' from dropdown on select >> nth=1
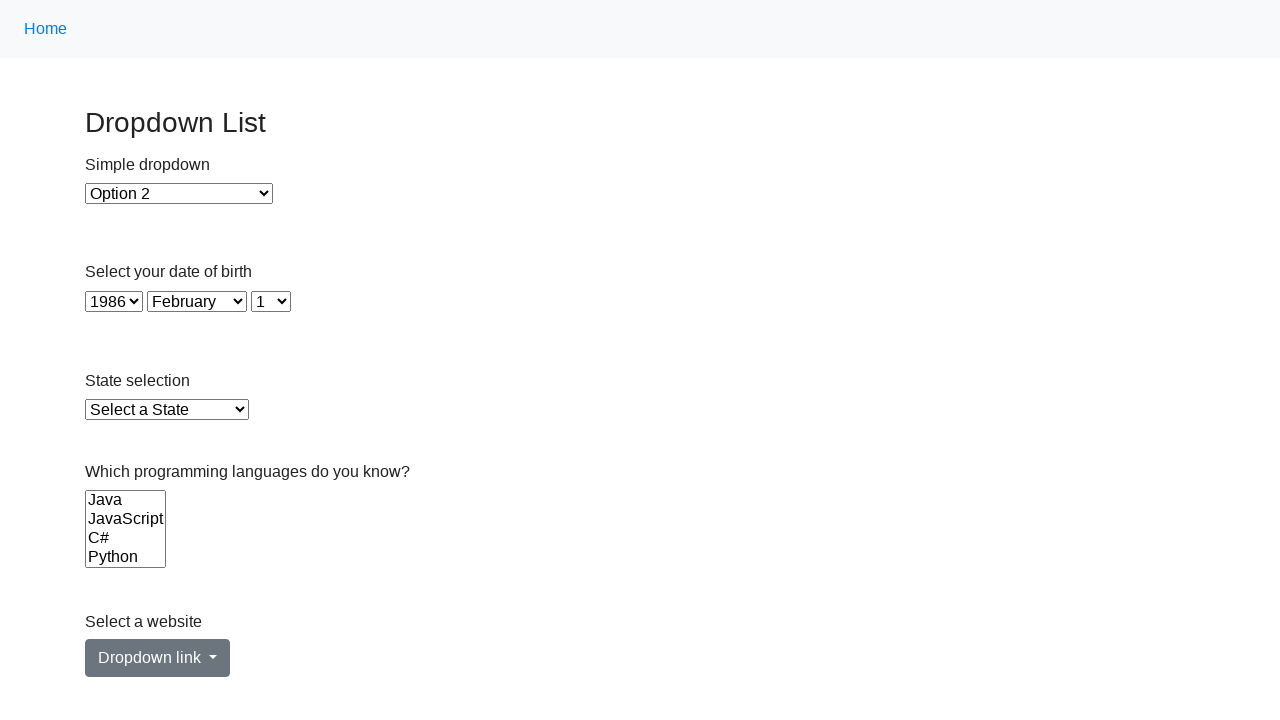

Selected option at index 40 in single-select dropdown on select >> nth=1
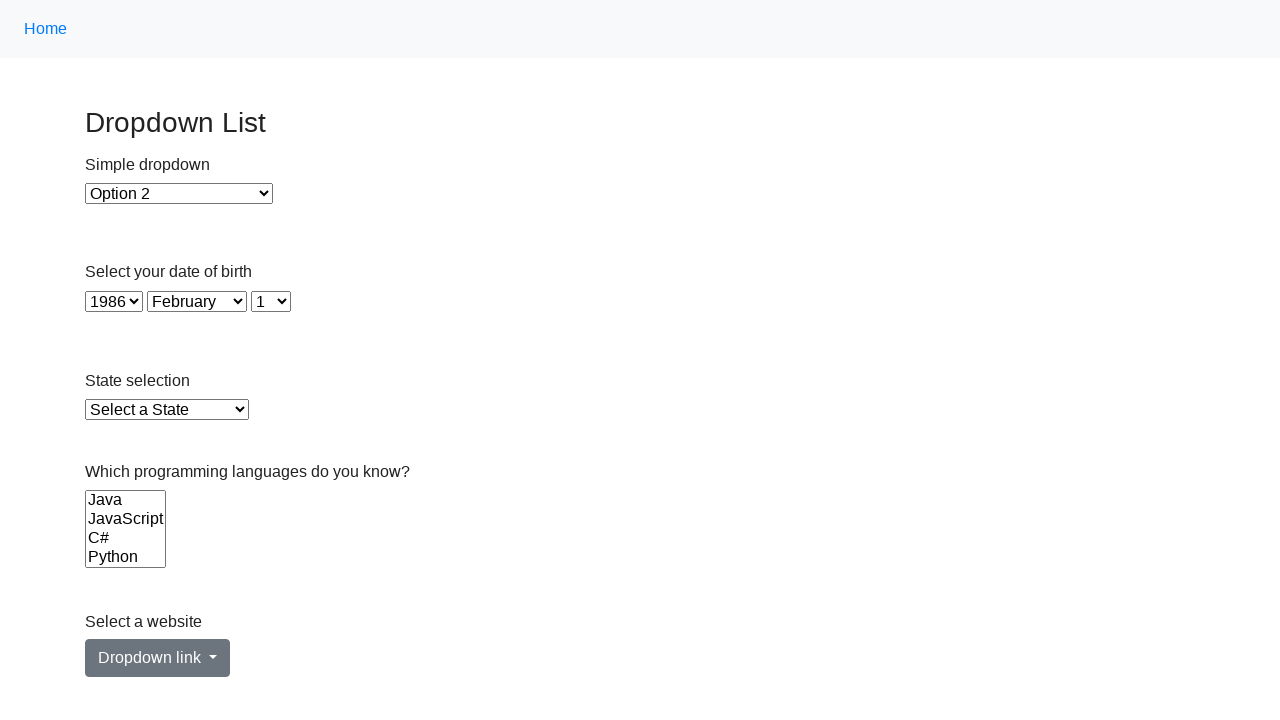

Selected option with value '1985' from dropdown on select >> nth=1
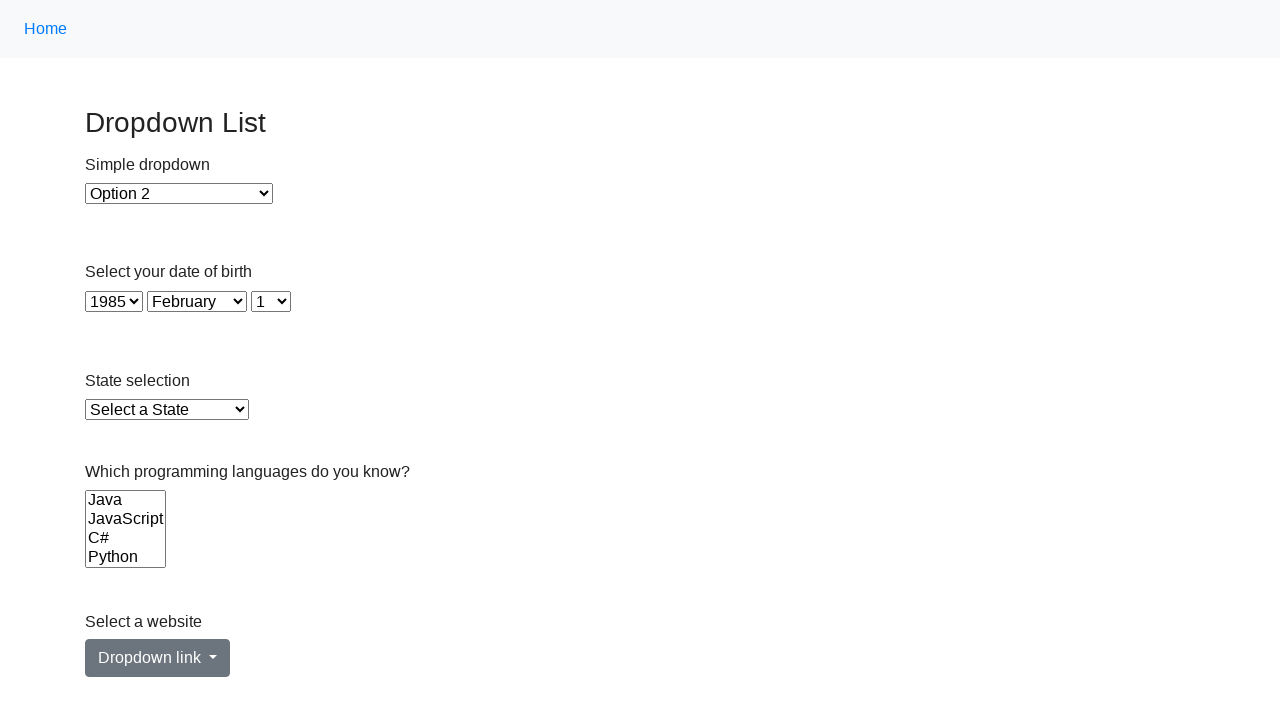

Selected option at index 41 in single-select dropdown on select >> nth=1
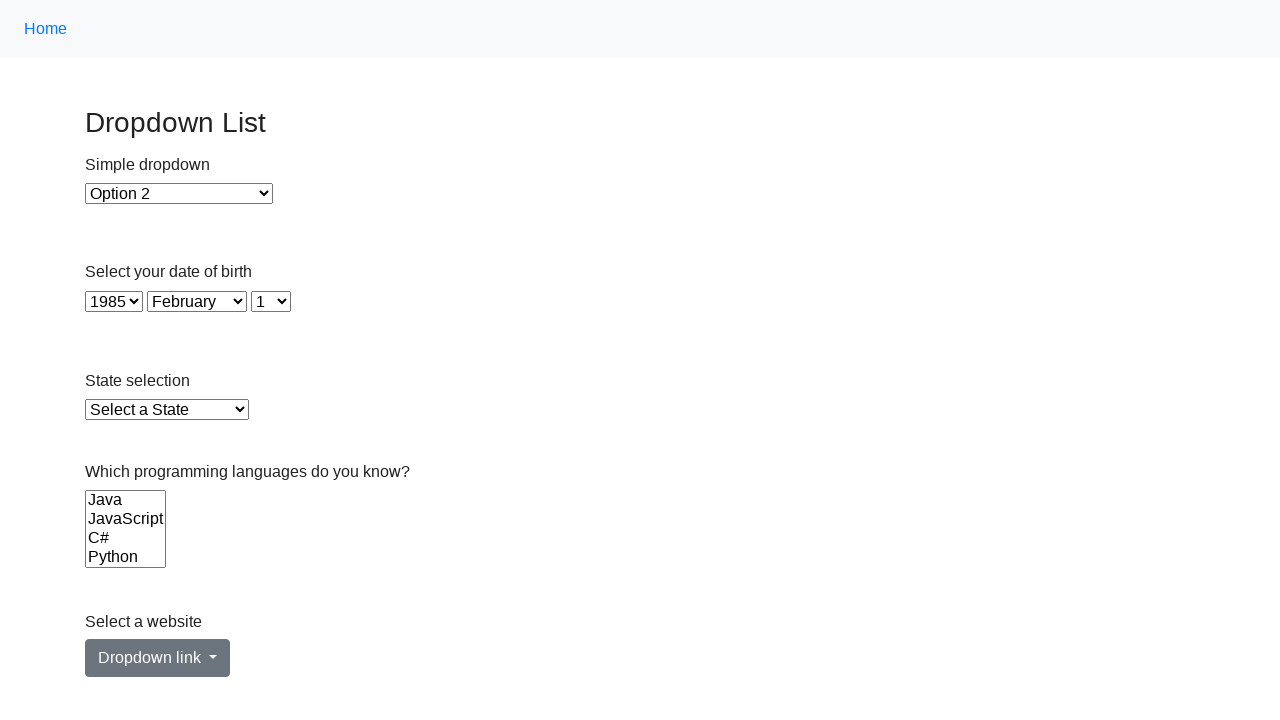

Selected option with value '1984' from dropdown on select >> nth=1
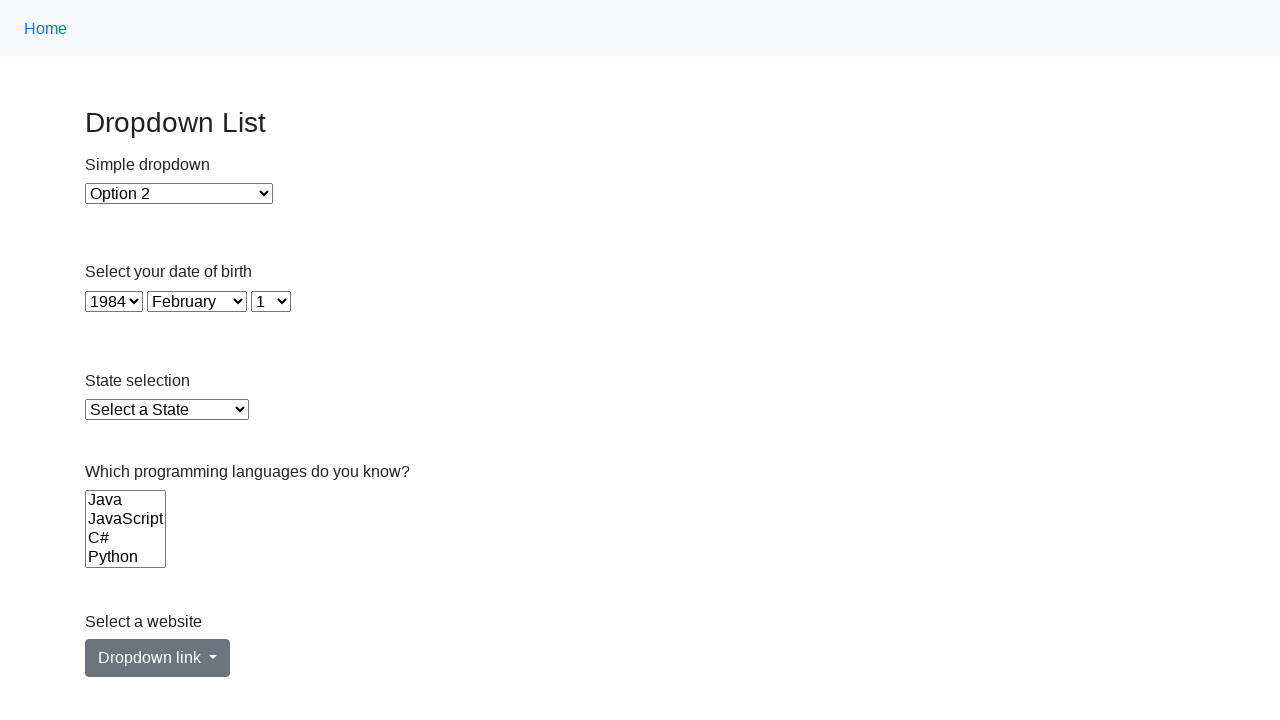

Selected option at index 42 in single-select dropdown on select >> nth=1
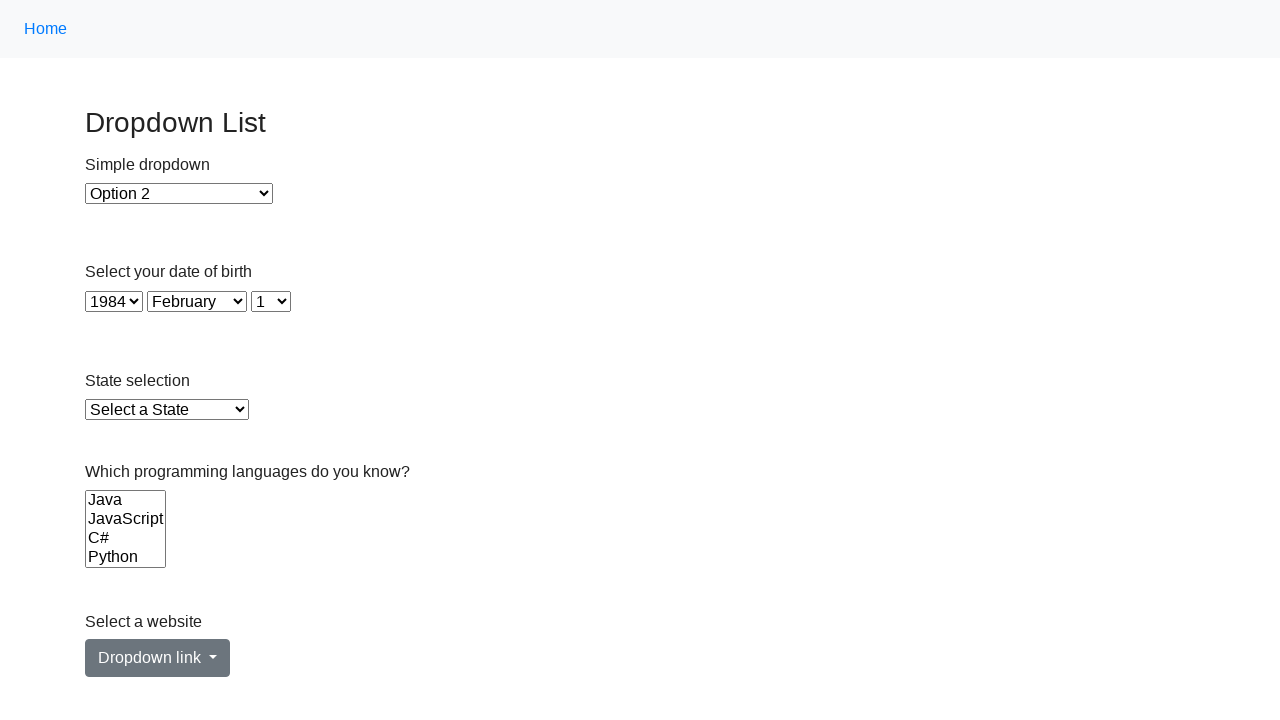

Selected option with value '1983' from dropdown on select >> nth=1
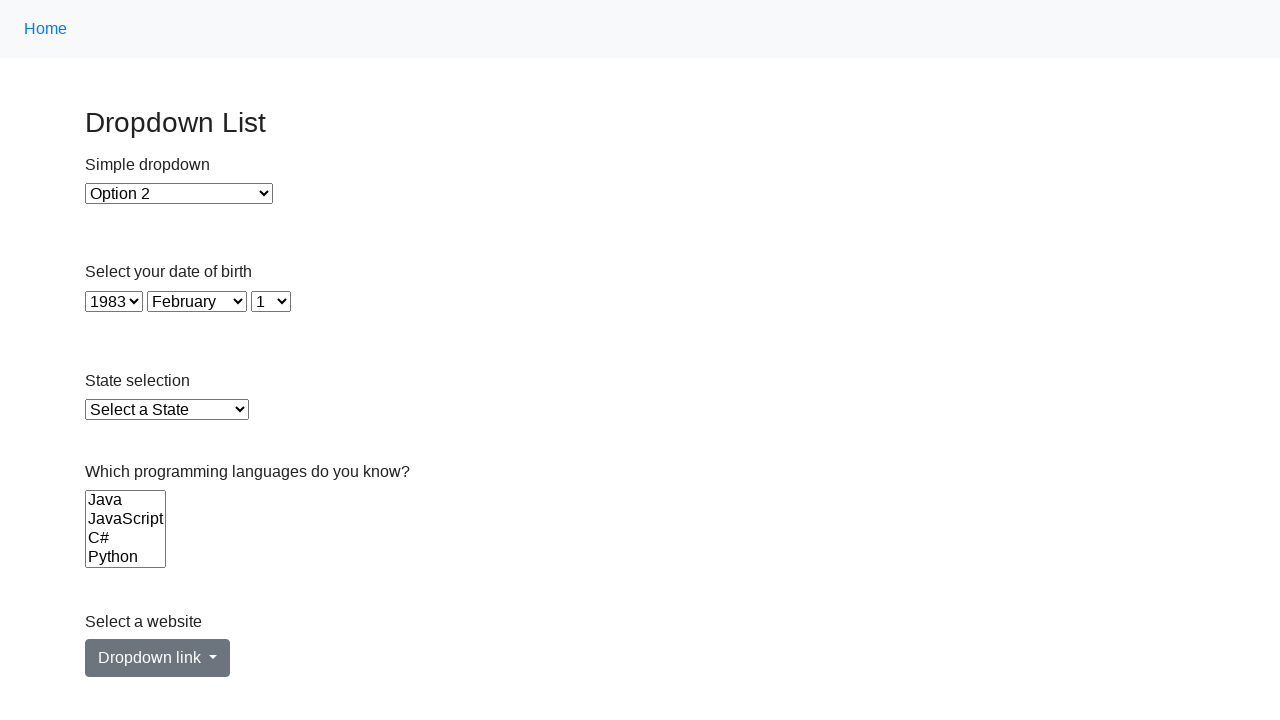

Selected option at index 43 in single-select dropdown on select >> nth=1
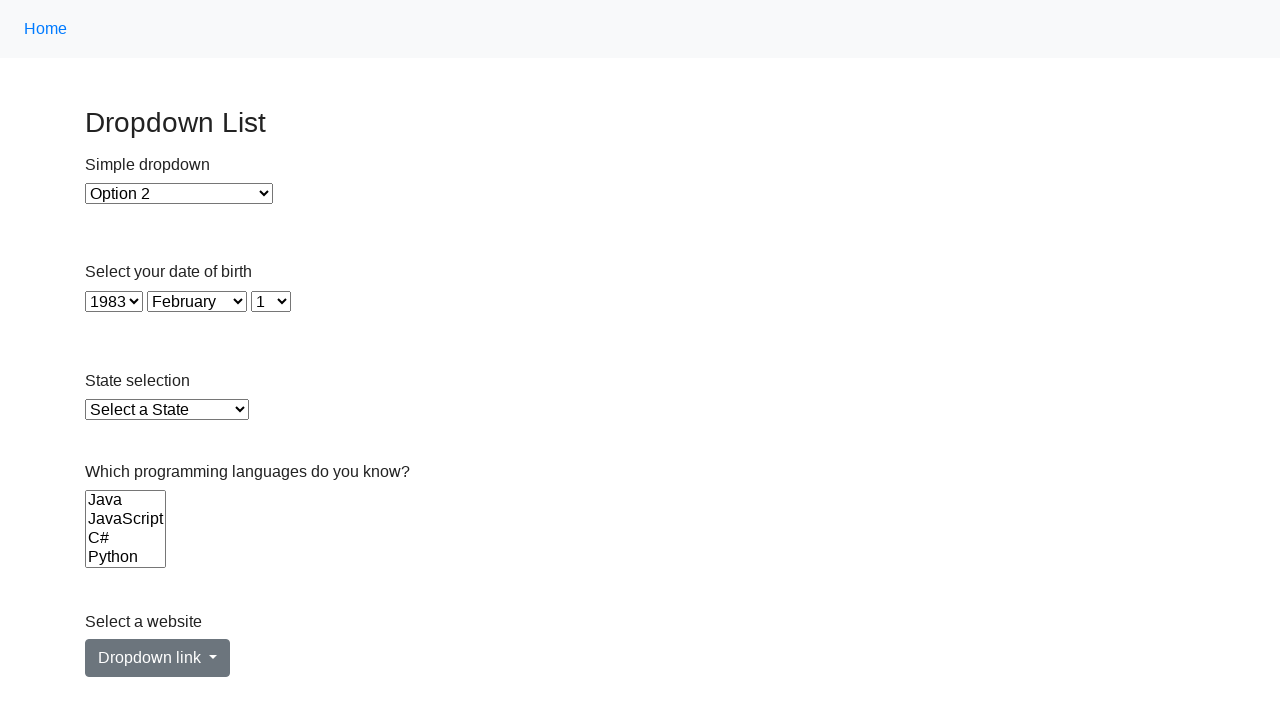

Selected option with value '1982' from dropdown on select >> nth=1
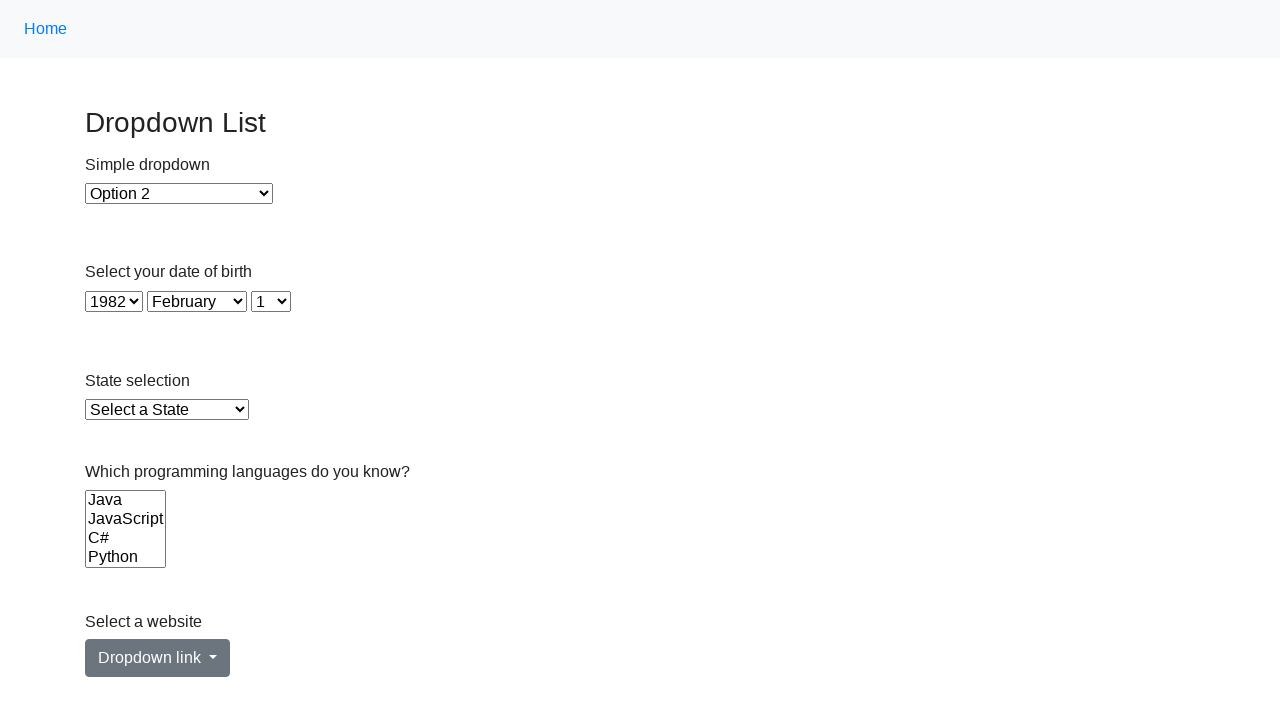

Selected option at index 44 in single-select dropdown on select >> nth=1
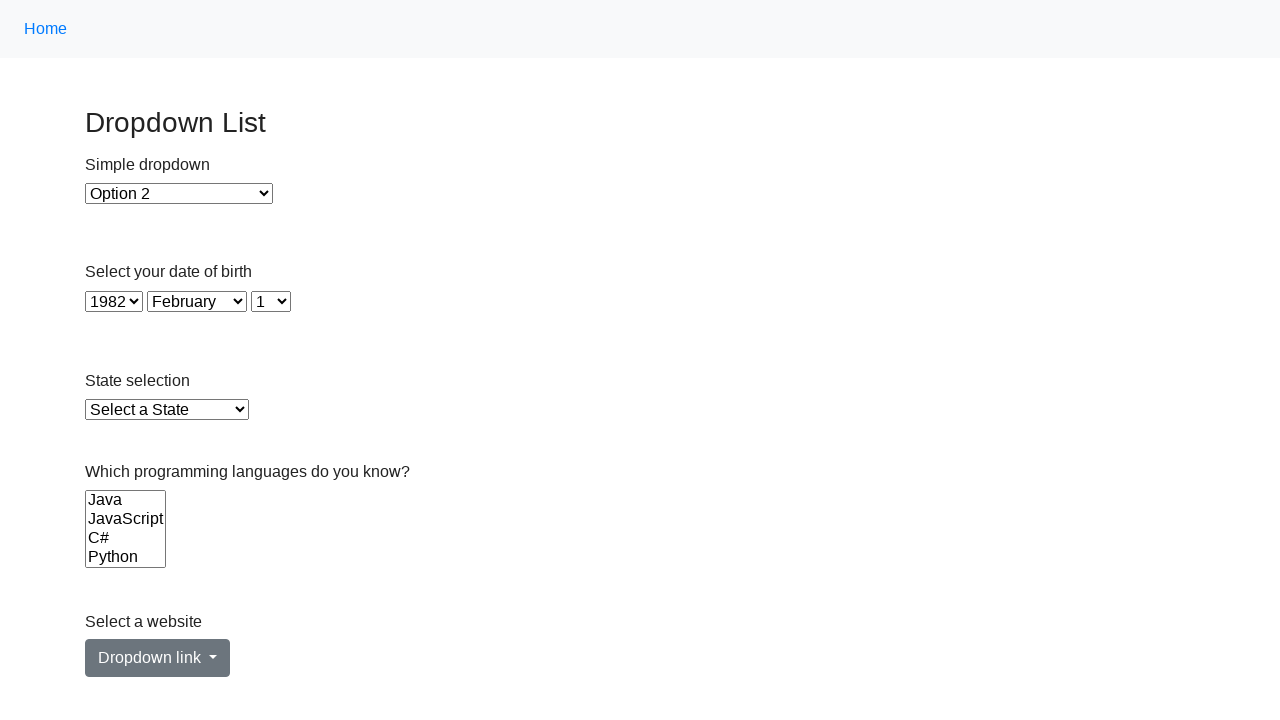

Selected option with value '1981' from dropdown on select >> nth=1
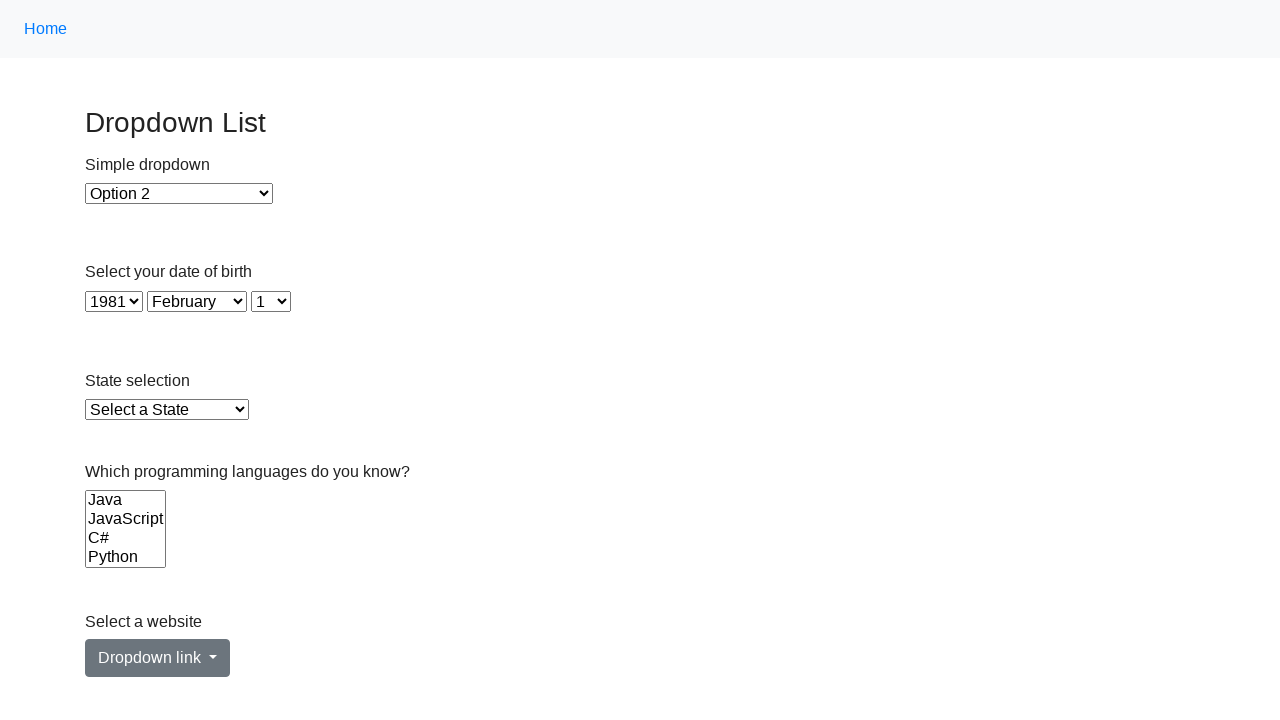

Selected option at index 45 in single-select dropdown on select >> nth=1
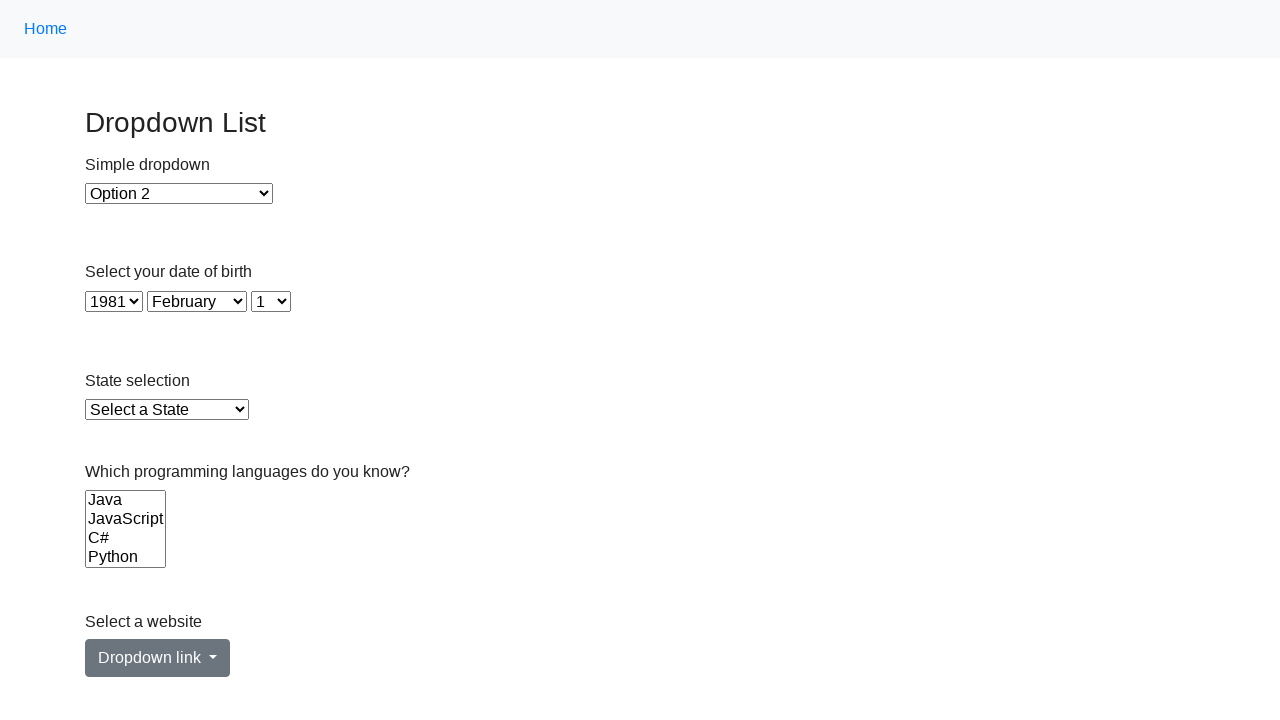

Selected option with value '1980' from dropdown on select >> nth=1
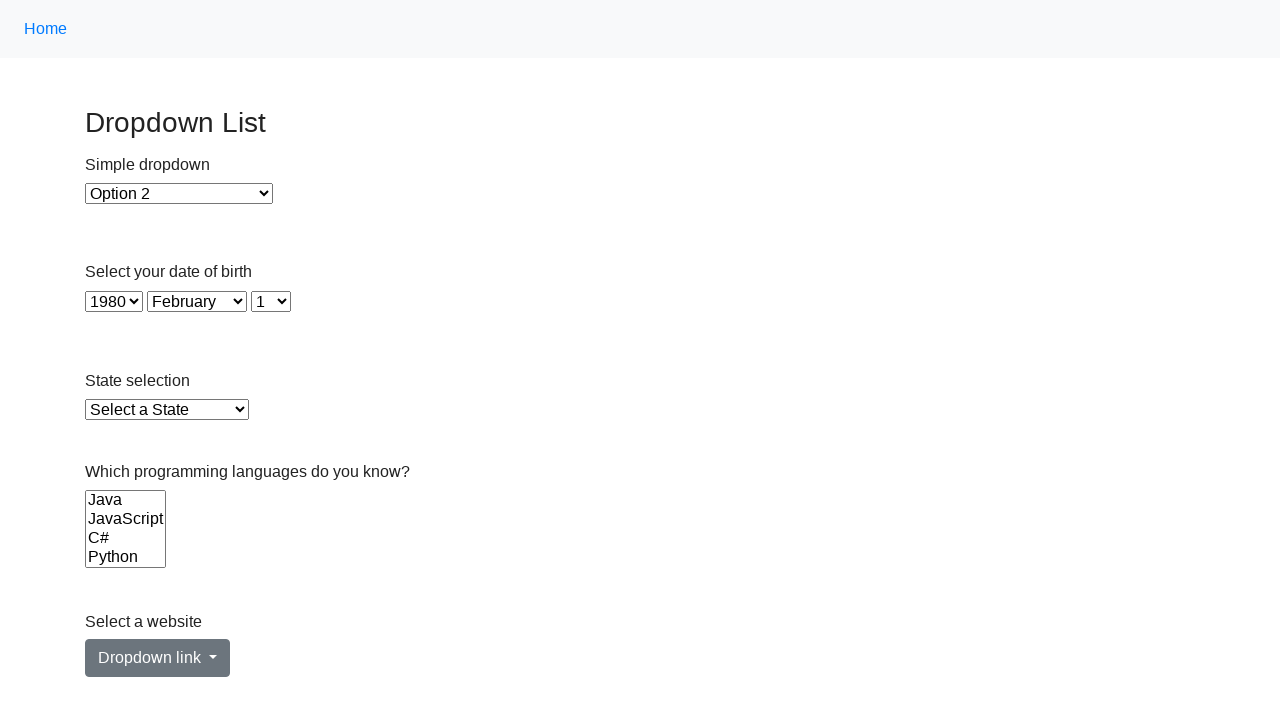

Selected option at index 46 in single-select dropdown on select >> nth=1
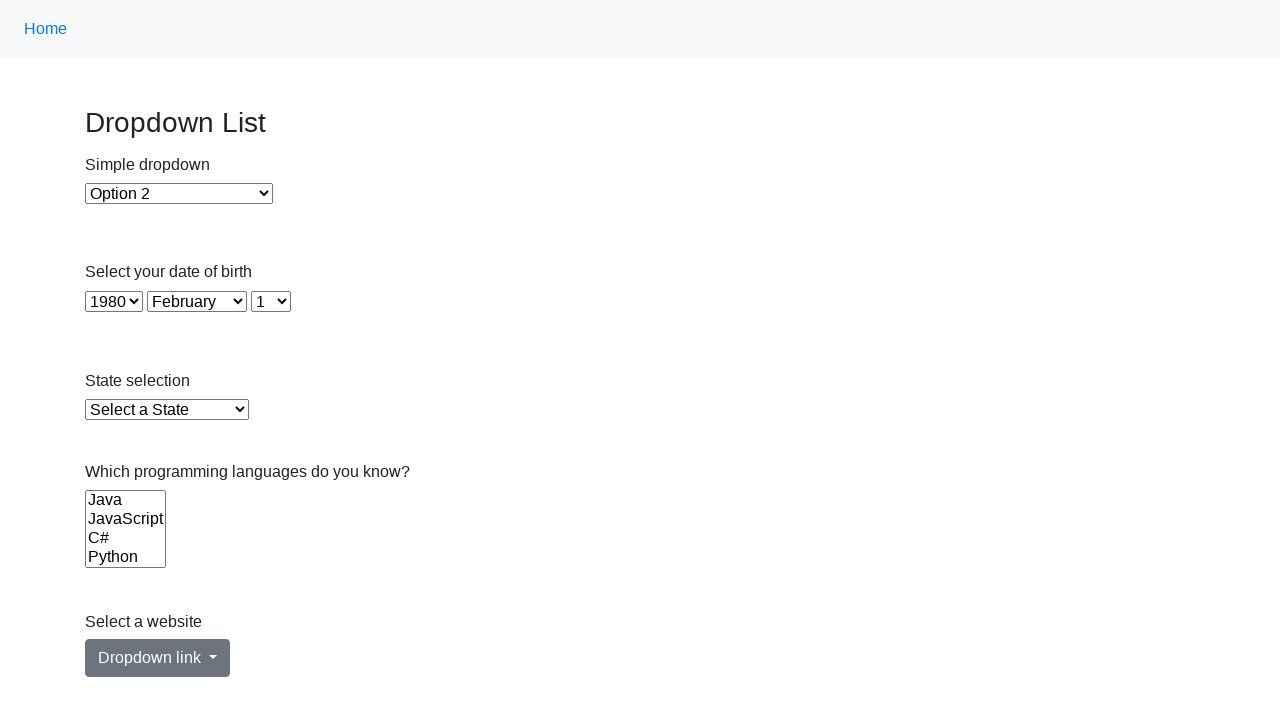

Selected option with value '1979' from dropdown on select >> nth=1
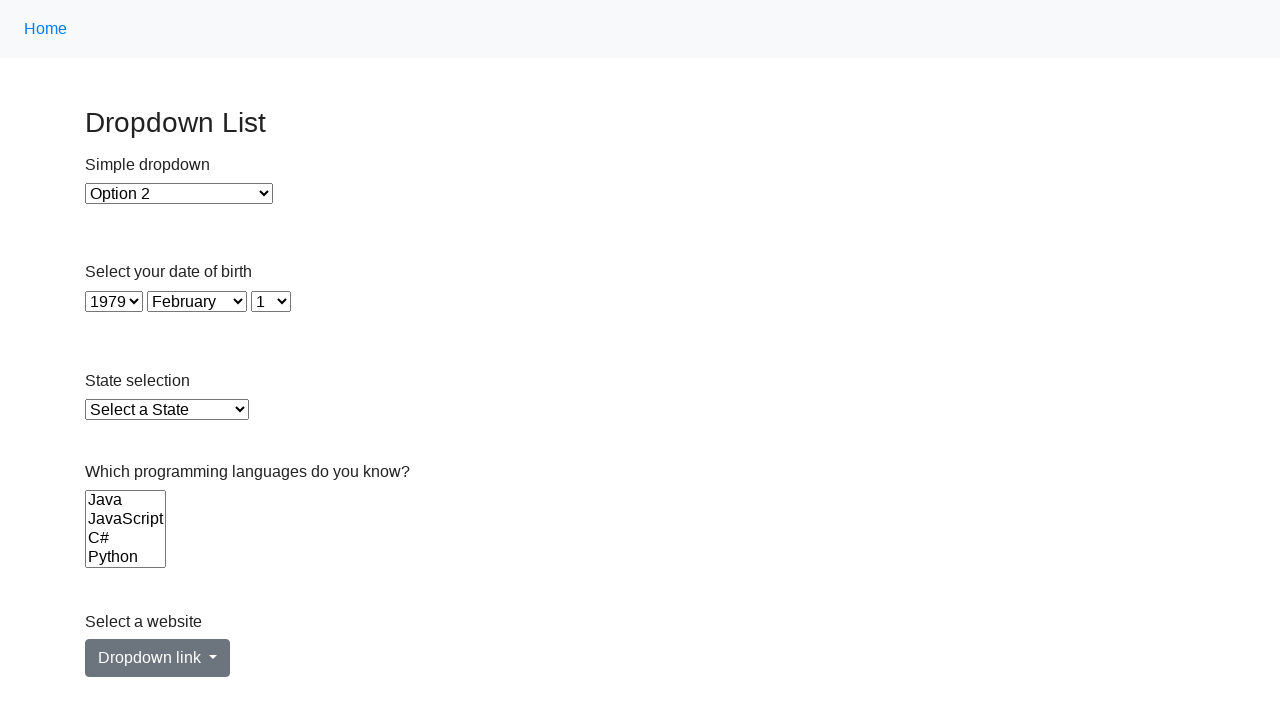

Selected option at index 47 in single-select dropdown on select >> nth=1
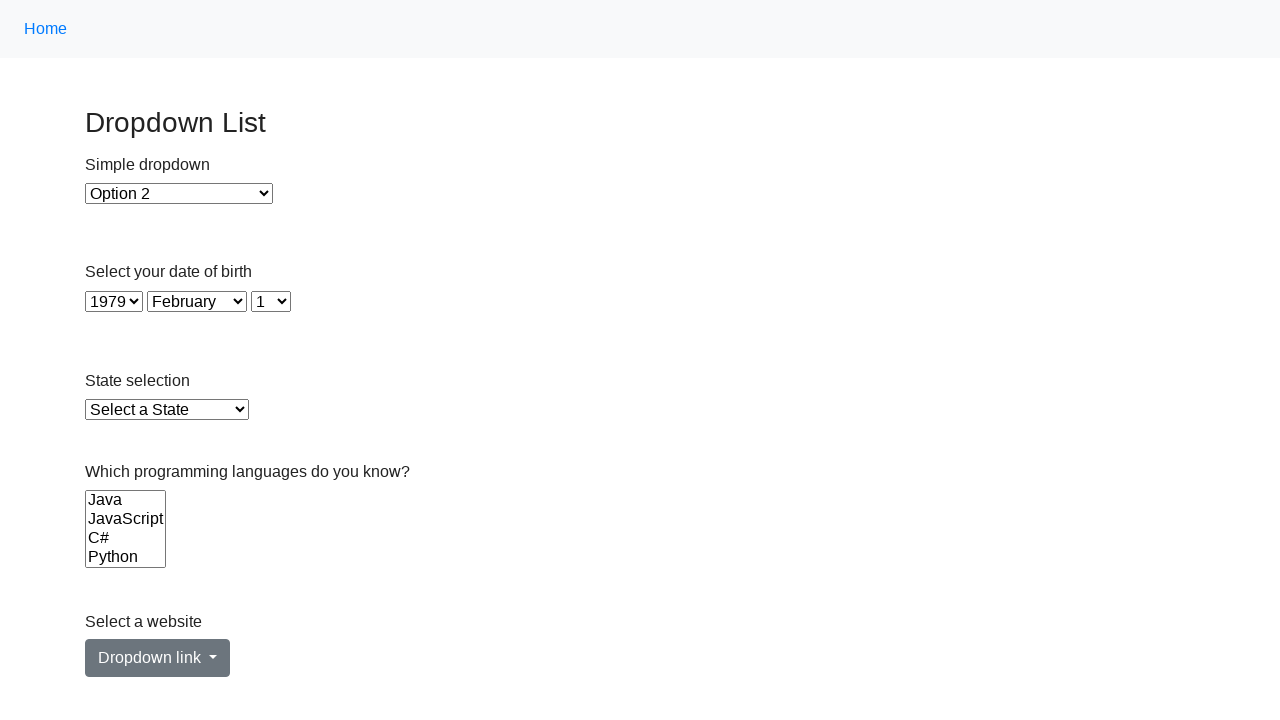

Selected option with value '1978' from dropdown on select >> nth=1
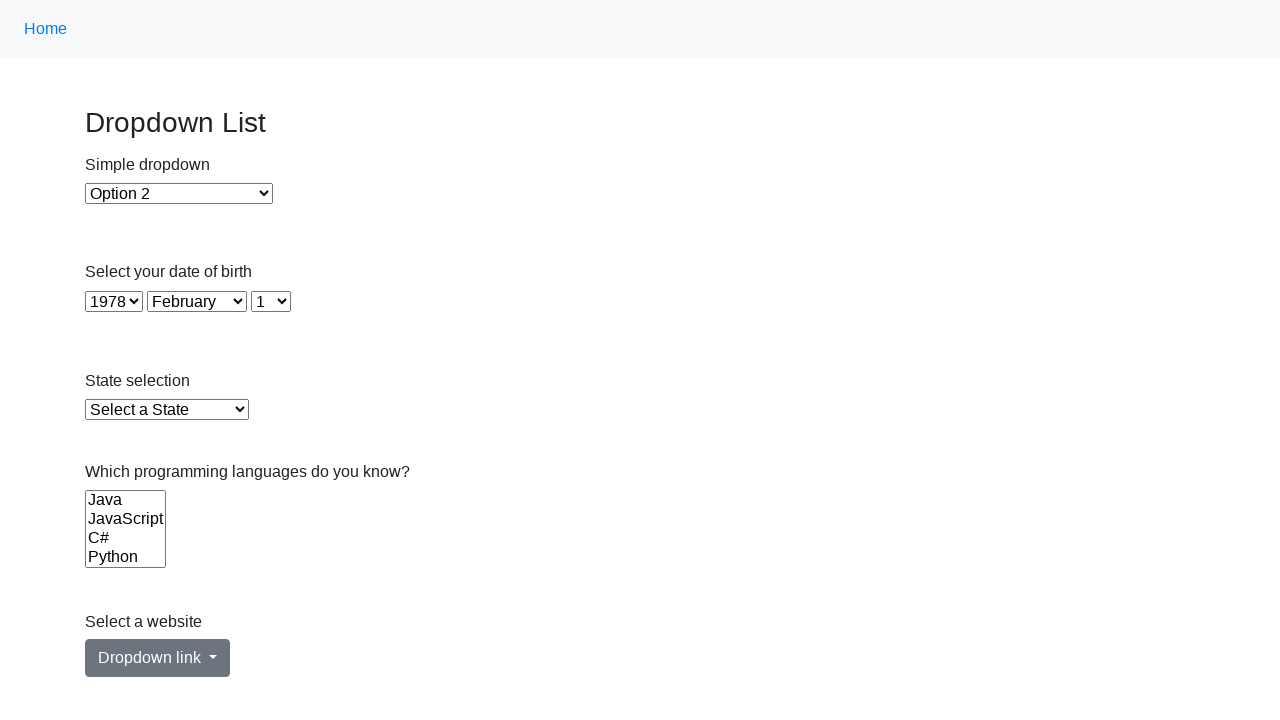

Selected option at index 48 in single-select dropdown on select >> nth=1
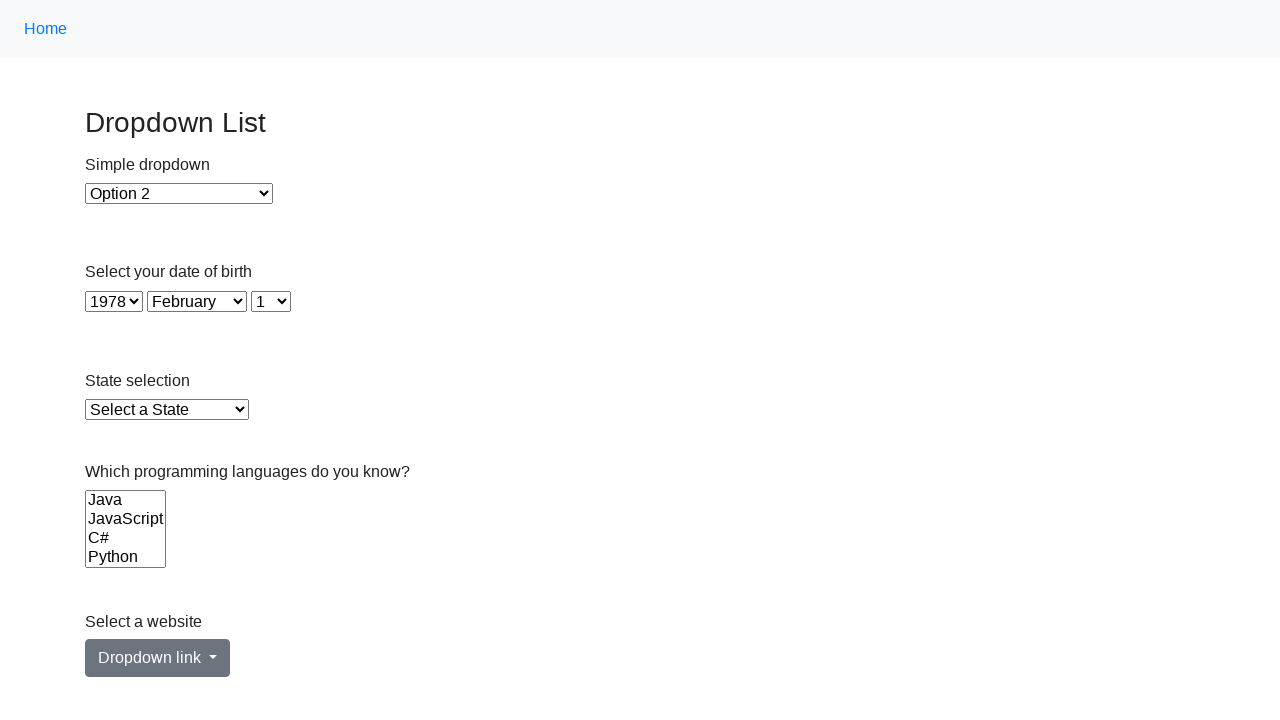

Selected option with value '1977' from dropdown on select >> nth=1
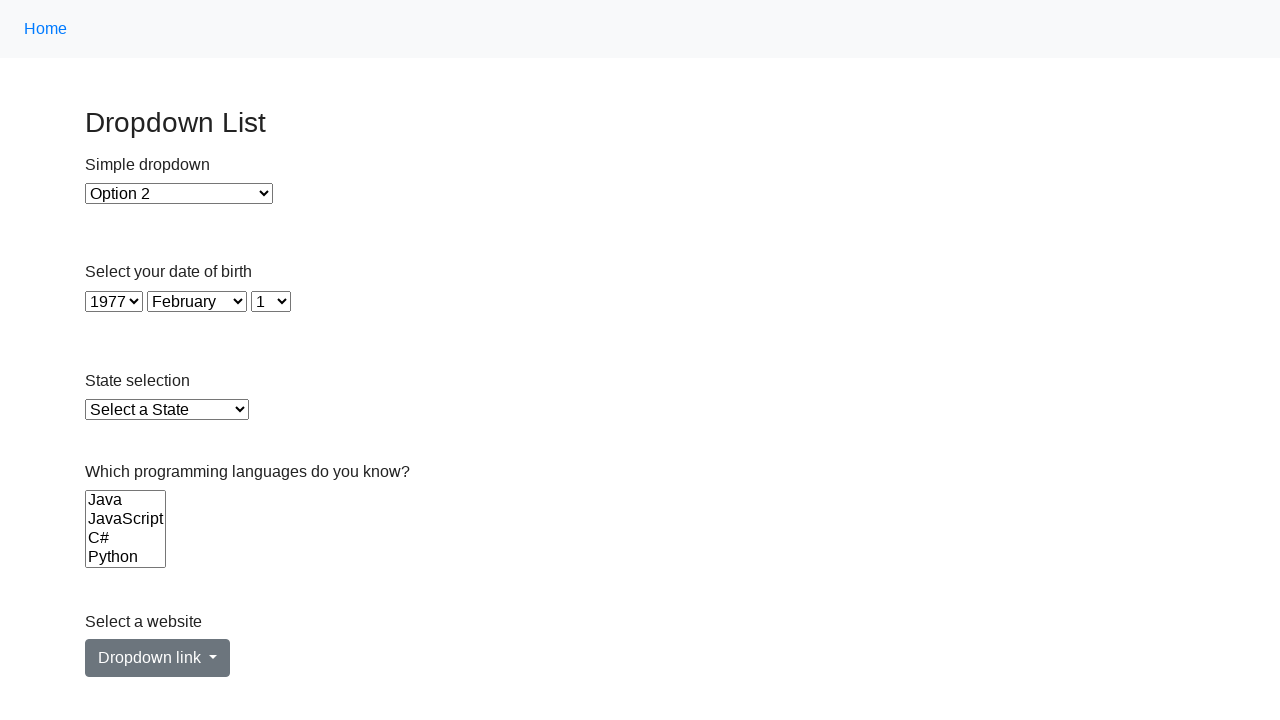

Selected option at index 49 in single-select dropdown on select >> nth=1
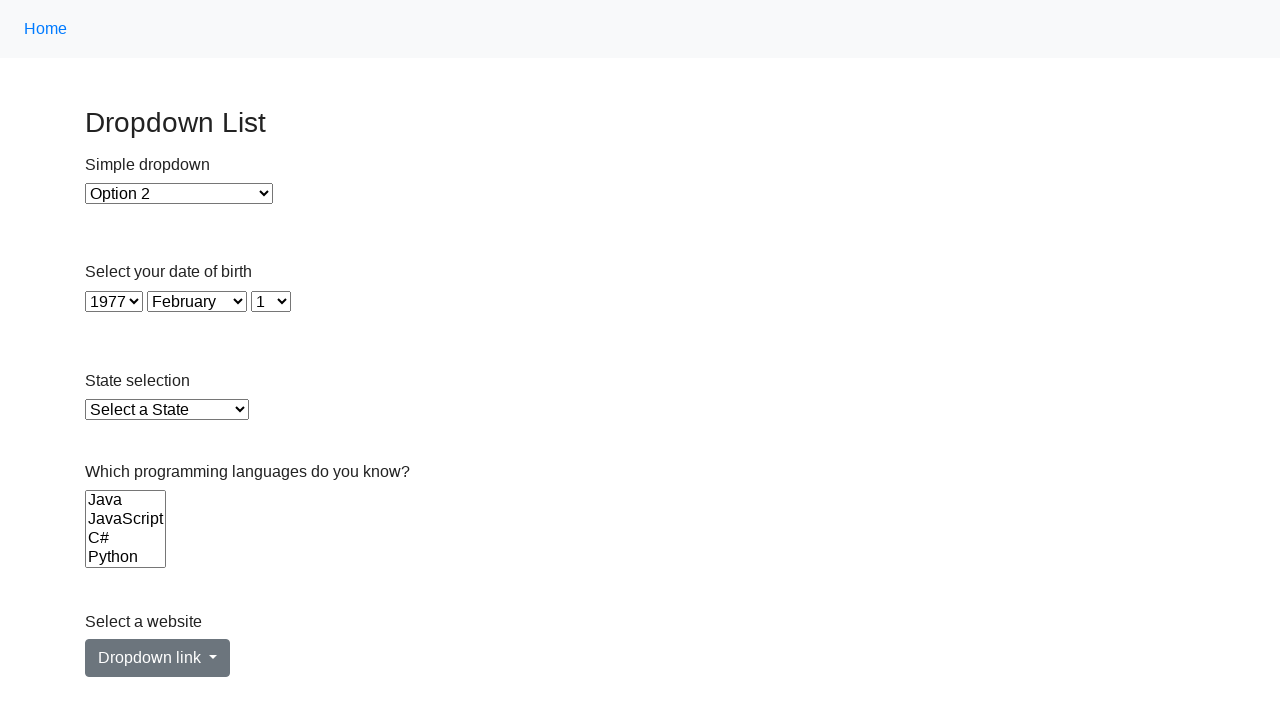

Selected option with value '1976' from dropdown on select >> nth=1
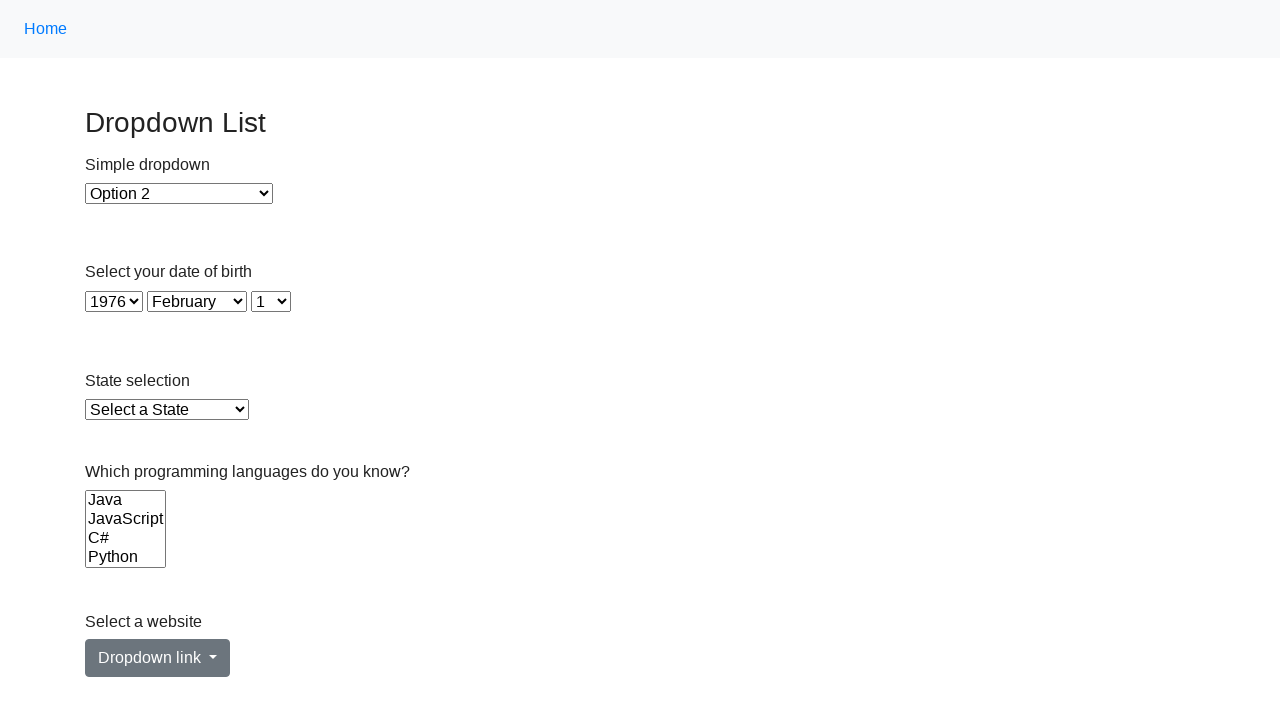

Selected option at index 50 in single-select dropdown on select >> nth=1
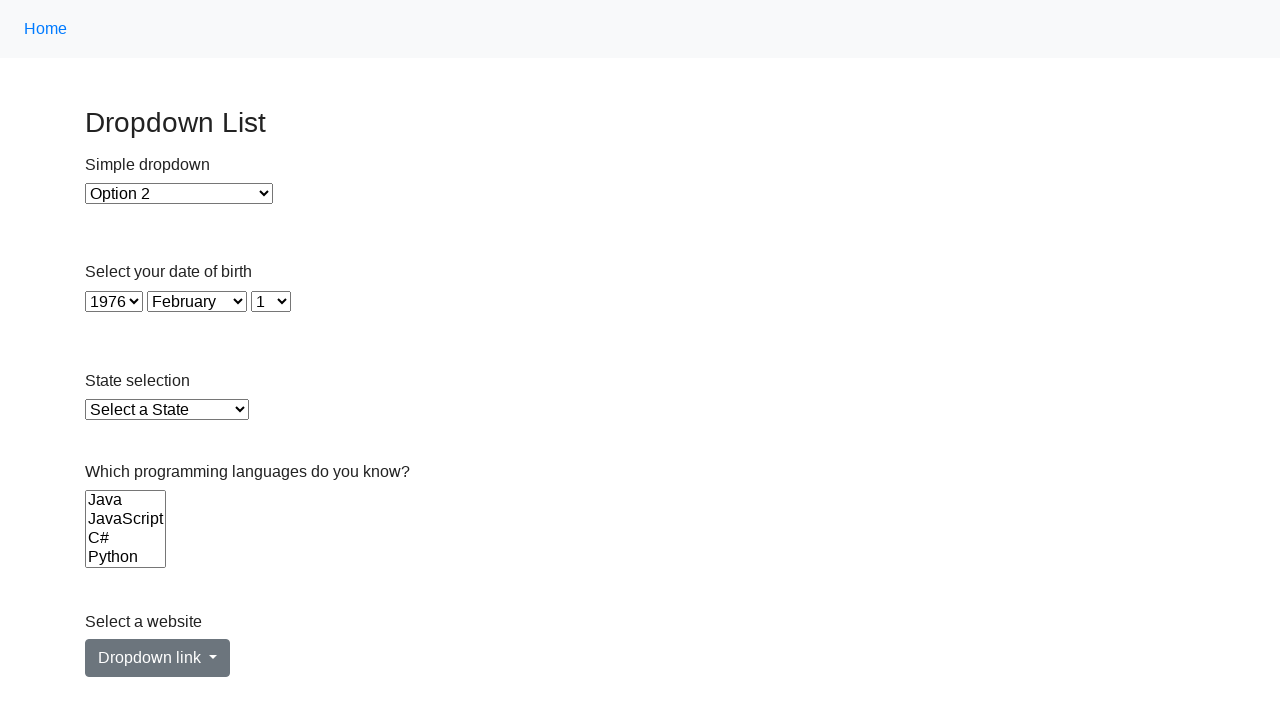

Selected option with value '1975' from dropdown on select >> nth=1
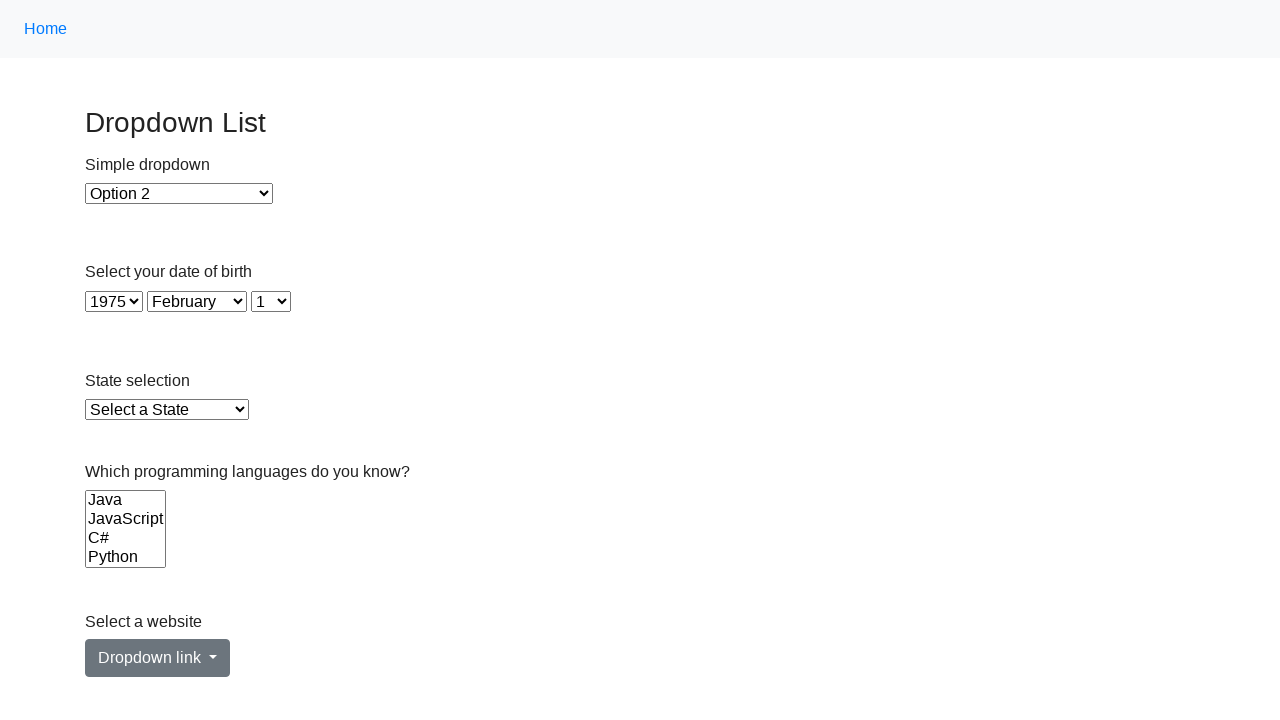

Selected option at index 51 in single-select dropdown on select >> nth=1
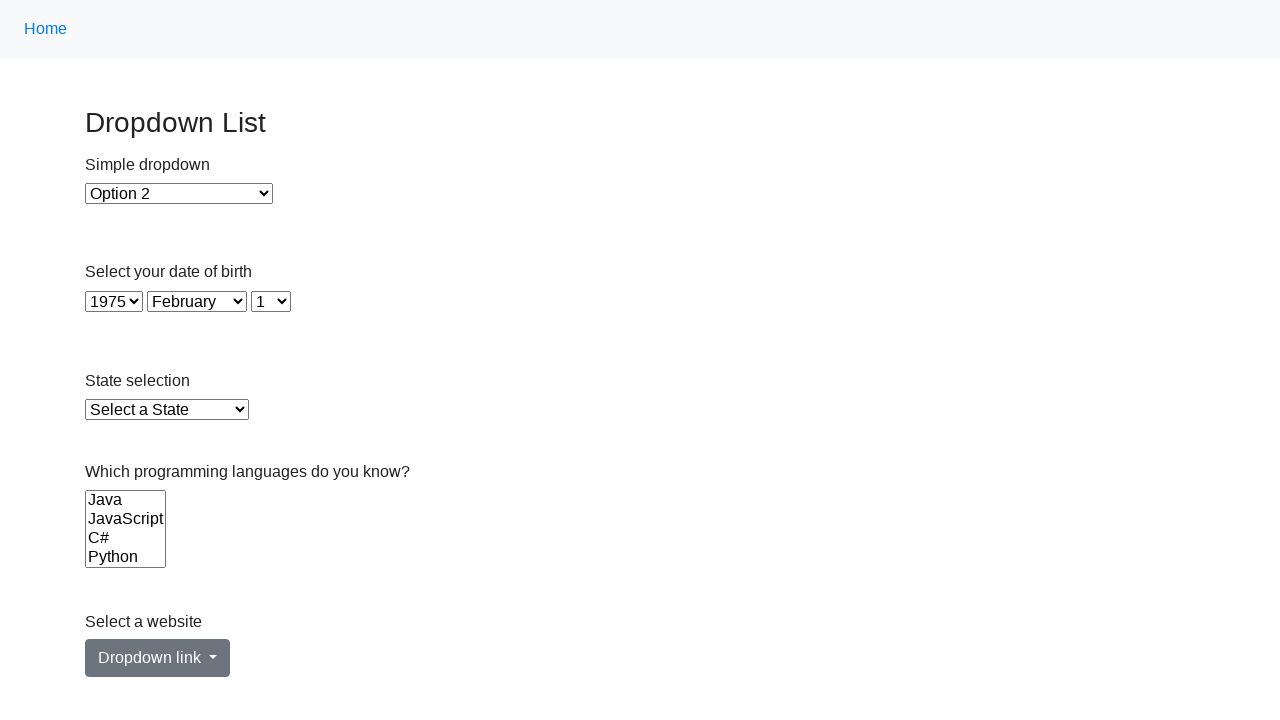

Selected option with value '1974' from dropdown on select >> nth=1
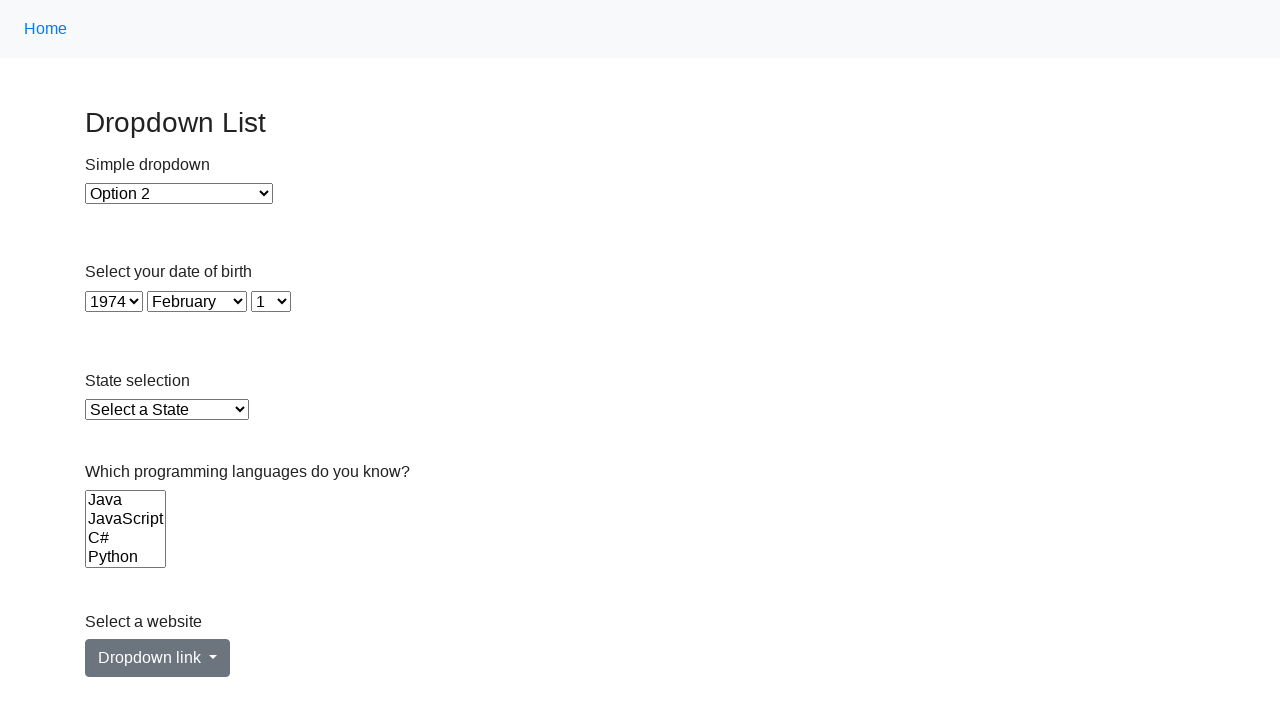

Selected option at index 52 in single-select dropdown on select >> nth=1
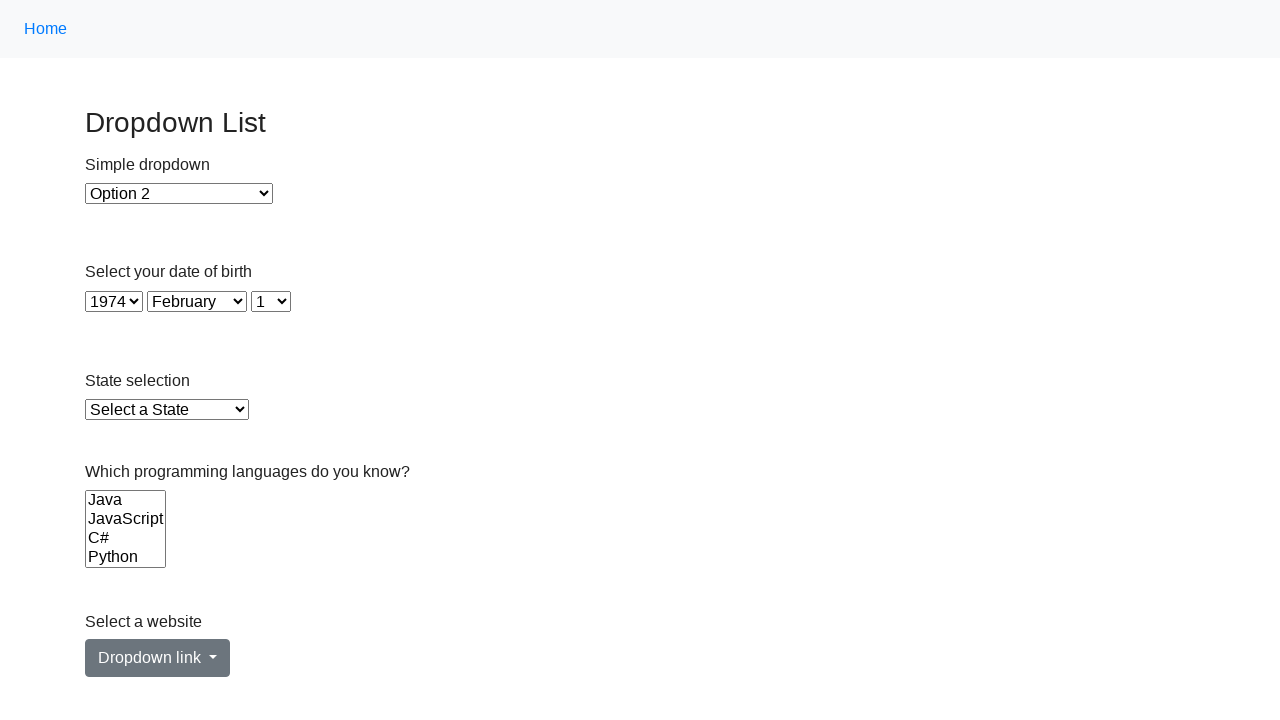

Selected option with value '1973' from dropdown on select >> nth=1
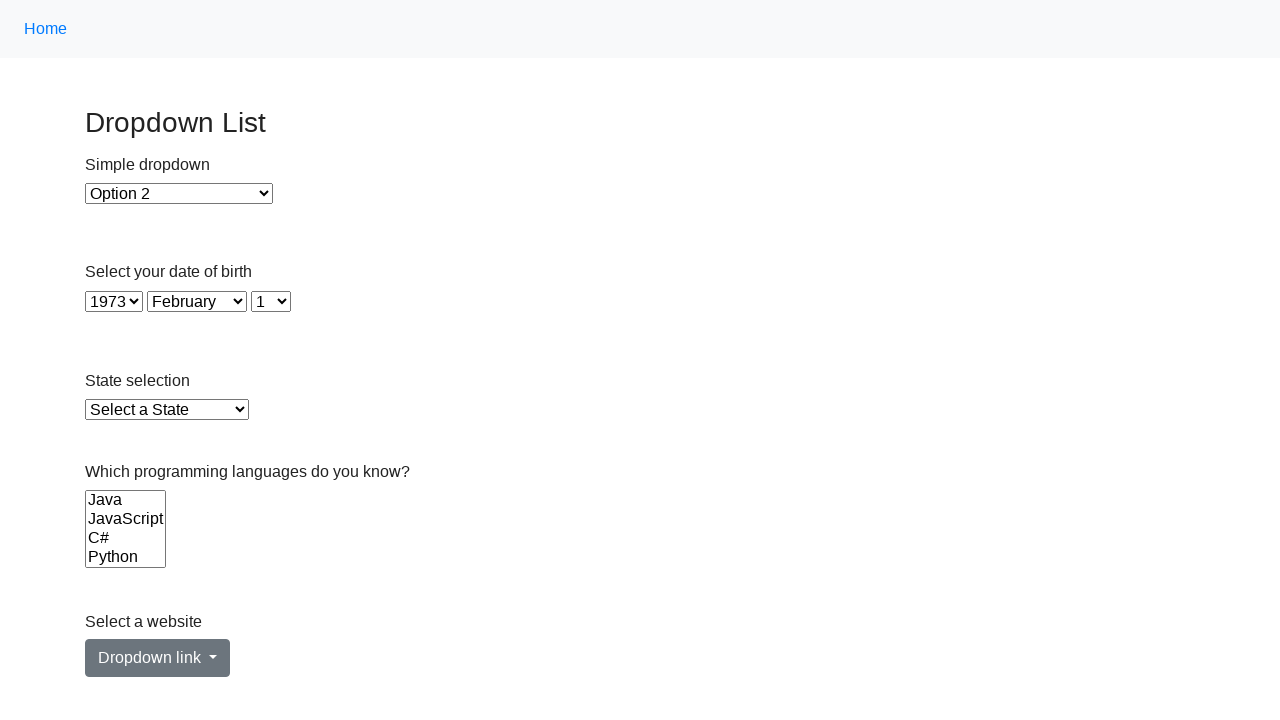

Selected option at index 53 in single-select dropdown on select >> nth=1
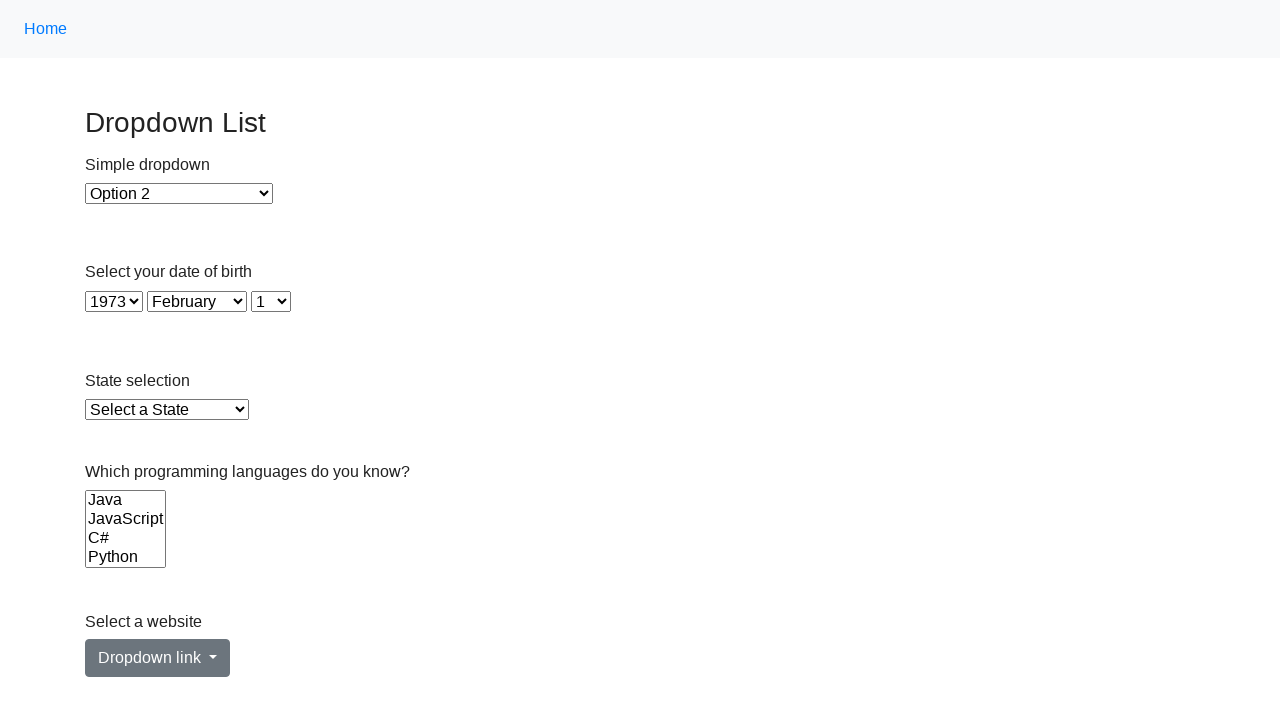

Selected option with value '1972' from dropdown on select >> nth=1
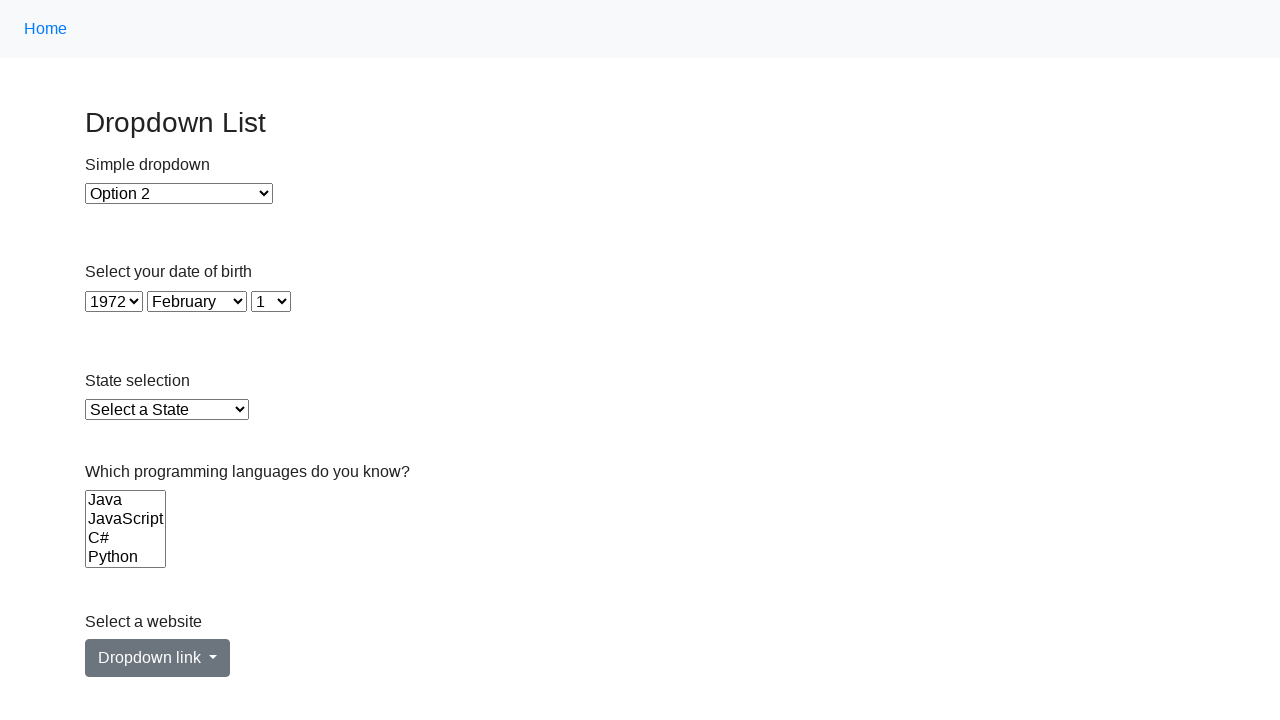

Selected option at index 54 in single-select dropdown on select >> nth=1
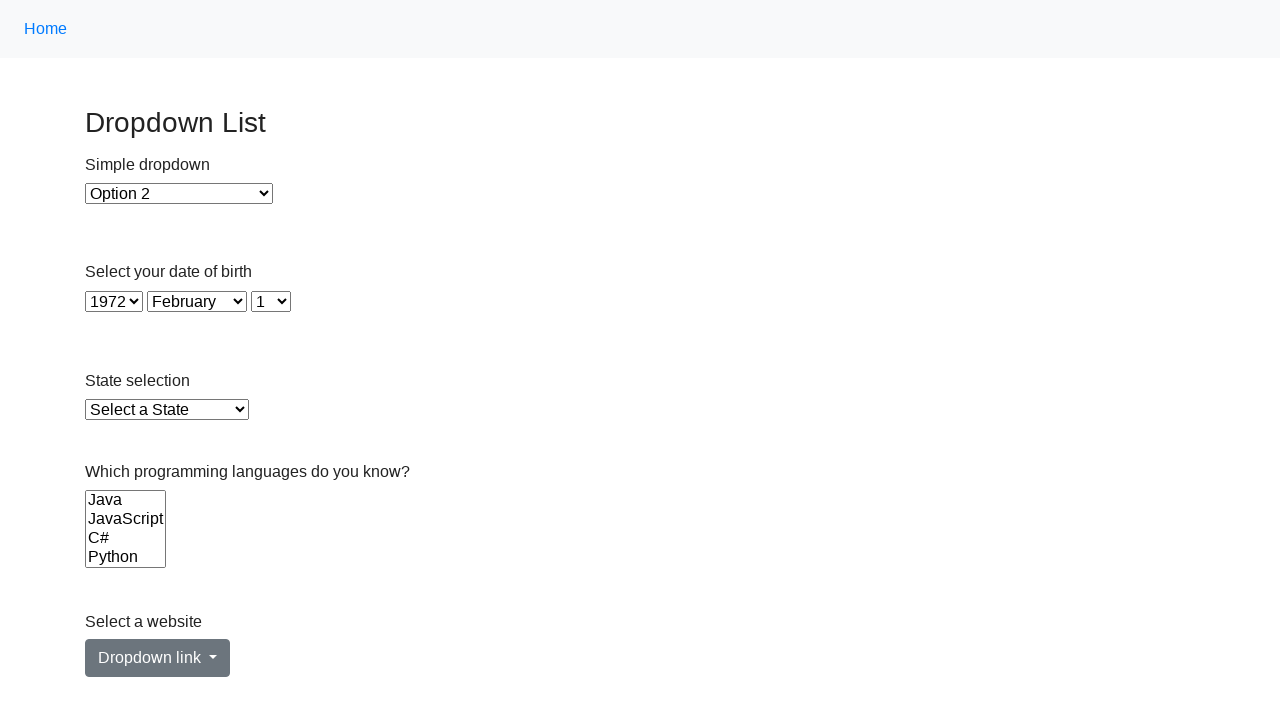

Selected option with value '1971' from dropdown on select >> nth=1
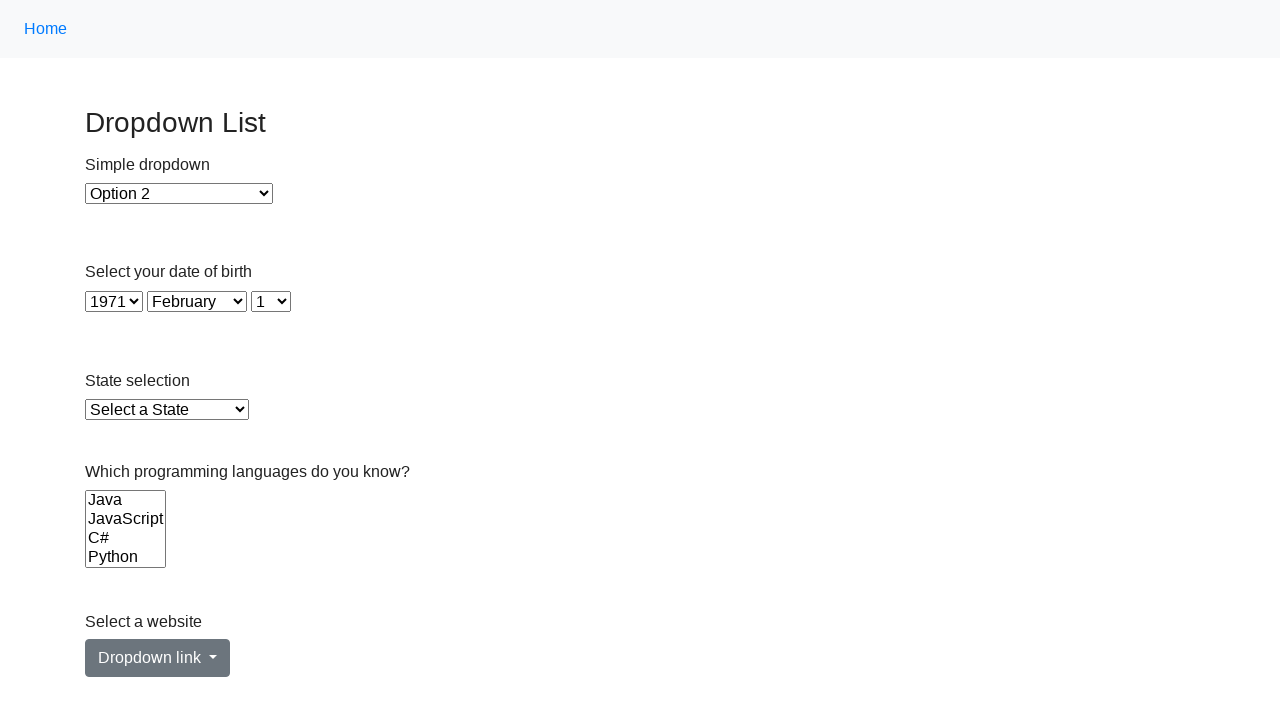

Selected option at index 55 in single-select dropdown on select >> nth=1
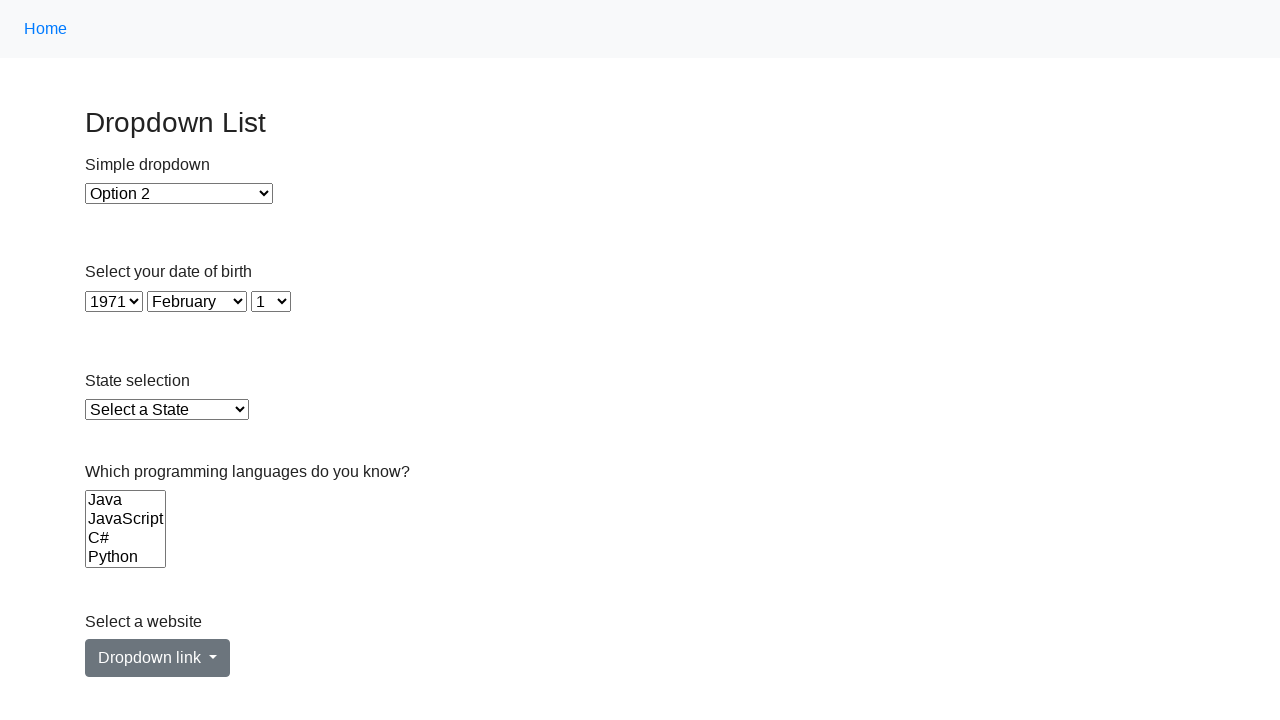

Selected option with value '1970' from dropdown on select >> nth=1
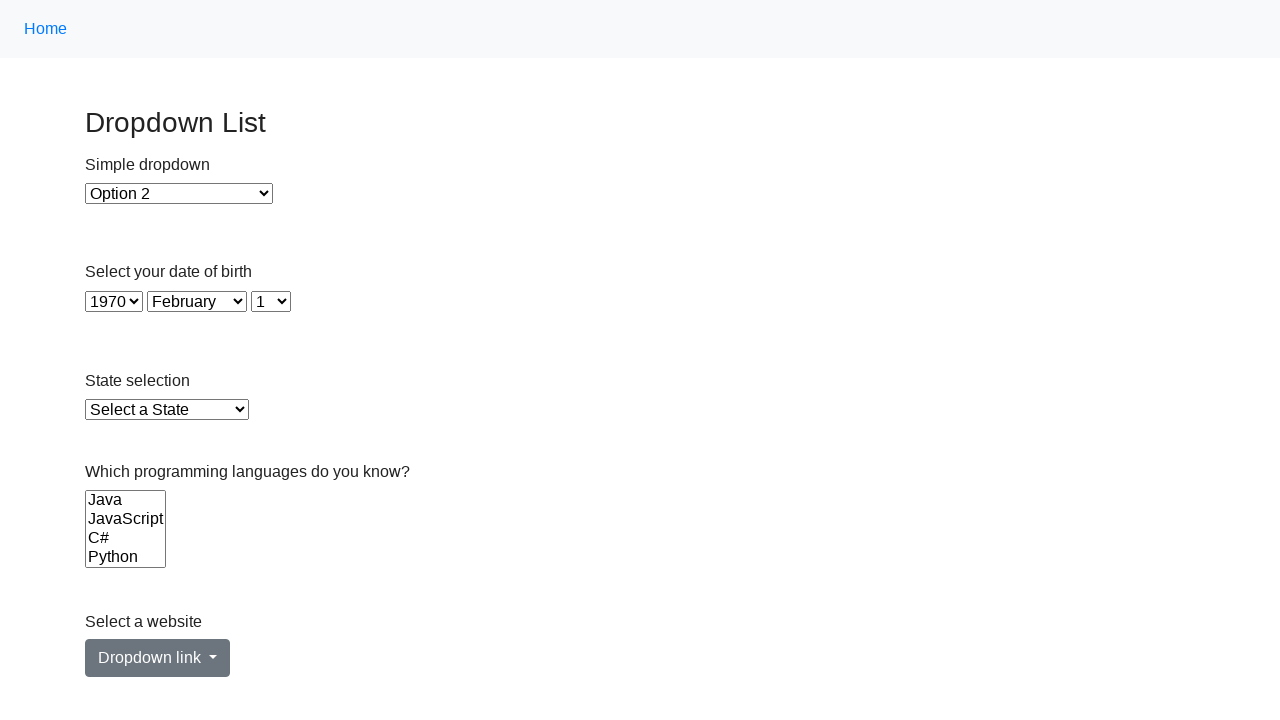

Selected option at index 56 in single-select dropdown on select >> nth=1
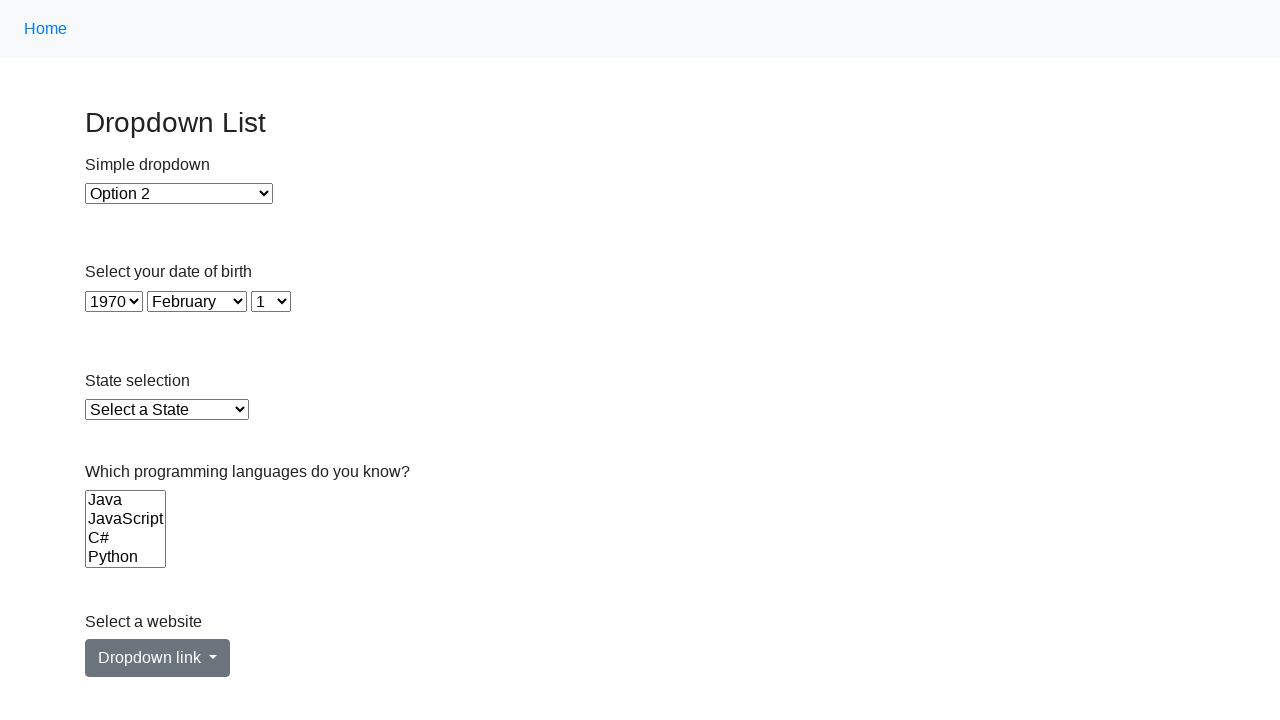

Selected option with value '1969' from dropdown on select >> nth=1
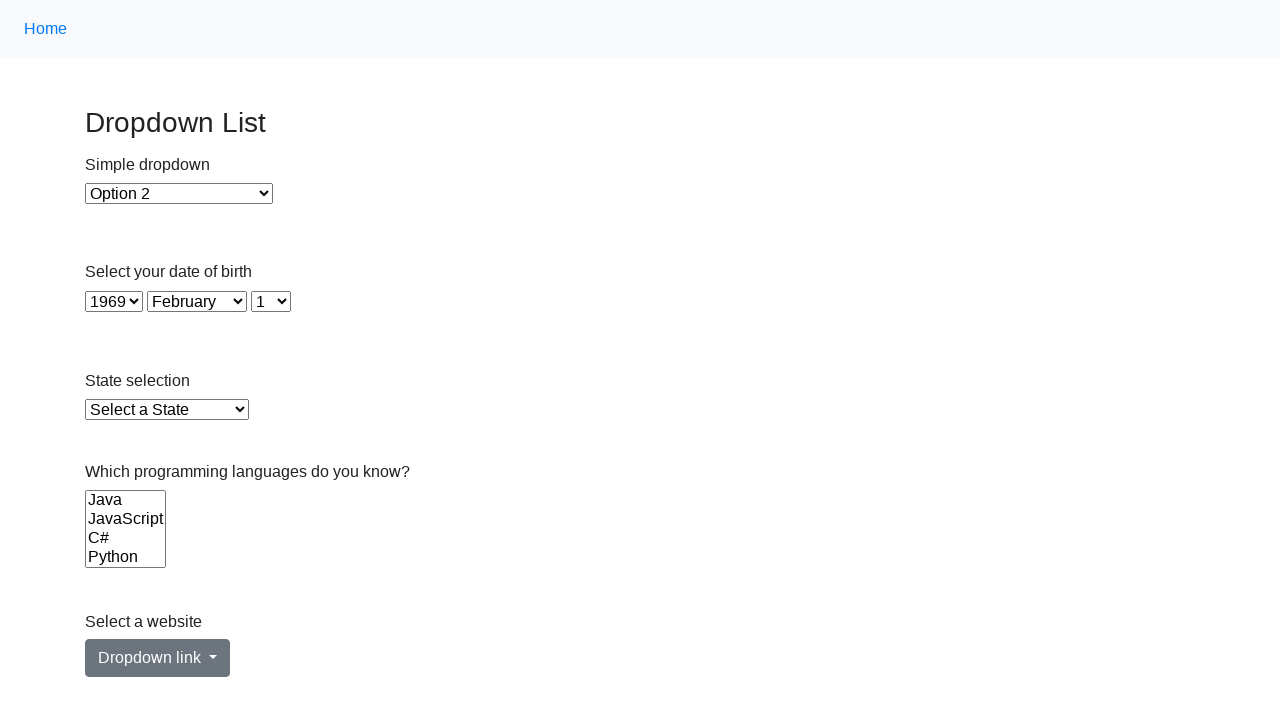

Selected option at index 57 in single-select dropdown on select >> nth=1
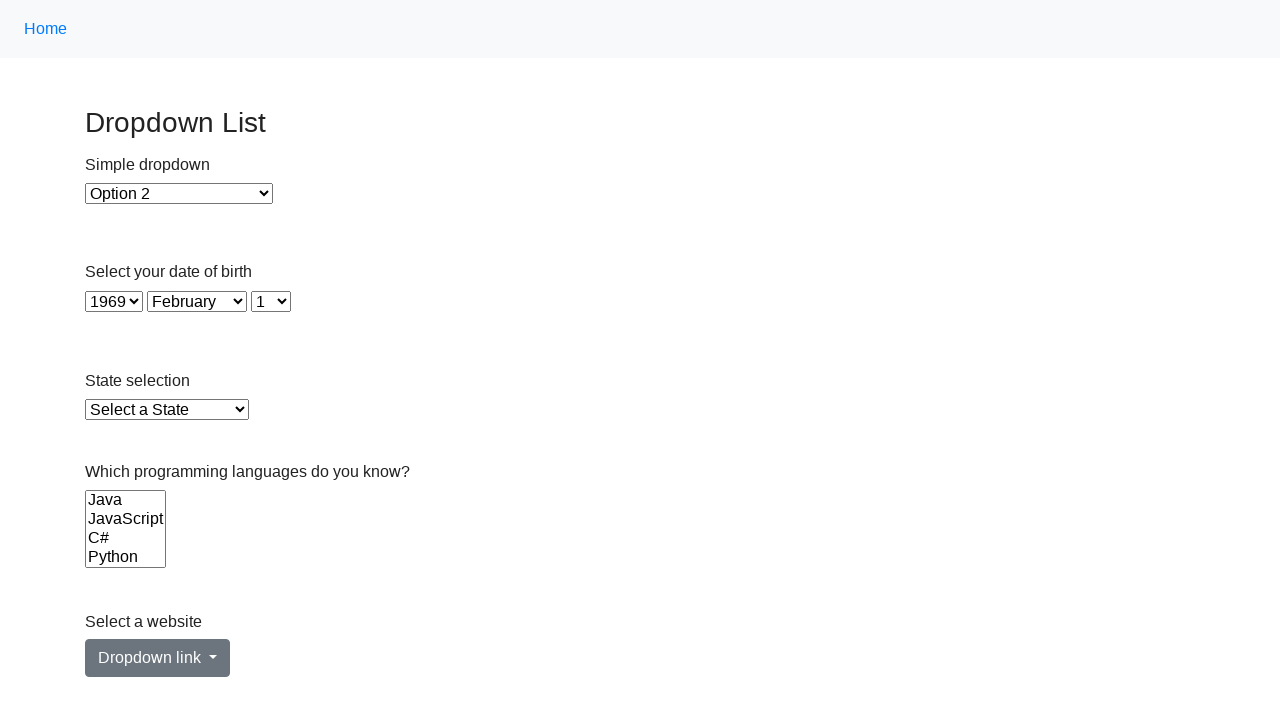

Selected option with value '1968' from dropdown on select >> nth=1
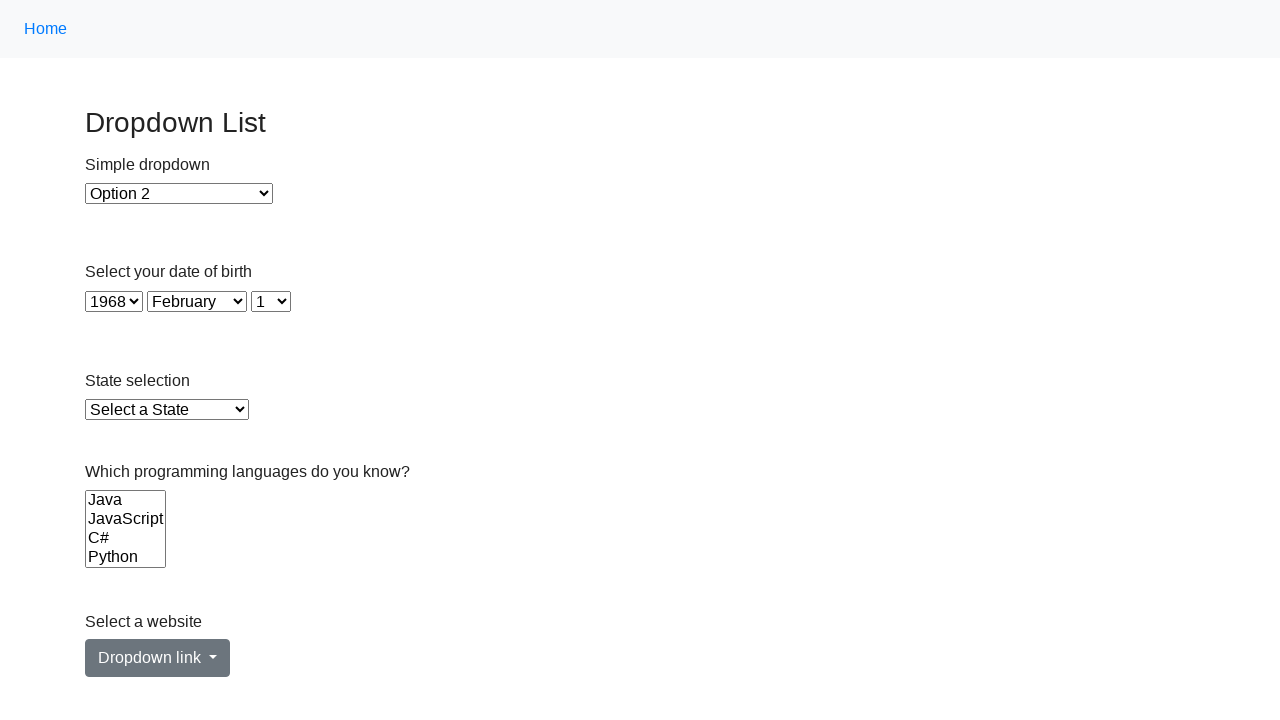

Selected option at index 58 in single-select dropdown on select >> nth=1
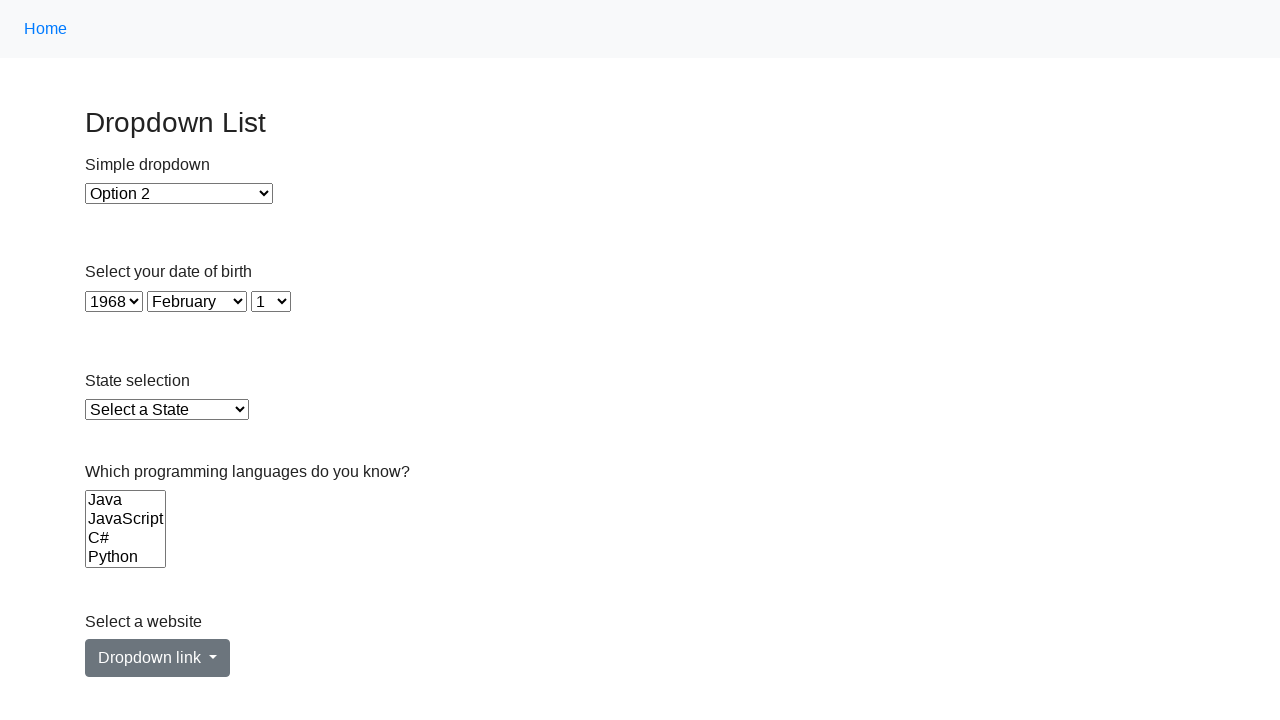

Selected option with value '1967' from dropdown on select >> nth=1
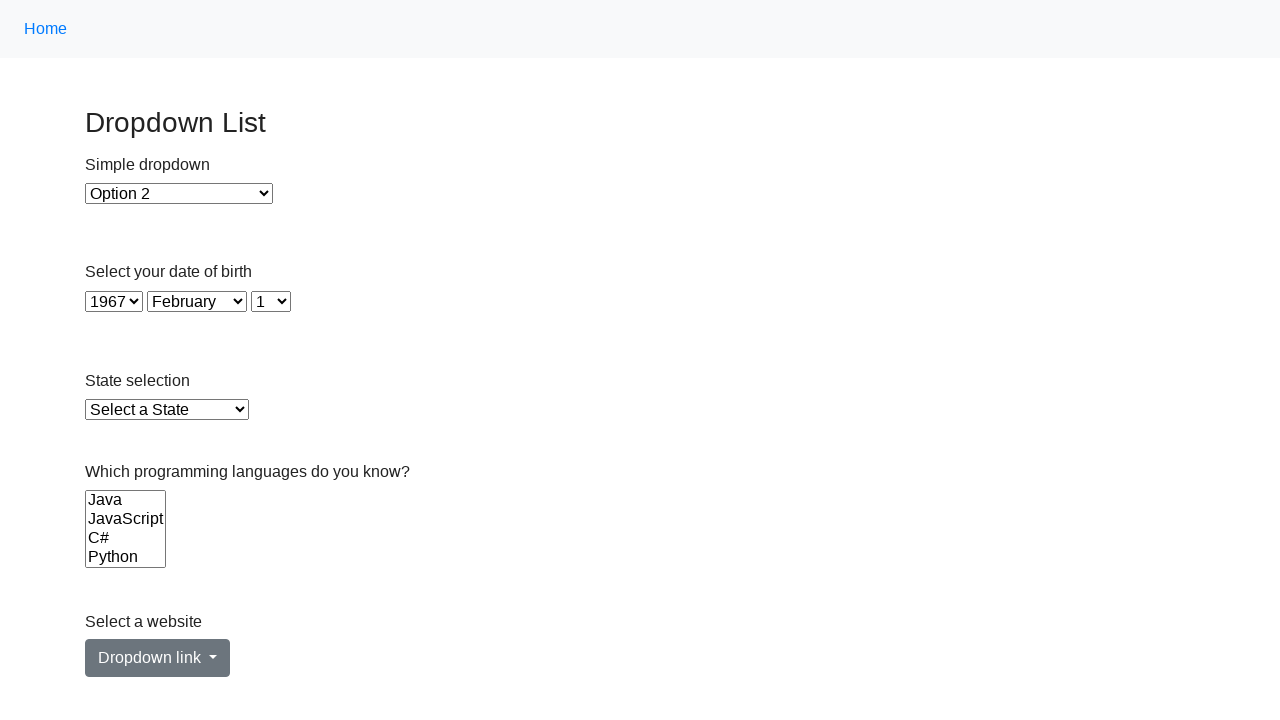

Selected option at index 59 in single-select dropdown on select >> nth=1
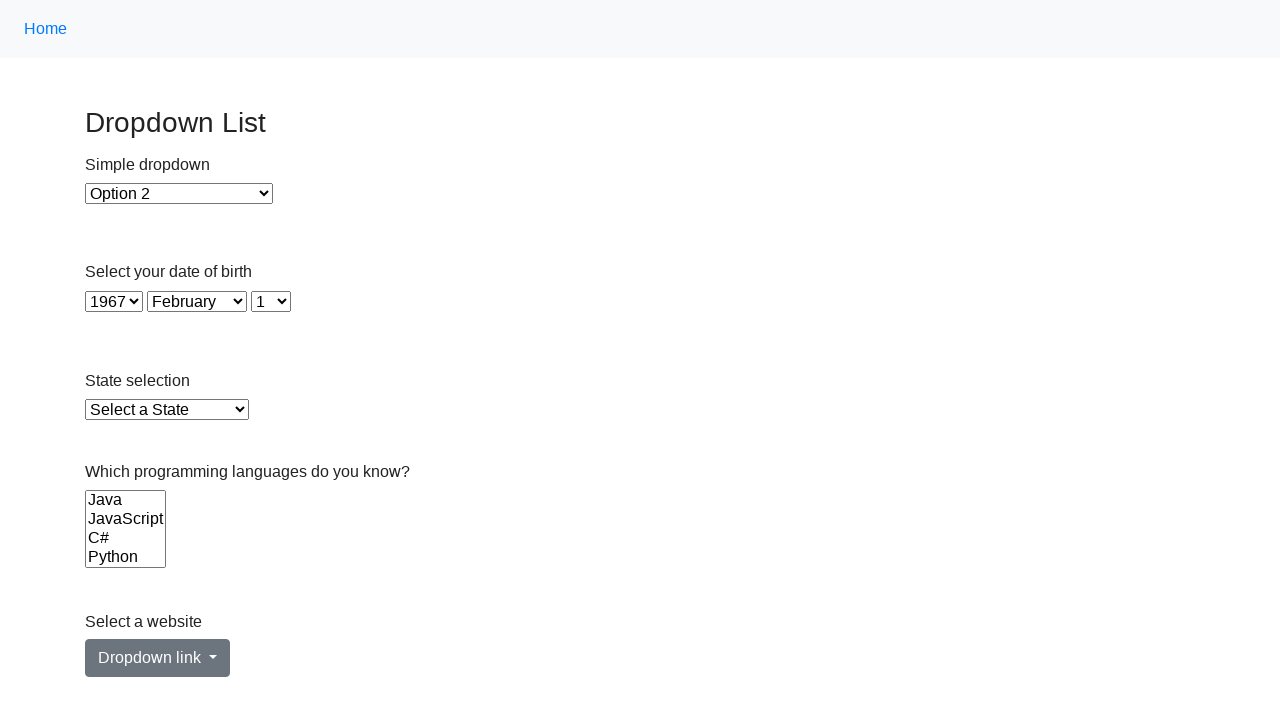

Selected option with value '1966' from dropdown on select >> nth=1
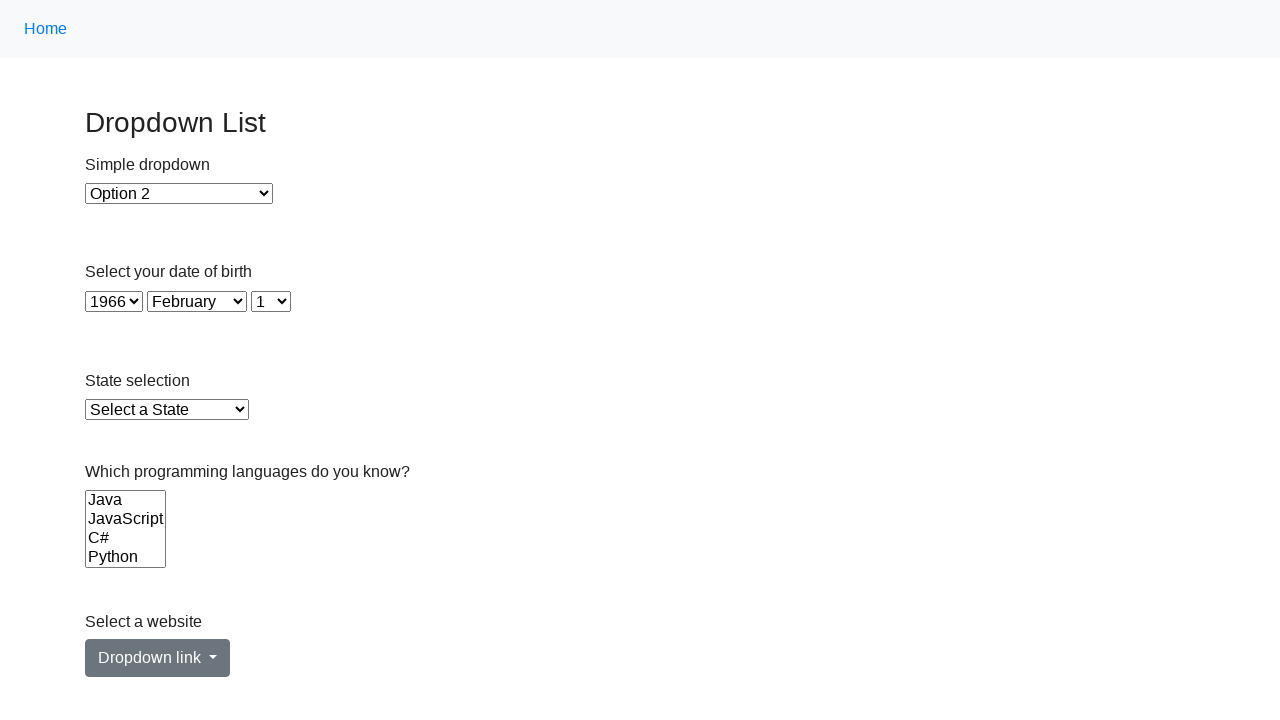

Selected option at index 60 in single-select dropdown on select >> nth=1
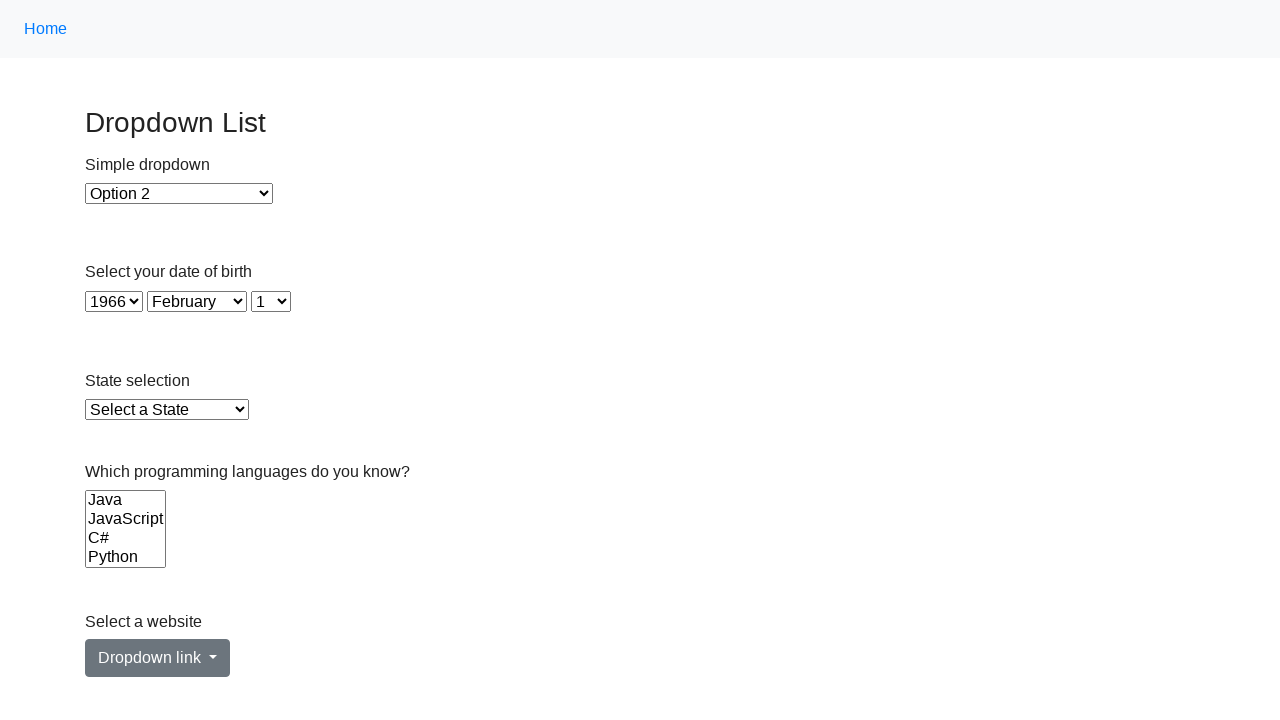

Selected option with value '1965' from dropdown on select >> nth=1
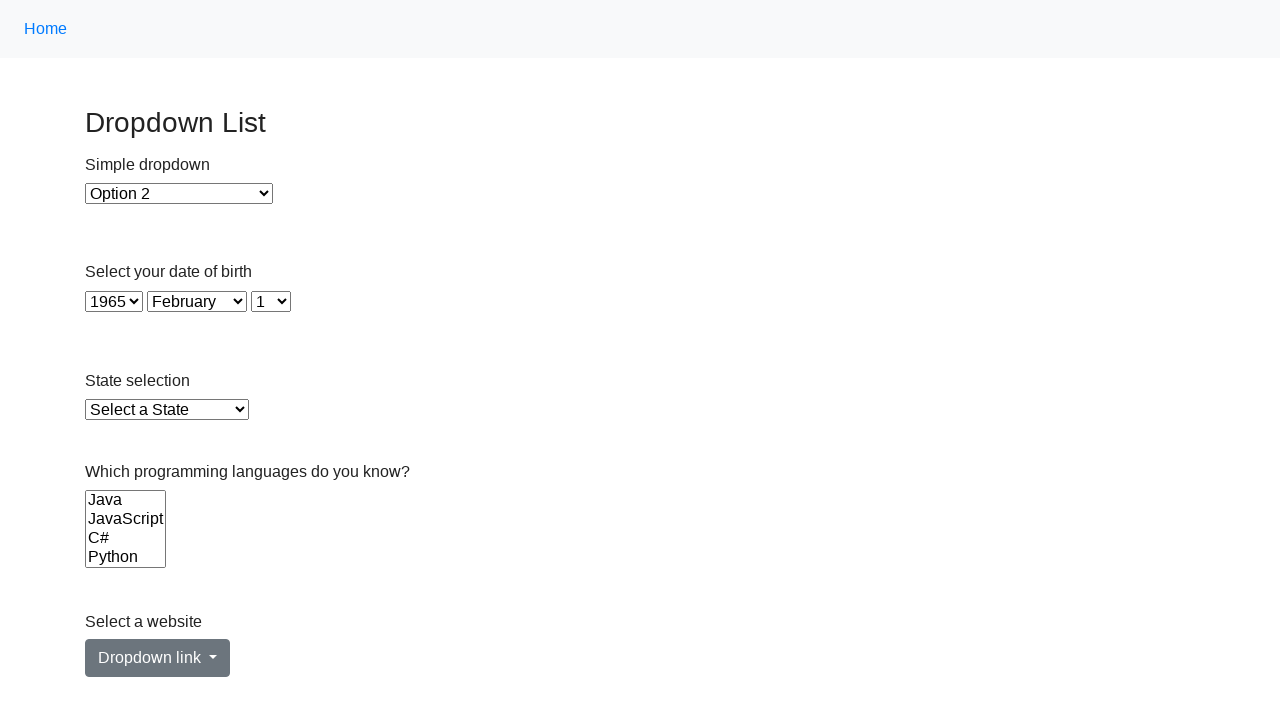

Selected option at index 61 in single-select dropdown on select >> nth=1
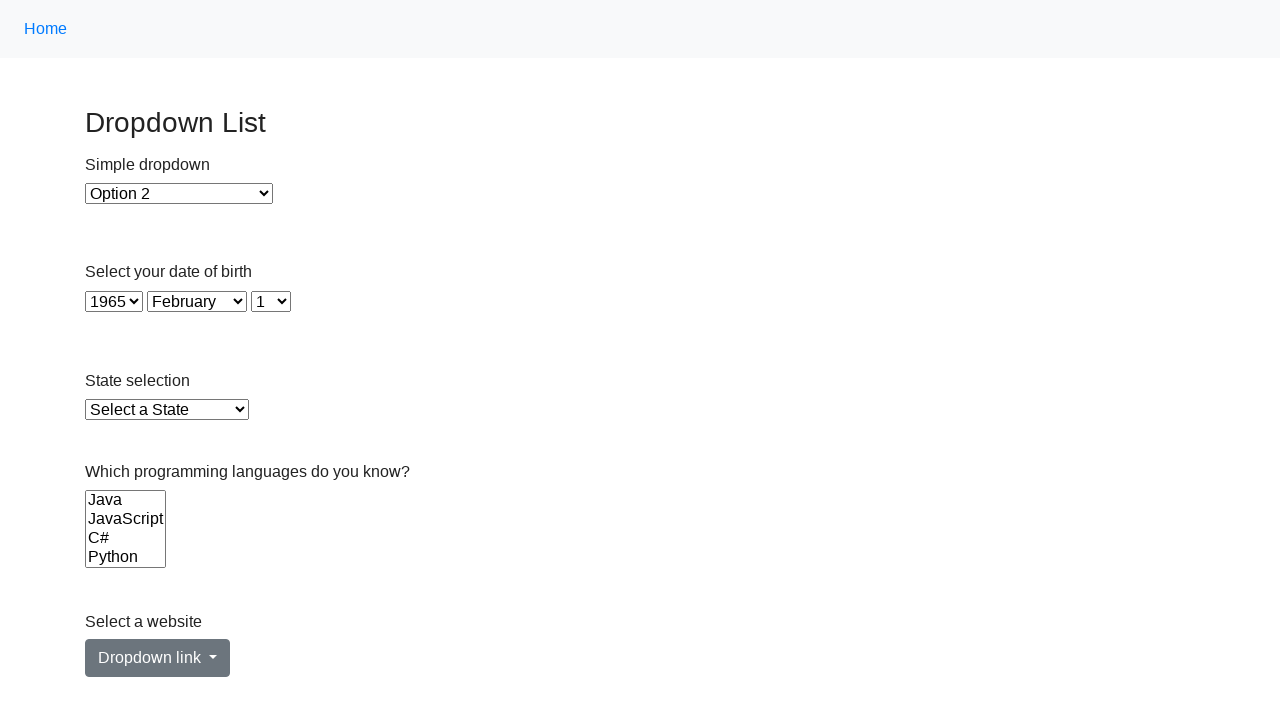

Selected option with value '1964' from dropdown on select >> nth=1
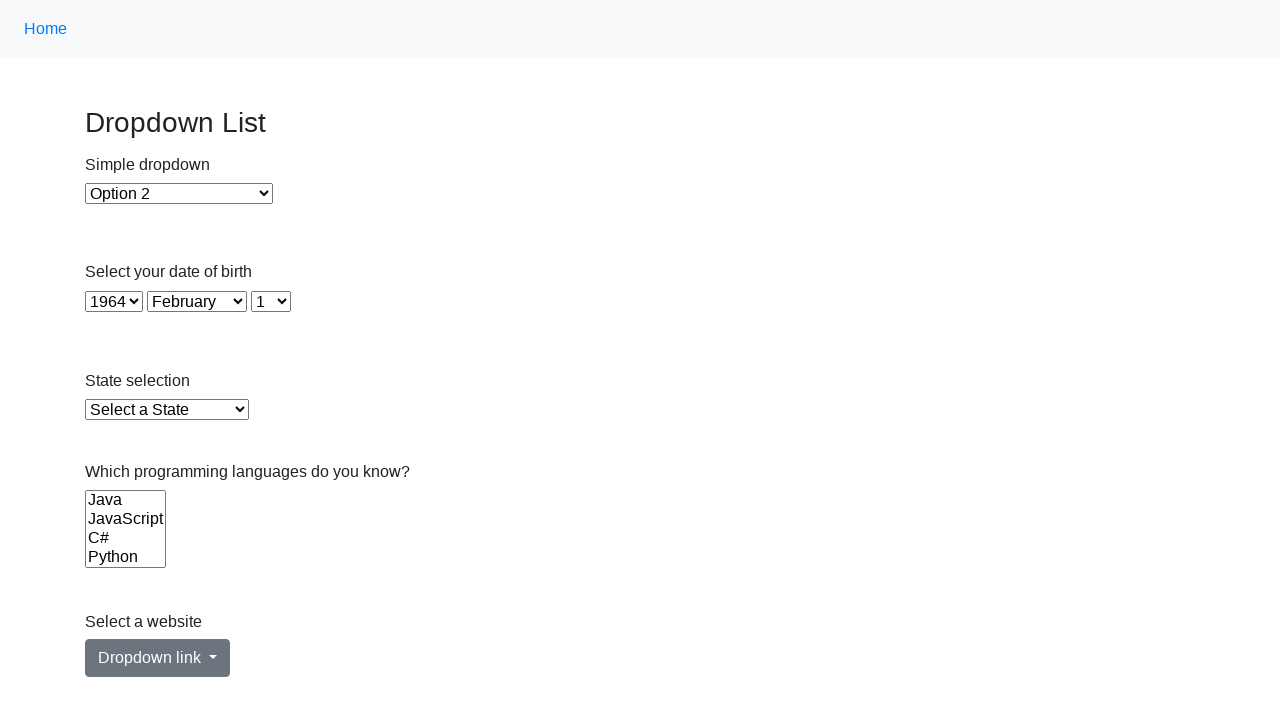

Selected option at index 62 in single-select dropdown on select >> nth=1
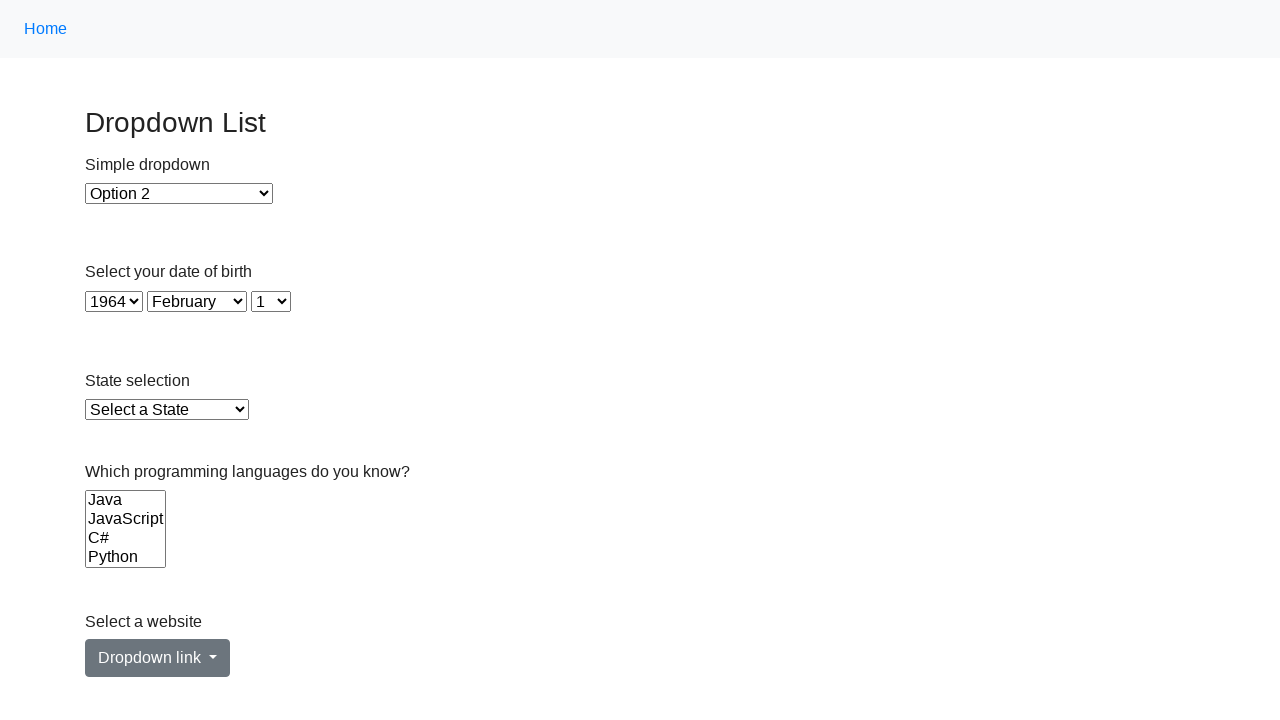

Selected option with value '1963' from dropdown on select >> nth=1
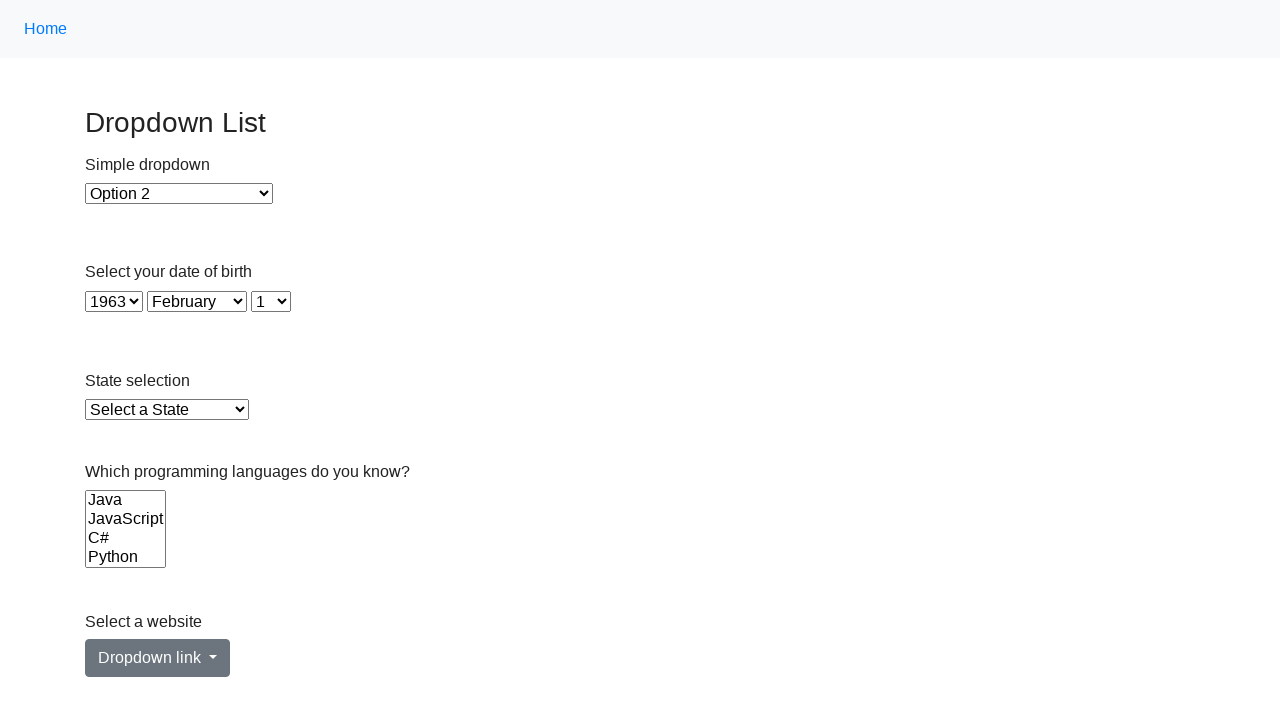

Selected option at index 63 in single-select dropdown on select >> nth=1
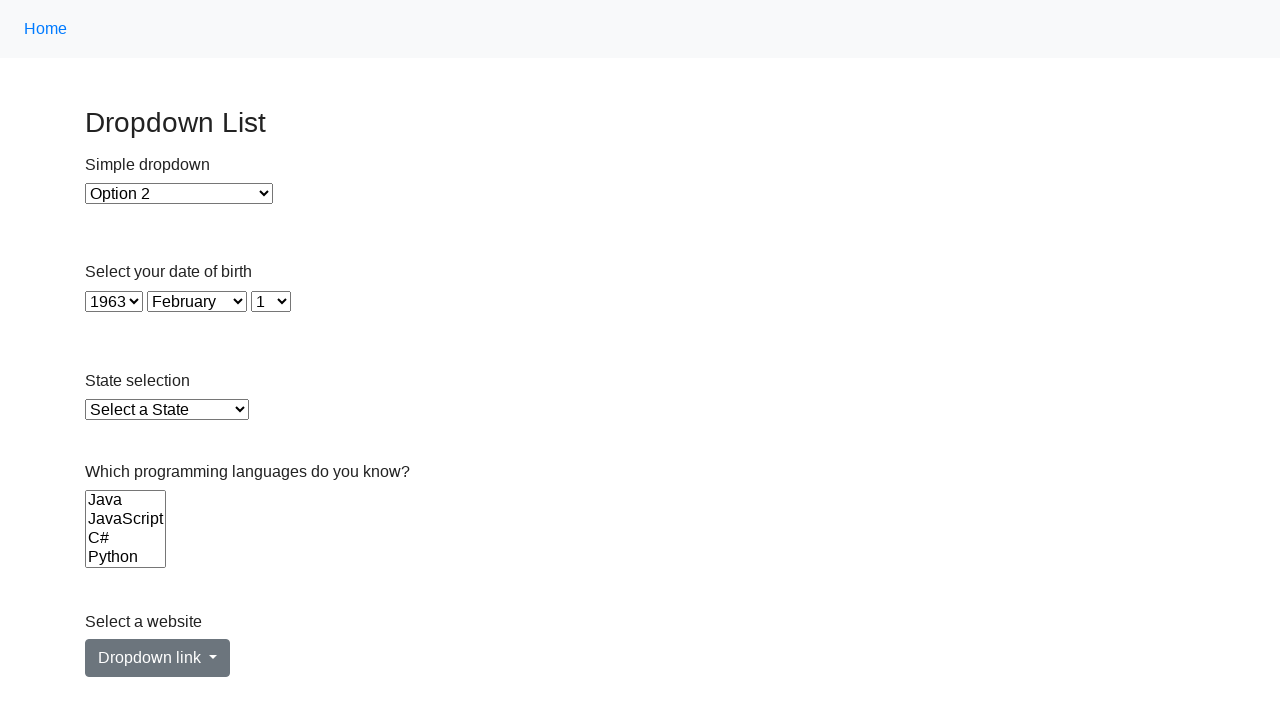

Selected option with value '1962' from dropdown on select >> nth=1
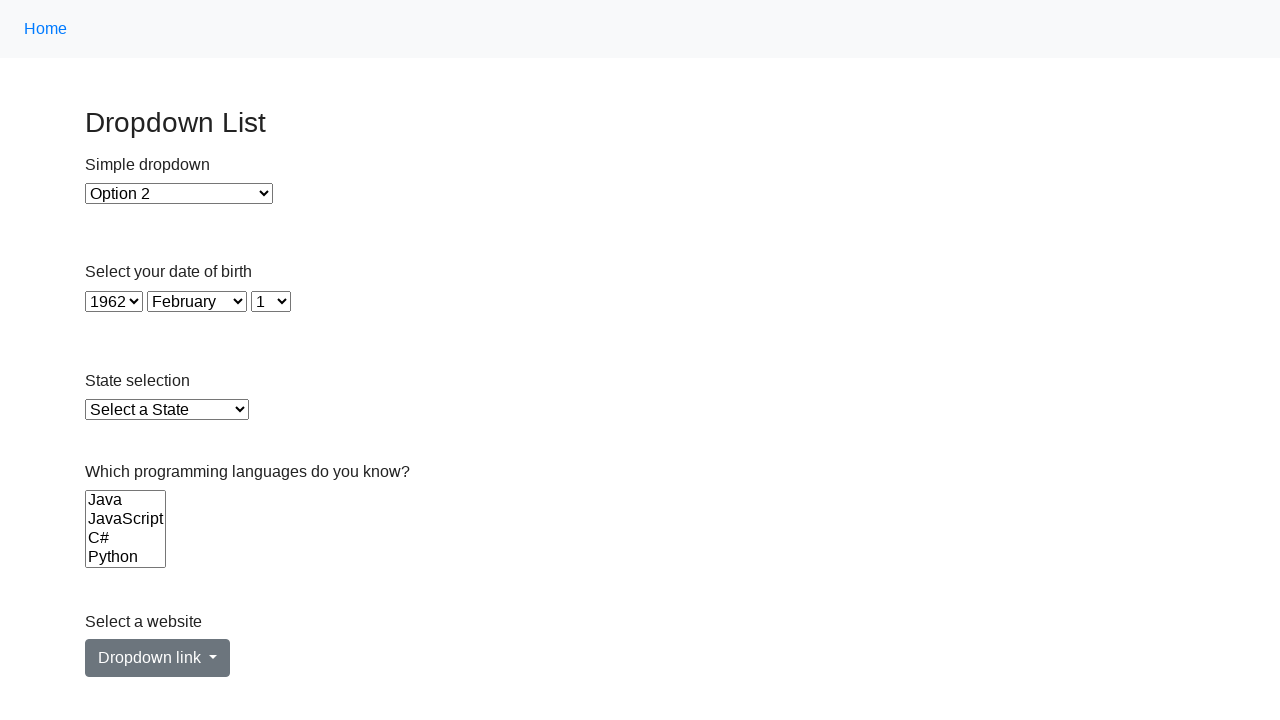

Selected option at index 64 in single-select dropdown on select >> nth=1
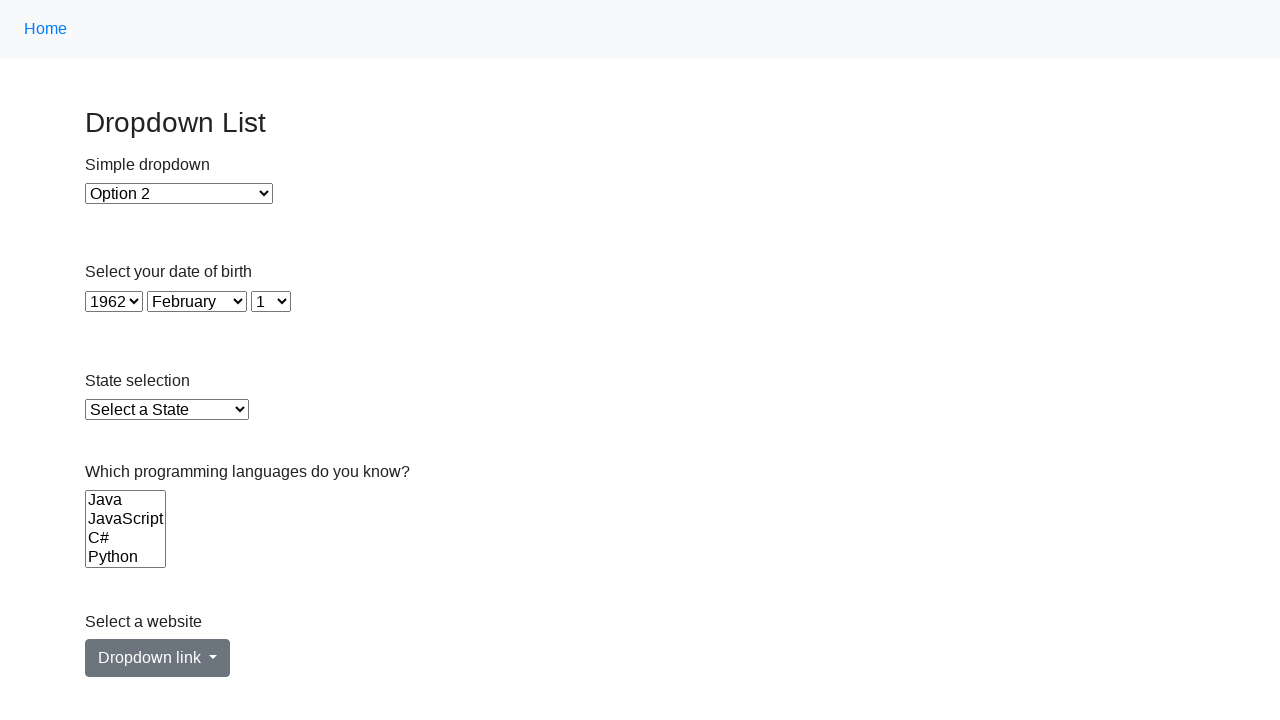

Selected option with value '1961' from dropdown on select >> nth=1
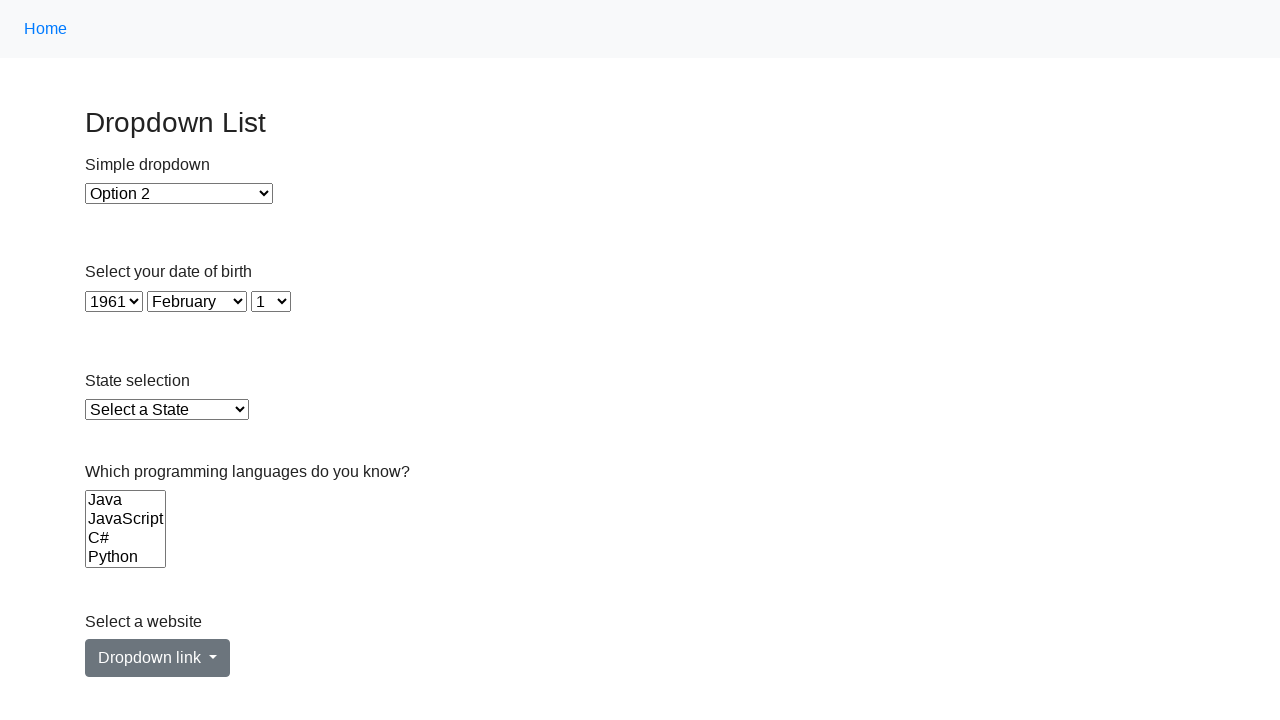

Selected option at index 65 in single-select dropdown on select >> nth=1
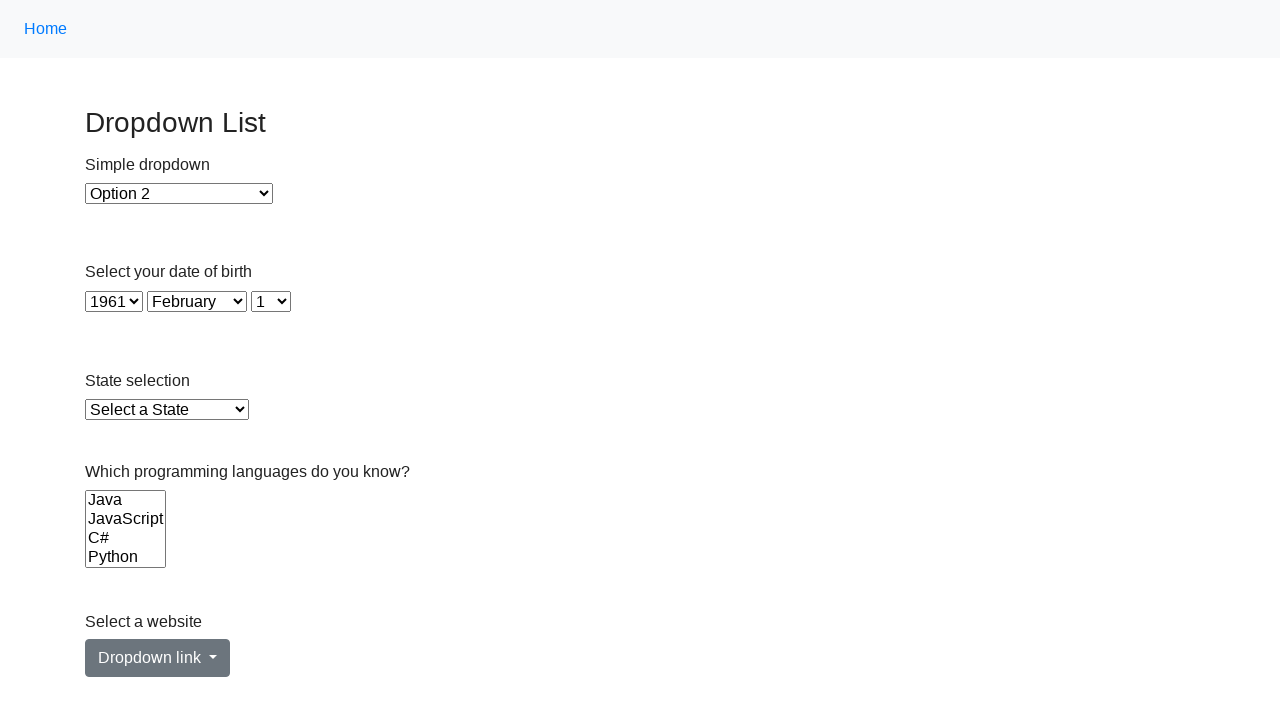

Selected option with value '1960' from dropdown on select >> nth=1
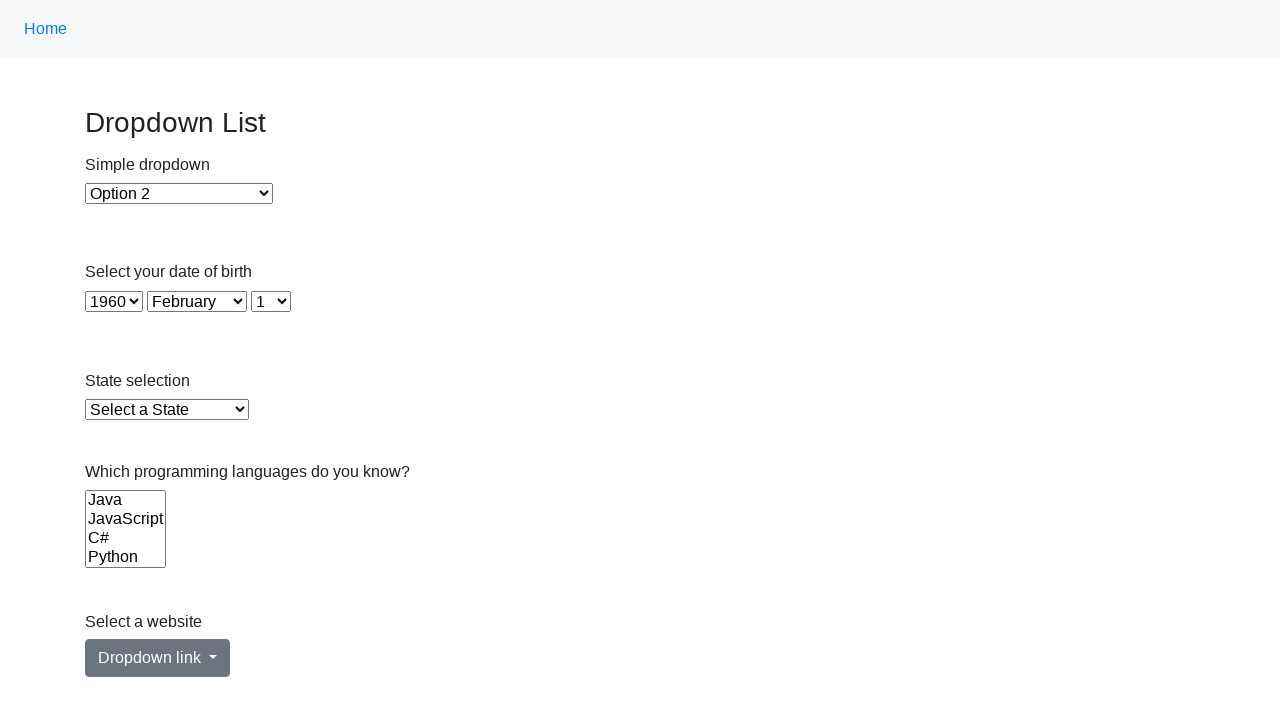

Selected option at index 66 in single-select dropdown on select >> nth=1
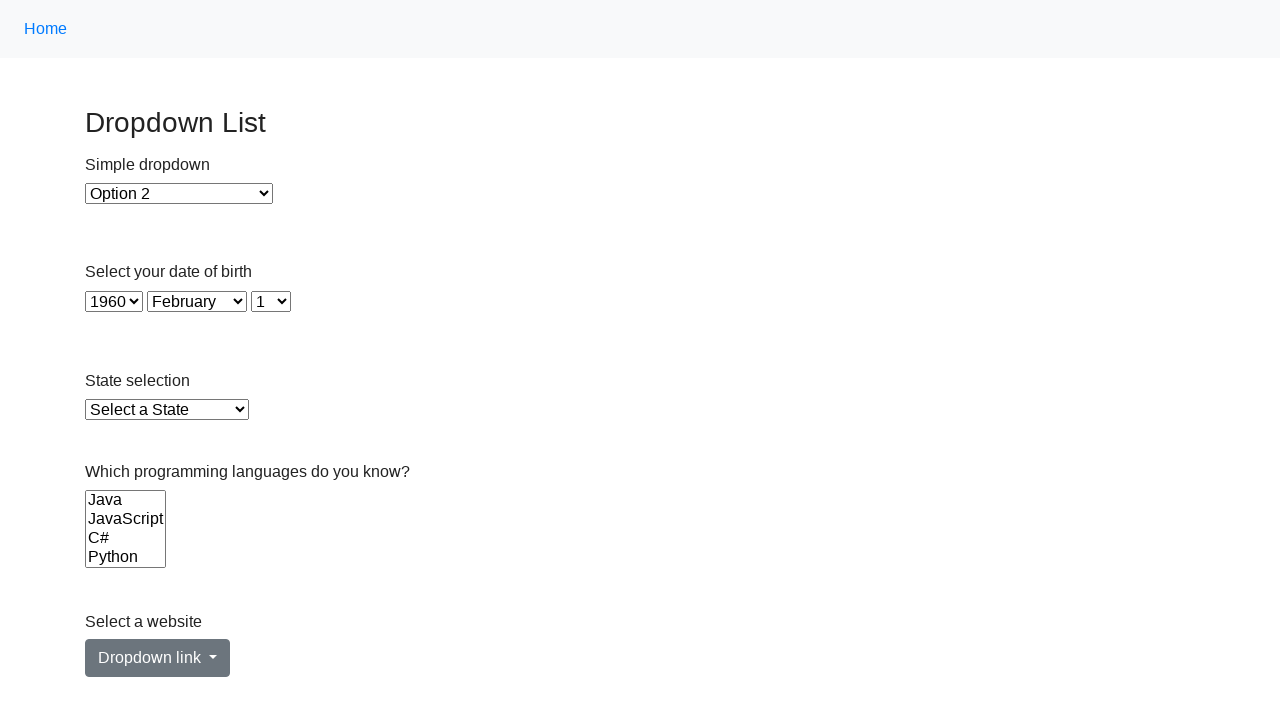

Selected option with value '1959' from dropdown on select >> nth=1
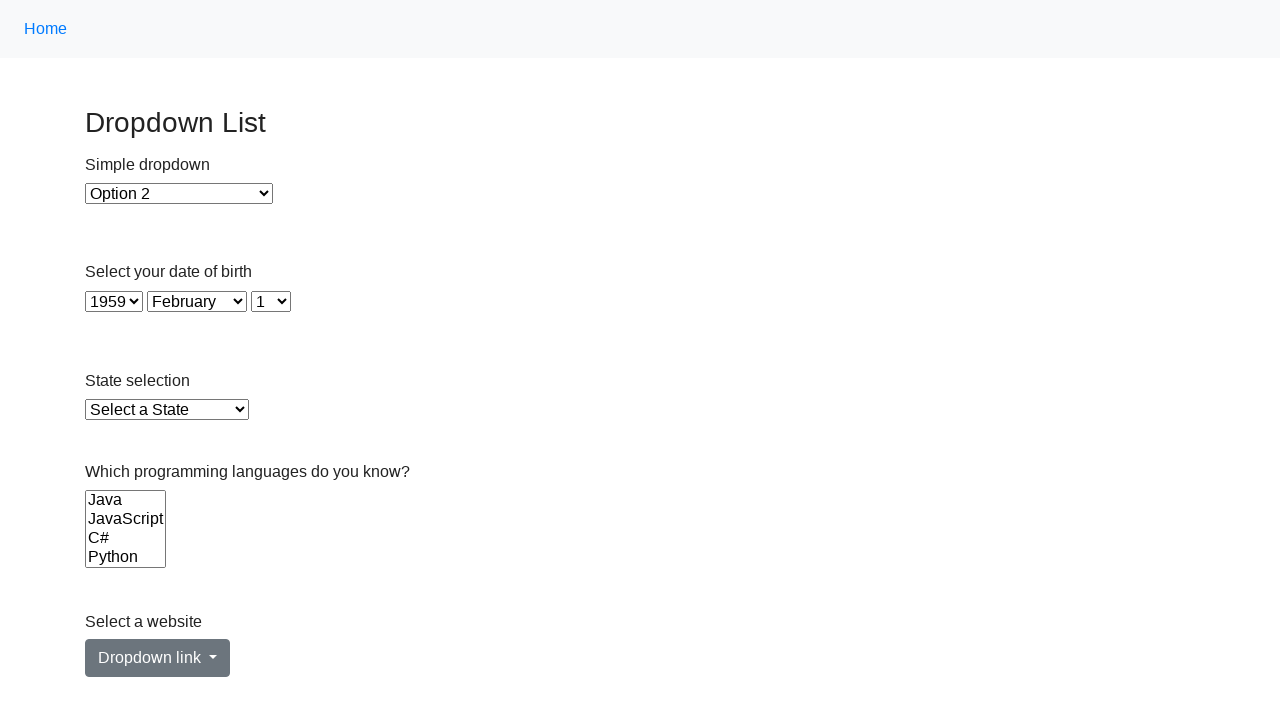

Selected option at index 67 in single-select dropdown on select >> nth=1
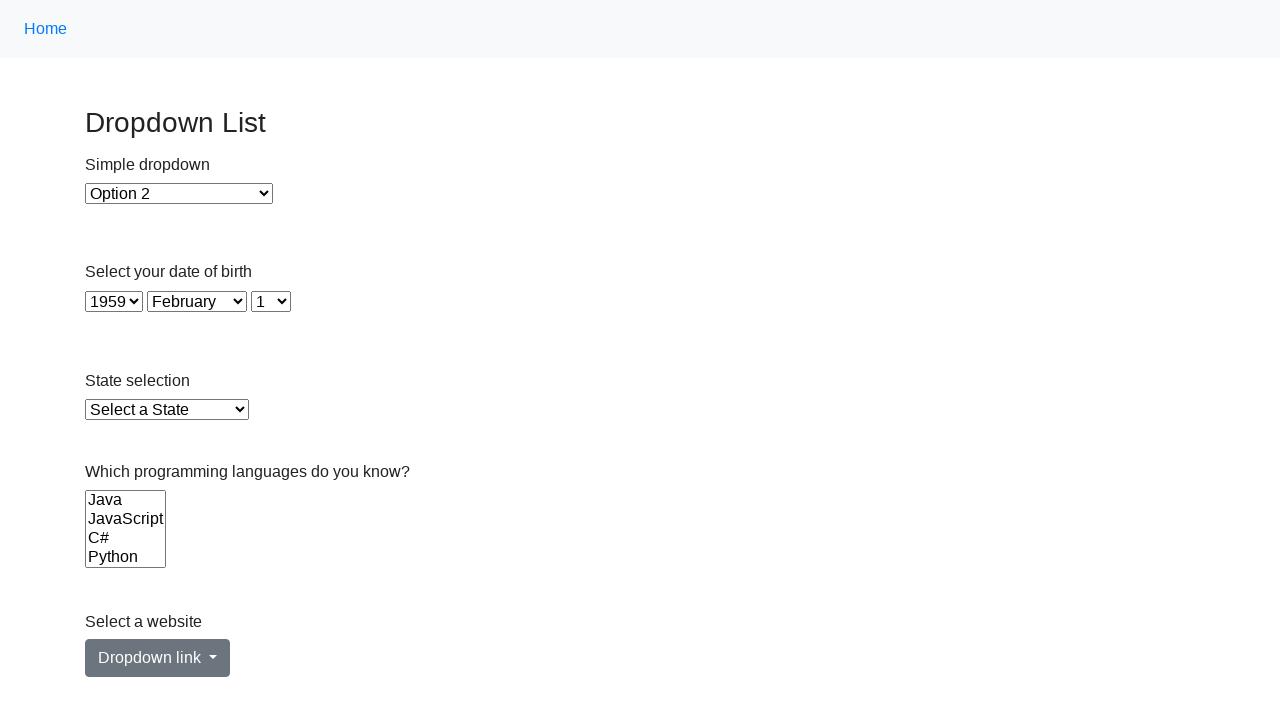

Selected option with value '1958' from dropdown on select >> nth=1
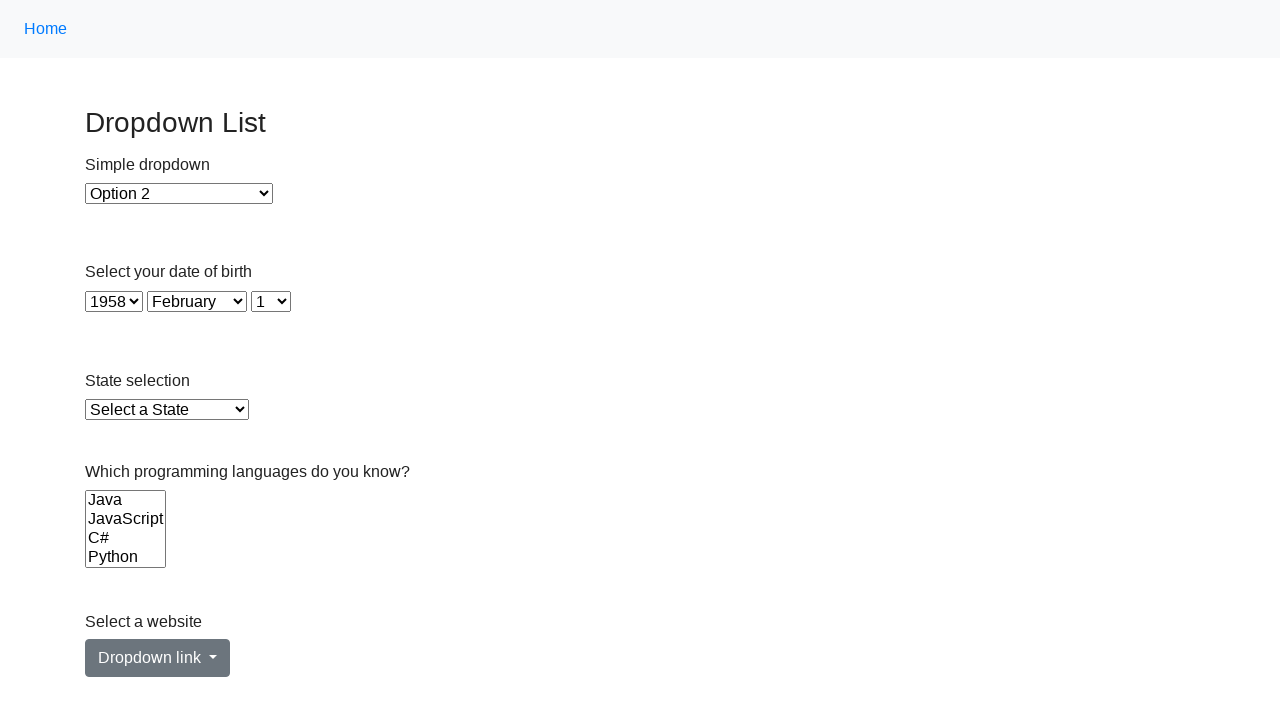

Selected option at index 68 in single-select dropdown on select >> nth=1
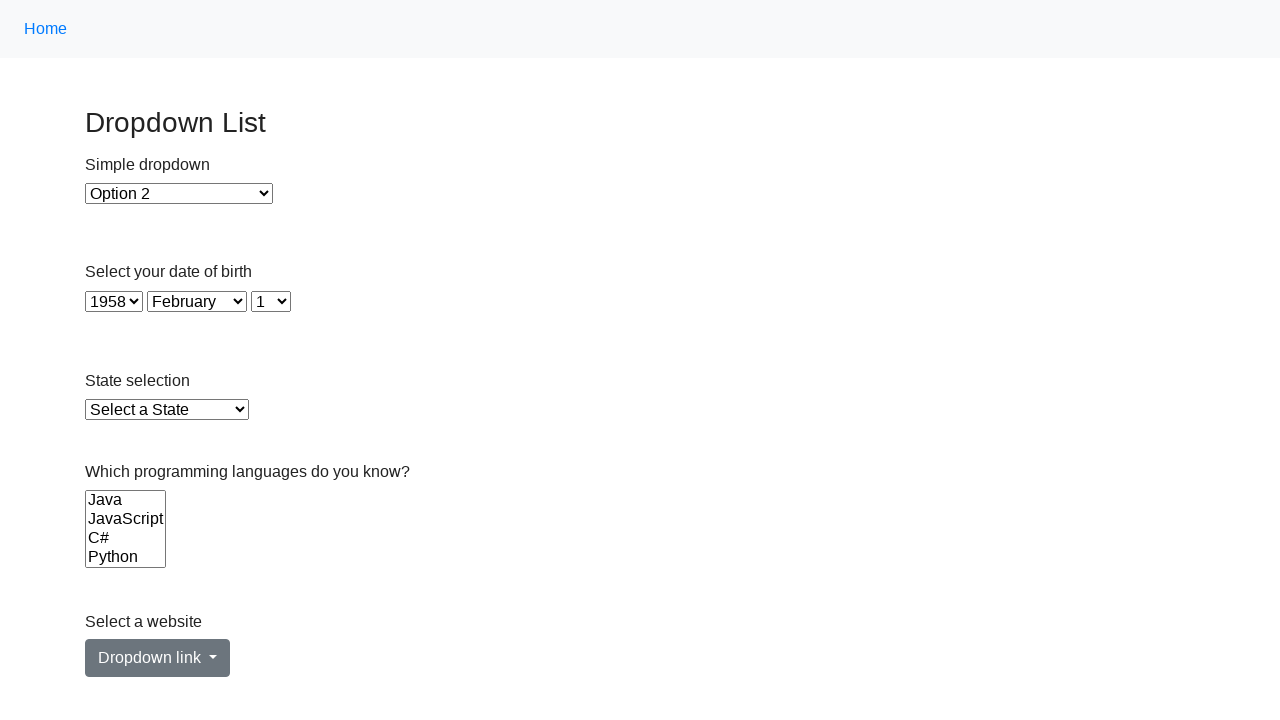

Selected option with value '1957' from dropdown on select >> nth=1
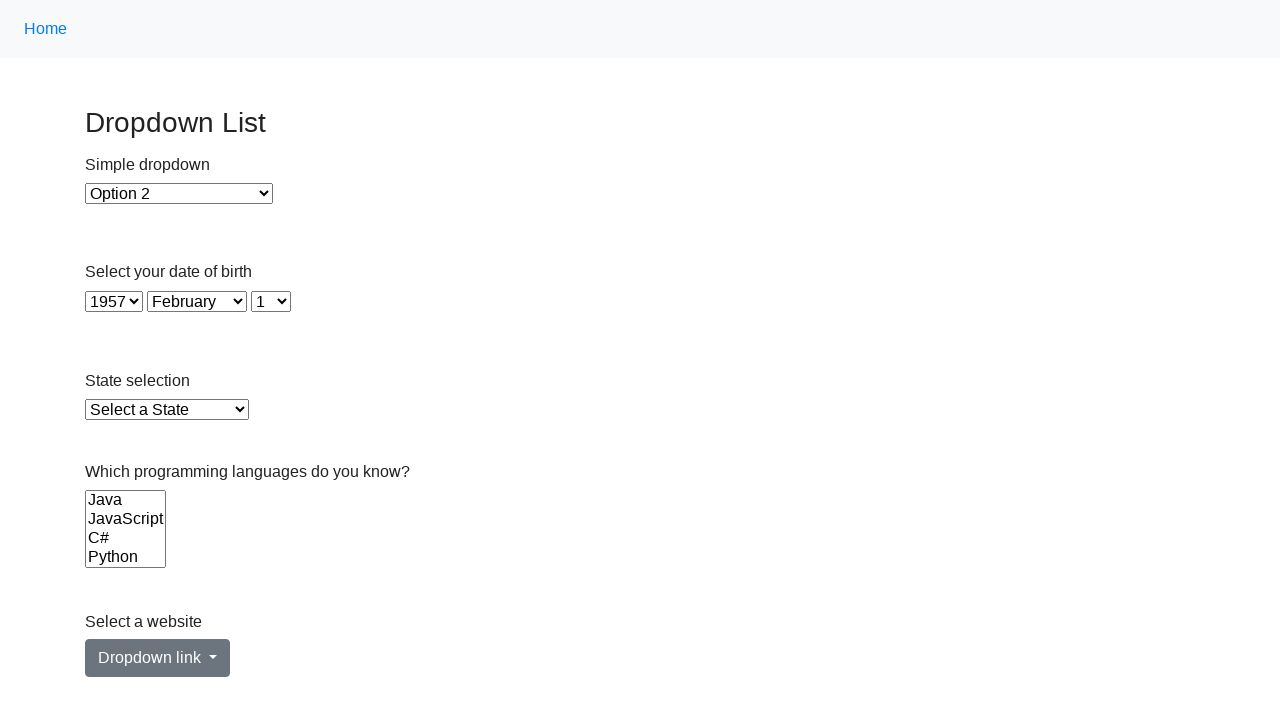

Selected option at index 69 in single-select dropdown on select >> nth=1
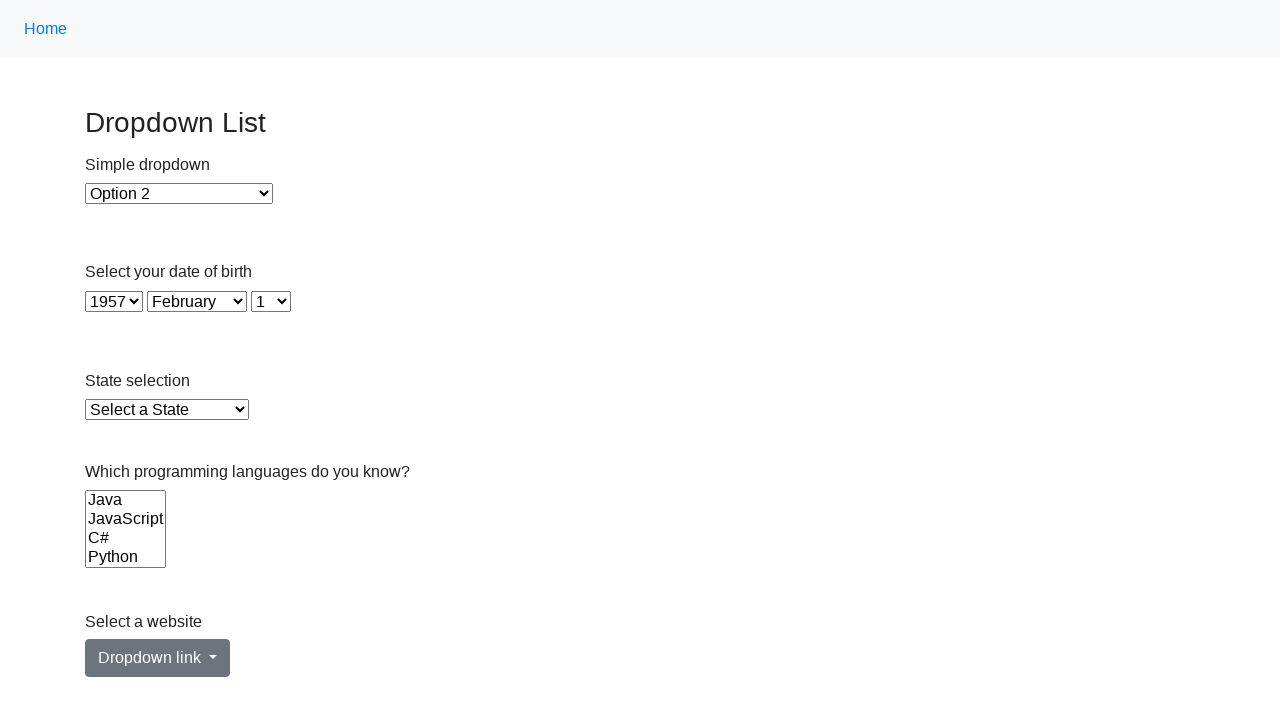

Selected option with value '1956' from dropdown on select >> nth=1
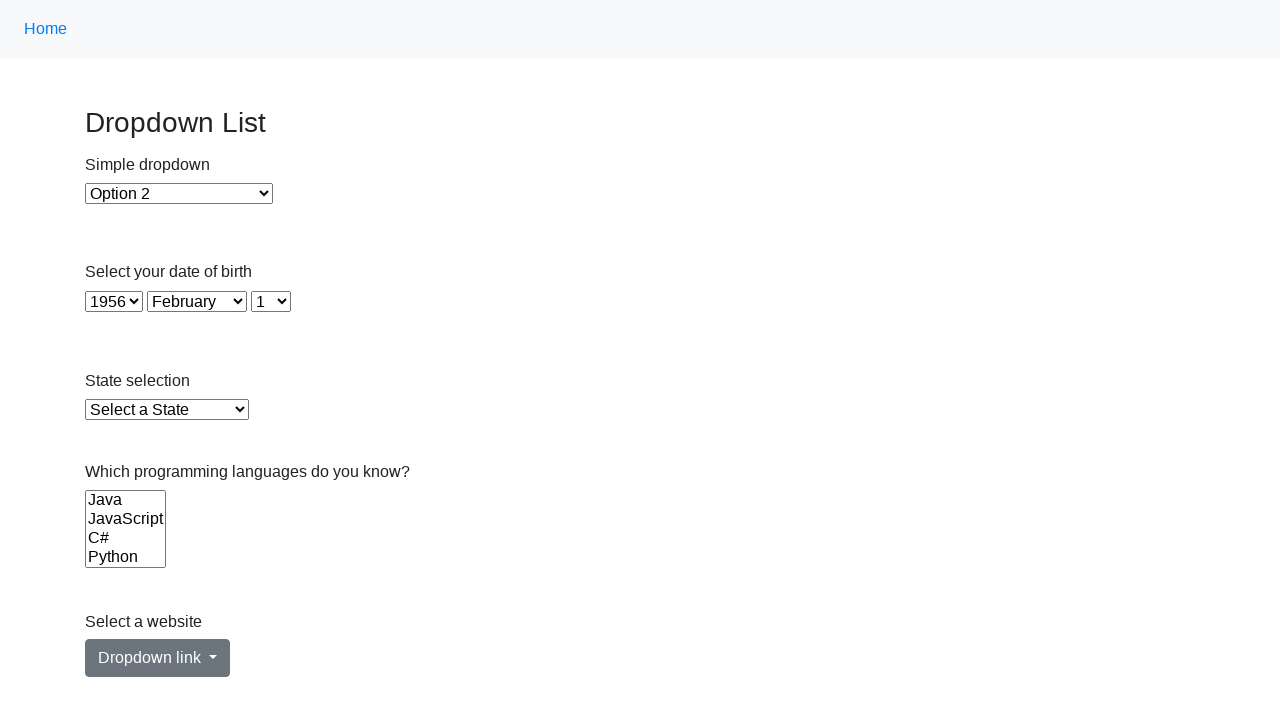

Selected option at index 70 in single-select dropdown on select >> nth=1
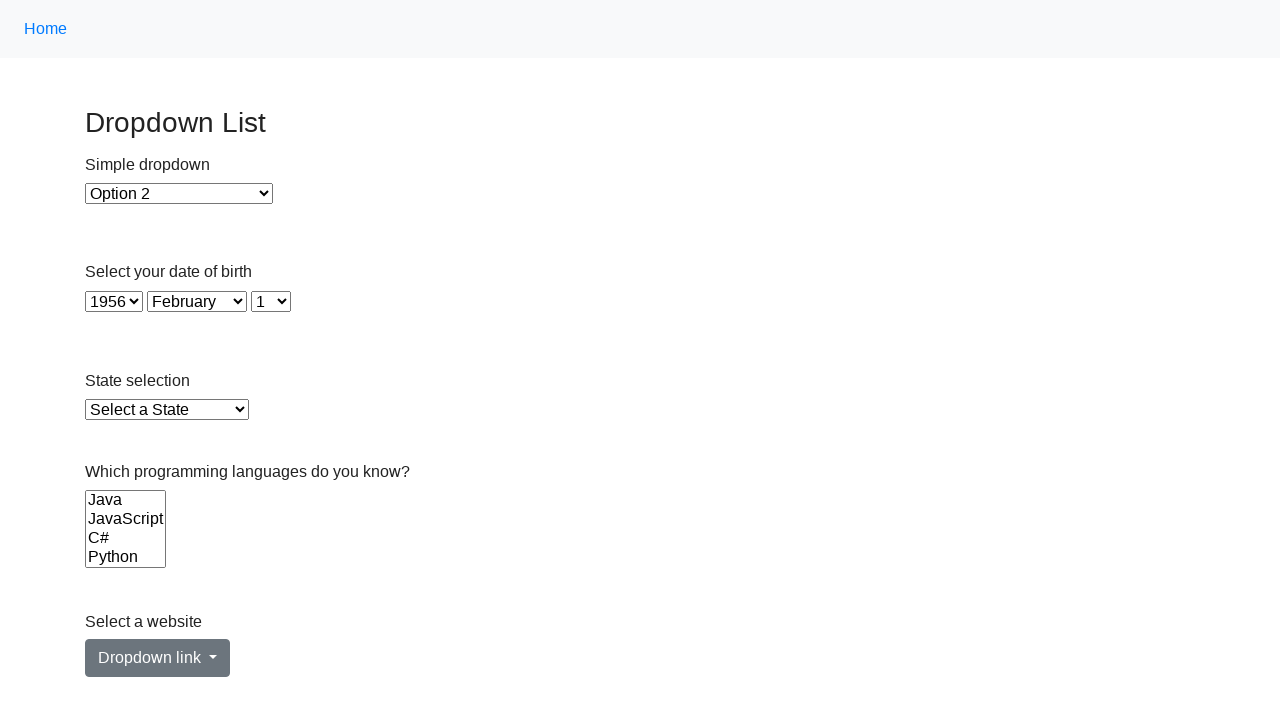

Selected option with value '1955' from dropdown on select >> nth=1
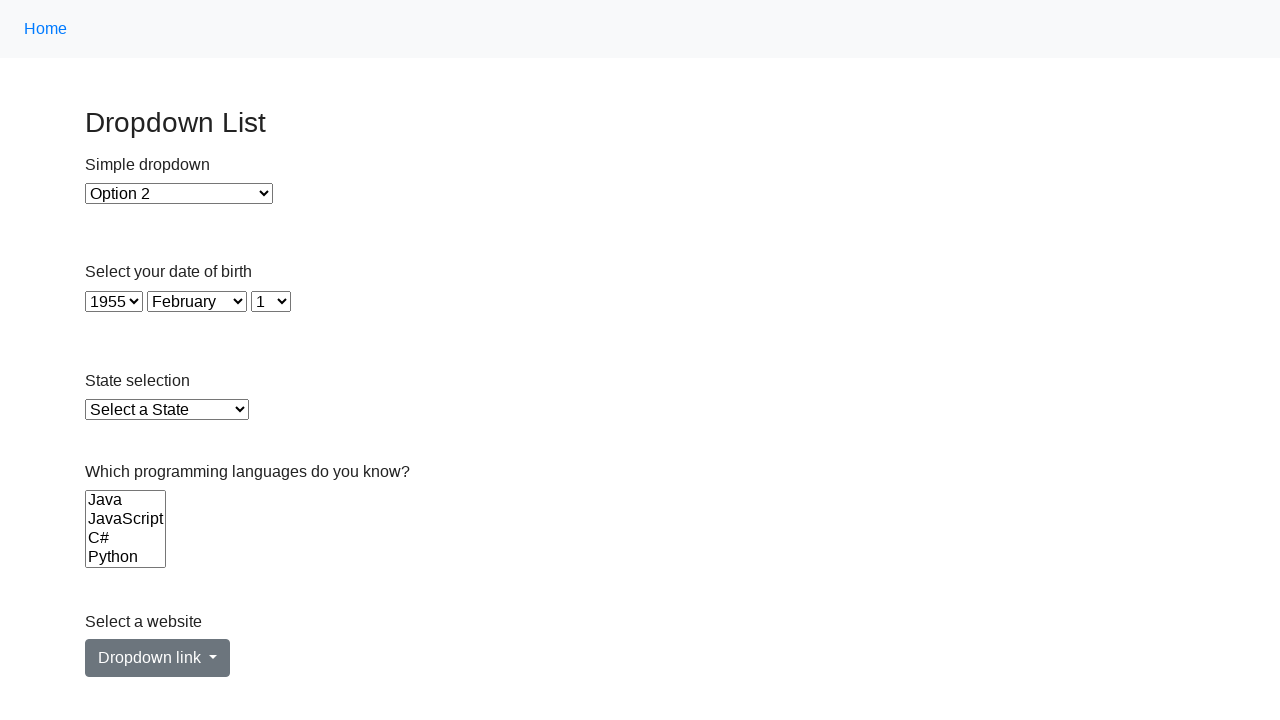

Selected option at index 71 in single-select dropdown on select >> nth=1
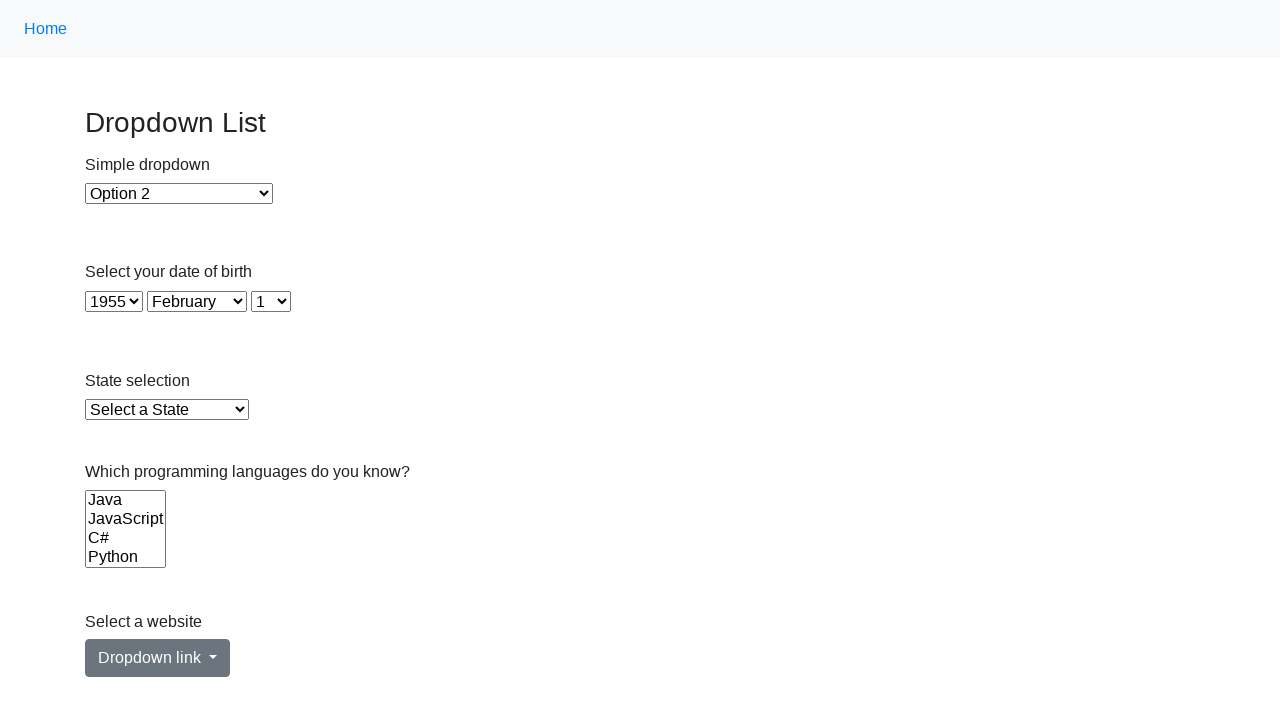

Selected option with value '1954' from dropdown on select >> nth=1
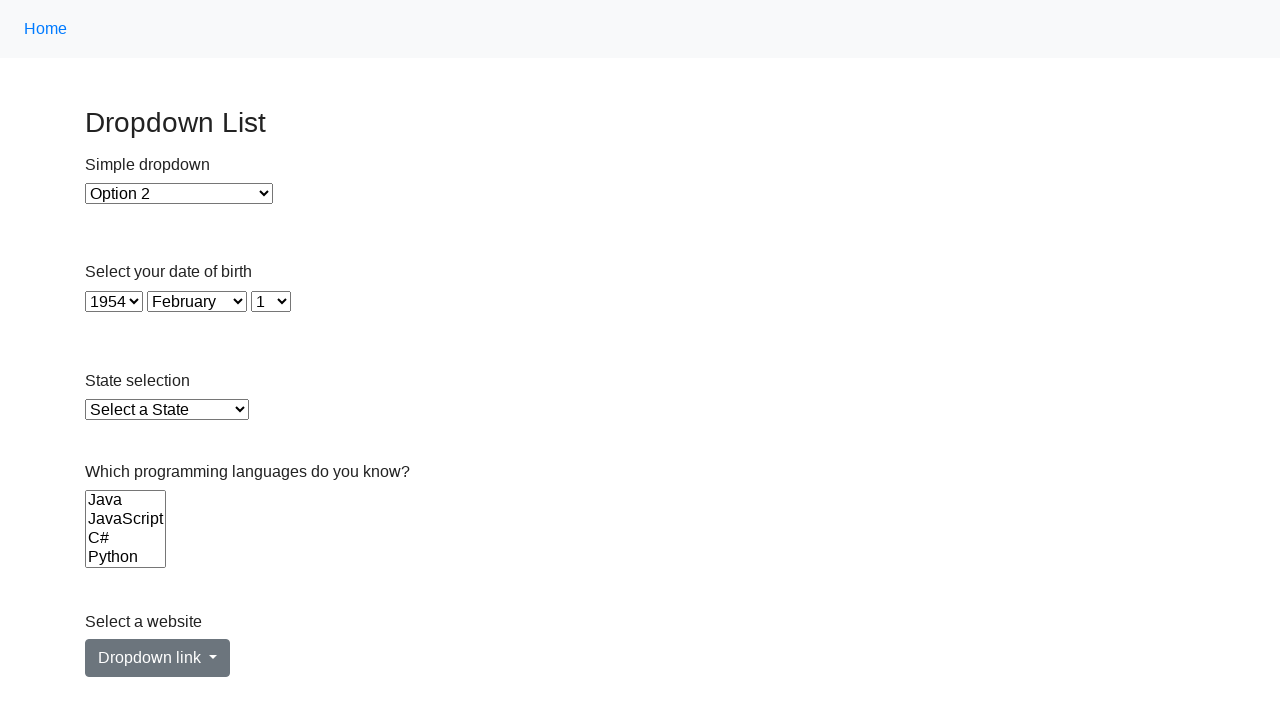

Selected option at index 72 in single-select dropdown on select >> nth=1
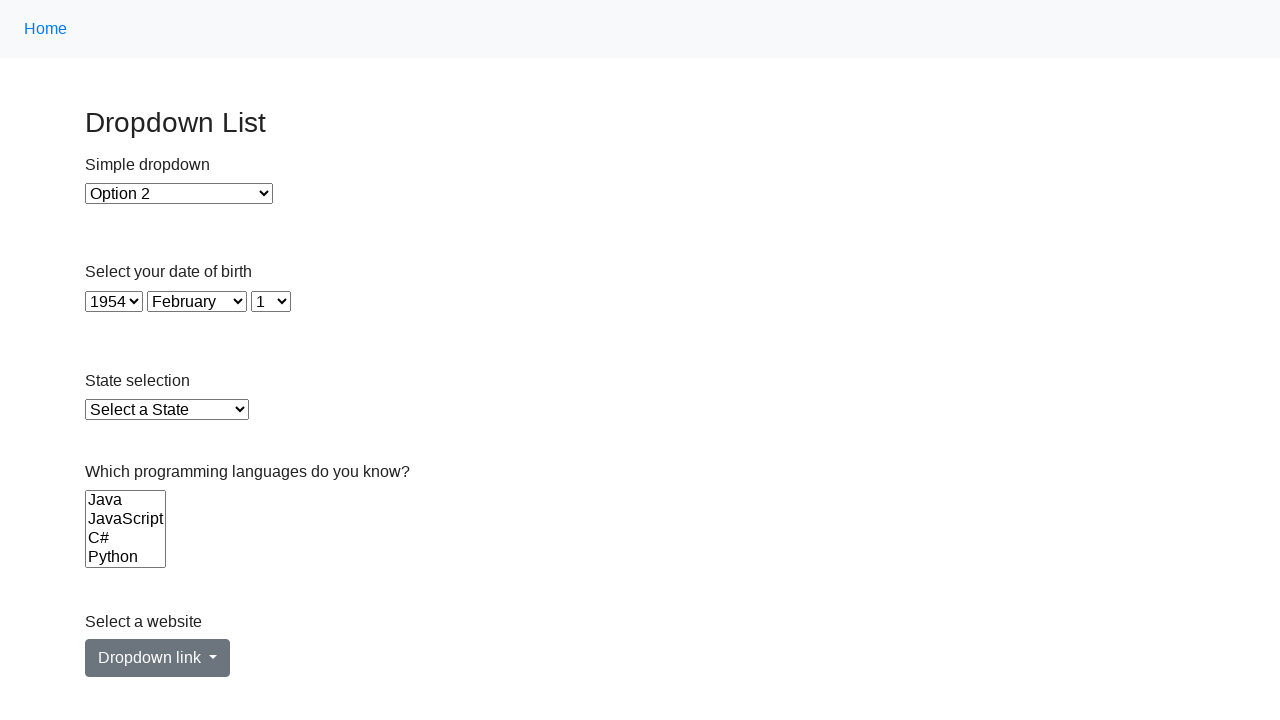

Selected option with value '1953' from dropdown on select >> nth=1
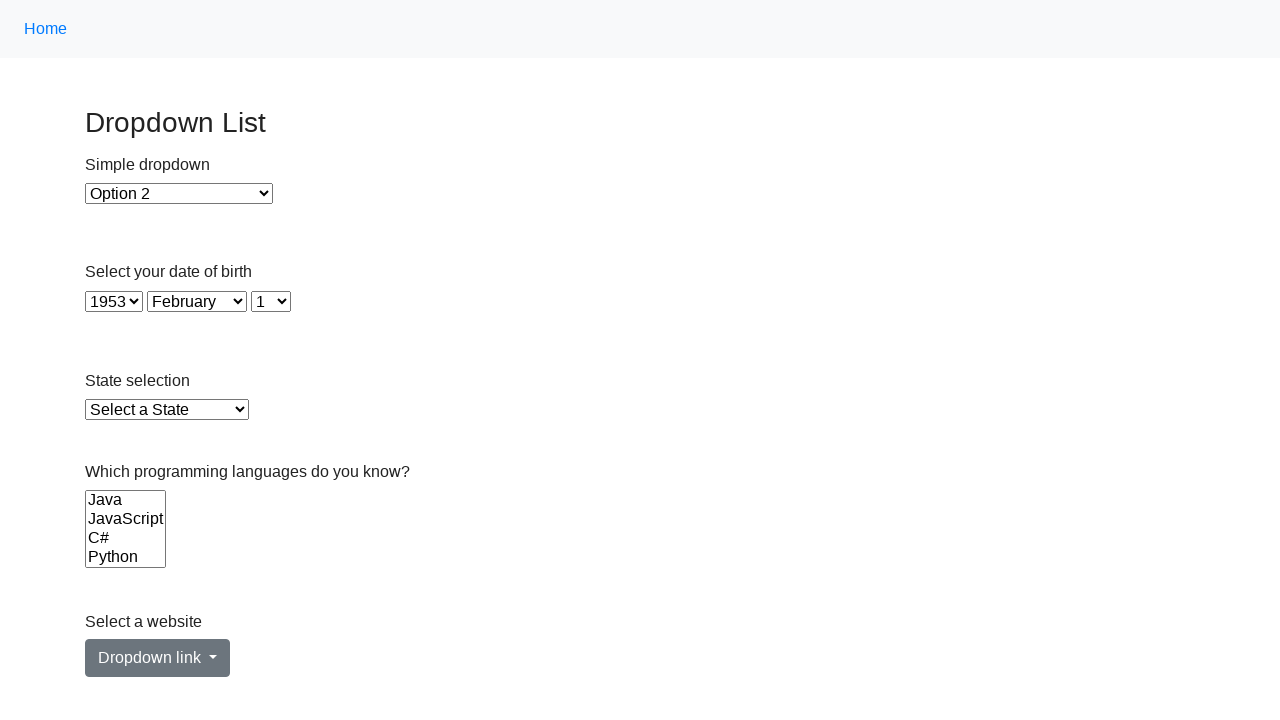

Selected option at index 73 in single-select dropdown on select >> nth=1
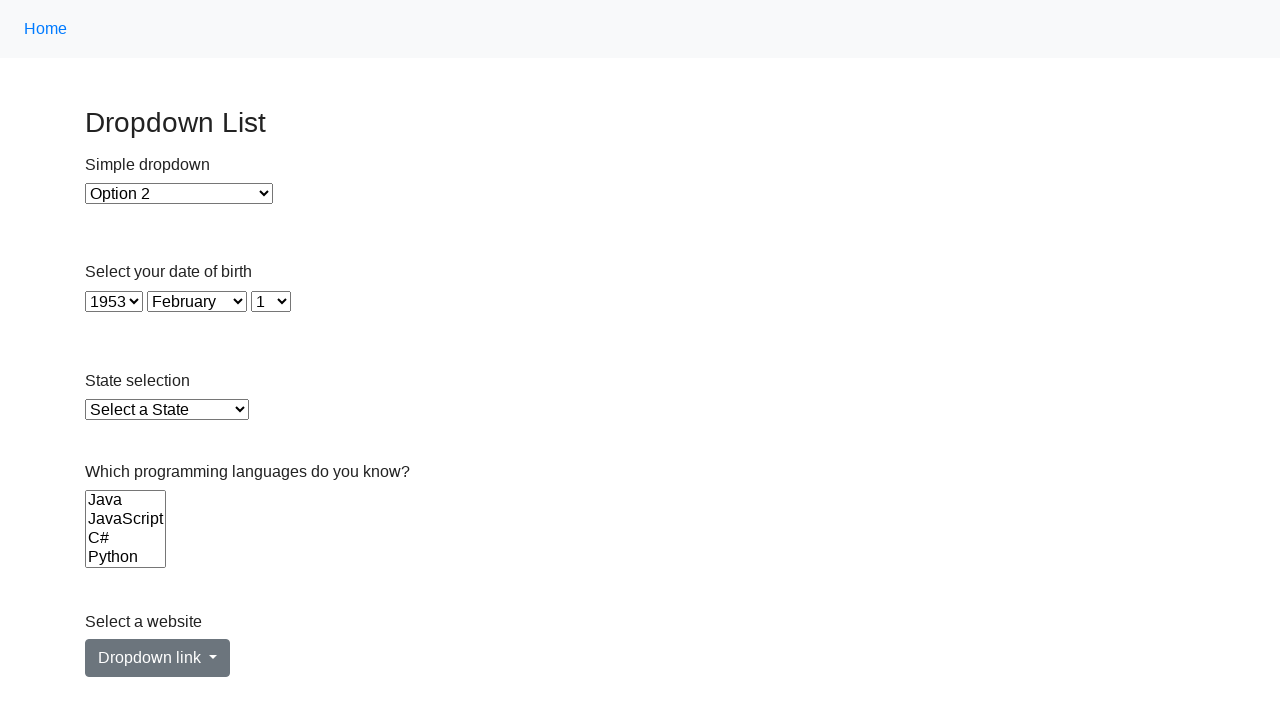

Selected option with value '1952' from dropdown on select >> nth=1
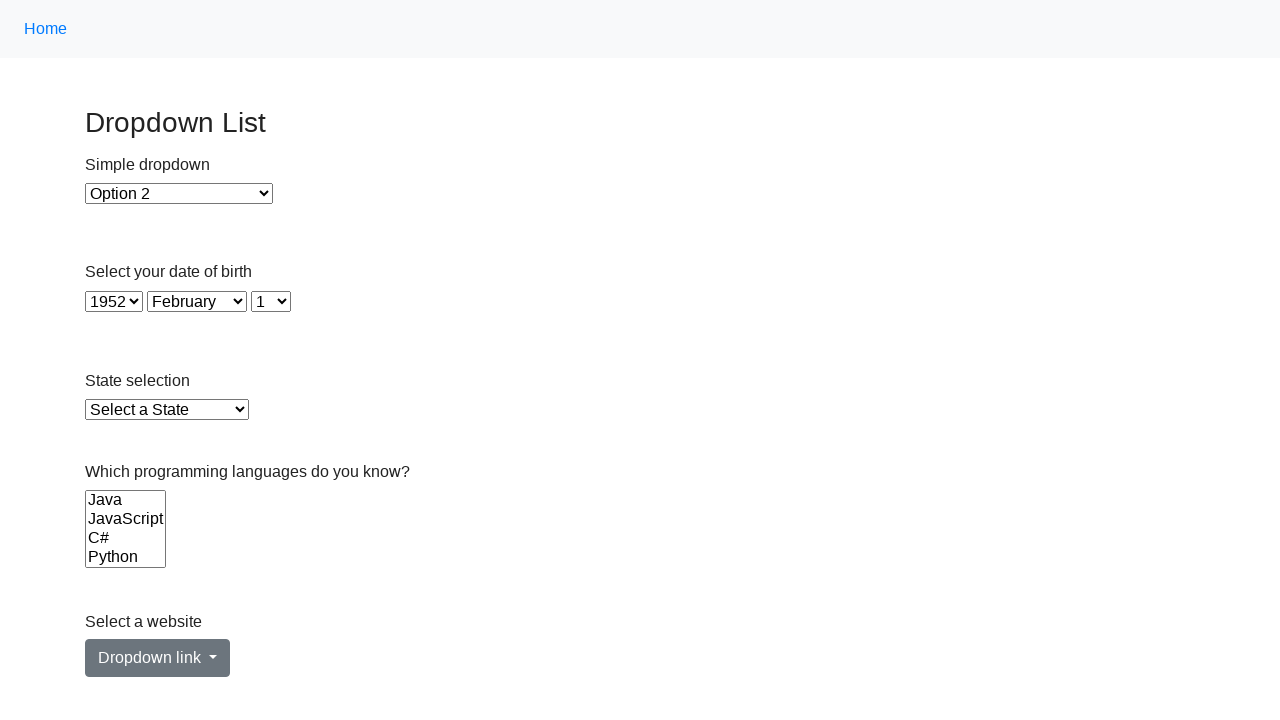

Selected option at index 74 in single-select dropdown on select >> nth=1
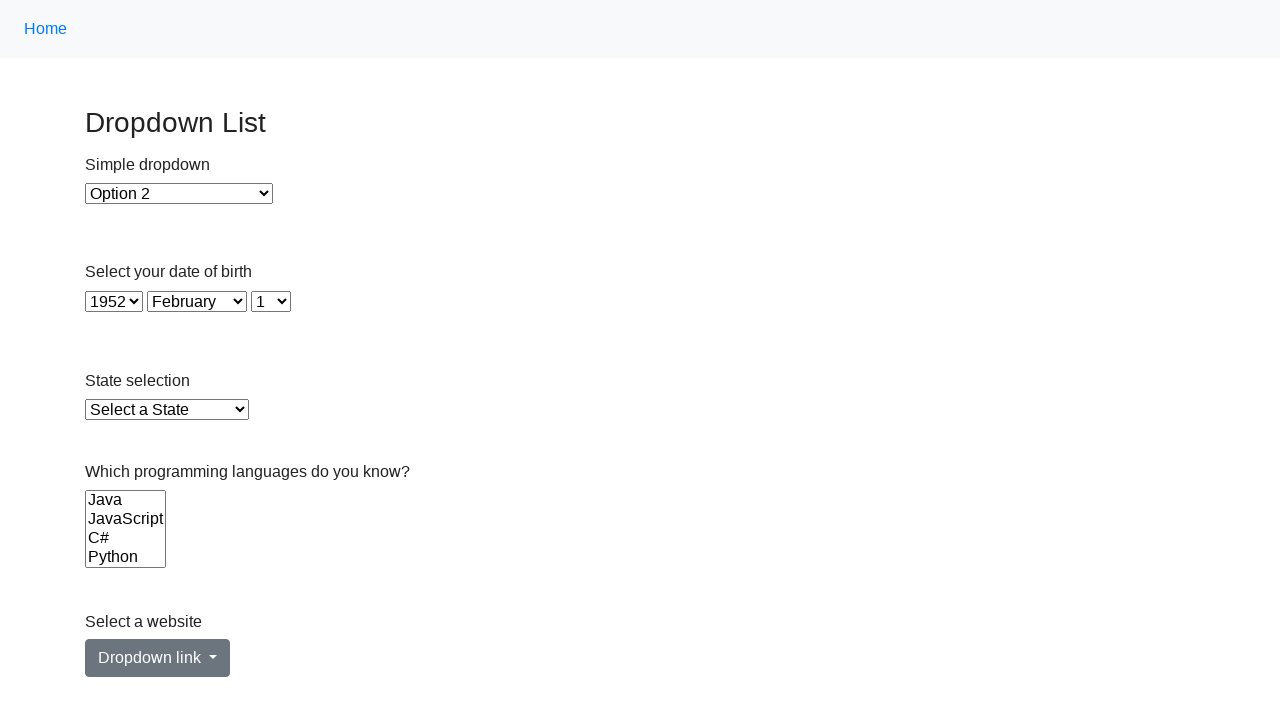

Selected option with value '1951' from dropdown on select >> nth=1
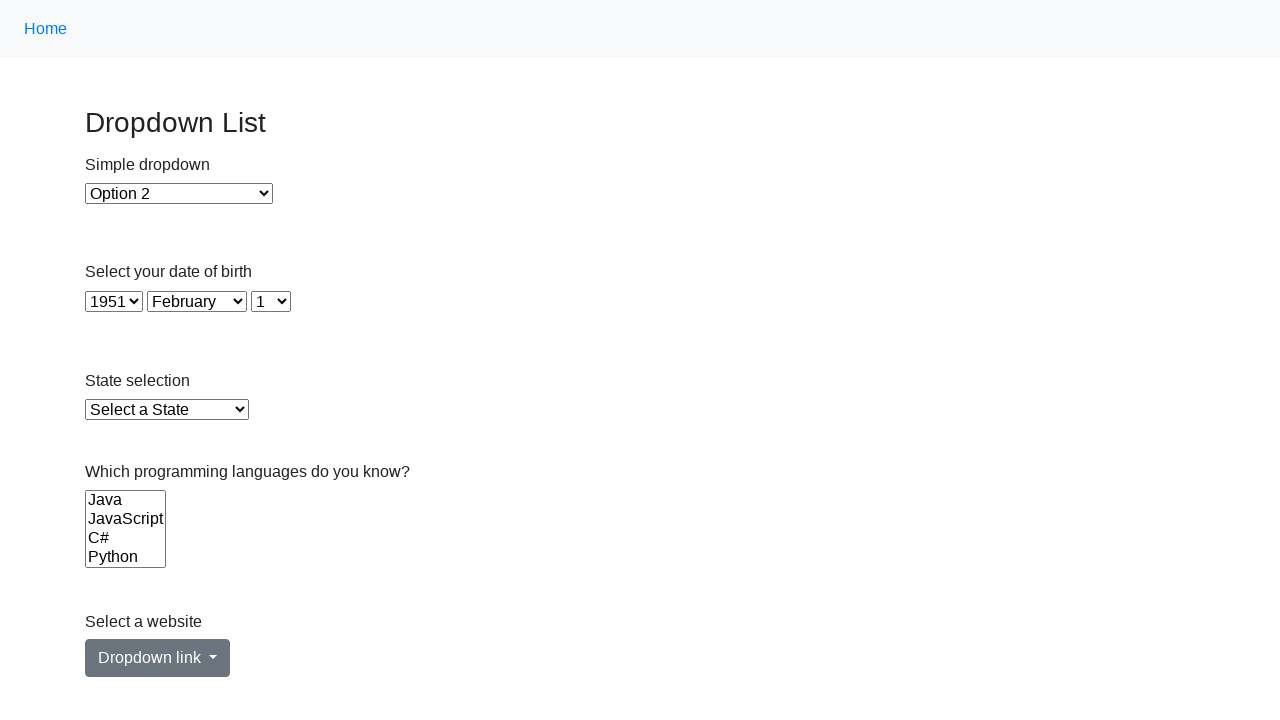

Selected option at index 75 in single-select dropdown on select >> nth=1
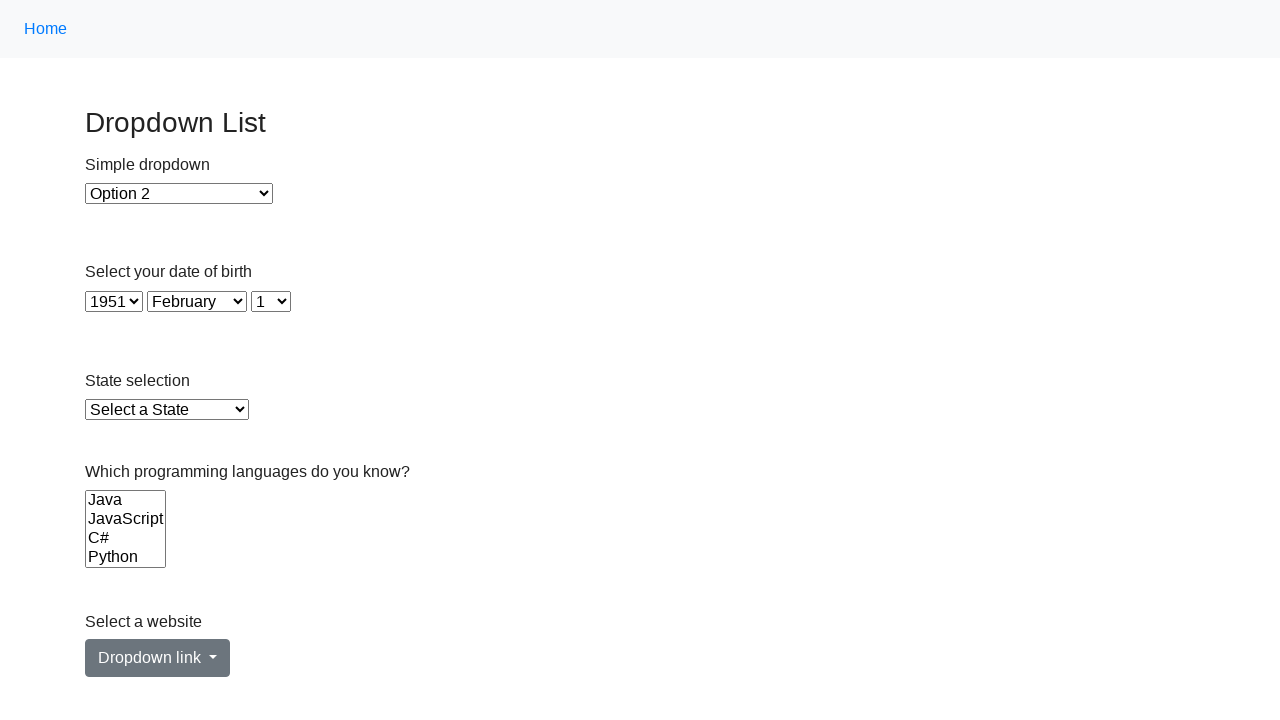

Selected option with value '1950' from dropdown on select >> nth=1
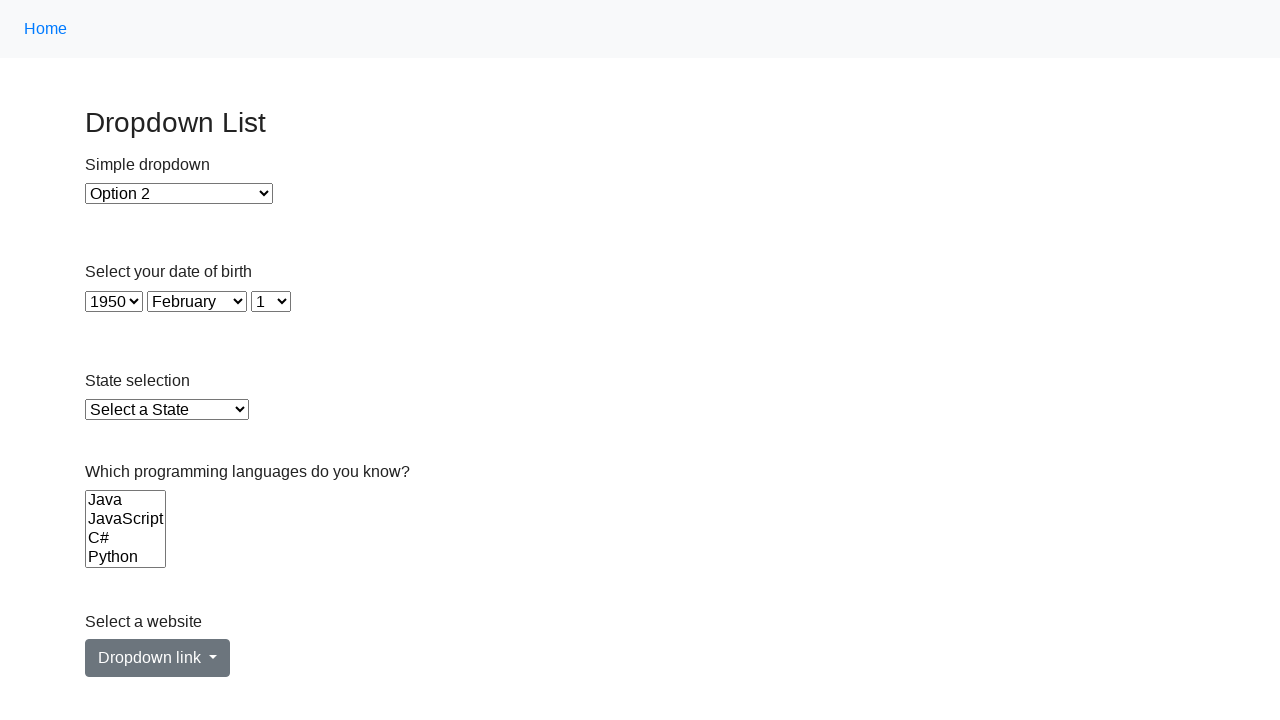

Selected option at index 76 in single-select dropdown on select >> nth=1
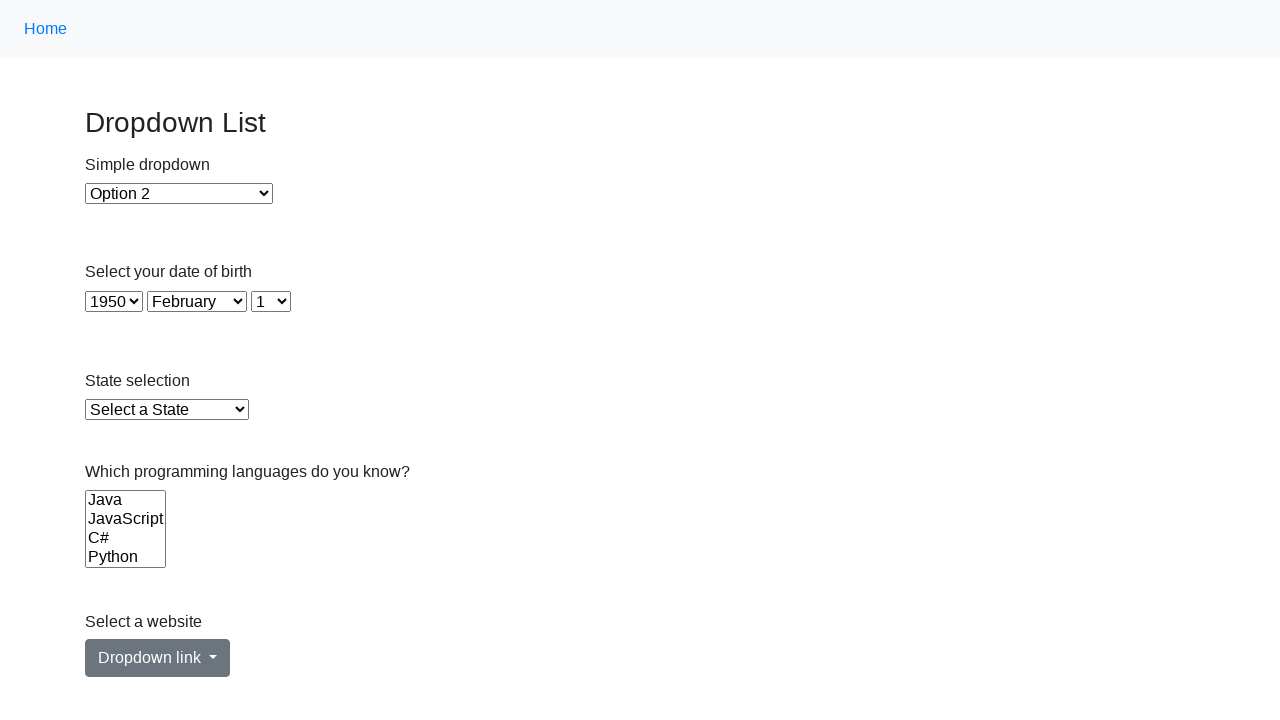

Selected option with value '1949' from dropdown on select >> nth=1
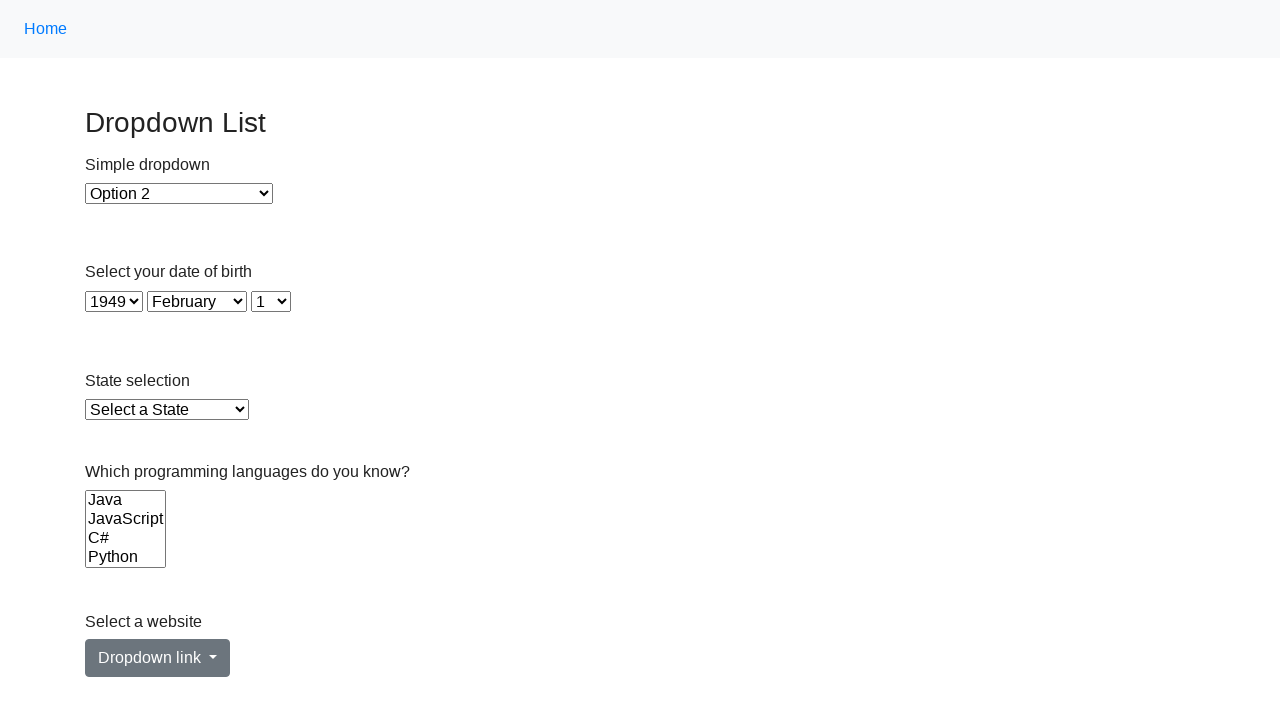

Selected option at index 77 in single-select dropdown on select >> nth=1
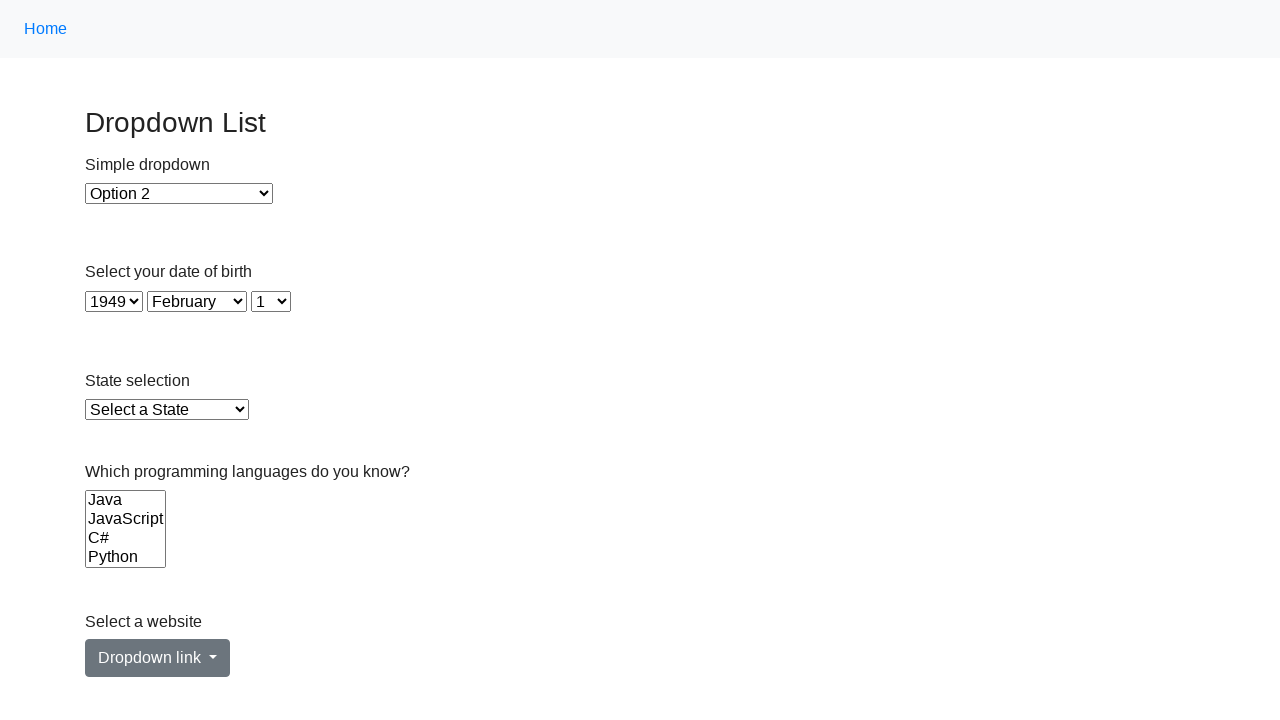

Selected option with value '1948' from dropdown on select >> nth=1
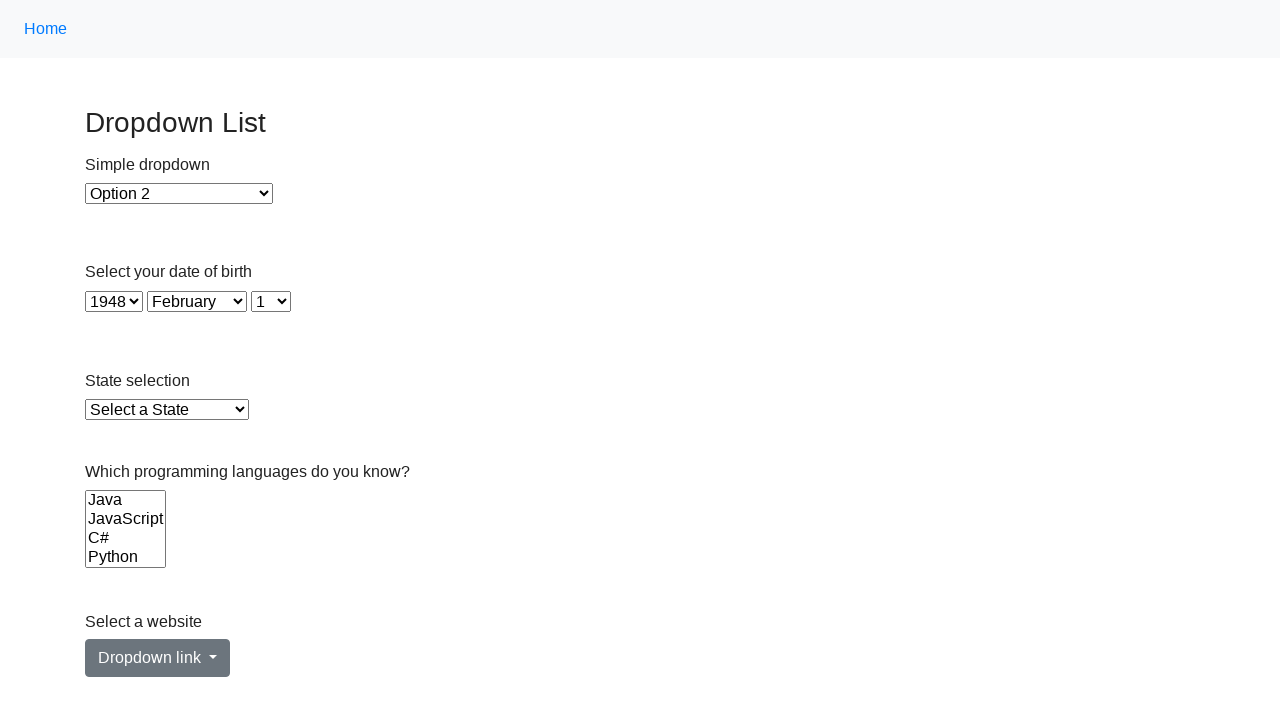

Selected option at index 78 in single-select dropdown on select >> nth=1
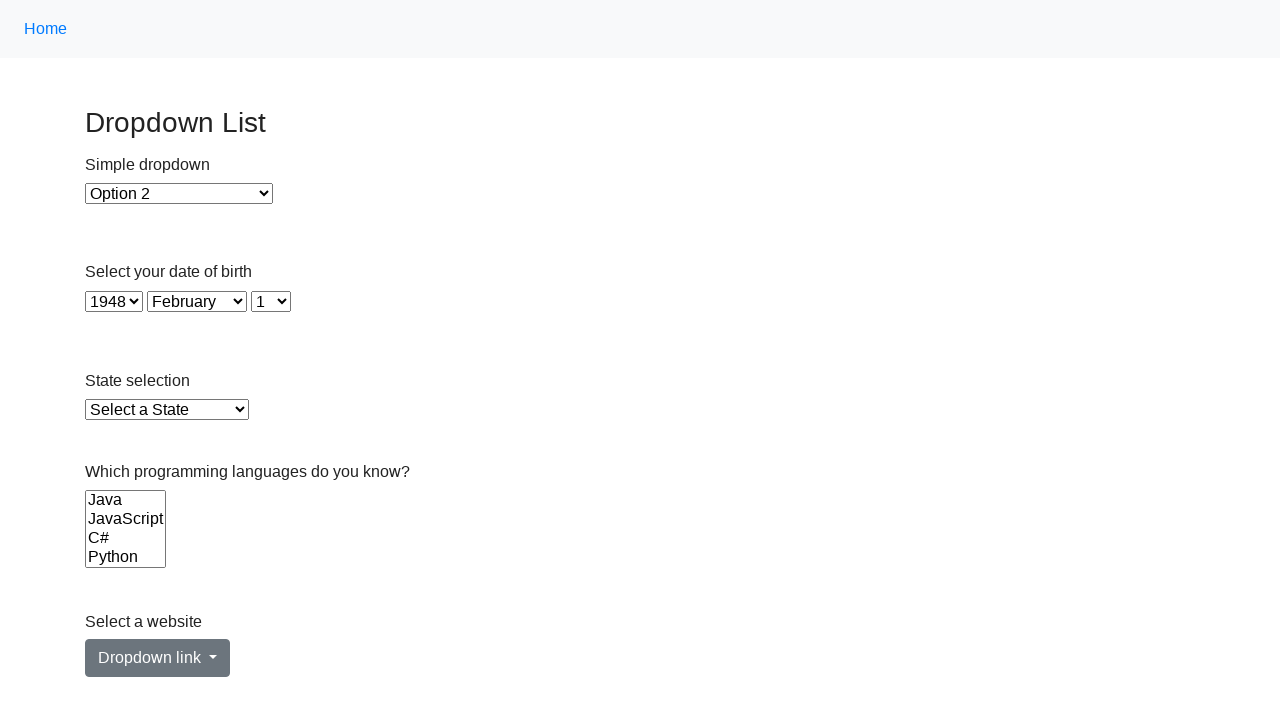

Selected option with value '1947' from dropdown on select >> nth=1
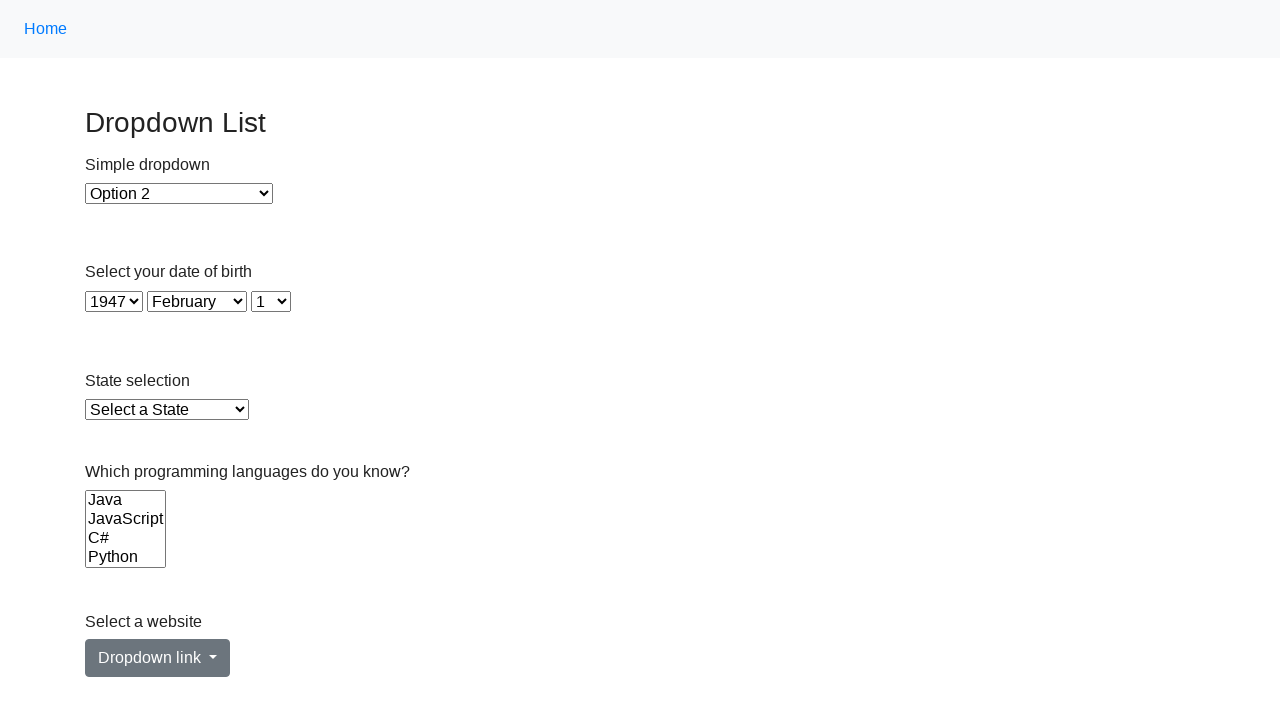

Selected option at index 79 in single-select dropdown on select >> nth=1
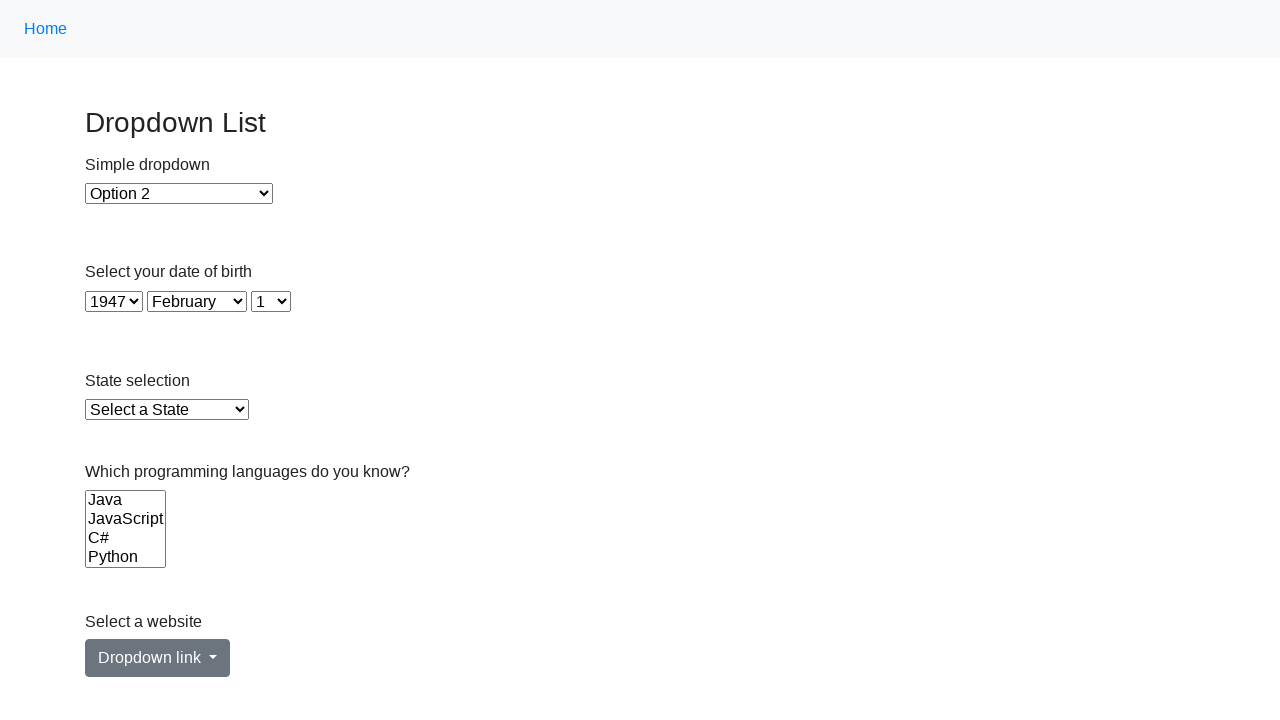

Selected option with value '1946' from dropdown on select >> nth=1
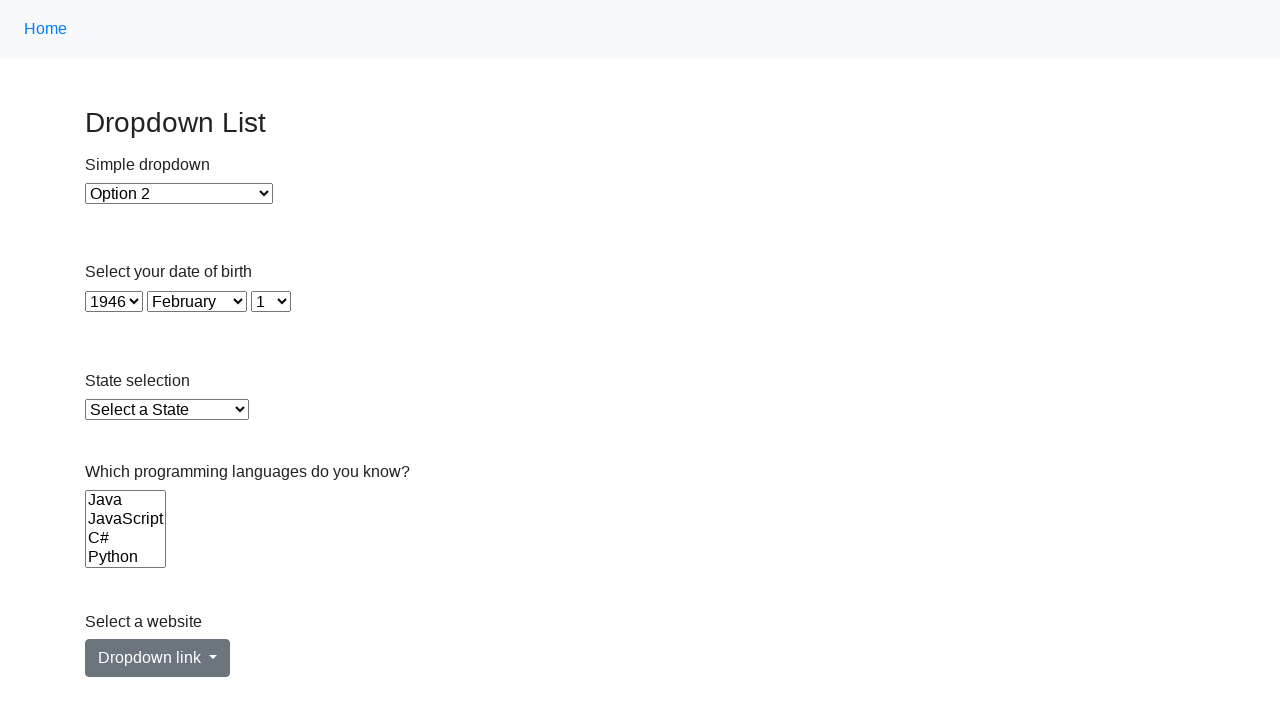

Selected option at index 80 in single-select dropdown on select >> nth=1
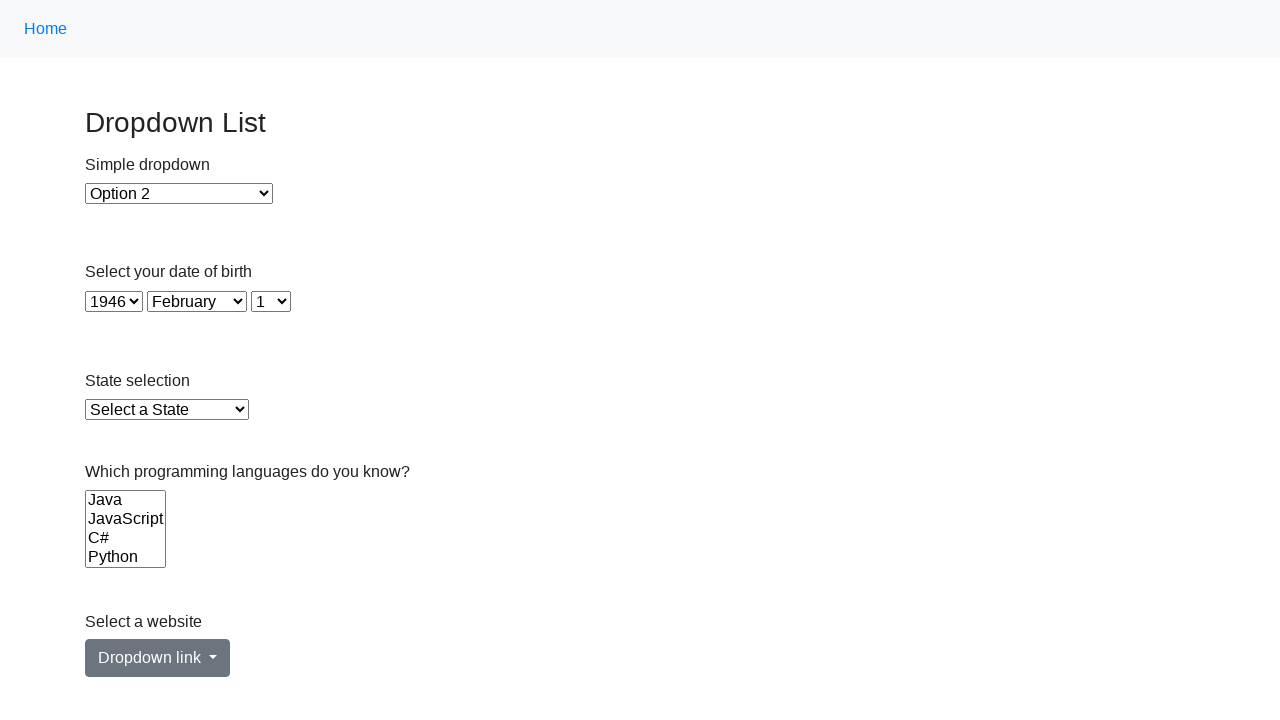

Selected option with value '1945' from dropdown on select >> nth=1
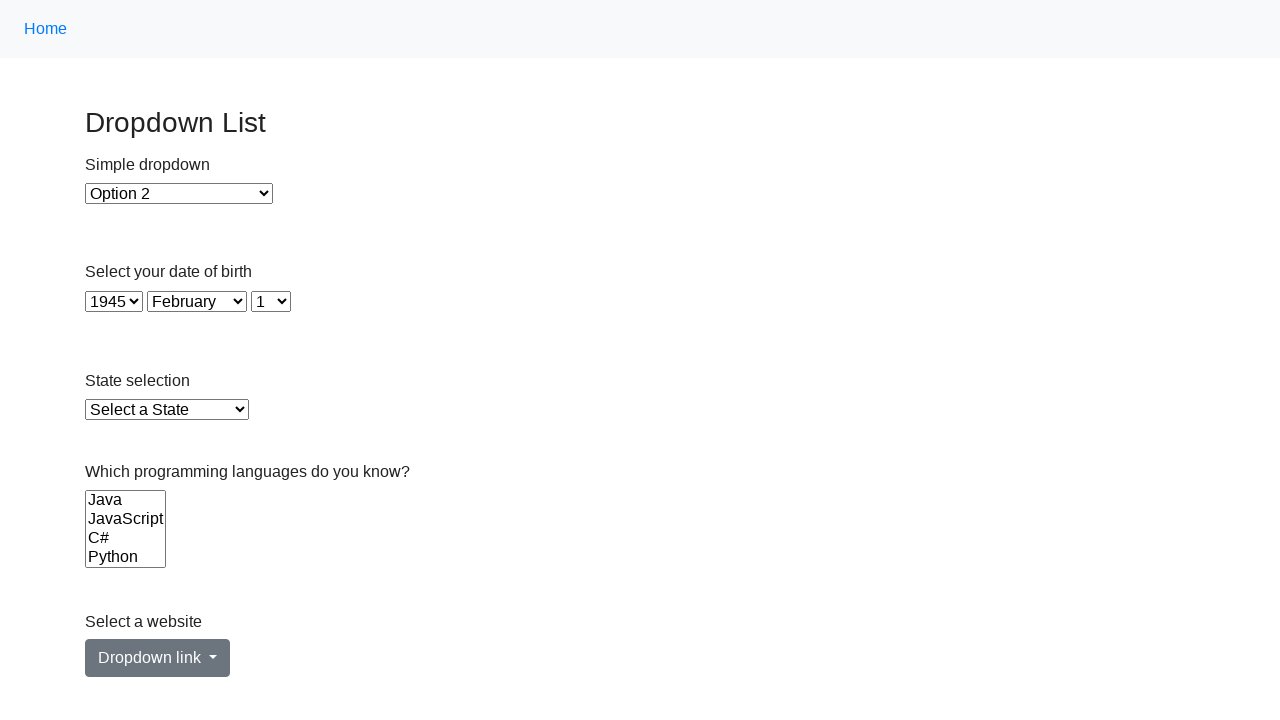

Selected option at index 81 in single-select dropdown on select >> nth=1
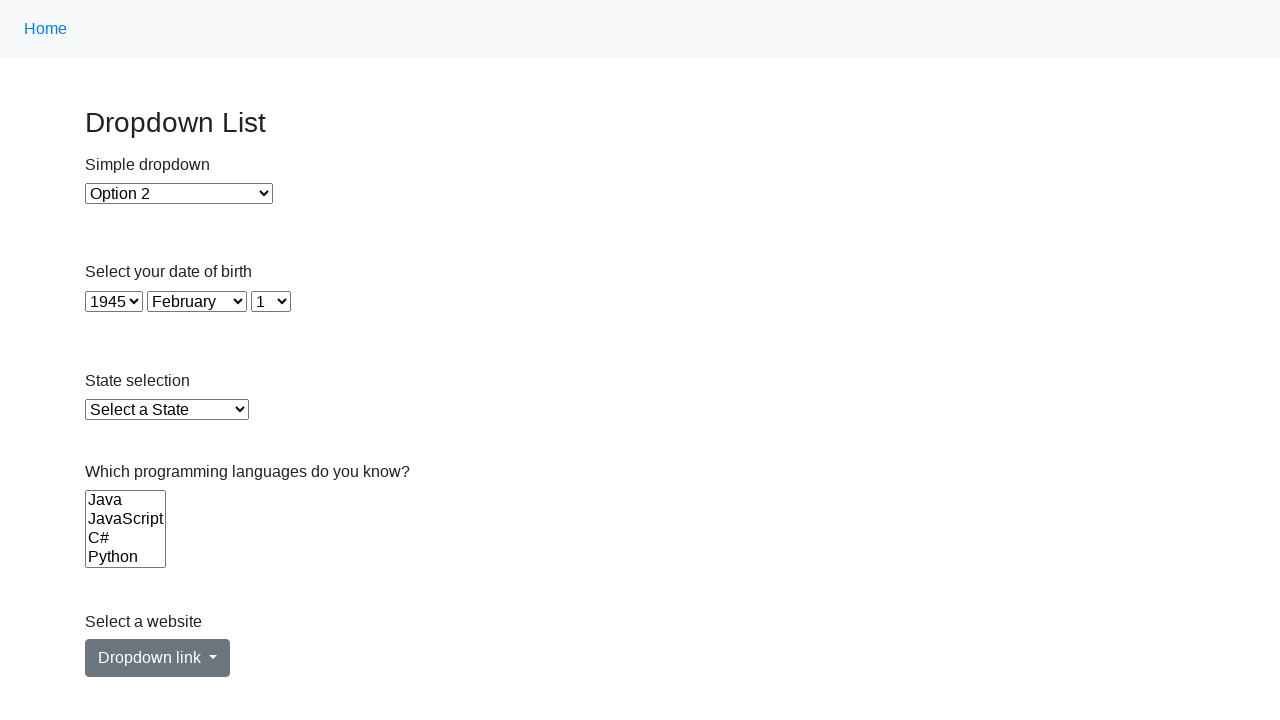

Selected option with value '1944' from dropdown on select >> nth=1
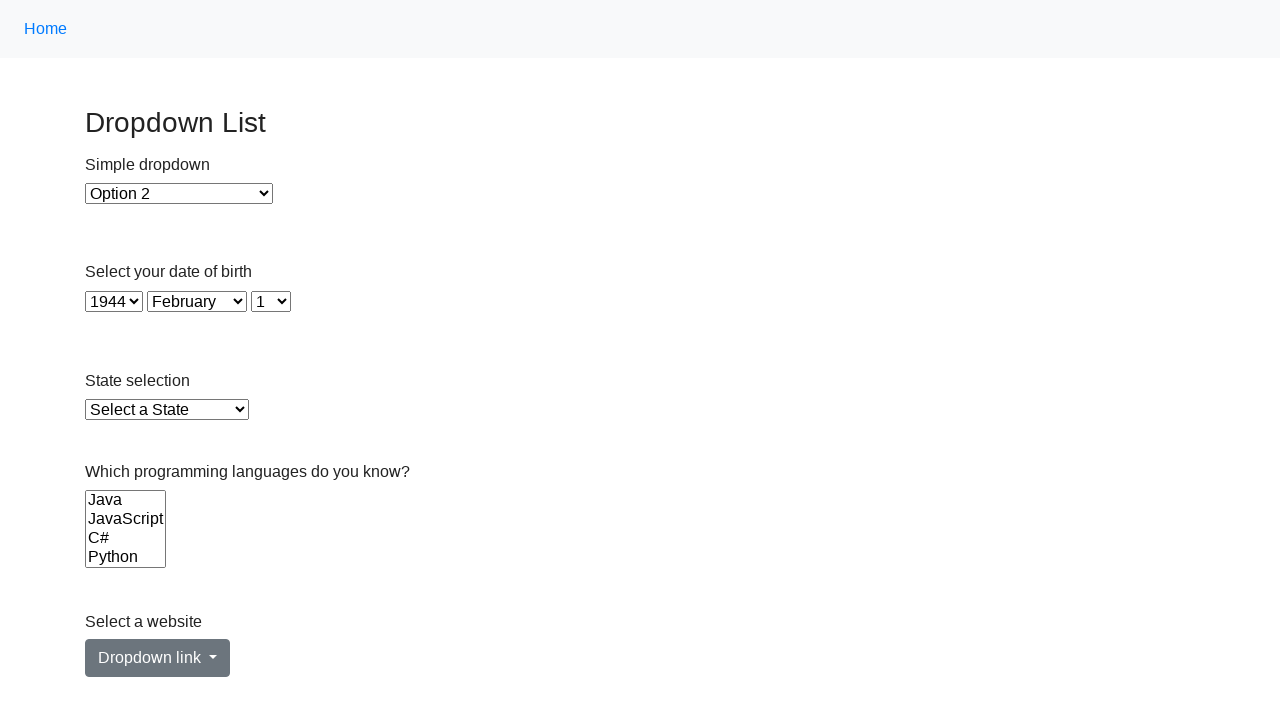

Selected option at index 82 in single-select dropdown on select >> nth=1
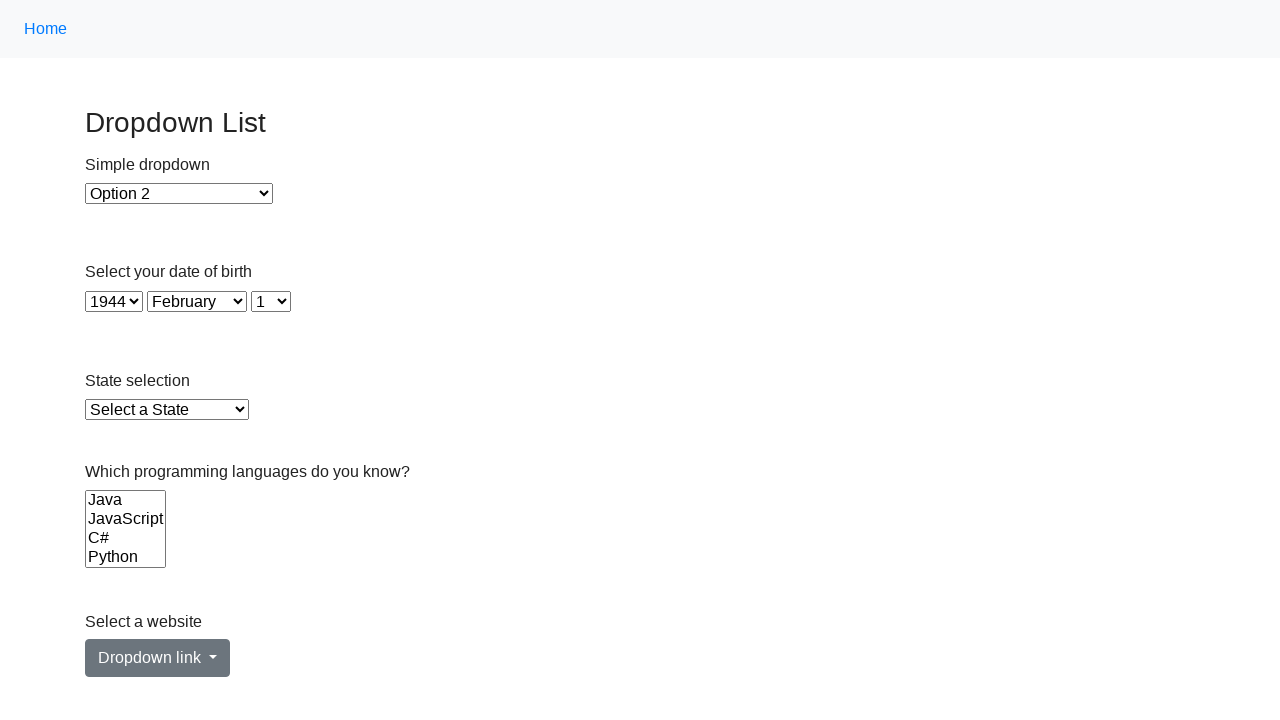

Selected option with value '1943' from dropdown on select >> nth=1
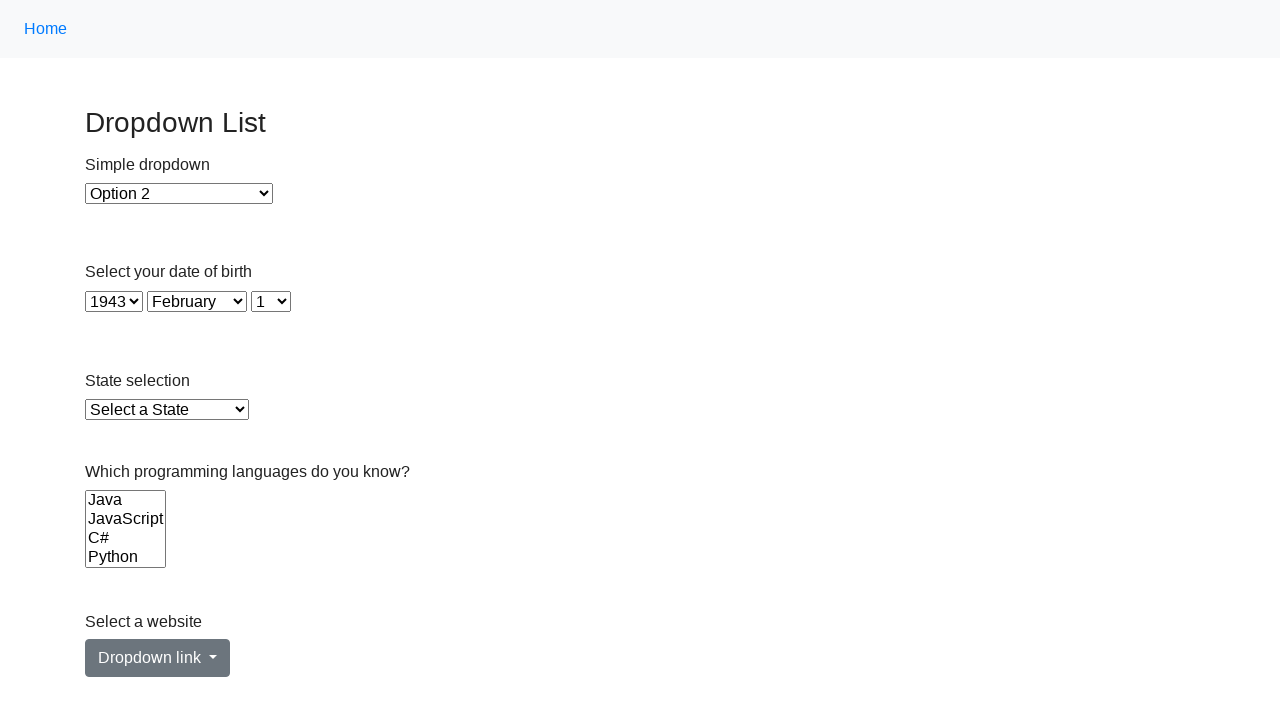

Selected option at index 83 in single-select dropdown on select >> nth=1
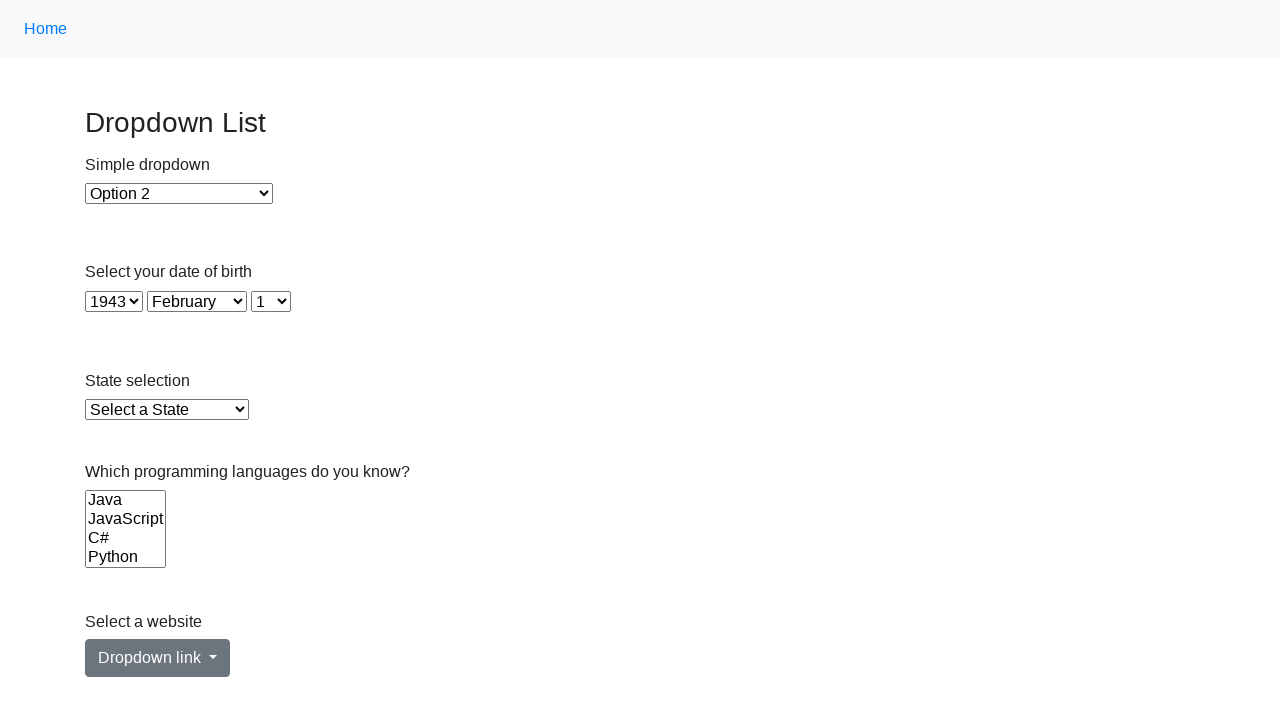

Selected option with value '1942' from dropdown on select >> nth=1
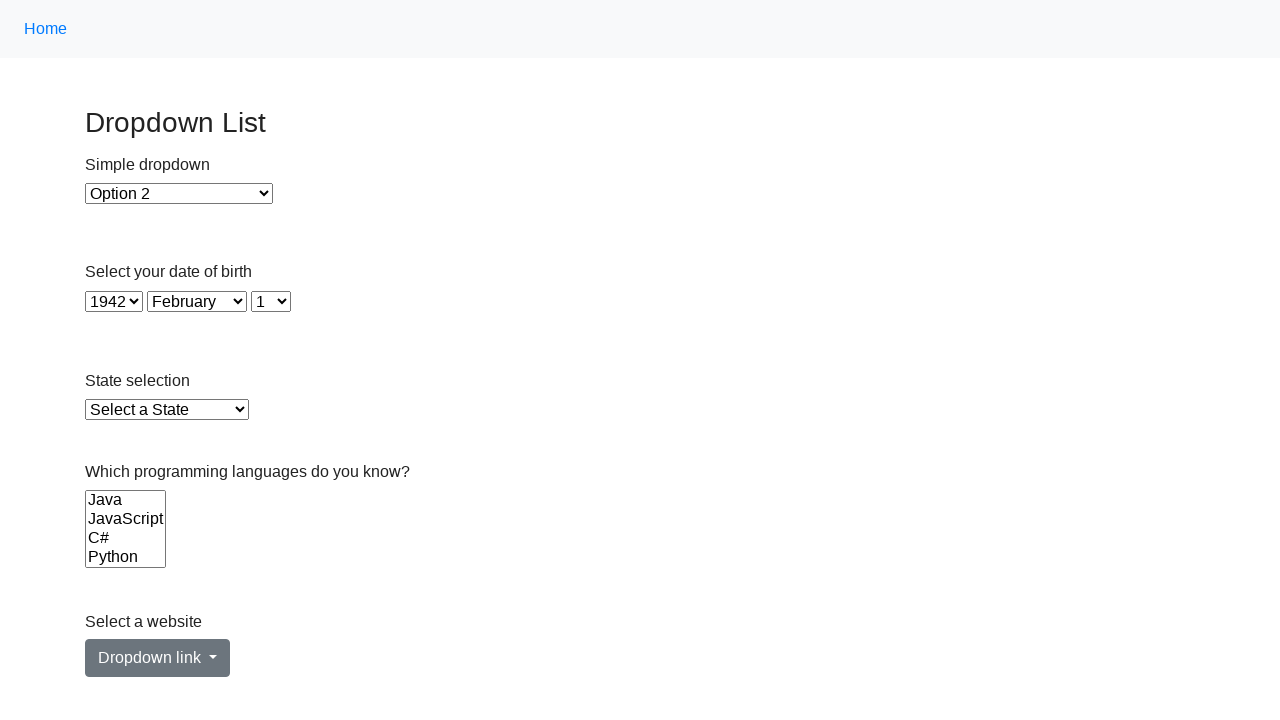

Selected option at index 84 in single-select dropdown on select >> nth=1
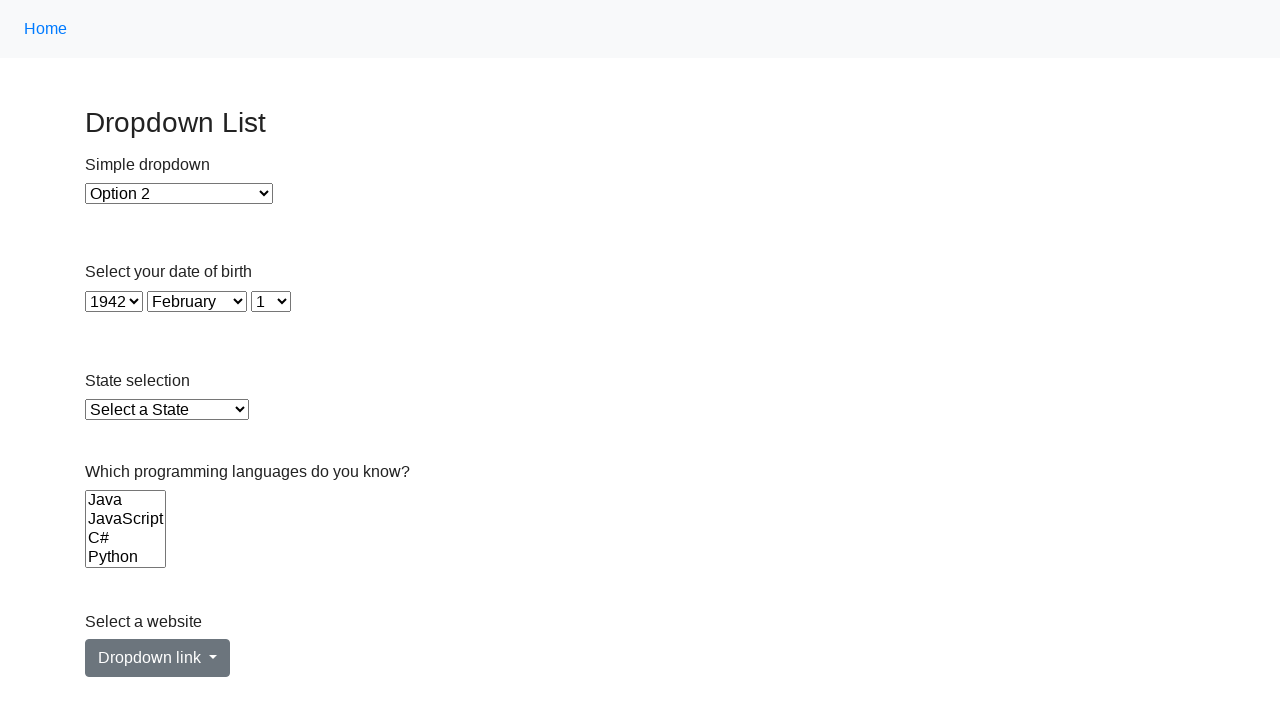

Selected option with value '1941' from dropdown on select >> nth=1
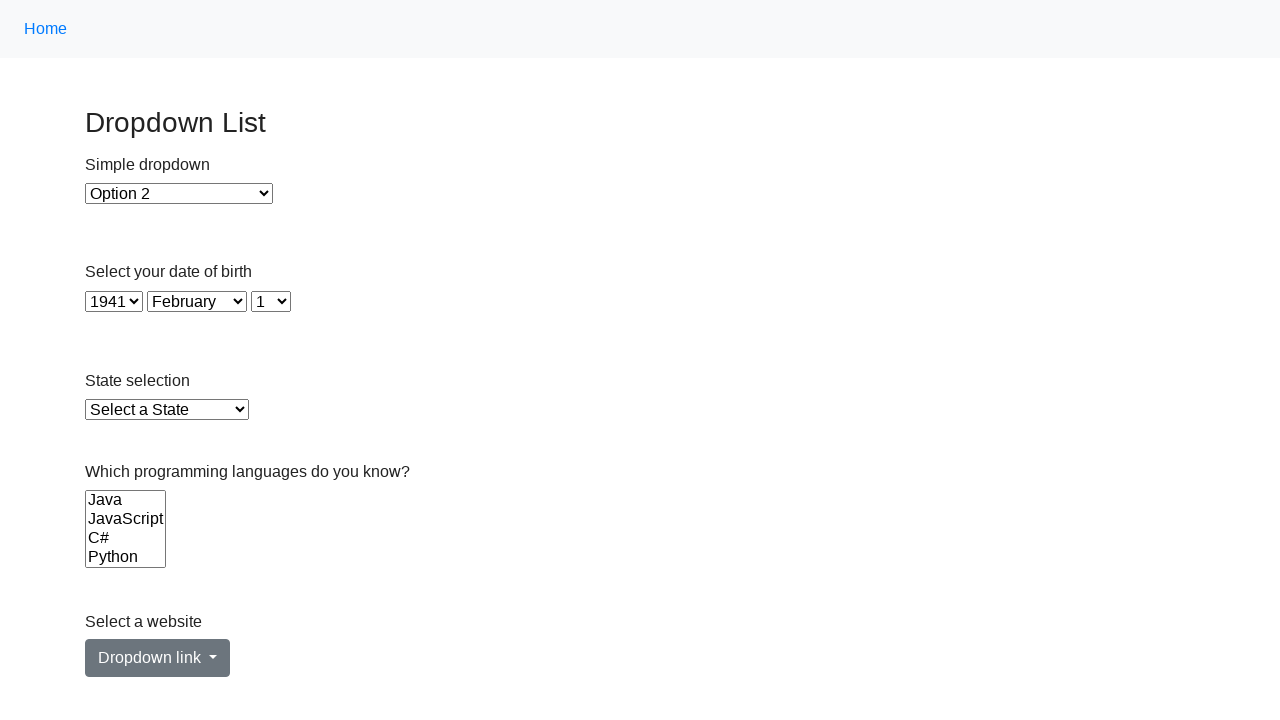

Selected option at index 85 in single-select dropdown on select >> nth=1
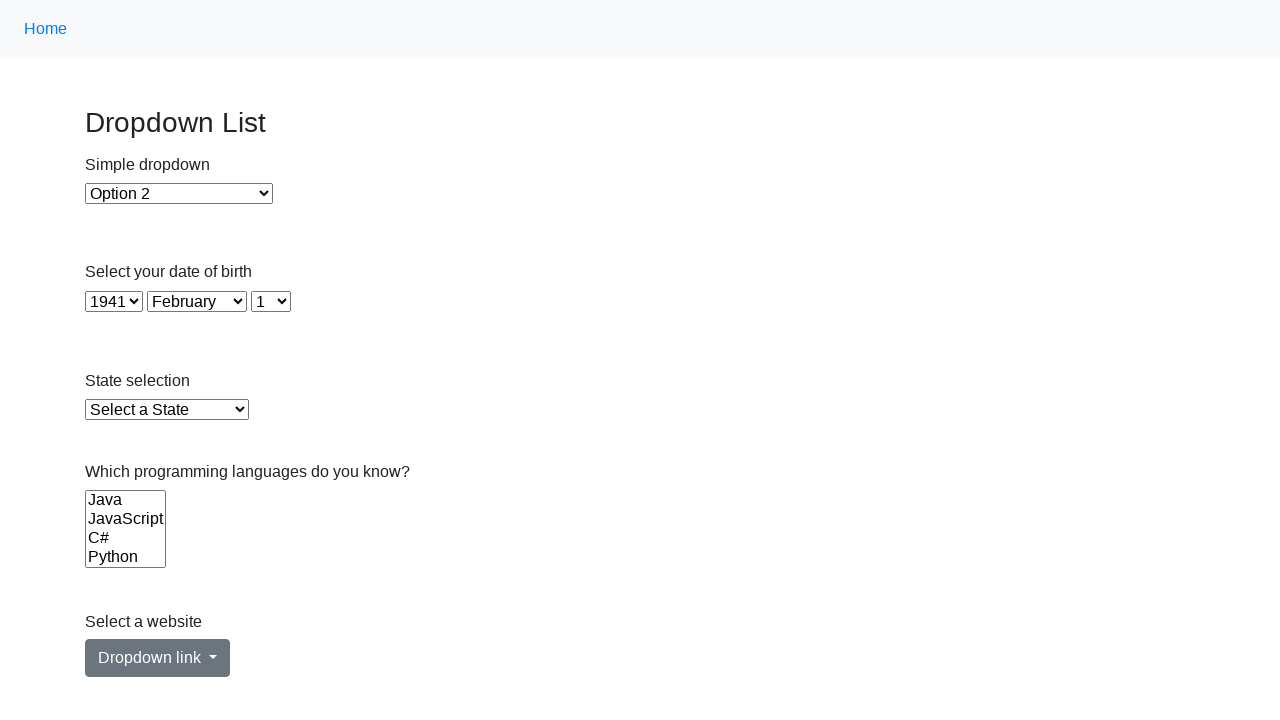

Selected option with value '1940' from dropdown on select >> nth=1
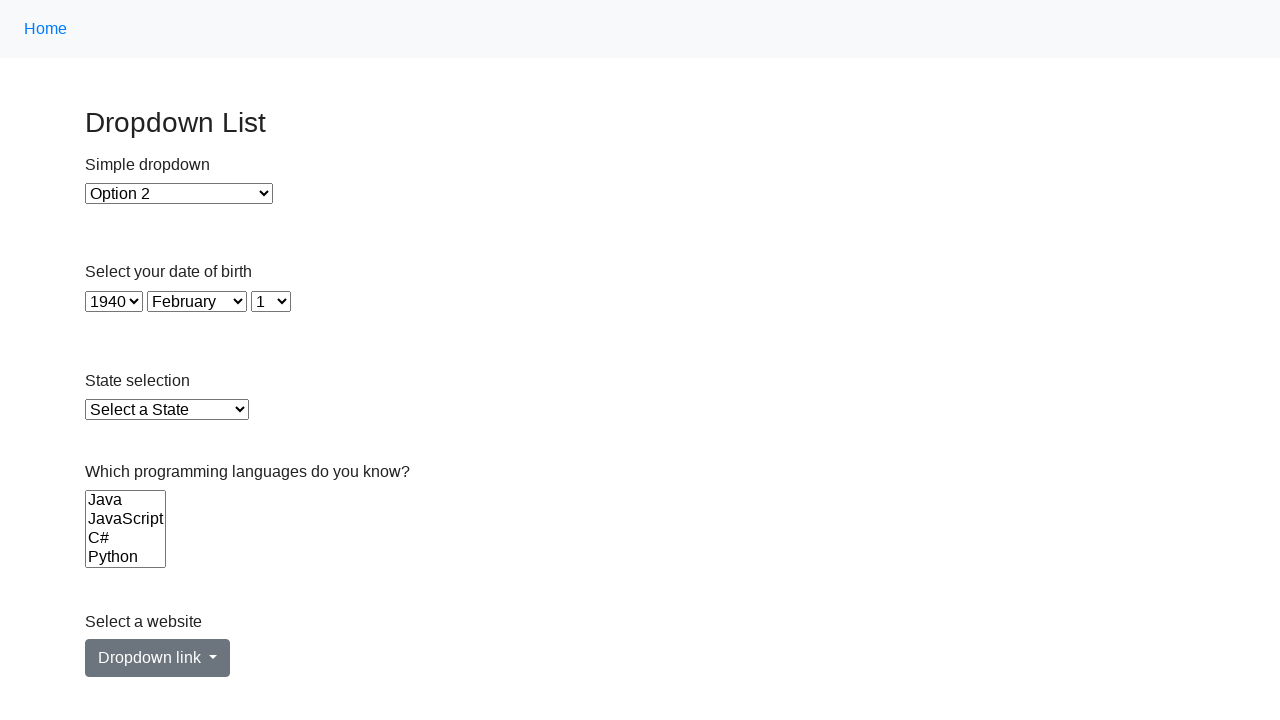

Selected option at index 86 in single-select dropdown on select >> nth=1
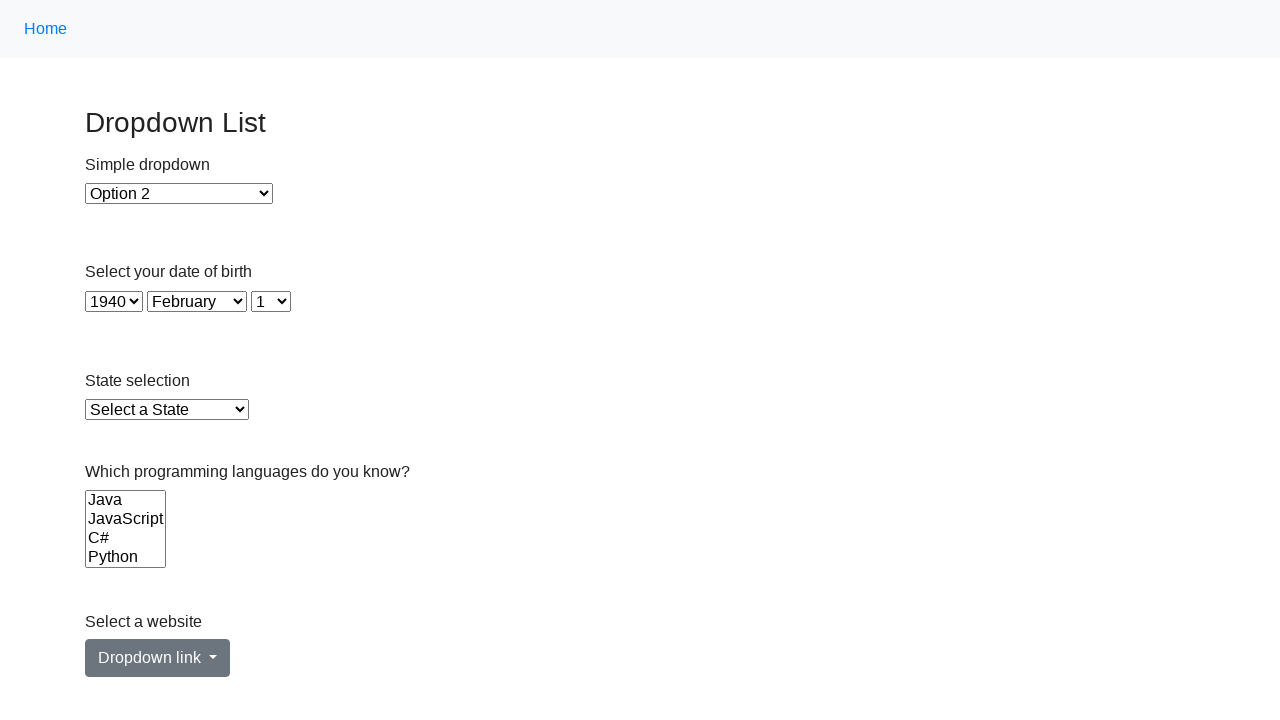

Selected option with value '1939' from dropdown on select >> nth=1
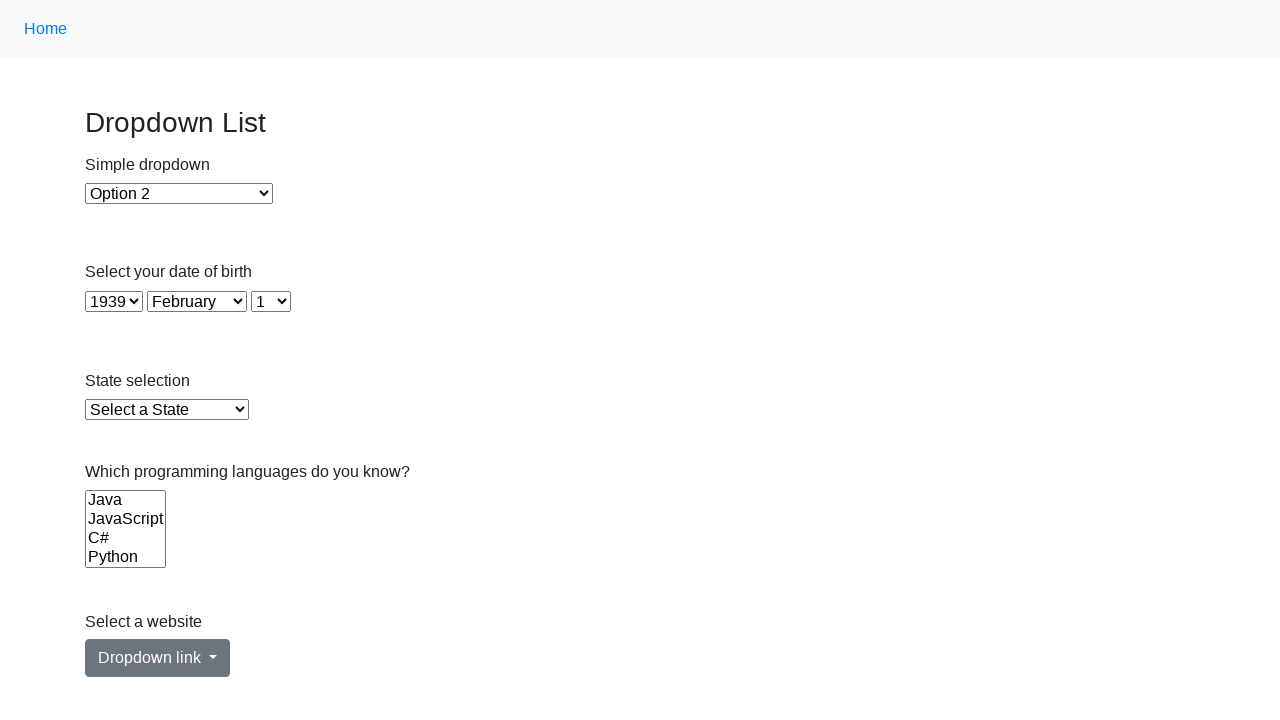

Selected option at index 87 in single-select dropdown on select >> nth=1
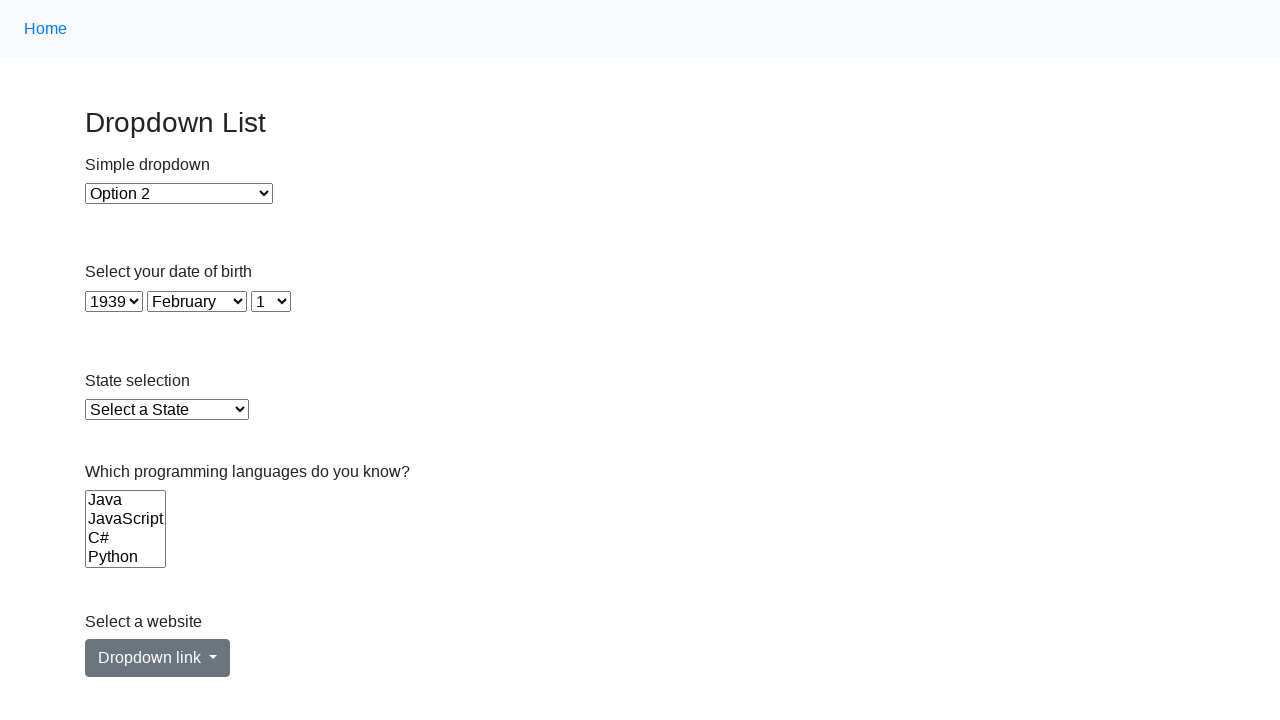

Selected option with value '1938' from dropdown on select >> nth=1
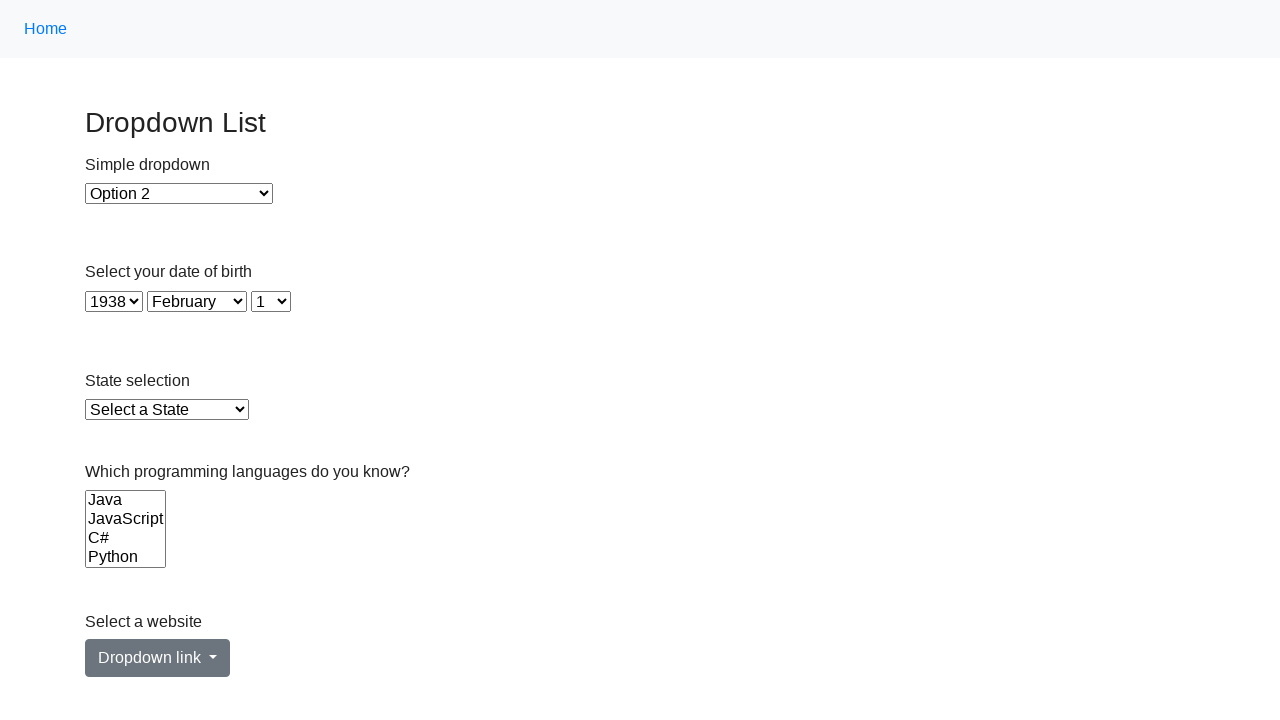

Selected option at index 88 in single-select dropdown on select >> nth=1
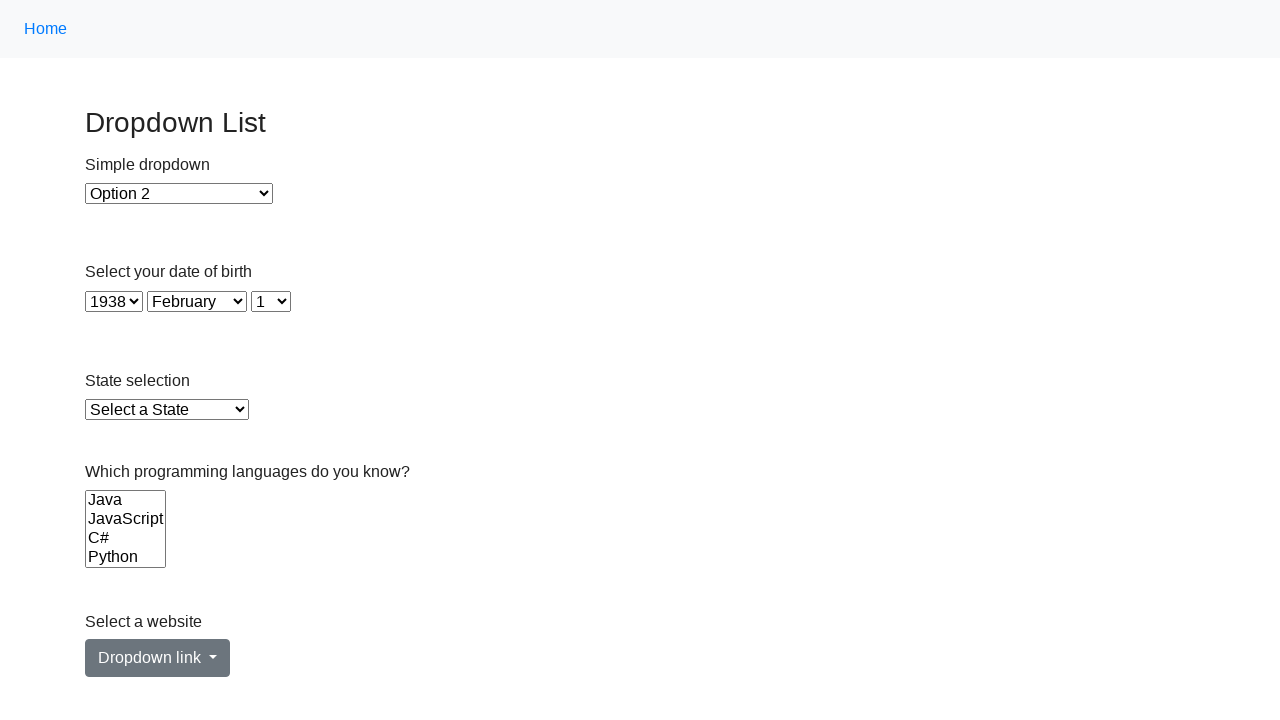

Selected option with value '1937' from dropdown on select >> nth=1
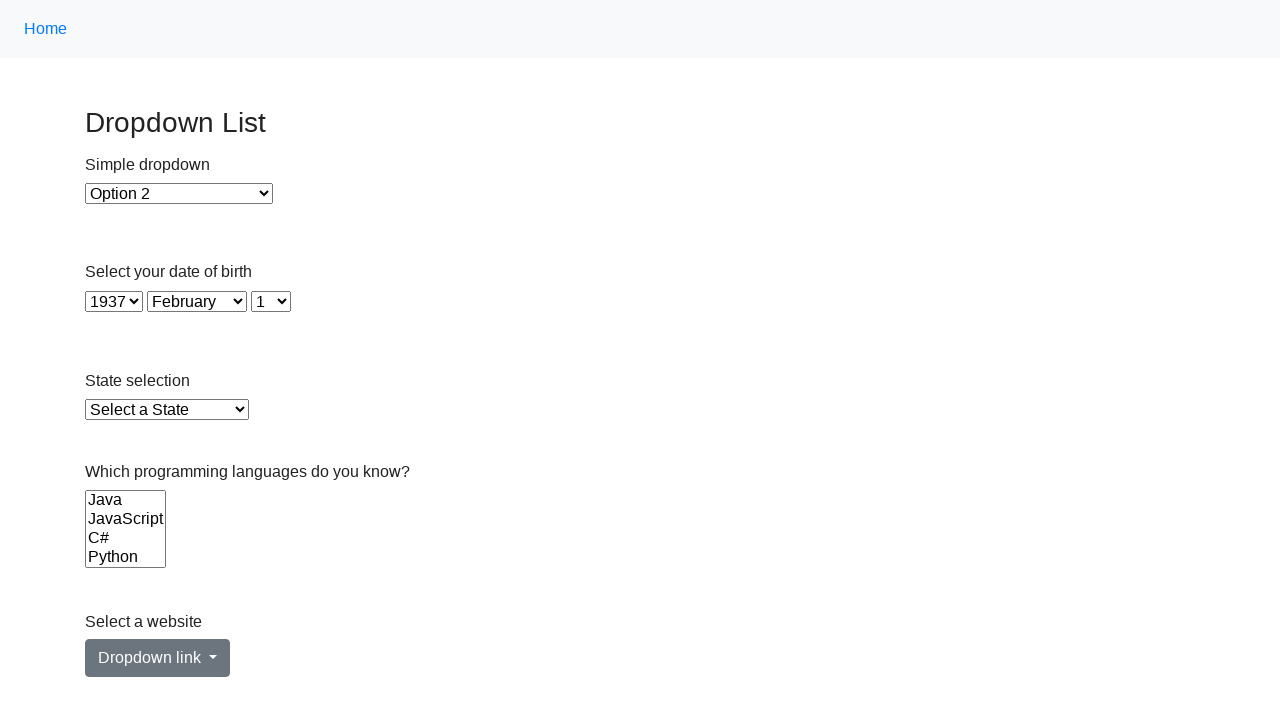

Selected option at index 89 in single-select dropdown on select >> nth=1
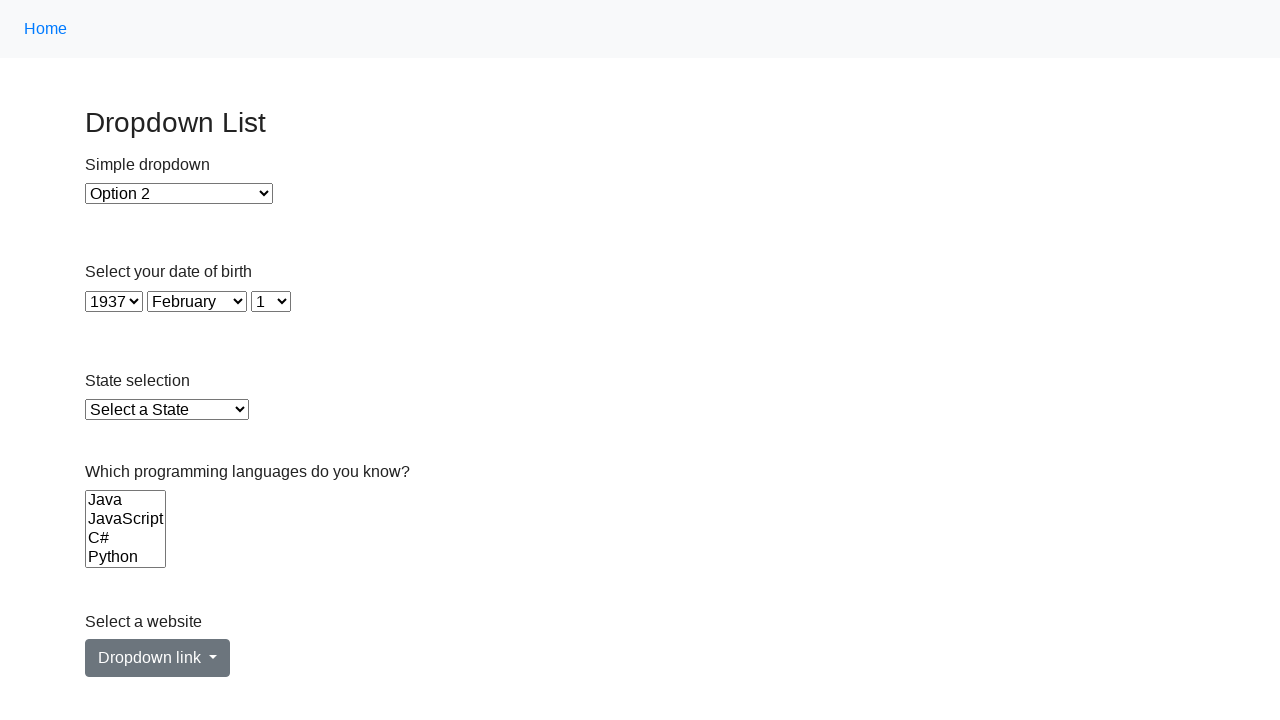

Selected option with value '1936' from dropdown on select >> nth=1
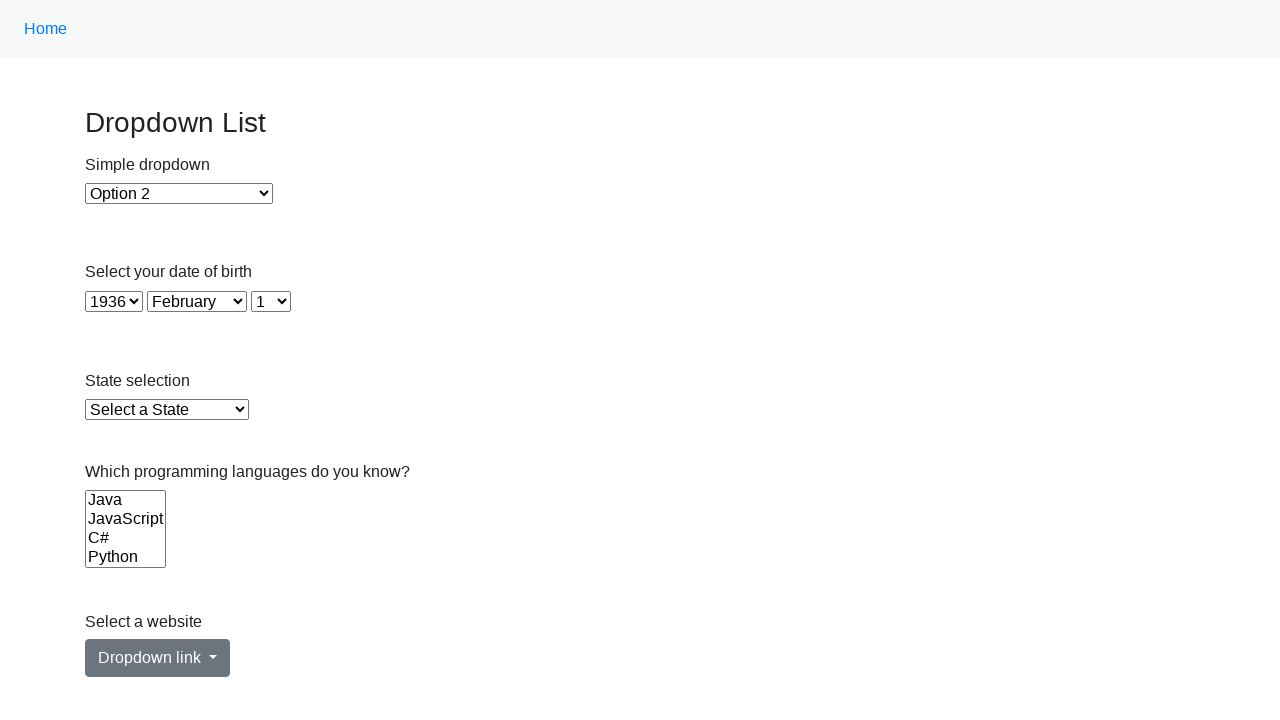

Selected option at index 90 in single-select dropdown on select >> nth=1
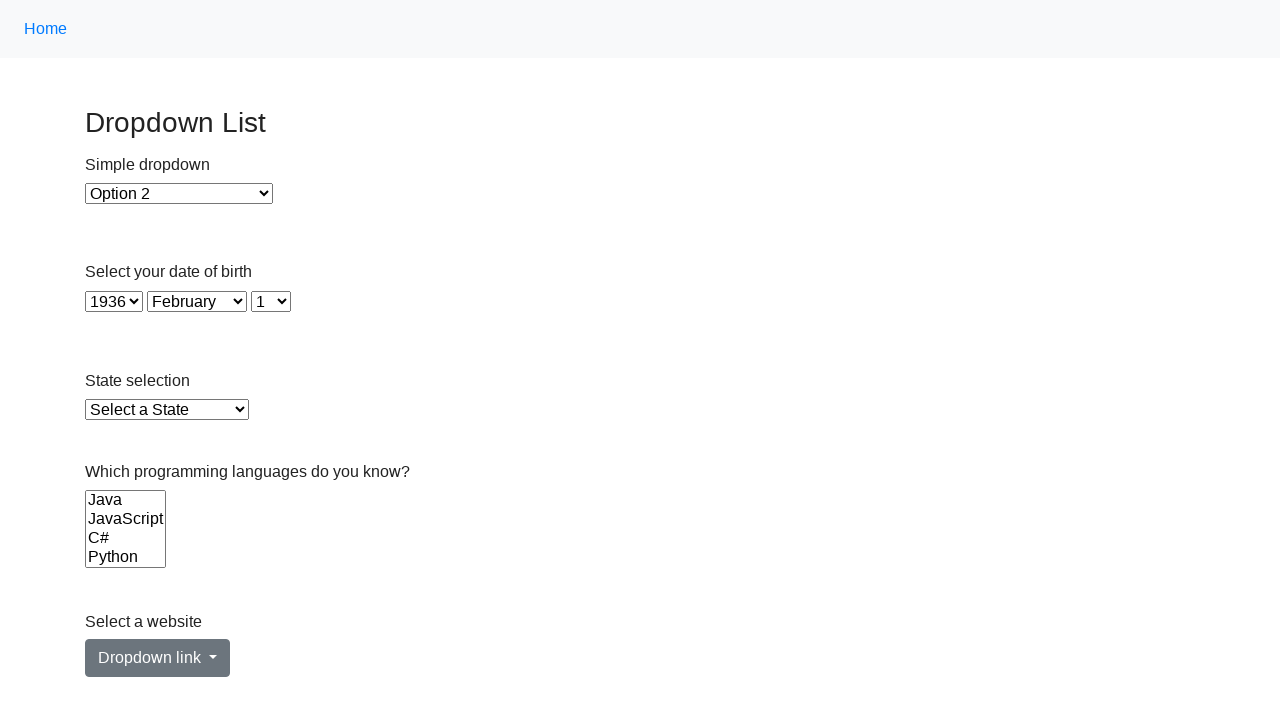

Selected option with value '1935' from dropdown on select >> nth=1
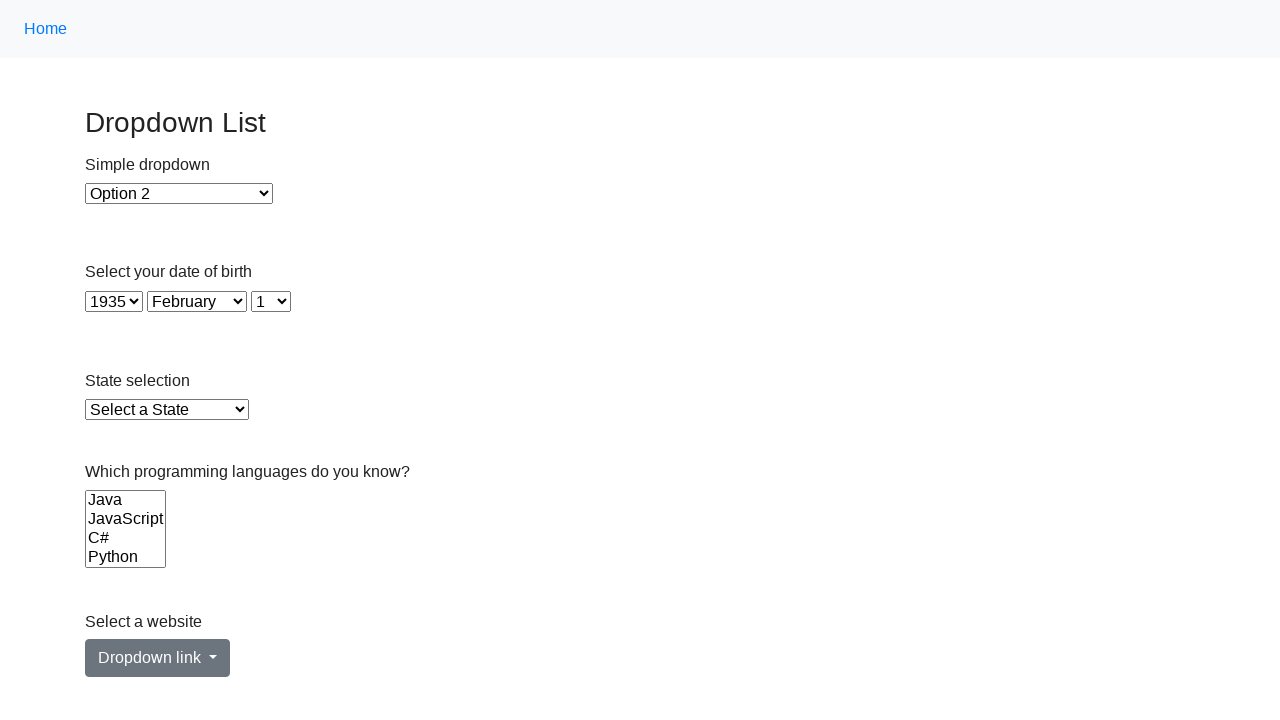

Selected option at index 91 in single-select dropdown on select >> nth=1
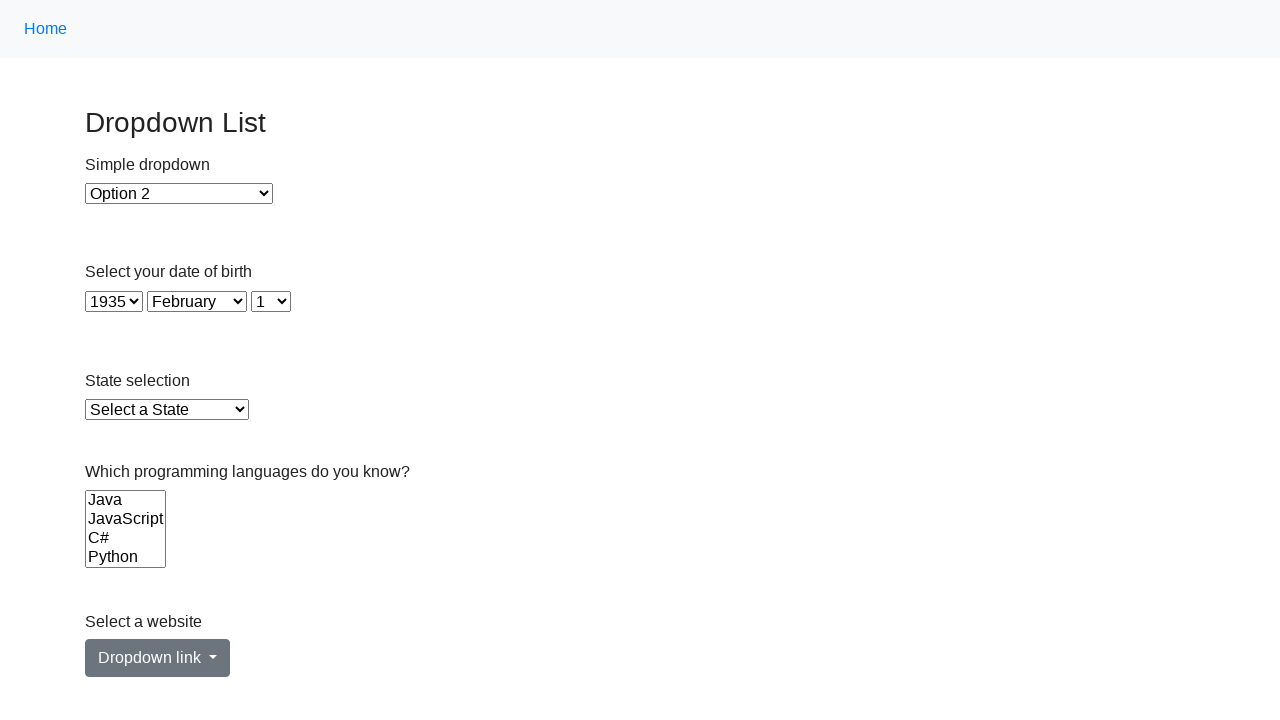

Selected option with value '1934' from dropdown on select >> nth=1
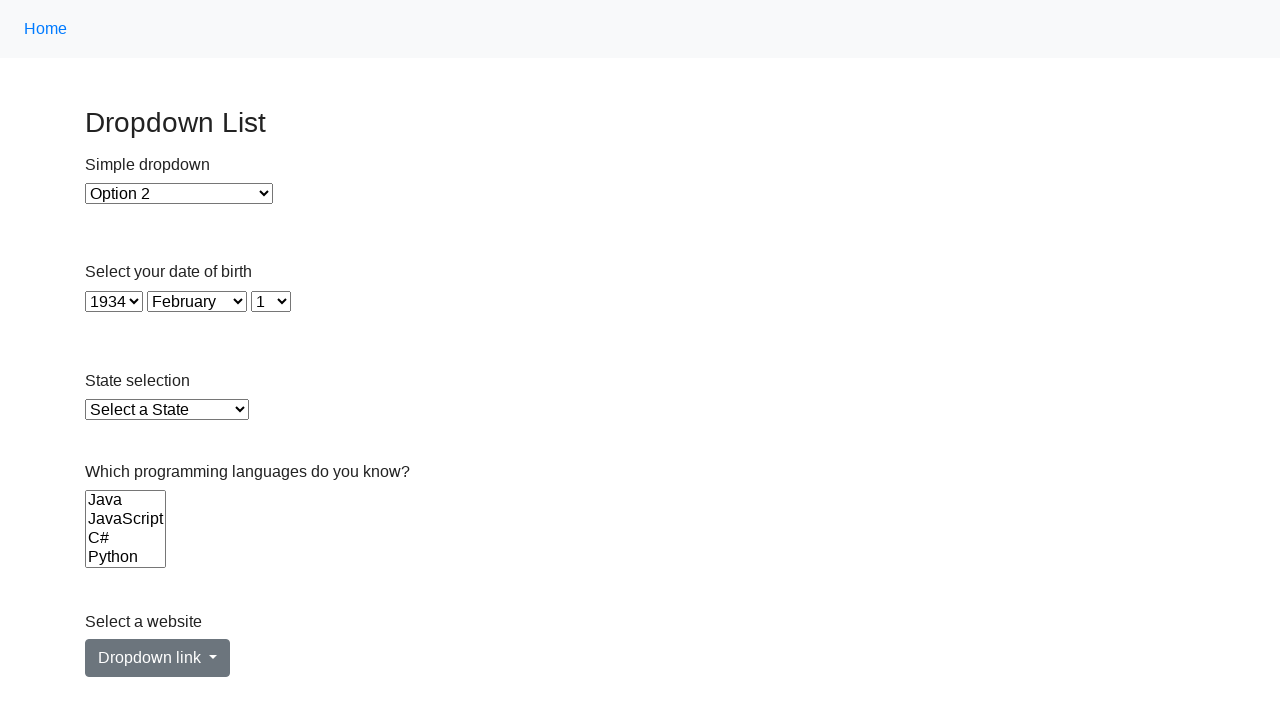

Selected option at index 92 in single-select dropdown on select >> nth=1
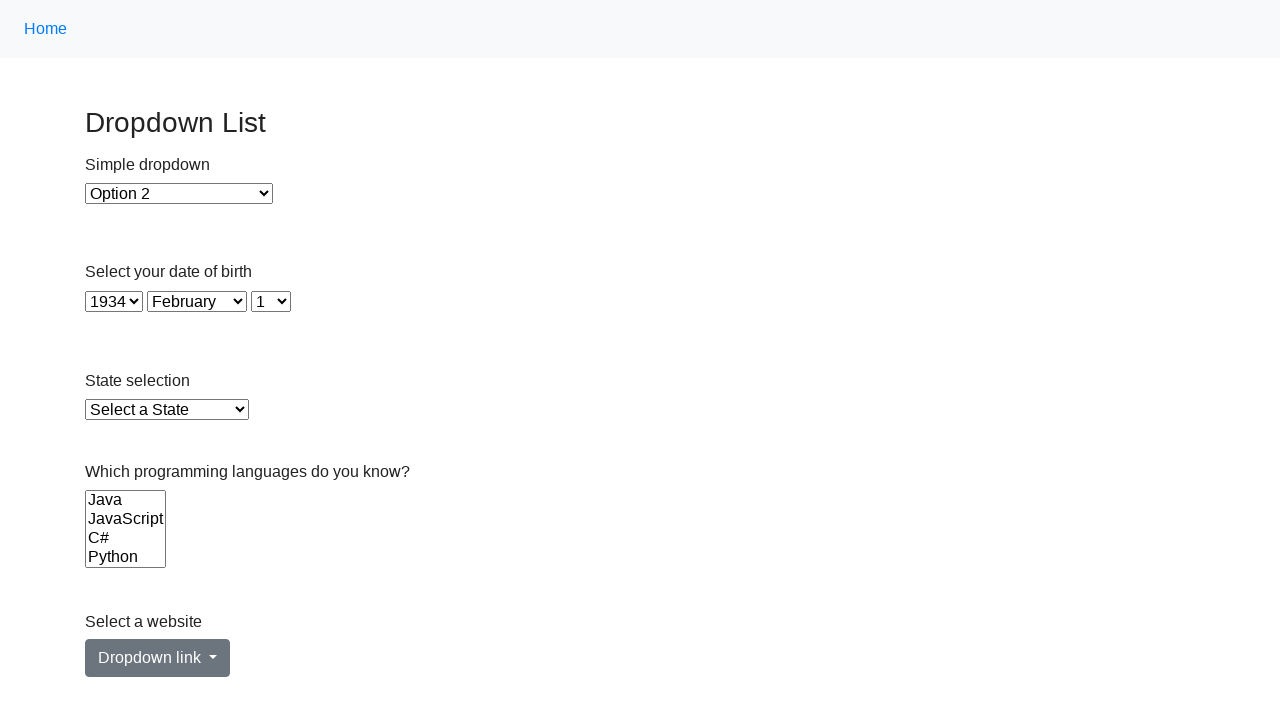

Selected option with value '1933' from dropdown on select >> nth=1
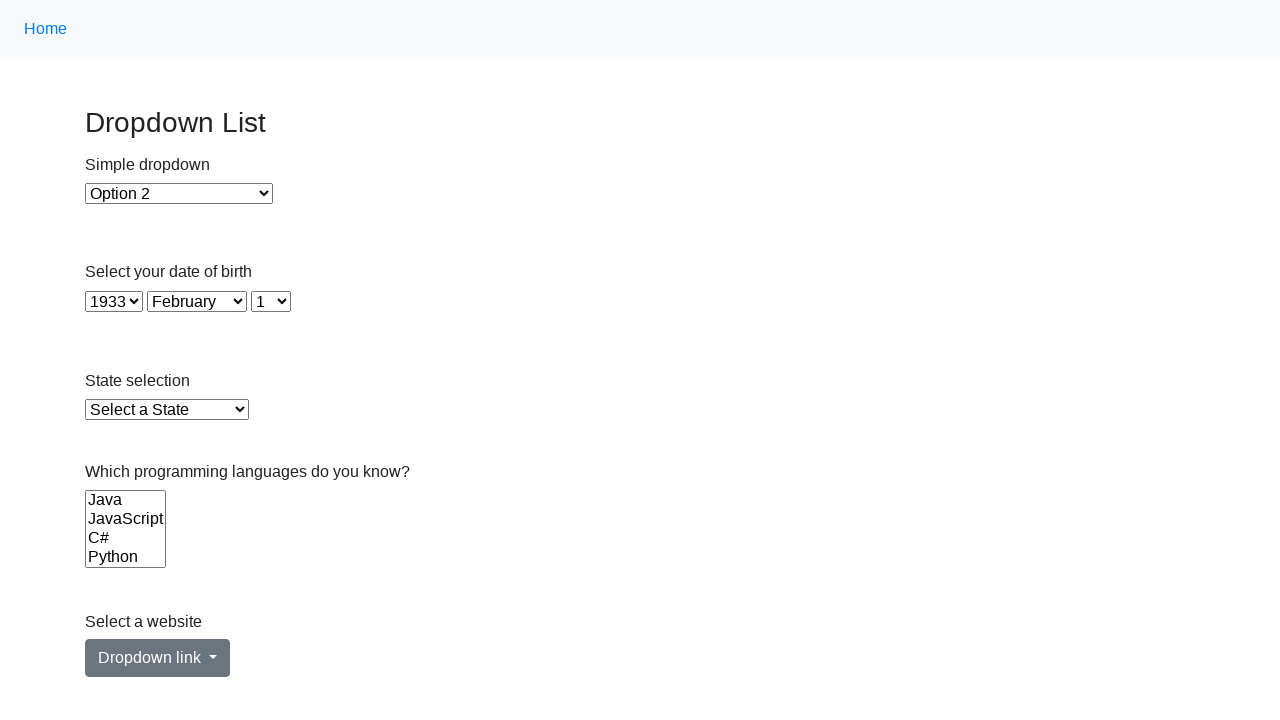

Selected option at index 93 in single-select dropdown on select >> nth=1
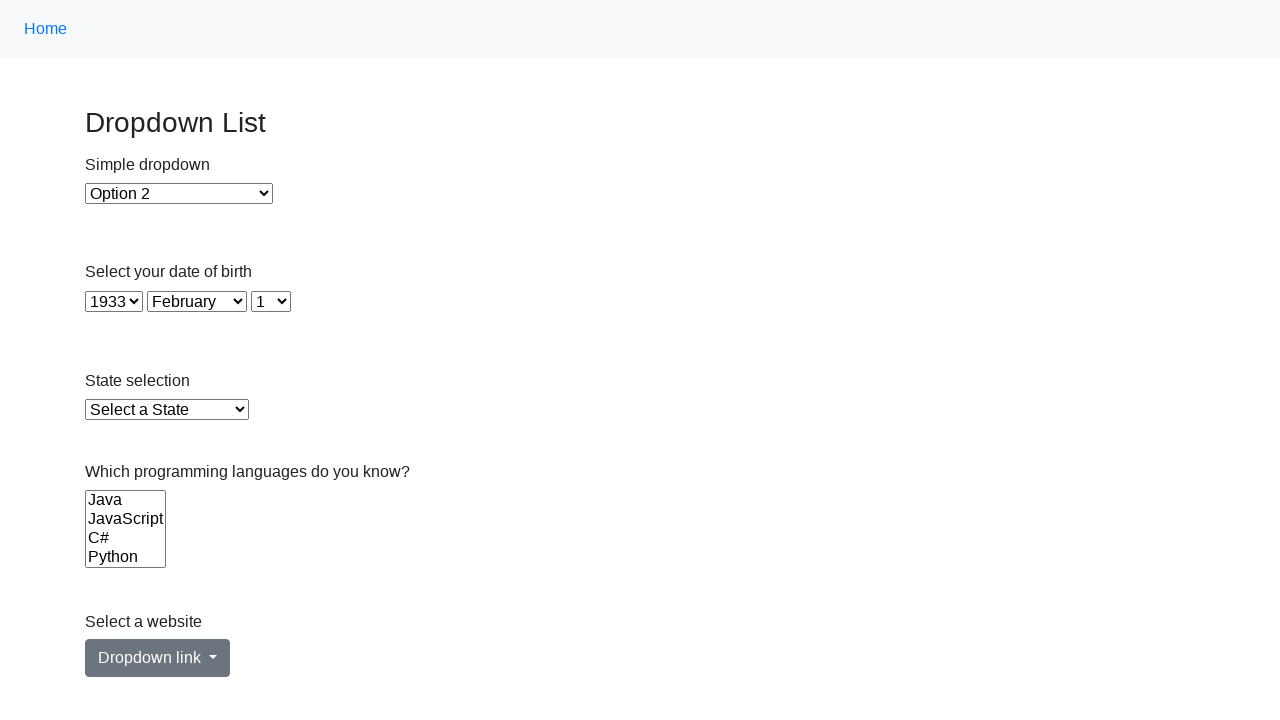

Selected option with value '1932' from dropdown on select >> nth=1
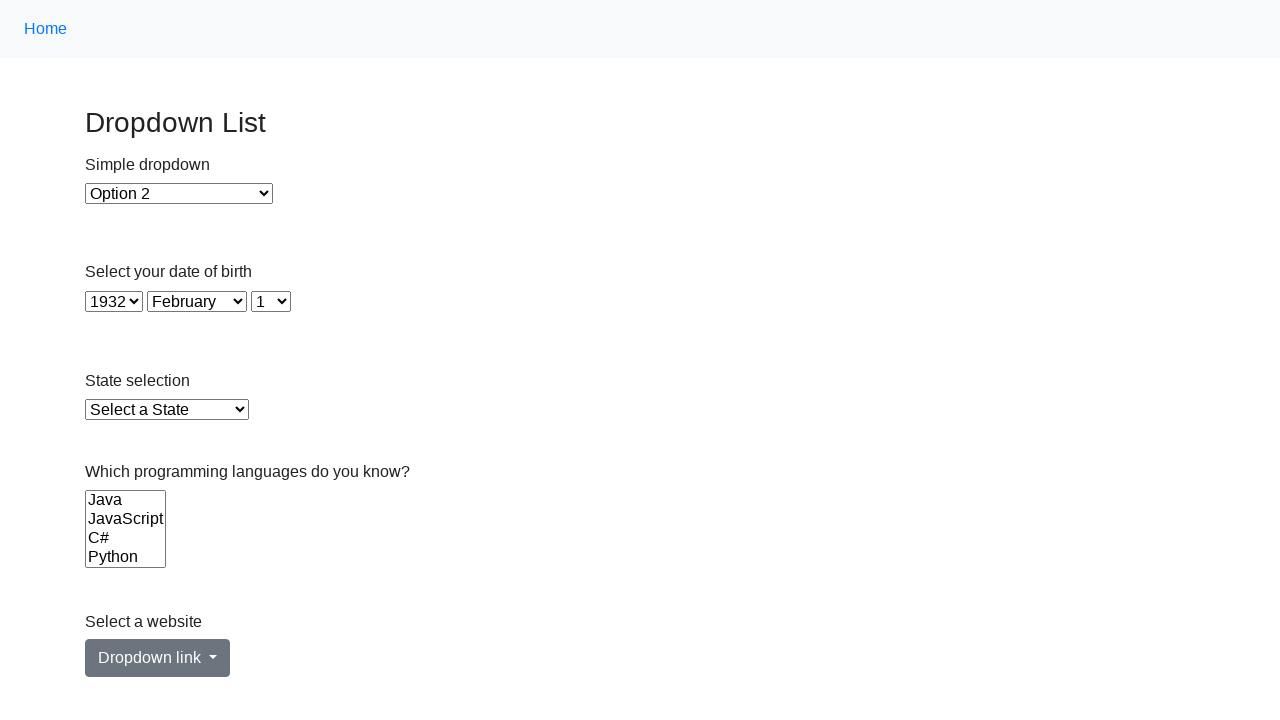

Selected option at index 94 in single-select dropdown on select >> nth=1
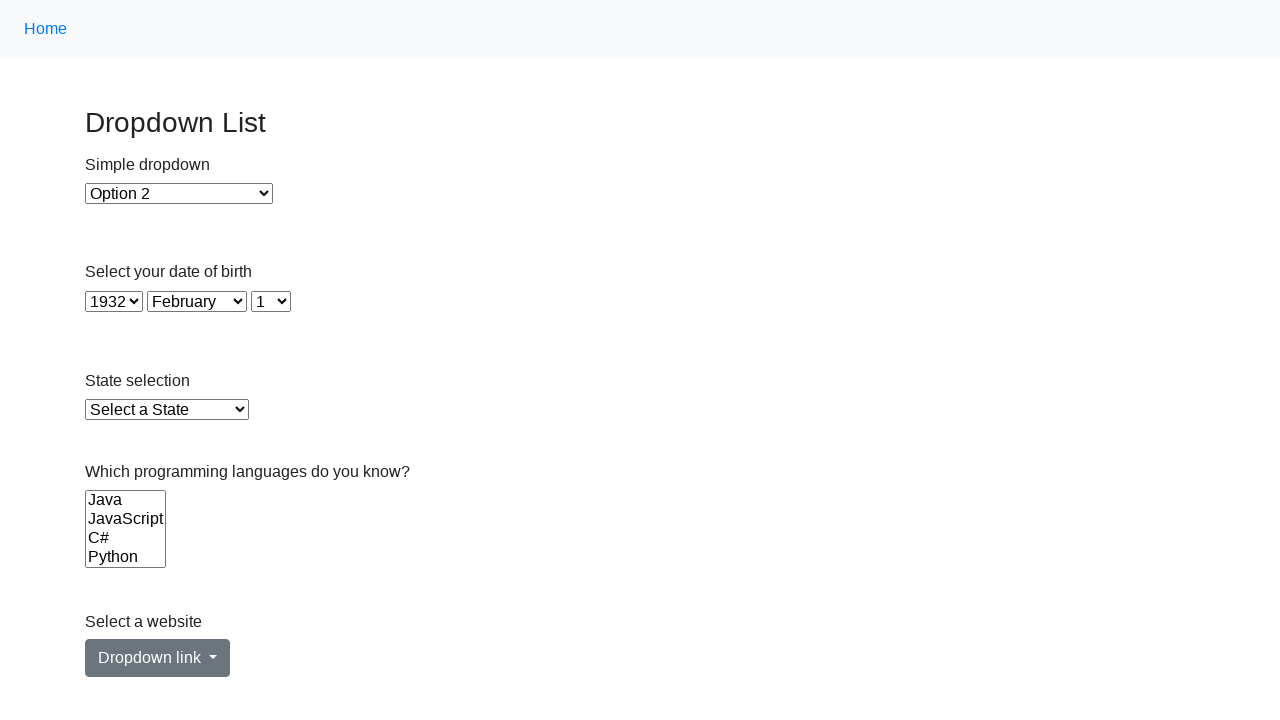

Selected option with value '1931' from dropdown on select >> nth=1
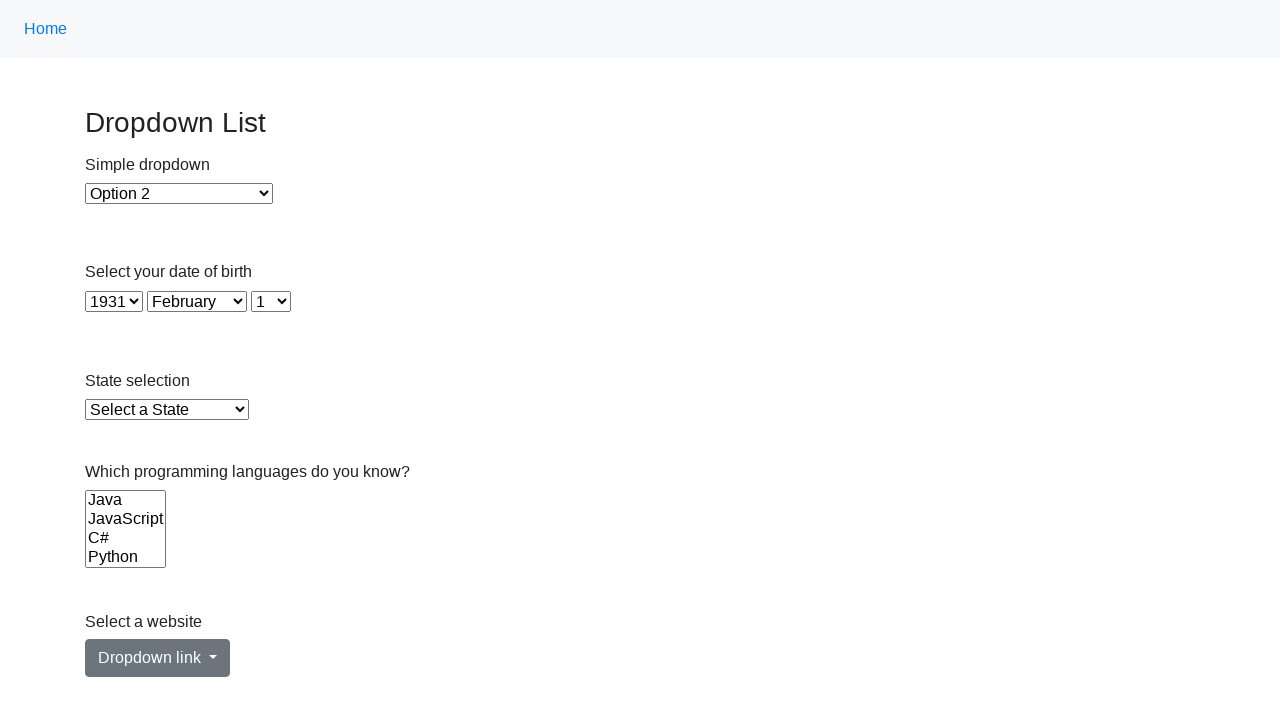

Selected option at index 95 in single-select dropdown on select >> nth=1
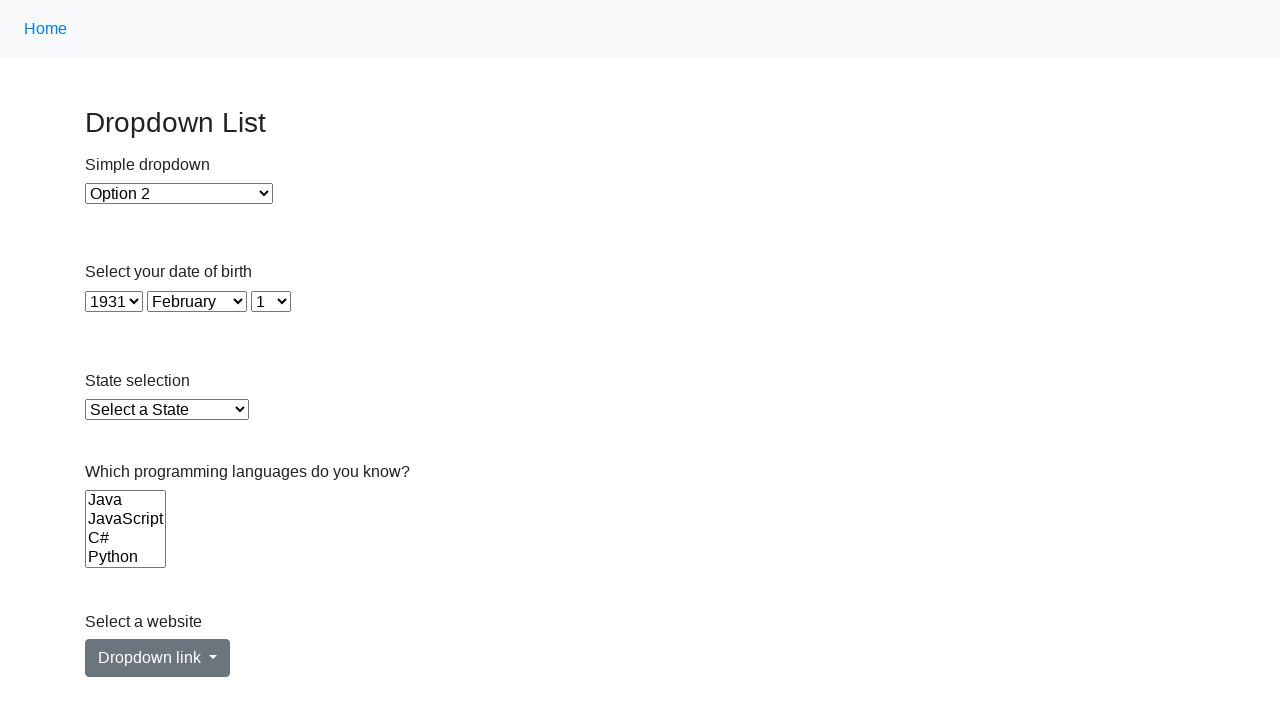

Selected option with value '1930' from dropdown on select >> nth=1
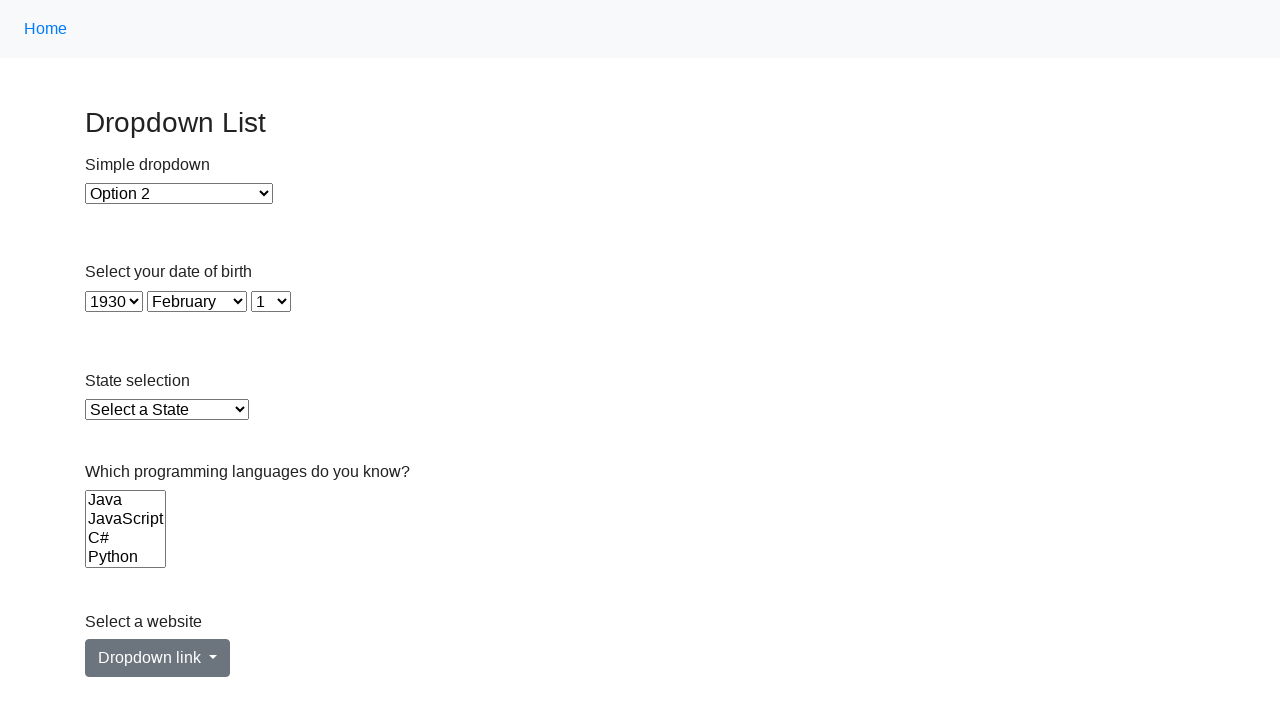

Selected option at index 96 in single-select dropdown on select >> nth=1
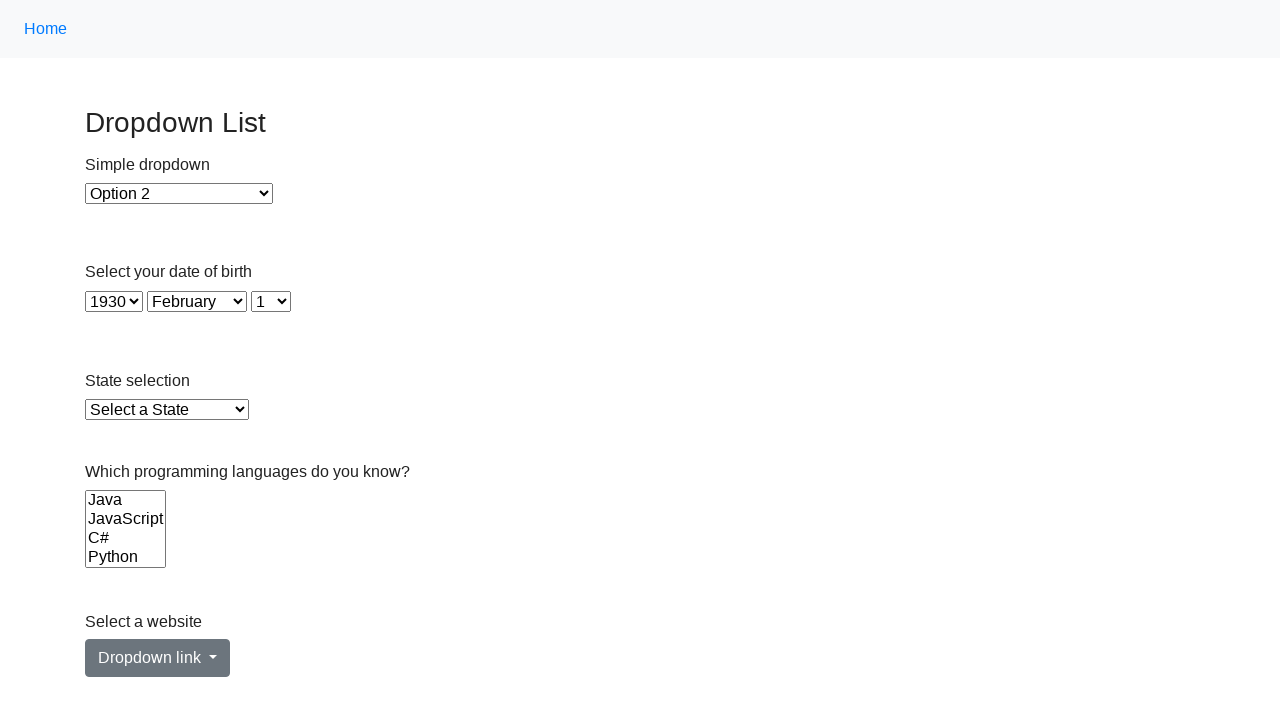

Selected option with value '1929' from dropdown on select >> nth=1
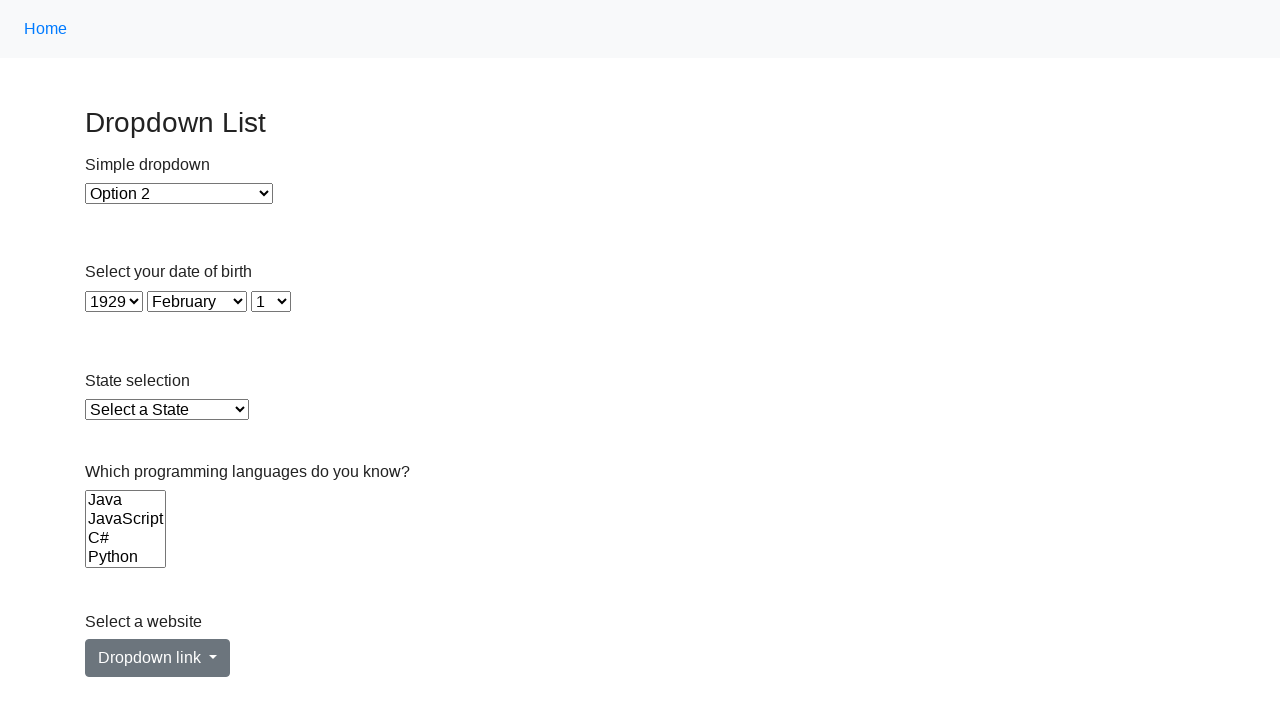

Selected option at index 97 in single-select dropdown on select >> nth=1
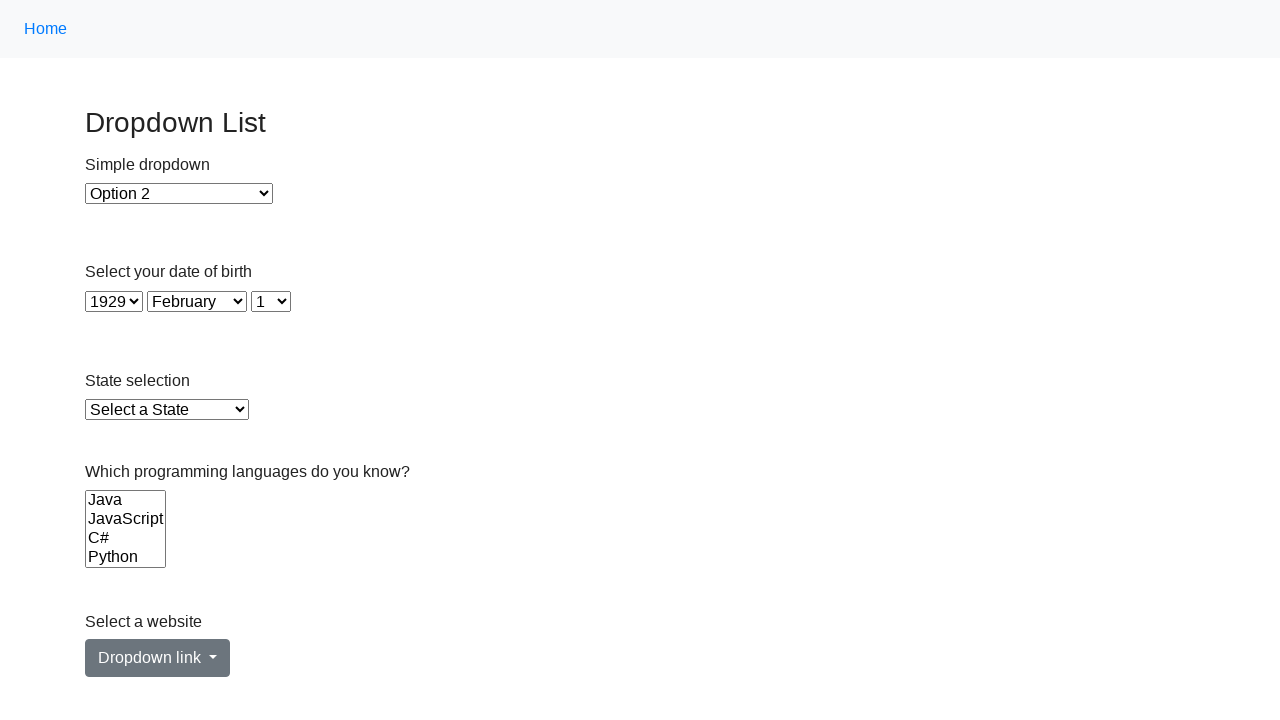

Selected option with value '1928' from dropdown on select >> nth=1
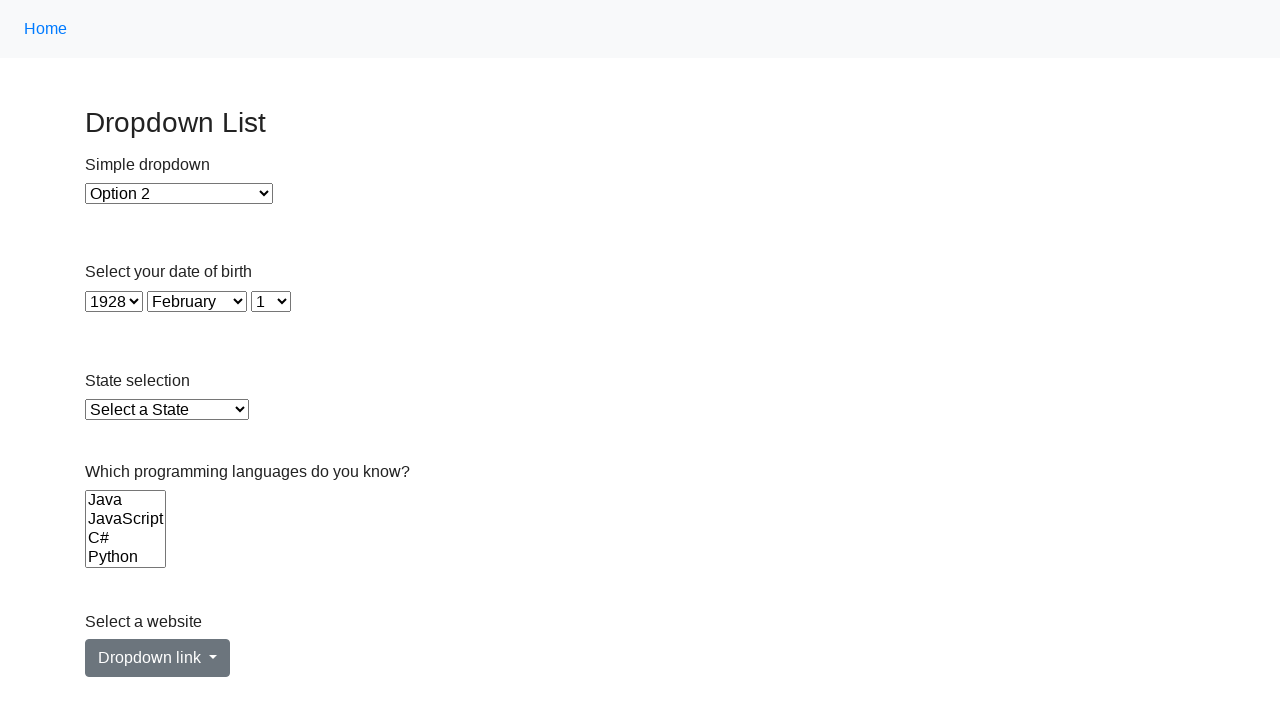

Selected option at index 98 in single-select dropdown on select >> nth=1
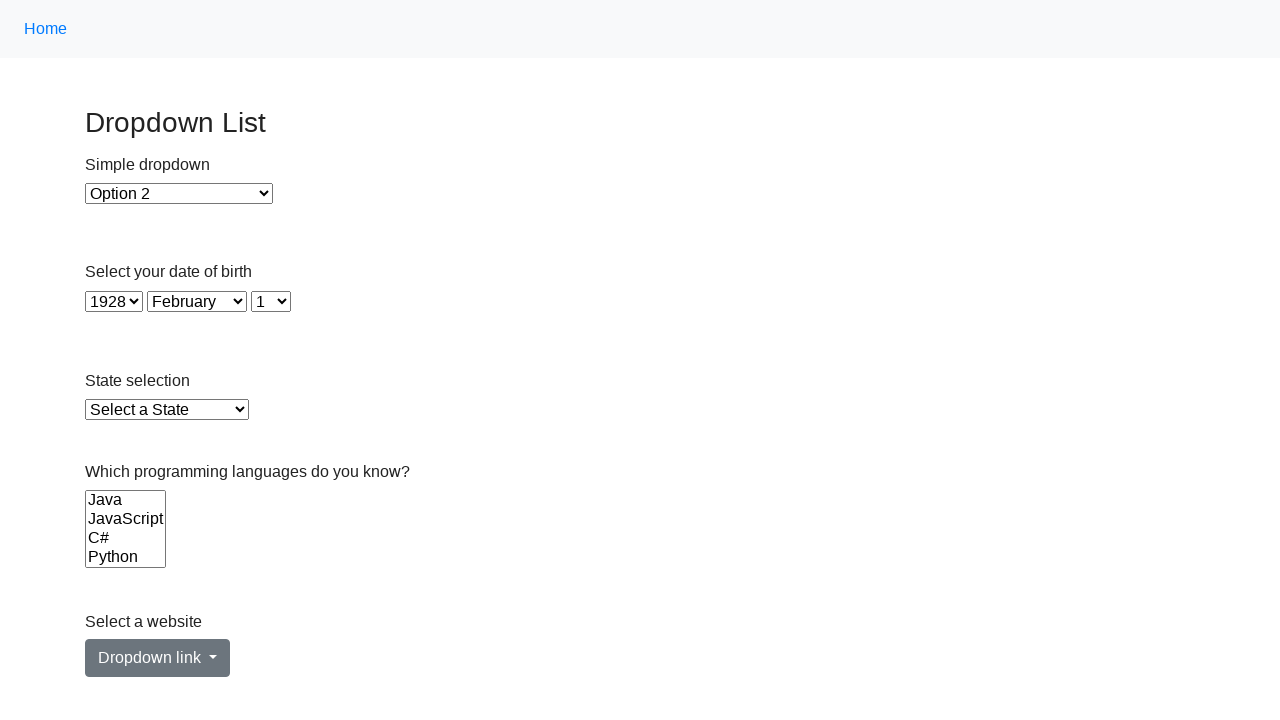

Selected option with value '1927' from dropdown on select >> nth=1
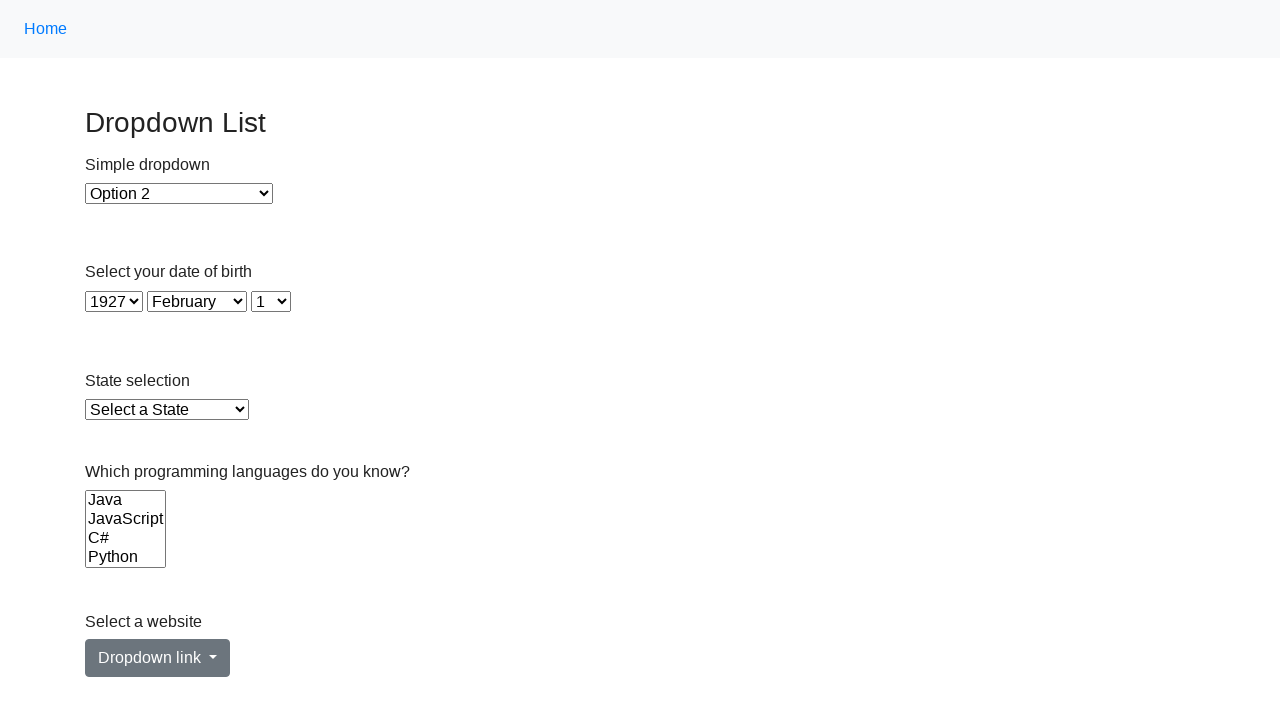

Selected option at index 99 in single-select dropdown on select >> nth=1
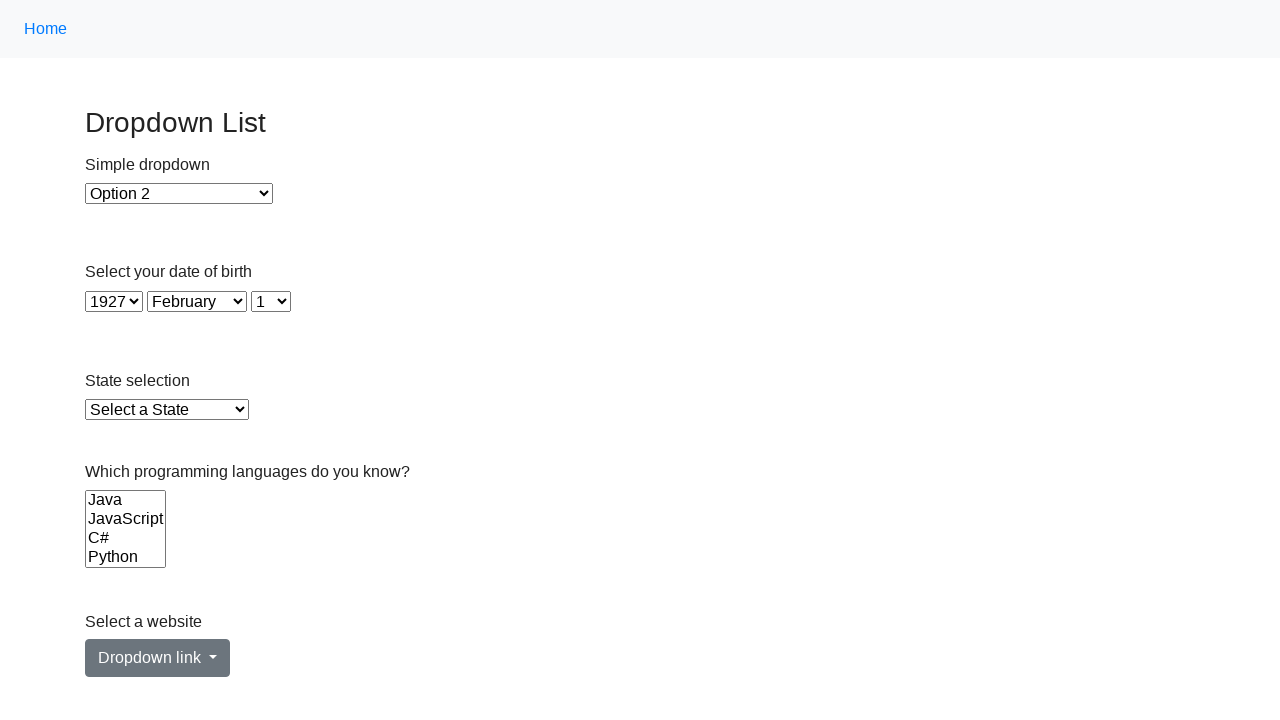

Retrieved all options from current select element
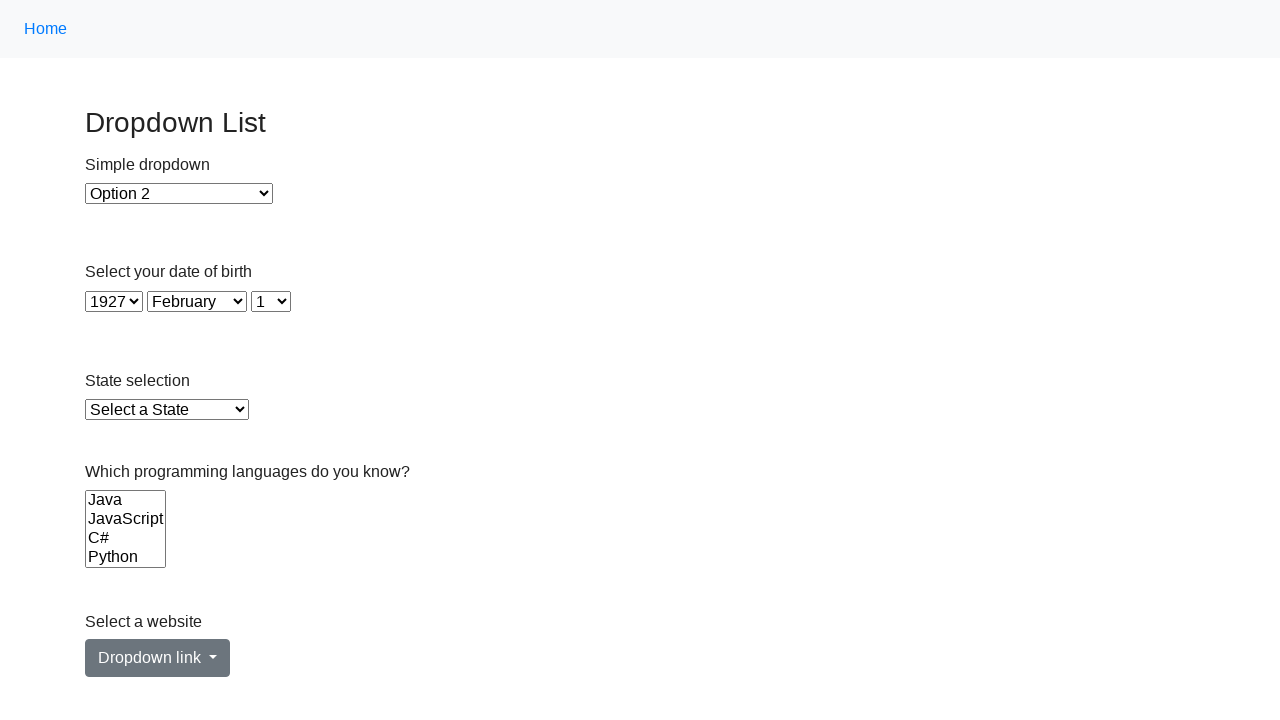

Determined select element is single-select
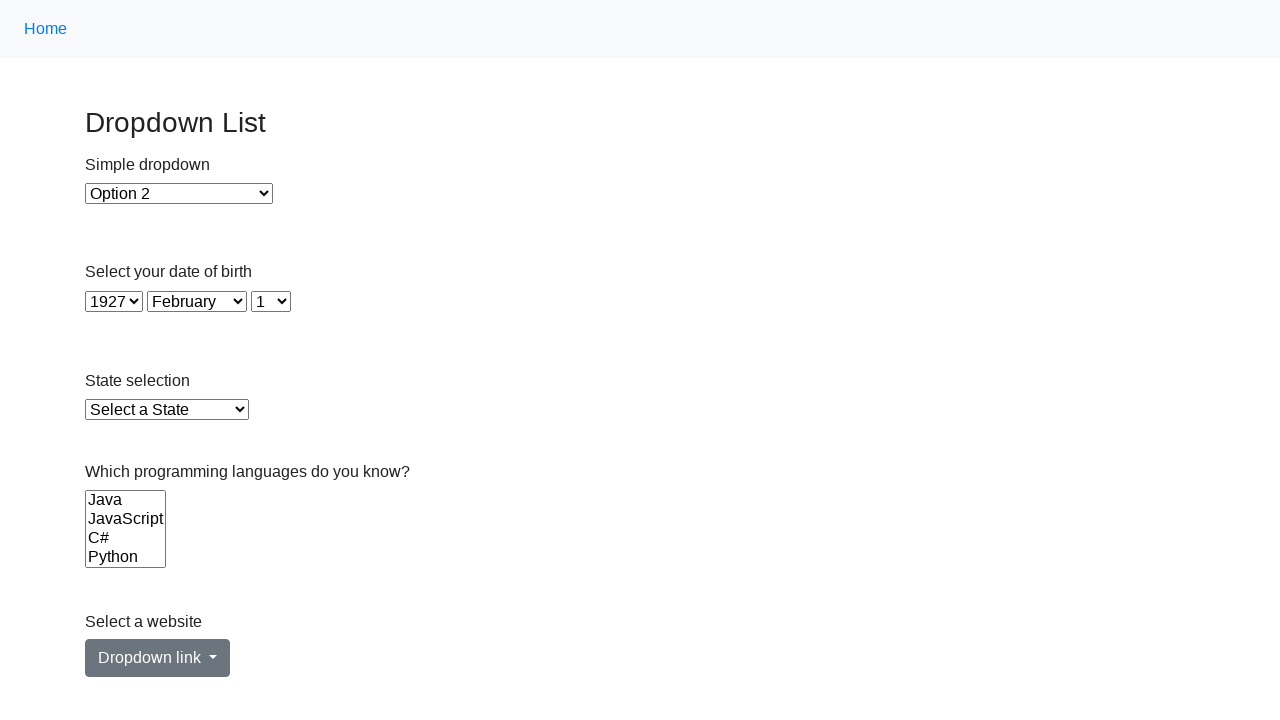

Selected option with value '0' from dropdown on select >> nth=2
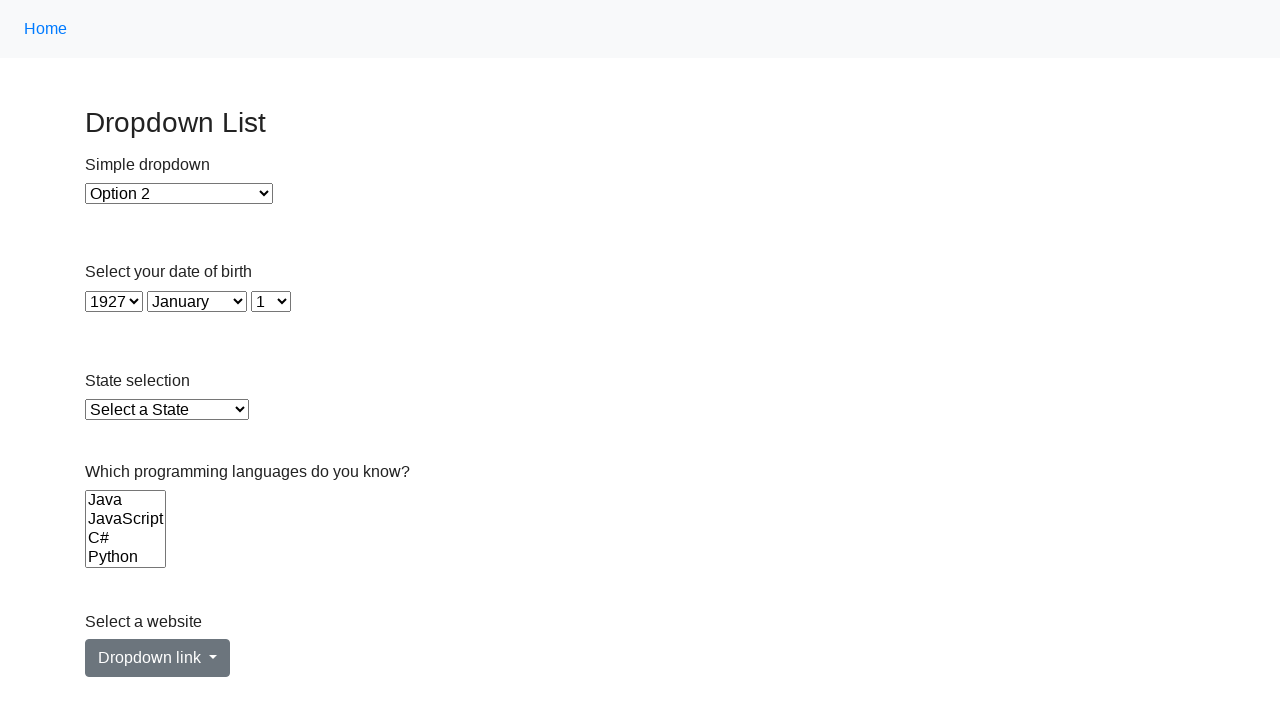

Selected option with value '1' from dropdown on select >> nth=2
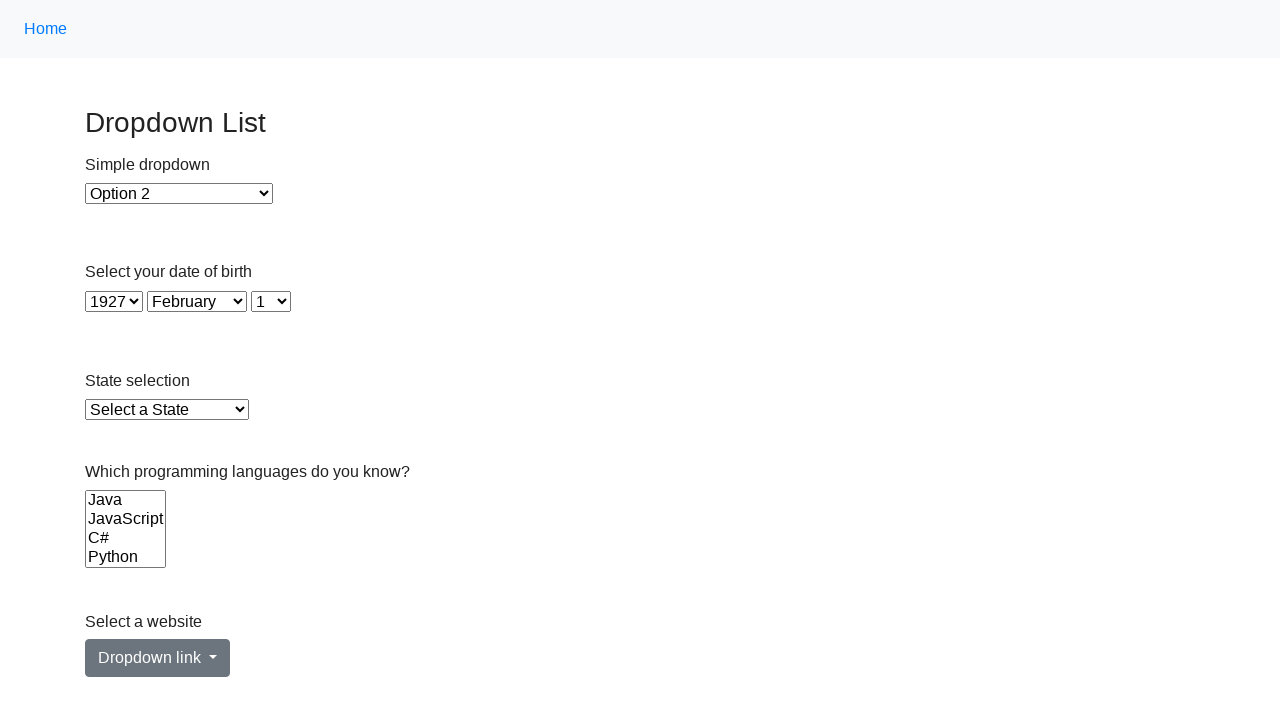

Selected option at index 1 in single-select dropdown on select >> nth=2
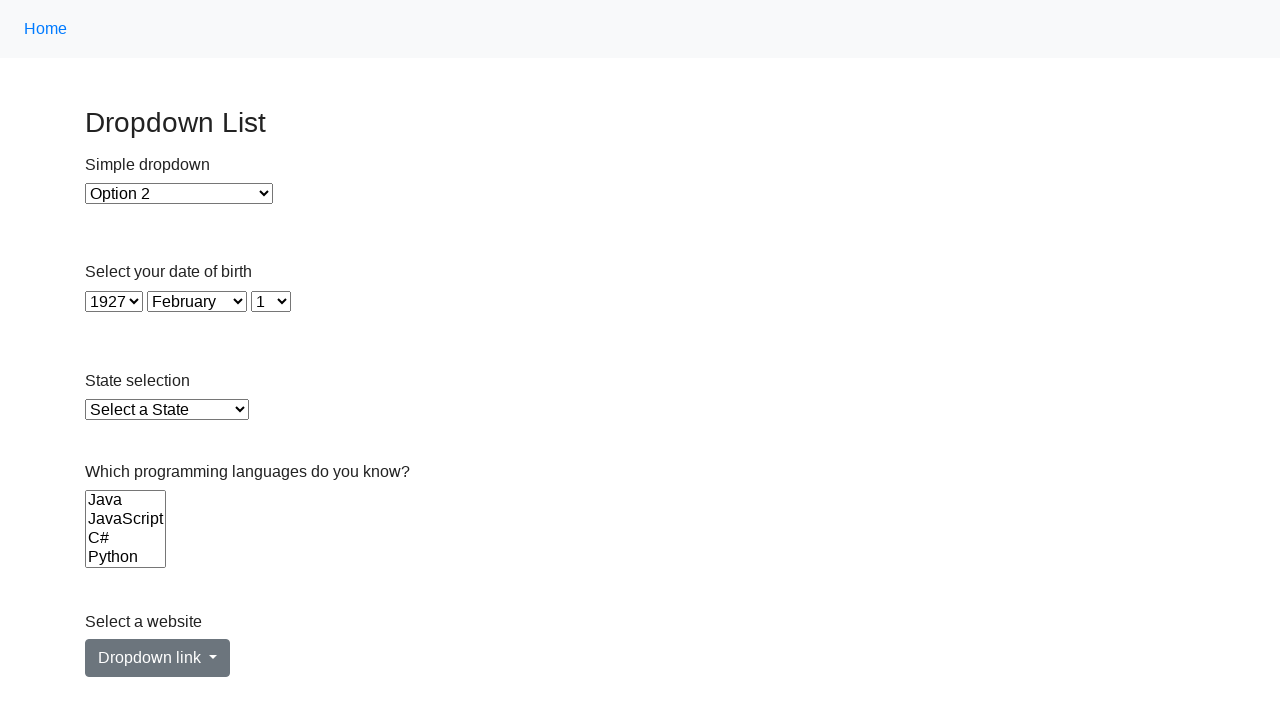

Selected option with value '2' from dropdown on select >> nth=2
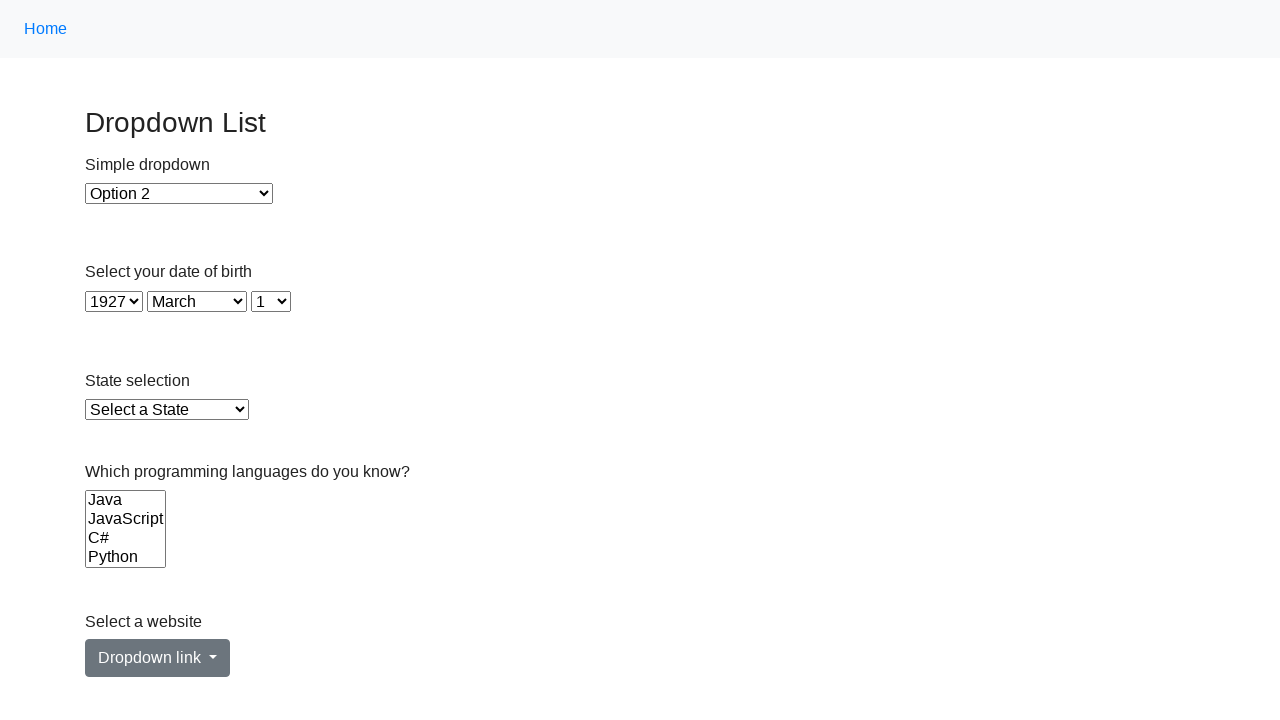

Selected option at index 2 in single-select dropdown on select >> nth=2
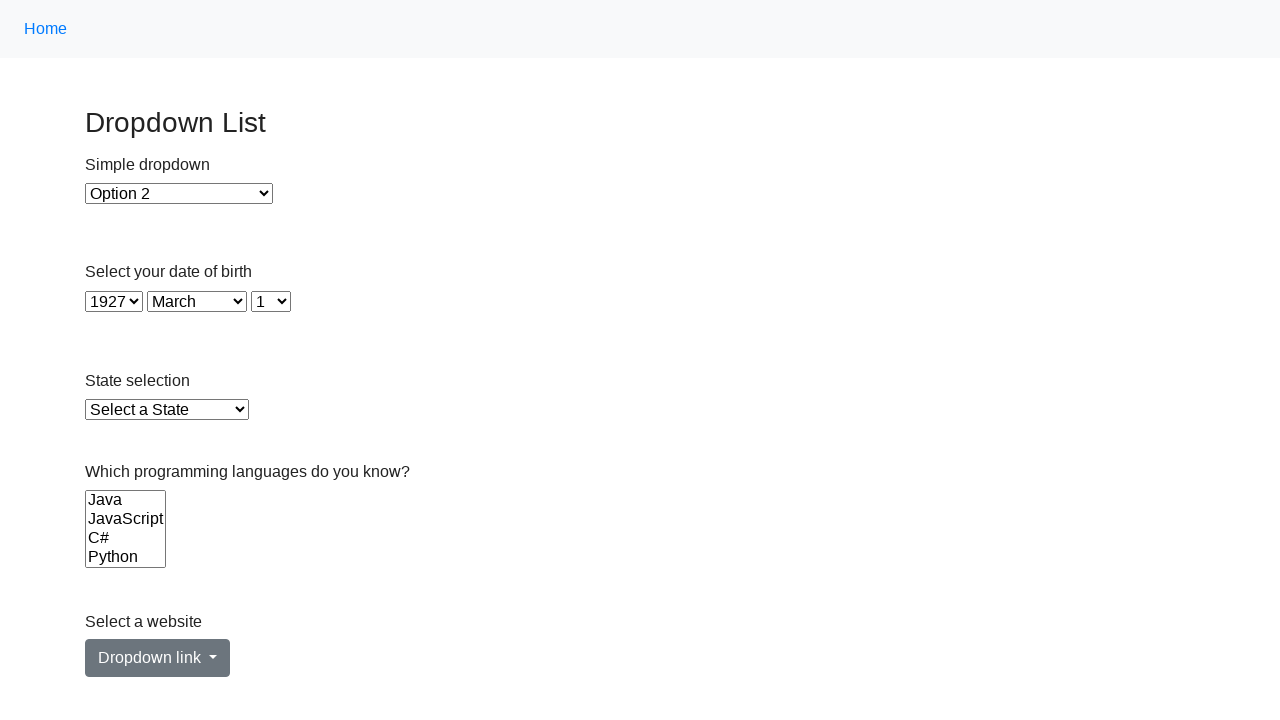

Selected option with value '3' from dropdown on select >> nth=2
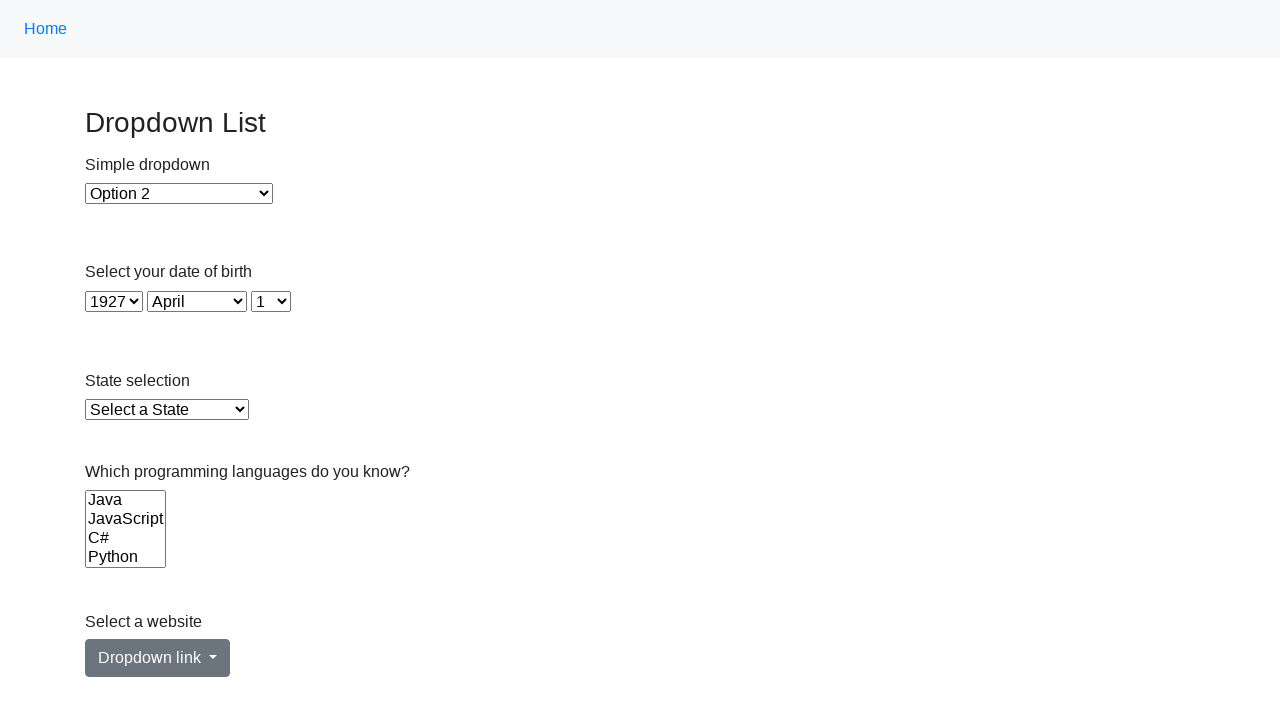

Selected option at index 3 in single-select dropdown on select >> nth=2
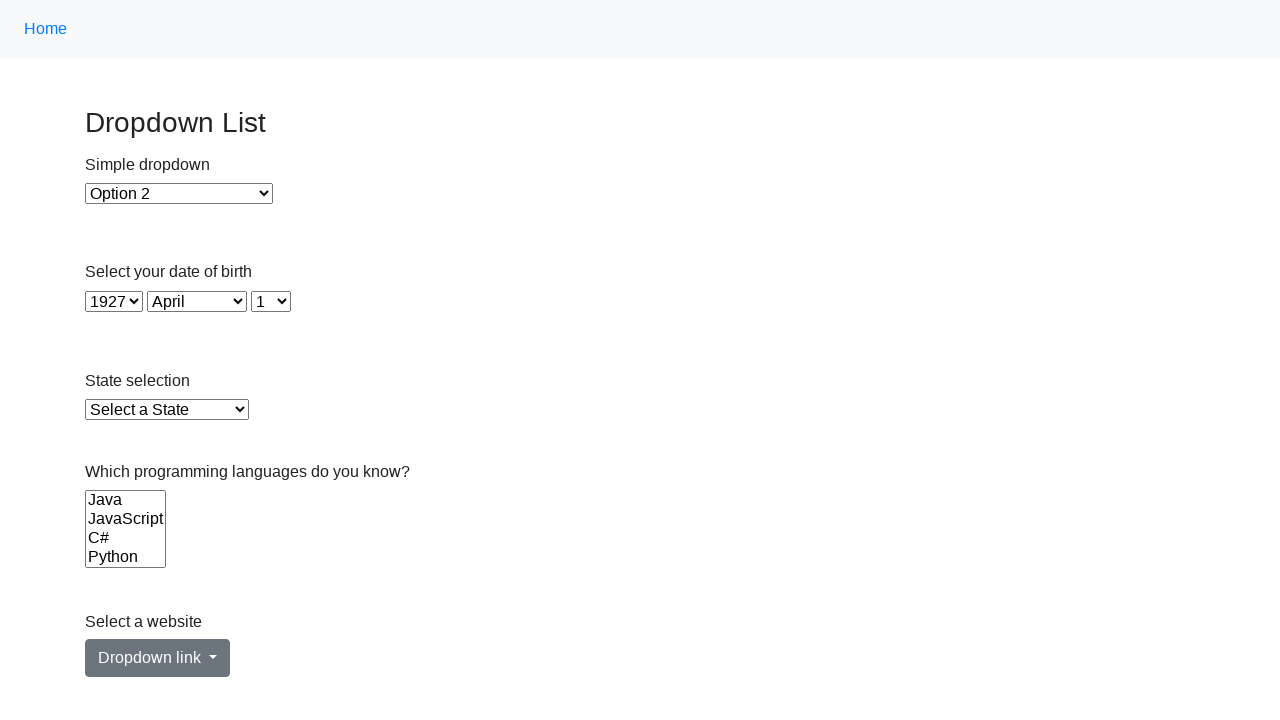

Selected option with value '4' from dropdown on select >> nth=2
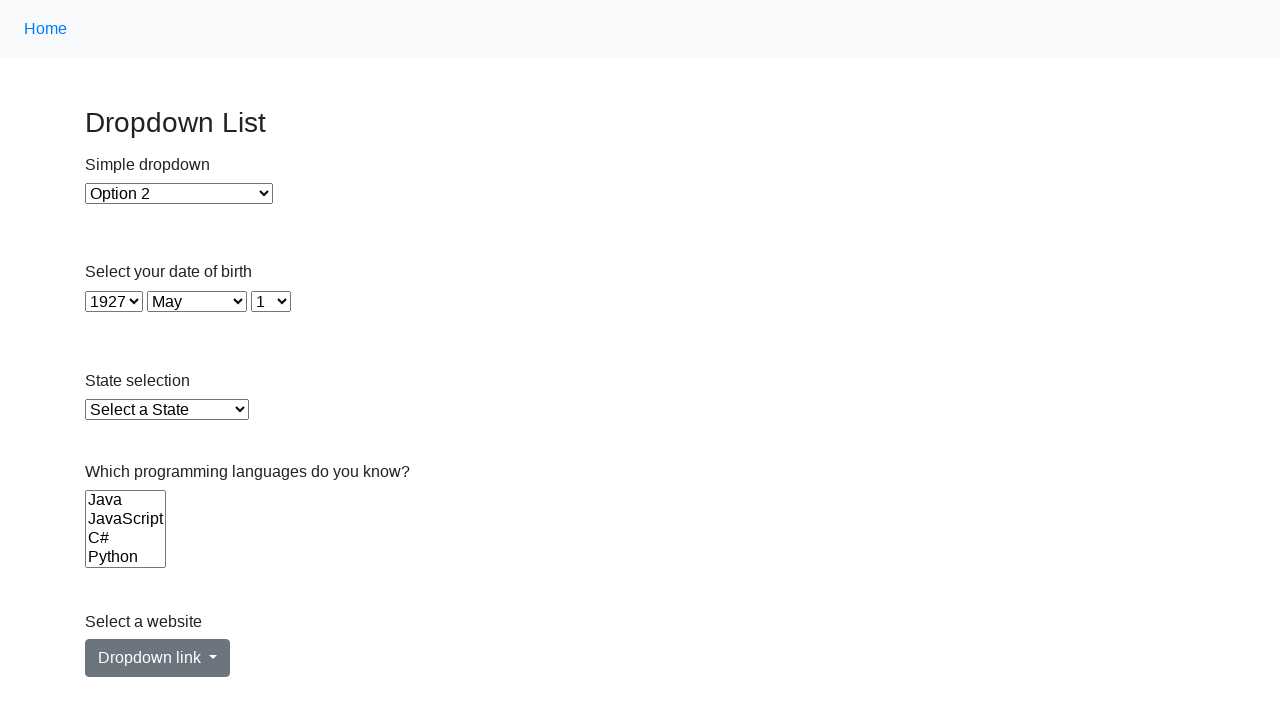

Selected option at index 4 in single-select dropdown on select >> nth=2
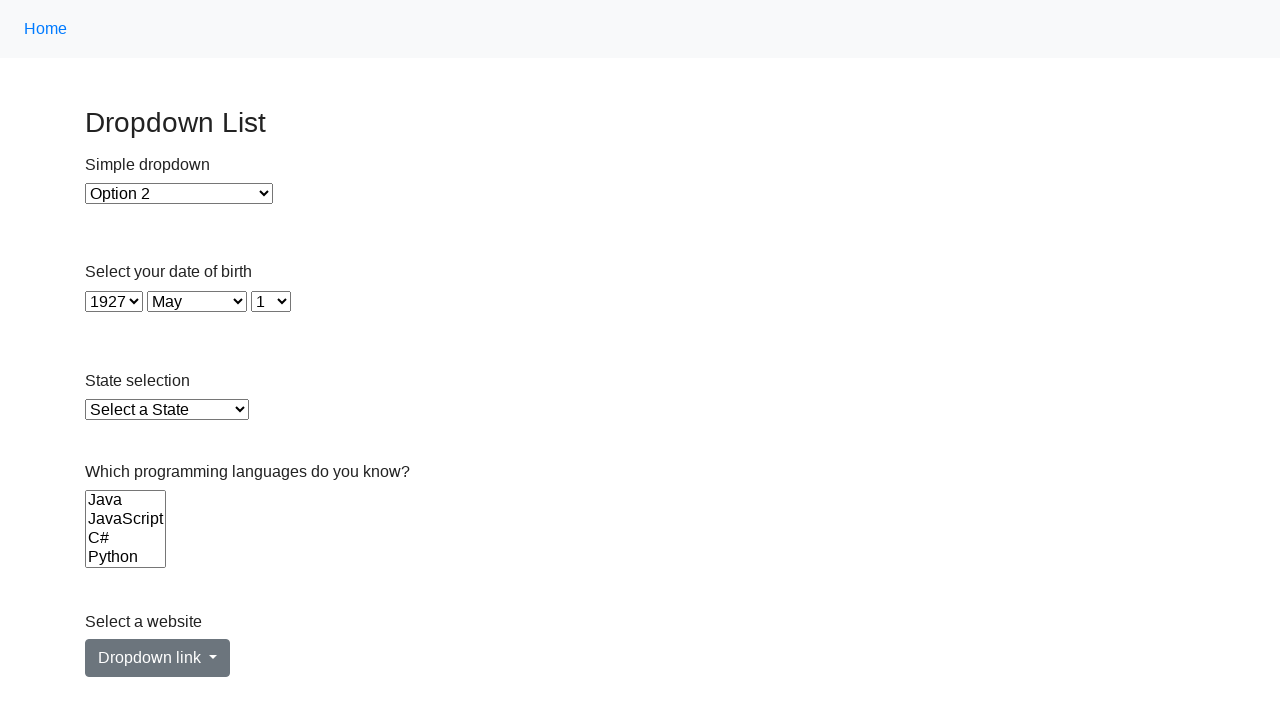

Selected option with value '5' from dropdown on select >> nth=2
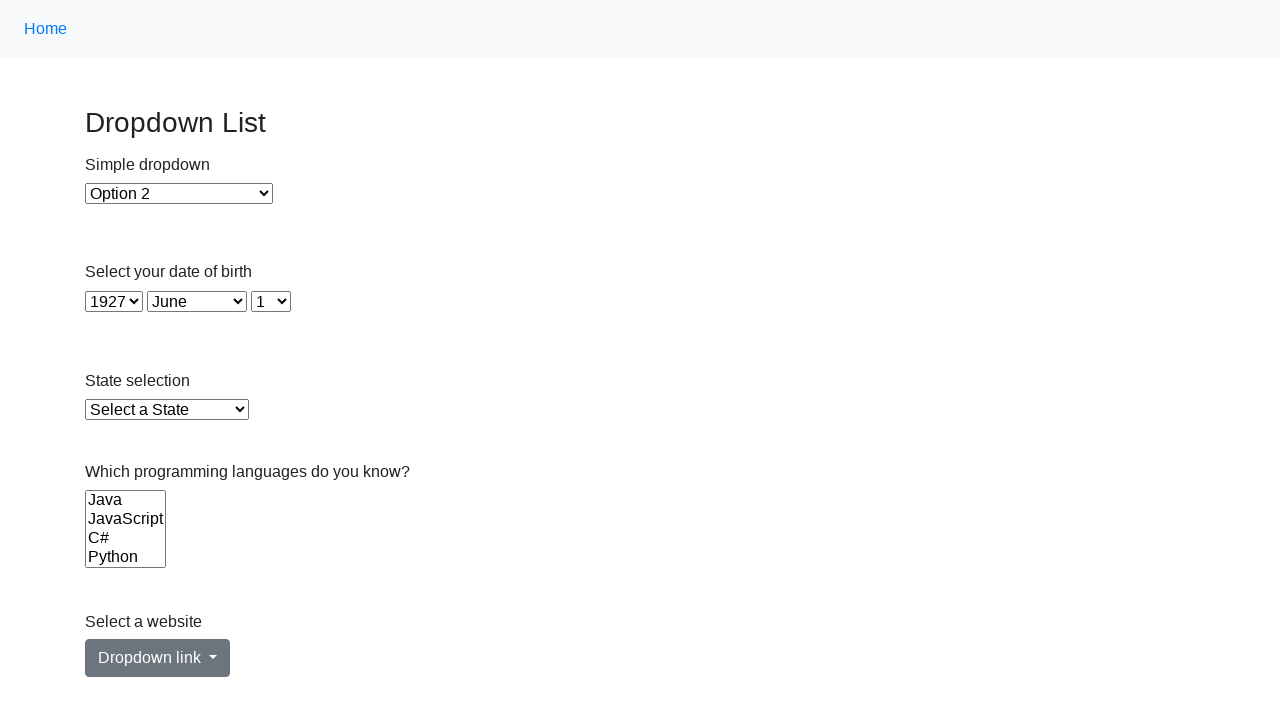

Selected option at index 5 in single-select dropdown on select >> nth=2
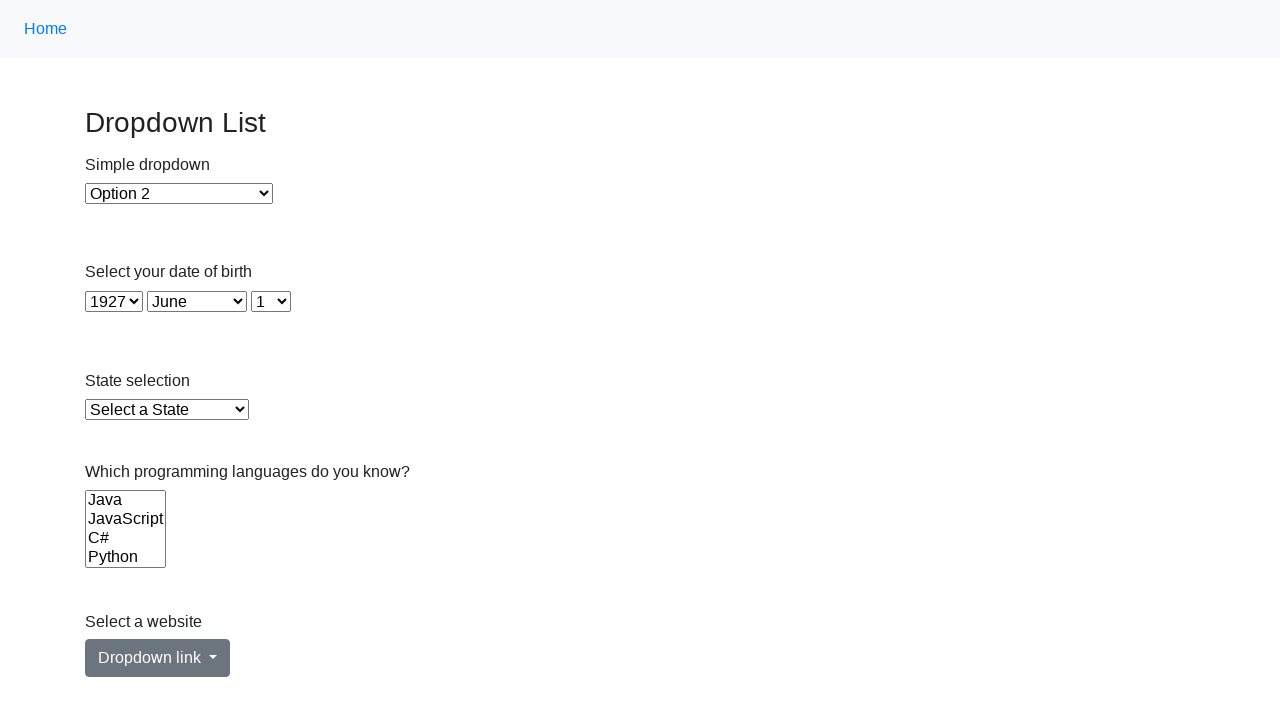

Selected option with value '6' from dropdown on select >> nth=2
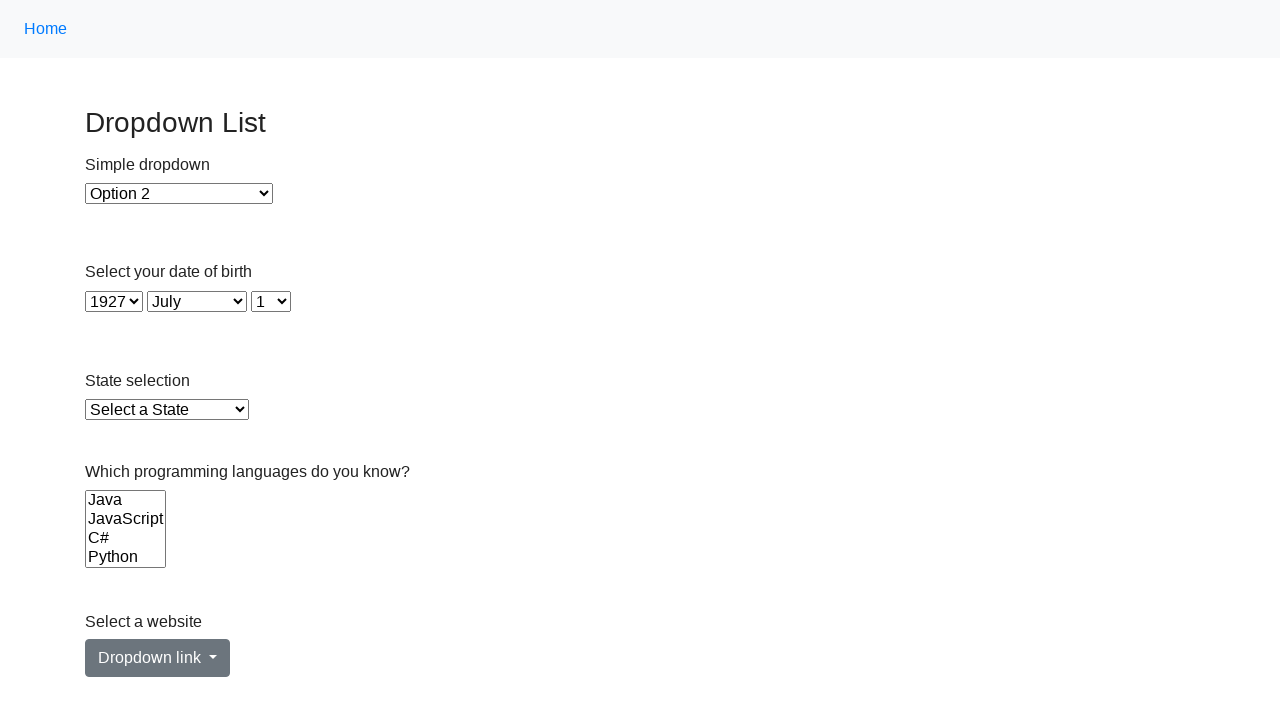

Selected option at index 6 in single-select dropdown on select >> nth=2
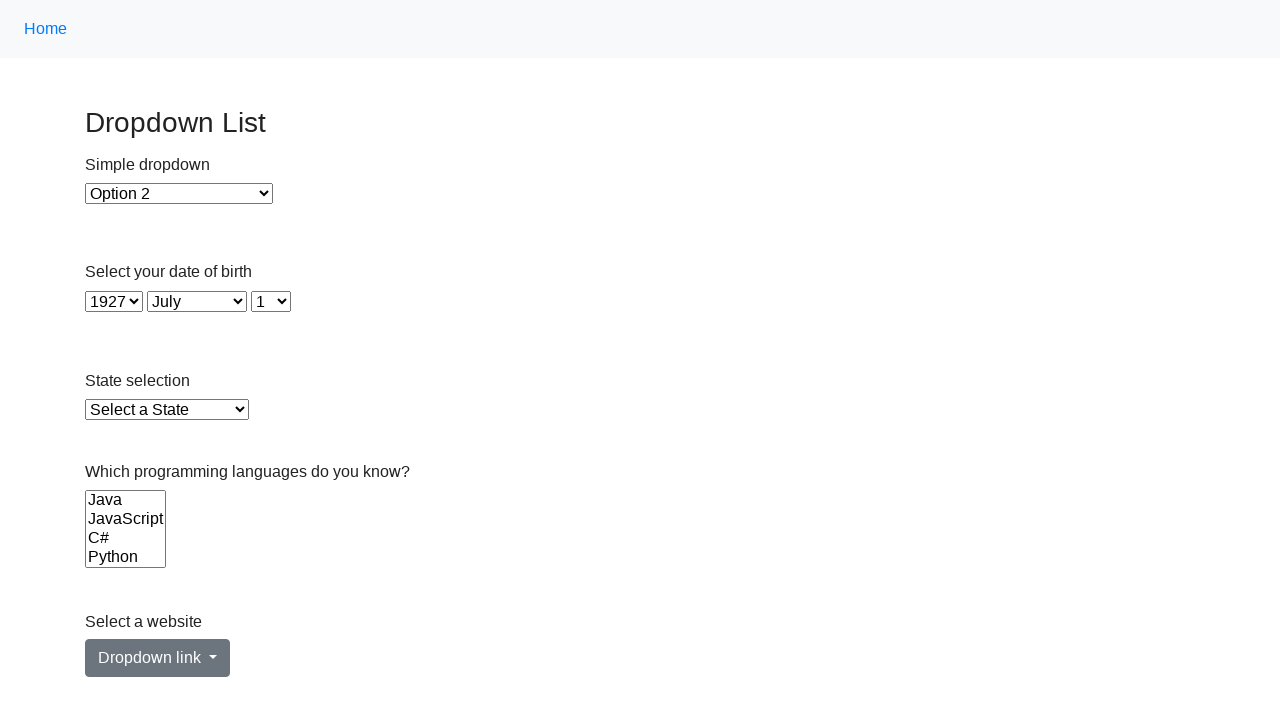

Selected option with value '7' from dropdown on select >> nth=2
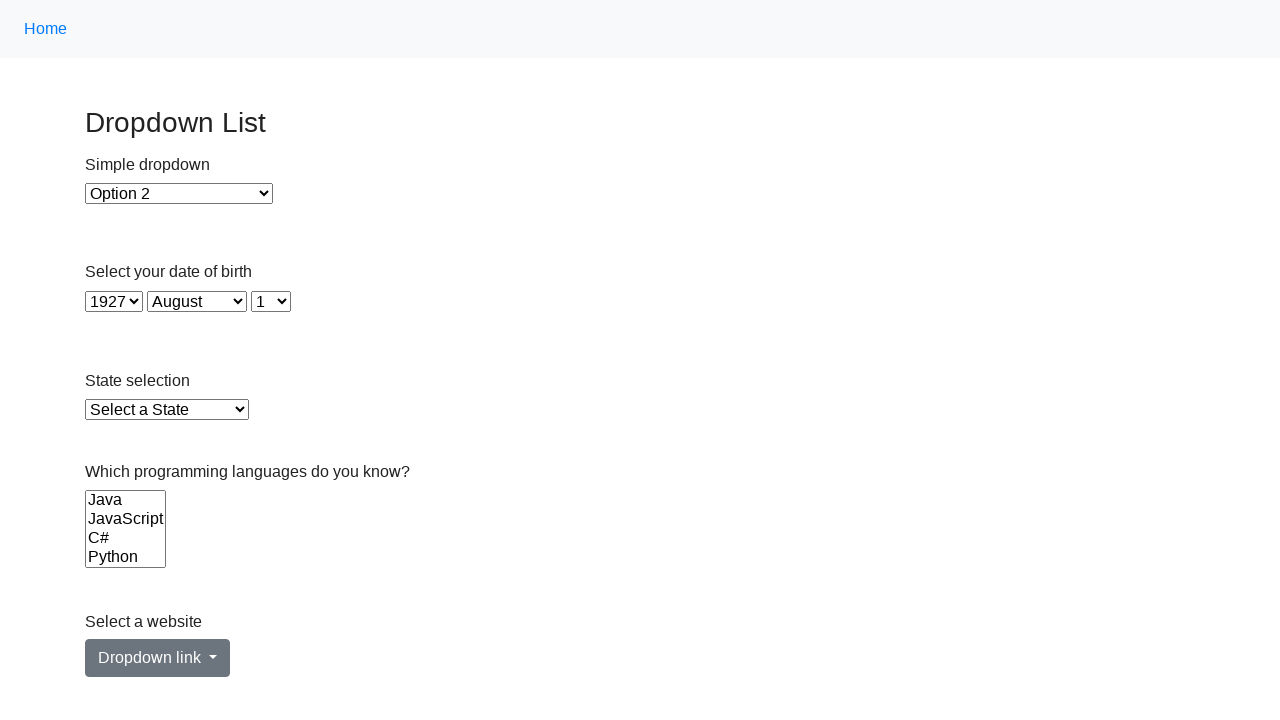

Selected option at index 7 in single-select dropdown on select >> nth=2
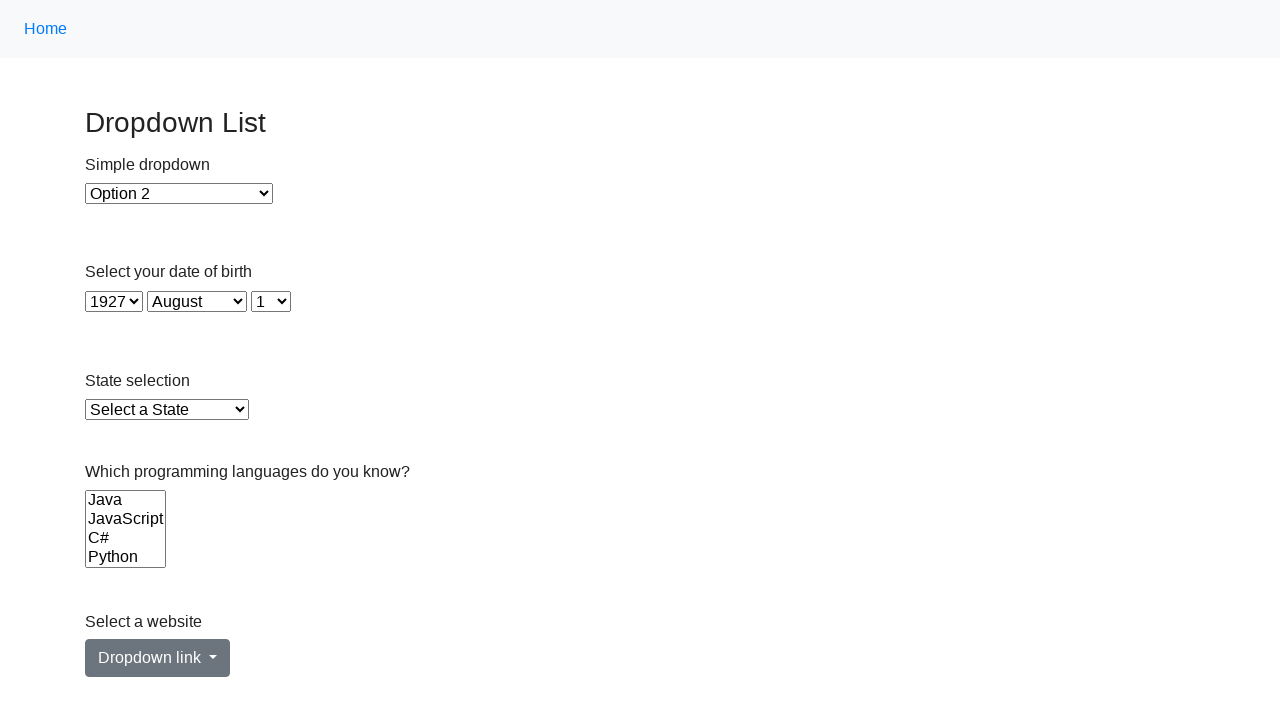

Selected option with value '8' from dropdown on select >> nth=2
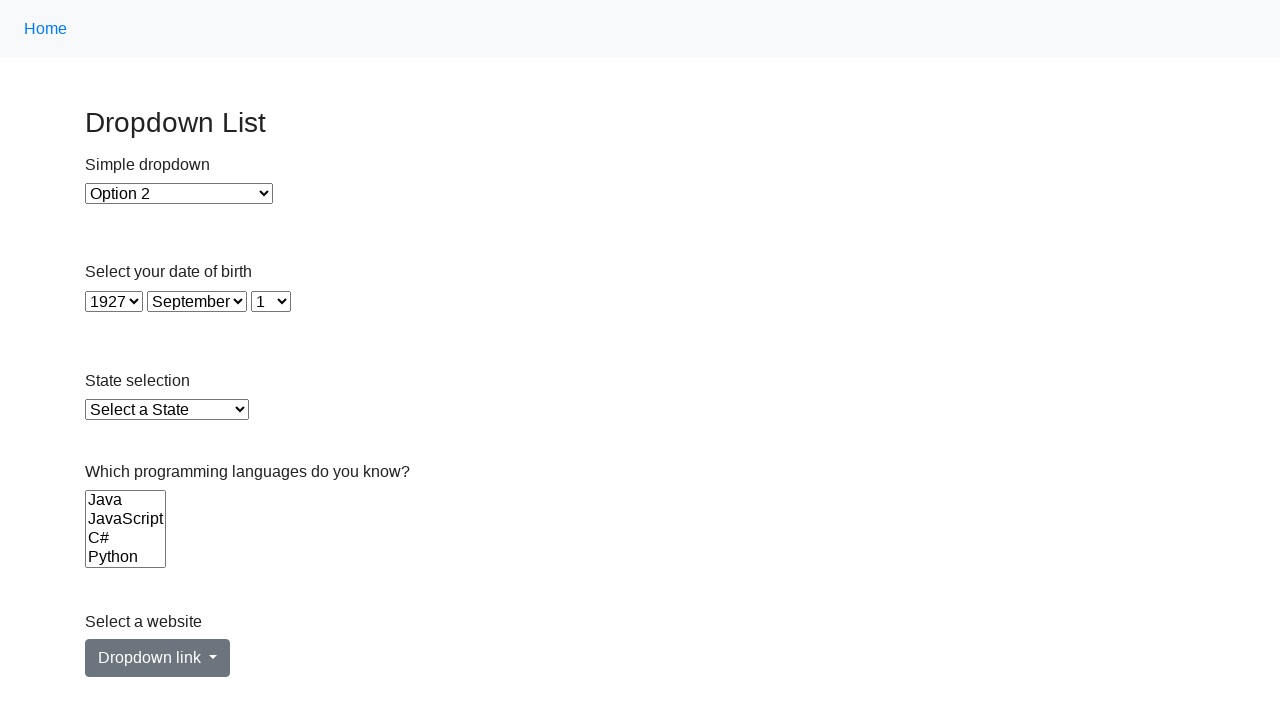

Selected option at index 8 in single-select dropdown on select >> nth=2
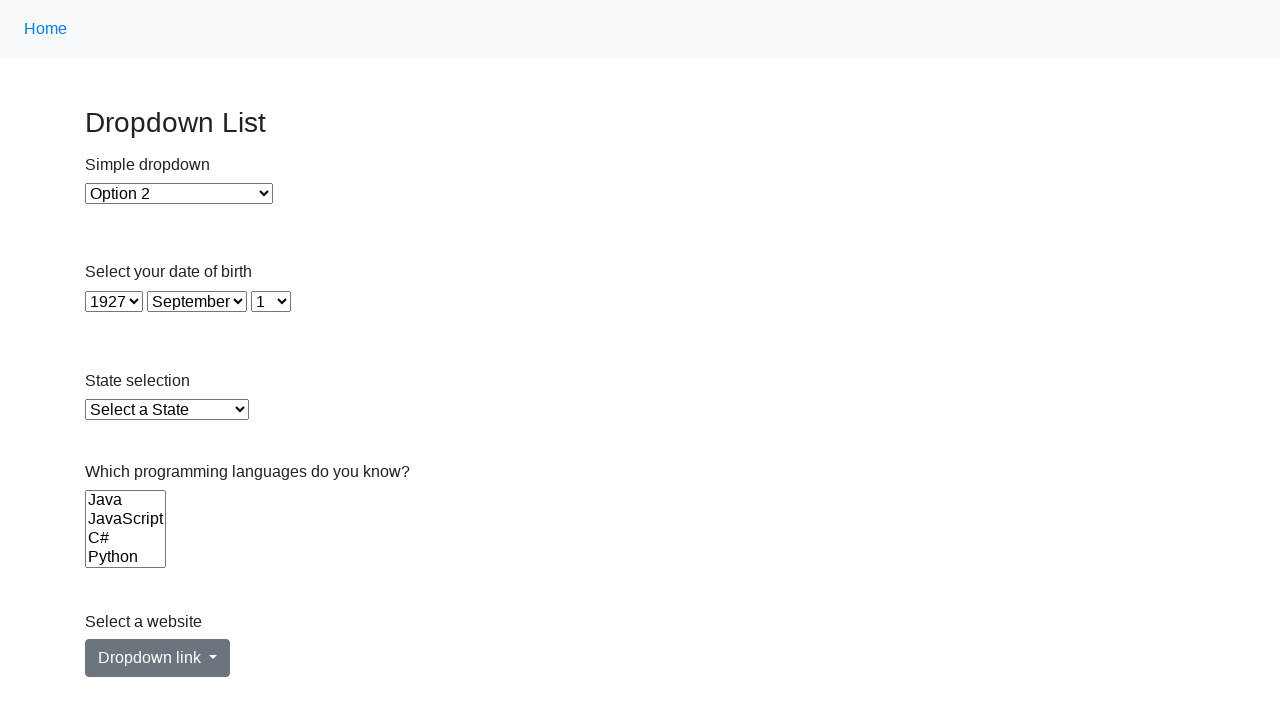

Selected option with value '9' from dropdown on select >> nth=2
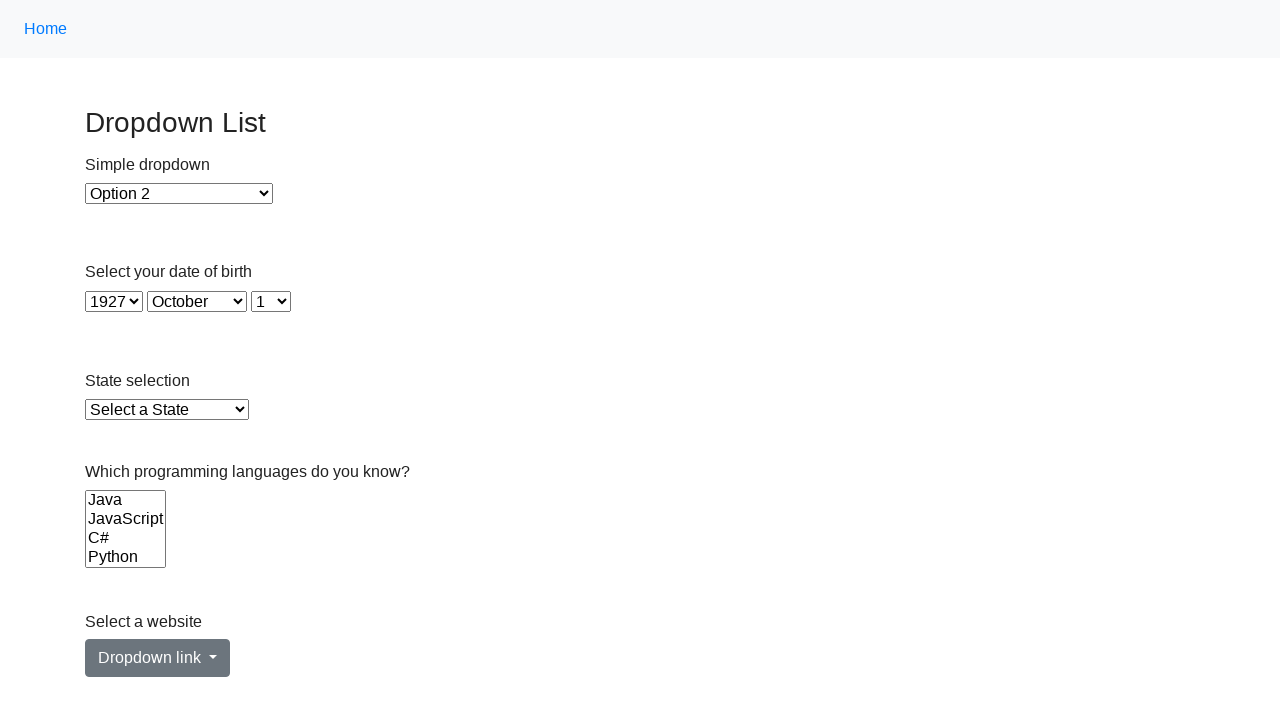

Selected option at index 9 in single-select dropdown on select >> nth=2
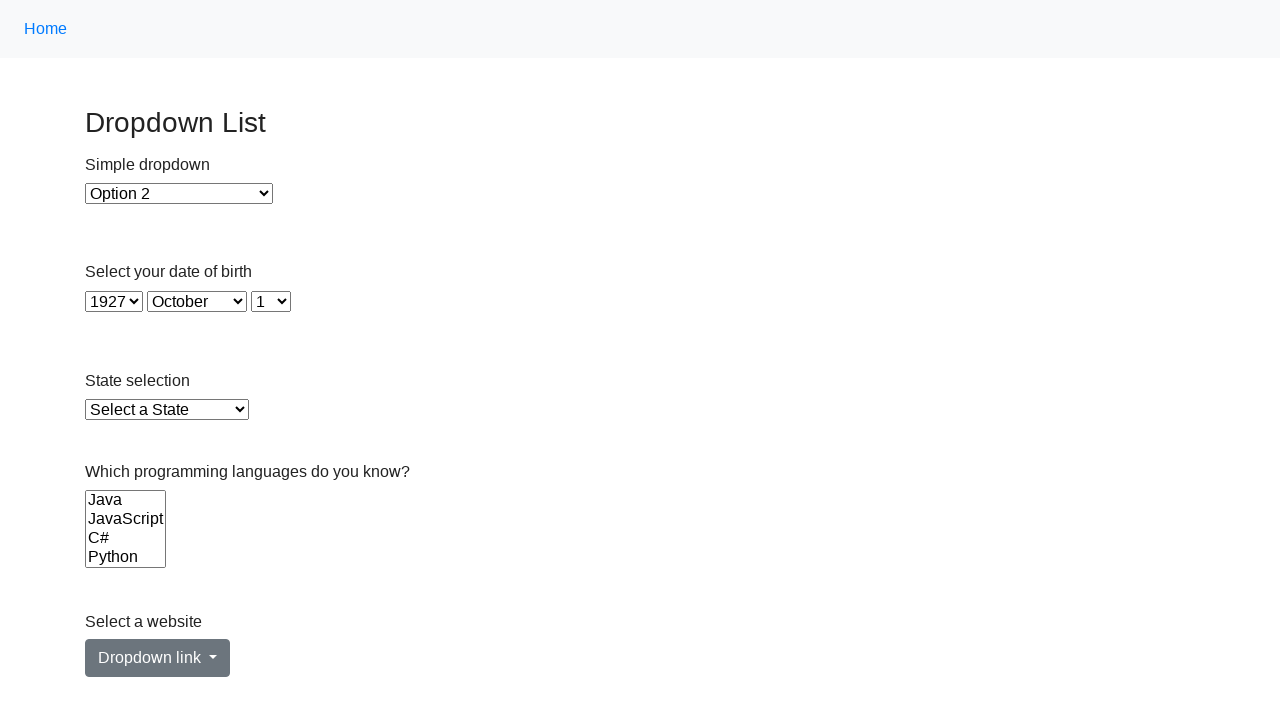

Selected option with value '10' from dropdown on select >> nth=2
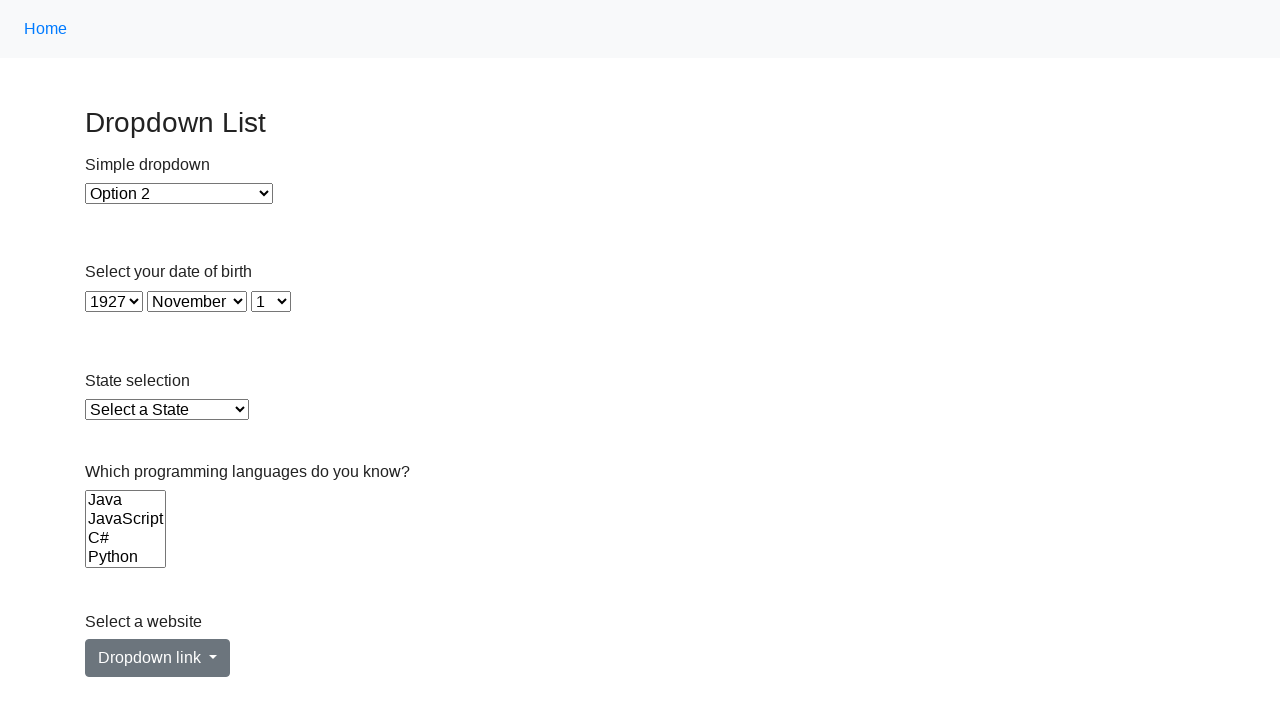

Selected option at index 10 in single-select dropdown on select >> nth=2
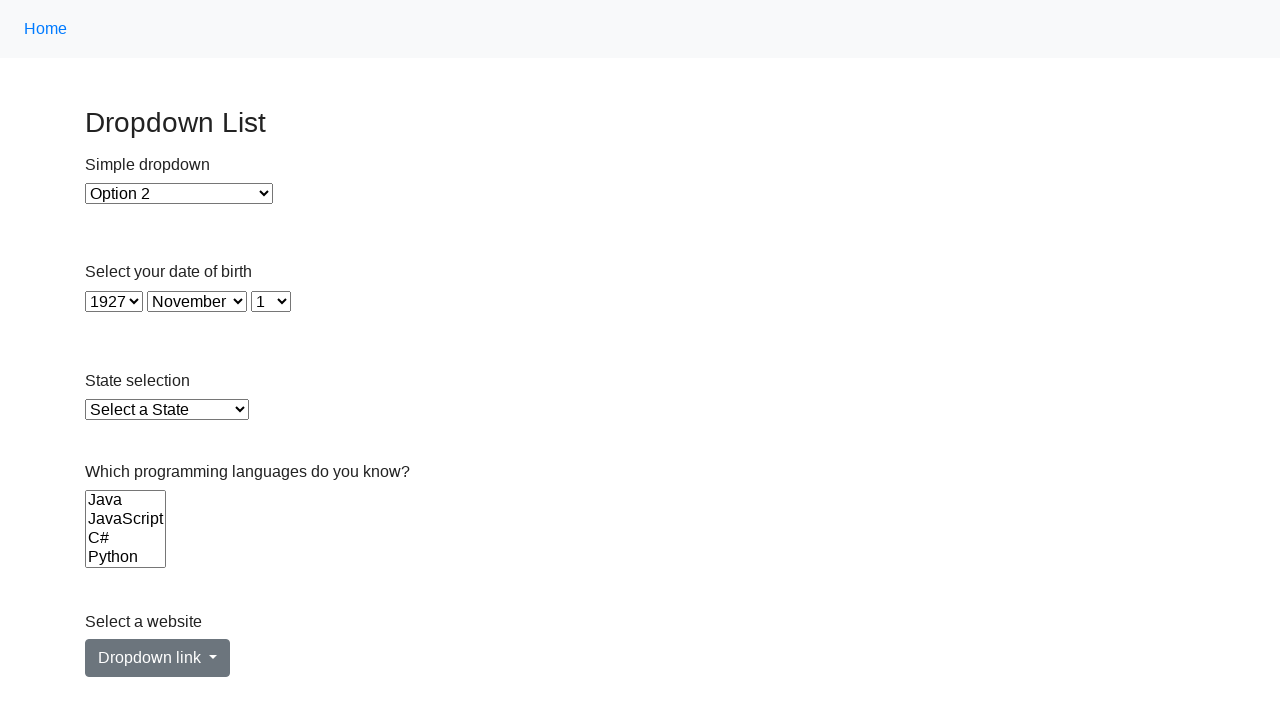

Selected option with value '11' from dropdown on select >> nth=2
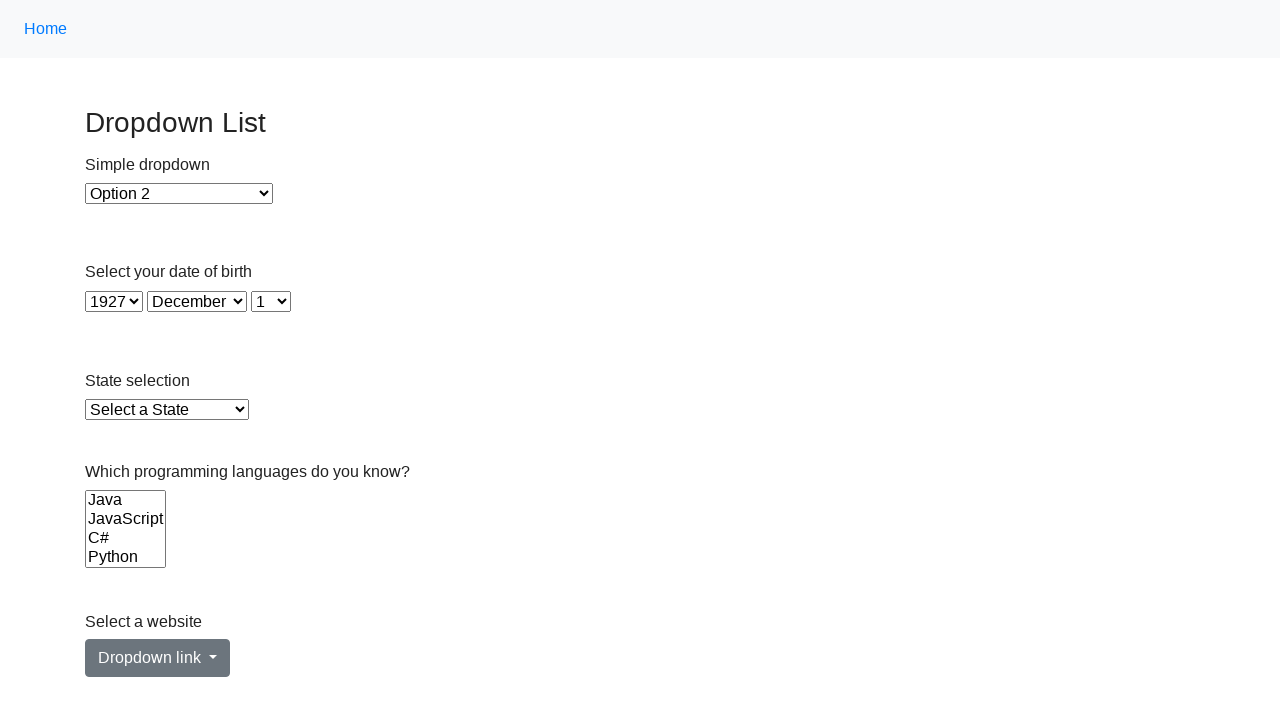

Selected option at index 11 in single-select dropdown on select >> nth=2
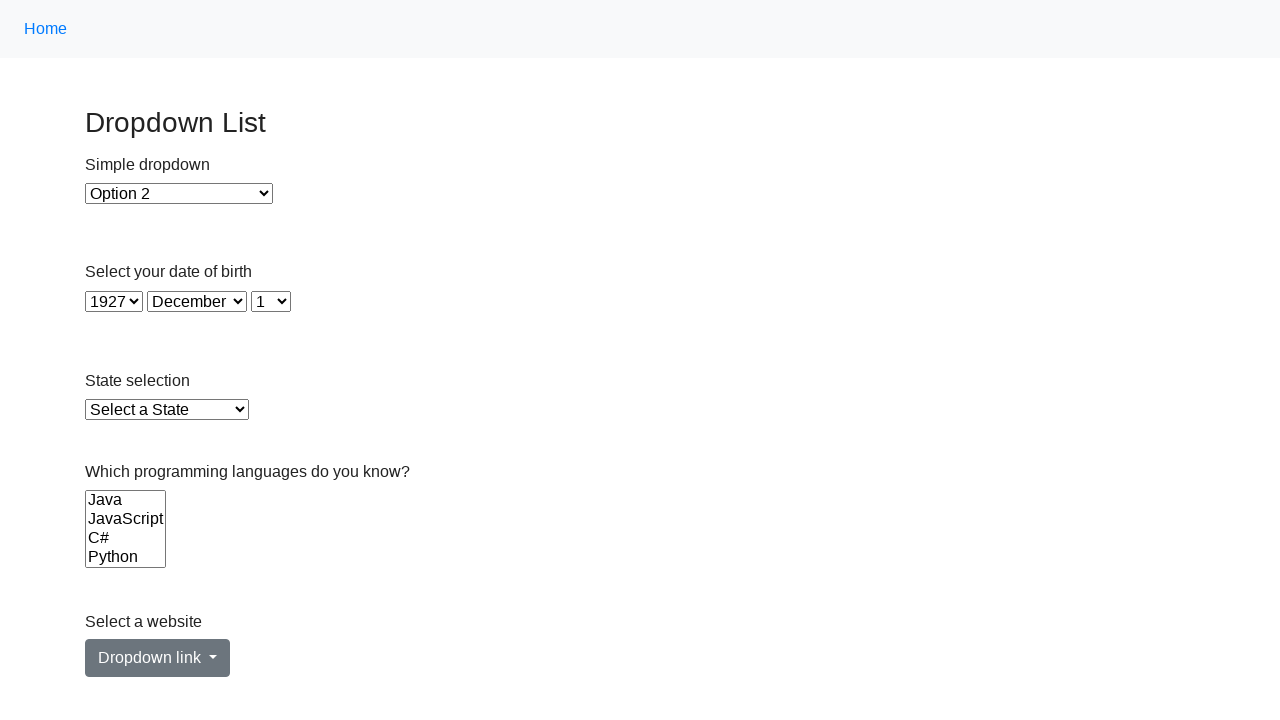

Retrieved all options from current select element
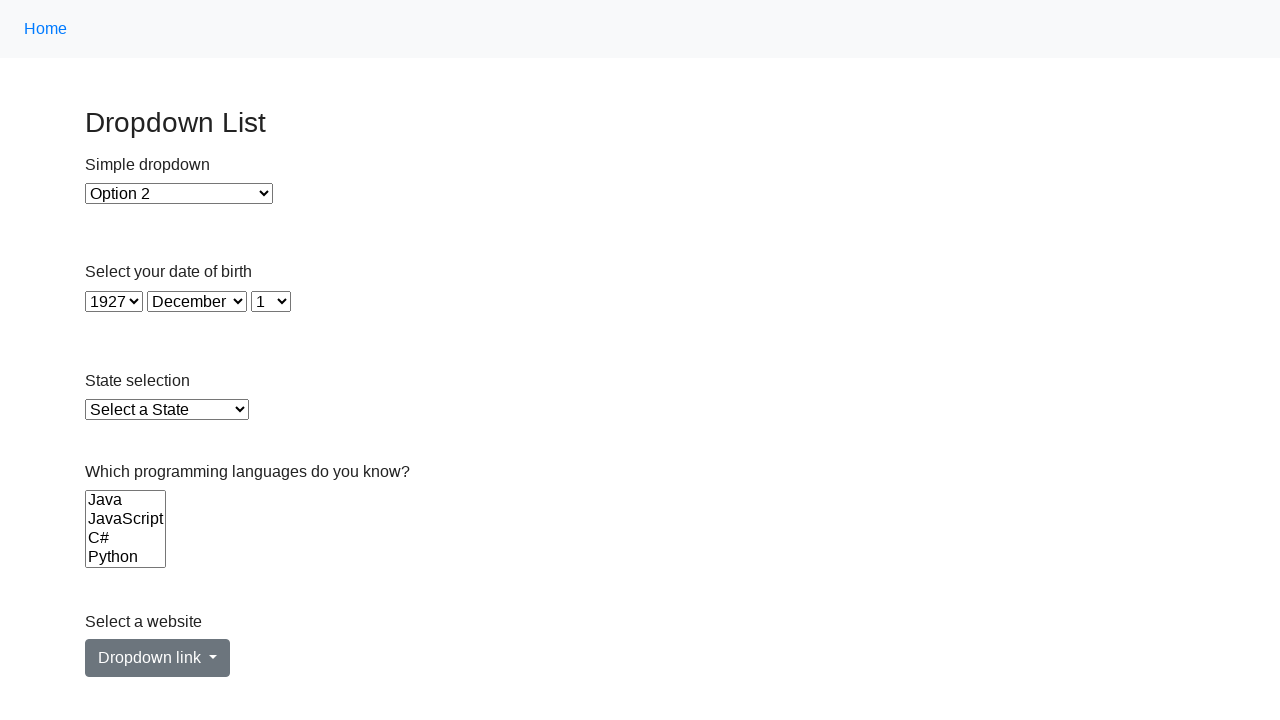

Determined select element is single-select
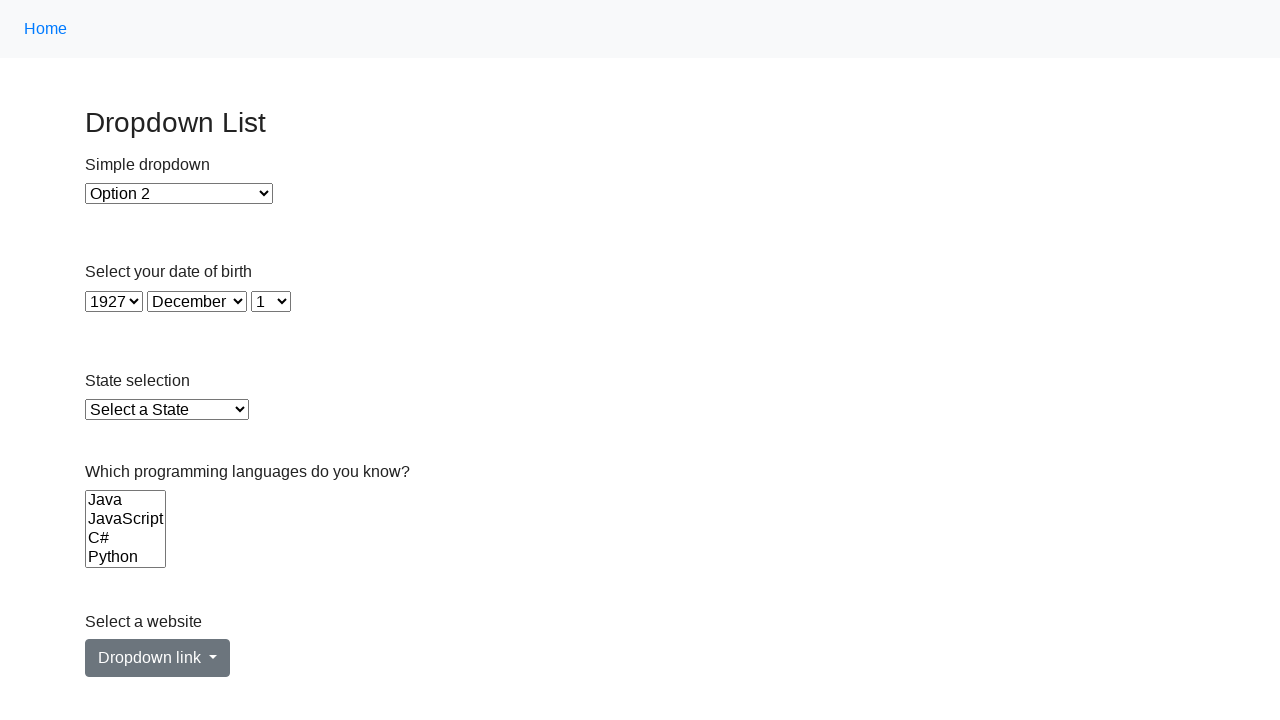

Selected option with value '1' from dropdown on select >> nth=3
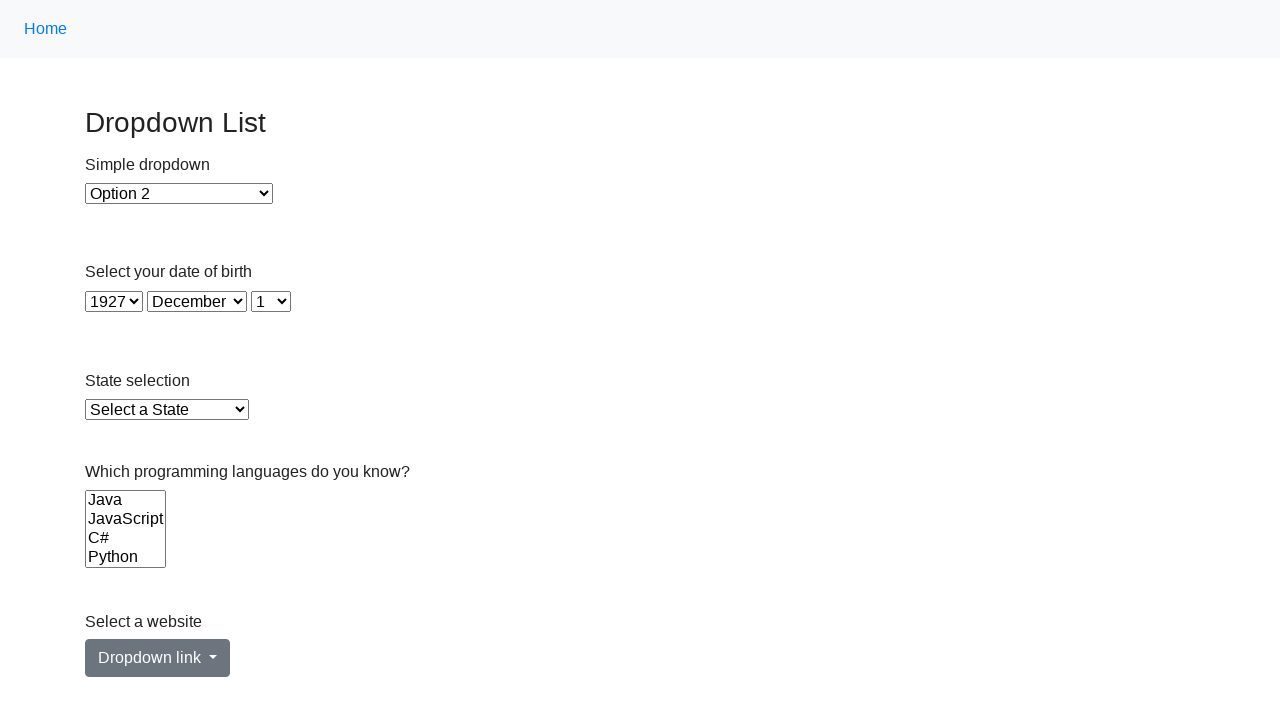

Selected option with value '2' from dropdown on select >> nth=3
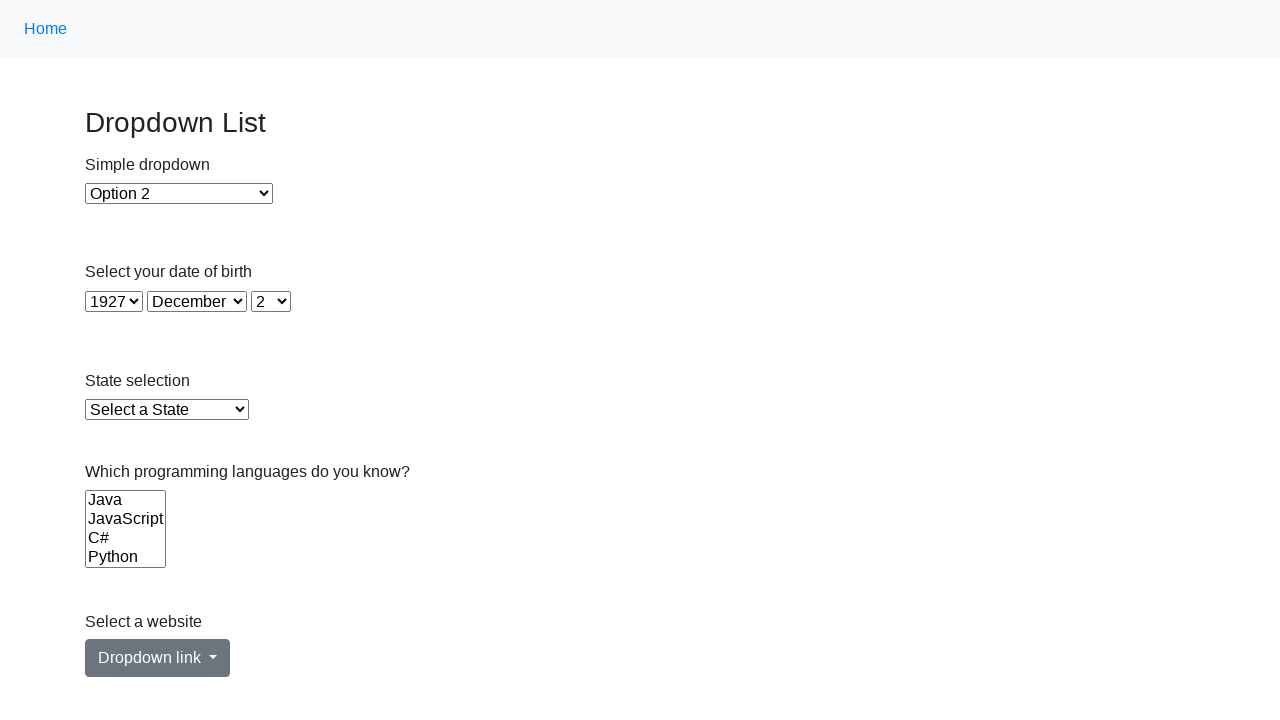

Selected option at index 1 in single-select dropdown on select >> nth=3
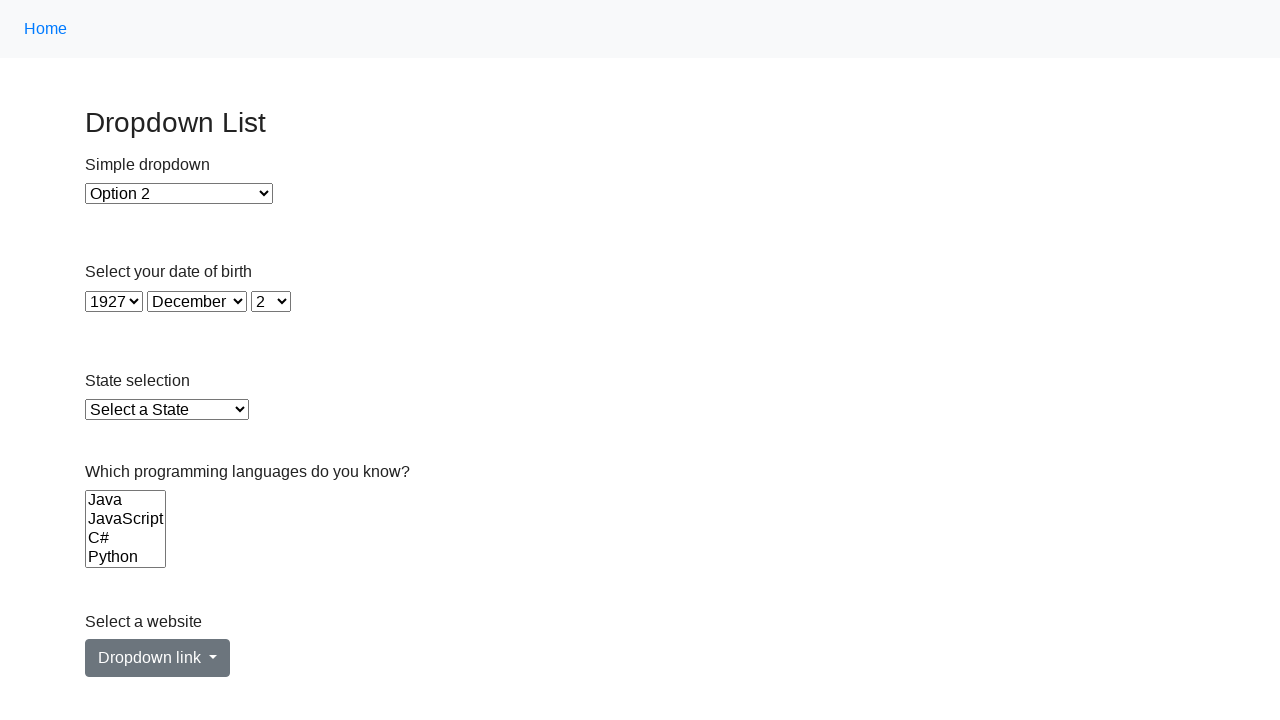

Selected option with value '3' from dropdown on select >> nth=3
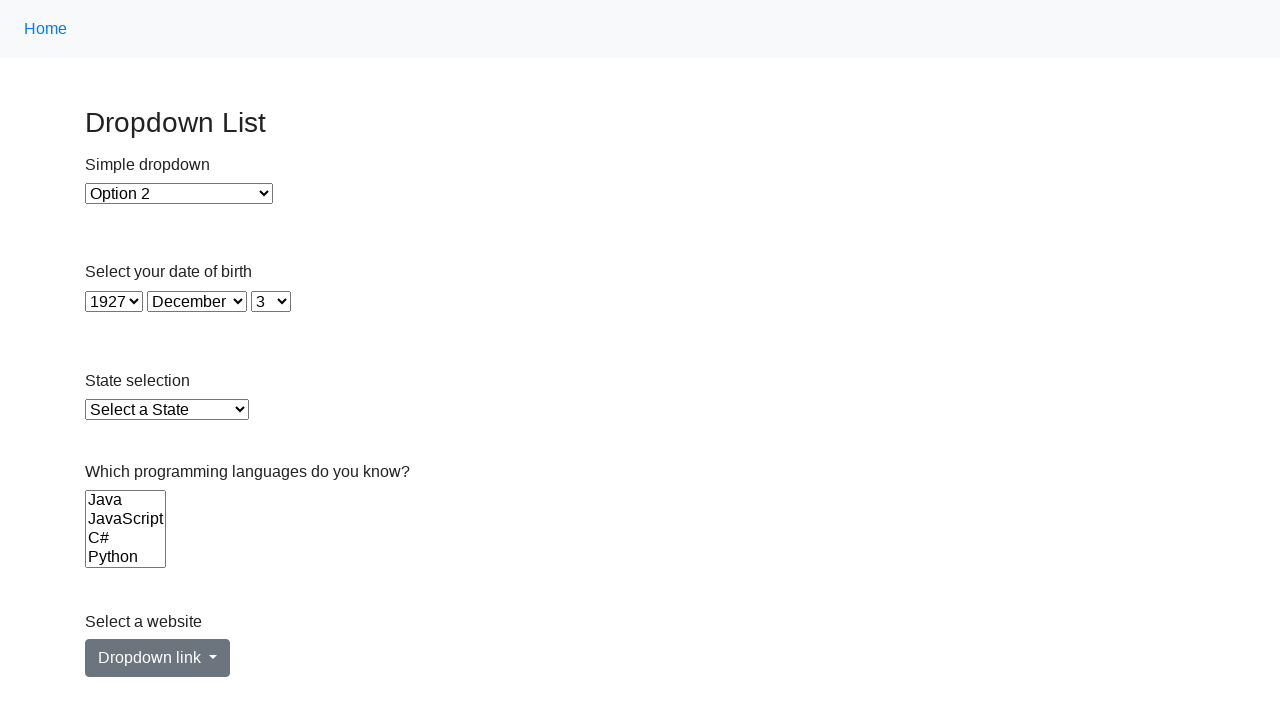

Selected option at index 2 in single-select dropdown on select >> nth=3
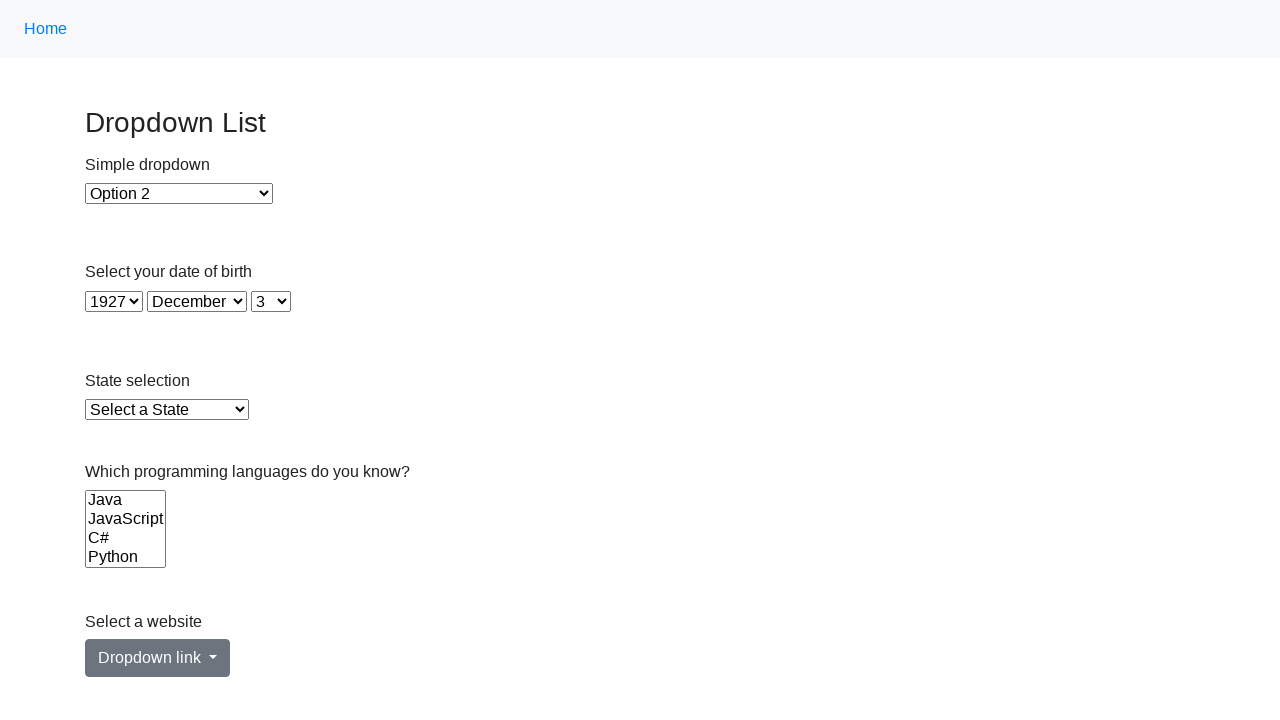

Selected option with value '4' from dropdown on select >> nth=3
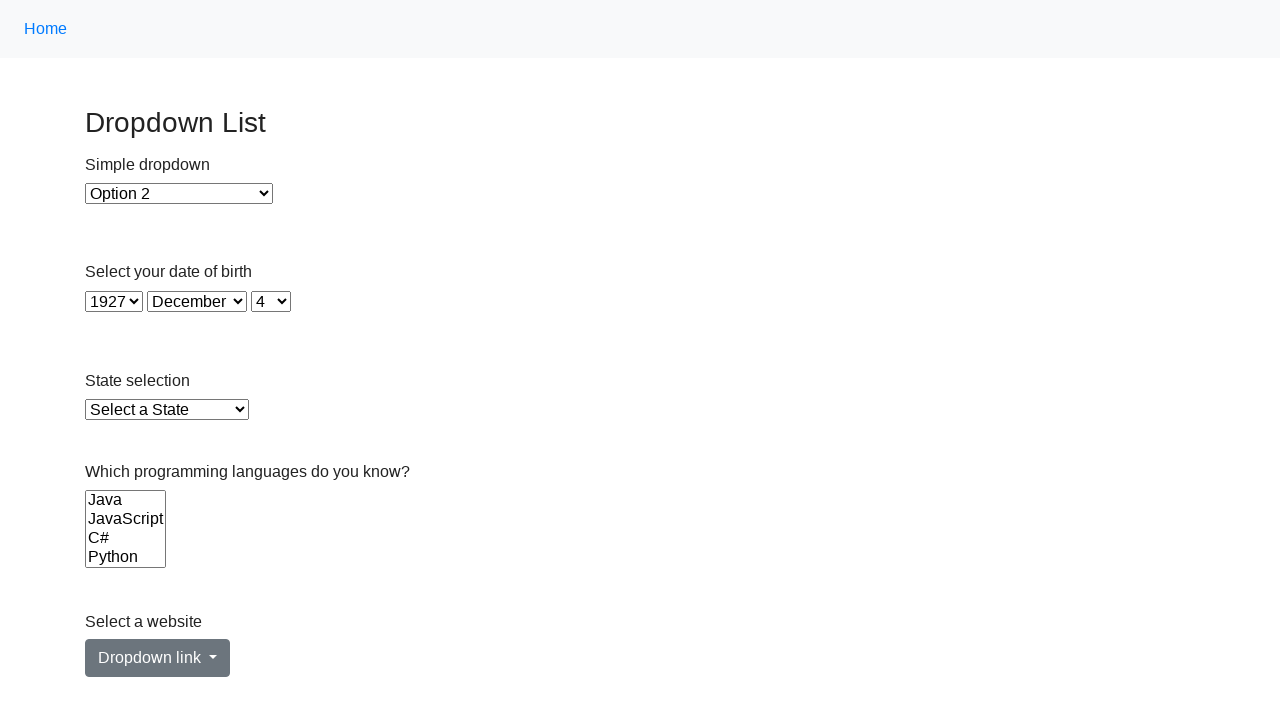

Selected option at index 3 in single-select dropdown on select >> nth=3
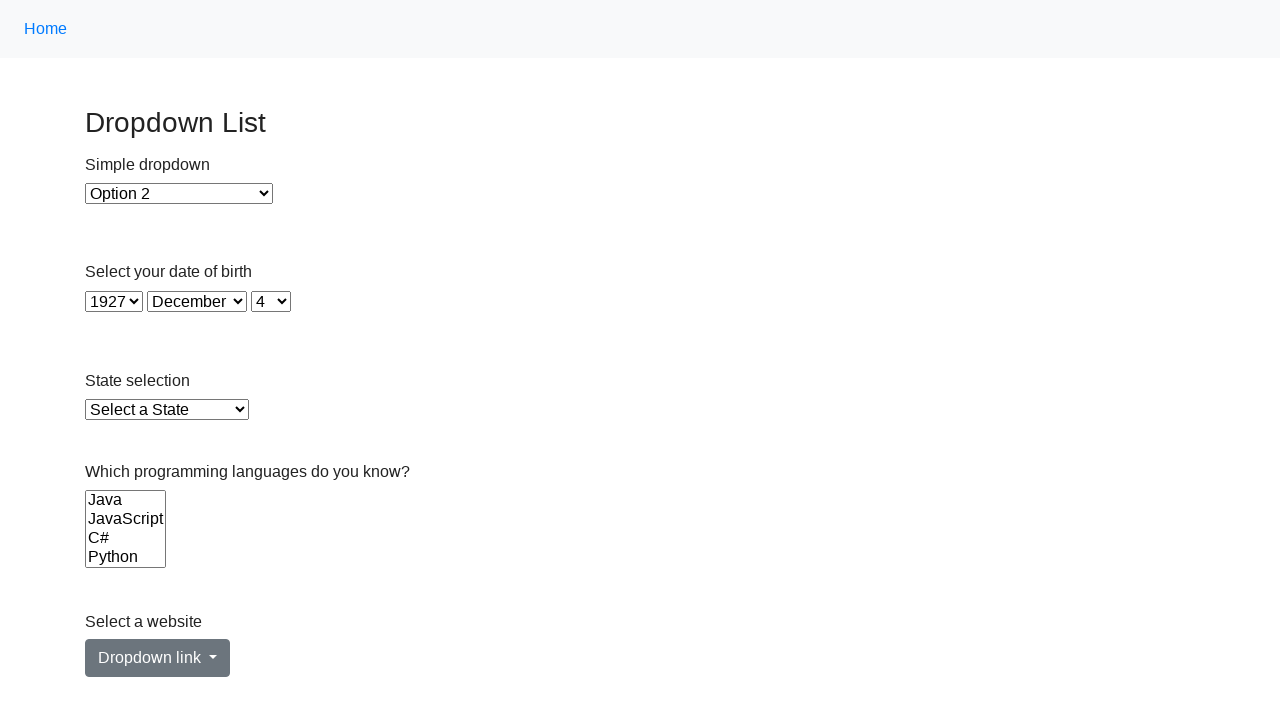

Selected option with value '5' from dropdown on select >> nth=3
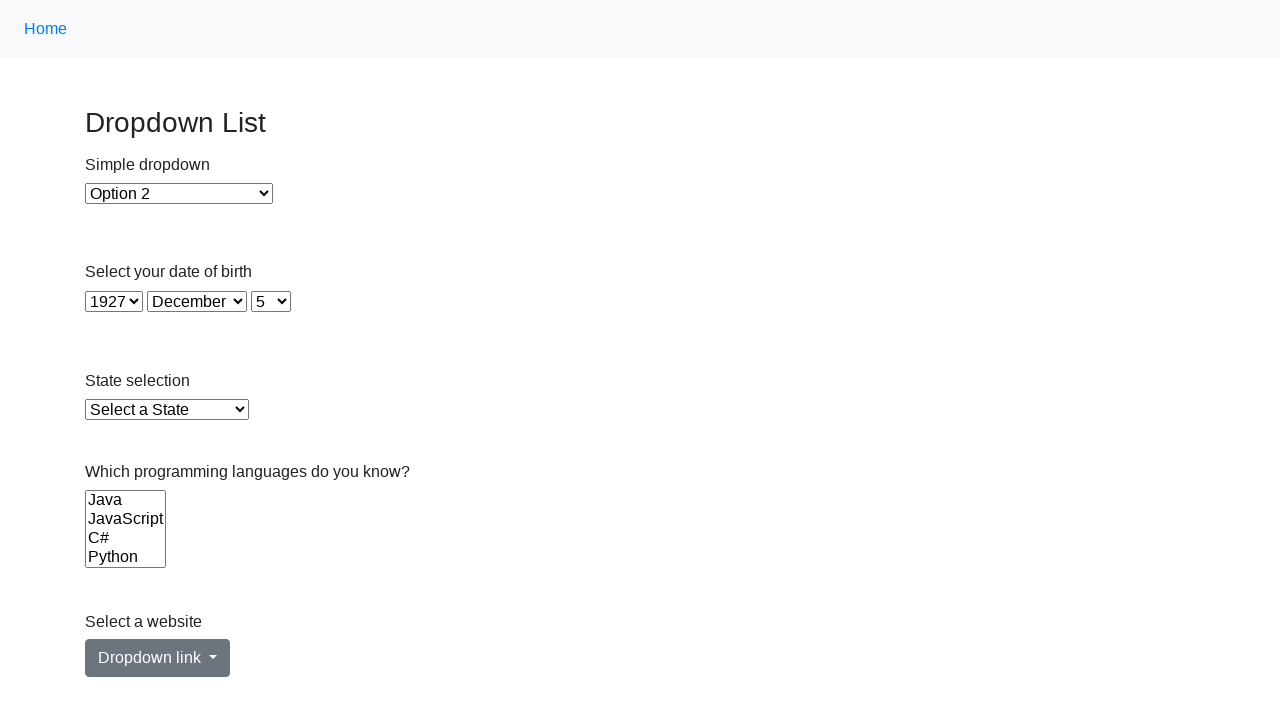

Selected option at index 4 in single-select dropdown on select >> nth=3
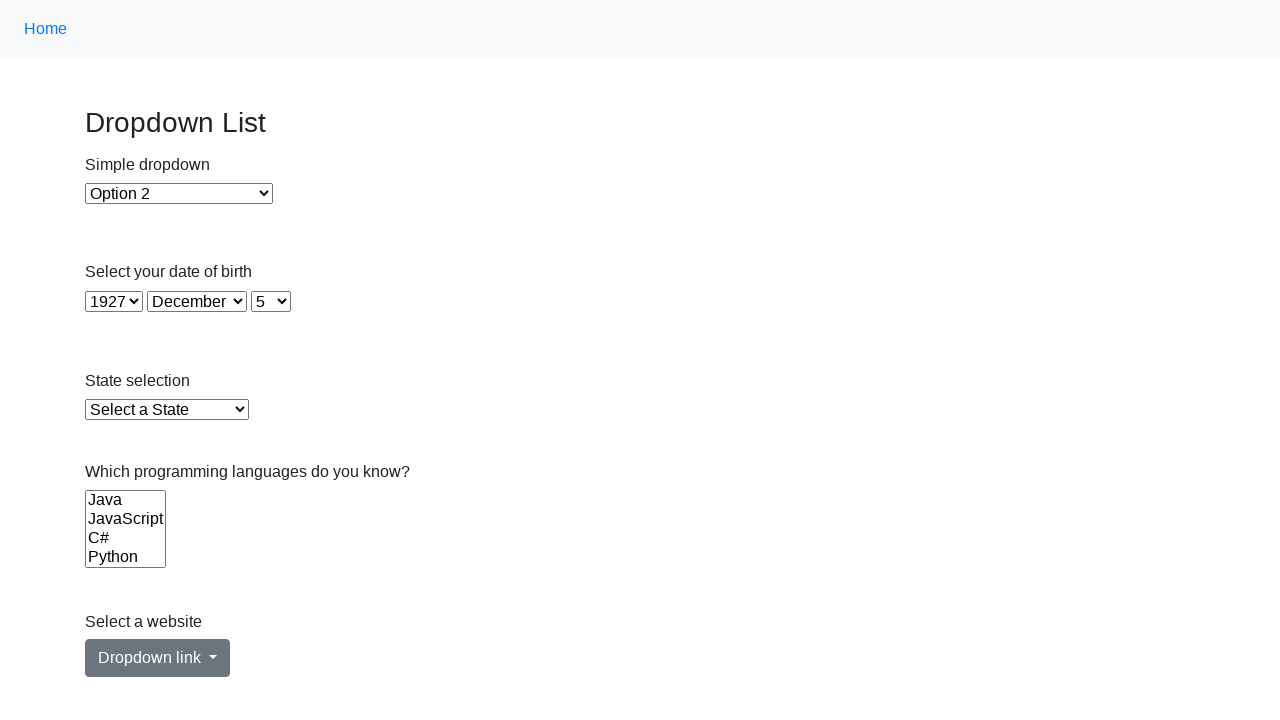

Selected option with value '6' from dropdown on select >> nth=3
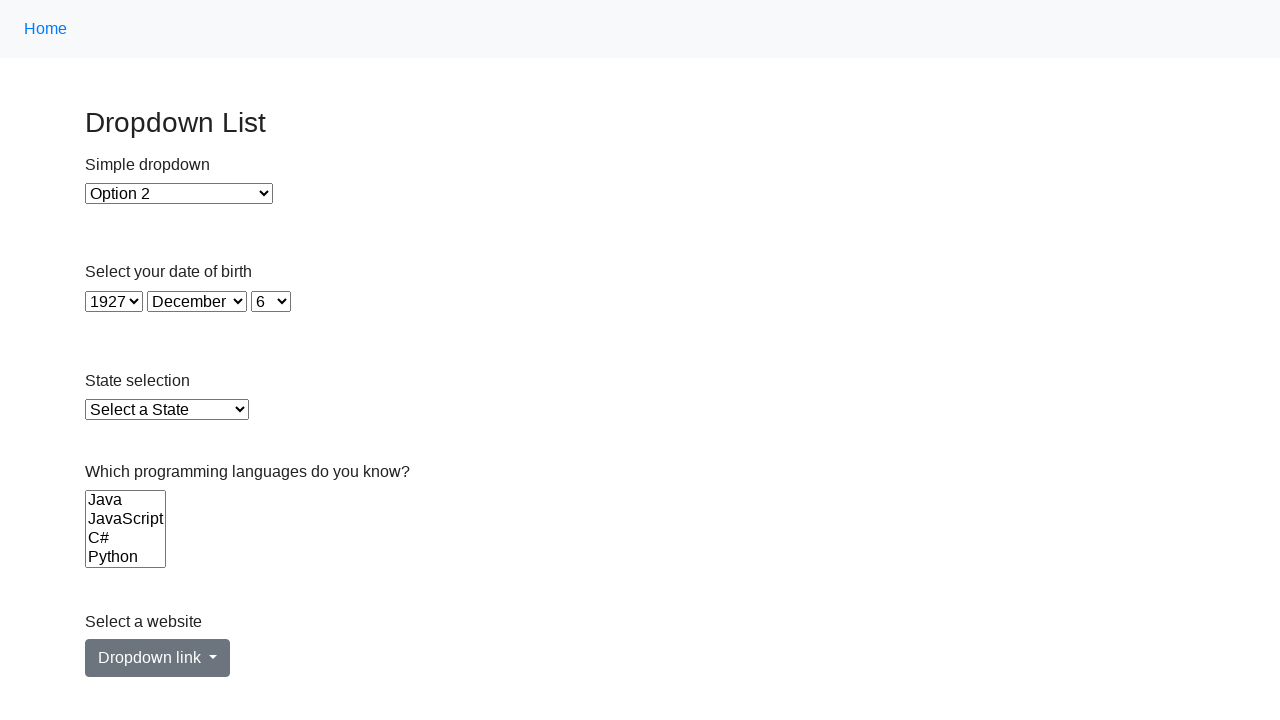

Selected option at index 5 in single-select dropdown on select >> nth=3
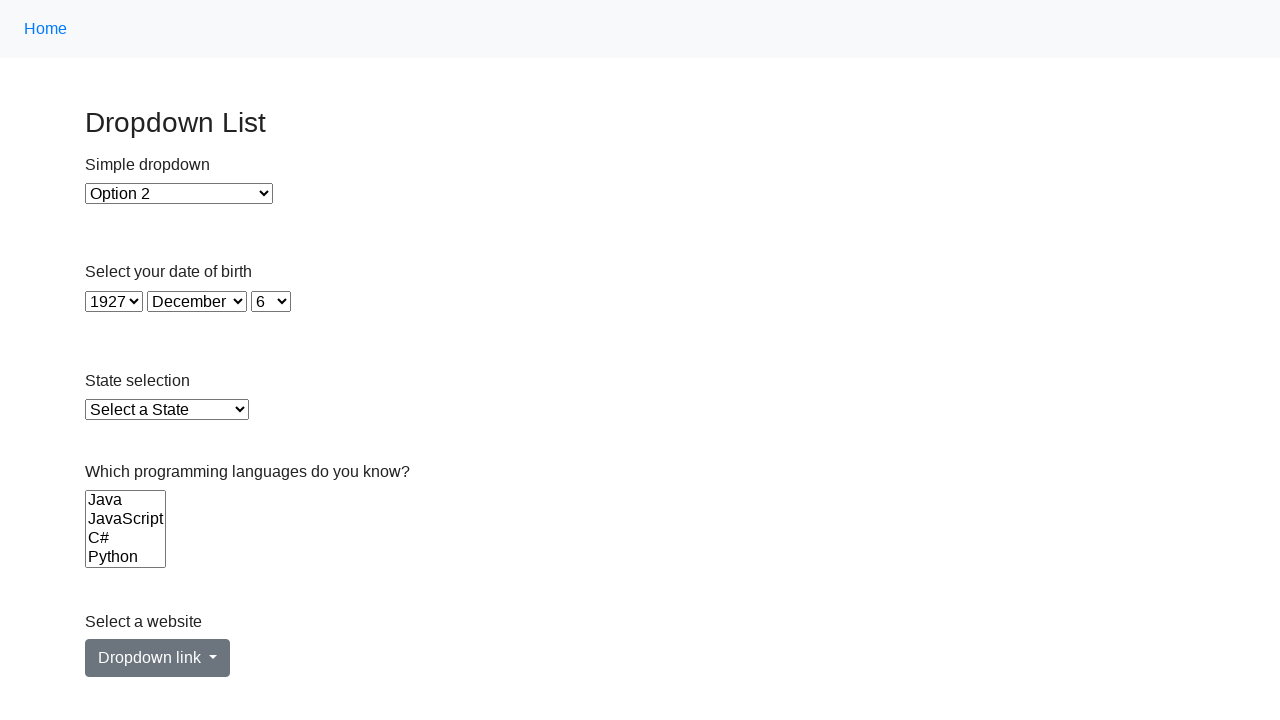

Selected option with value '7' from dropdown on select >> nth=3
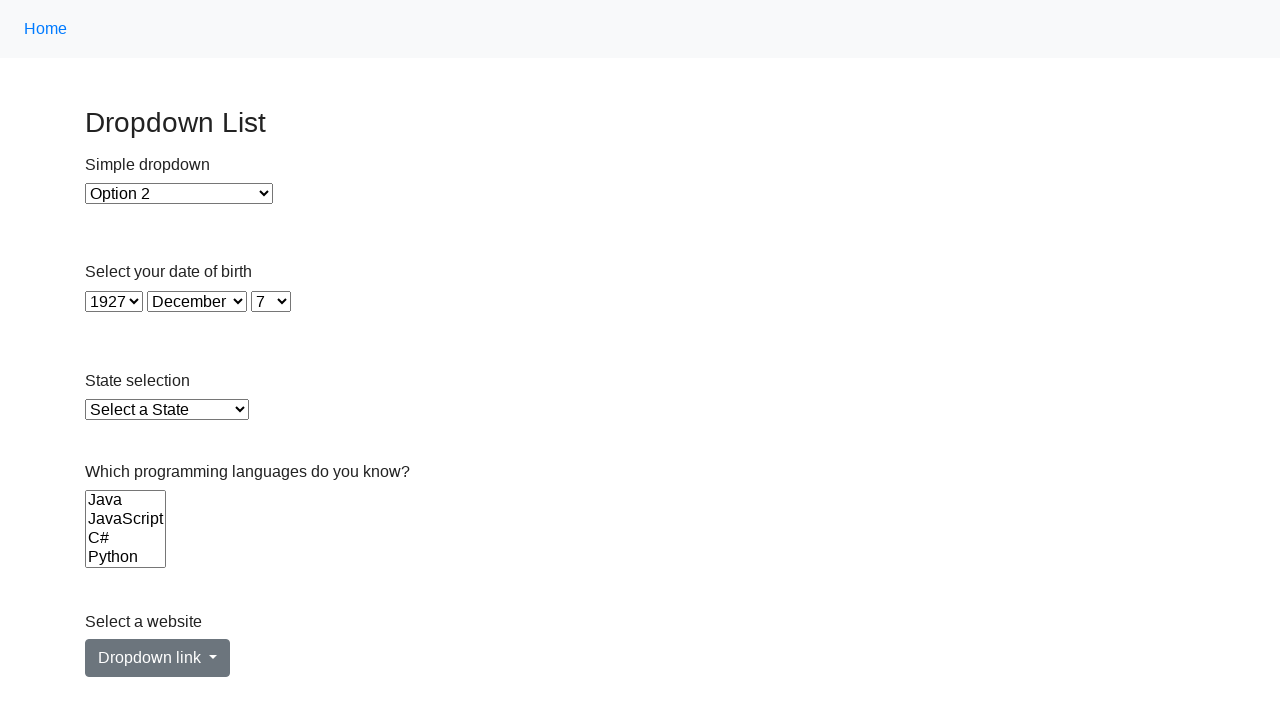

Selected option at index 6 in single-select dropdown on select >> nth=3
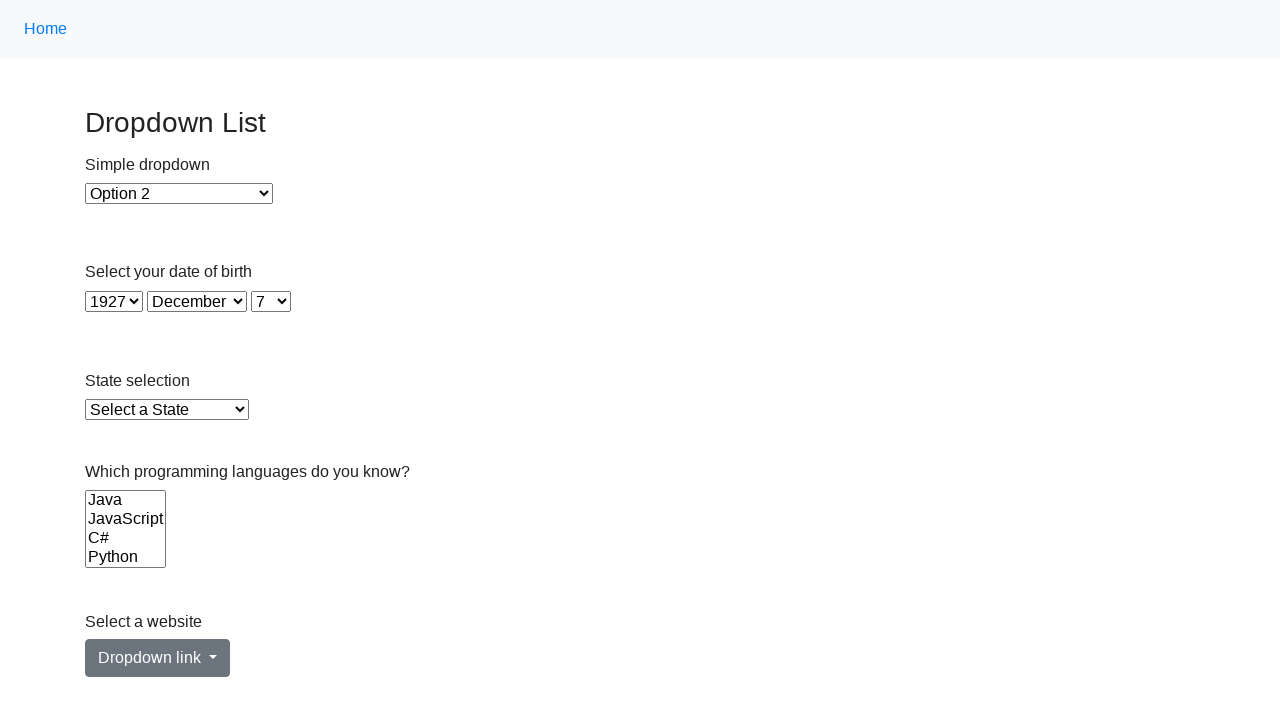

Selected option with value '8' from dropdown on select >> nth=3
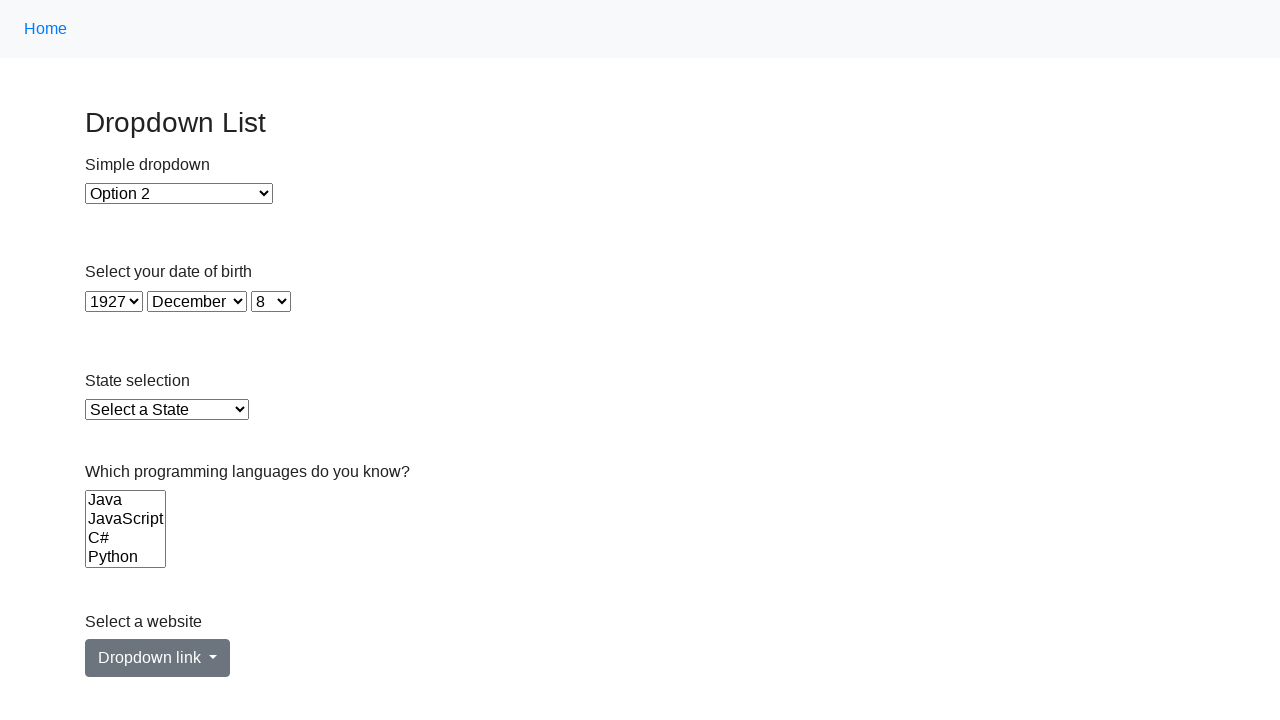

Selected option at index 7 in single-select dropdown on select >> nth=3
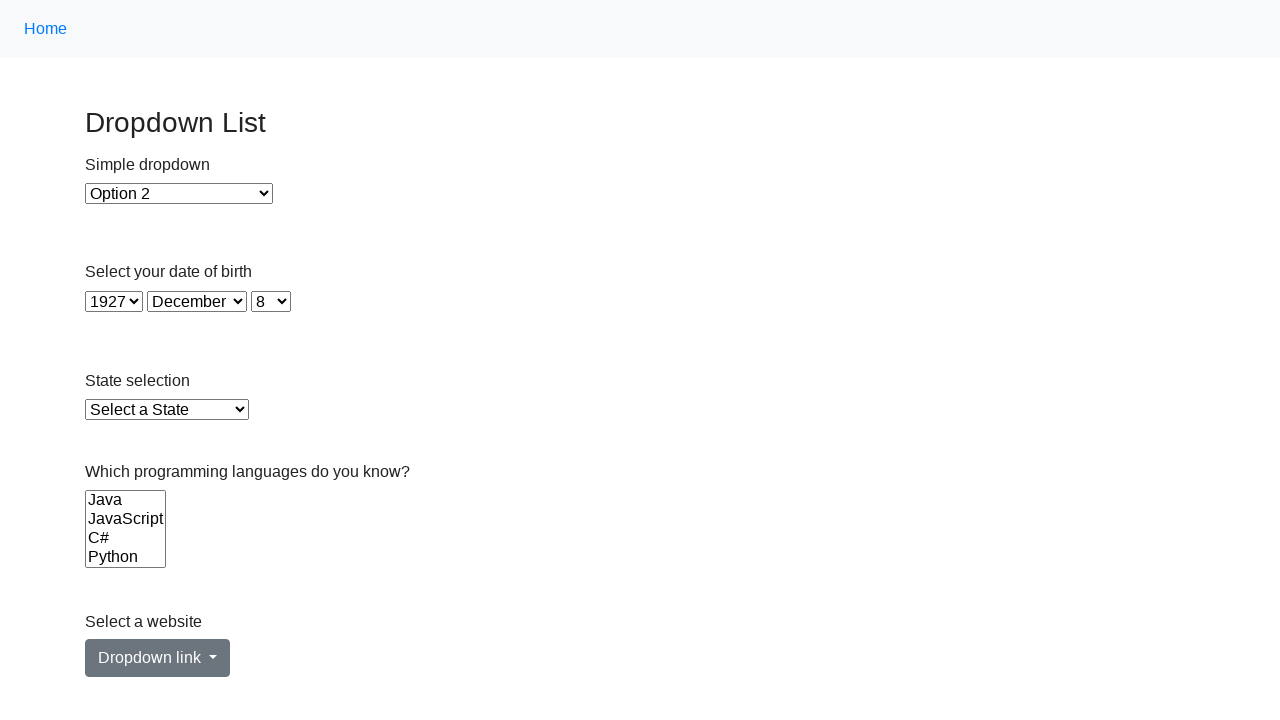

Selected option with value '9' from dropdown on select >> nth=3
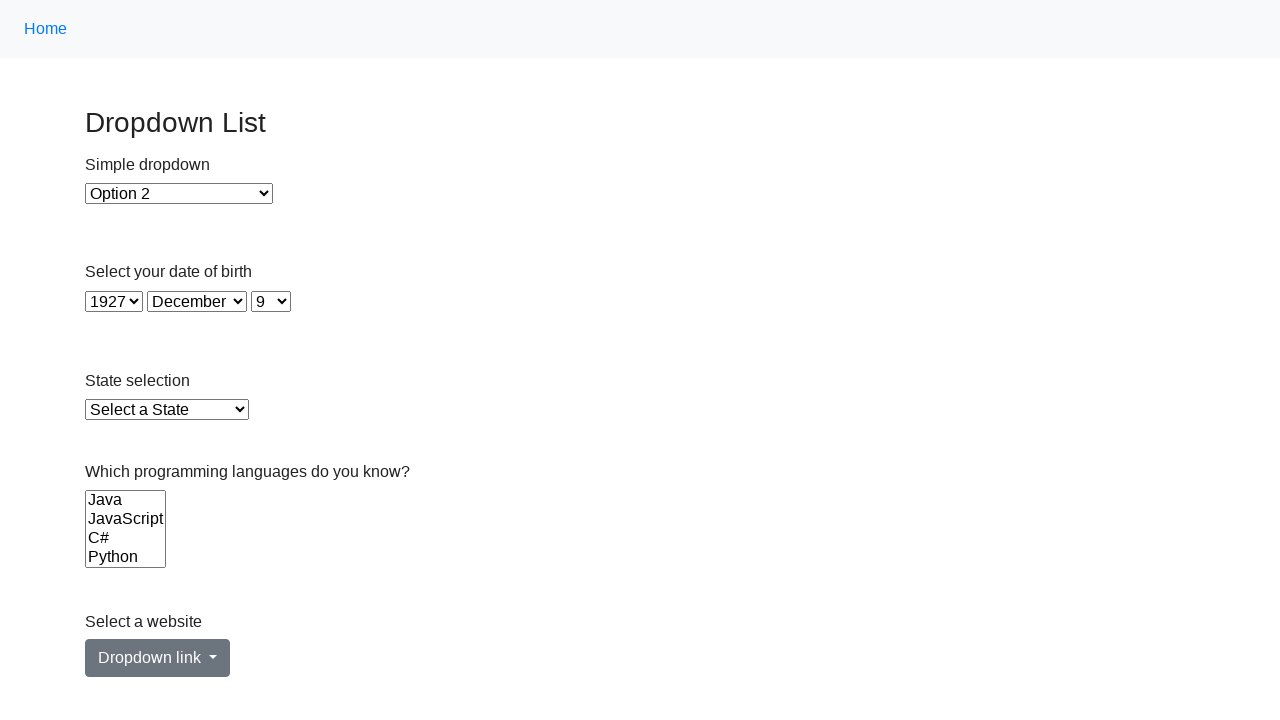

Selected option at index 8 in single-select dropdown on select >> nth=3
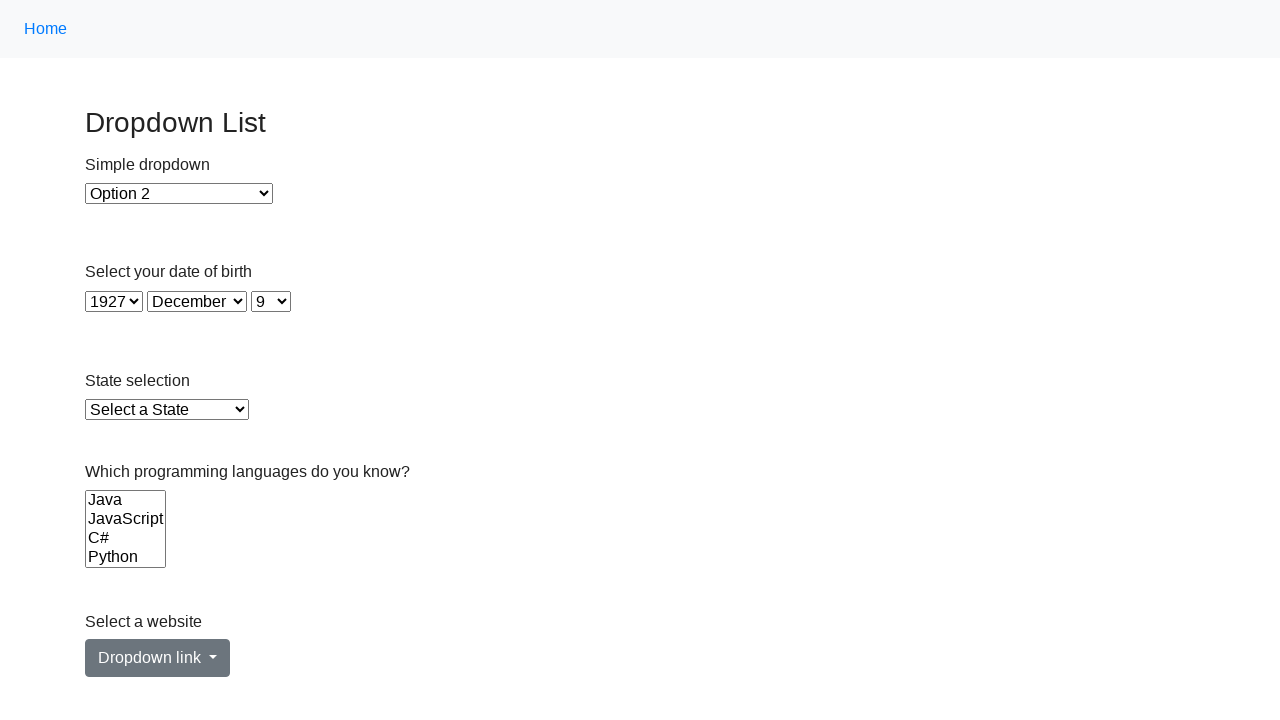

Selected option with value '10' from dropdown on select >> nth=3
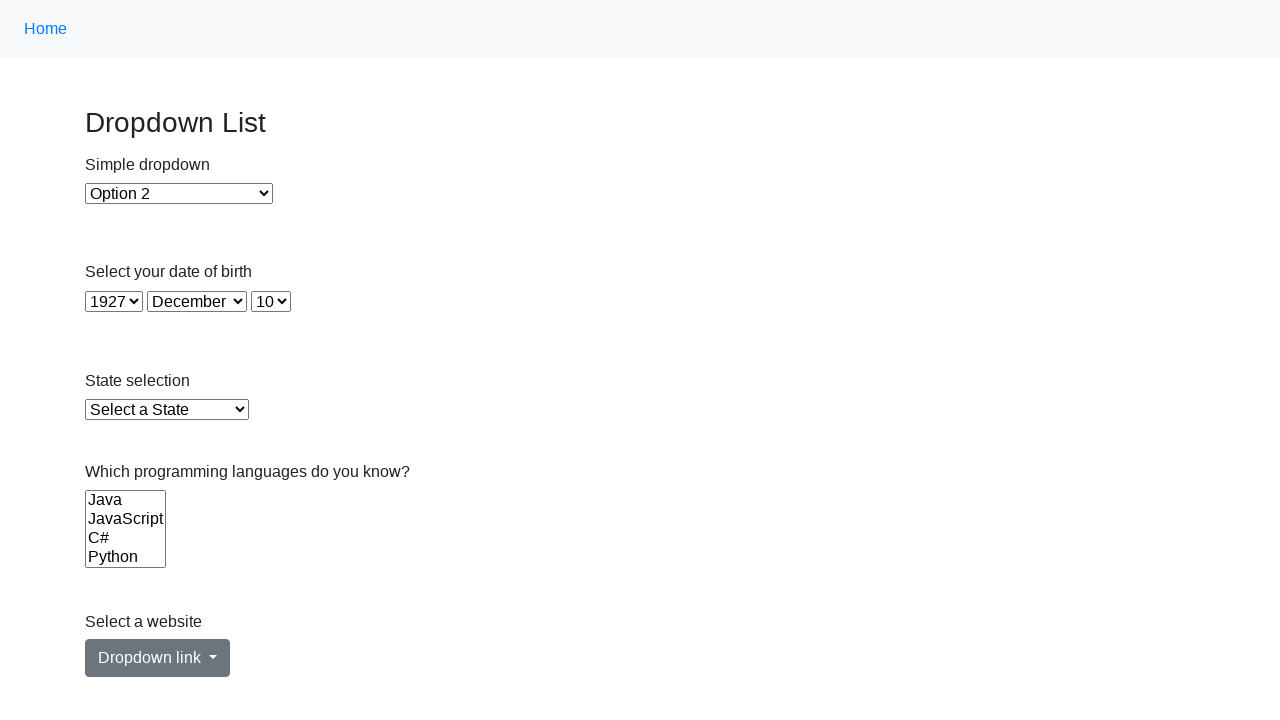

Selected option at index 9 in single-select dropdown on select >> nth=3
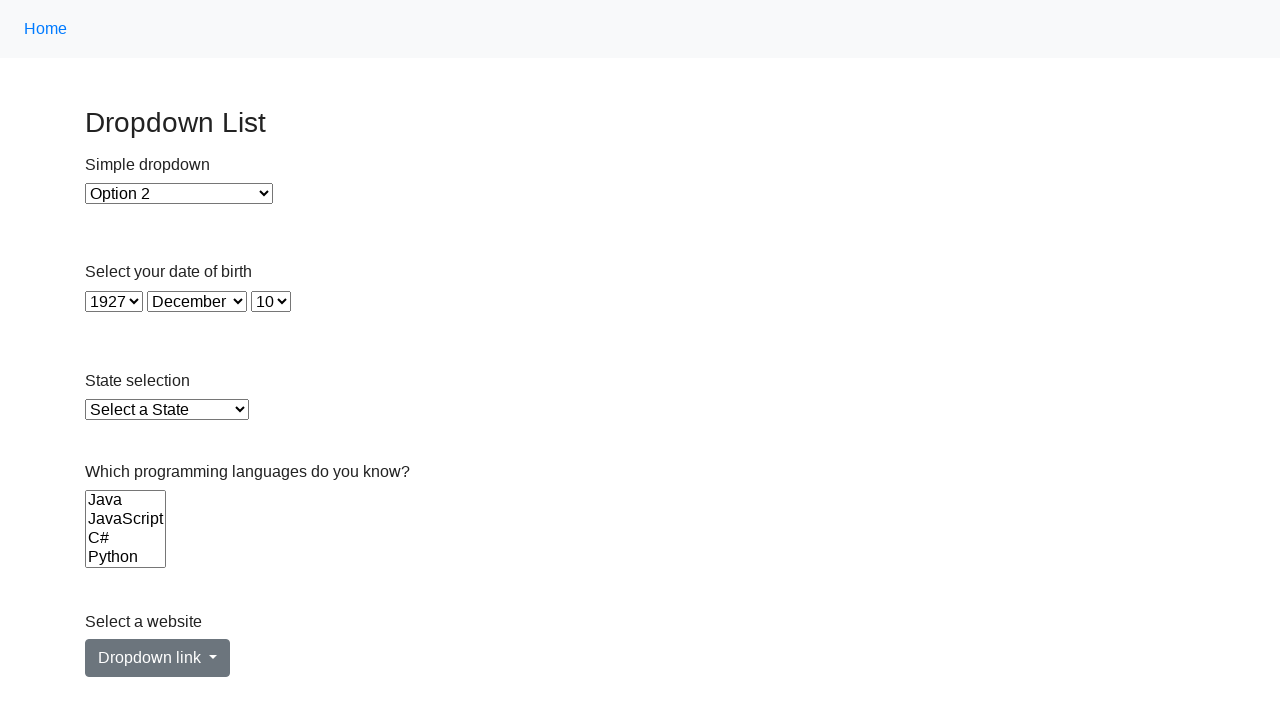

Selected option with value '11' from dropdown on select >> nth=3
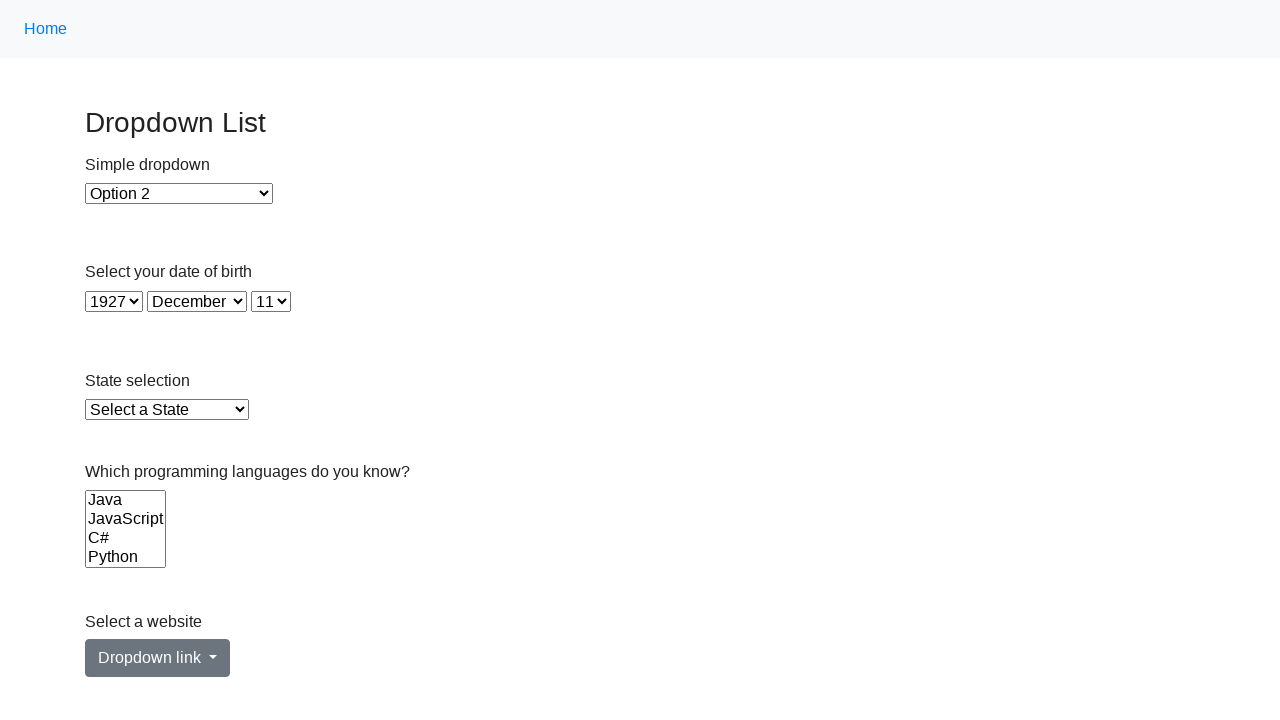

Selected option at index 10 in single-select dropdown on select >> nth=3
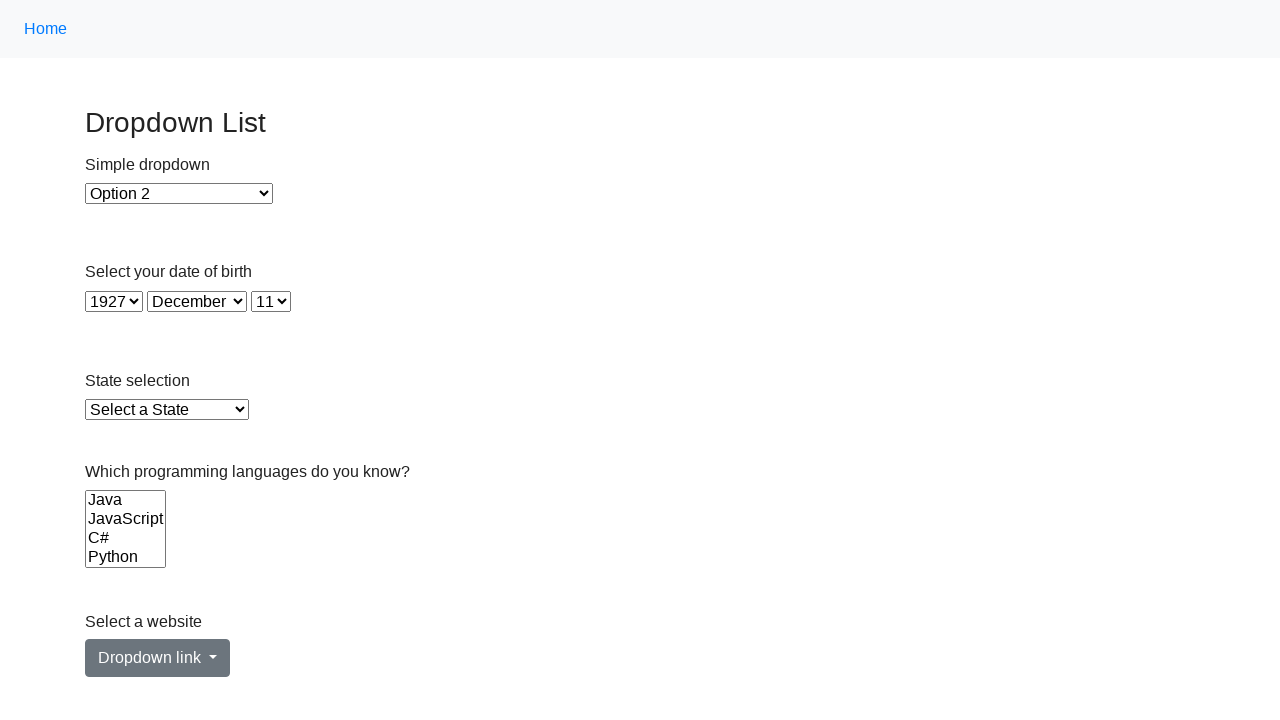

Selected option with value '12' from dropdown on select >> nth=3
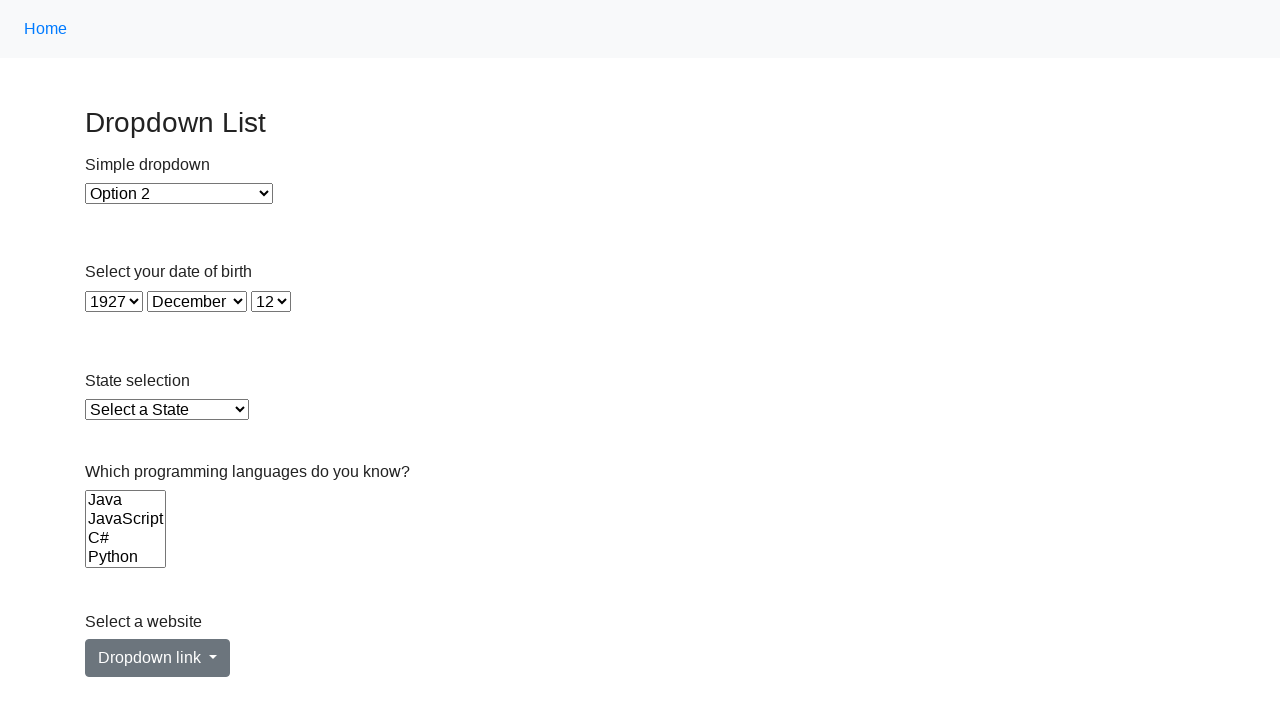

Selected option at index 11 in single-select dropdown on select >> nth=3
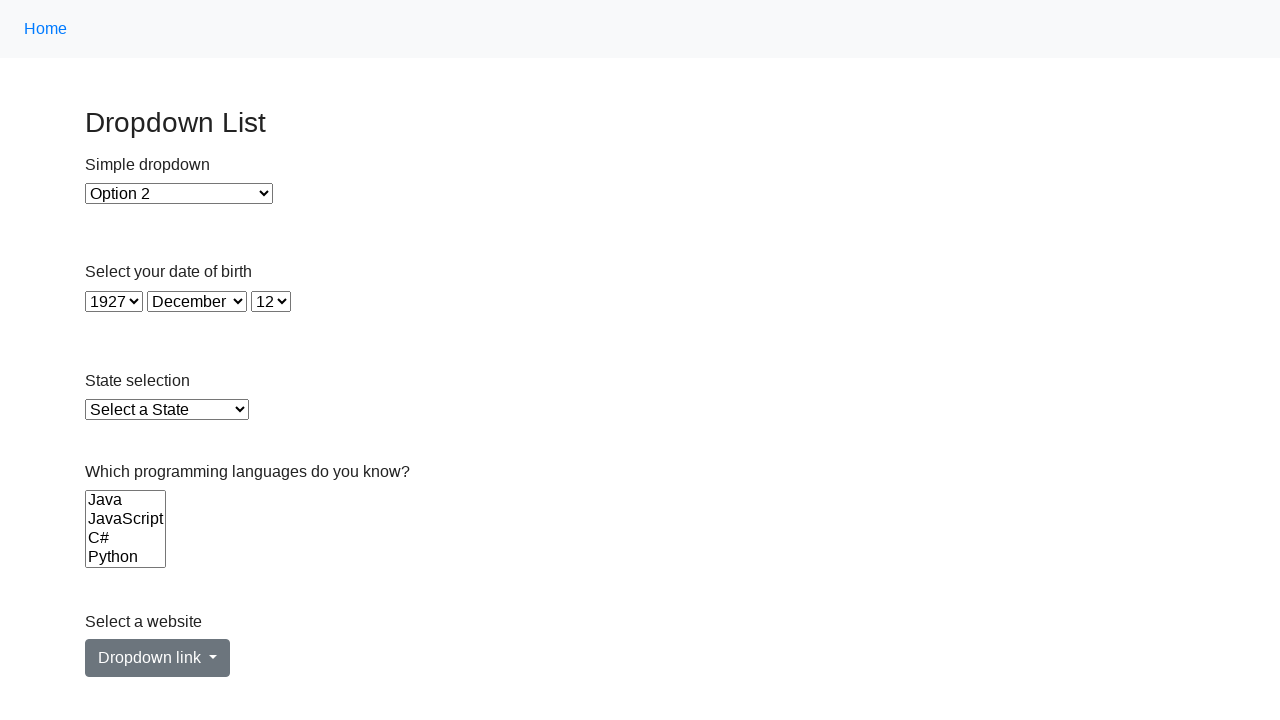

Selected option with value '13' from dropdown on select >> nth=3
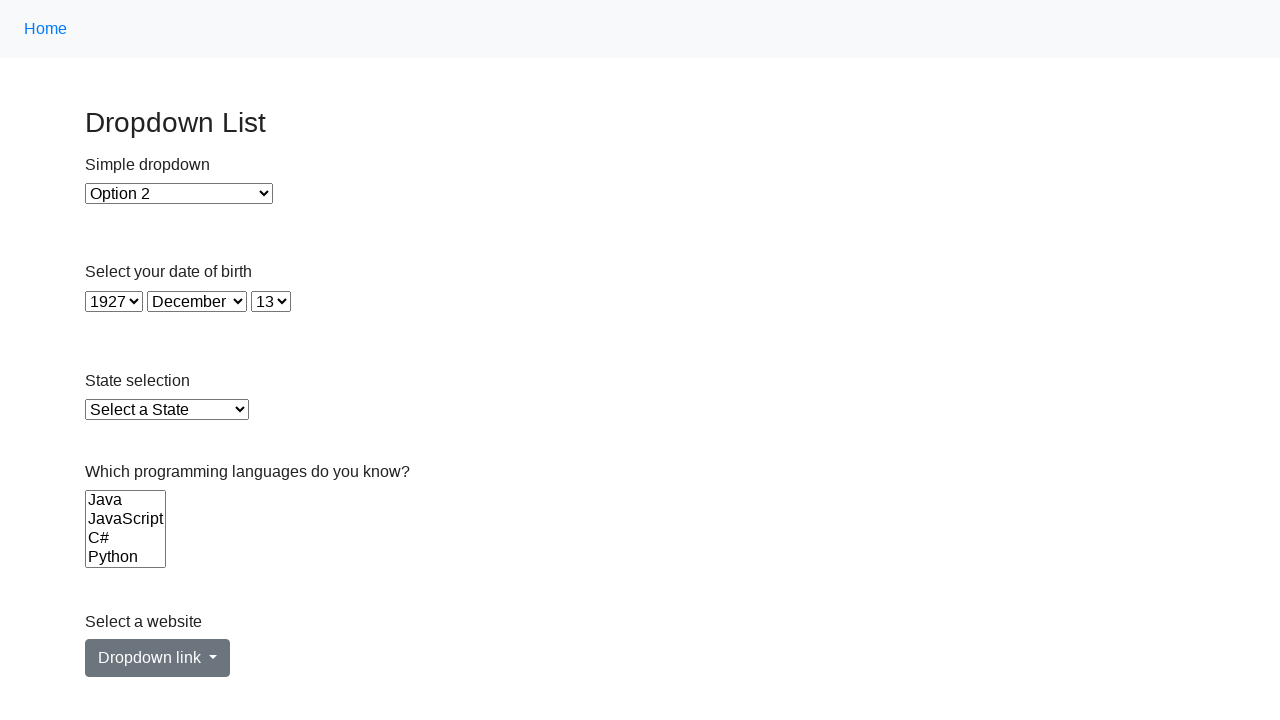

Selected option at index 12 in single-select dropdown on select >> nth=3
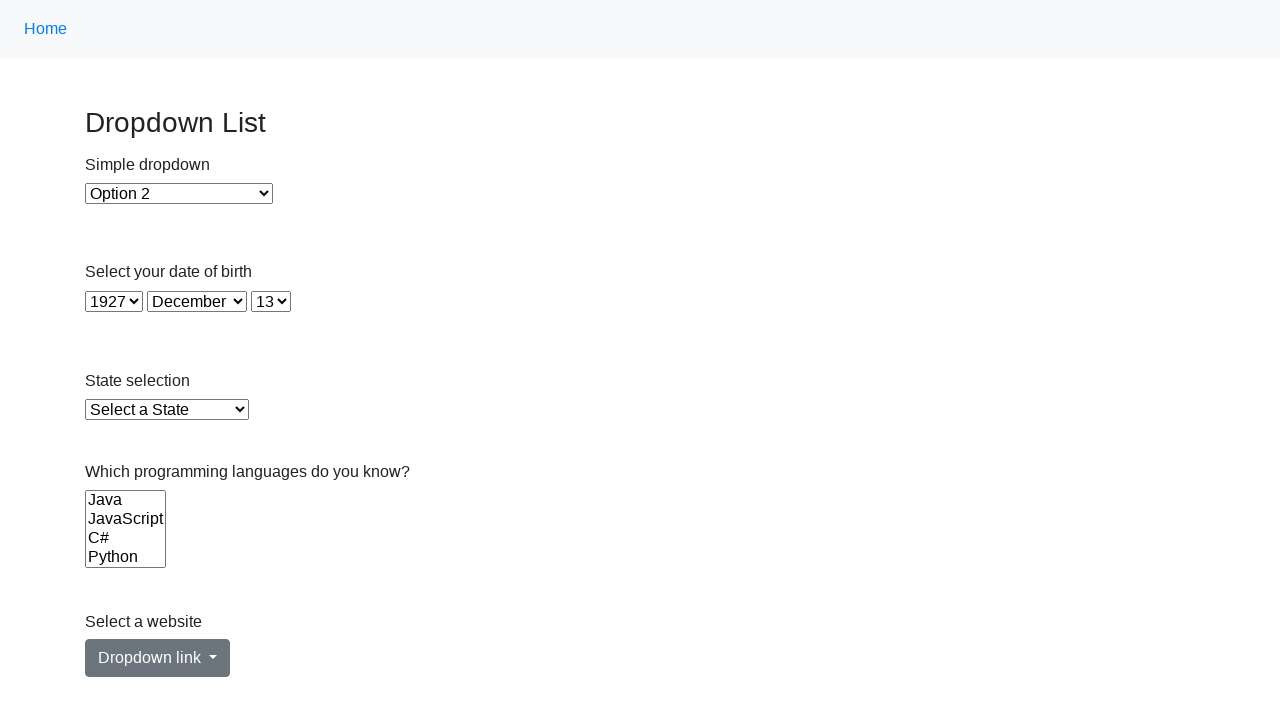

Selected option with value '14' from dropdown on select >> nth=3
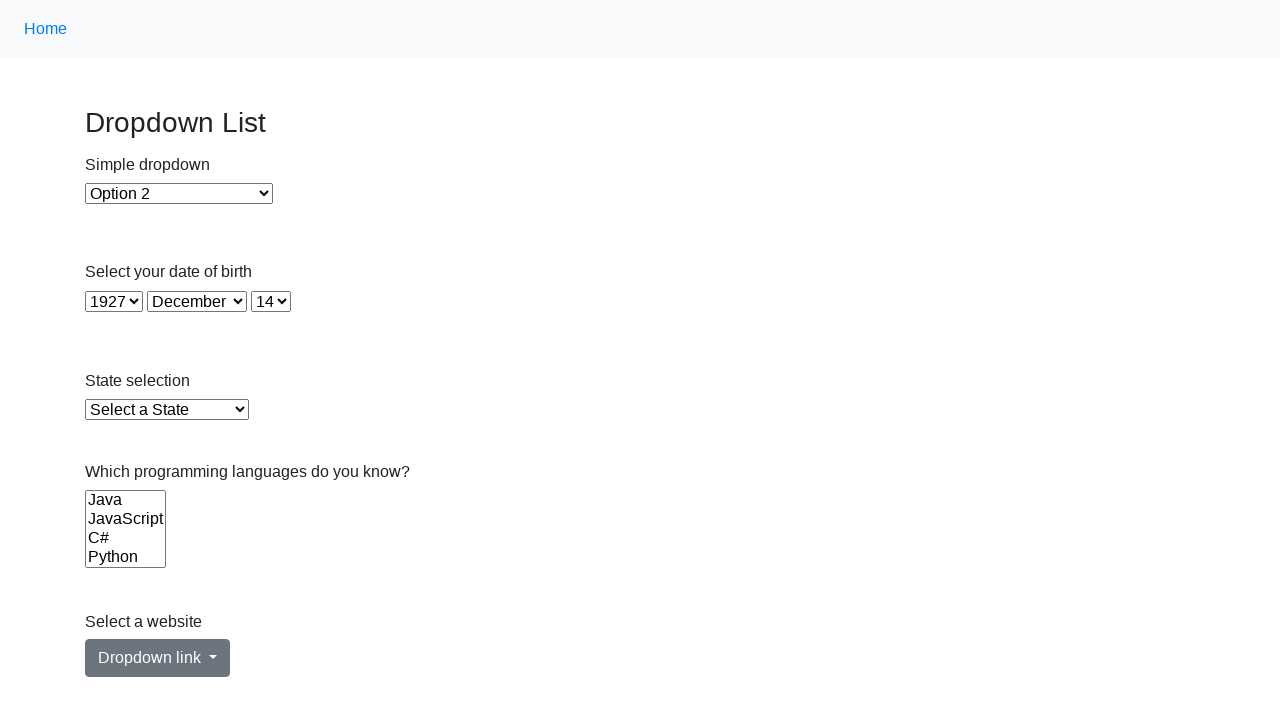

Selected option at index 13 in single-select dropdown on select >> nth=3
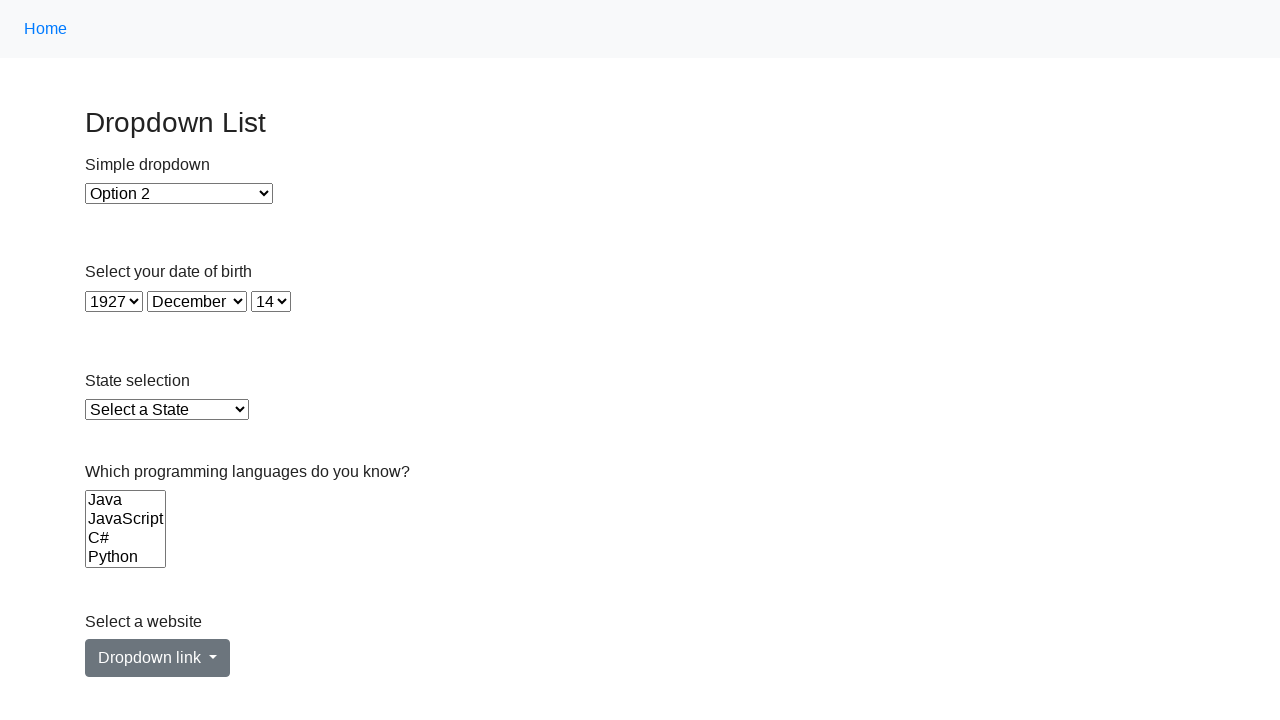

Selected option with value '15' from dropdown on select >> nth=3
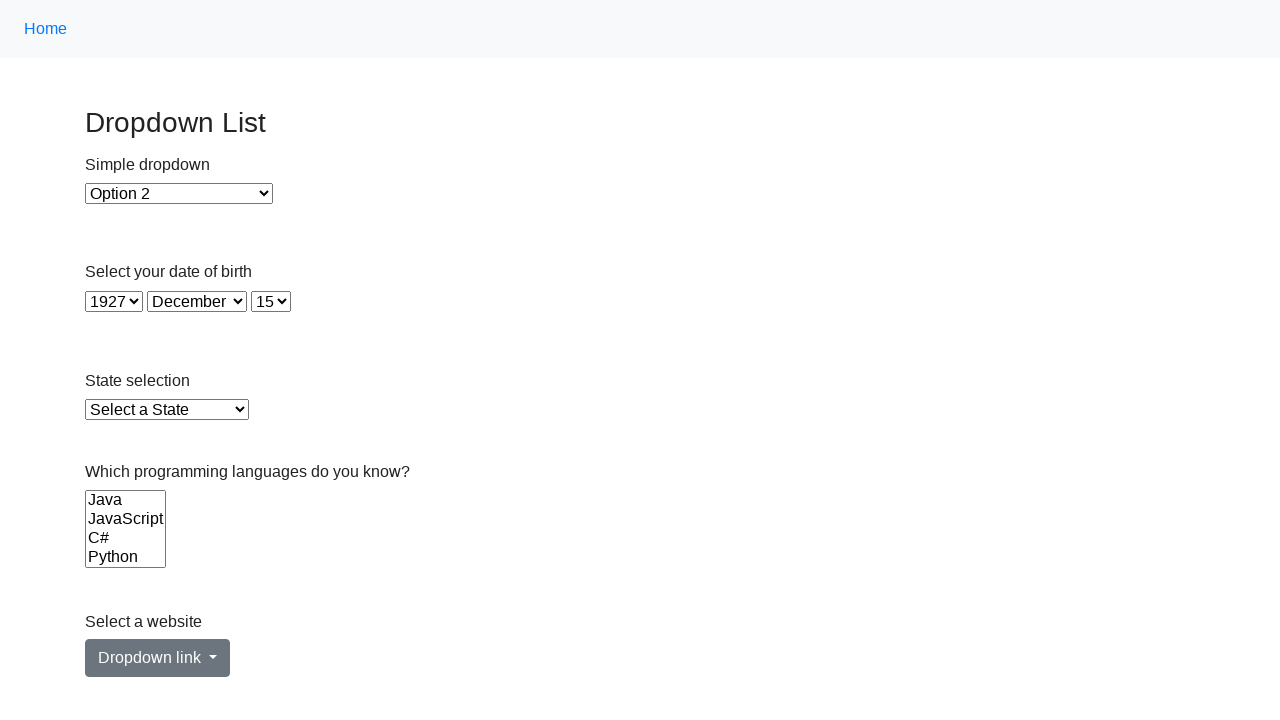

Selected option at index 14 in single-select dropdown on select >> nth=3
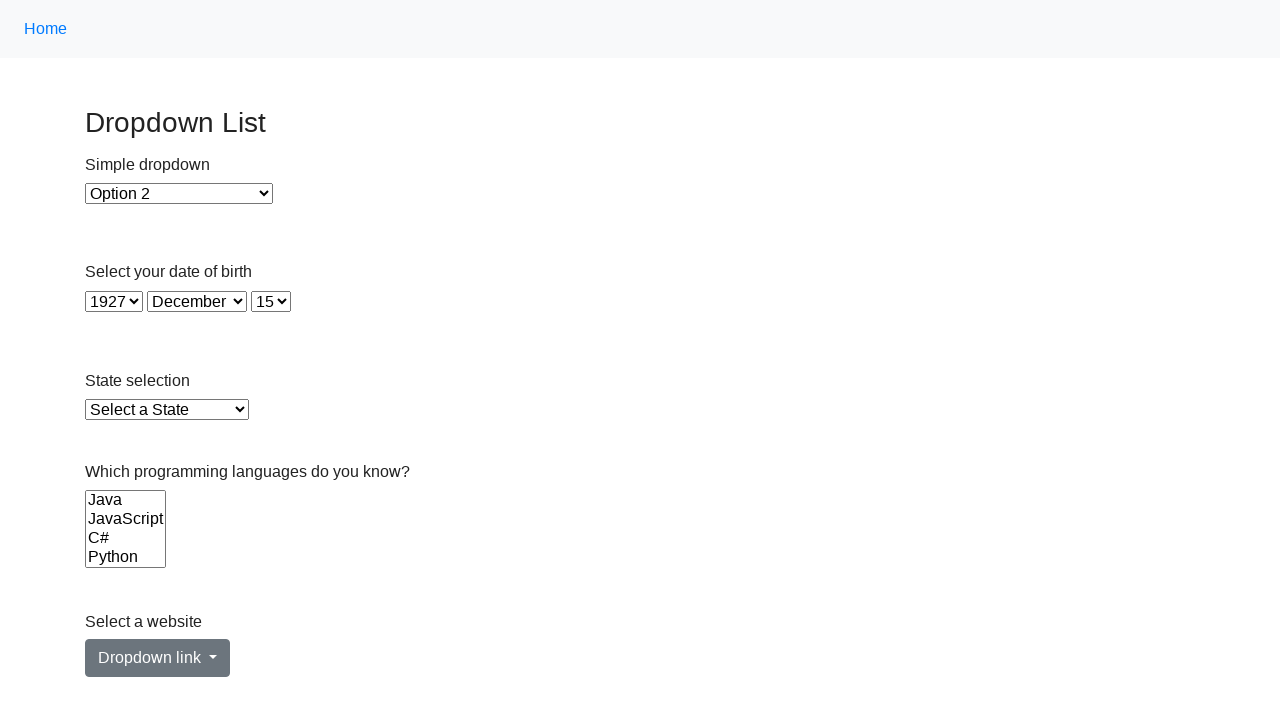

Selected option with value '16' from dropdown on select >> nth=3
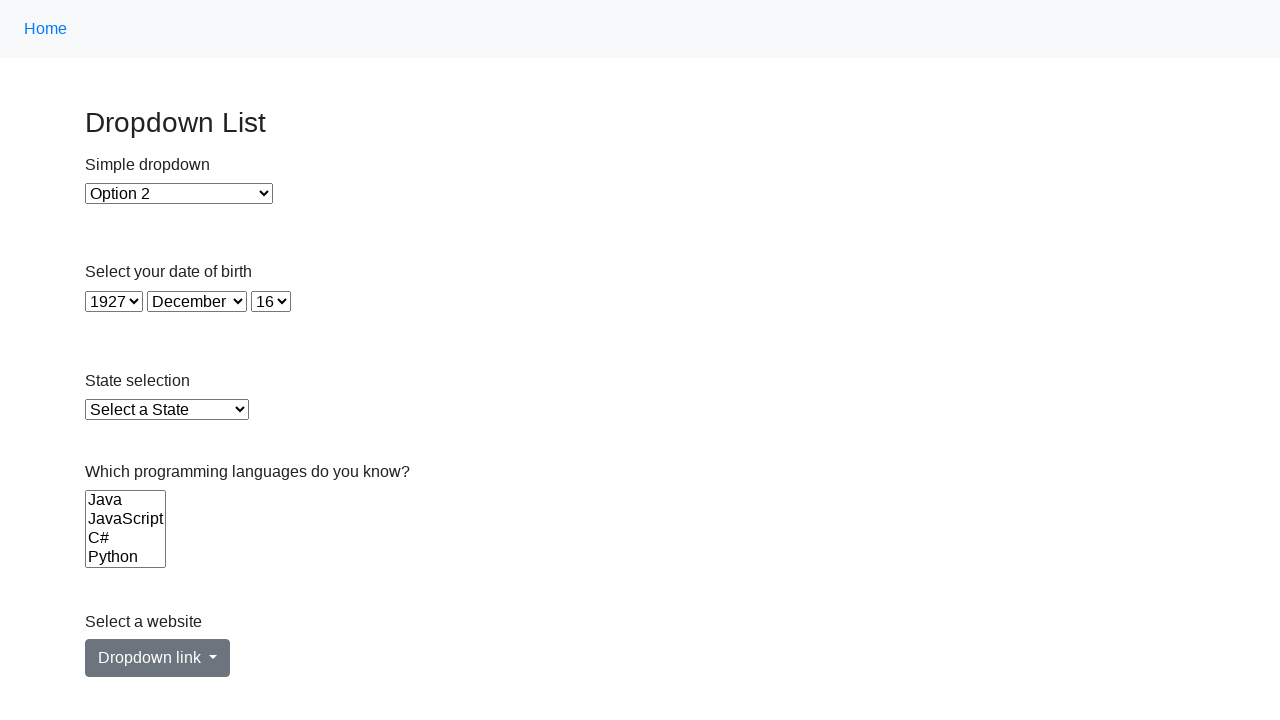

Selected option at index 15 in single-select dropdown on select >> nth=3
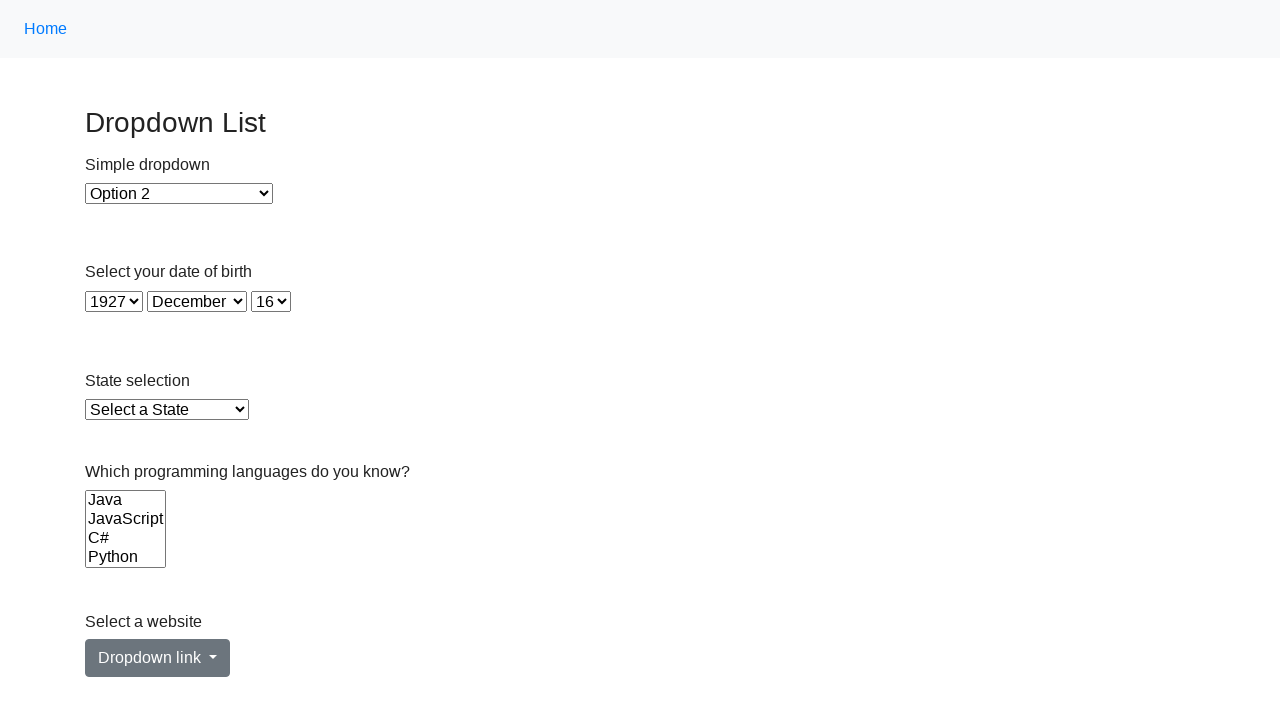

Selected option with value '17' from dropdown on select >> nth=3
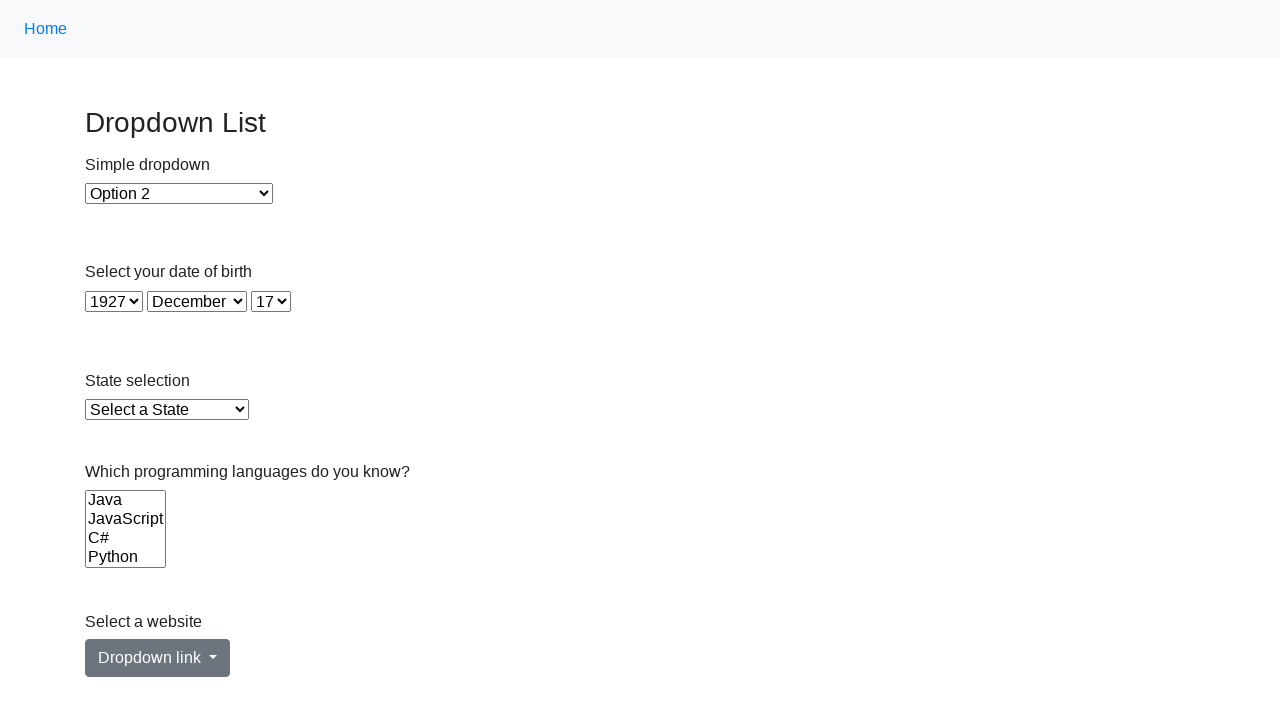

Selected option at index 16 in single-select dropdown on select >> nth=3
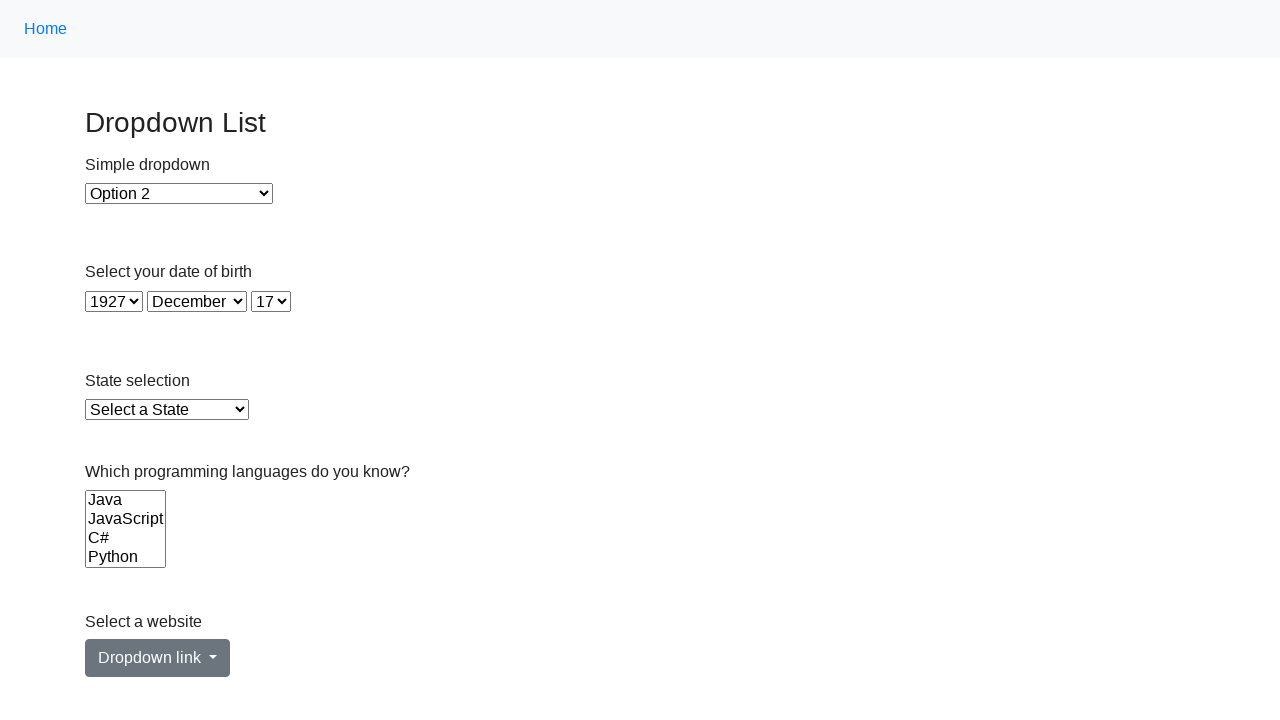

Selected option with value '18' from dropdown on select >> nth=3
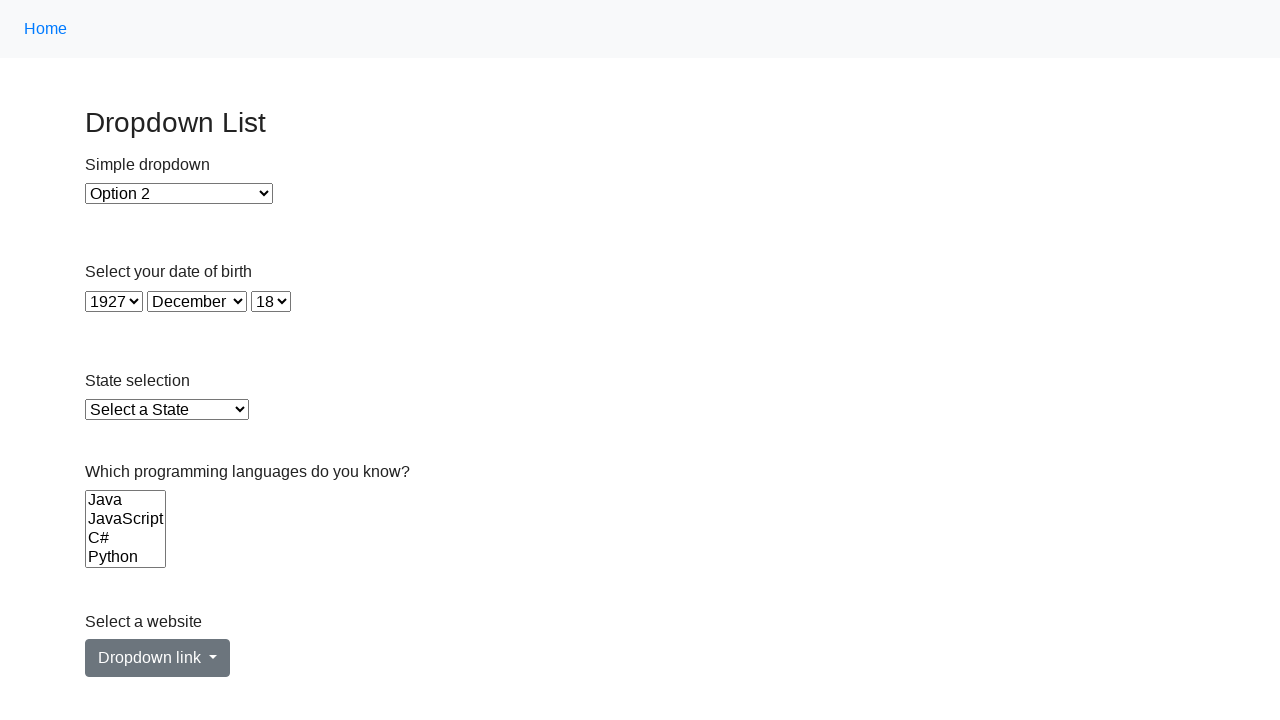

Selected option at index 17 in single-select dropdown on select >> nth=3
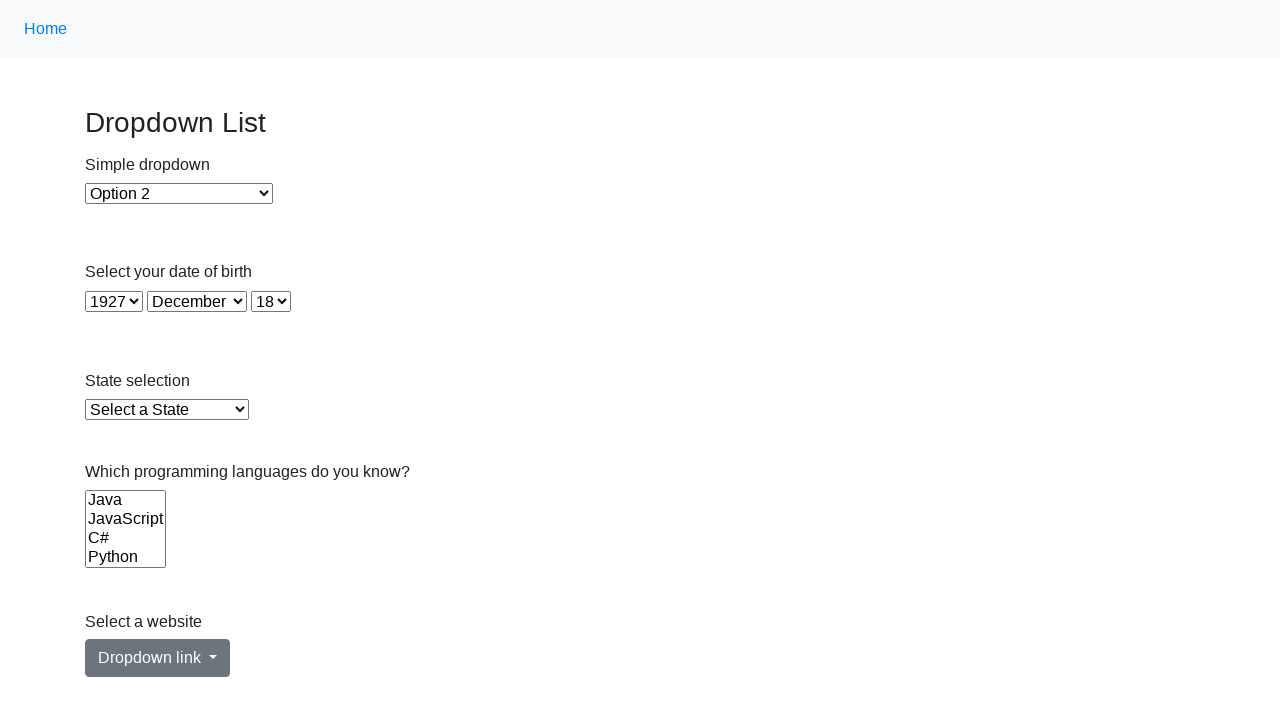

Selected option with value '19' from dropdown on select >> nth=3
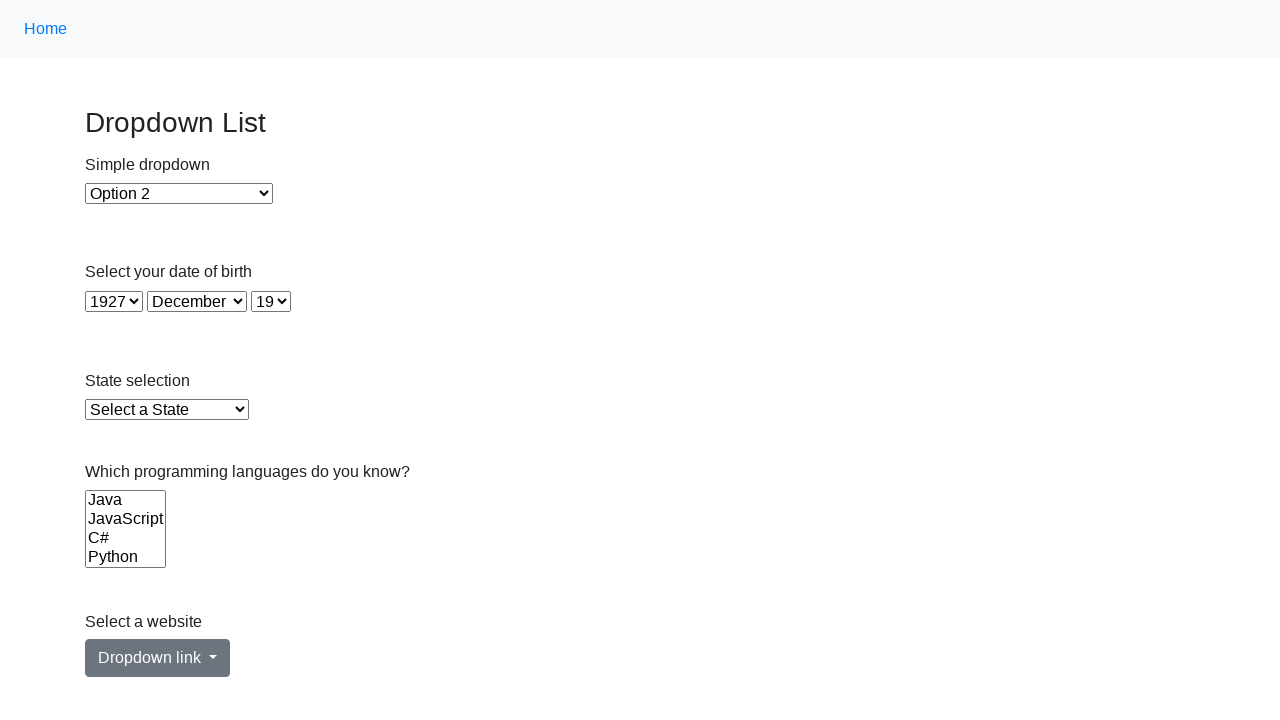

Selected option at index 18 in single-select dropdown on select >> nth=3
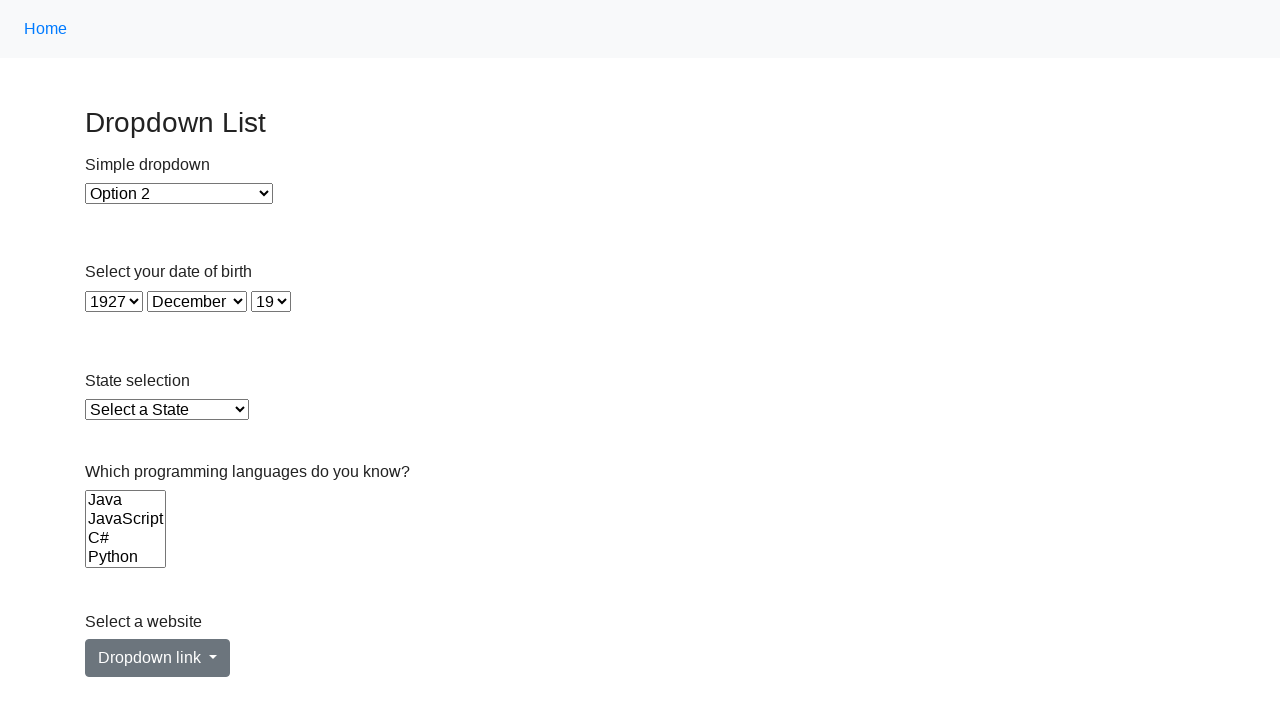

Selected option with value '20' from dropdown on select >> nth=3
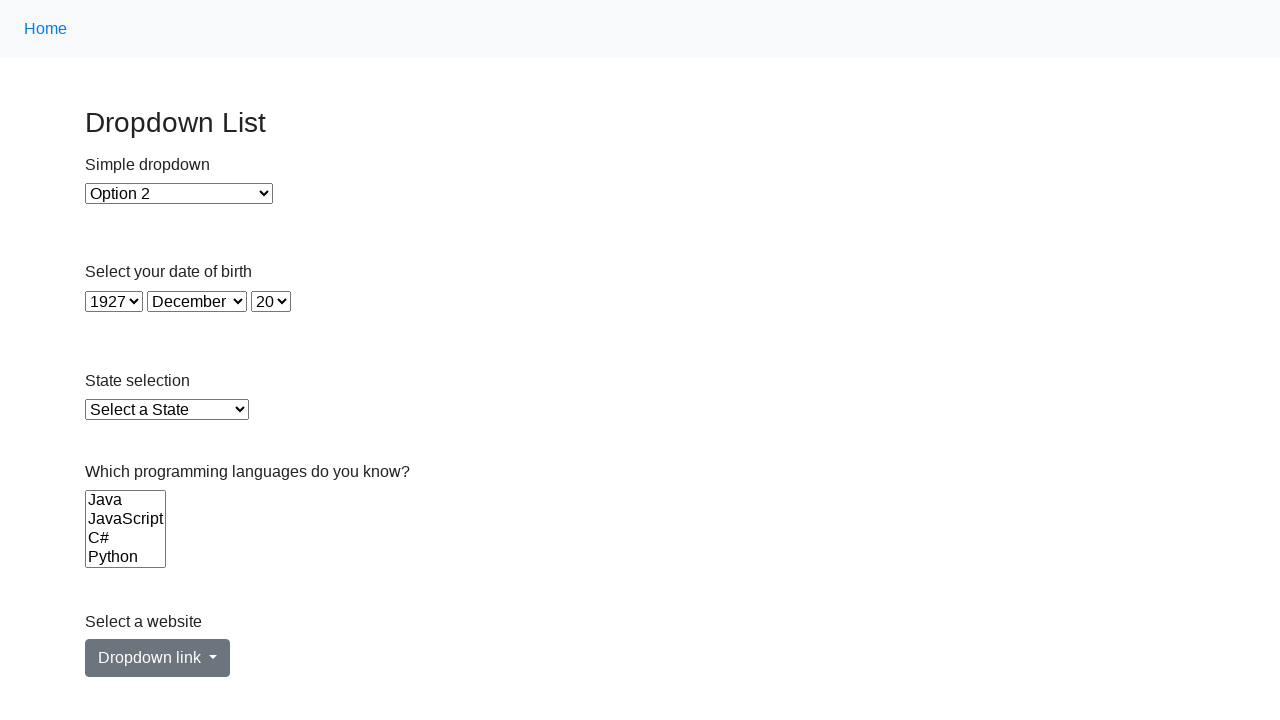

Selected option at index 19 in single-select dropdown on select >> nth=3
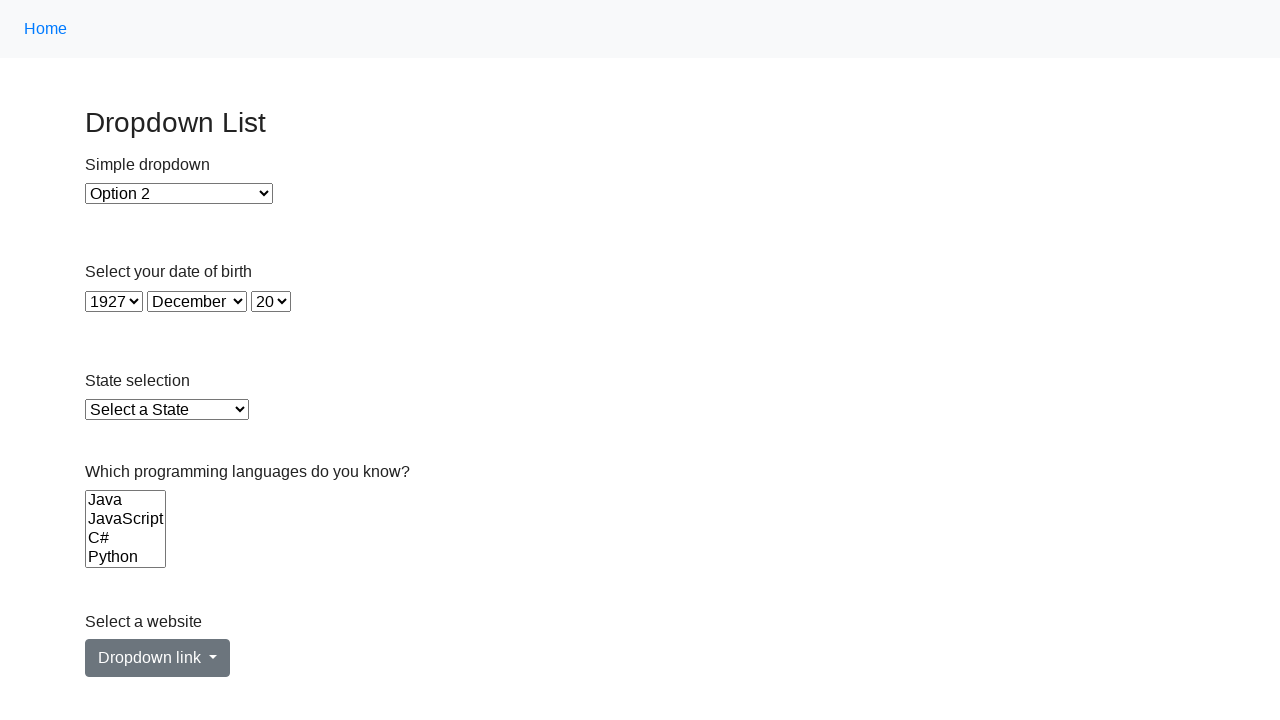

Selected option with value '21' from dropdown on select >> nth=3
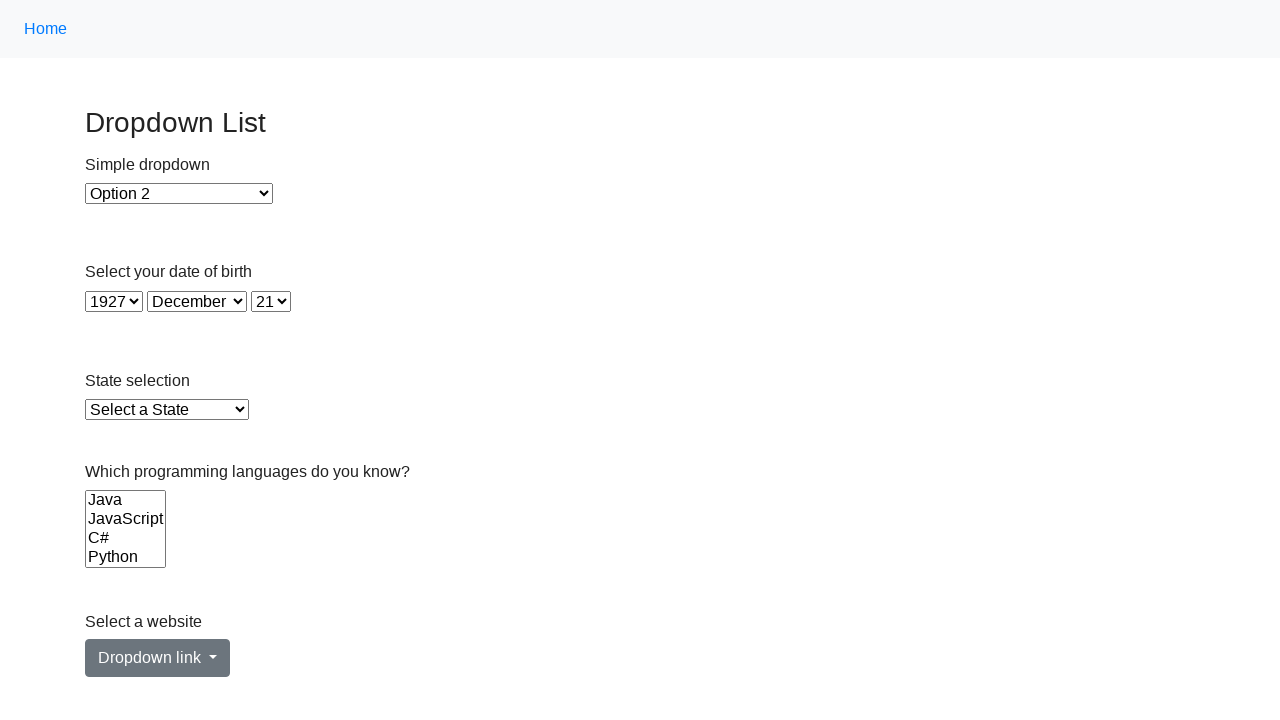

Selected option at index 20 in single-select dropdown on select >> nth=3
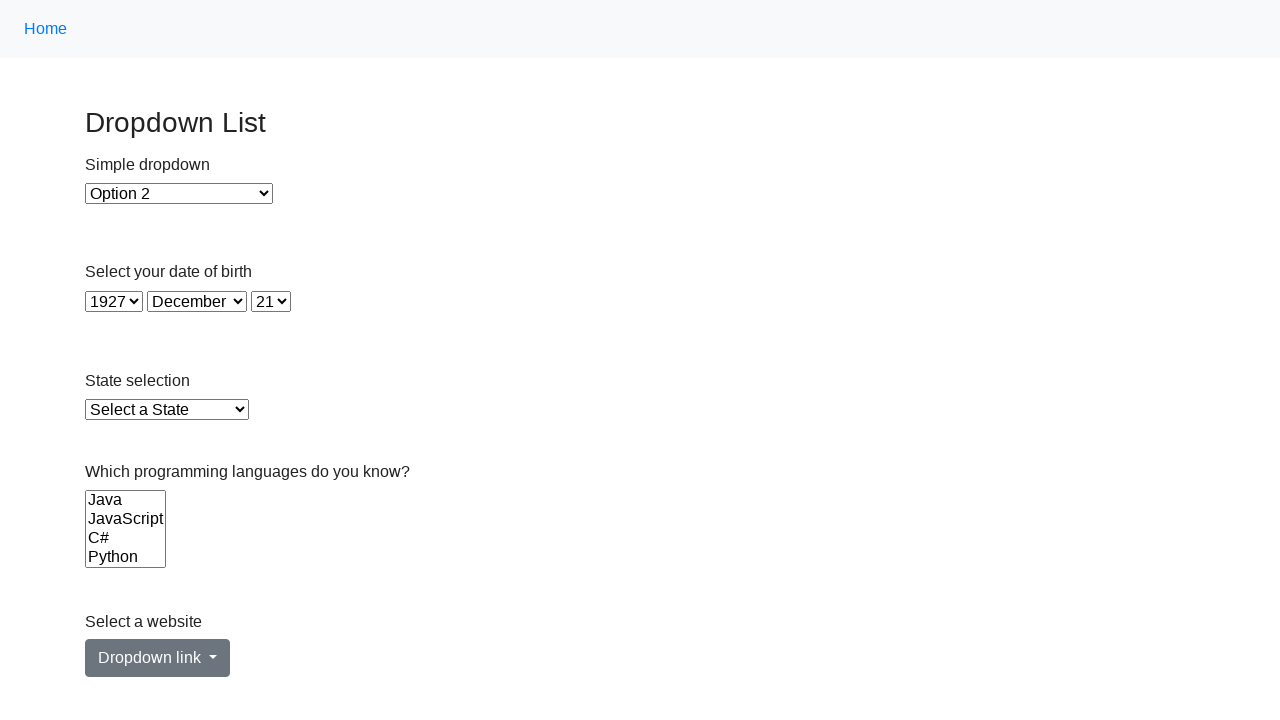

Selected option with value '22' from dropdown on select >> nth=3
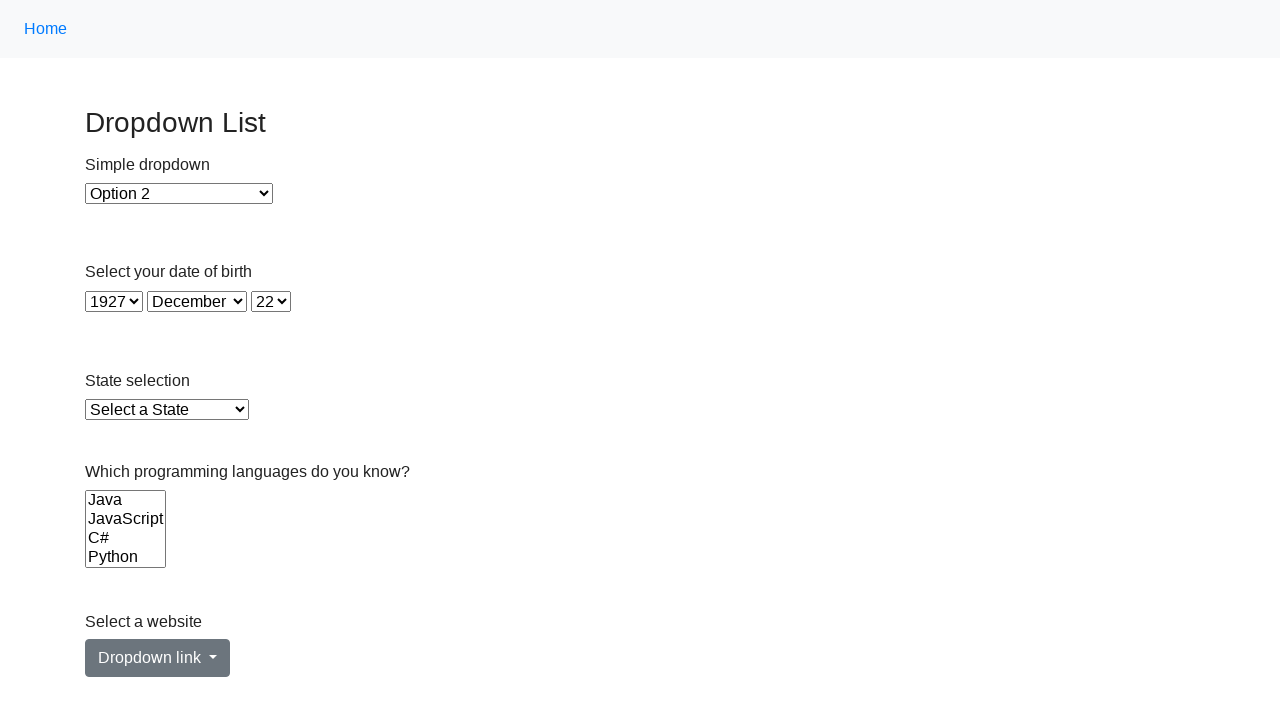

Selected option at index 21 in single-select dropdown on select >> nth=3
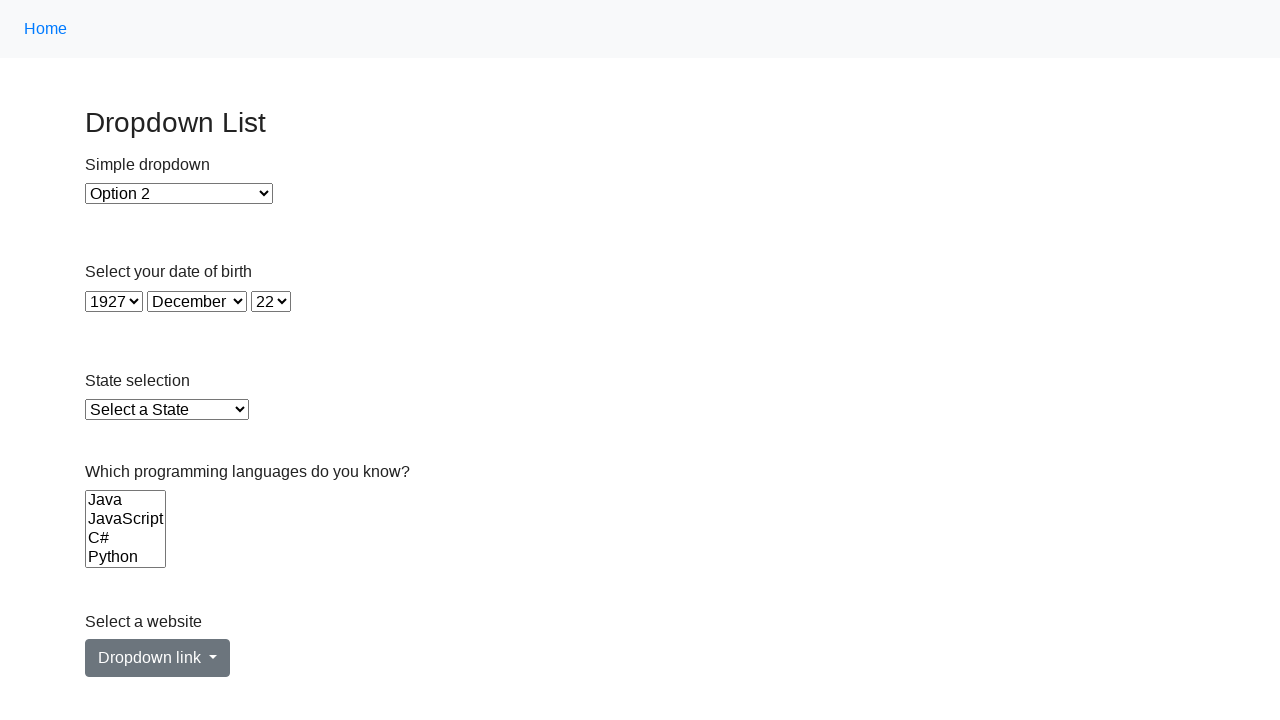

Selected option with value '23' from dropdown on select >> nth=3
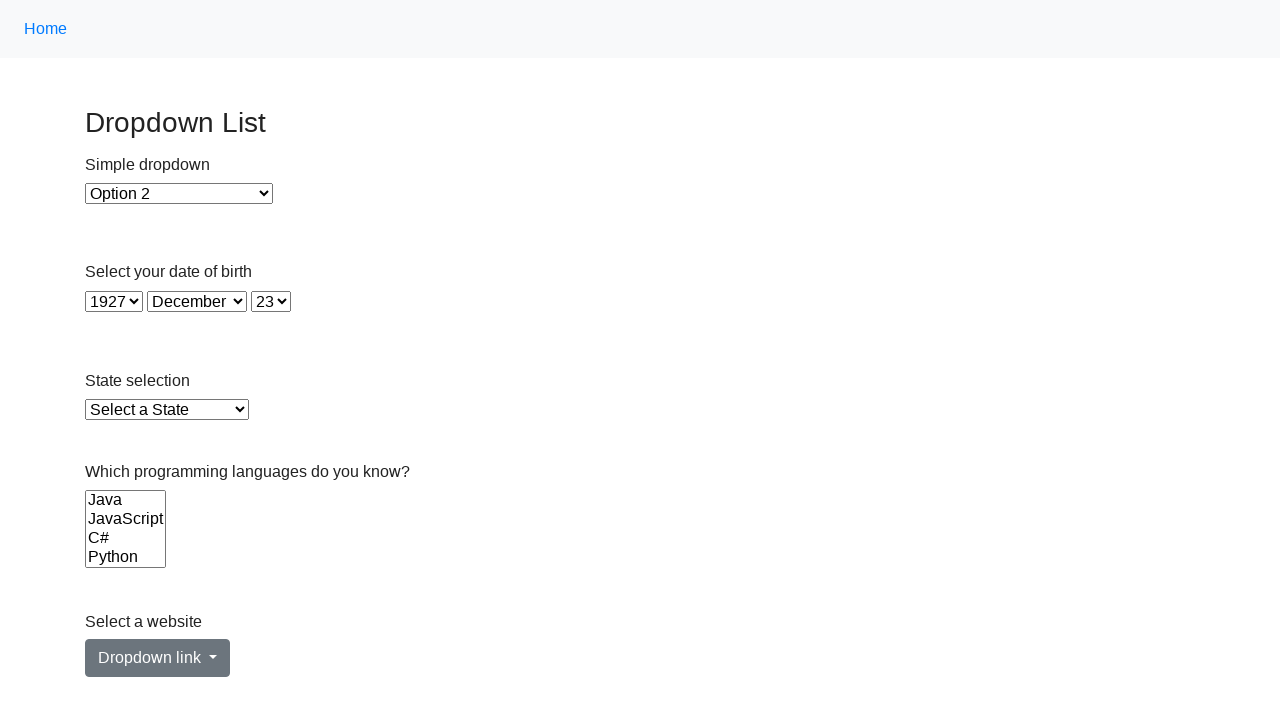

Selected option at index 22 in single-select dropdown on select >> nth=3
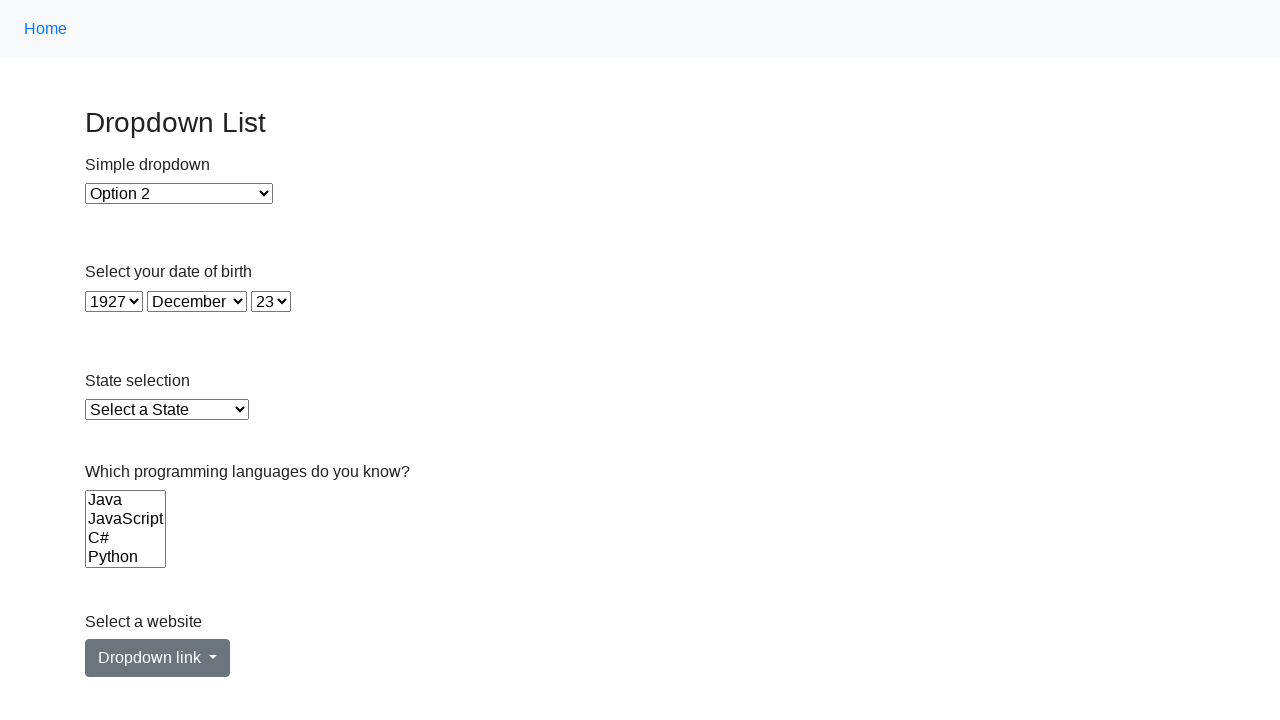

Selected option with value '24' from dropdown on select >> nth=3
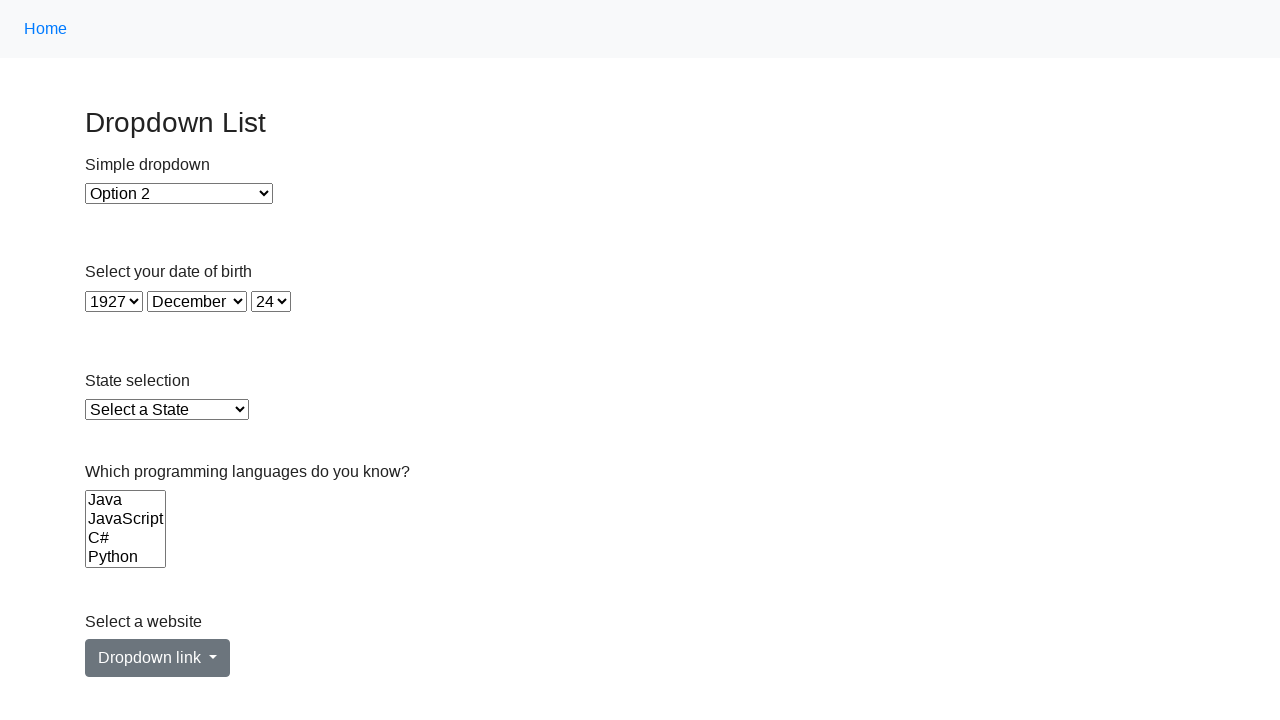

Selected option at index 23 in single-select dropdown on select >> nth=3
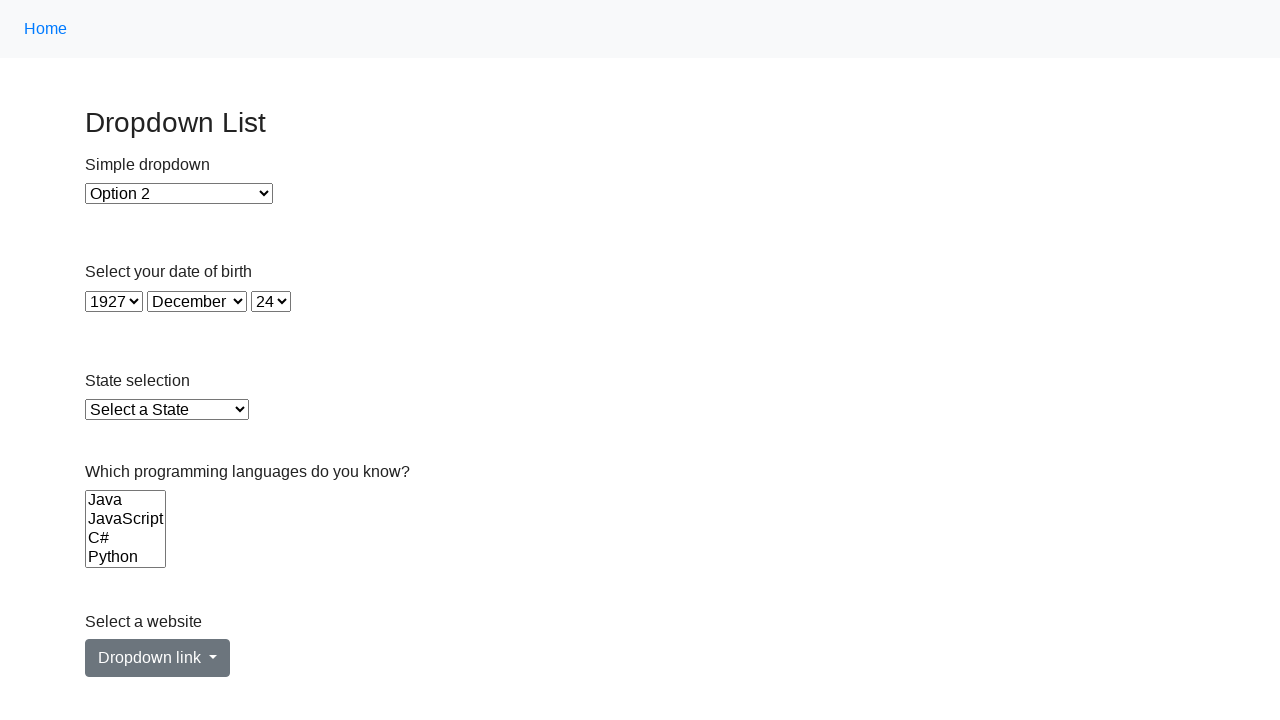

Selected option with value '25' from dropdown on select >> nth=3
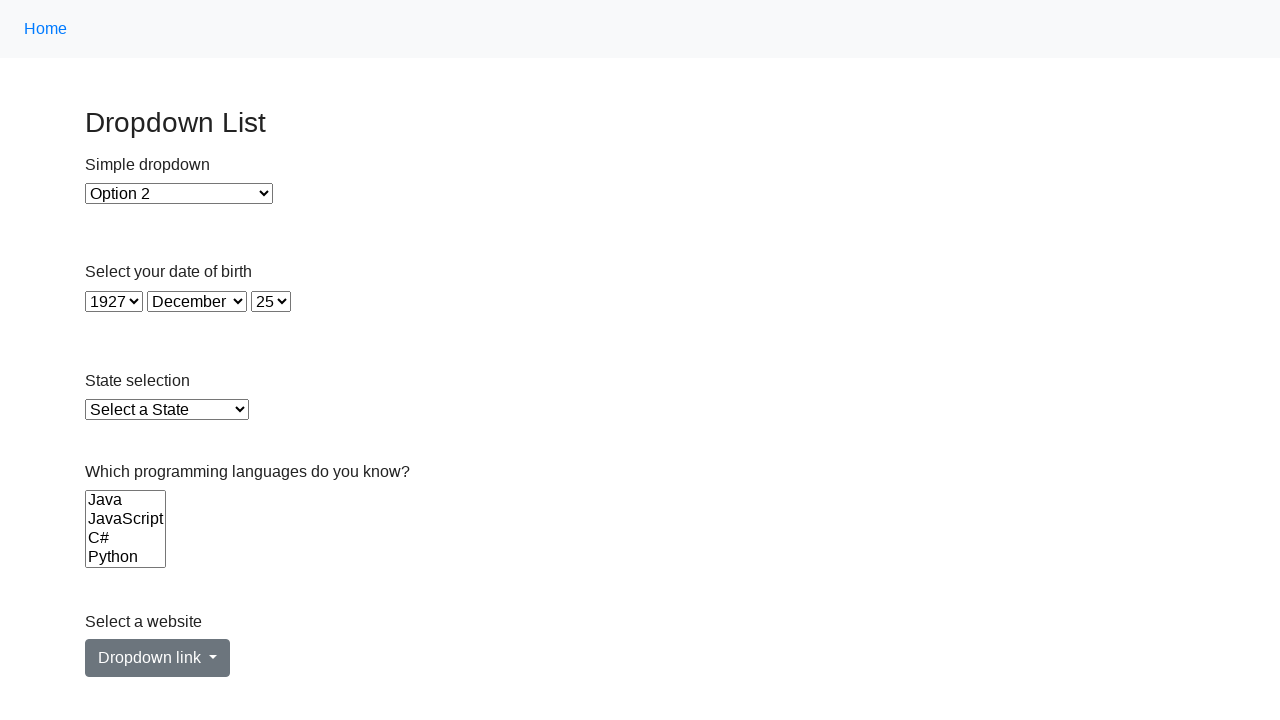

Selected option at index 24 in single-select dropdown on select >> nth=3
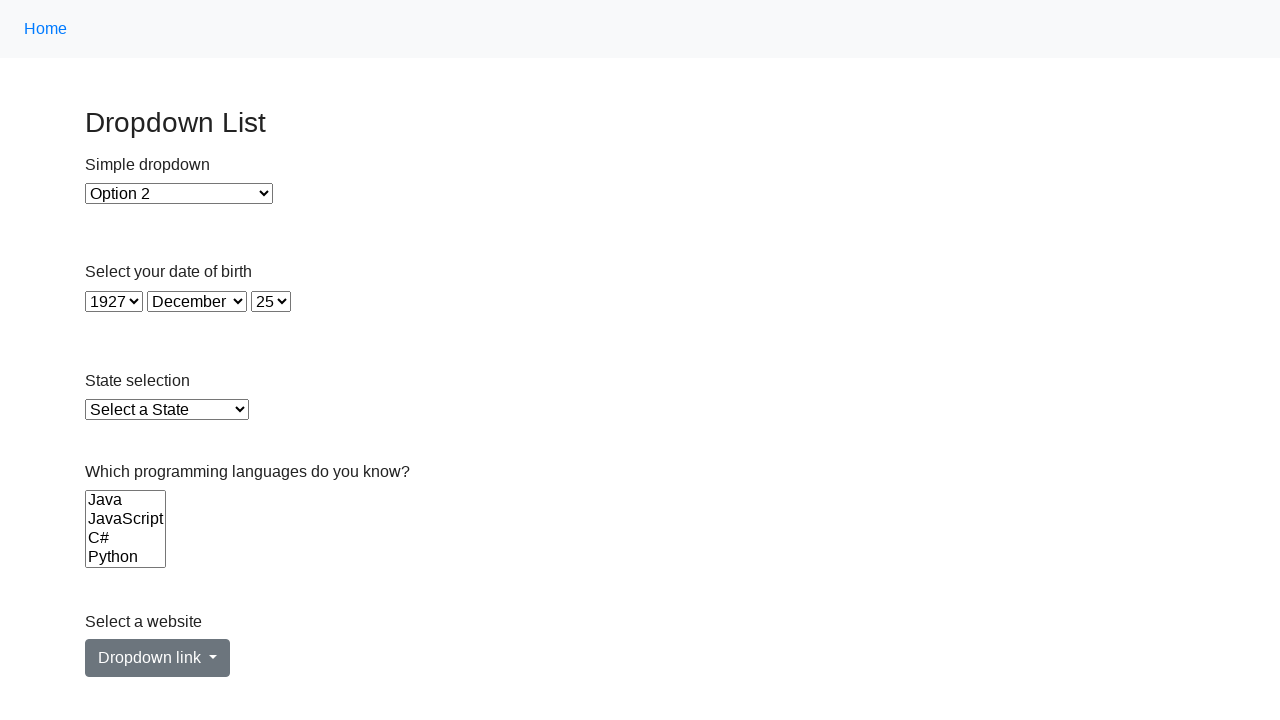

Selected option with value '26' from dropdown on select >> nth=3
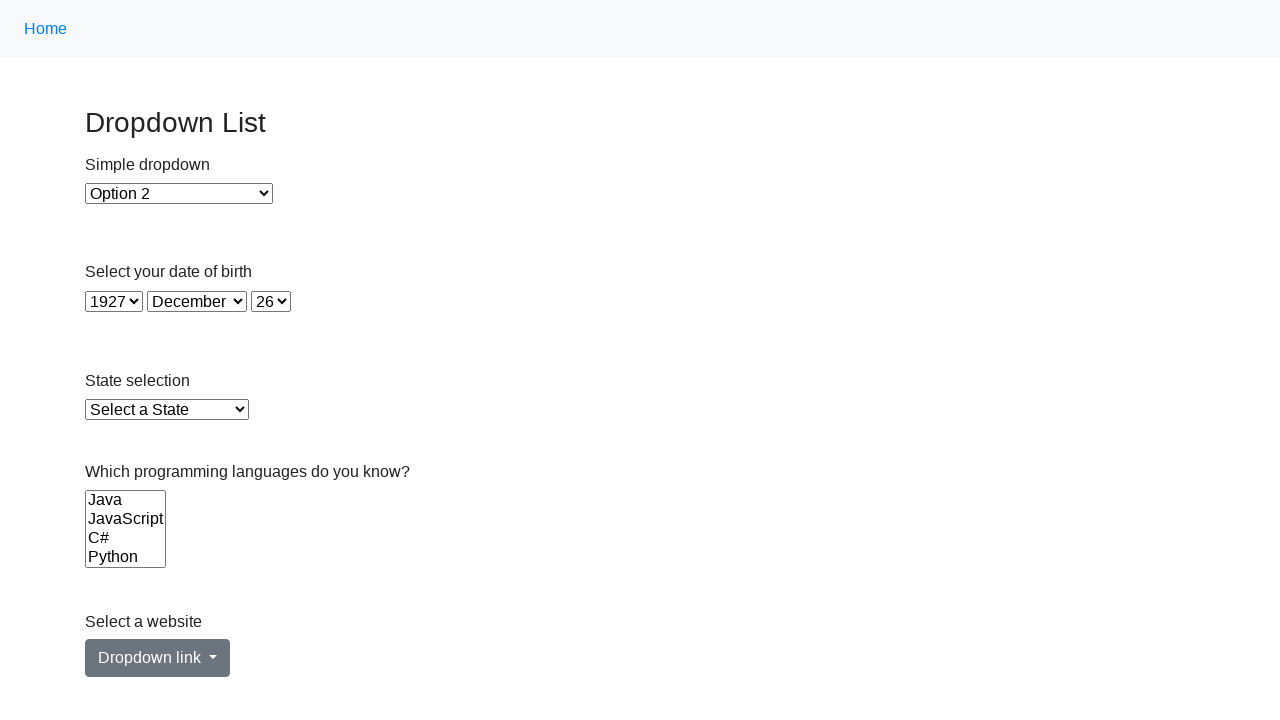

Selected option at index 25 in single-select dropdown on select >> nth=3
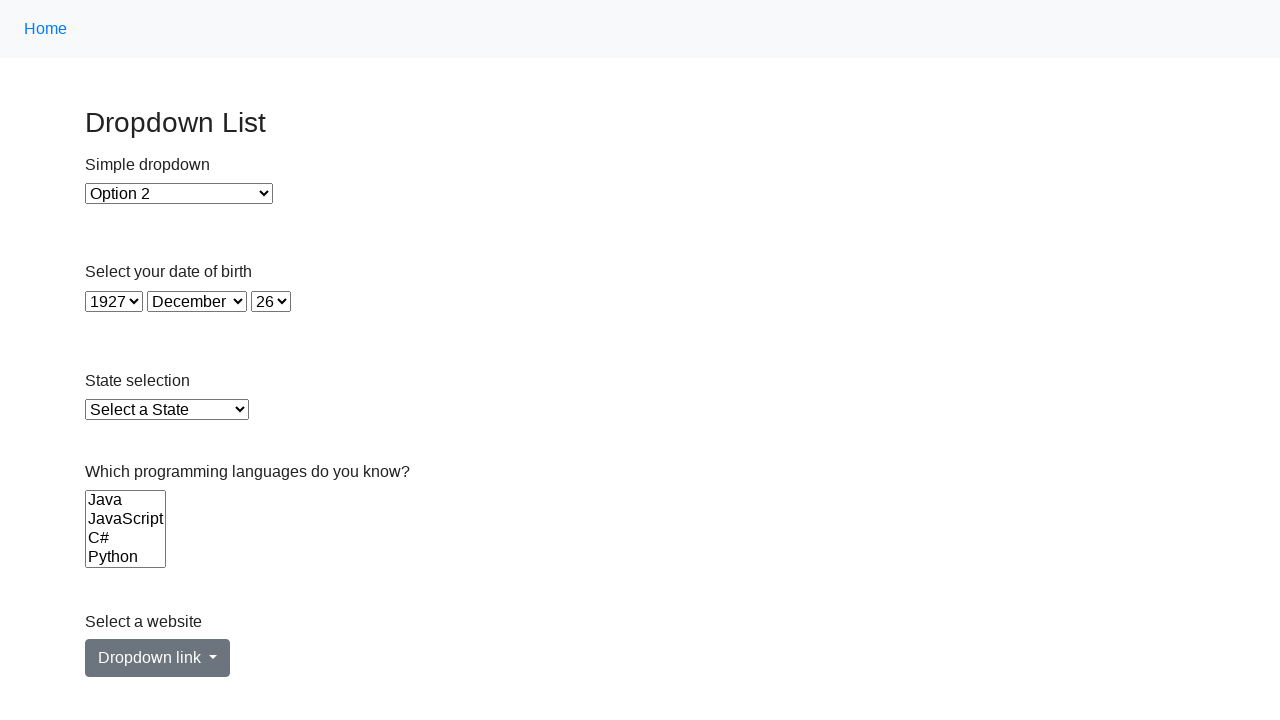

Selected option with value '27' from dropdown on select >> nth=3
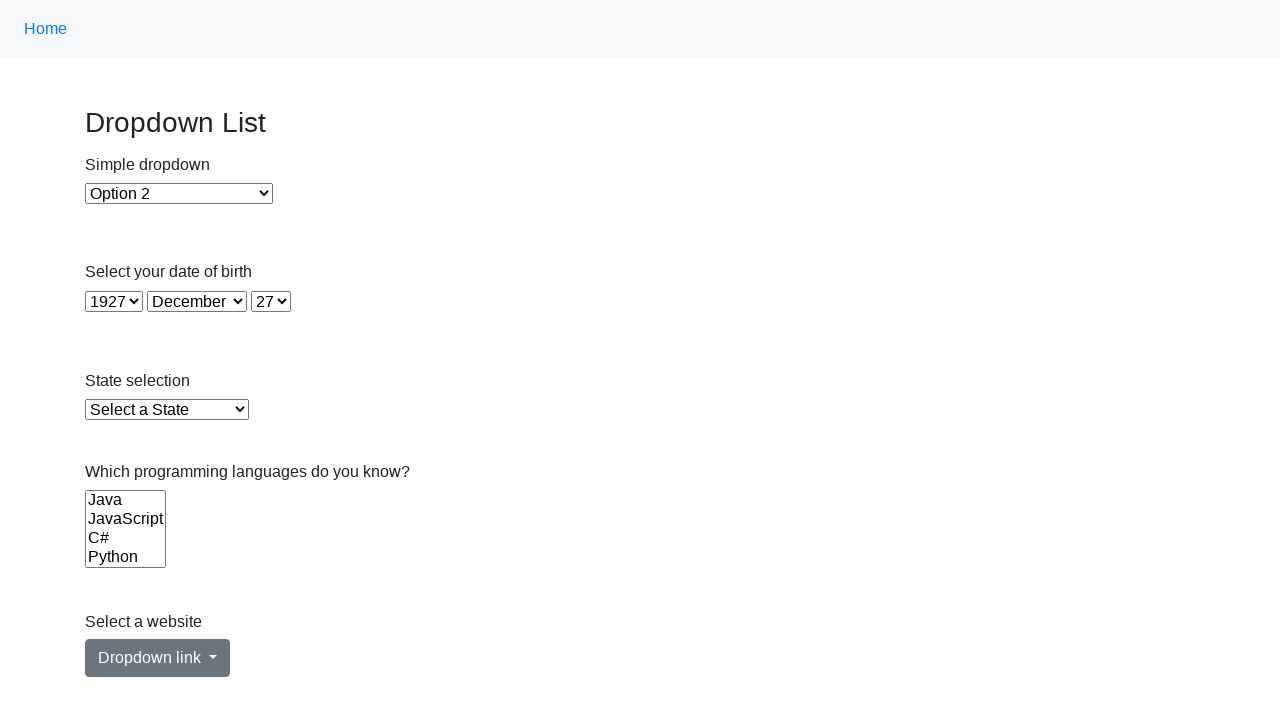

Selected option at index 26 in single-select dropdown on select >> nth=3
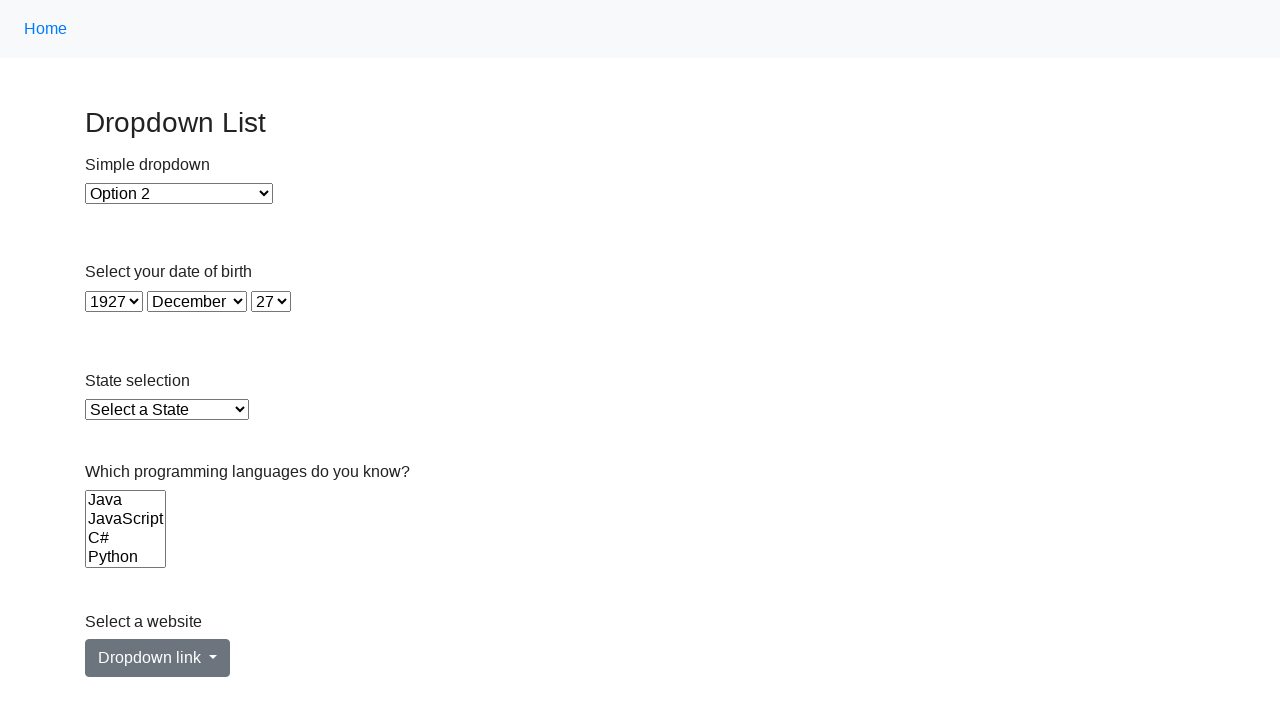

Selected option with value '28' from dropdown on select >> nth=3
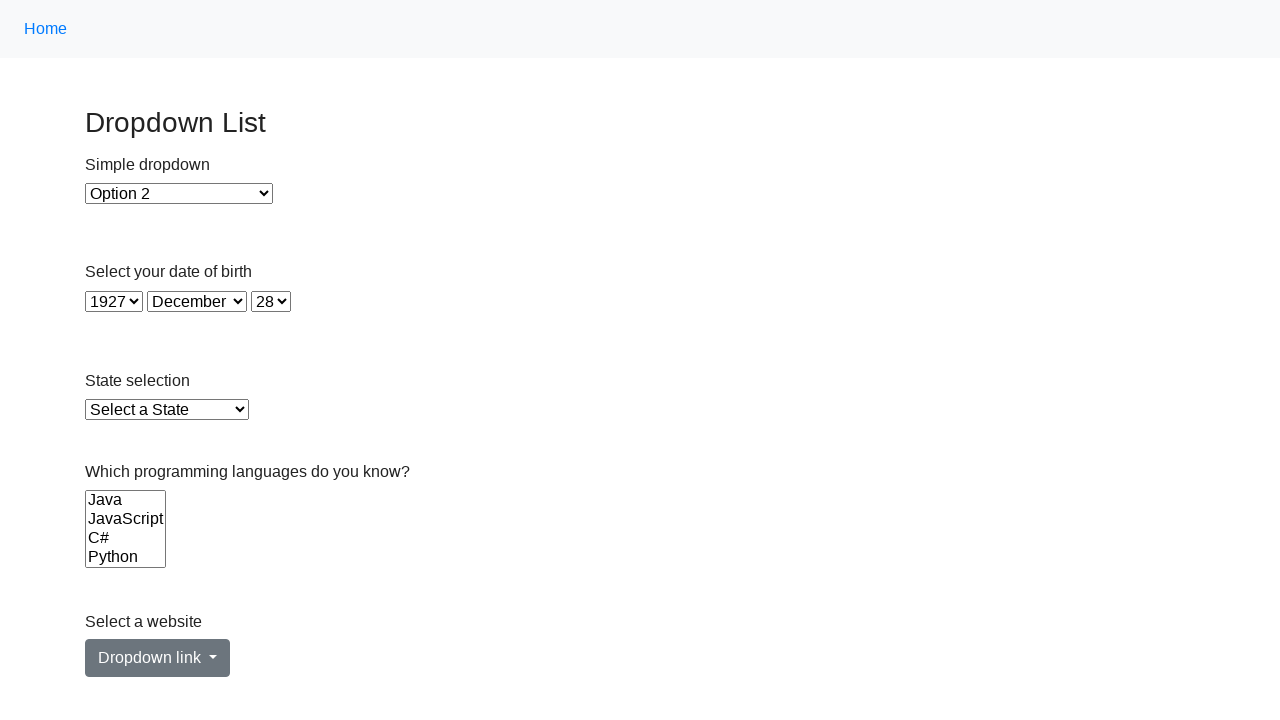

Selected option at index 27 in single-select dropdown on select >> nth=3
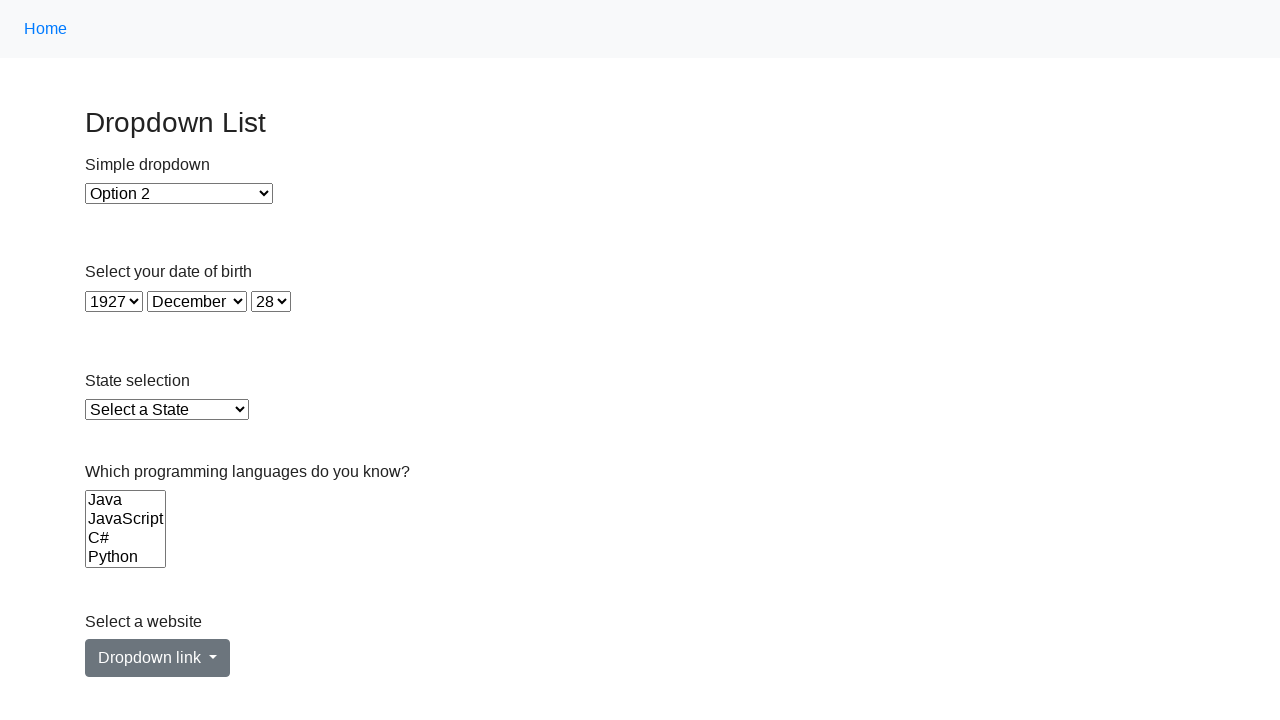

Selected option with value '29' from dropdown on select >> nth=3
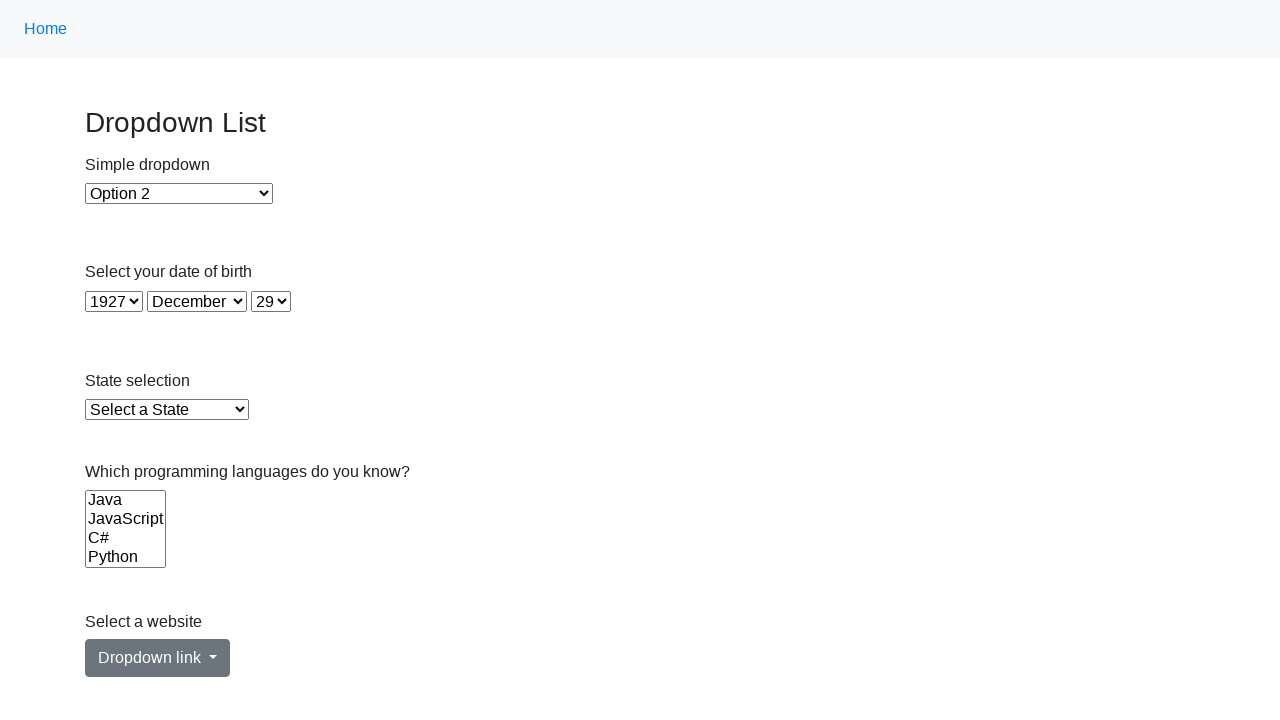

Selected option at index 28 in single-select dropdown on select >> nth=3
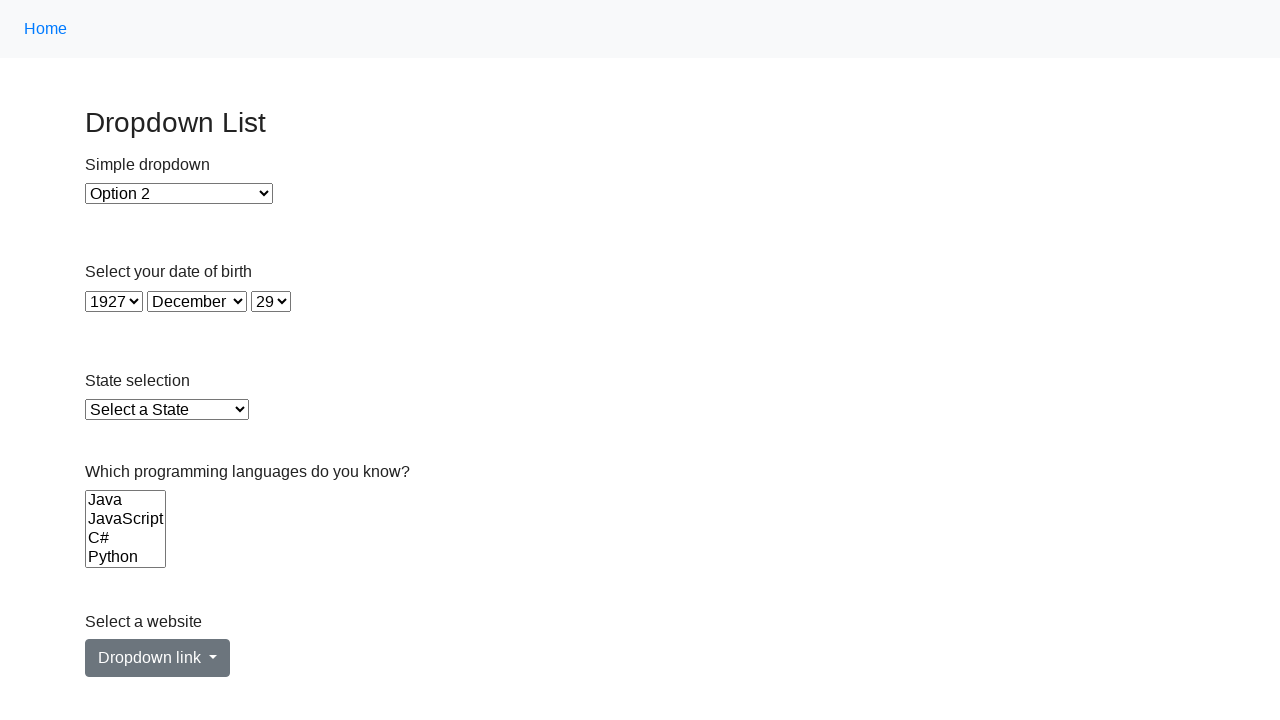

Selected option with value '30' from dropdown on select >> nth=3
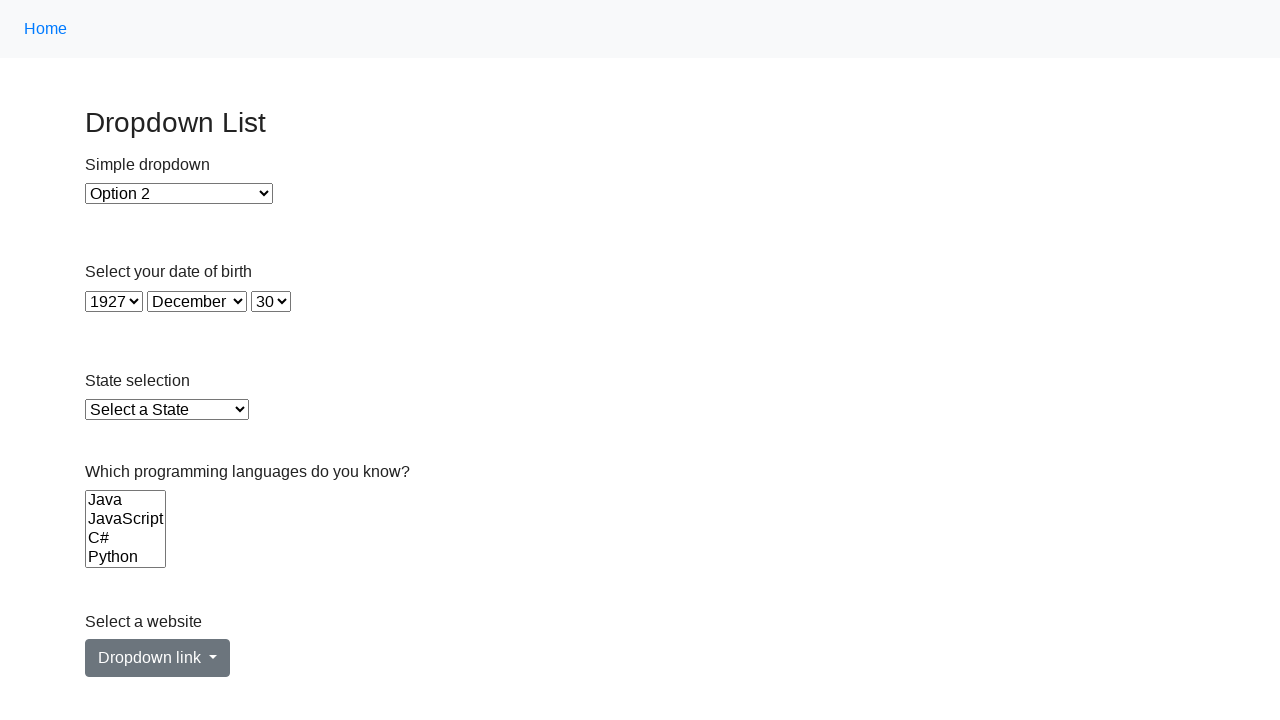

Selected option at index 29 in single-select dropdown on select >> nth=3
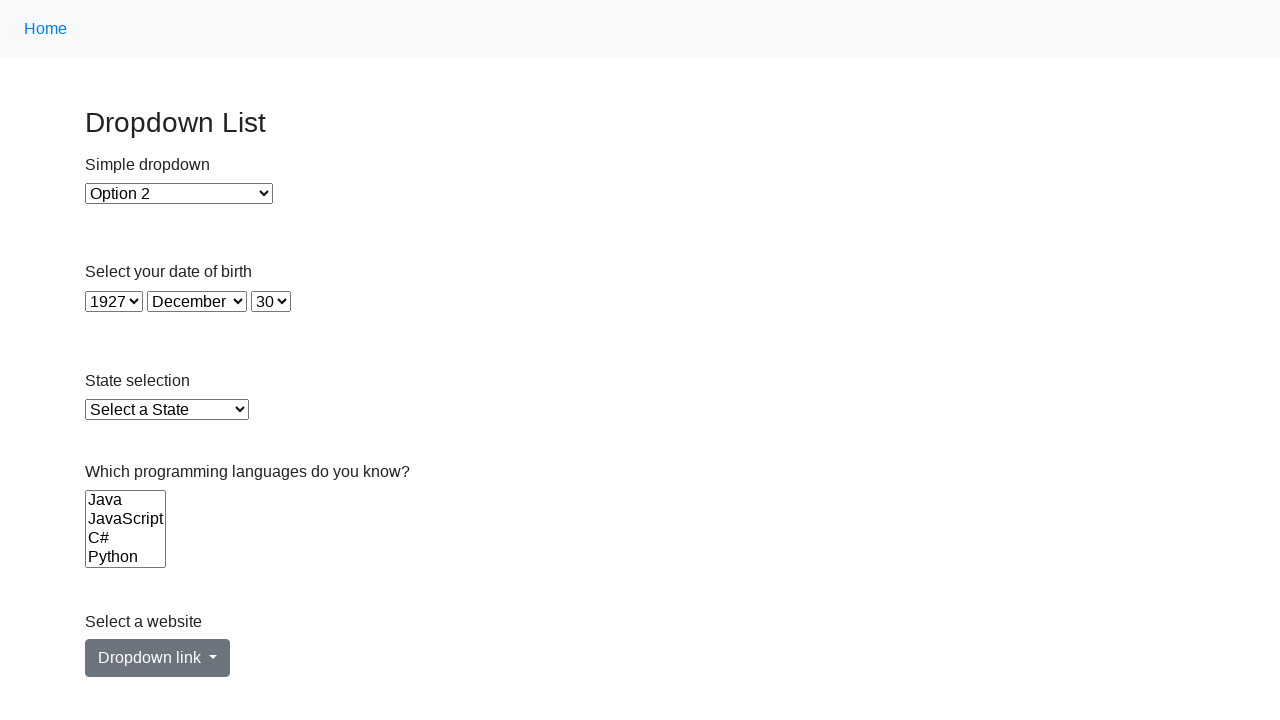

Selected option with value '31' from dropdown on select >> nth=3
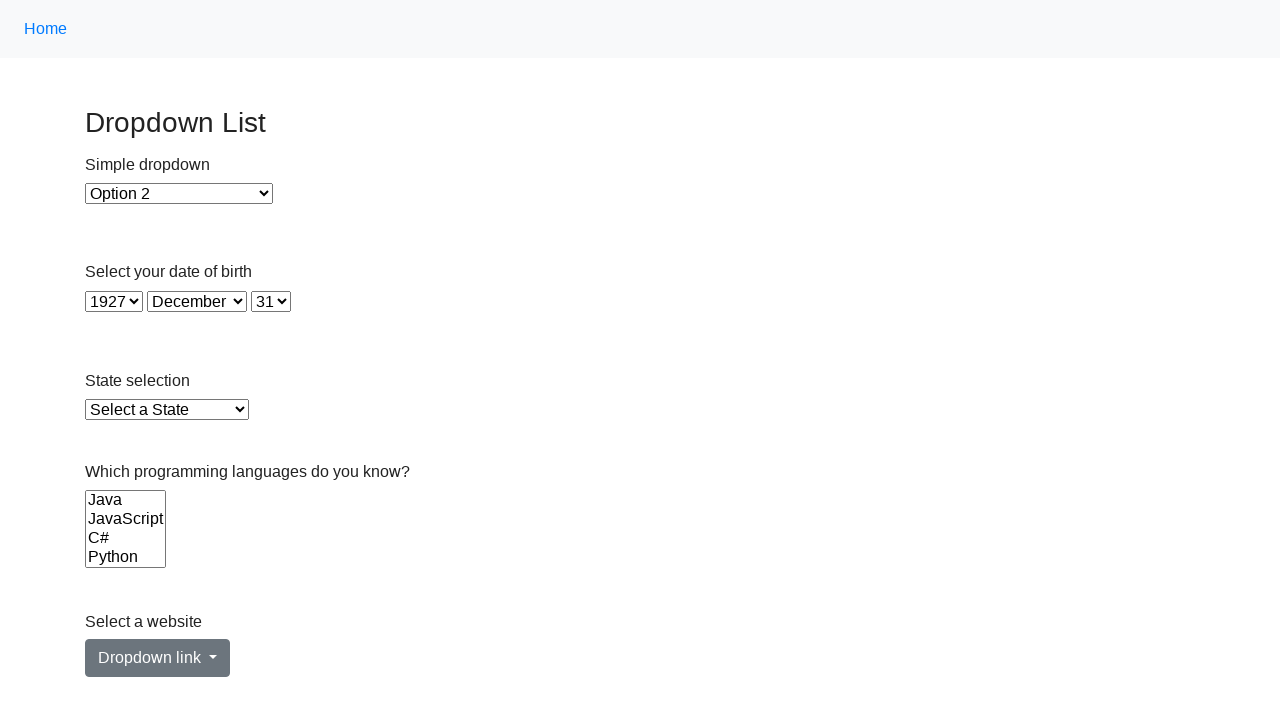

Selected option at index 30 in single-select dropdown on select >> nth=3
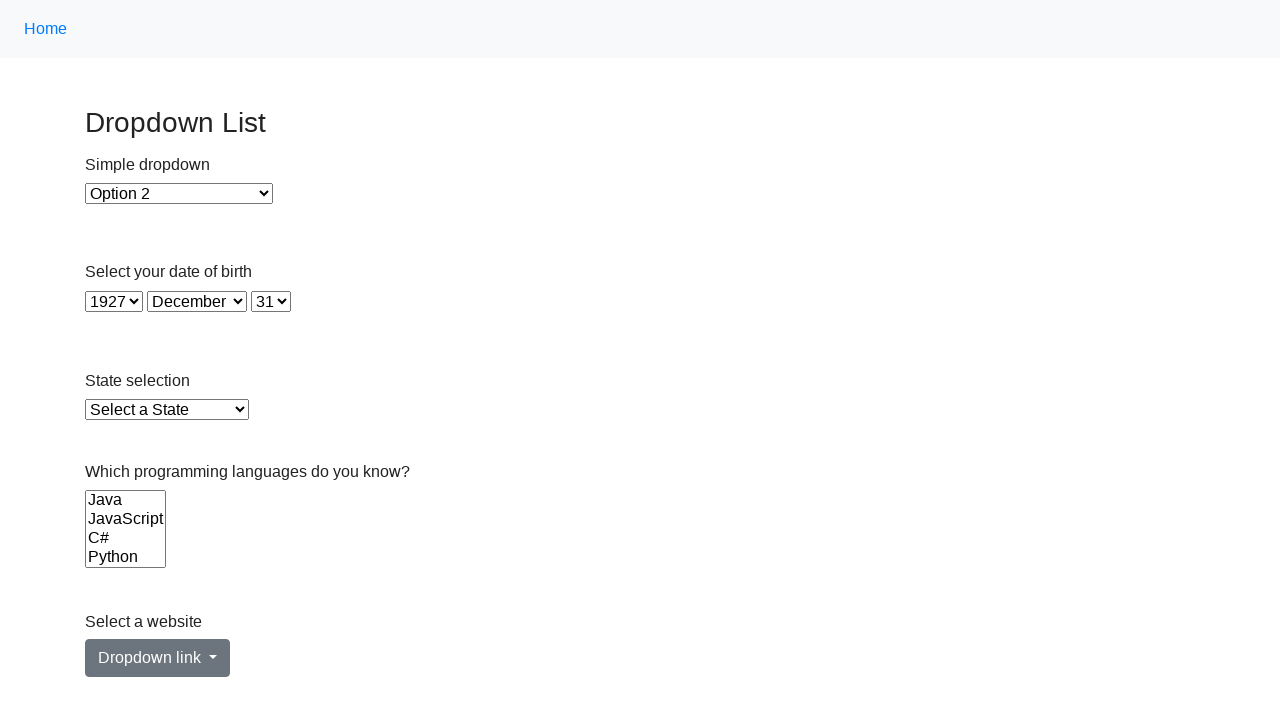

Retrieved all options from current select element
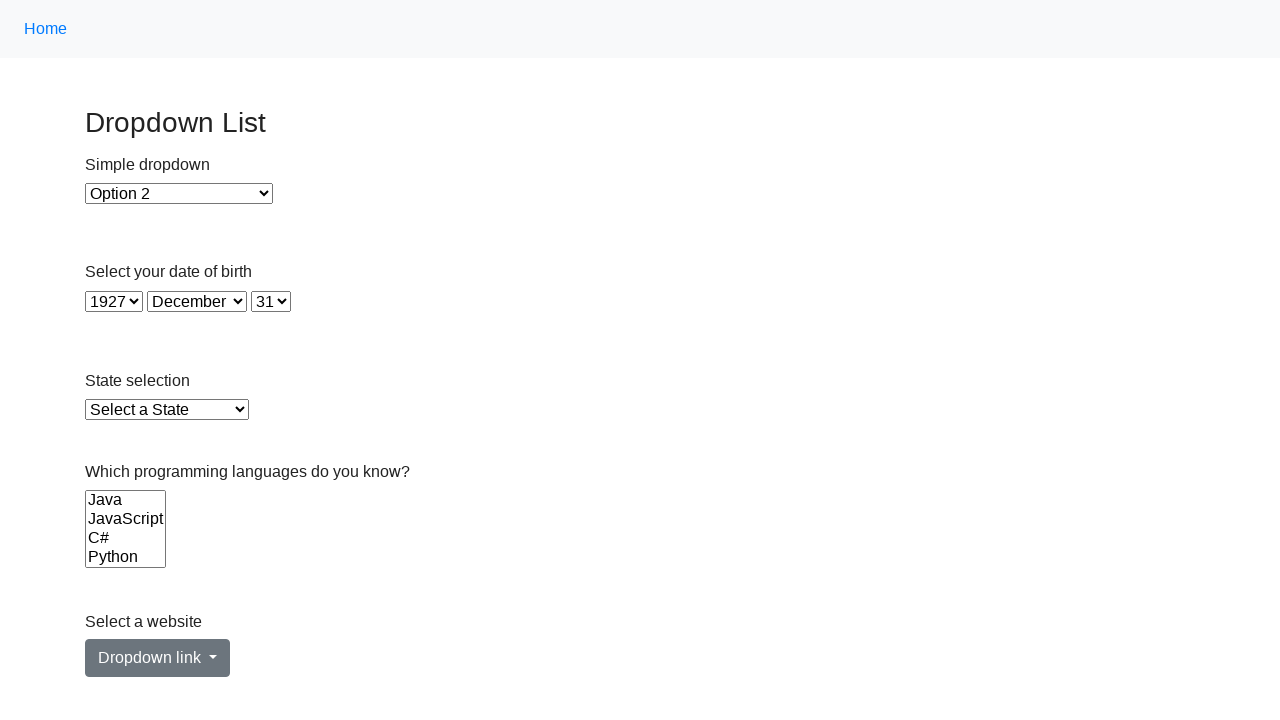

Determined select element is single-select
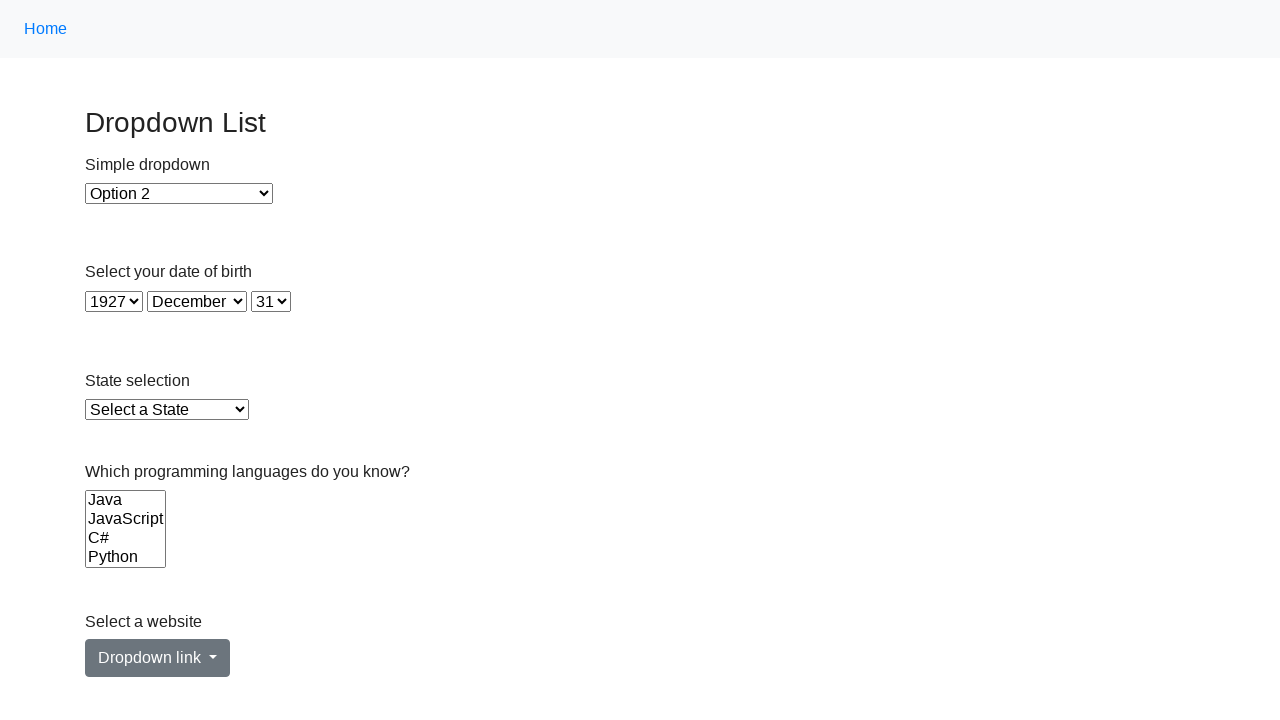

Selected option with value 'AL' from dropdown on select >> nth=4
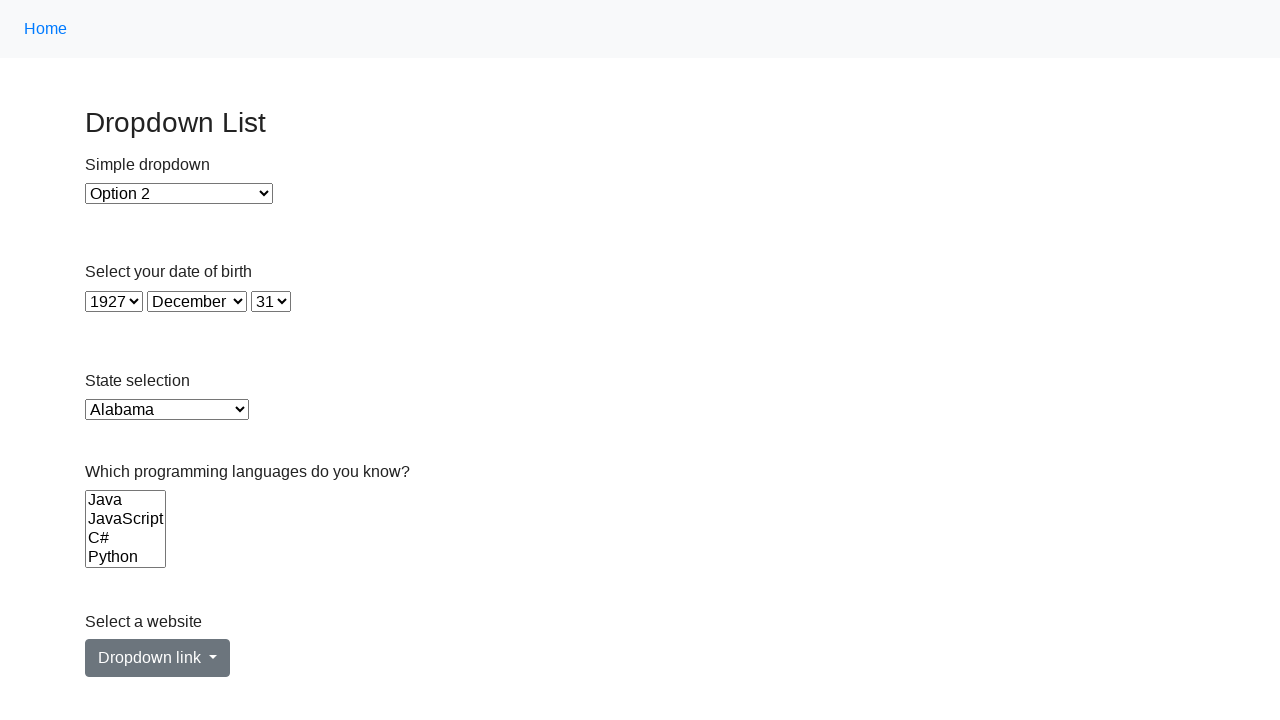

Selected option at index 1 in single-select dropdown on select >> nth=4
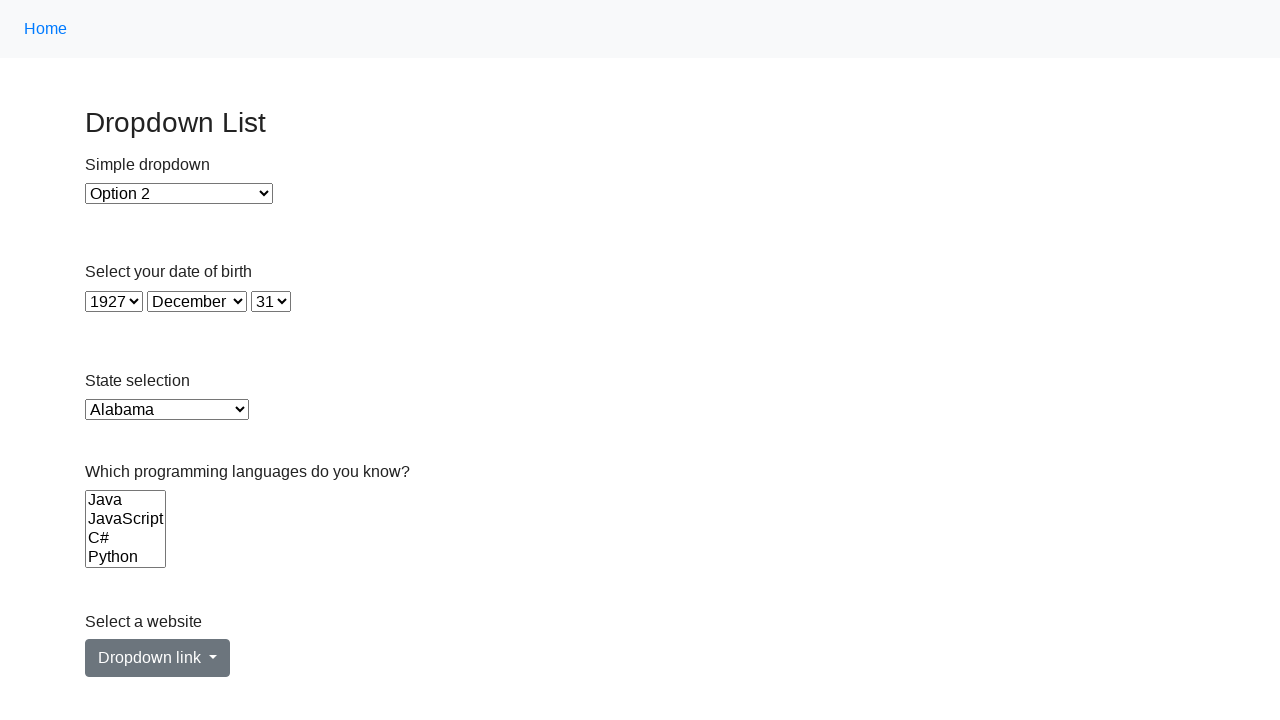

Selected option with value 'AK' from dropdown on select >> nth=4
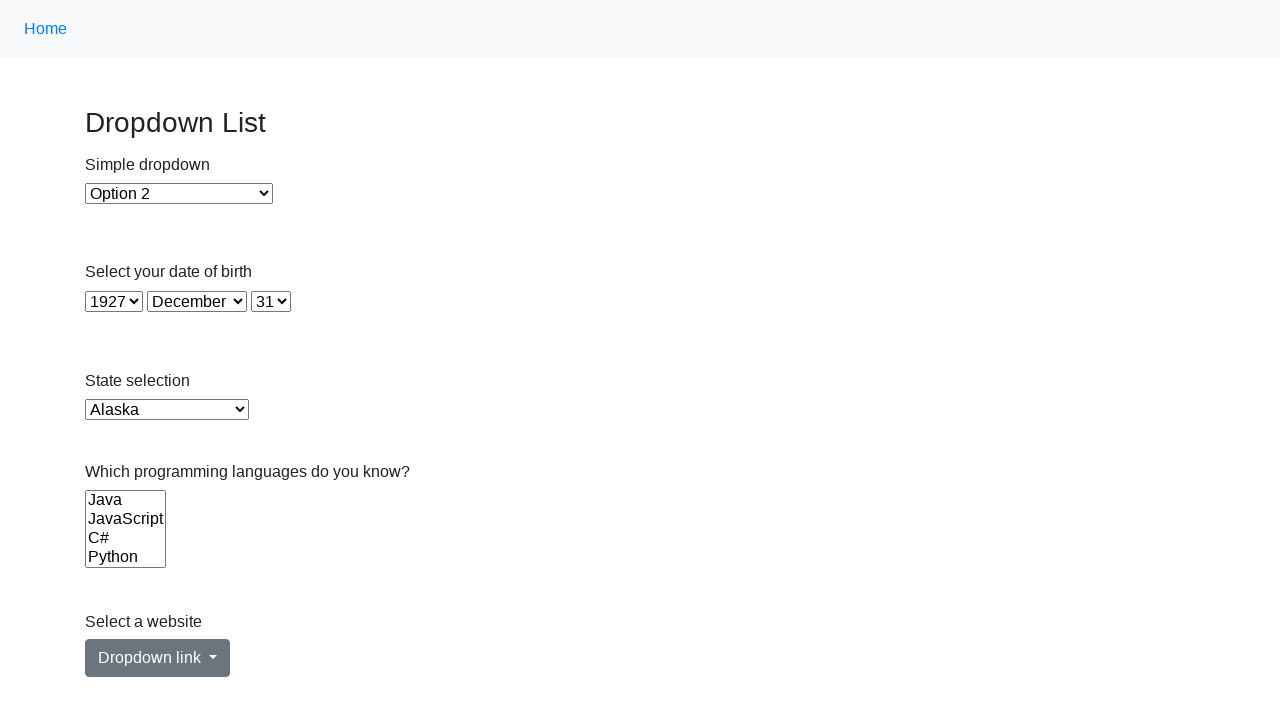

Selected option at index 2 in single-select dropdown on select >> nth=4
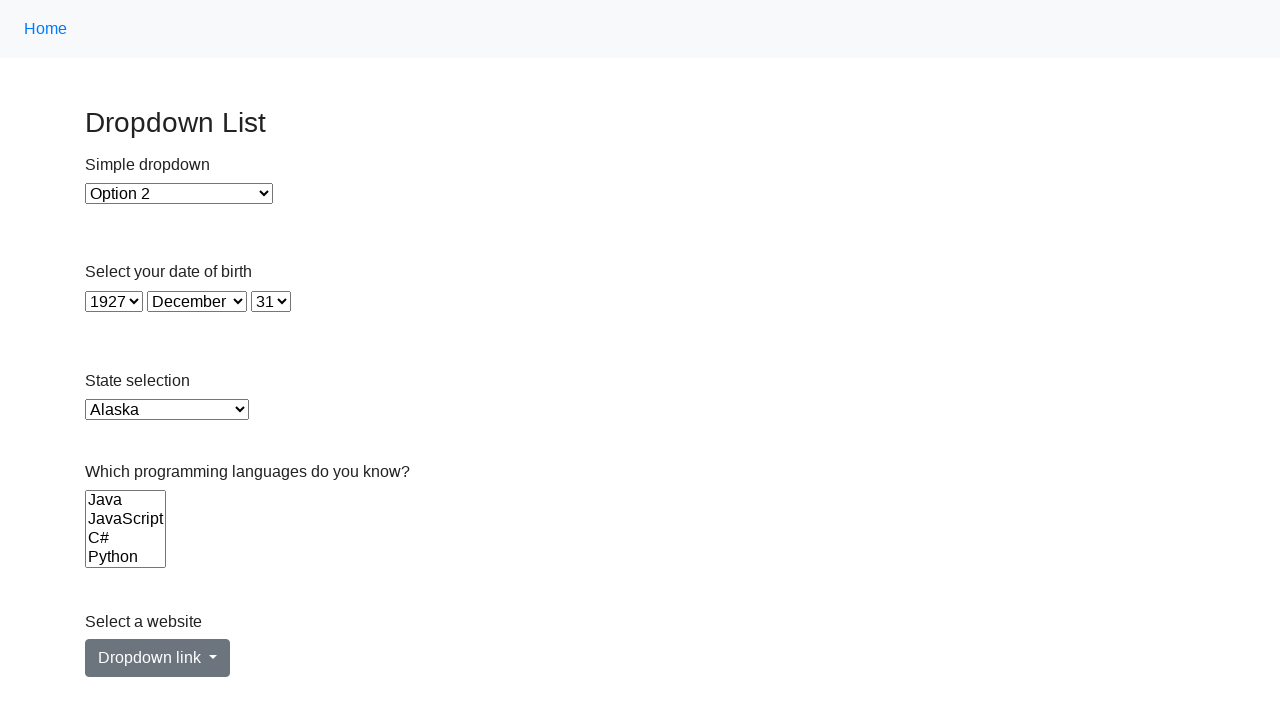

Selected option with value 'AZ' from dropdown on select >> nth=4
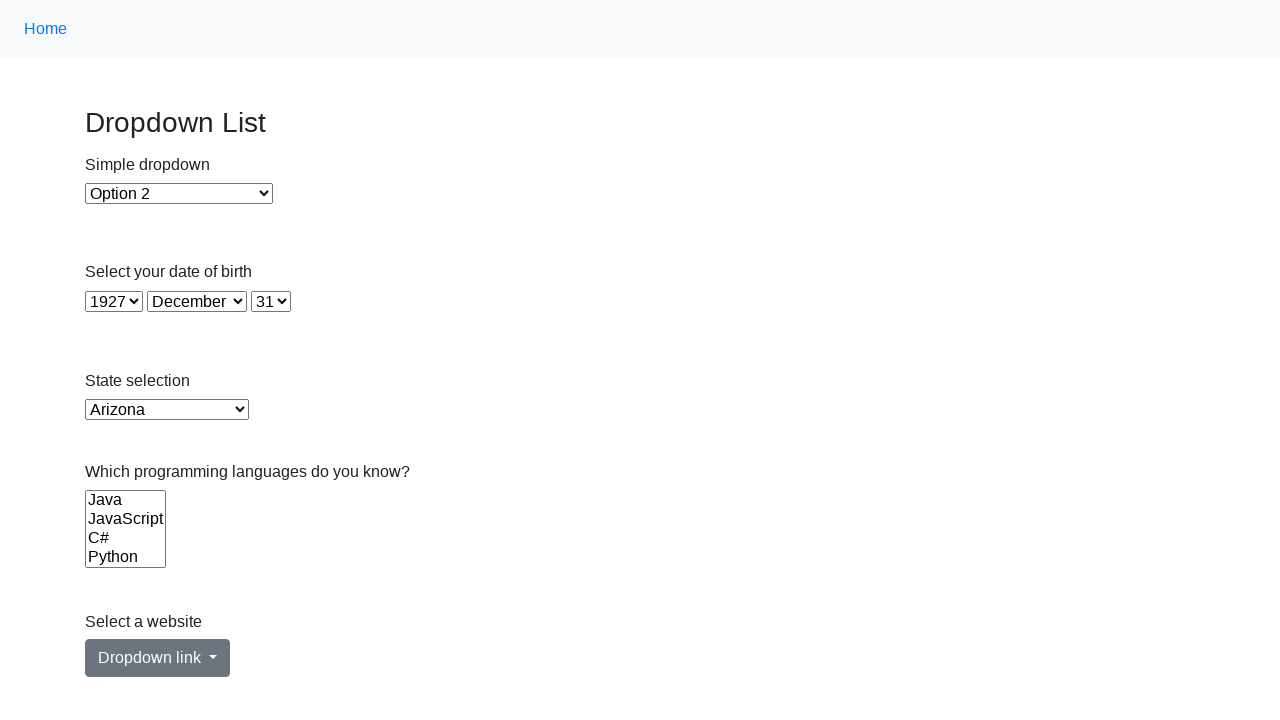

Selected option at index 3 in single-select dropdown on select >> nth=4
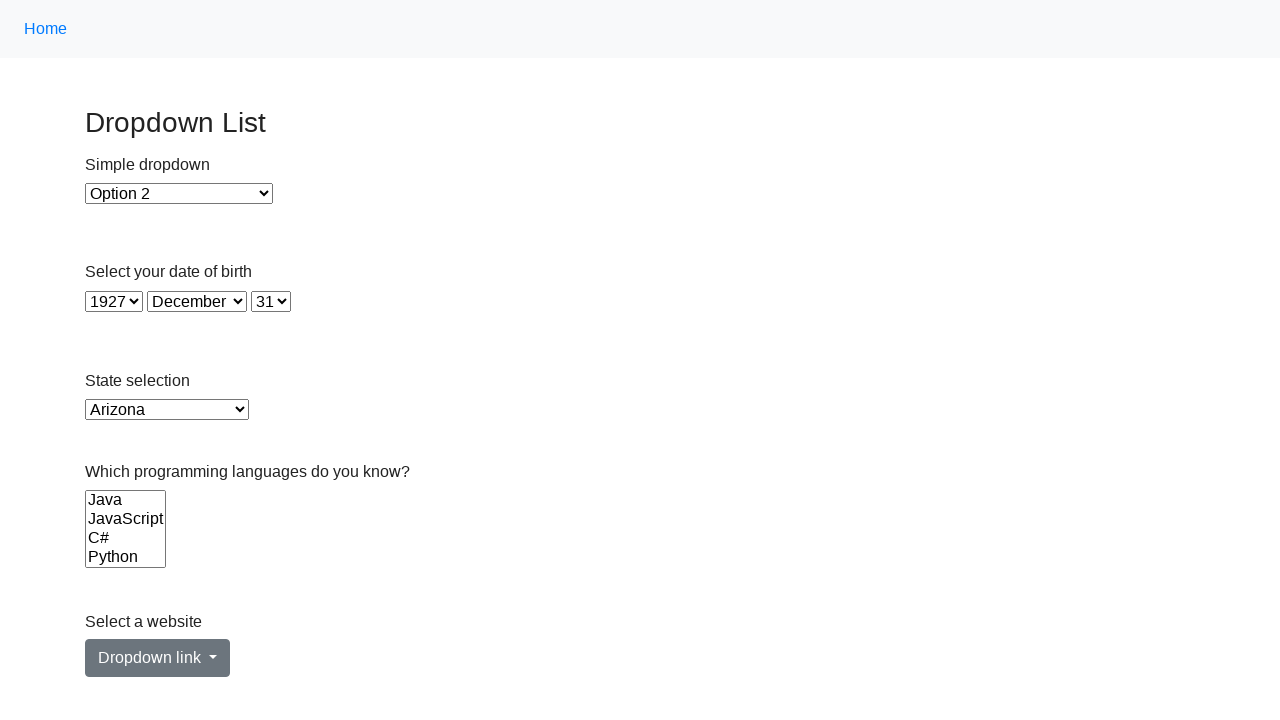

Selected option with value 'AR' from dropdown on select >> nth=4
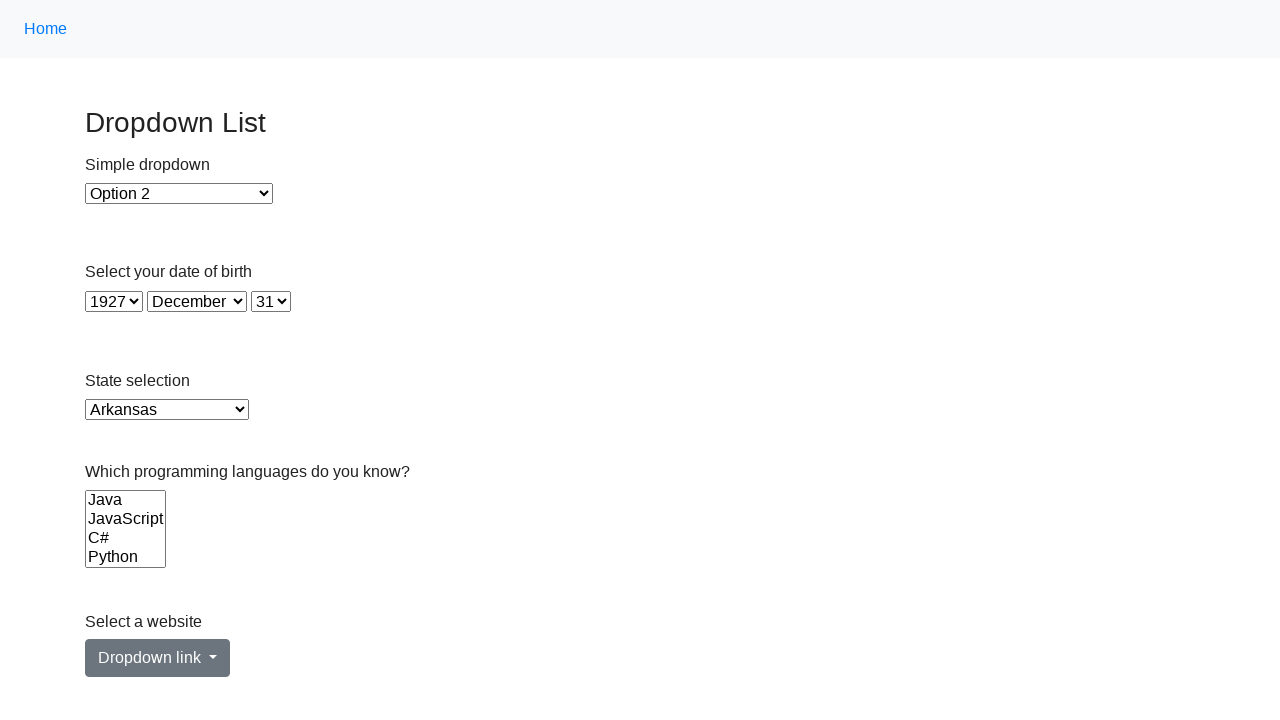

Selected option at index 4 in single-select dropdown on select >> nth=4
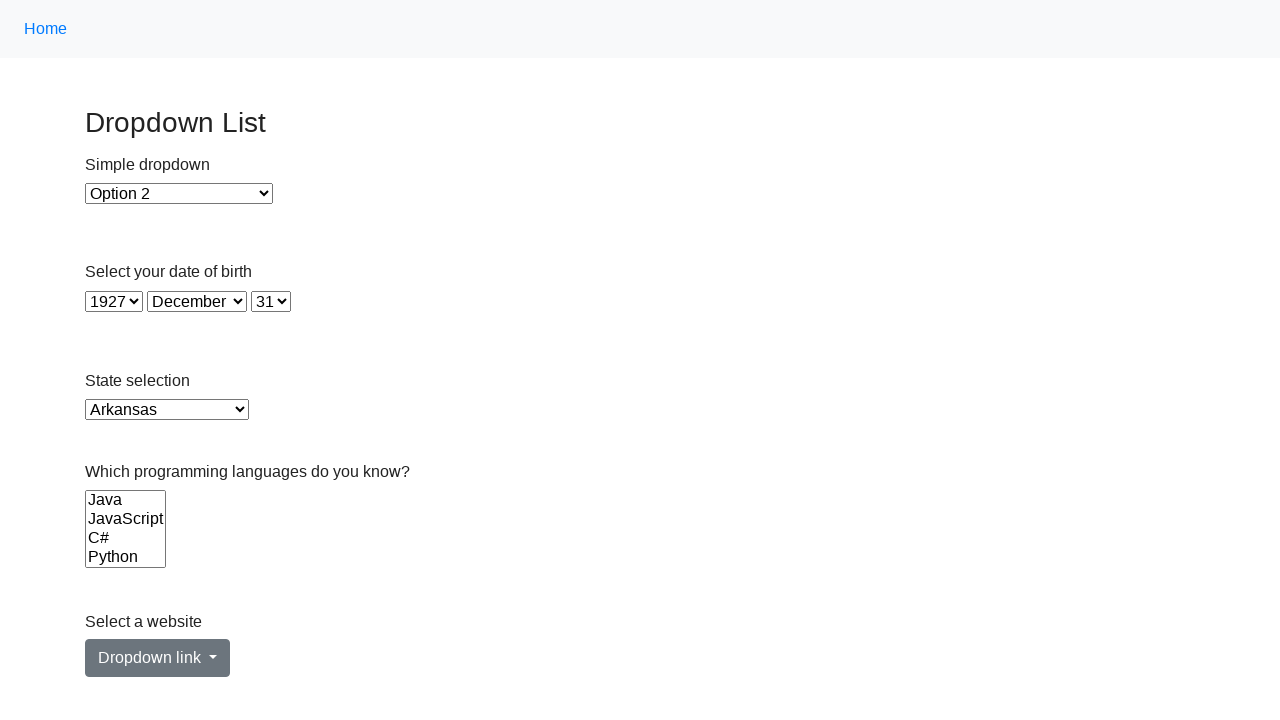

Selected option with value 'CA' from dropdown on select >> nth=4
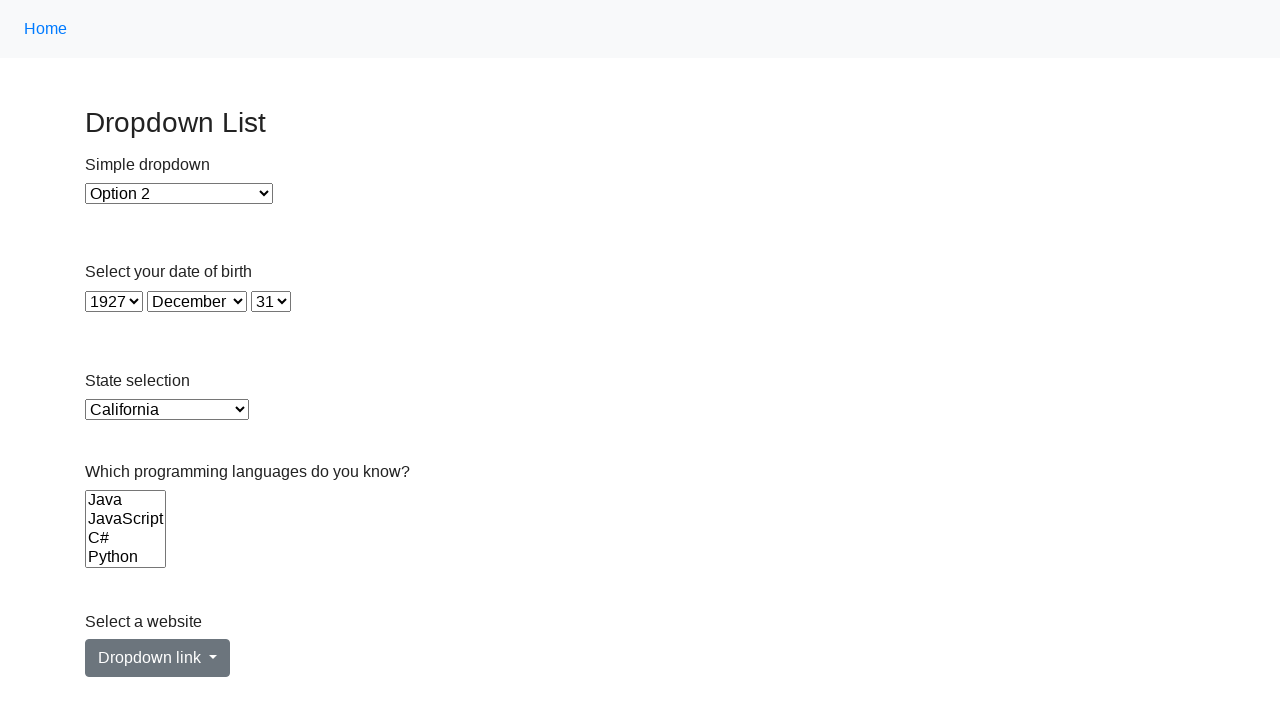

Selected option at index 5 in single-select dropdown on select >> nth=4
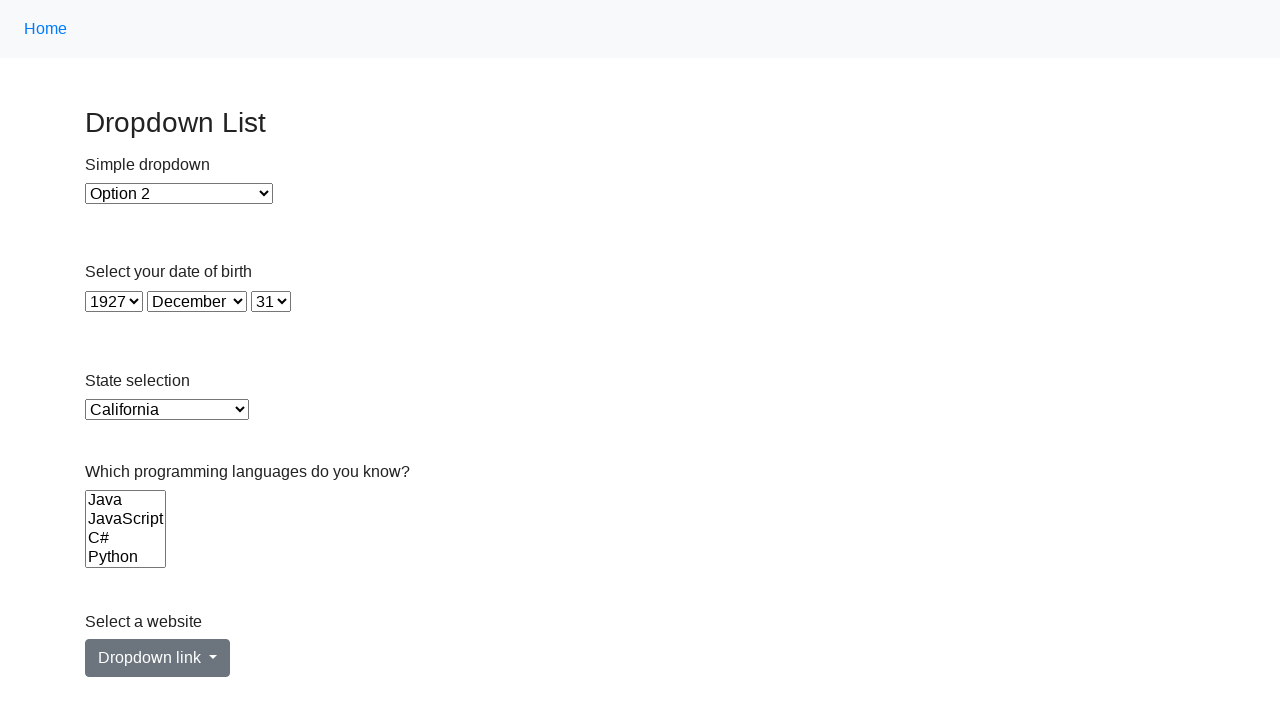

Selected option with value 'CO' from dropdown on select >> nth=4
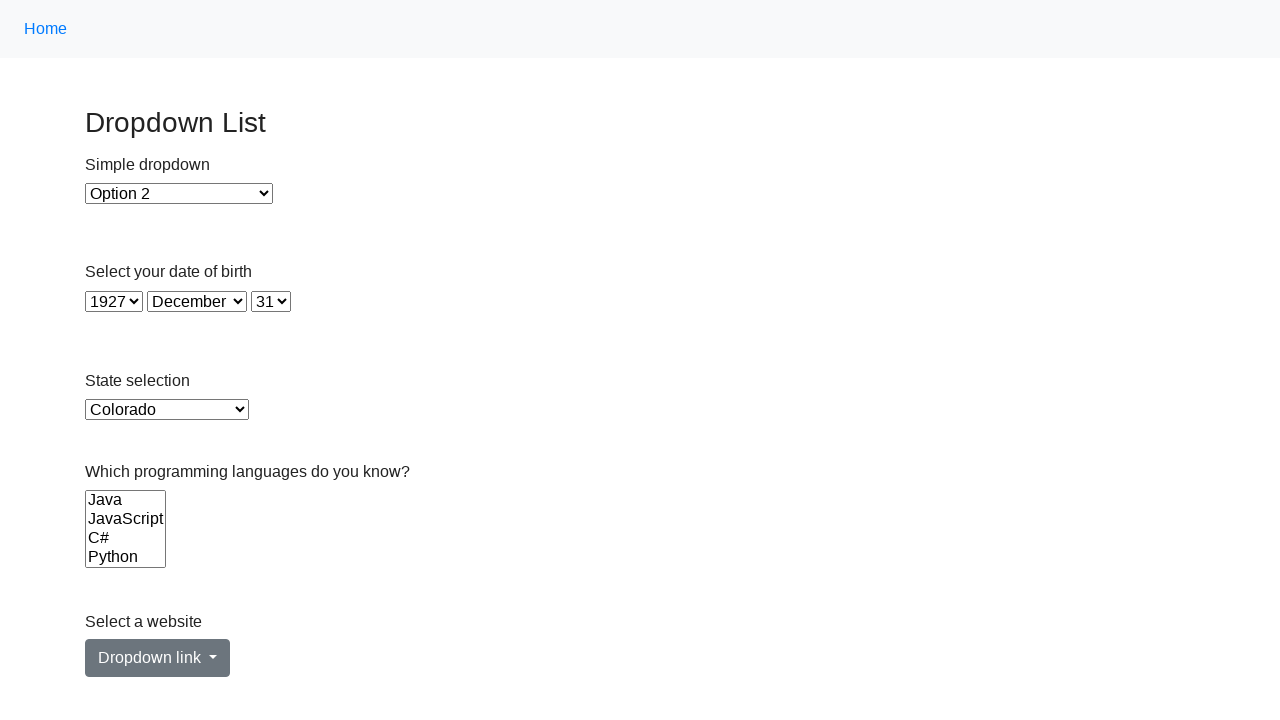

Selected option at index 6 in single-select dropdown on select >> nth=4
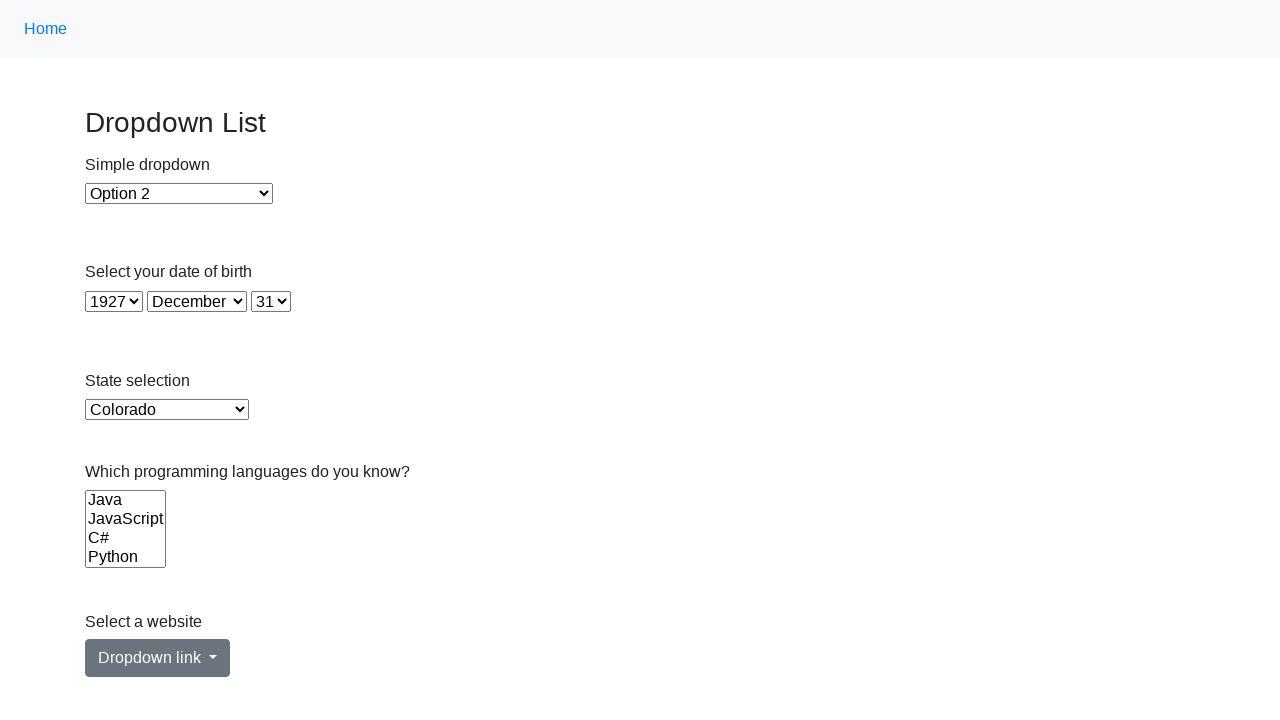

Selected option with value 'CT' from dropdown on select >> nth=4
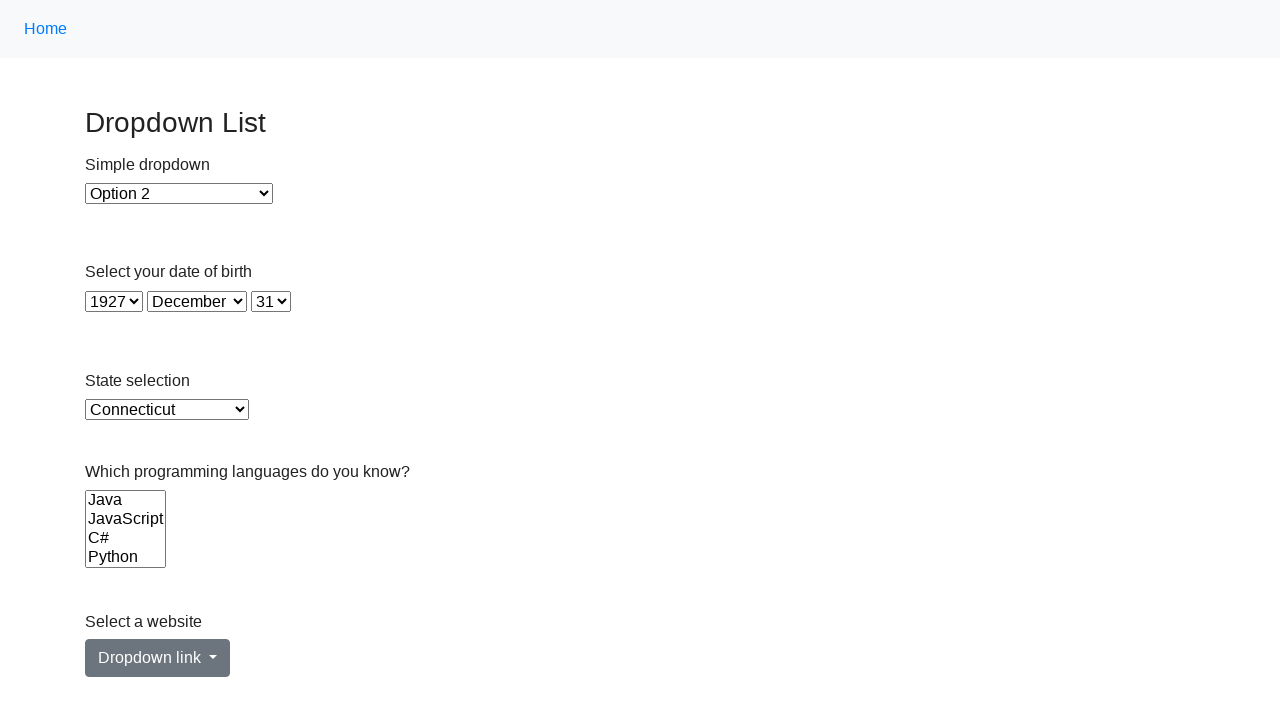

Selected option at index 7 in single-select dropdown on select >> nth=4
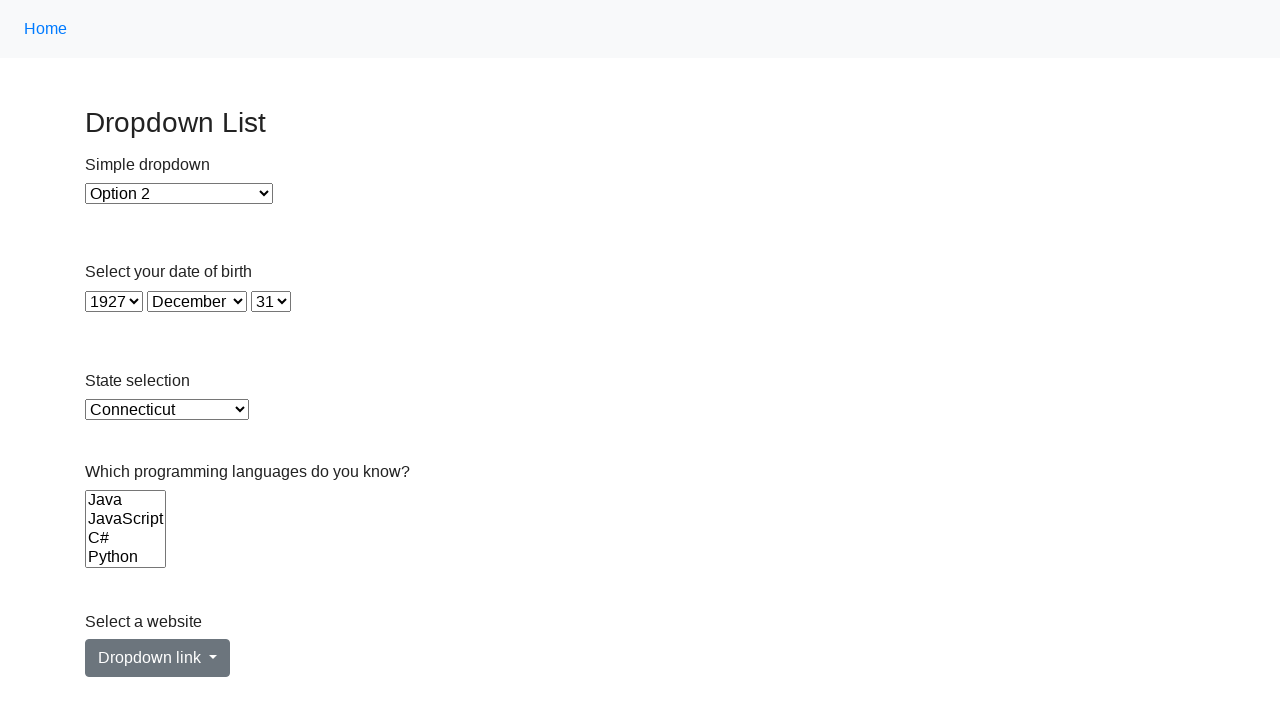

Selected option with value 'DE' from dropdown on select >> nth=4
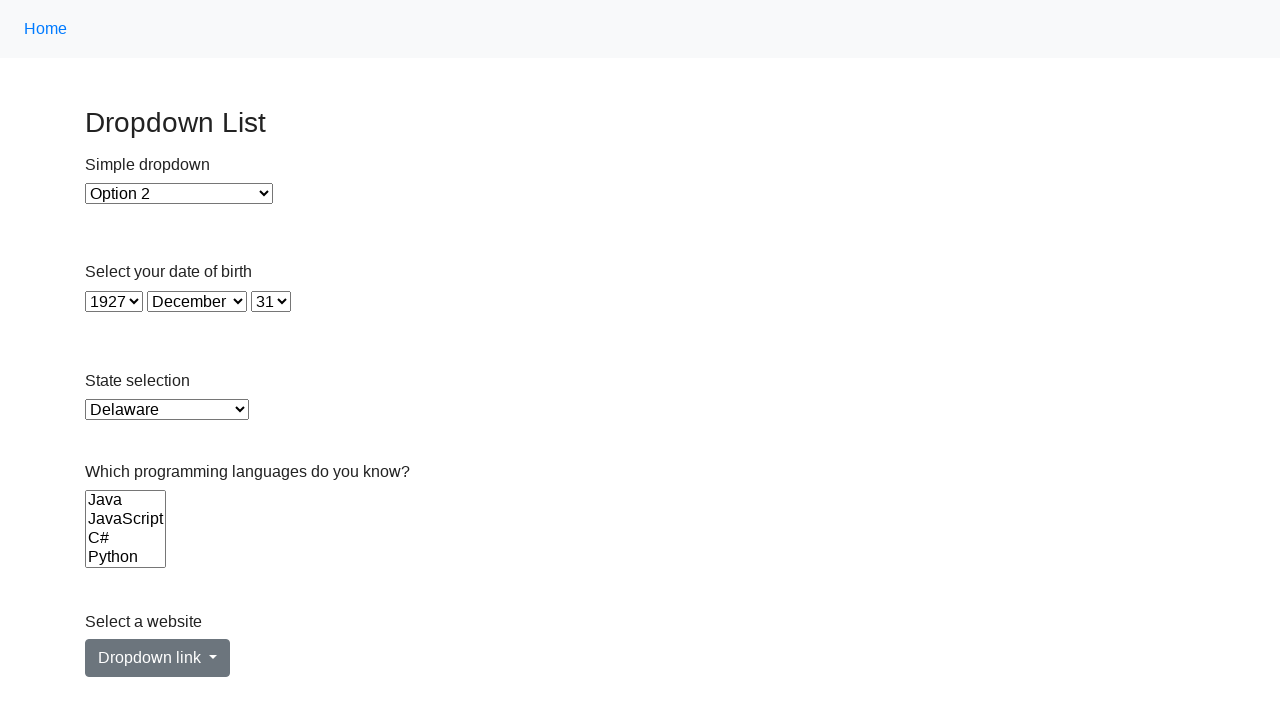

Selected option at index 8 in single-select dropdown on select >> nth=4
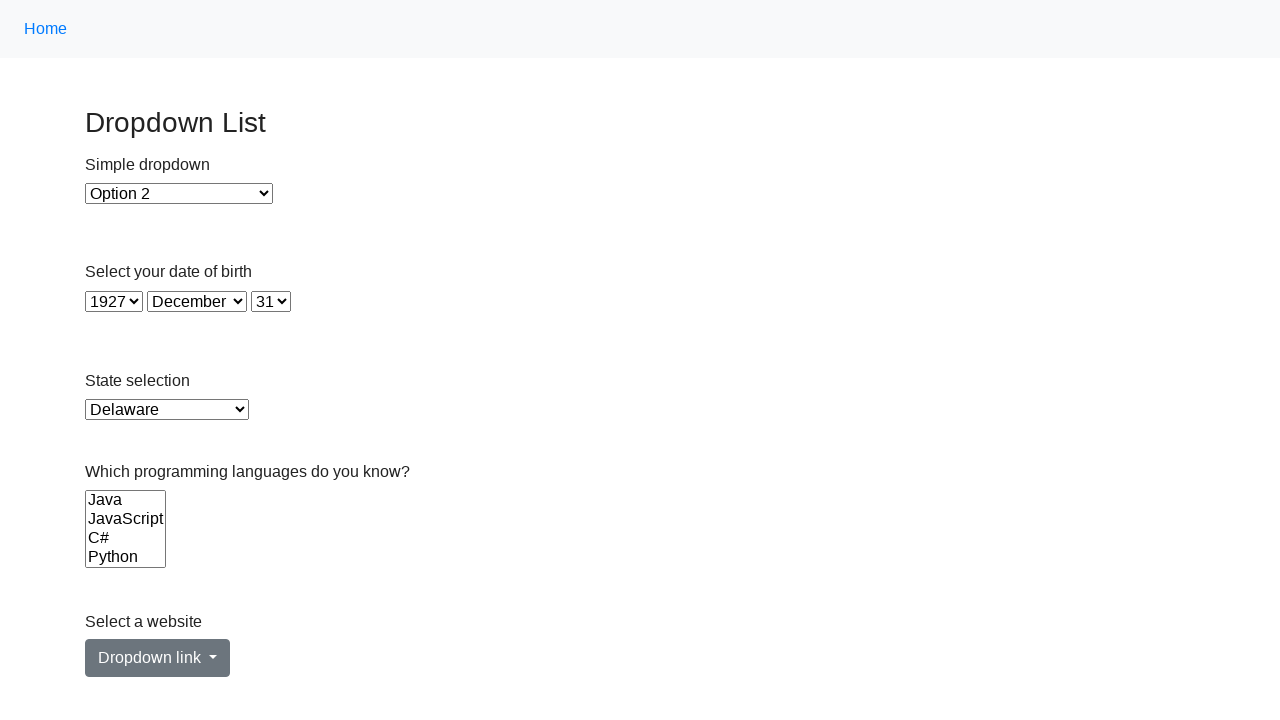

Selected option with value 'DC' from dropdown on select >> nth=4
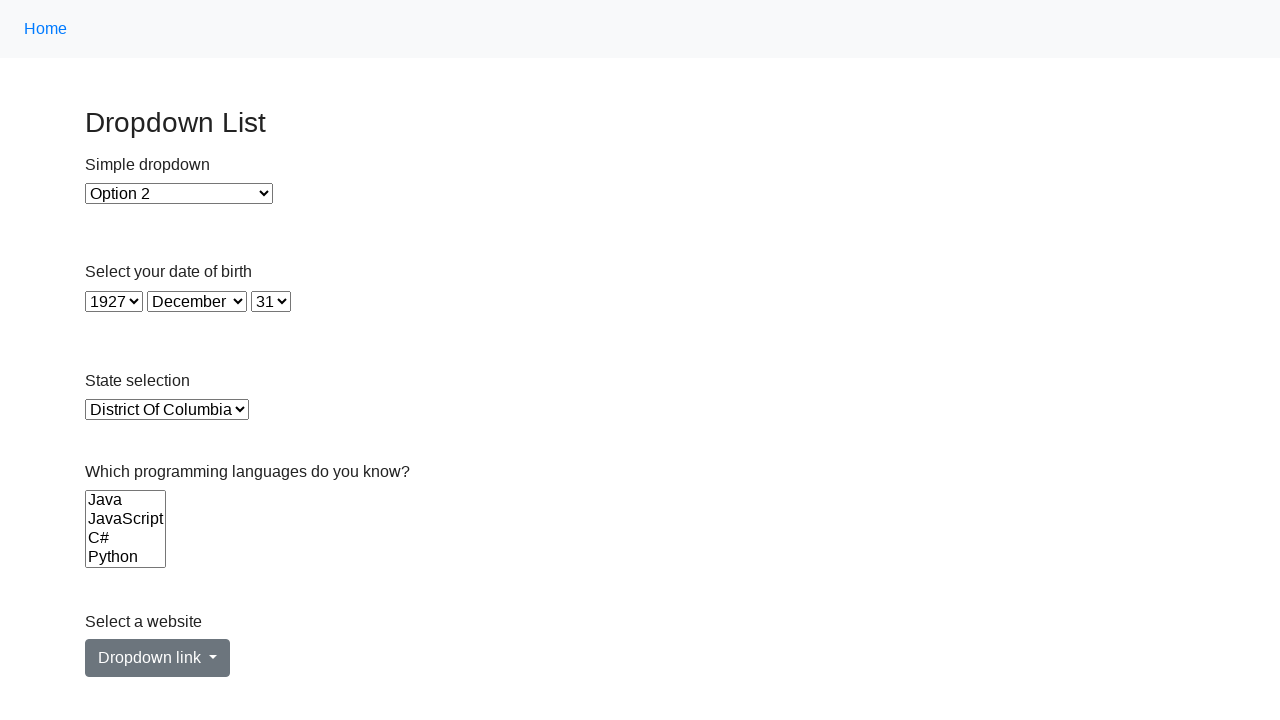

Selected option at index 9 in single-select dropdown on select >> nth=4
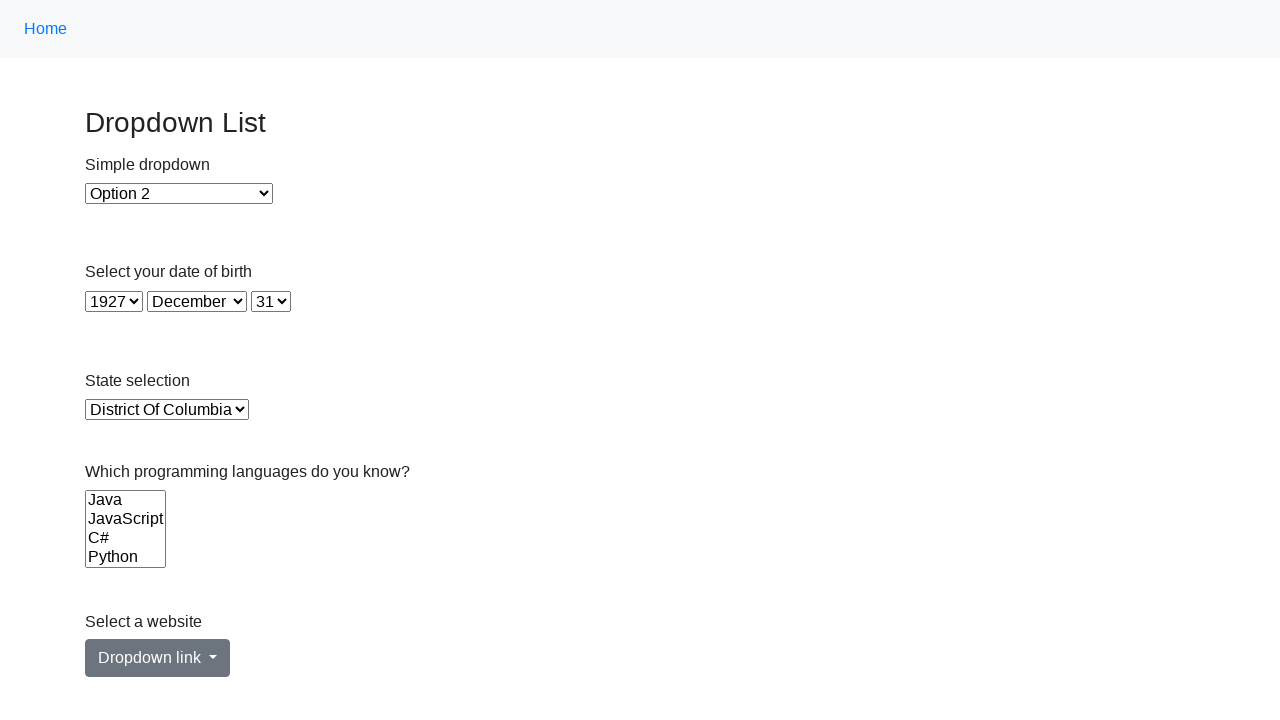

Selected option with value 'FL' from dropdown on select >> nth=4
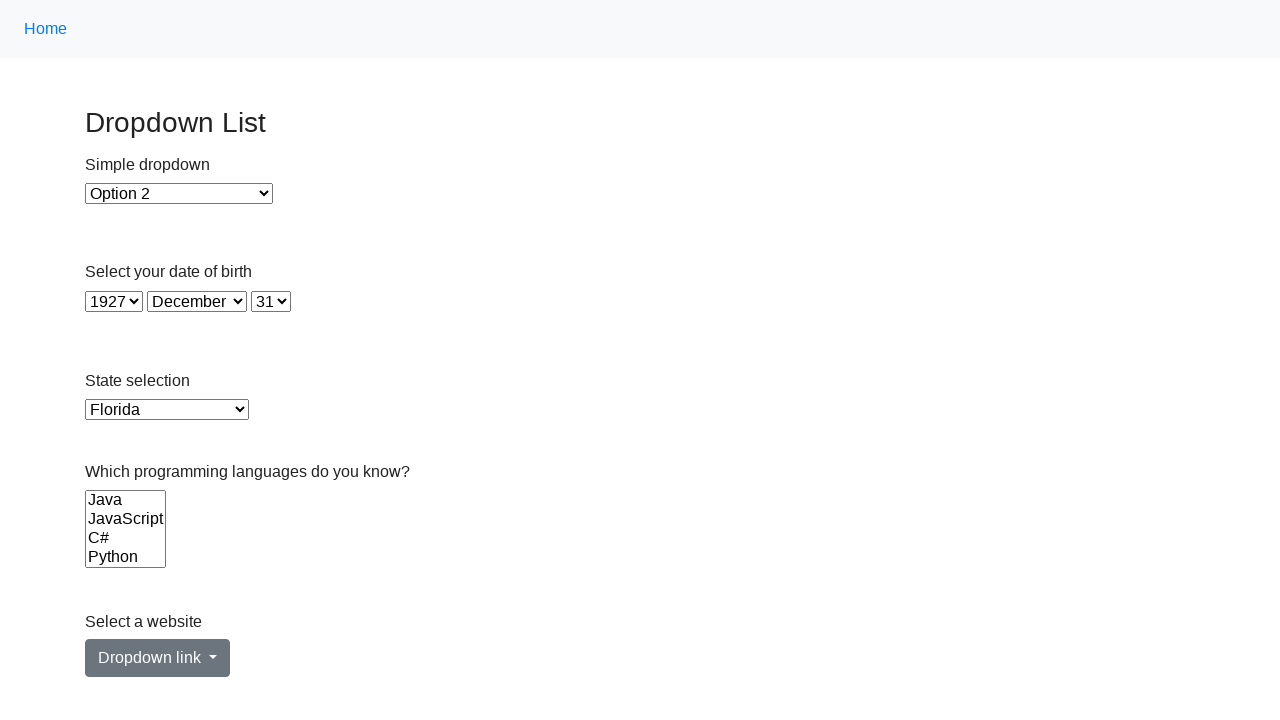

Selected option at index 10 in single-select dropdown on select >> nth=4
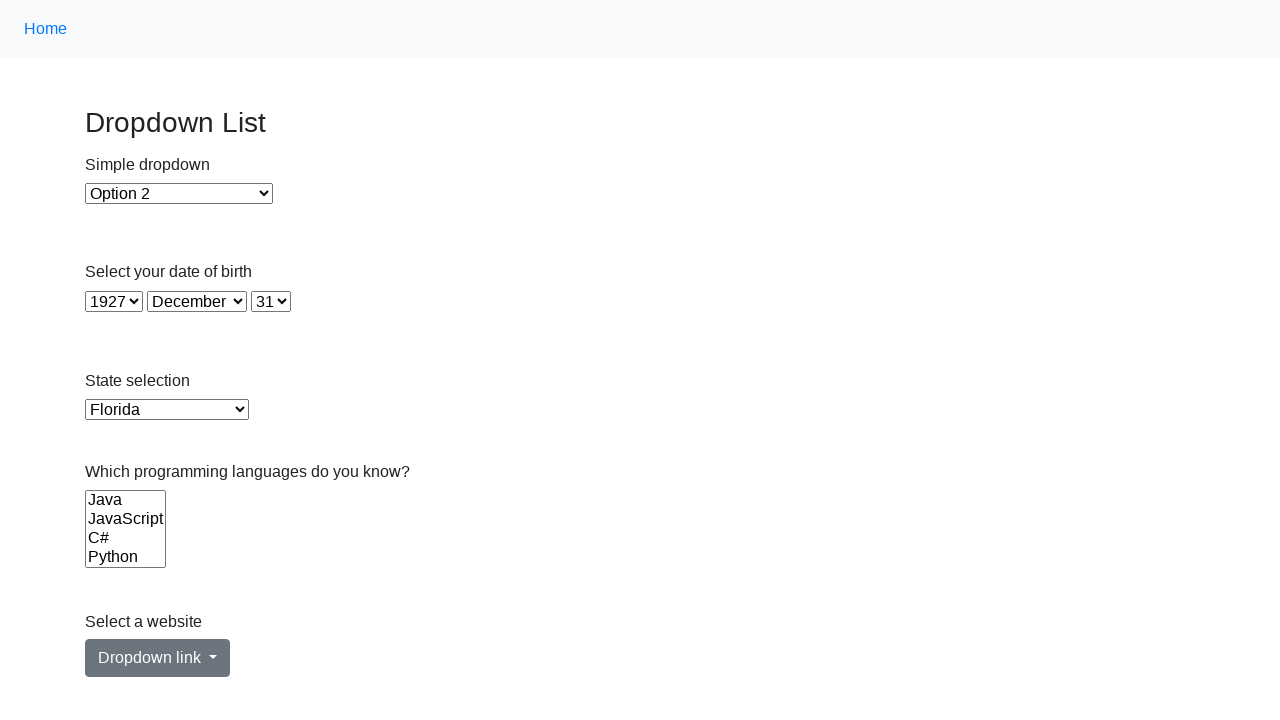

Selected option with value 'GA' from dropdown on select >> nth=4
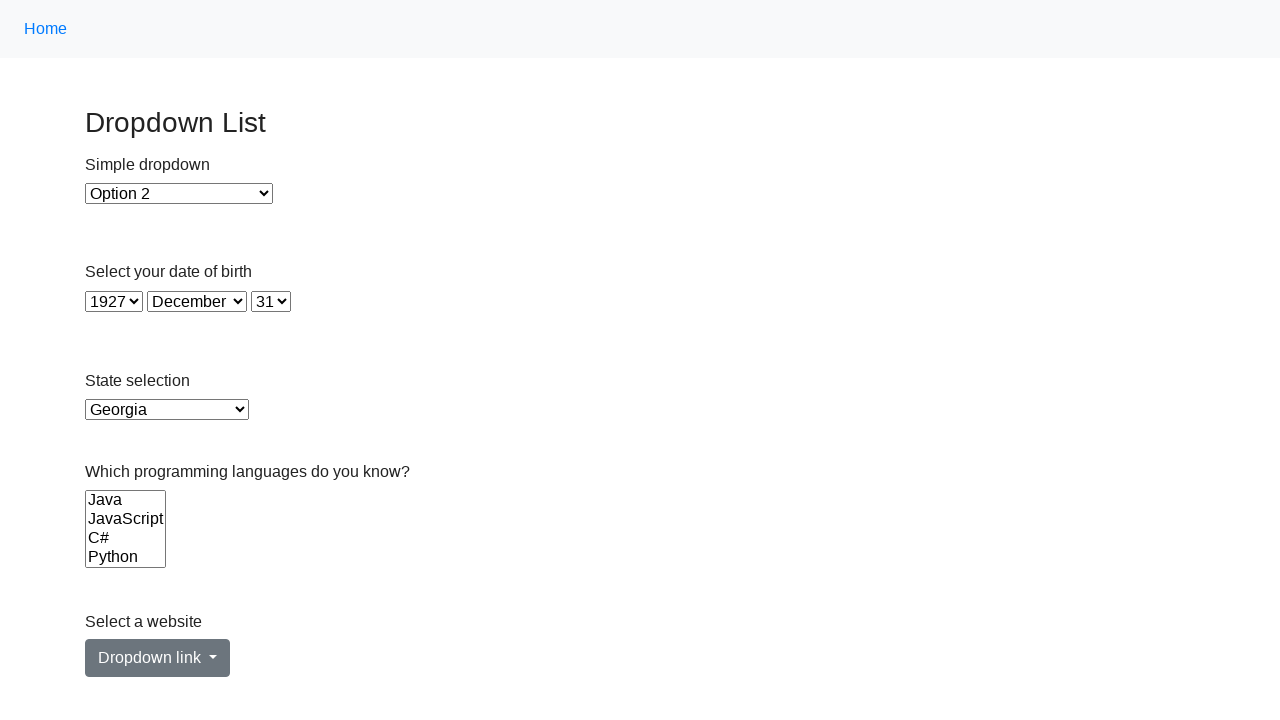

Selected option at index 11 in single-select dropdown on select >> nth=4
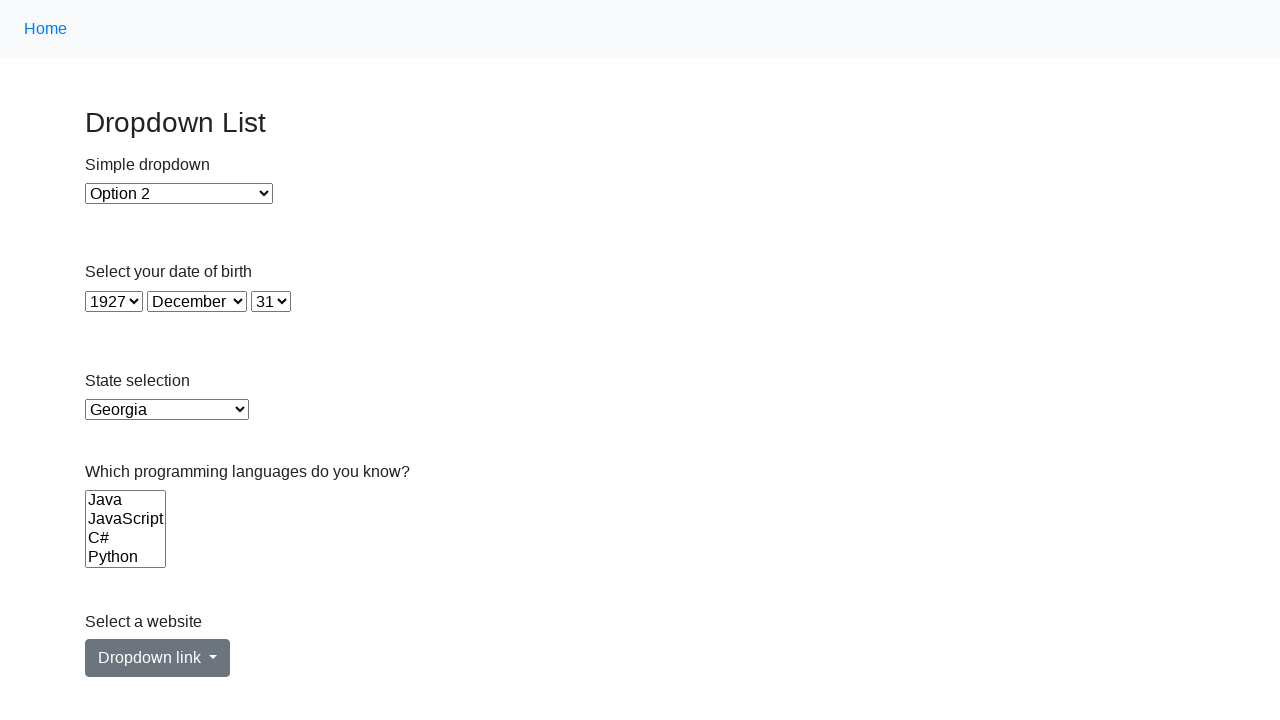

Selected option with value 'HI' from dropdown on select >> nth=4
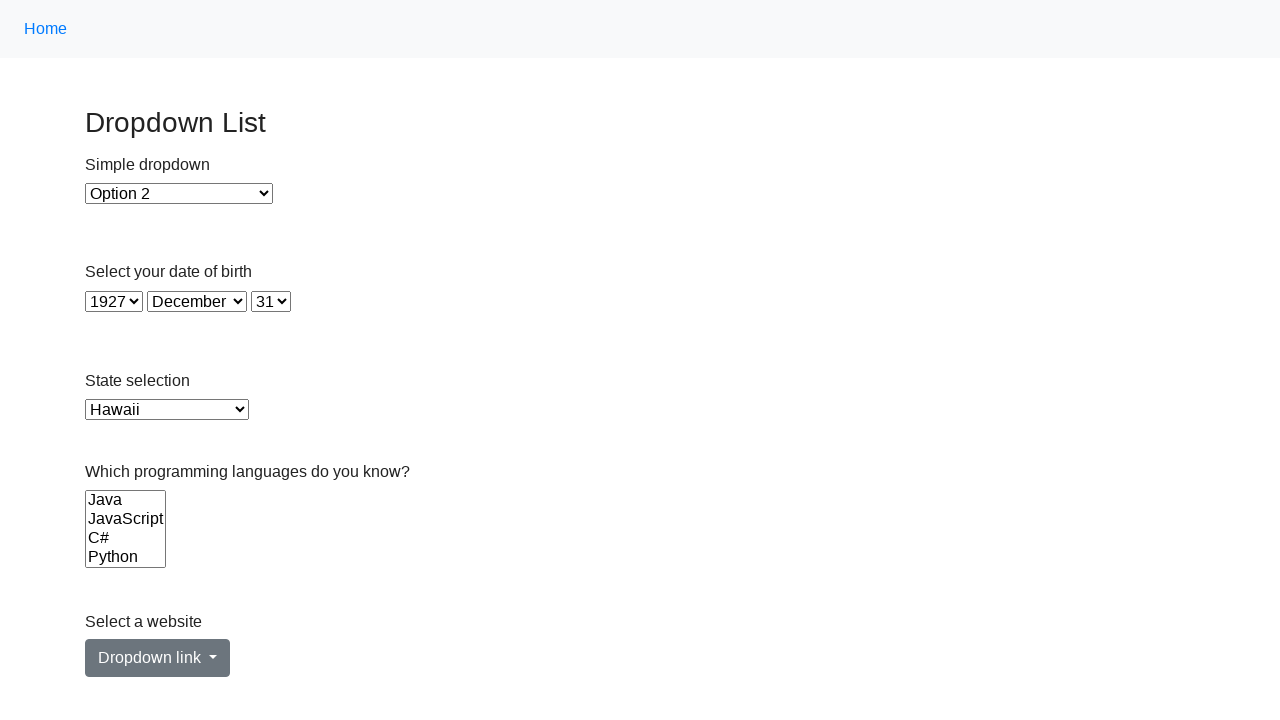

Selected option at index 12 in single-select dropdown on select >> nth=4
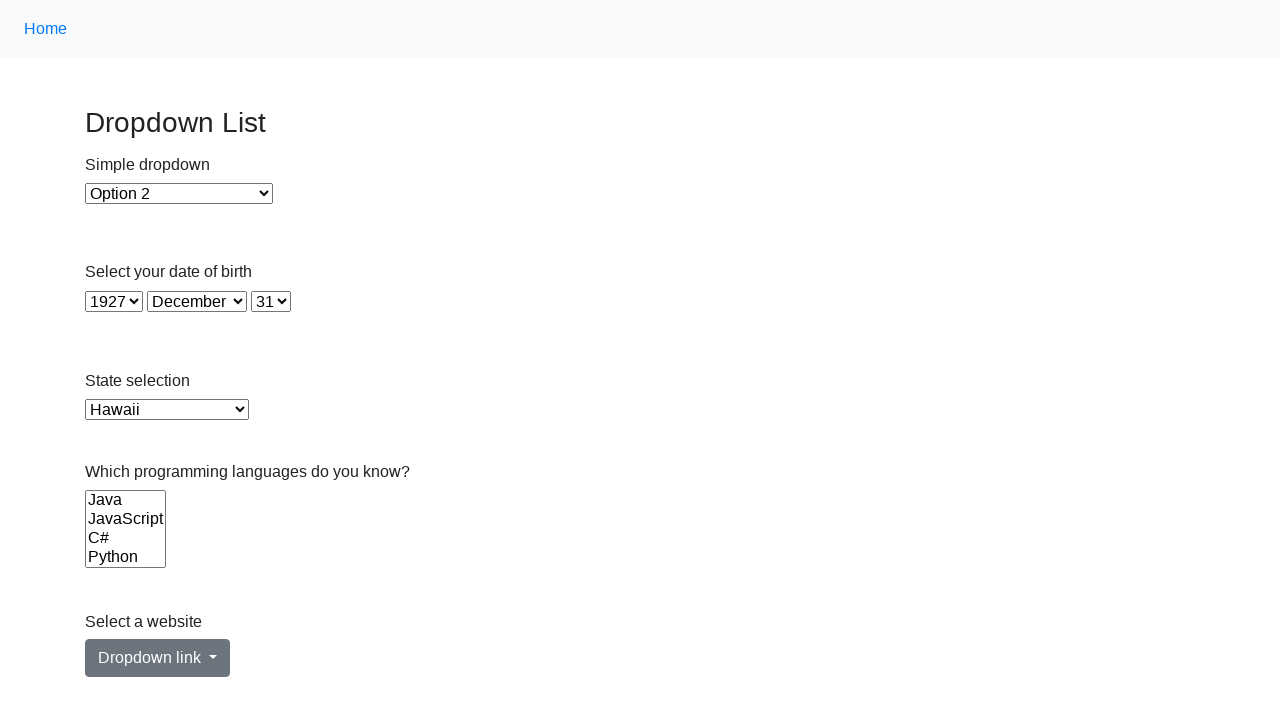

Selected option with value 'ID' from dropdown on select >> nth=4
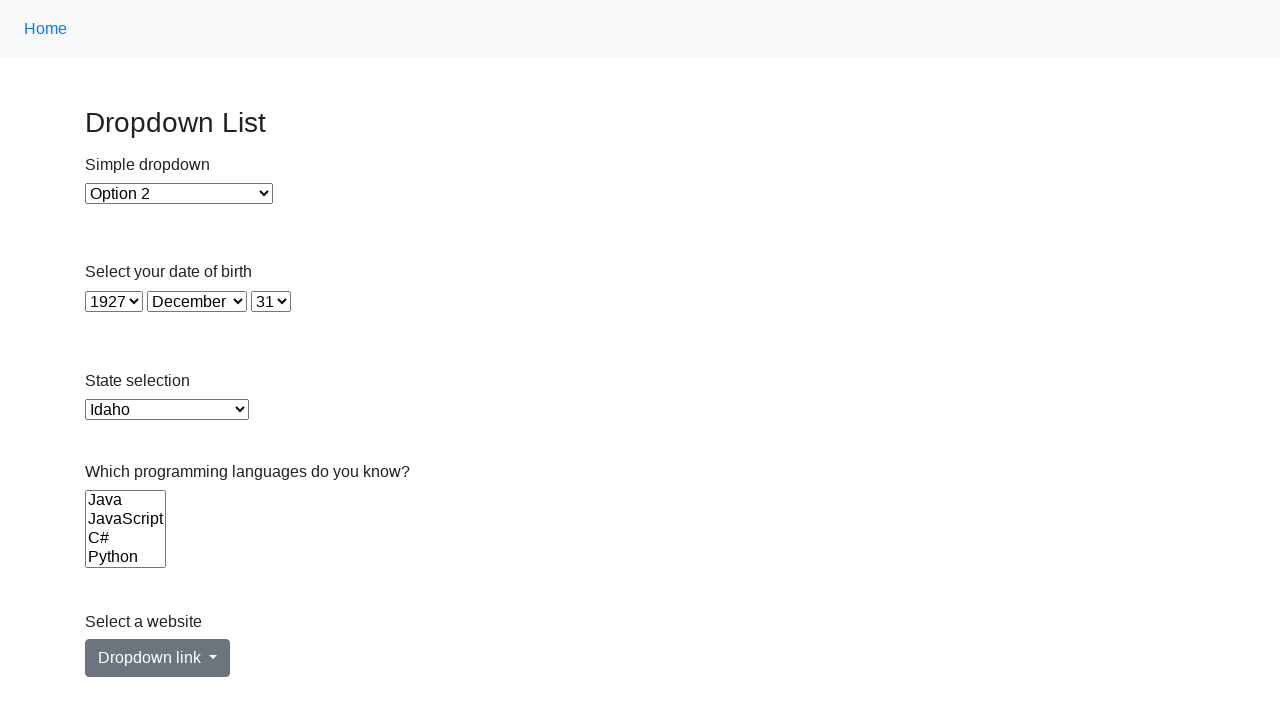

Selected option at index 13 in single-select dropdown on select >> nth=4
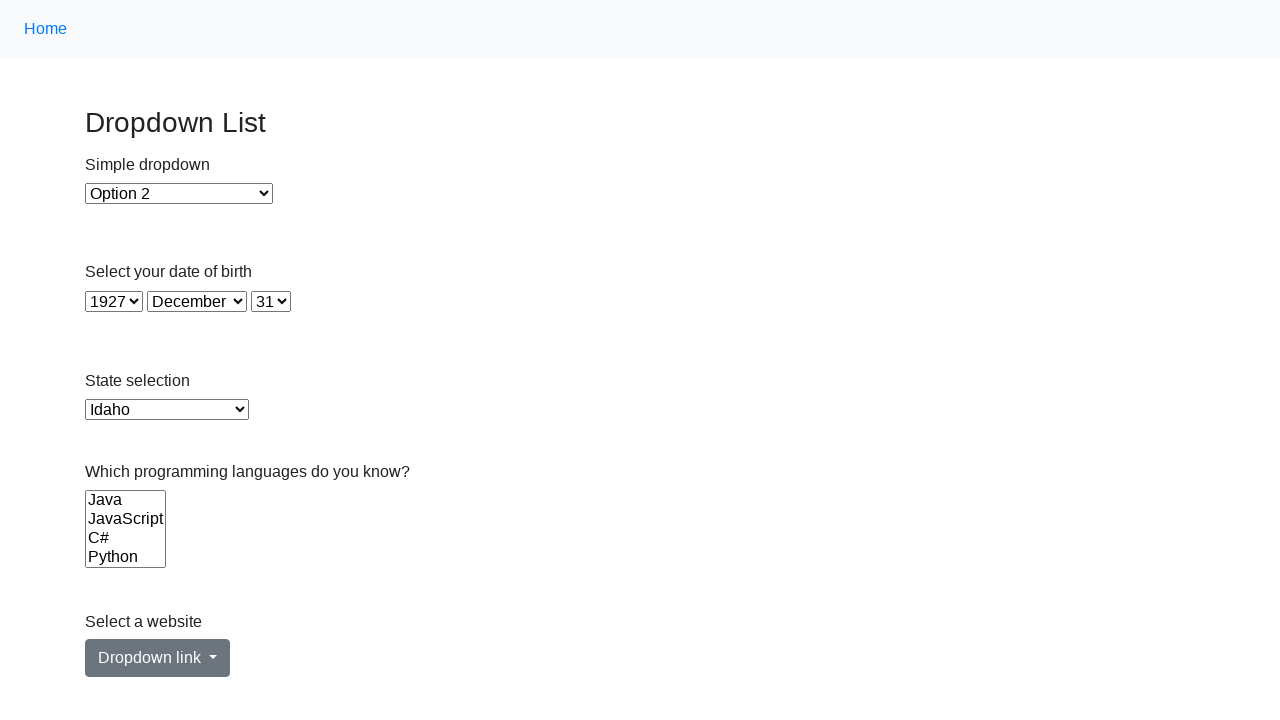

Selected option with value 'IL' from dropdown on select >> nth=4
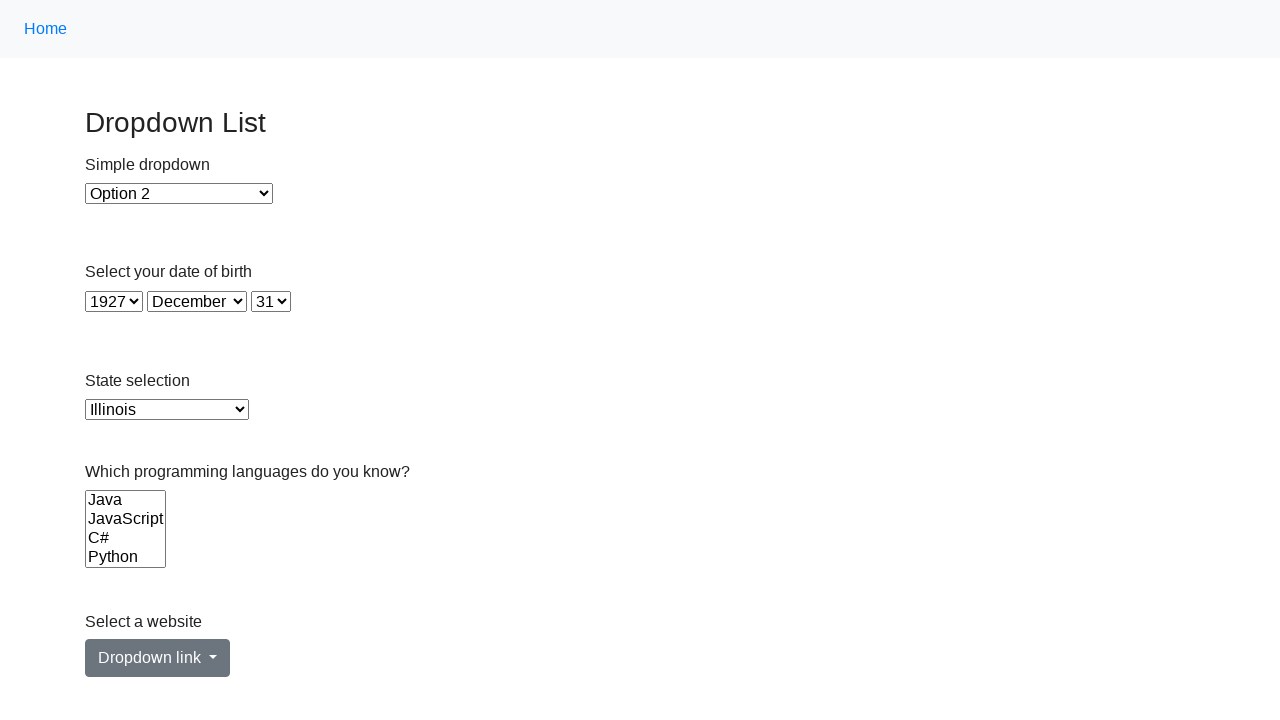

Selected option at index 14 in single-select dropdown on select >> nth=4
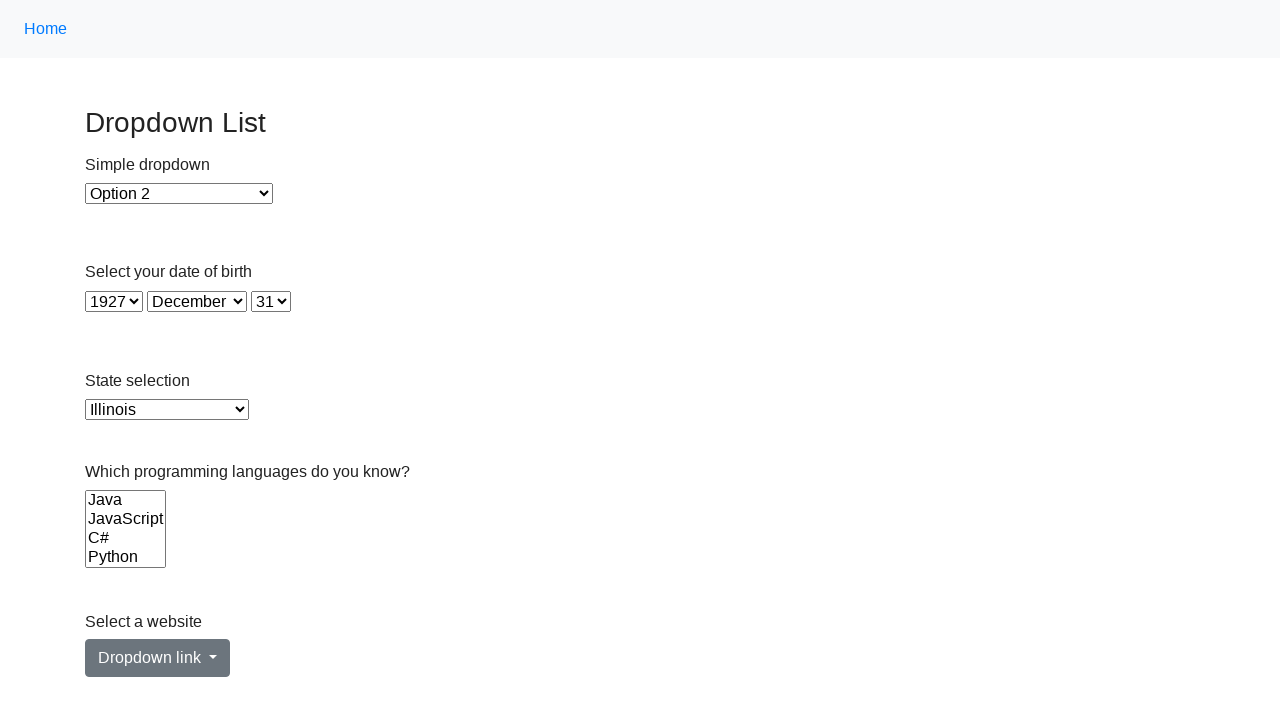

Selected option with value 'IN' from dropdown on select >> nth=4
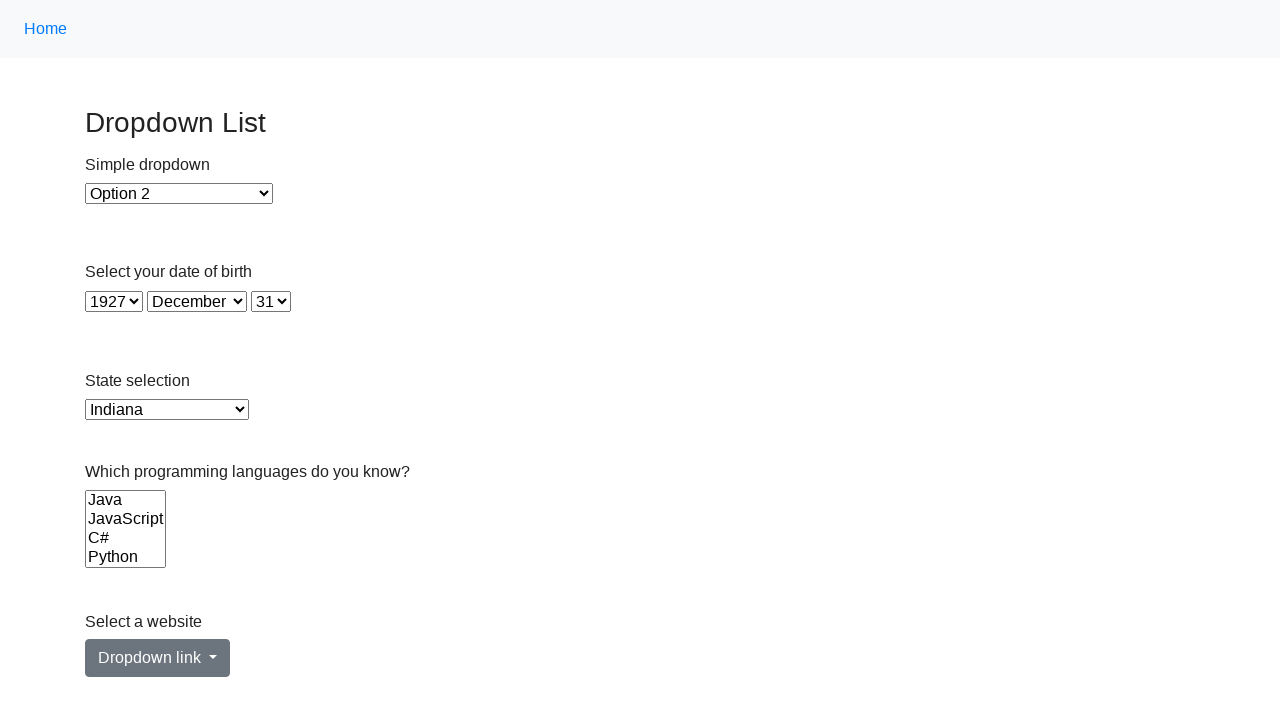

Selected option at index 15 in single-select dropdown on select >> nth=4
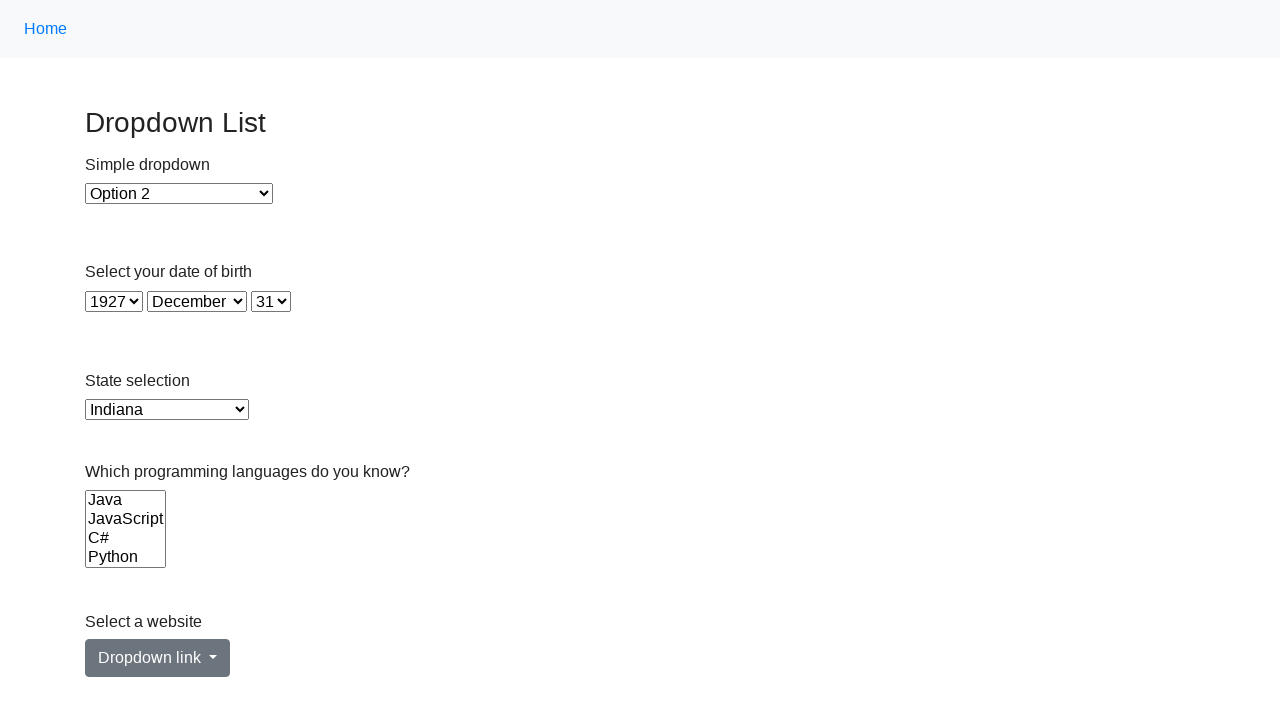

Selected option with value 'IA' from dropdown on select >> nth=4
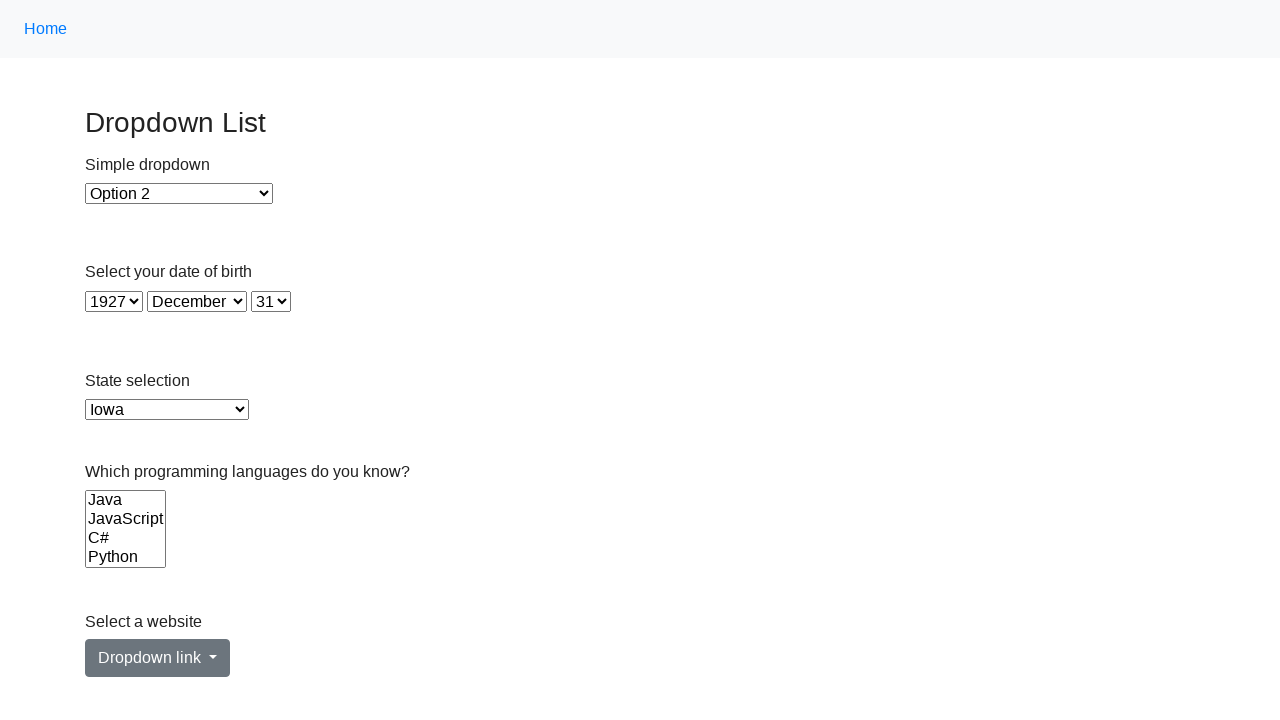

Selected option at index 16 in single-select dropdown on select >> nth=4
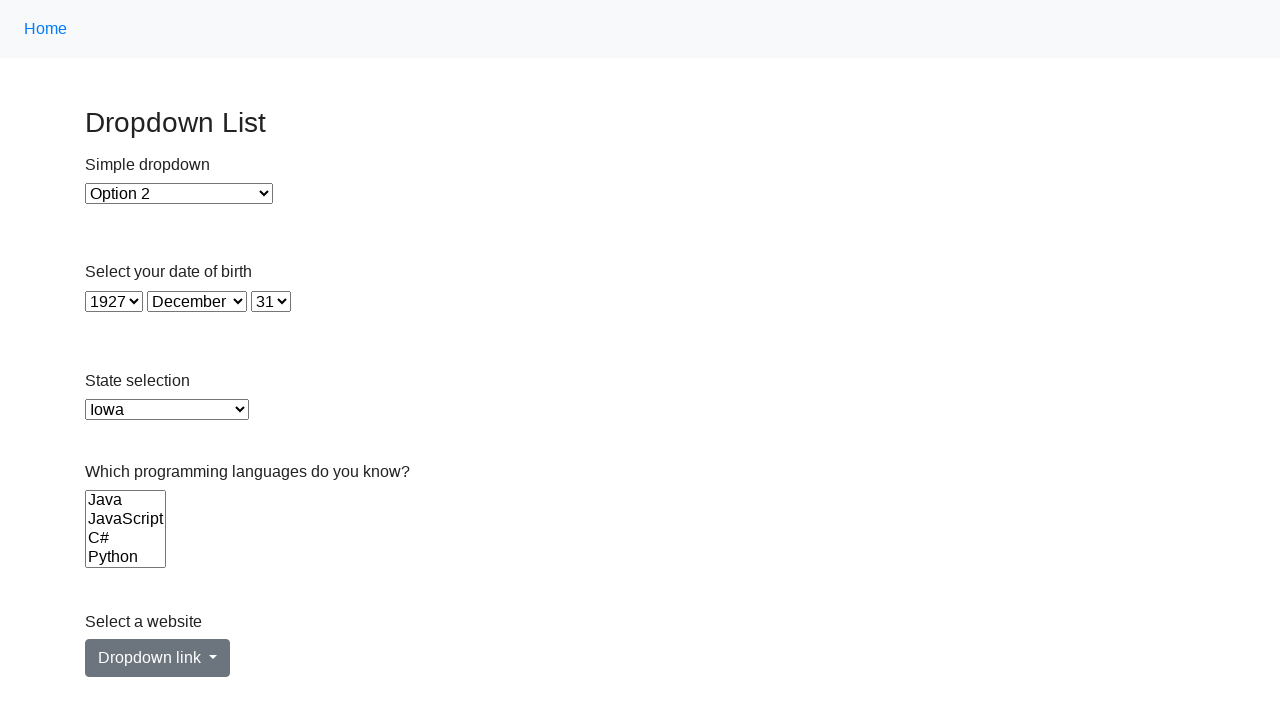

Selected option with value 'KS' from dropdown on select >> nth=4
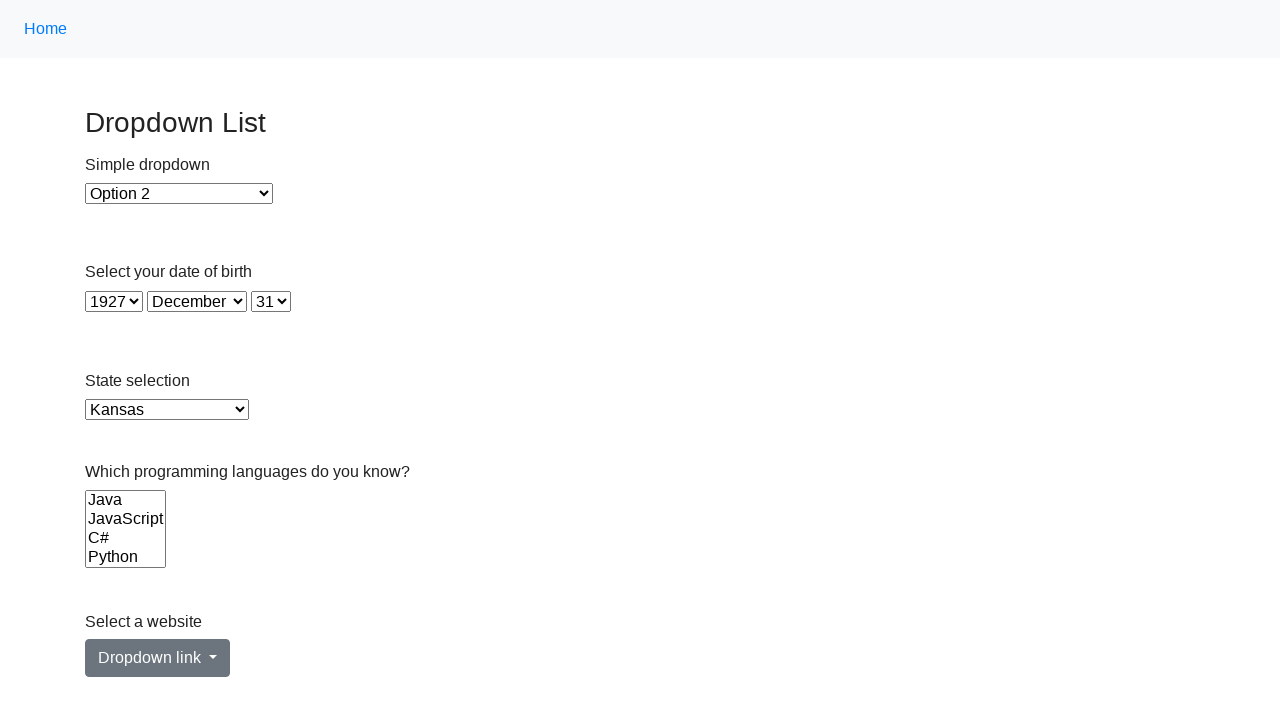

Selected option at index 17 in single-select dropdown on select >> nth=4
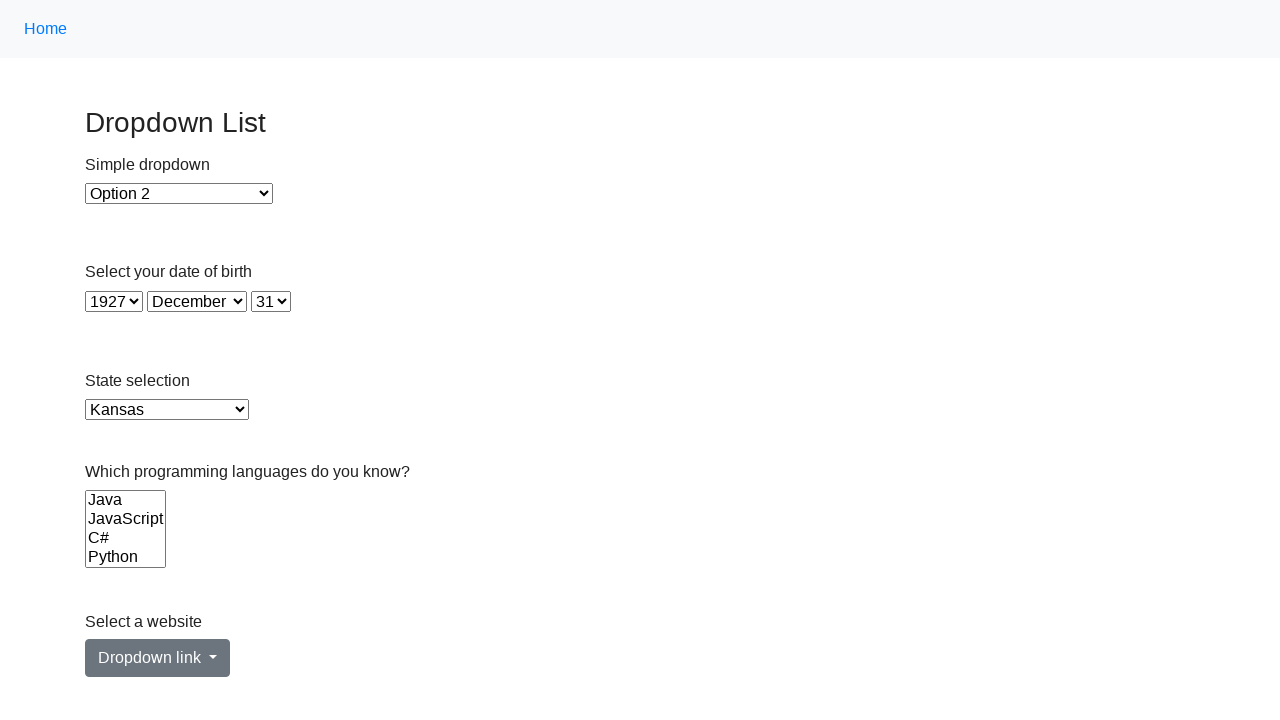

Selected option with value 'KY' from dropdown on select >> nth=4
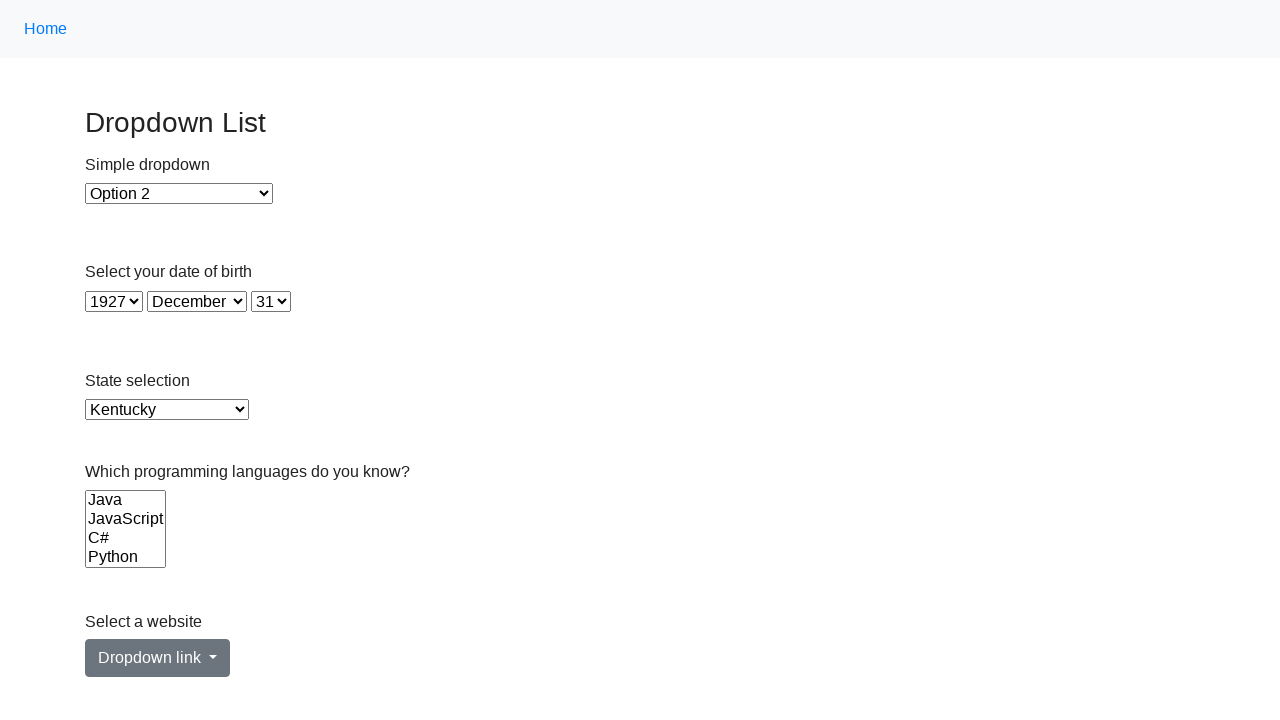

Selected option at index 18 in single-select dropdown on select >> nth=4
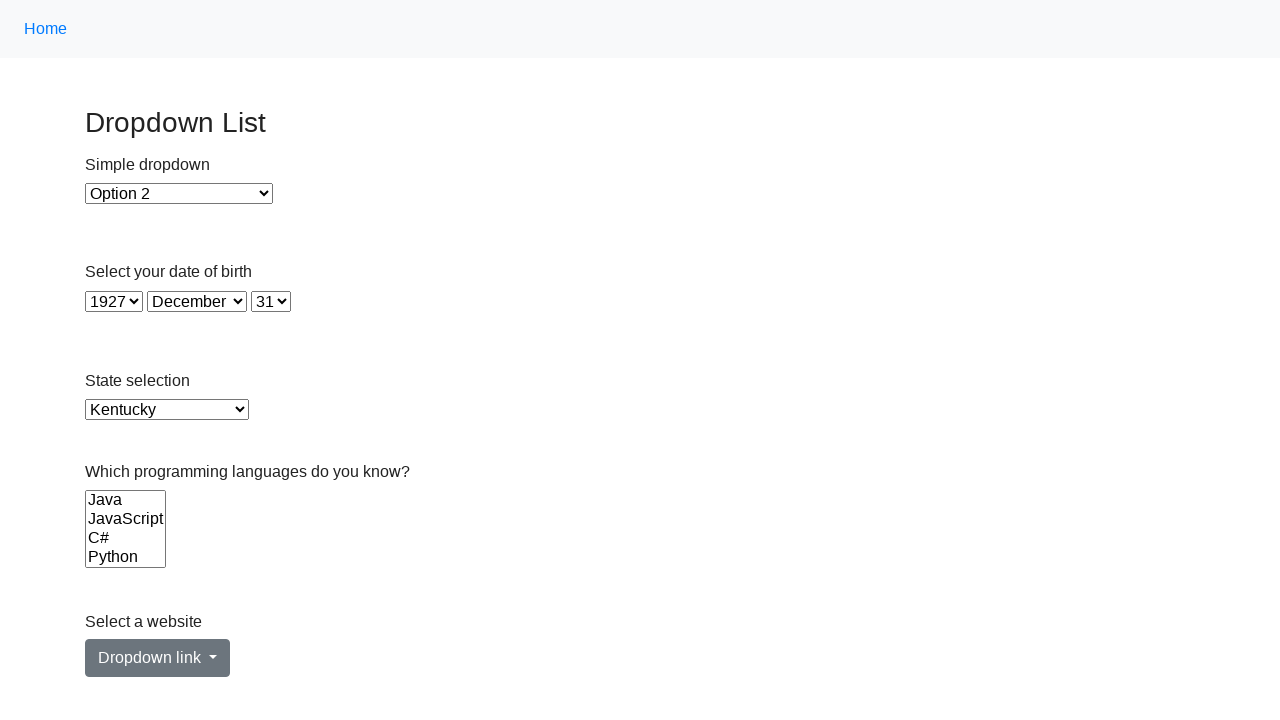

Selected option with value 'LA' from dropdown on select >> nth=4
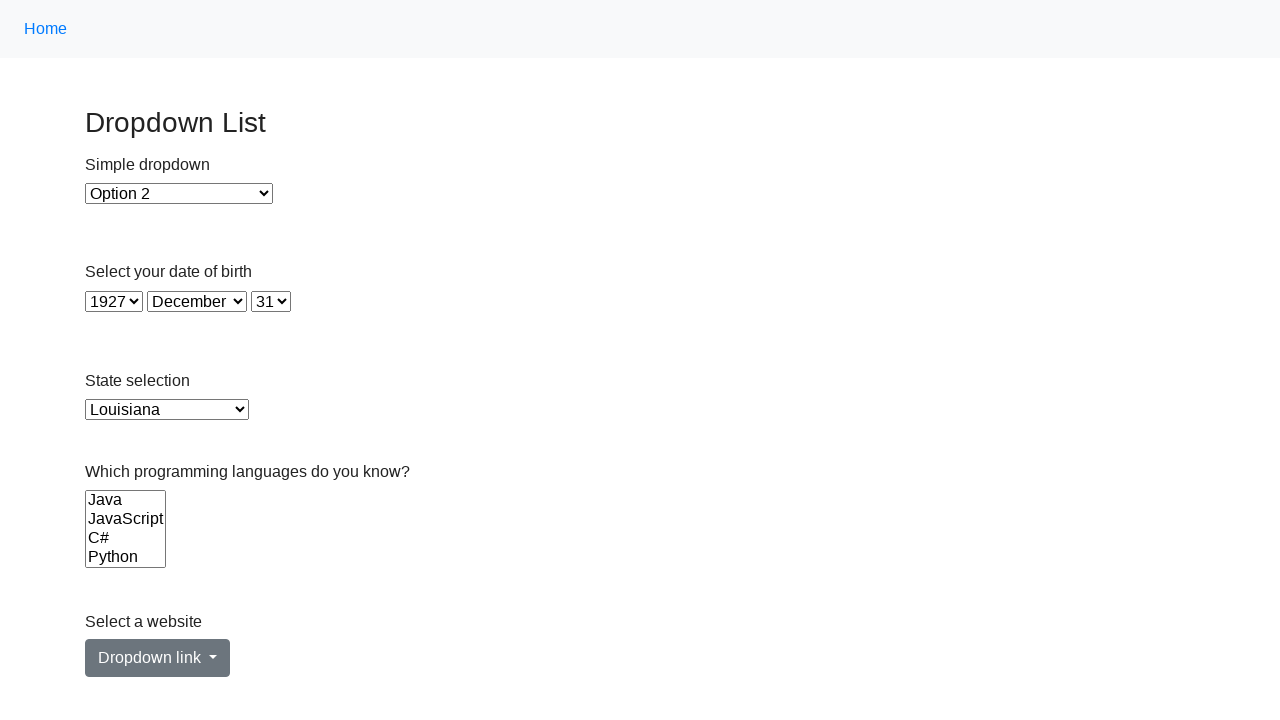

Selected option at index 19 in single-select dropdown on select >> nth=4
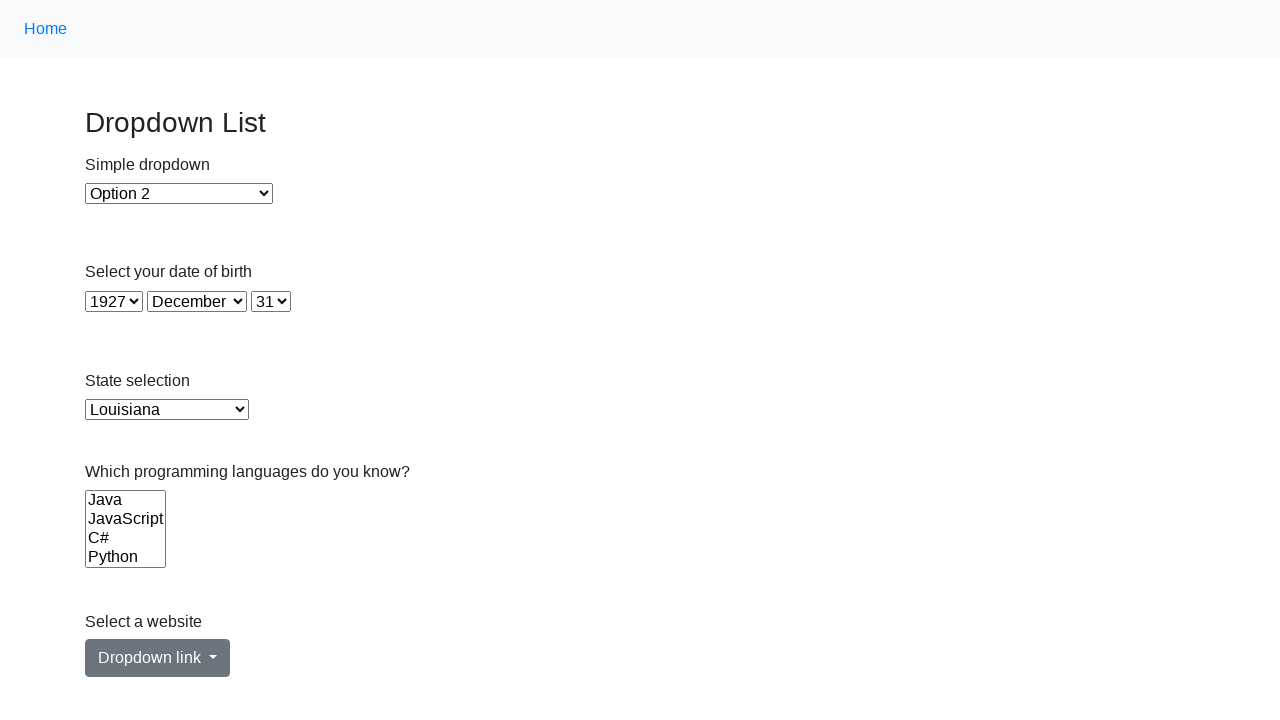

Selected option with value 'ME' from dropdown on select >> nth=4
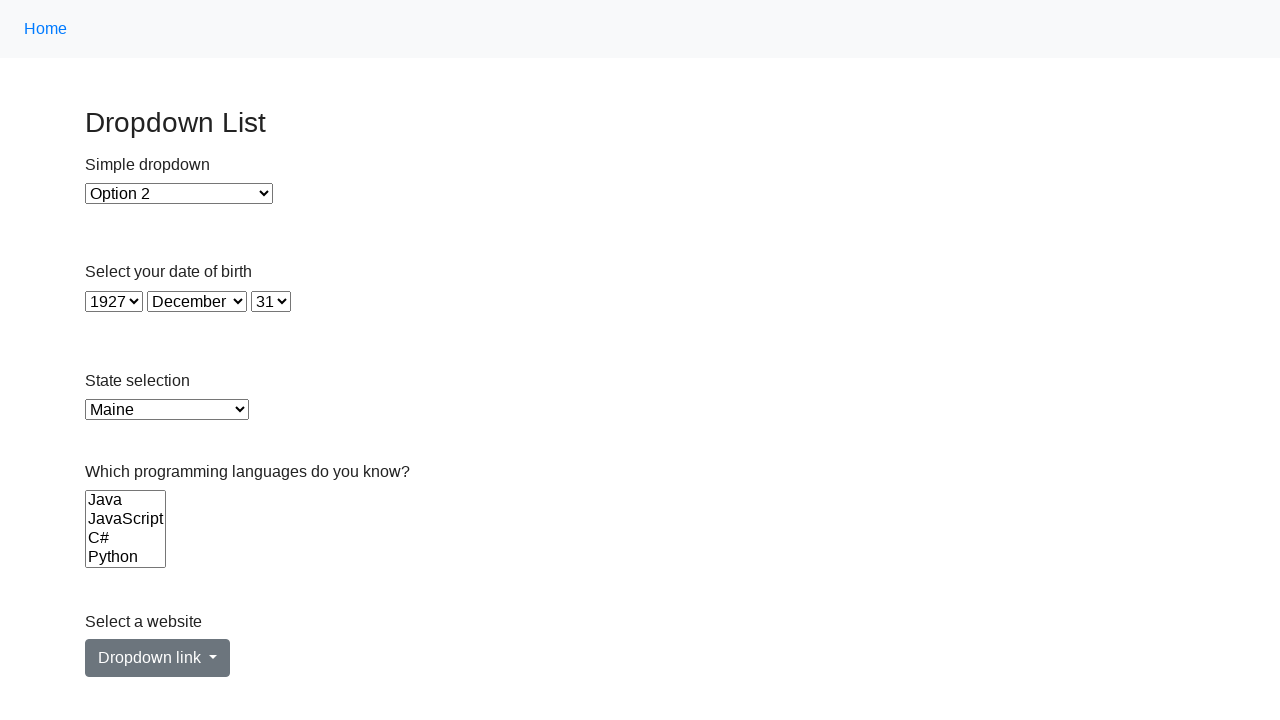

Selected option at index 20 in single-select dropdown on select >> nth=4
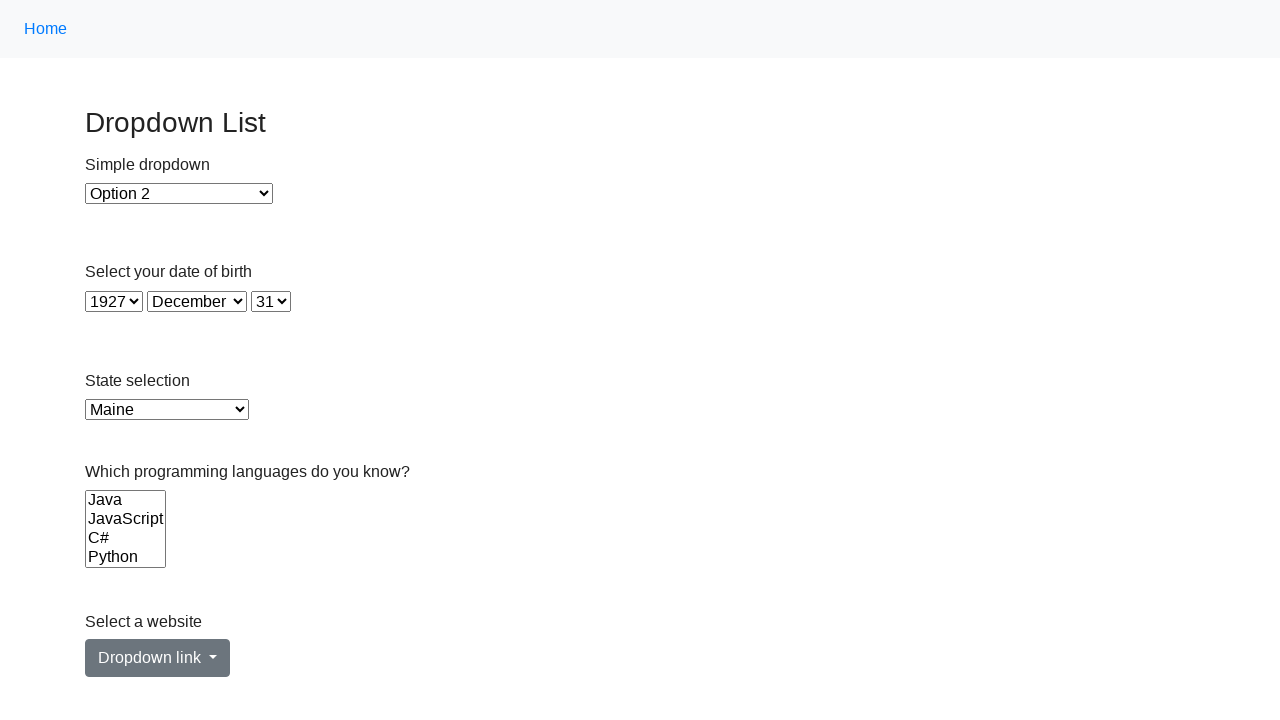

Selected option with value 'MD' from dropdown on select >> nth=4
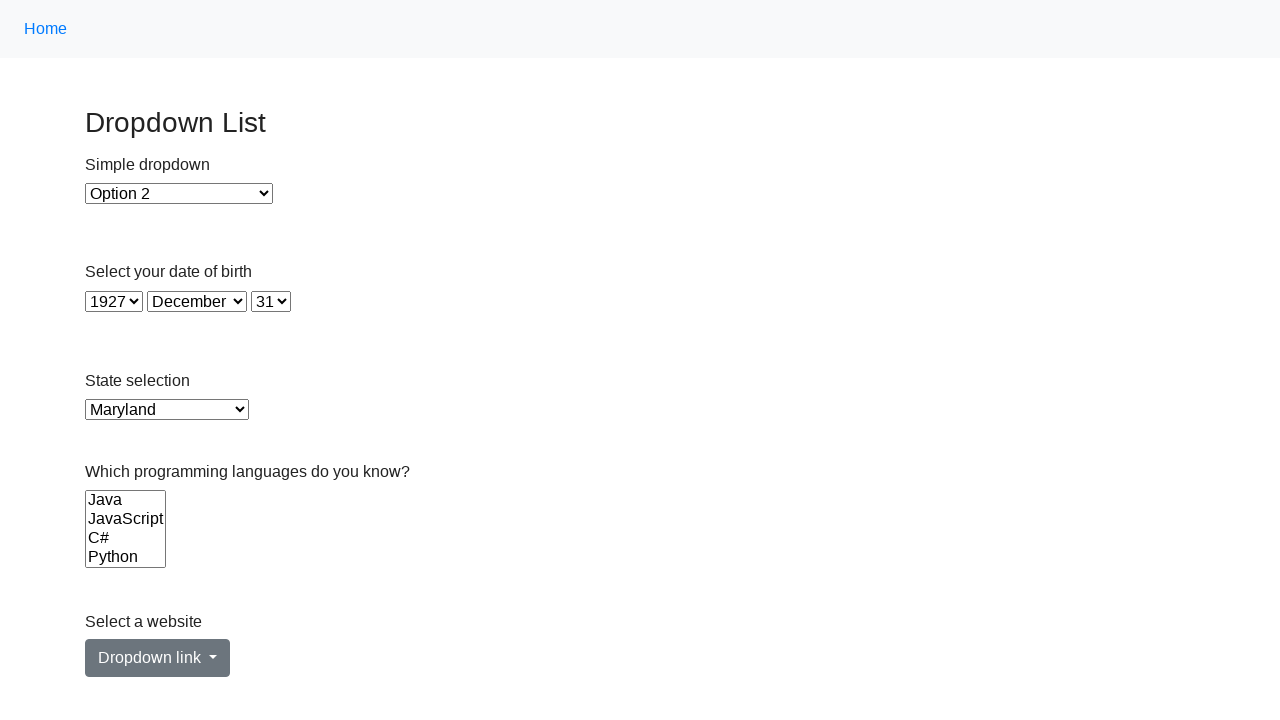

Selected option at index 21 in single-select dropdown on select >> nth=4
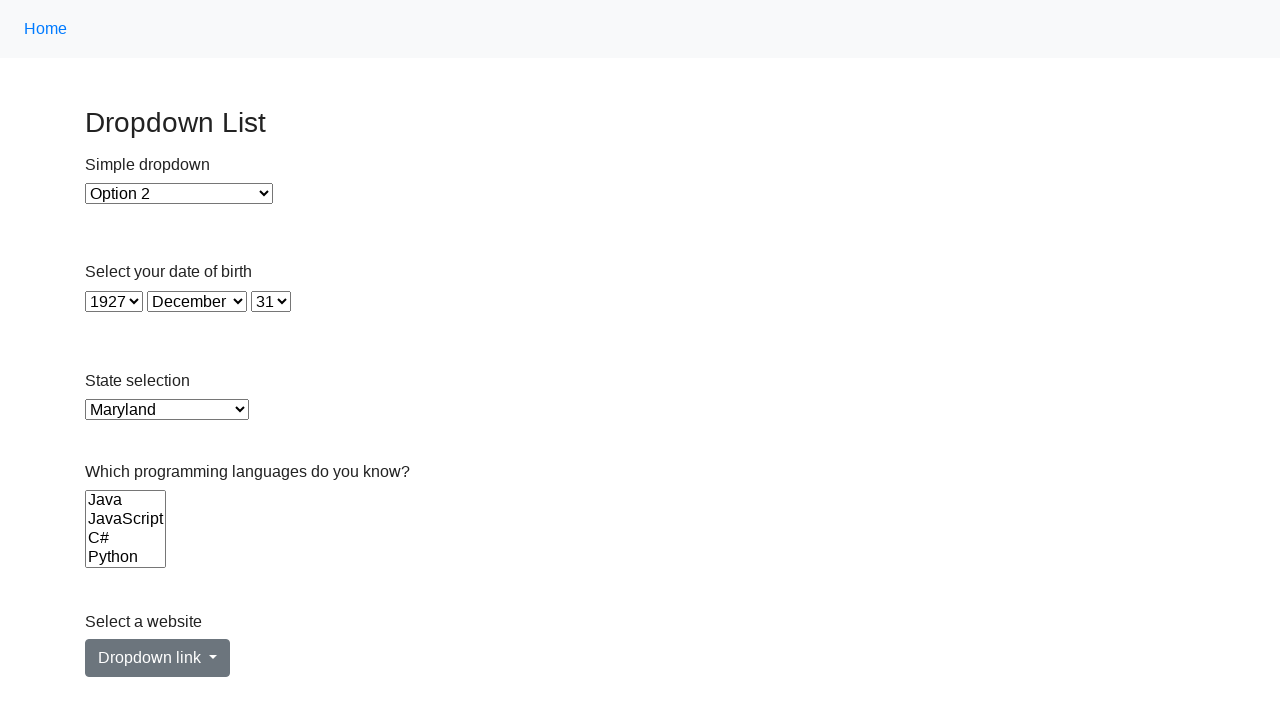

Selected option with value 'MA' from dropdown on select >> nth=4
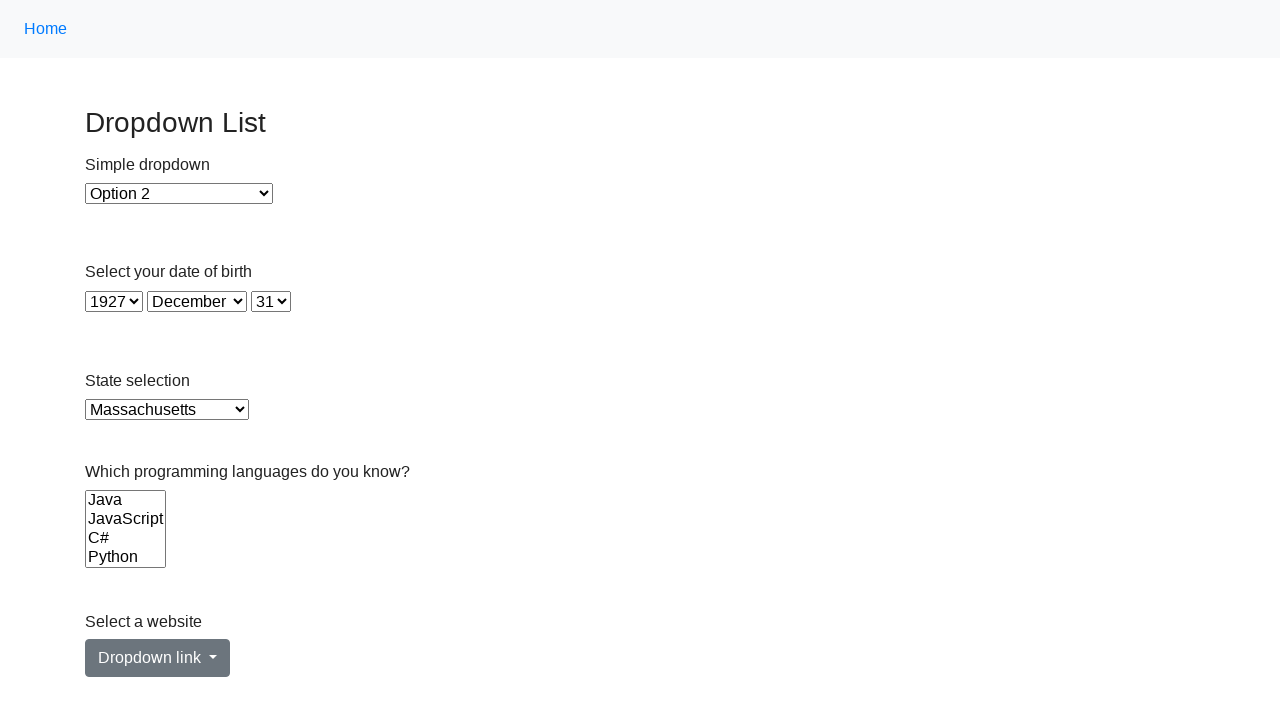

Selected option at index 22 in single-select dropdown on select >> nth=4
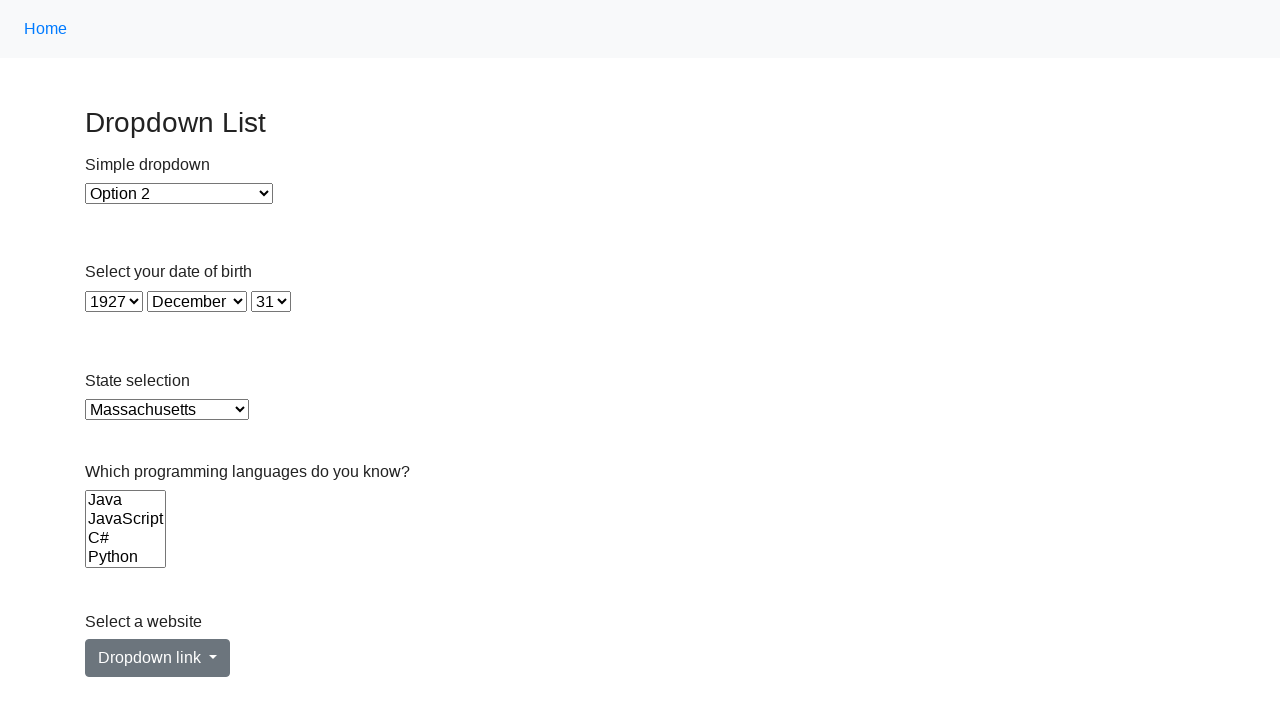

Selected option with value 'MI' from dropdown on select >> nth=4
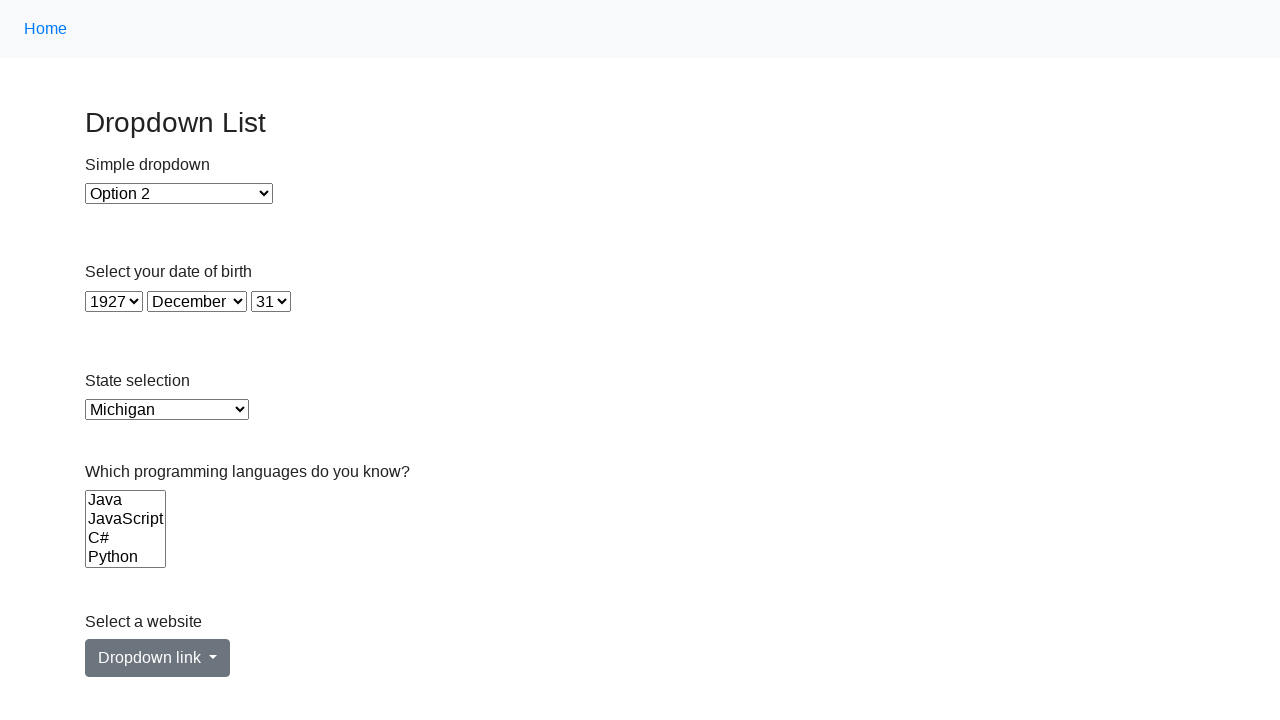

Selected option at index 23 in single-select dropdown on select >> nth=4
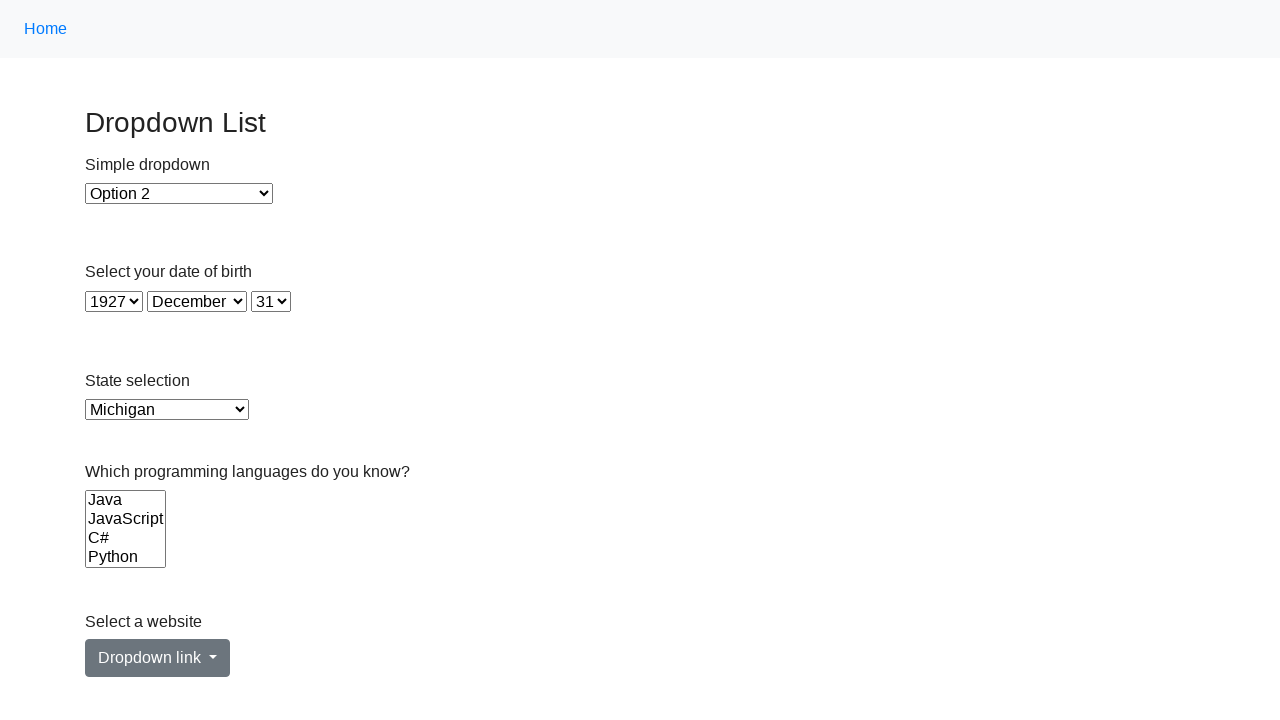

Selected option with value 'MN' from dropdown on select >> nth=4
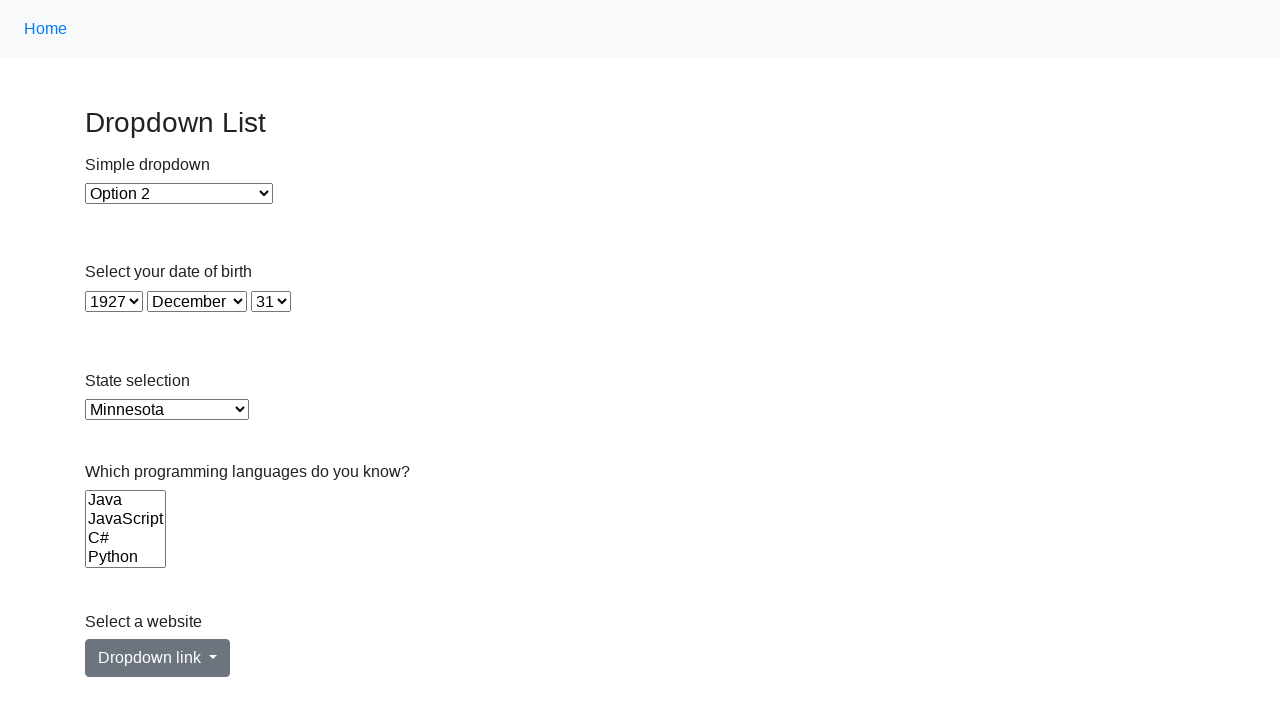

Selected option at index 24 in single-select dropdown on select >> nth=4
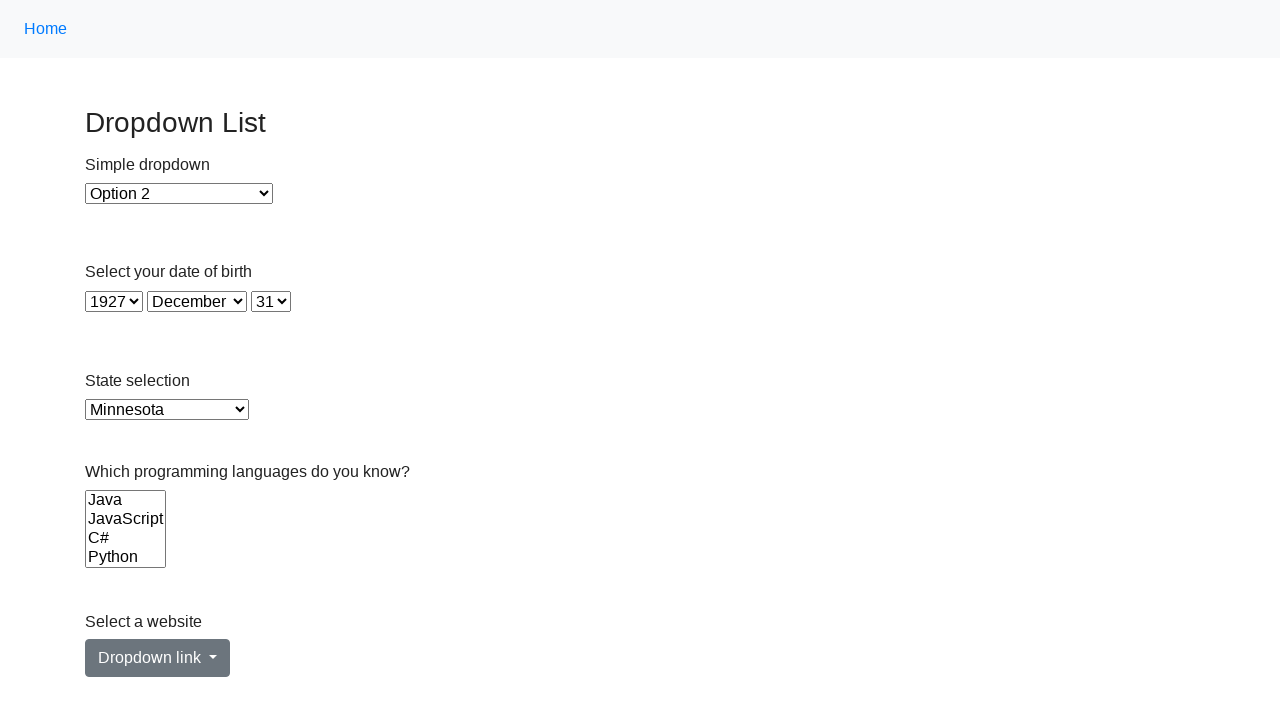

Selected option with value 'MS' from dropdown on select >> nth=4
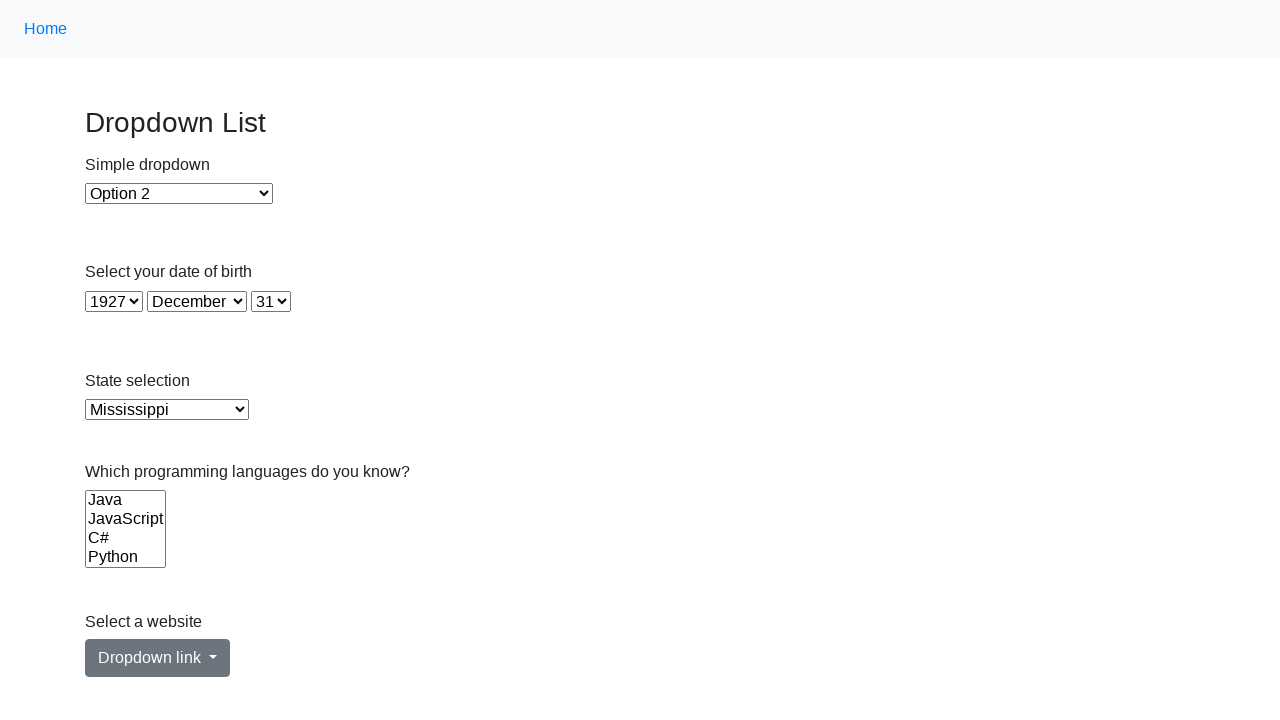

Selected option at index 25 in single-select dropdown on select >> nth=4
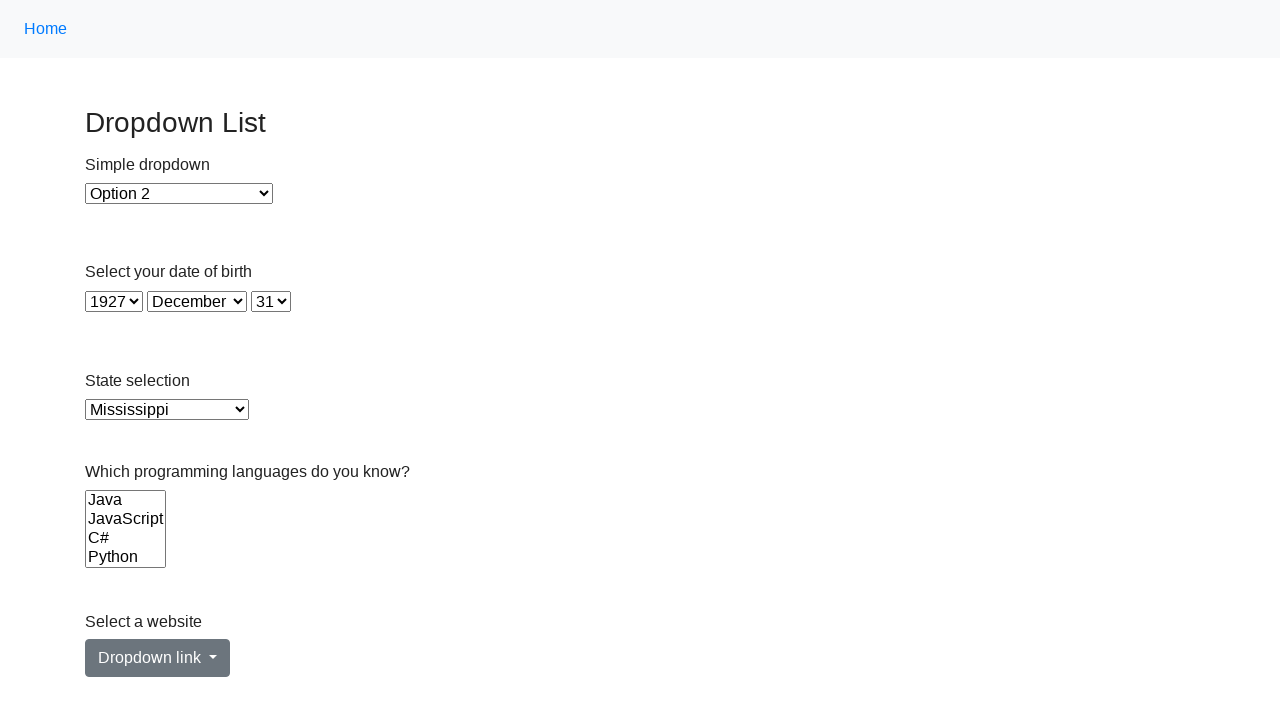

Selected option with value 'MO' from dropdown on select >> nth=4
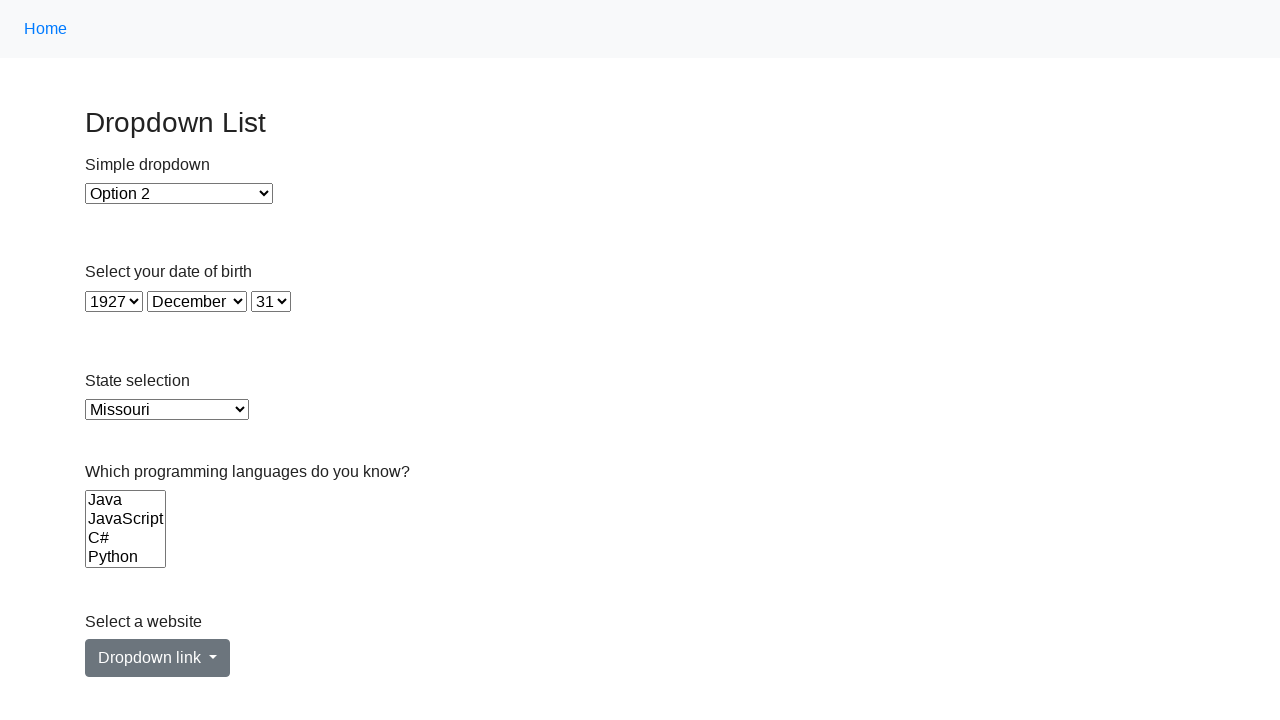

Selected option at index 26 in single-select dropdown on select >> nth=4
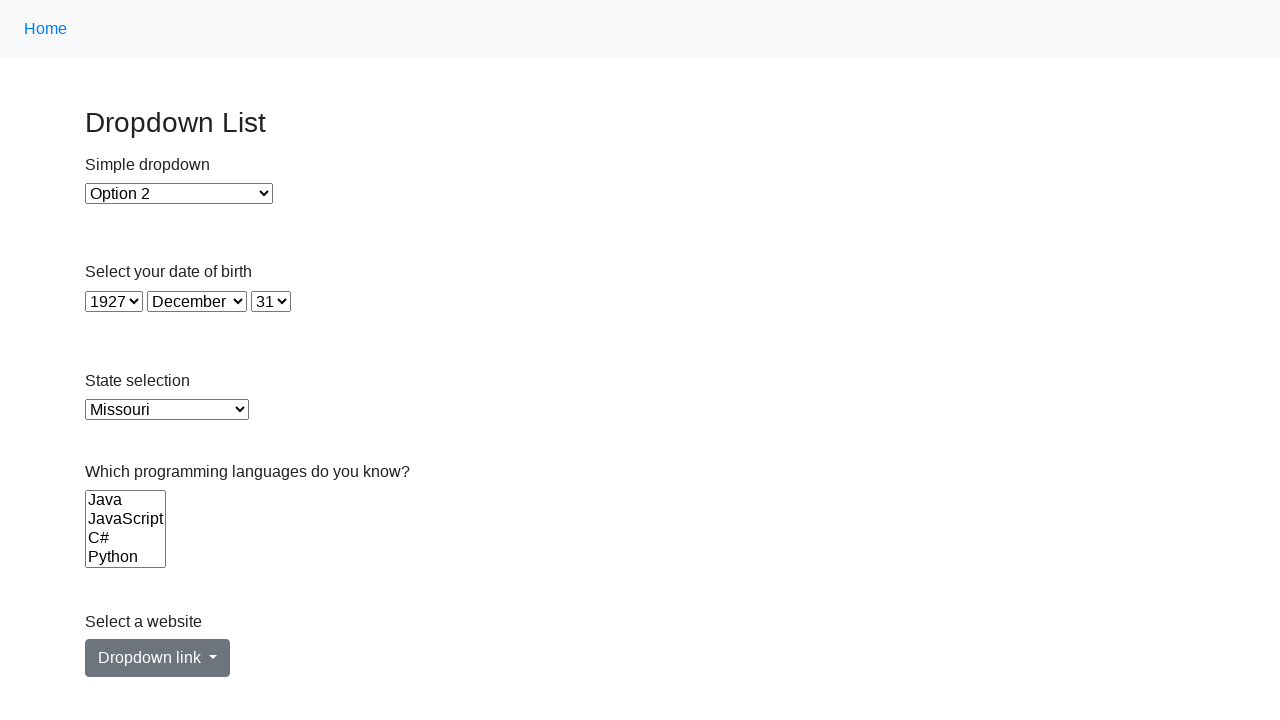

Selected option with value 'MT' from dropdown on select >> nth=4
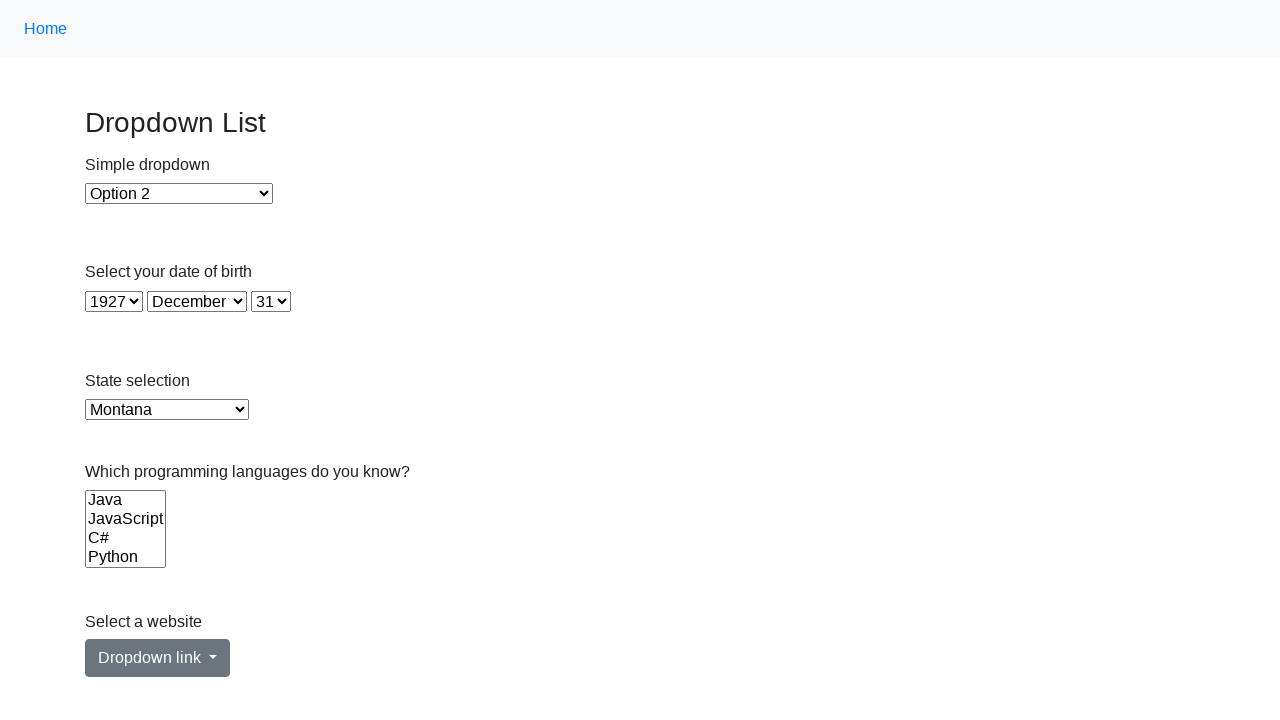

Selected option at index 27 in single-select dropdown on select >> nth=4
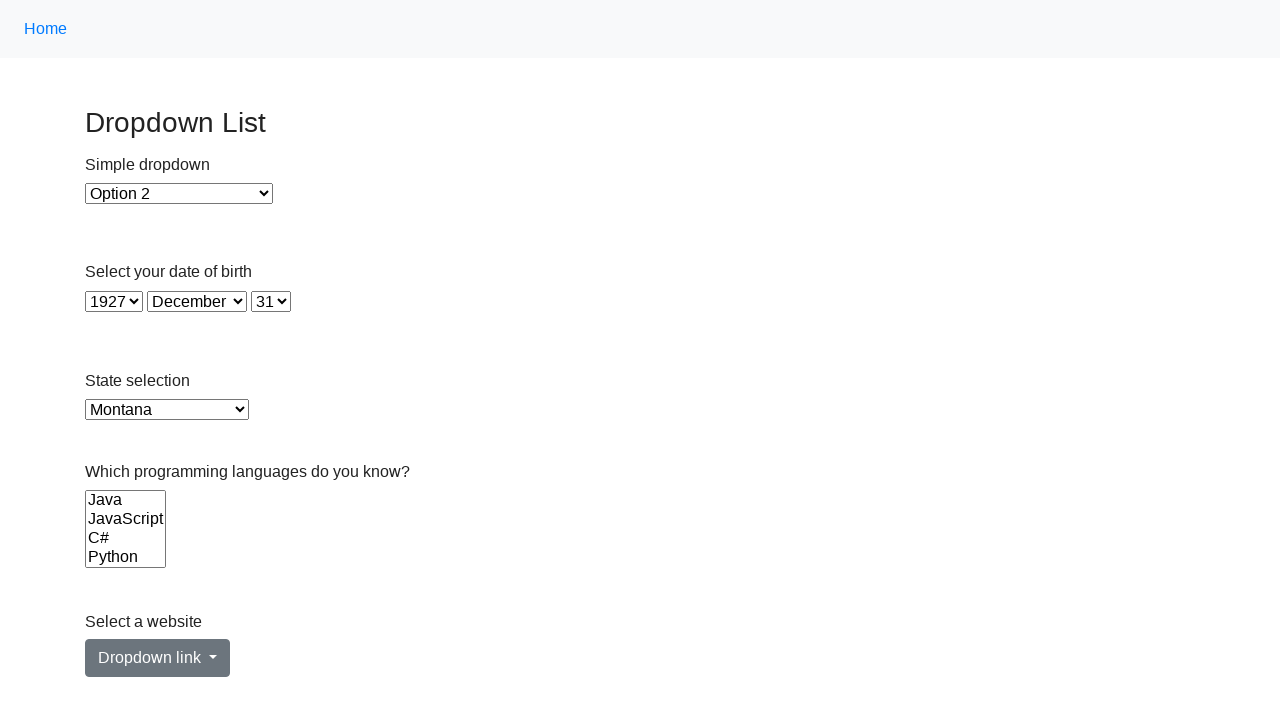

Selected option with value 'NE' from dropdown on select >> nth=4
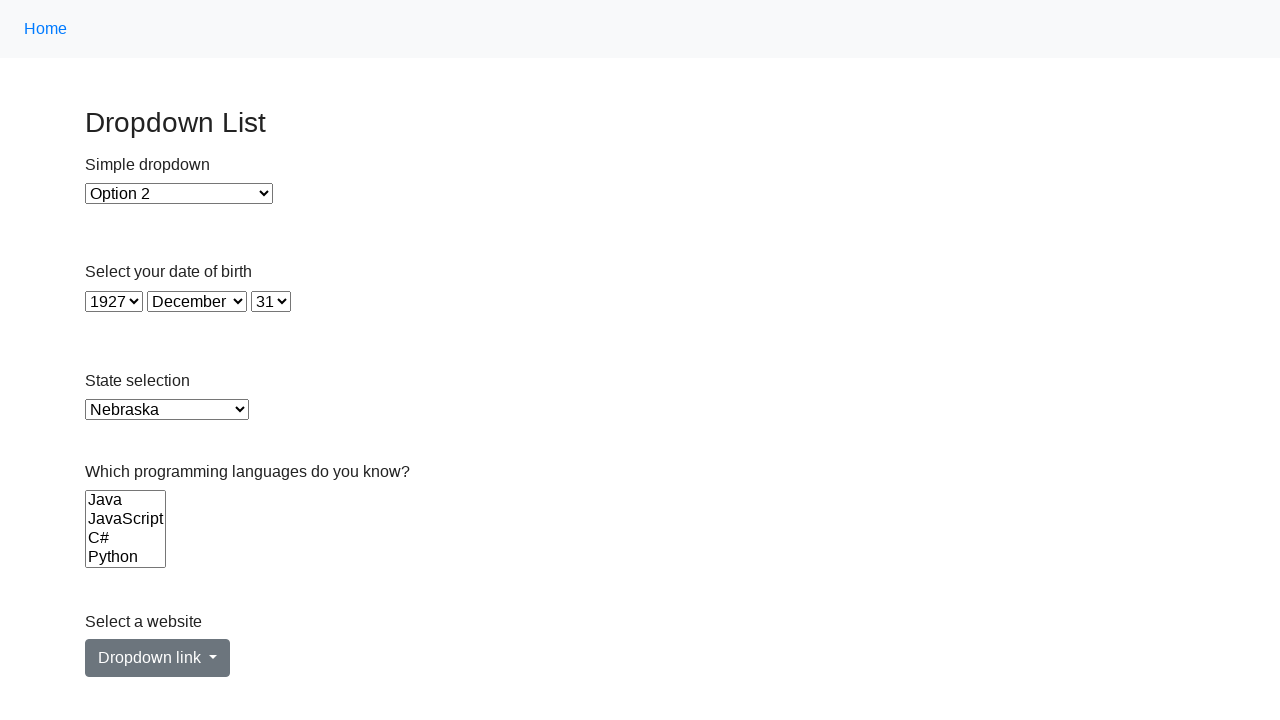

Selected option at index 28 in single-select dropdown on select >> nth=4
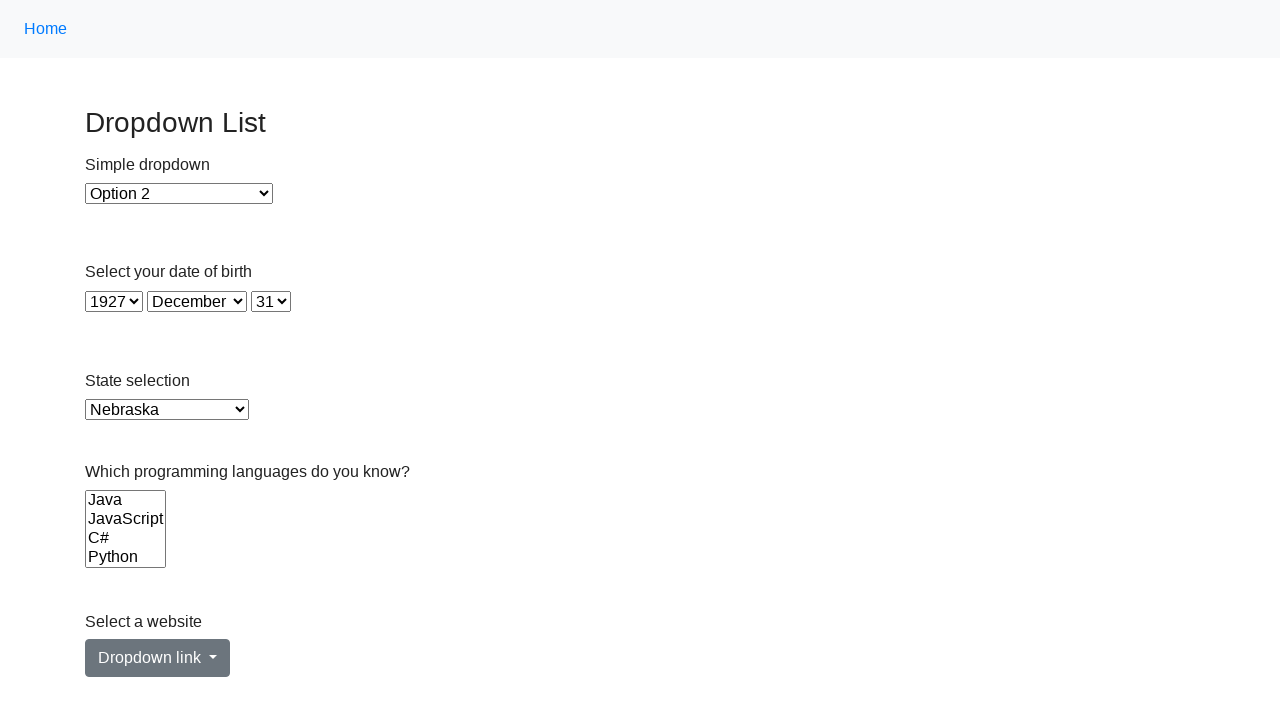

Selected option with value 'NV' from dropdown on select >> nth=4
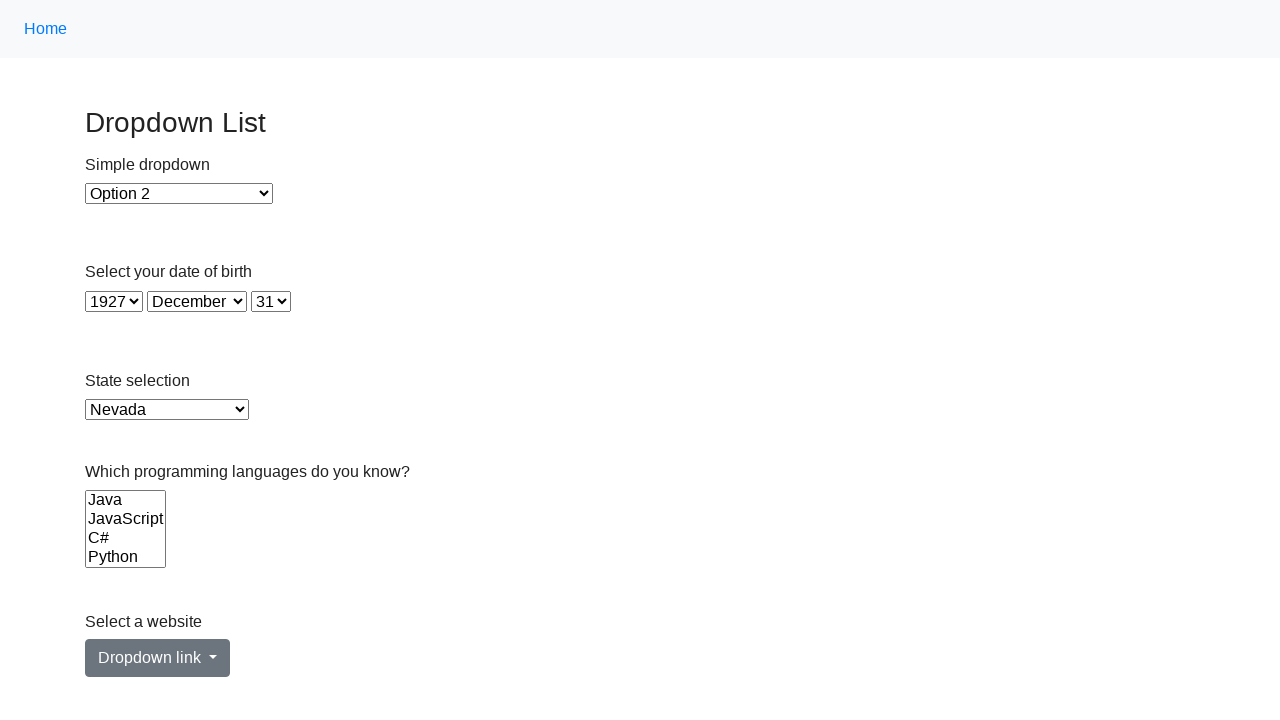

Selected option at index 29 in single-select dropdown on select >> nth=4
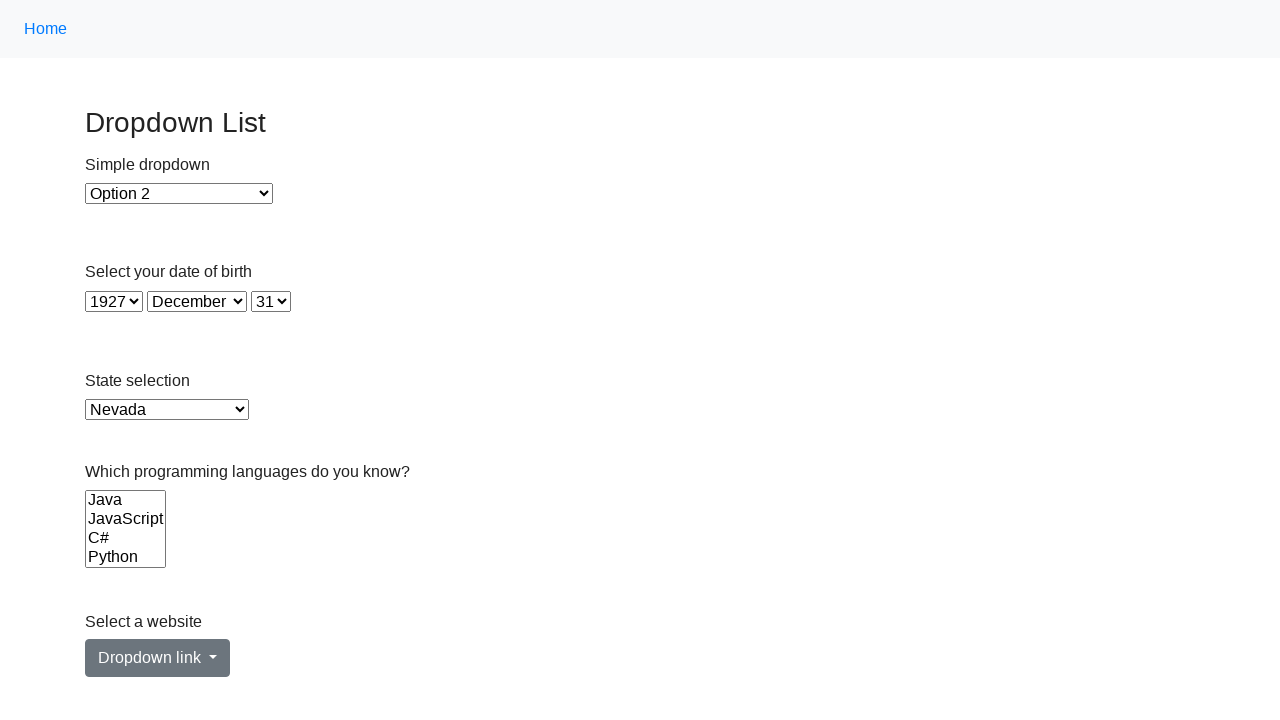

Selected option with value 'NH' from dropdown on select >> nth=4
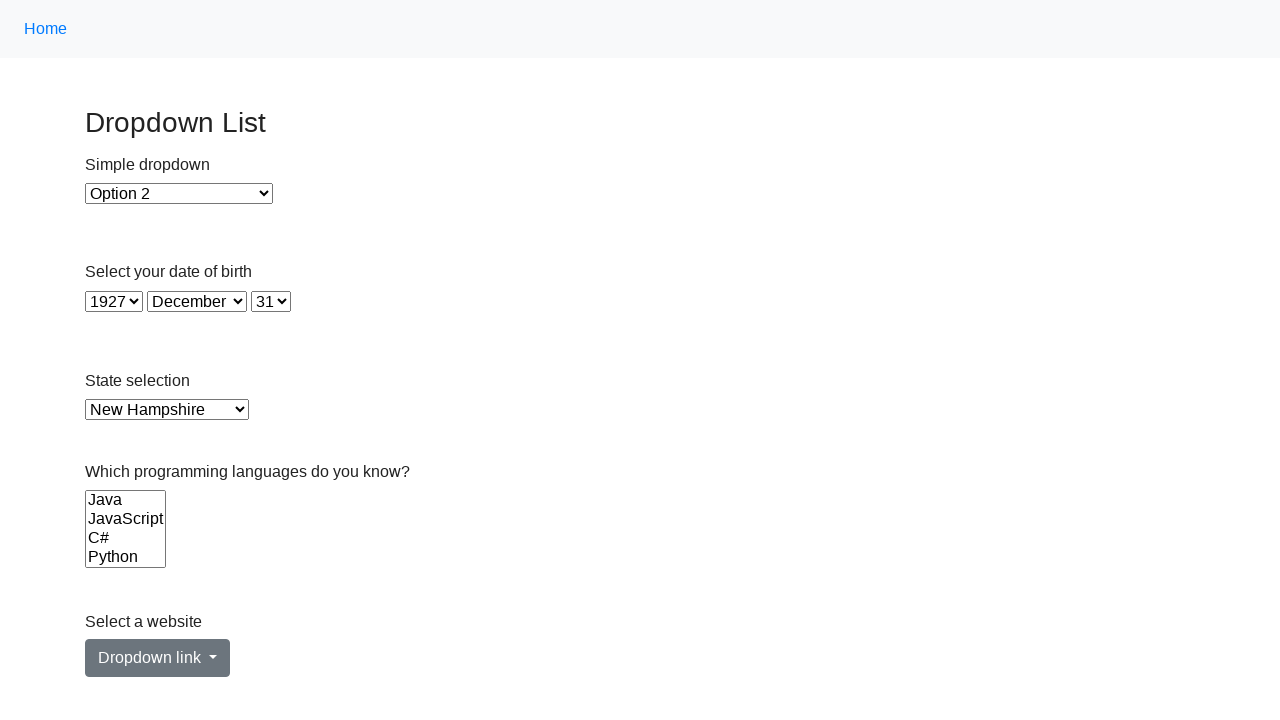

Selected option at index 30 in single-select dropdown on select >> nth=4
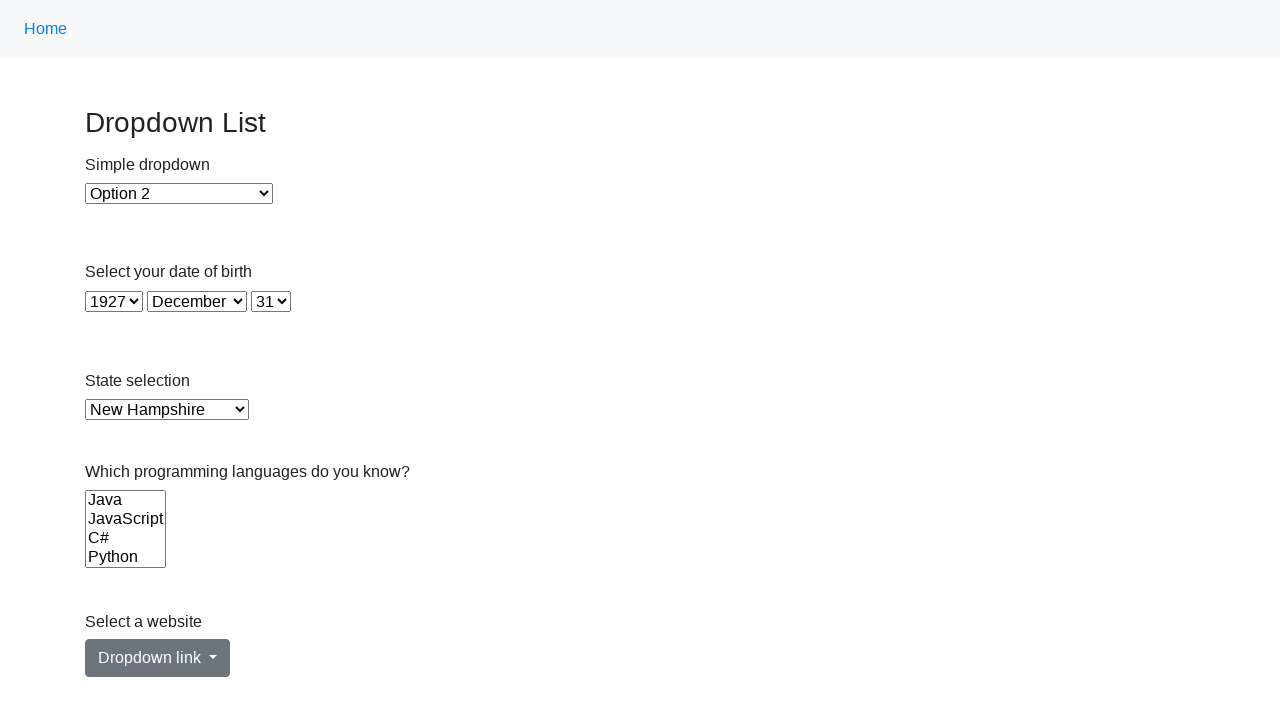

Selected option with value 'NJ' from dropdown on select >> nth=4
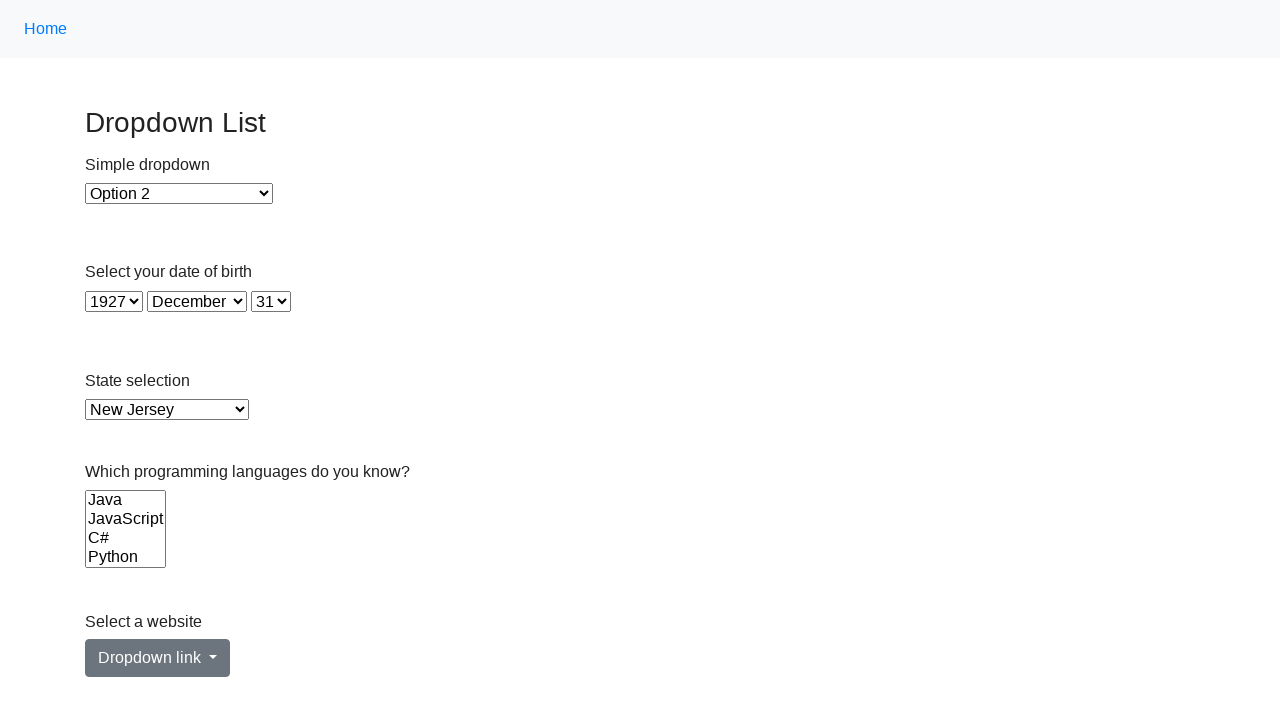

Selected option at index 31 in single-select dropdown on select >> nth=4
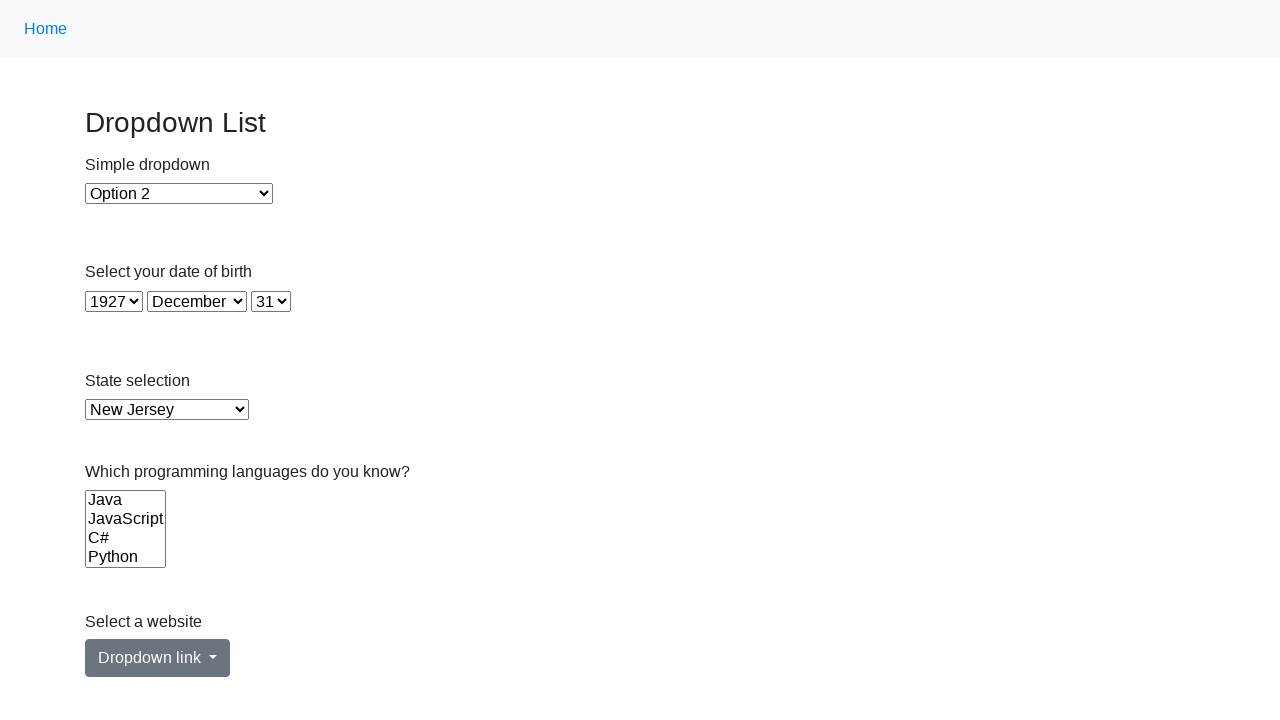

Selected option with value 'NM' from dropdown on select >> nth=4
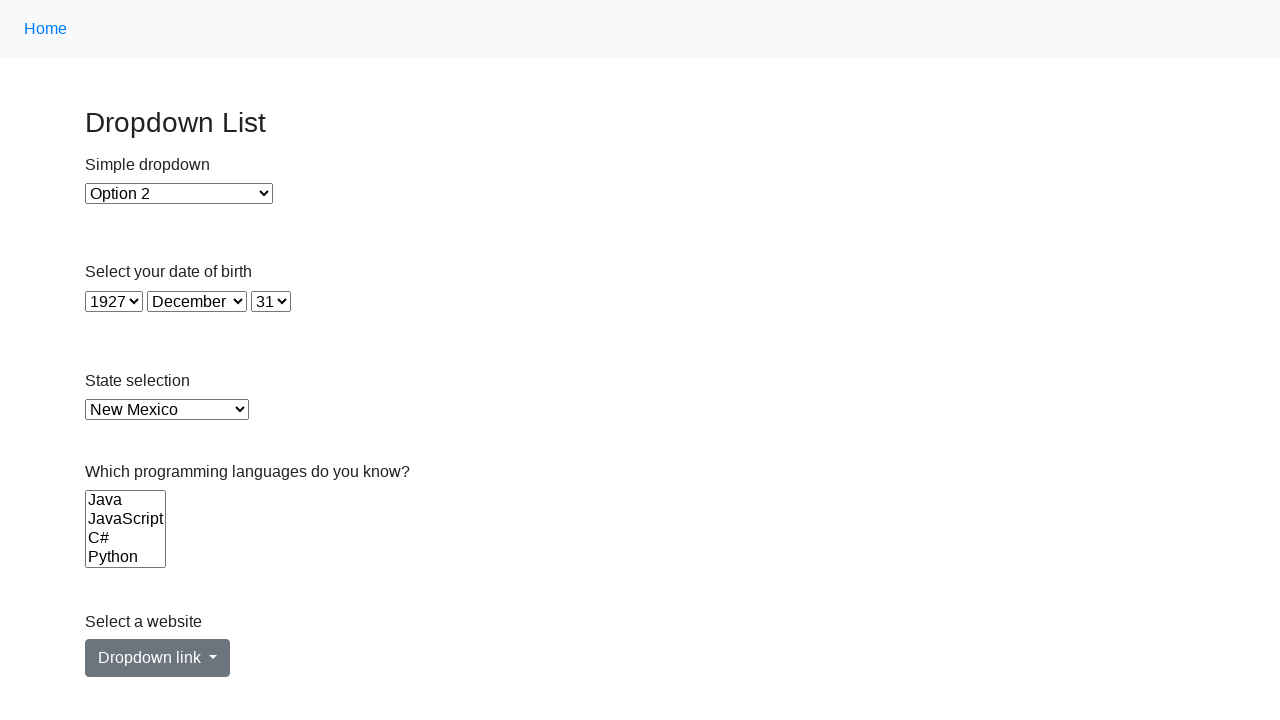

Selected option at index 32 in single-select dropdown on select >> nth=4
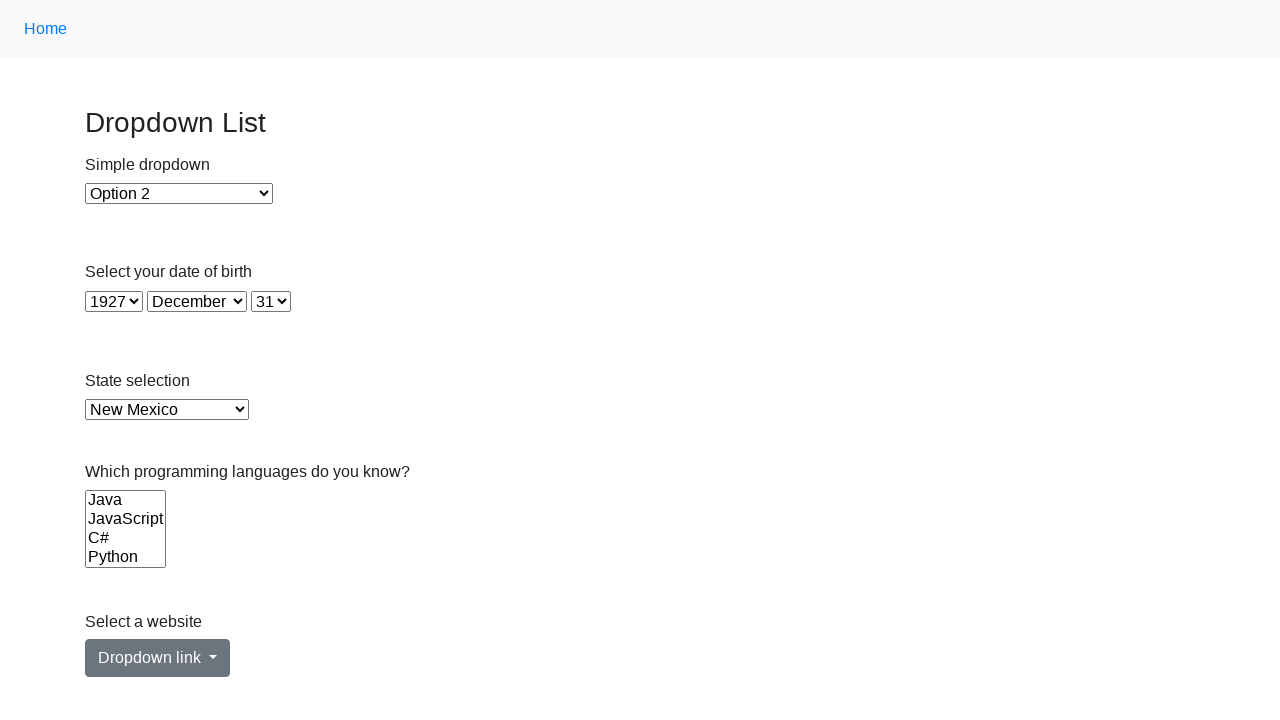

Selected option with value 'NY' from dropdown on select >> nth=4
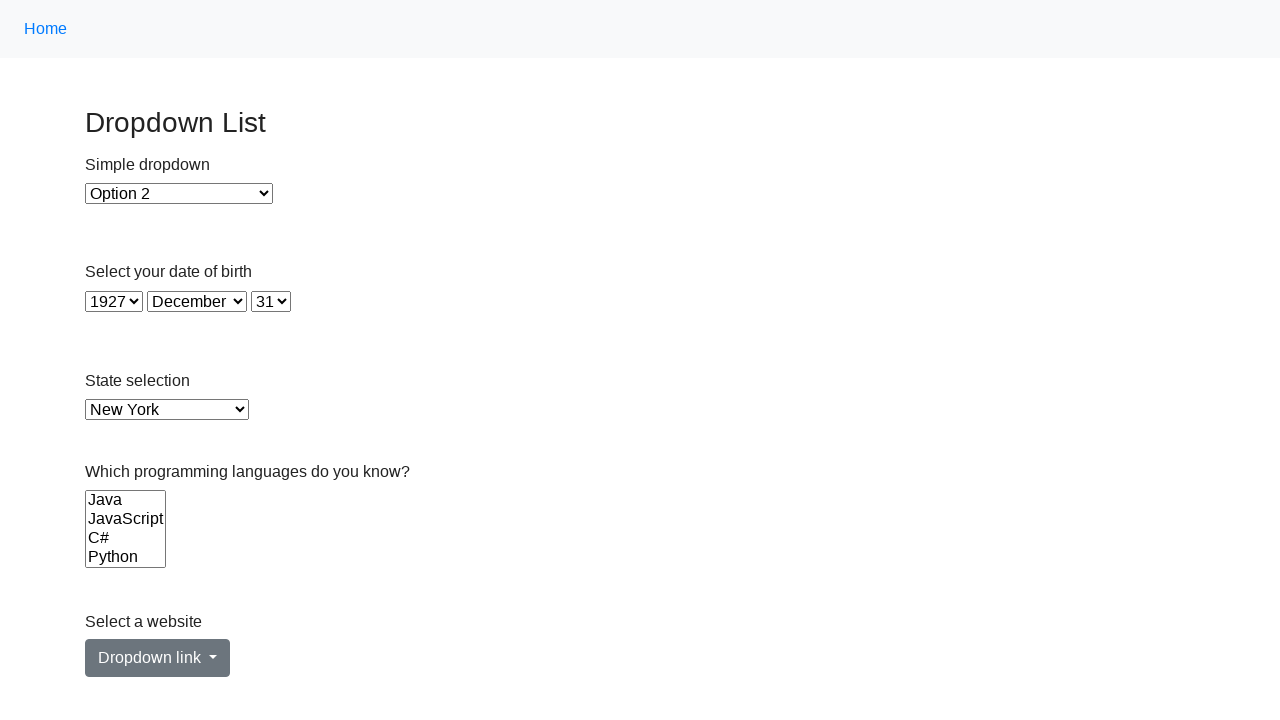

Selected option at index 33 in single-select dropdown on select >> nth=4
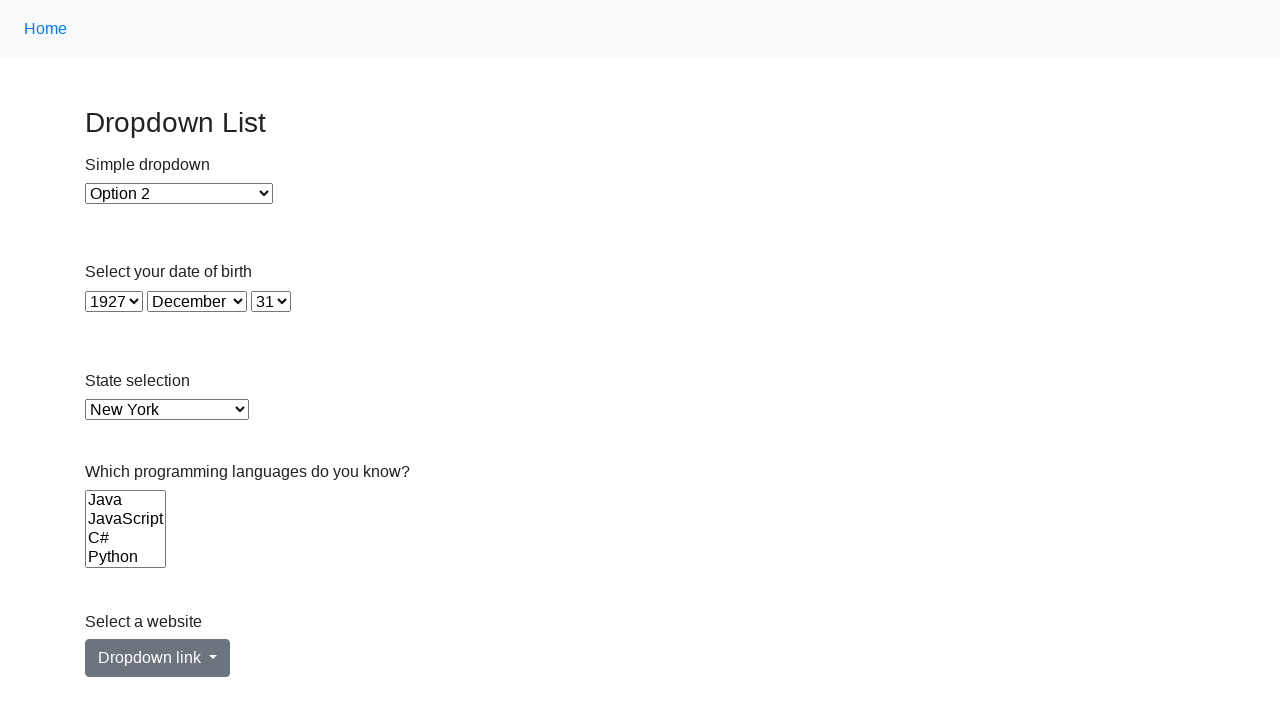

Selected option with value 'NC' from dropdown on select >> nth=4
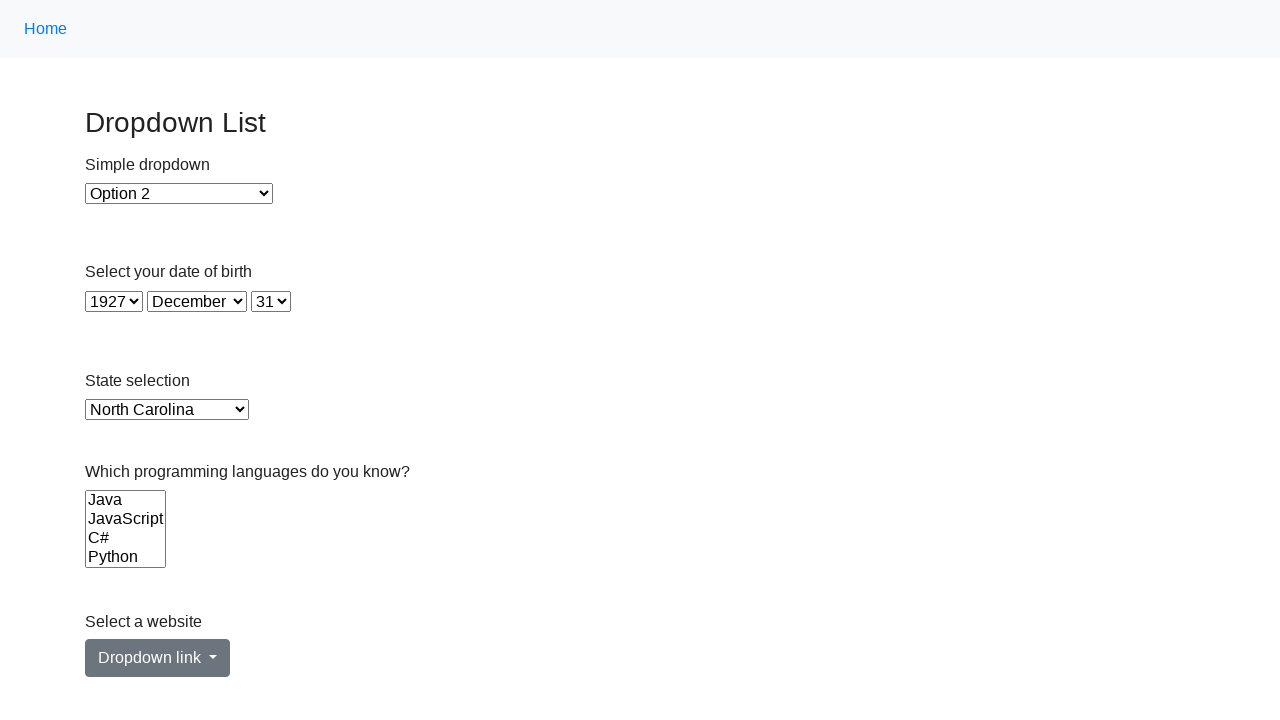

Selected option at index 34 in single-select dropdown on select >> nth=4
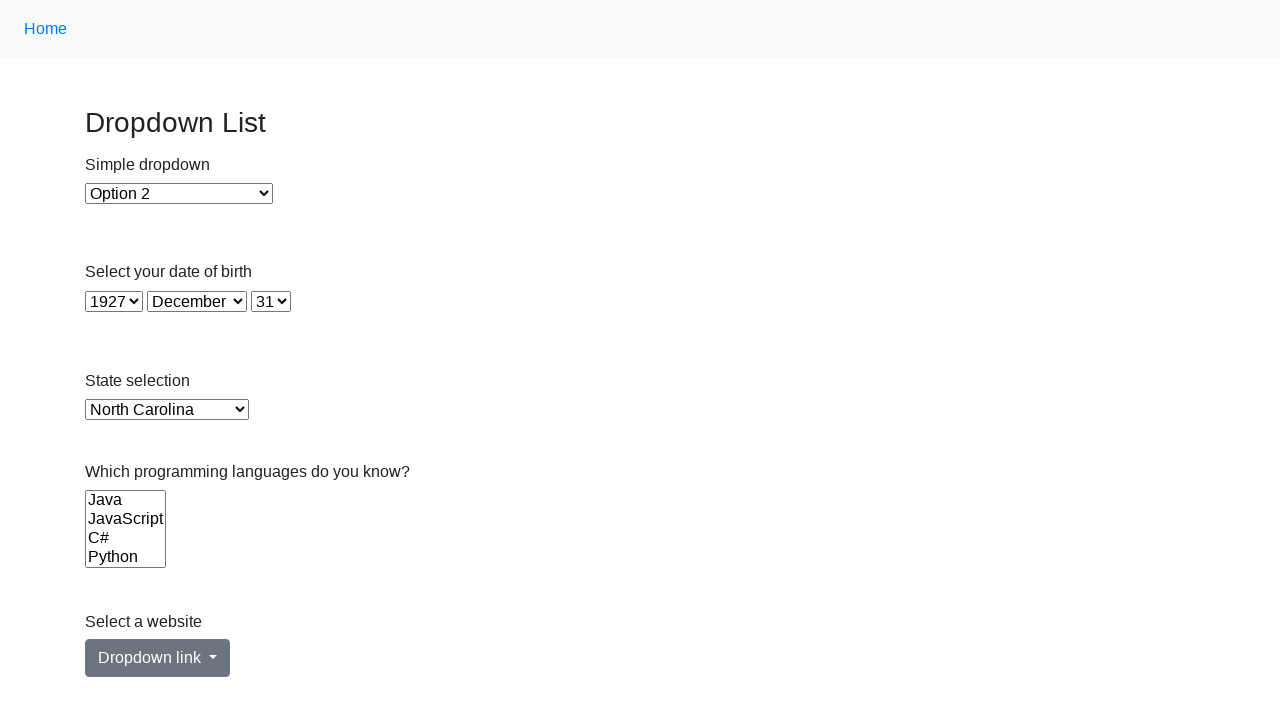

Selected option with value 'ND' from dropdown on select >> nth=4
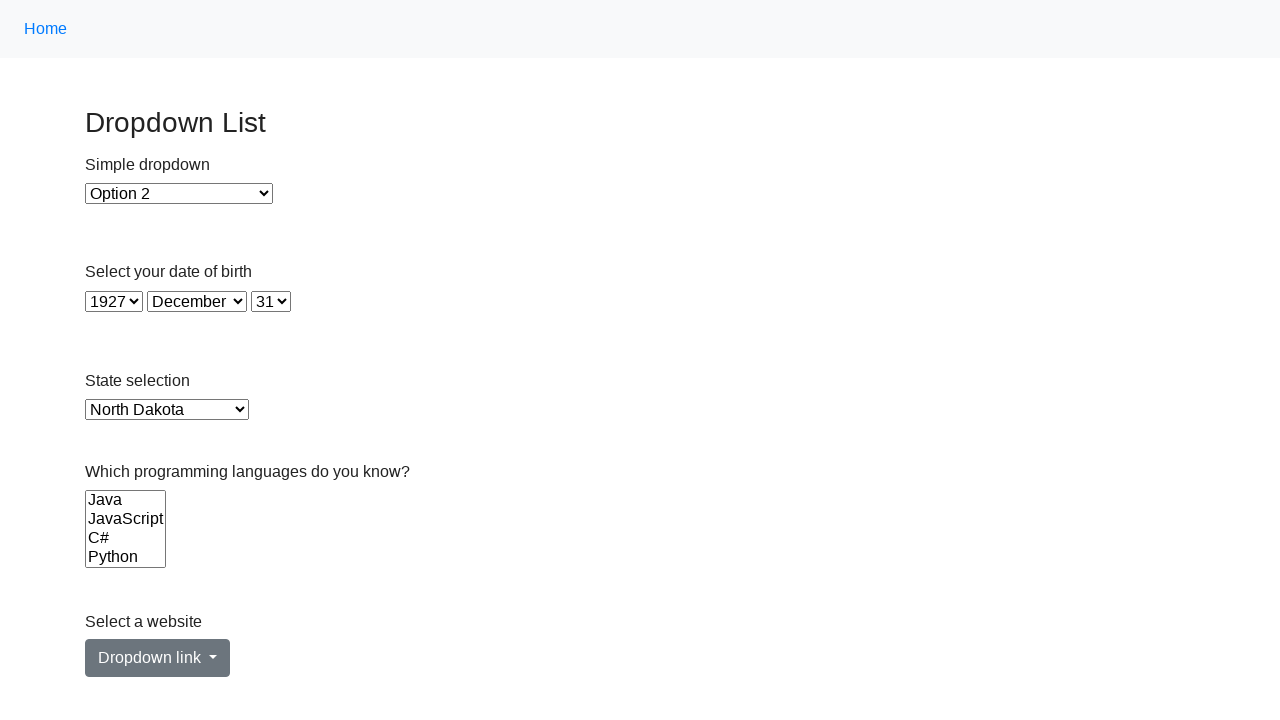

Selected option at index 35 in single-select dropdown on select >> nth=4
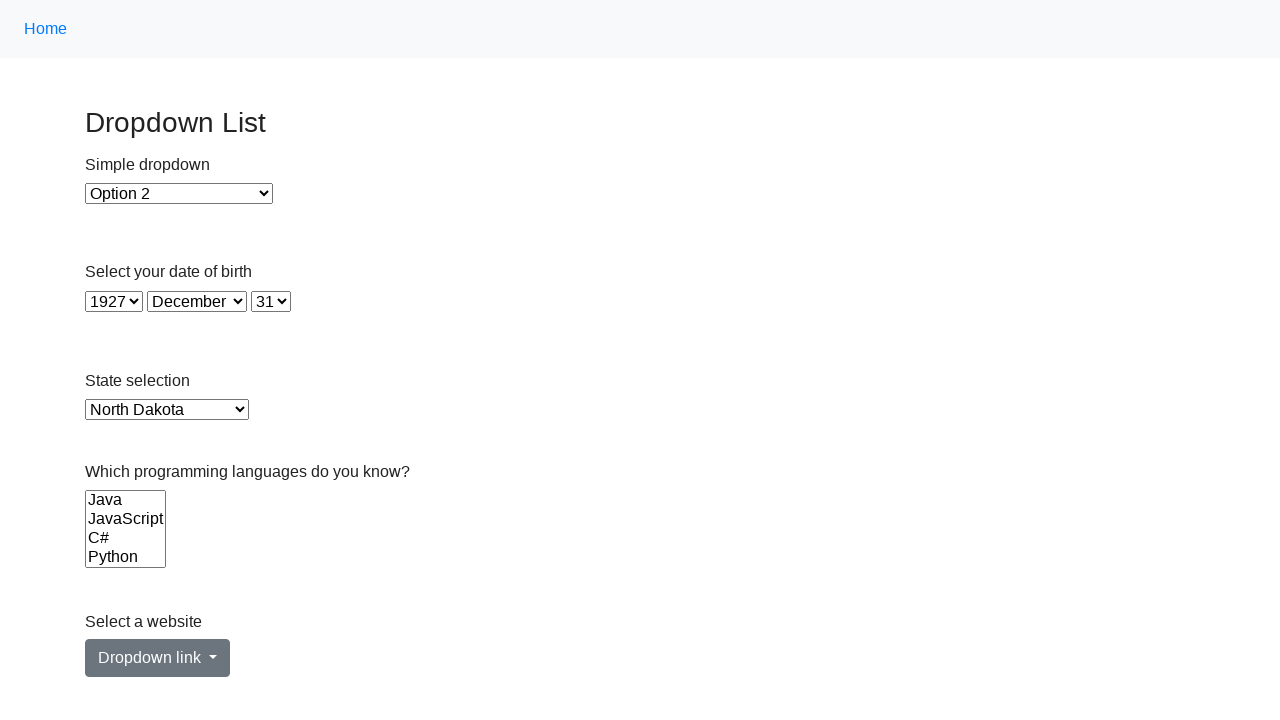

Selected option with value 'OH' from dropdown on select >> nth=4
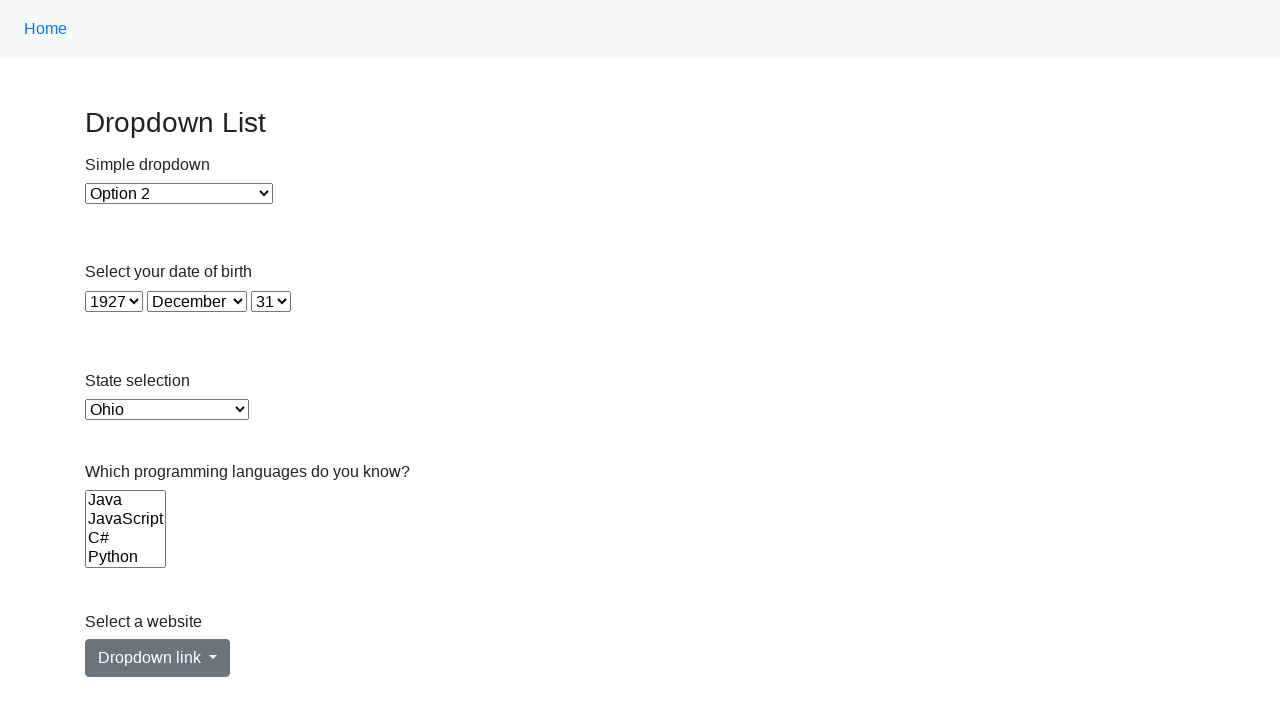

Selected option at index 36 in single-select dropdown on select >> nth=4
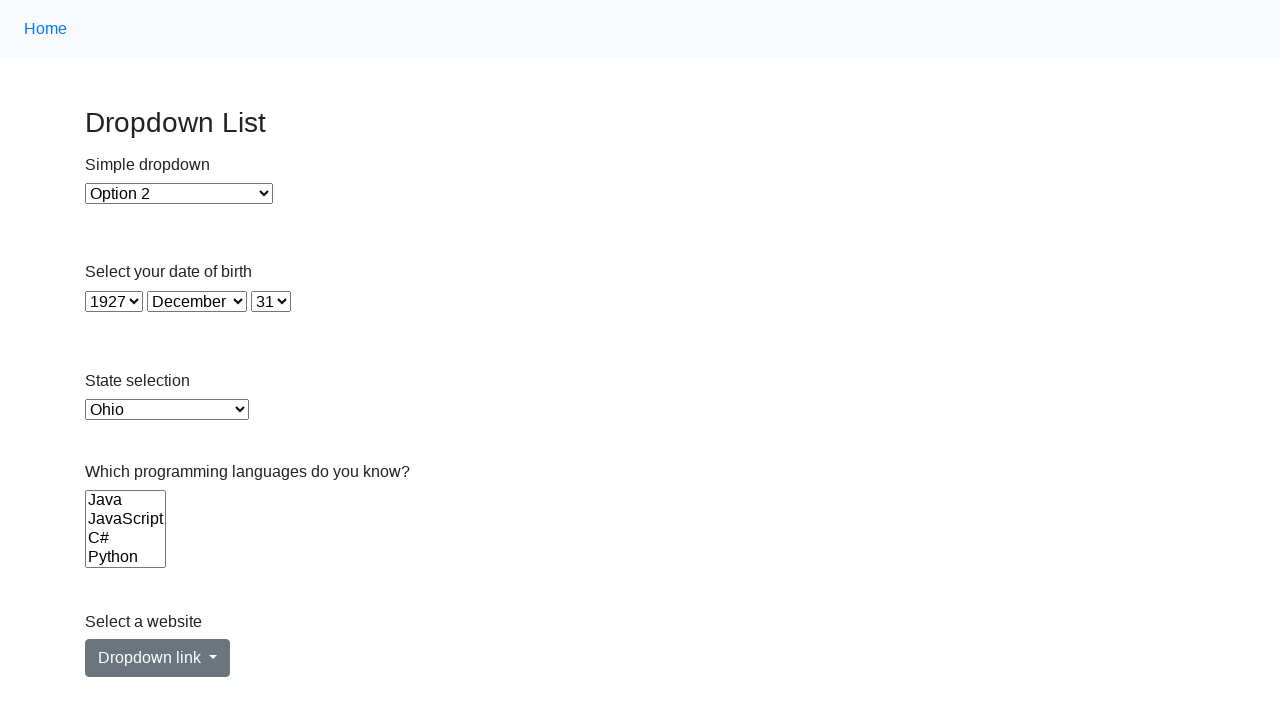

Selected option with value 'OK' from dropdown on select >> nth=4
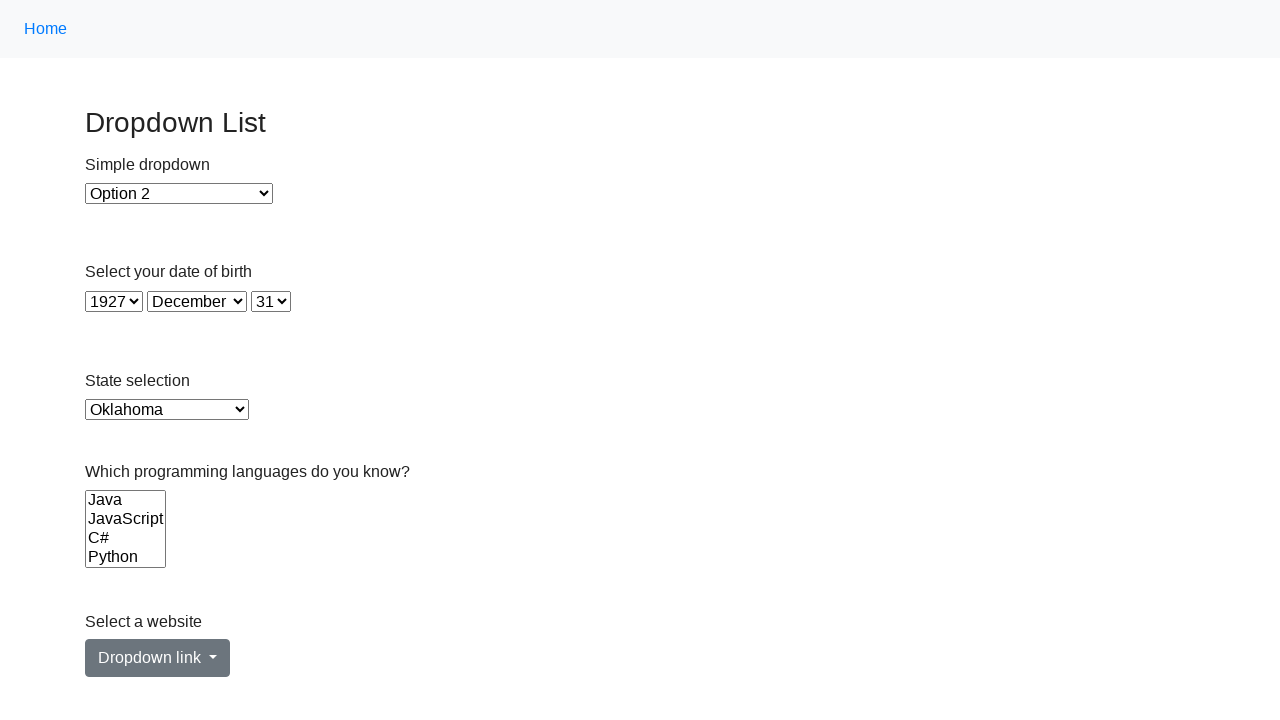

Selected option at index 37 in single-select dropdown on select >> nth=4
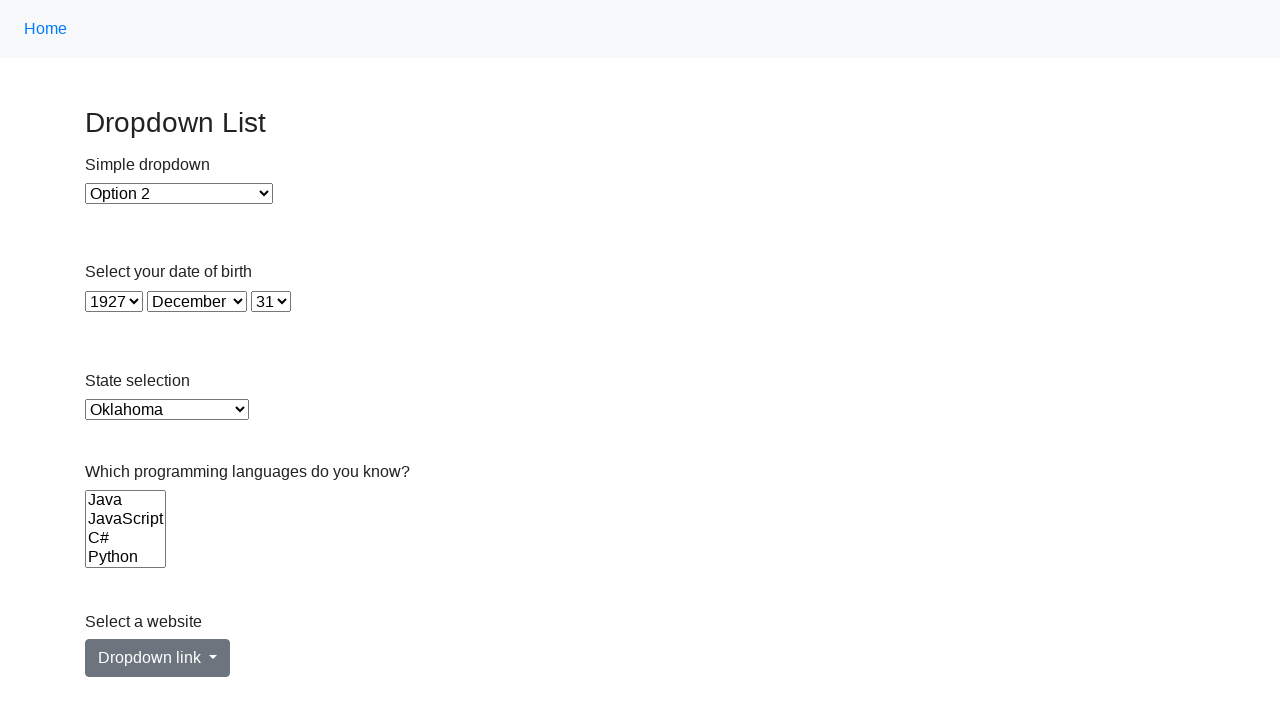

Selected option with value 'OR' from dropdown on select >> nth=4
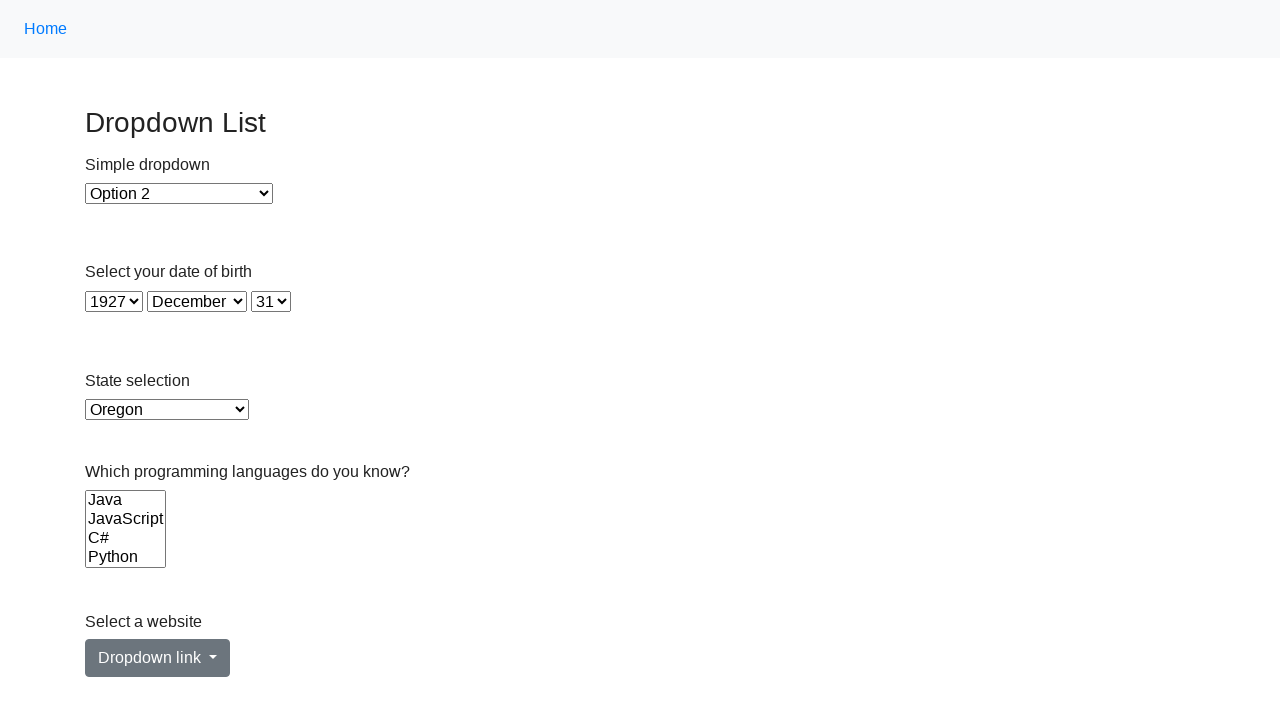

Selected option at index 38 in single-select dropdown on select >> nth=4
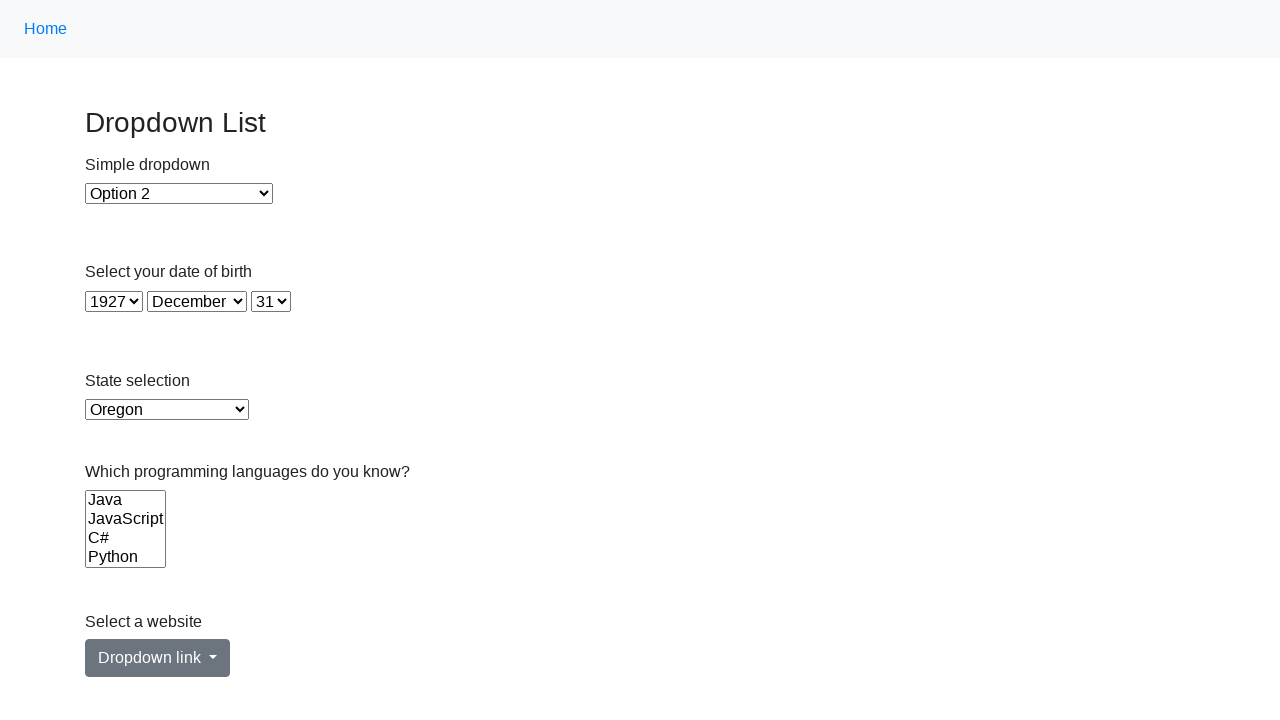

Selected option with value 'PA' from dropdown on select >> nth=4
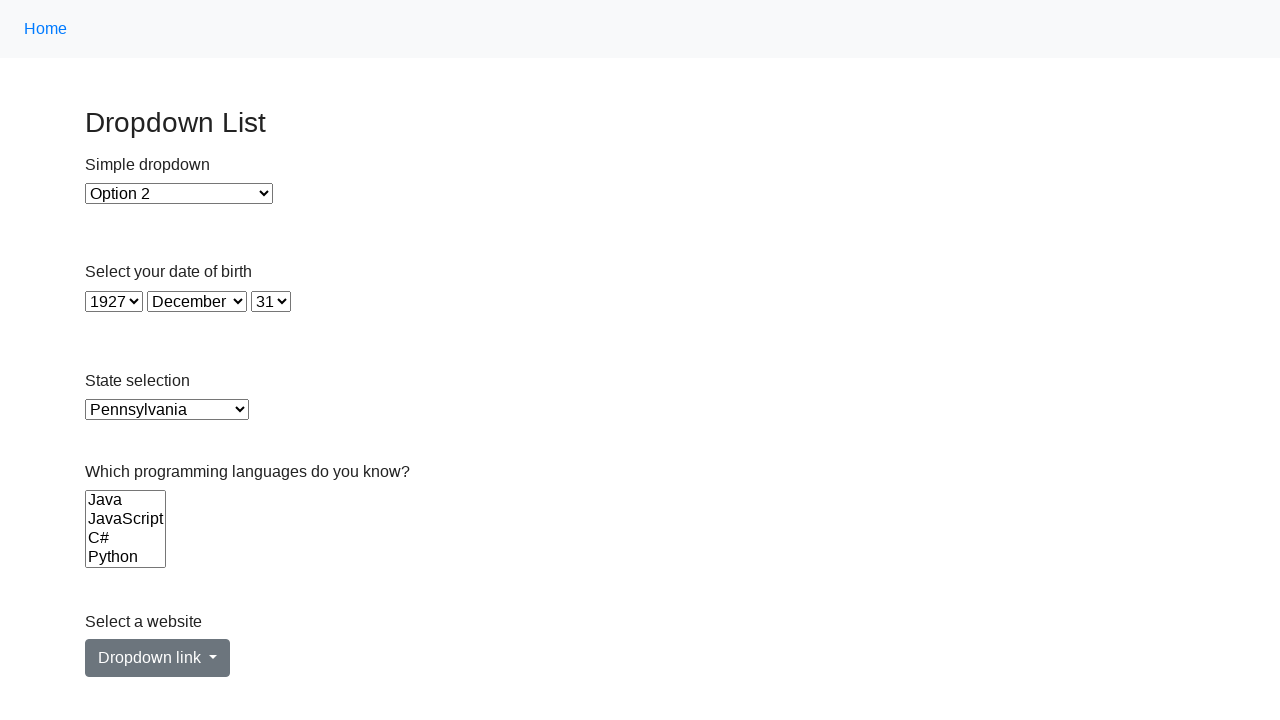

Selected option at index 39 in single-select dropdown on select >> nth=4
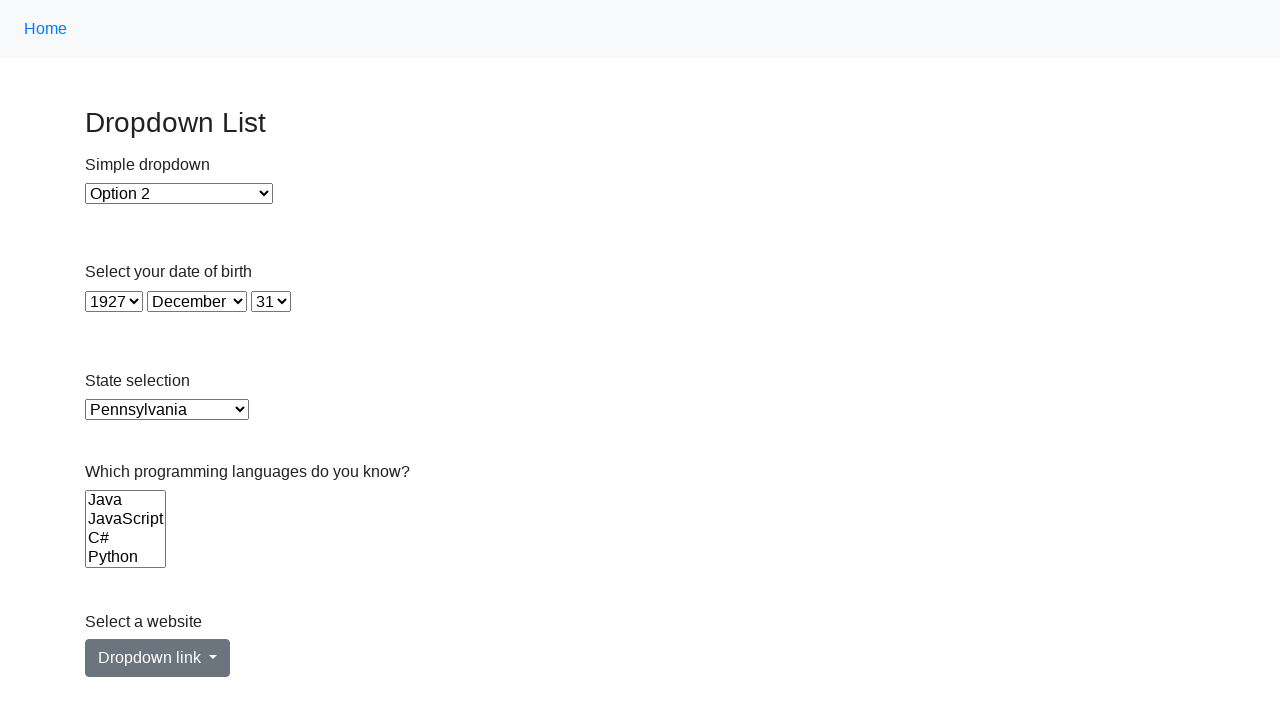

Selected option with value 'RI' from dropdown on select >> nth=4
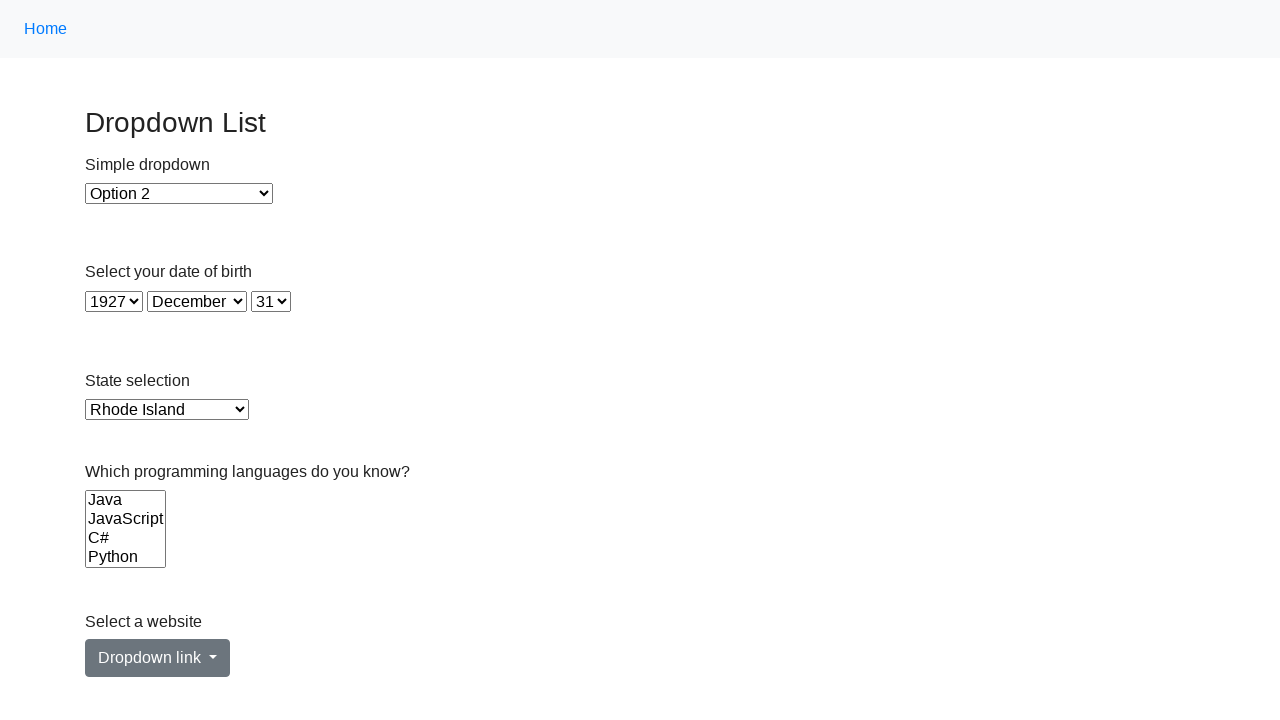

Selected option at index 40 in single-select dropdown on select >> nth=4
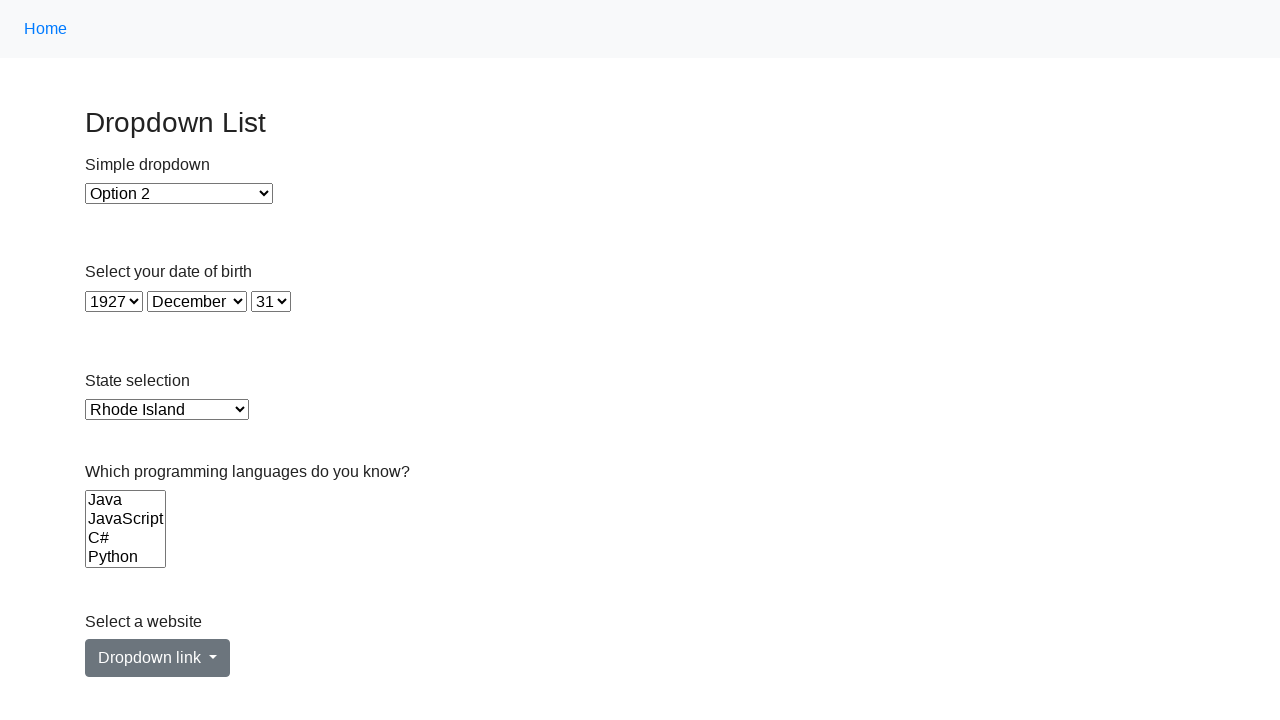

Selected option with value 'SC' from dropdown on select >> nth=4
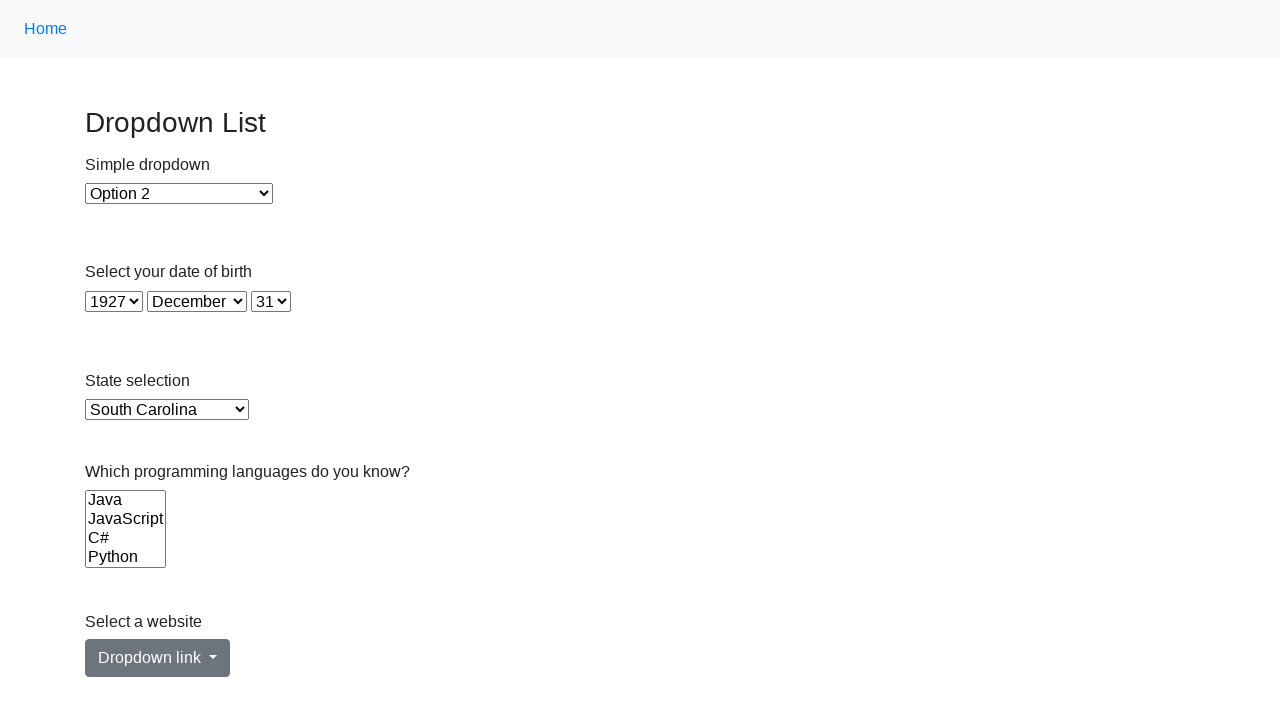

Selected option at index 41 in single-select dropdown on select >> nth=4
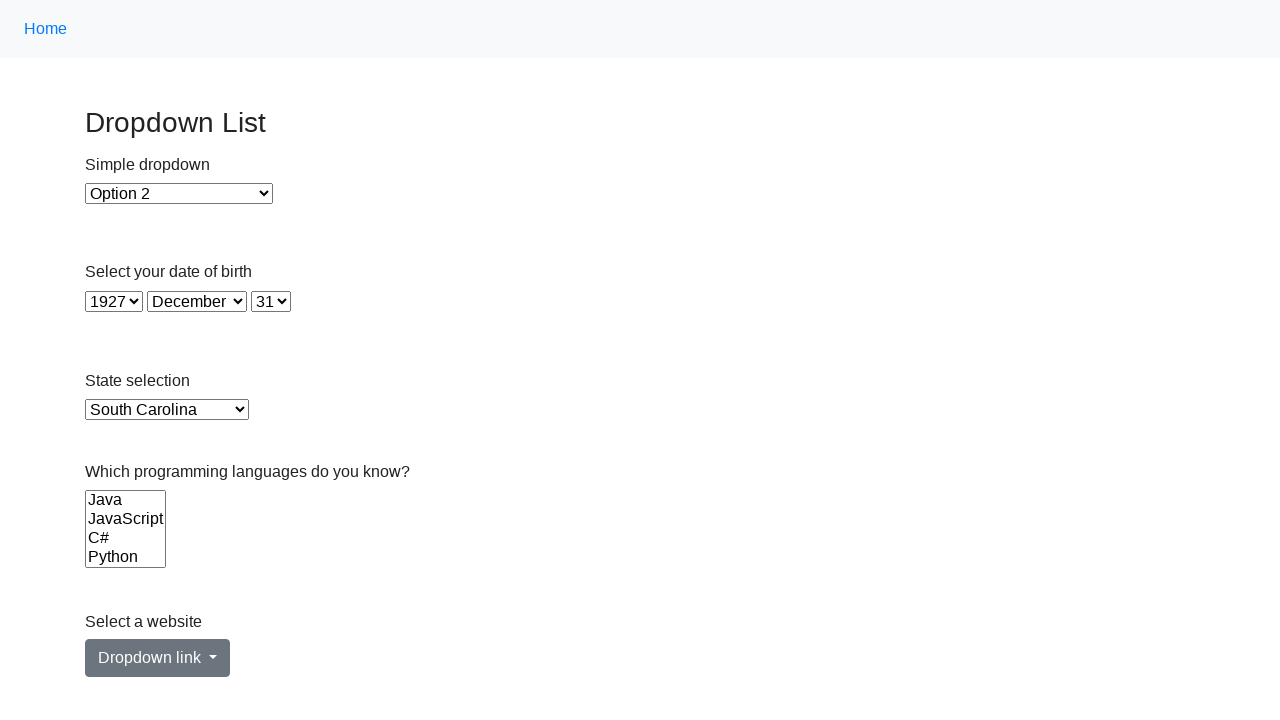

Selected option with value 'SD' from dropdown on select >> nth=4
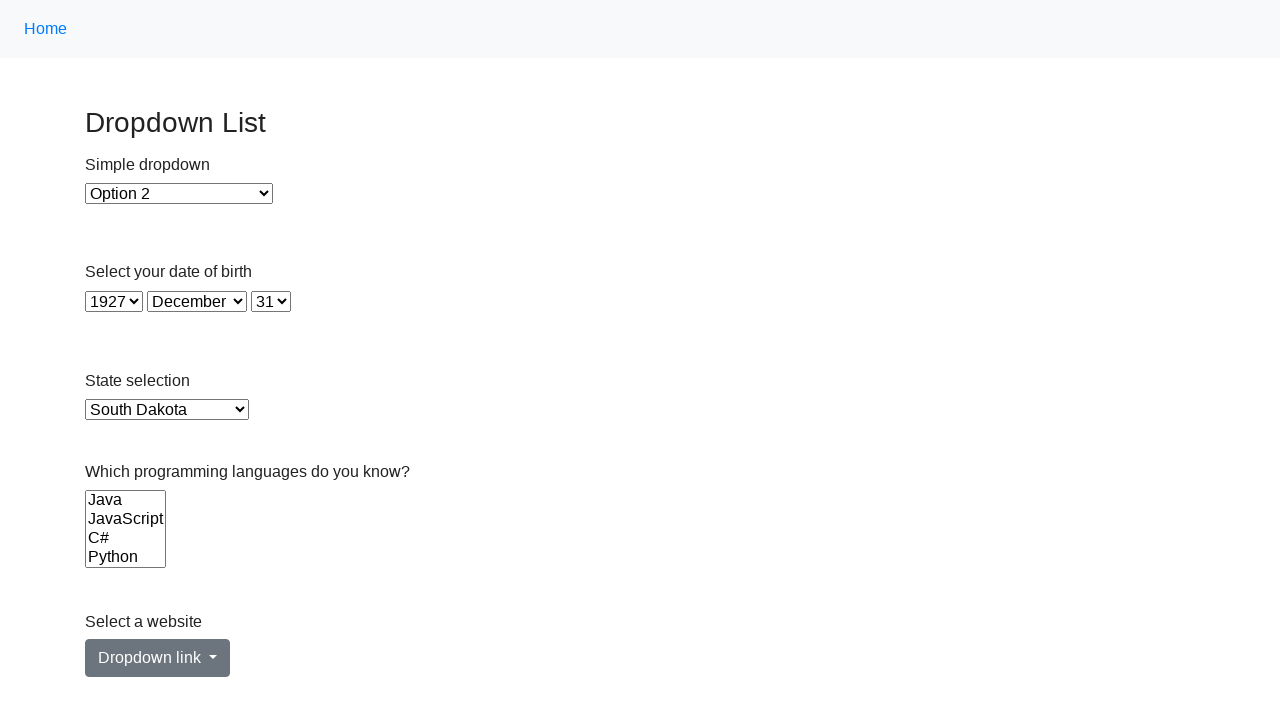

Selected option at index 42 in single-select dropdown on select >> nth=4
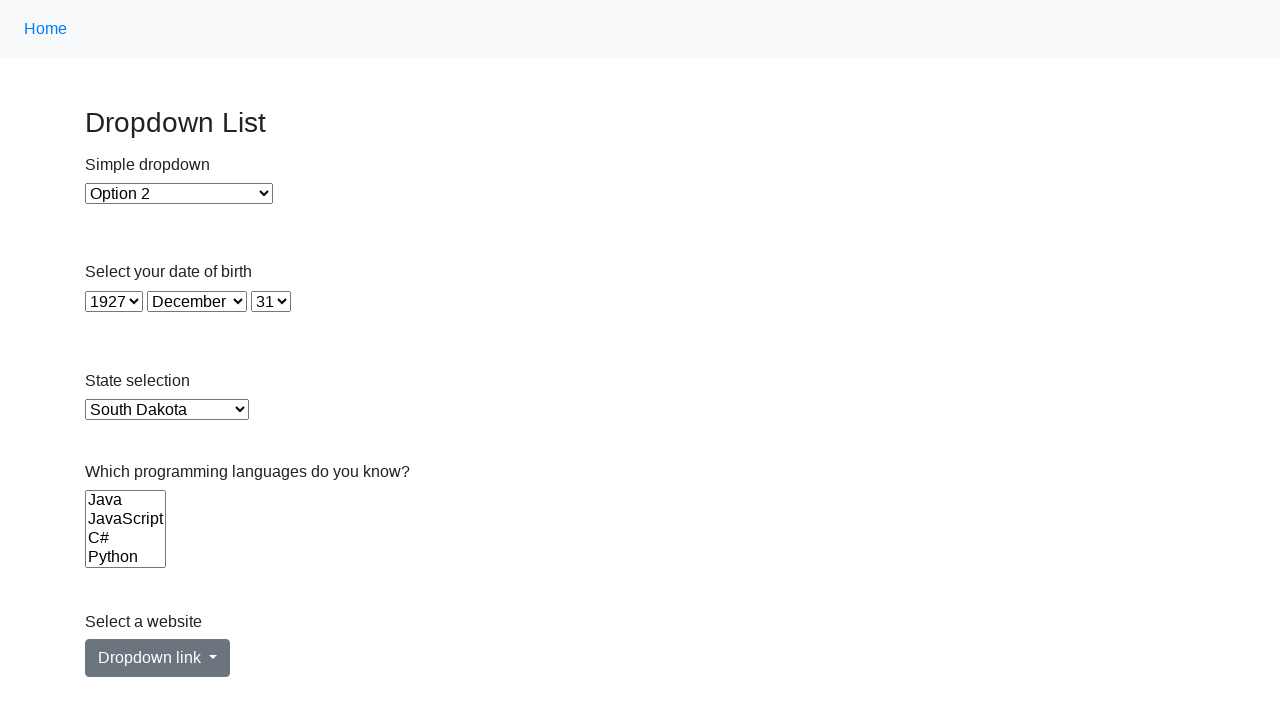

Selected option with value 'TN' from dropdown on select >> nth=4
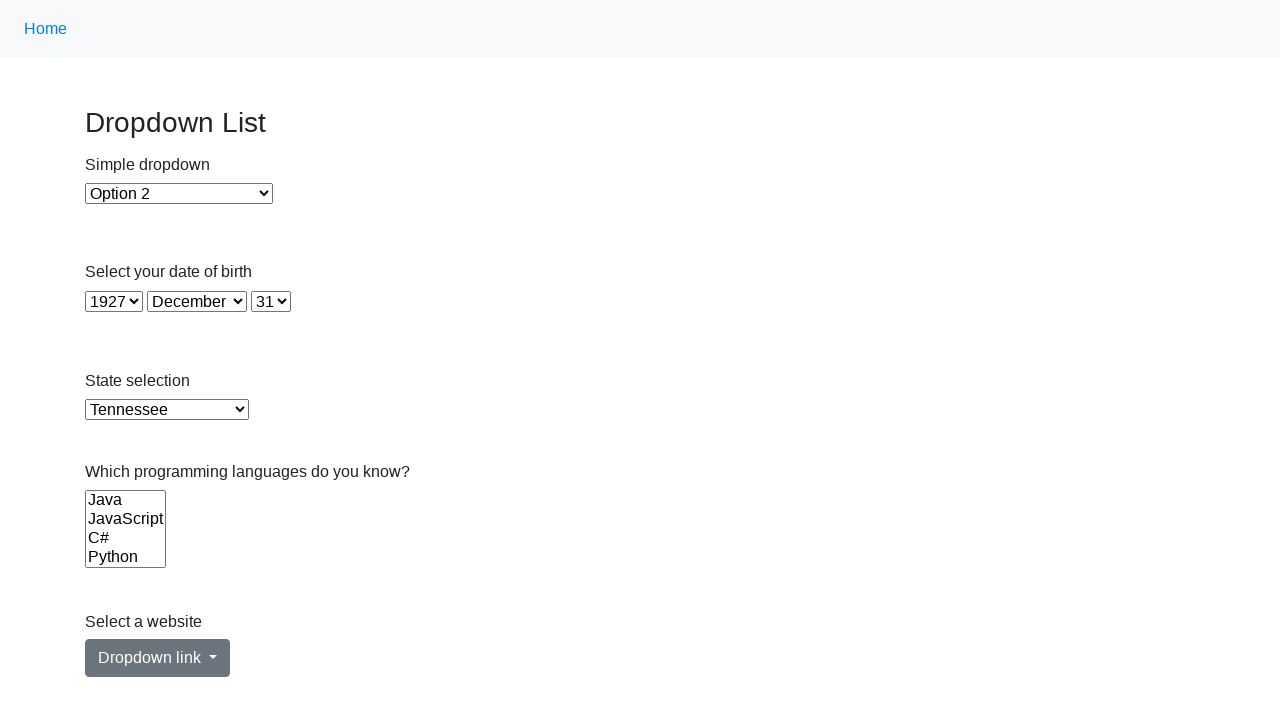

Selected option at index 43 in single-select dropdown on select >> nth=4
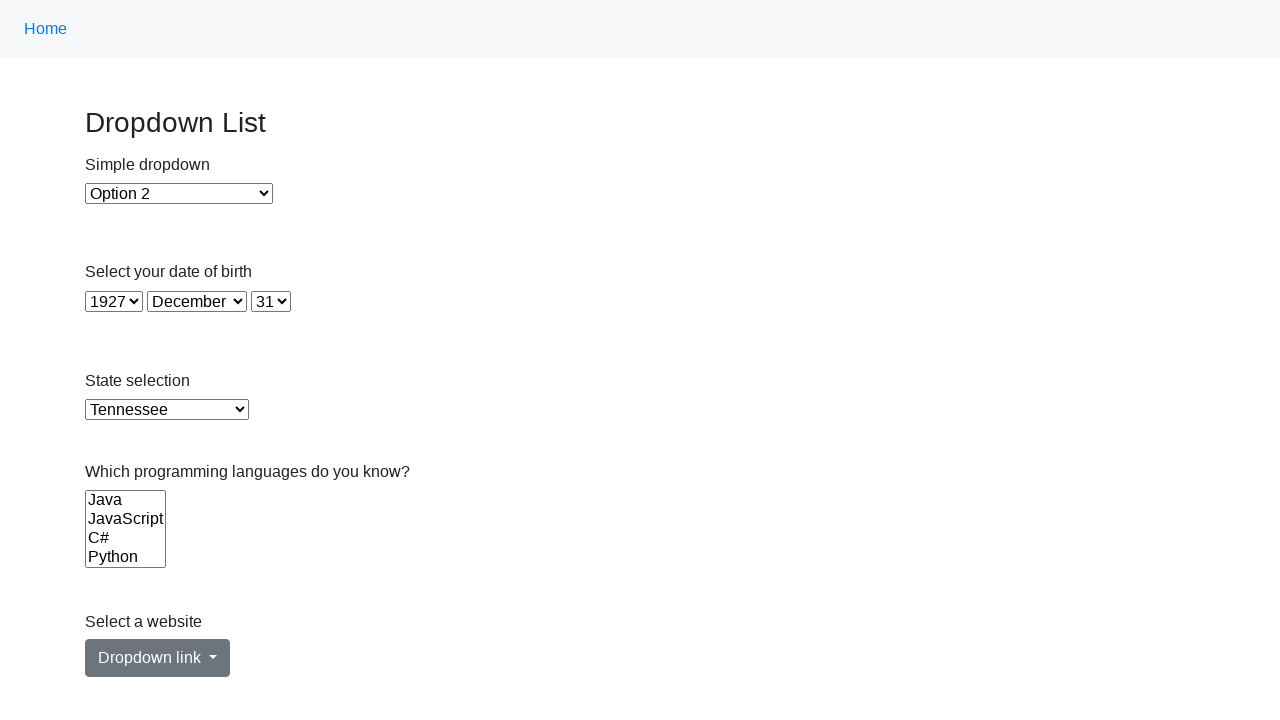

Selected option with value 'TX' from dropdown on select >> nth=4
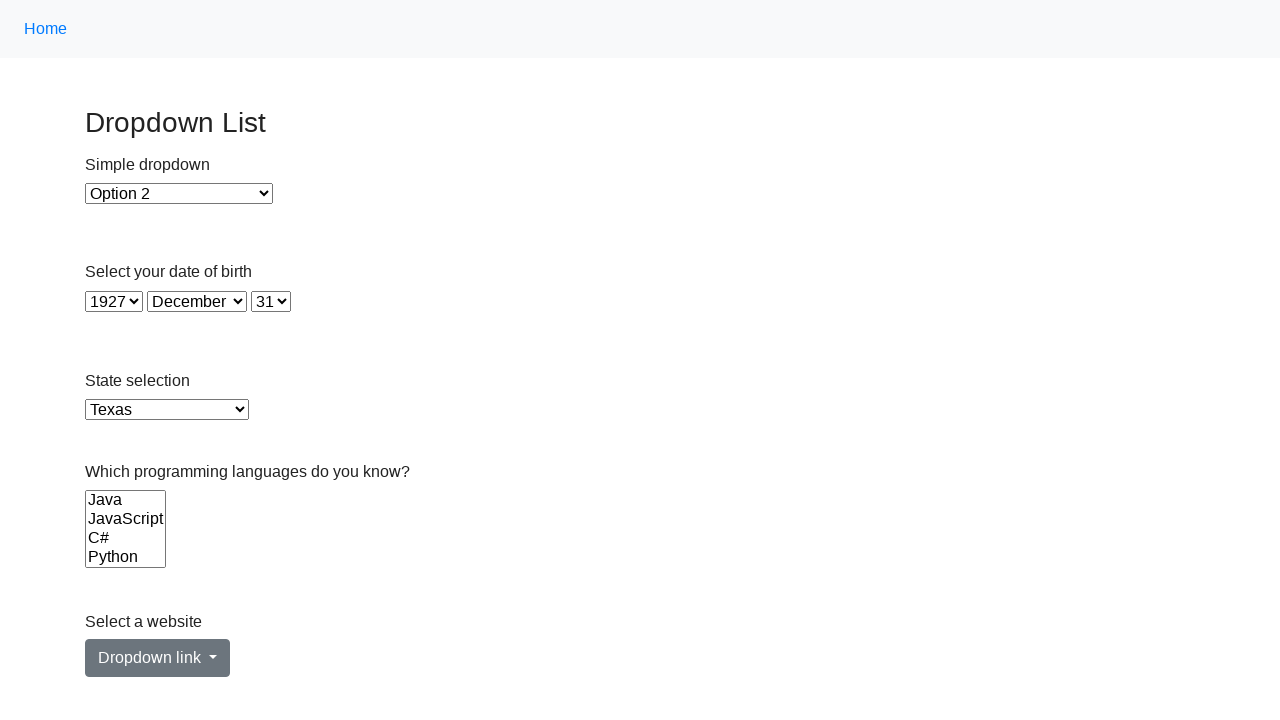

Selected option at index 44 in single-select dropdown on select >> nth=4
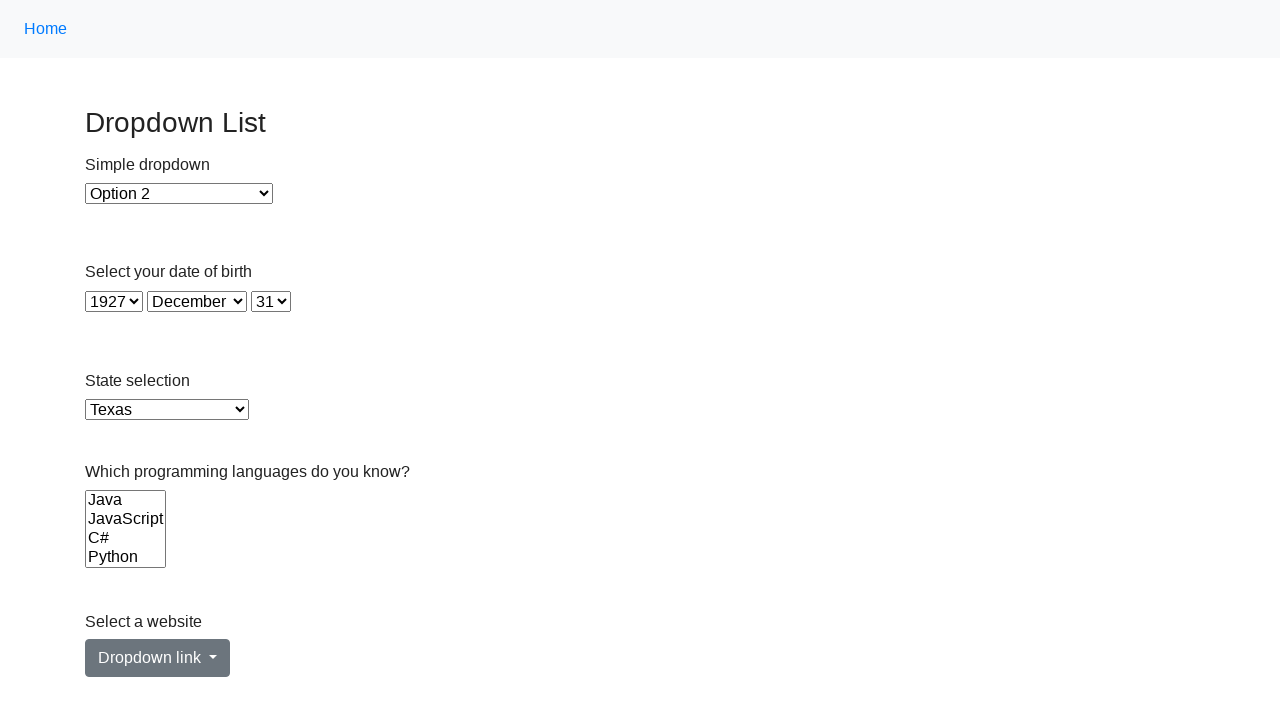

Selected option with value 'UT' from dropdown on select >> nth=4
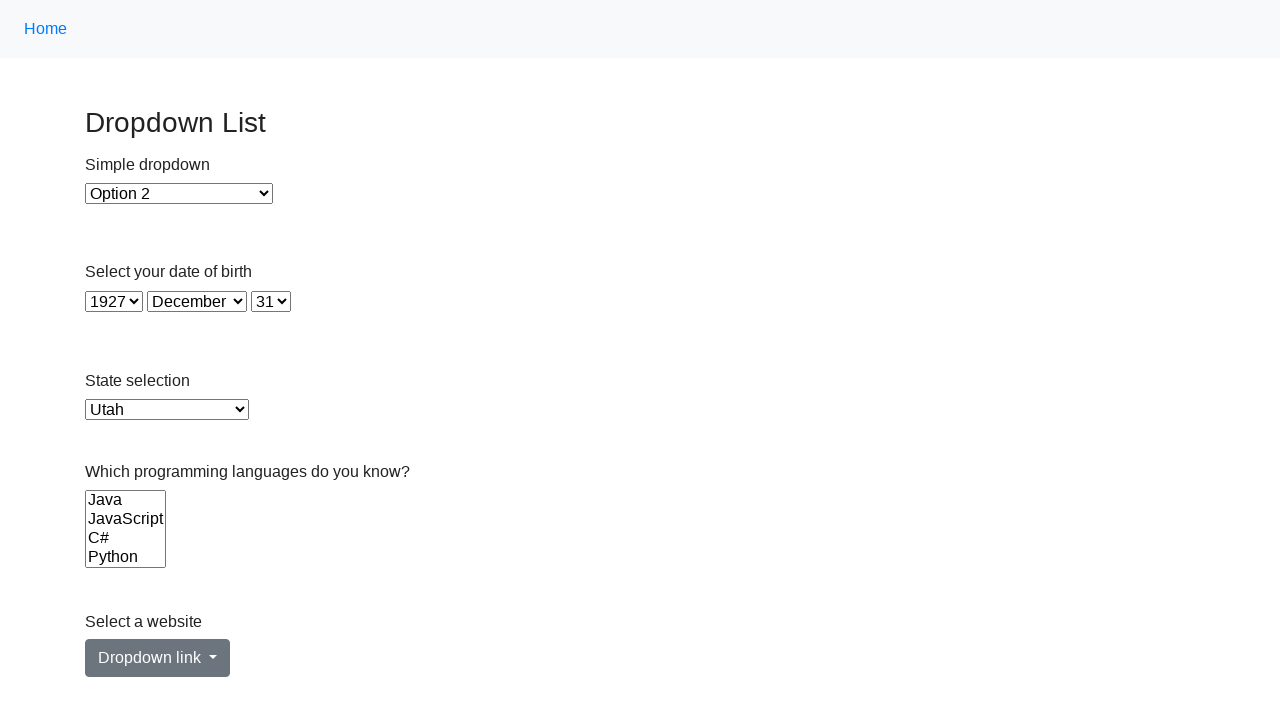

Selected option at index 45 in single-select dropdown on select >> nth=4
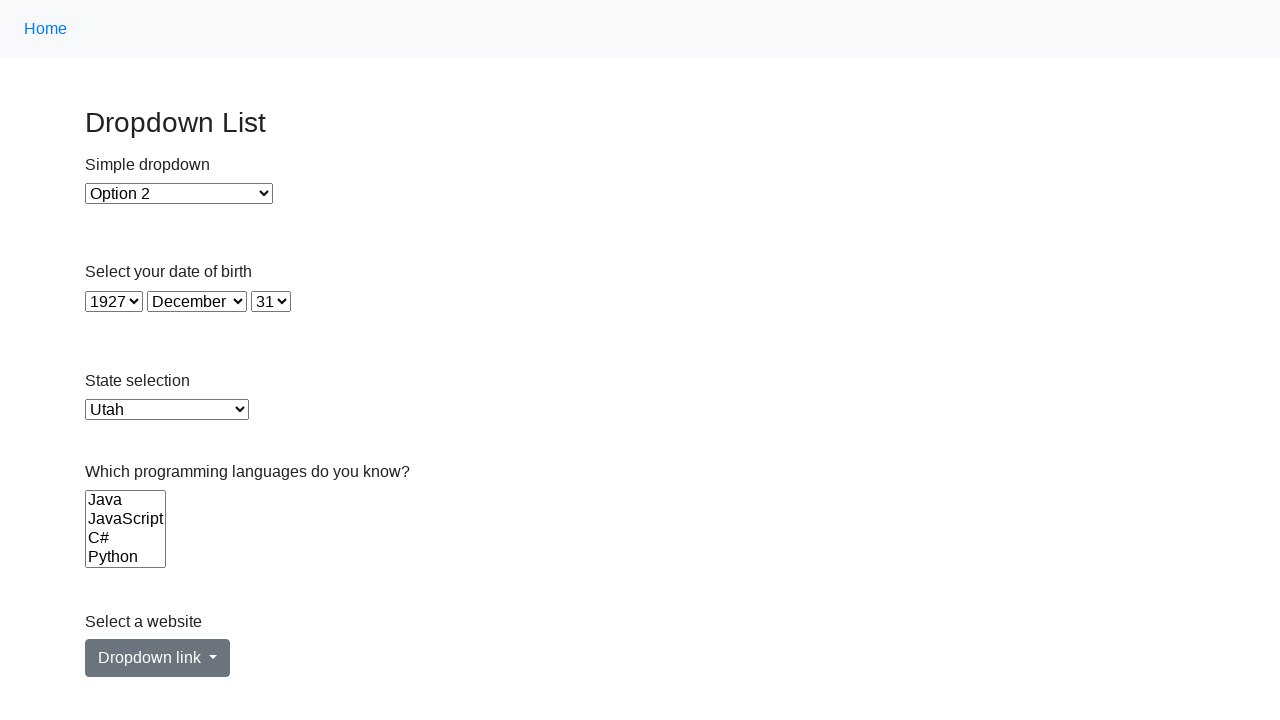

Selected option with value 'VT' from dropdown on select >> nth=4
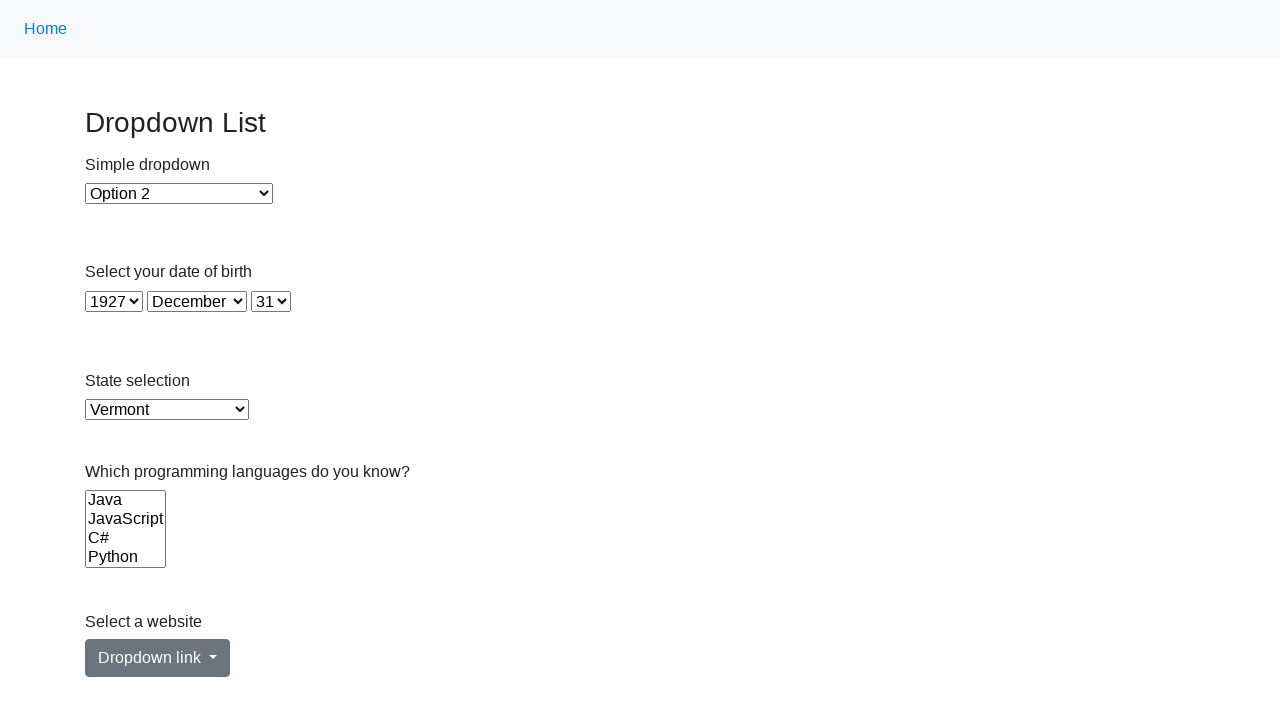

Selected option at index 46 in single-select dropdown on select >> nth=4
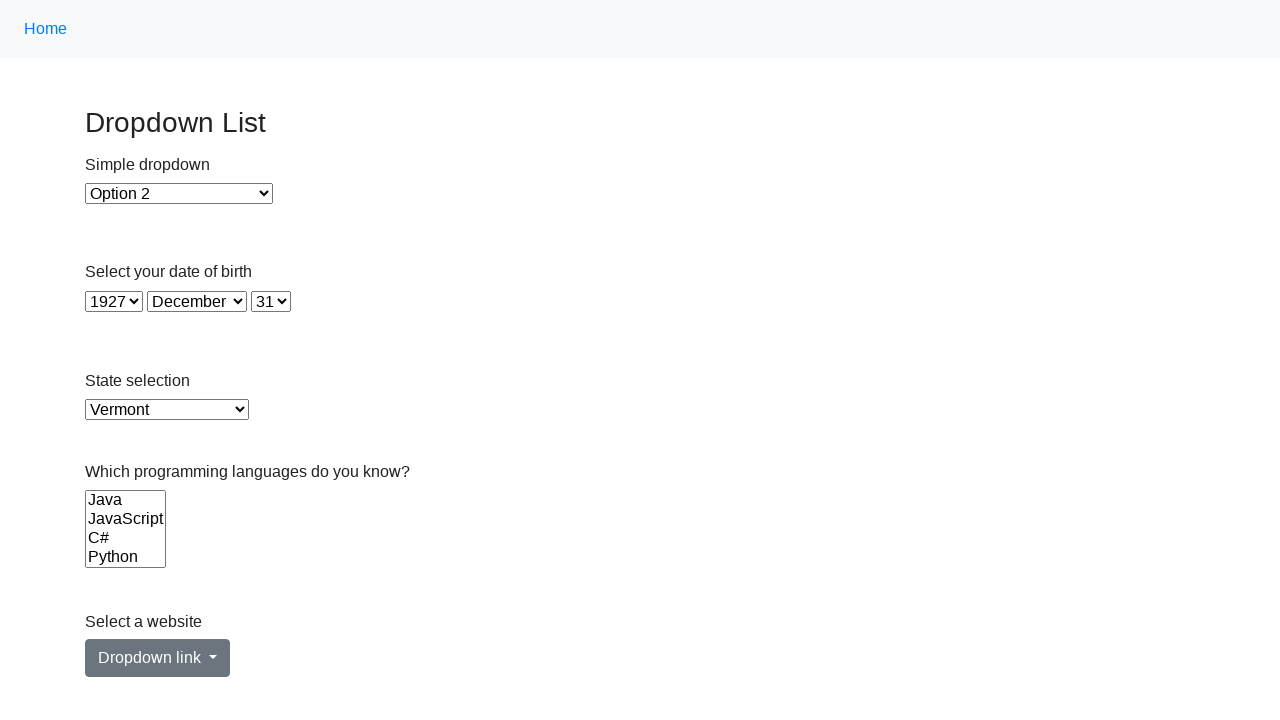

Selected option with value 'VA' from dropdown on select >> nth=4
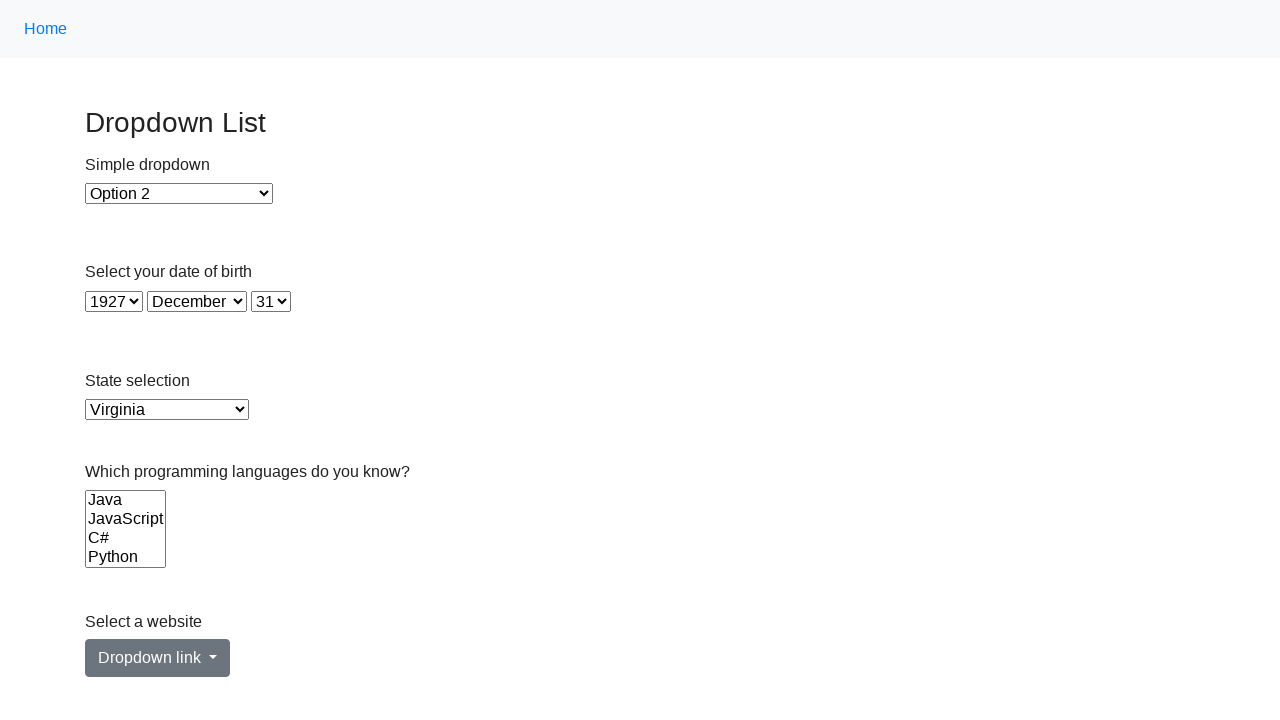

Selected option at index 47 in single-select dropdown on select >> nth=4
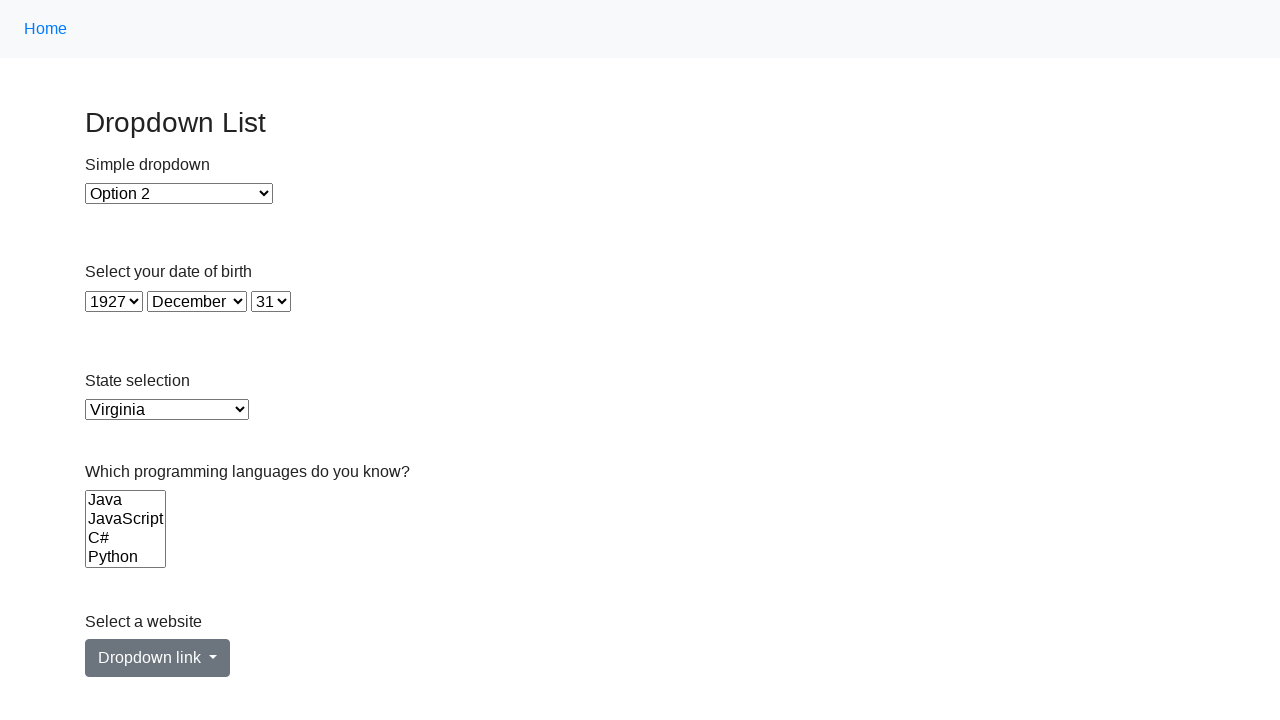

Selected option with value 'WA' from dropdown on select >> nth=4
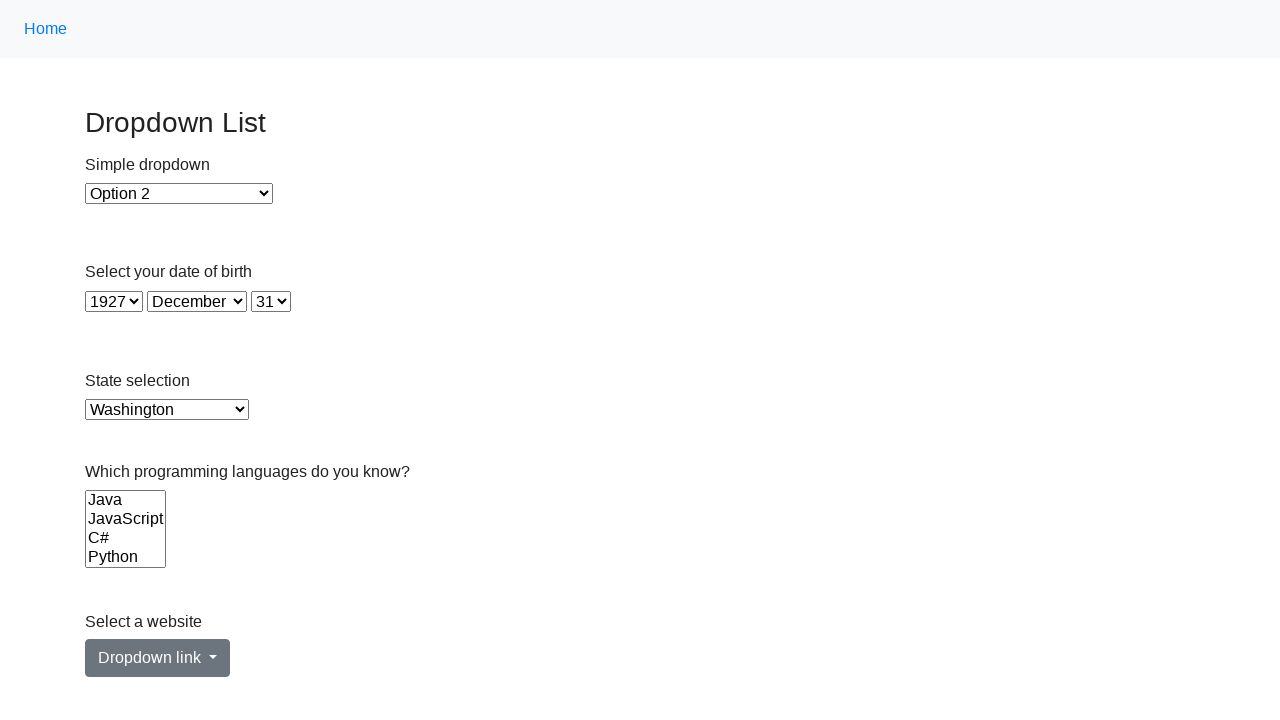

Selected option at index 48 in single-select dropdown on select >> nth=4
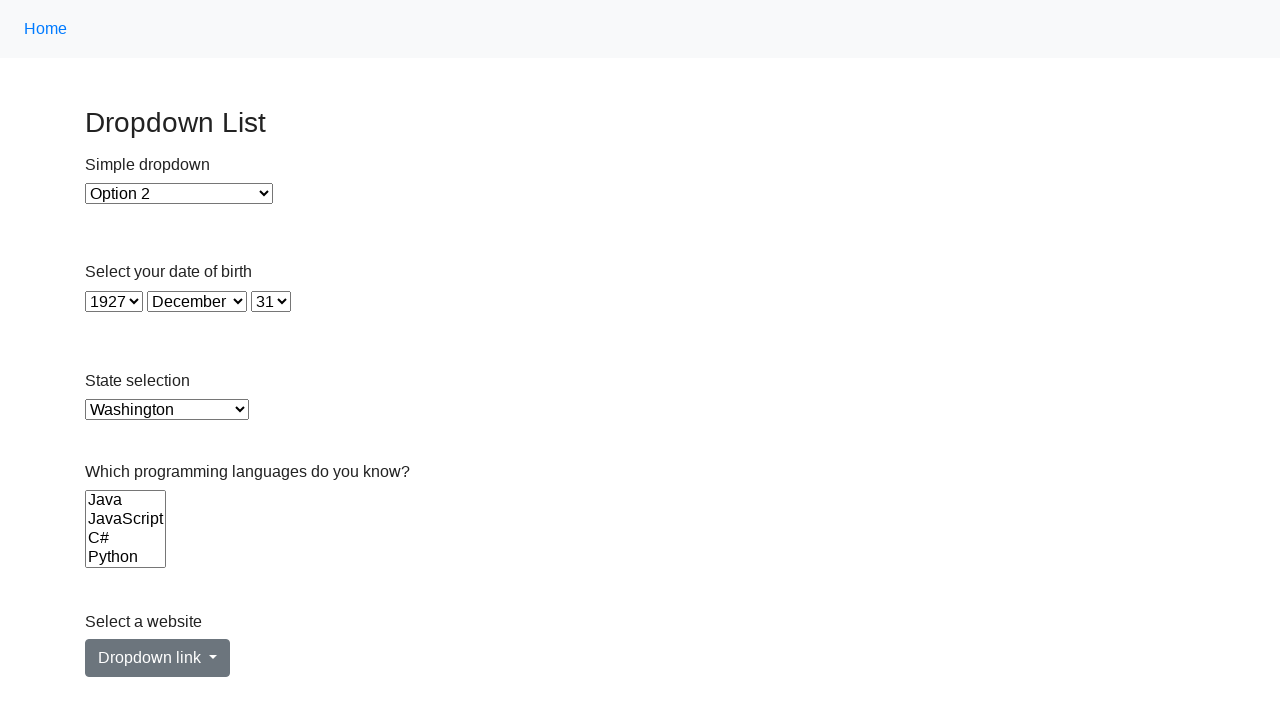

Selected option with value 'WV' from dropdown on select >> nth=4
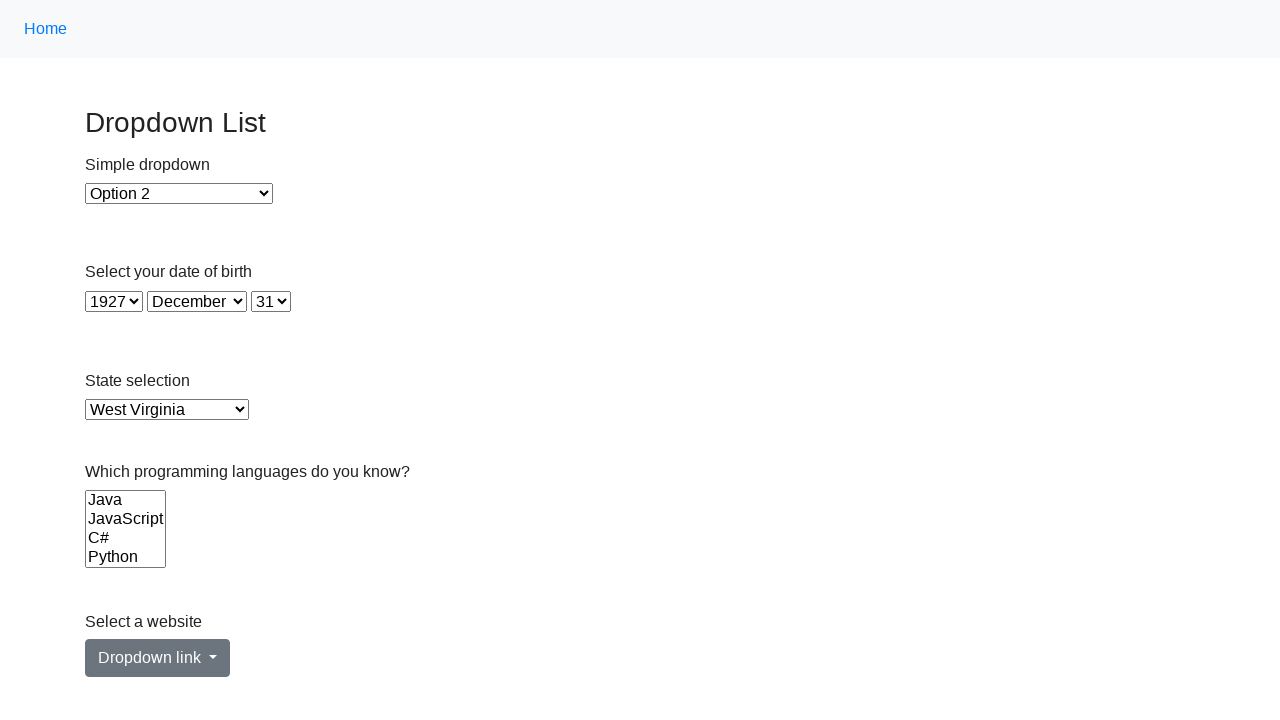

Selected option at index 49 in single-select dropdown on select >> nth=4
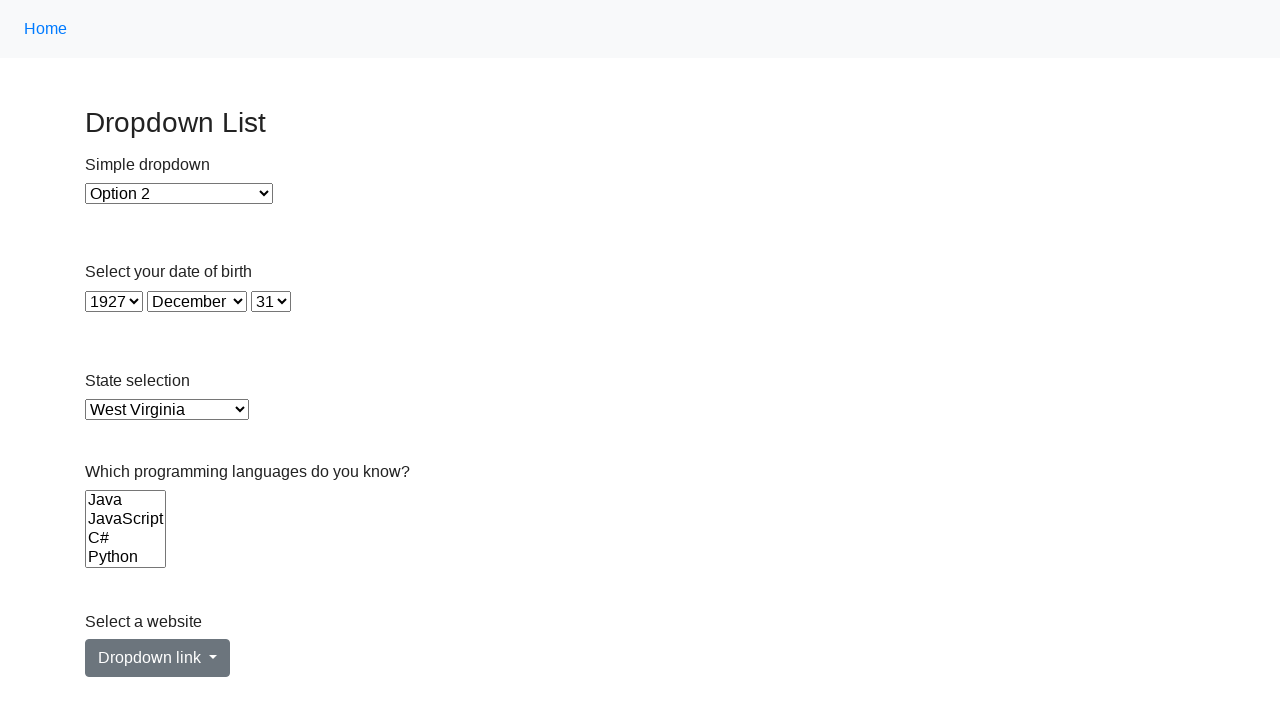

Selected option with value 'WI' from dropdown on select >> nth=4
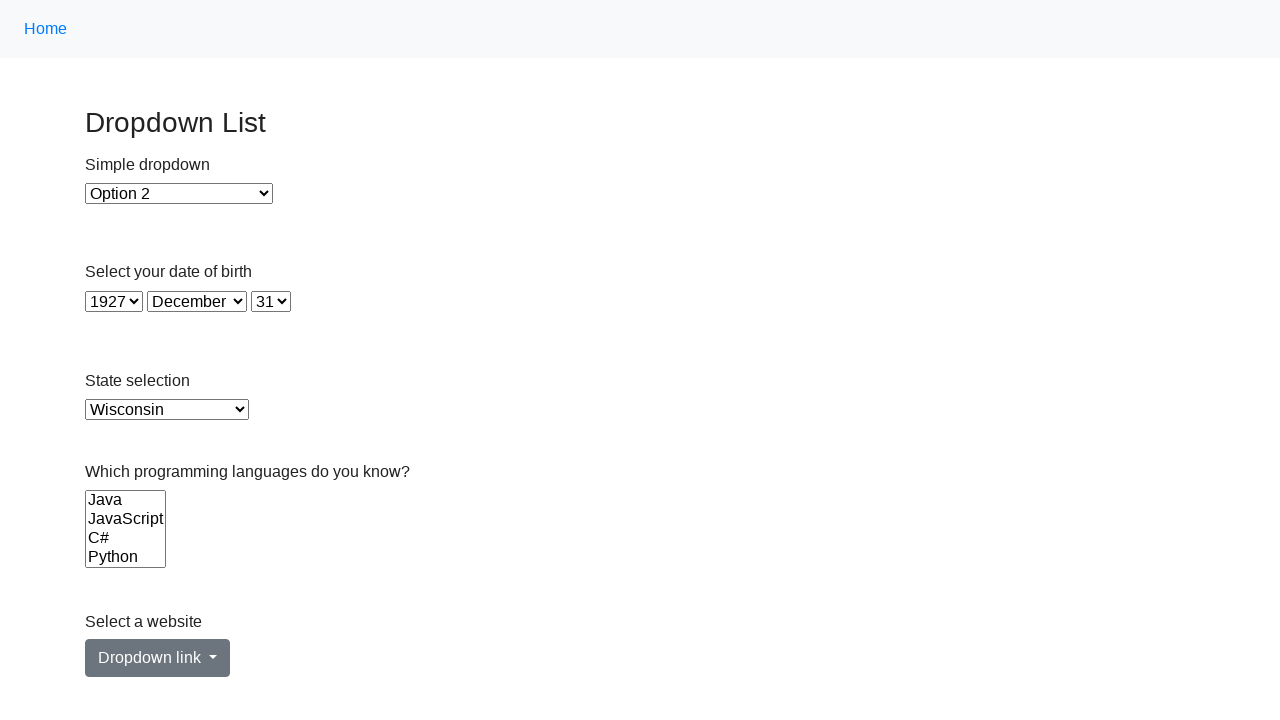

Selected option at index 50 in single-select dropdown on select >> nth=4
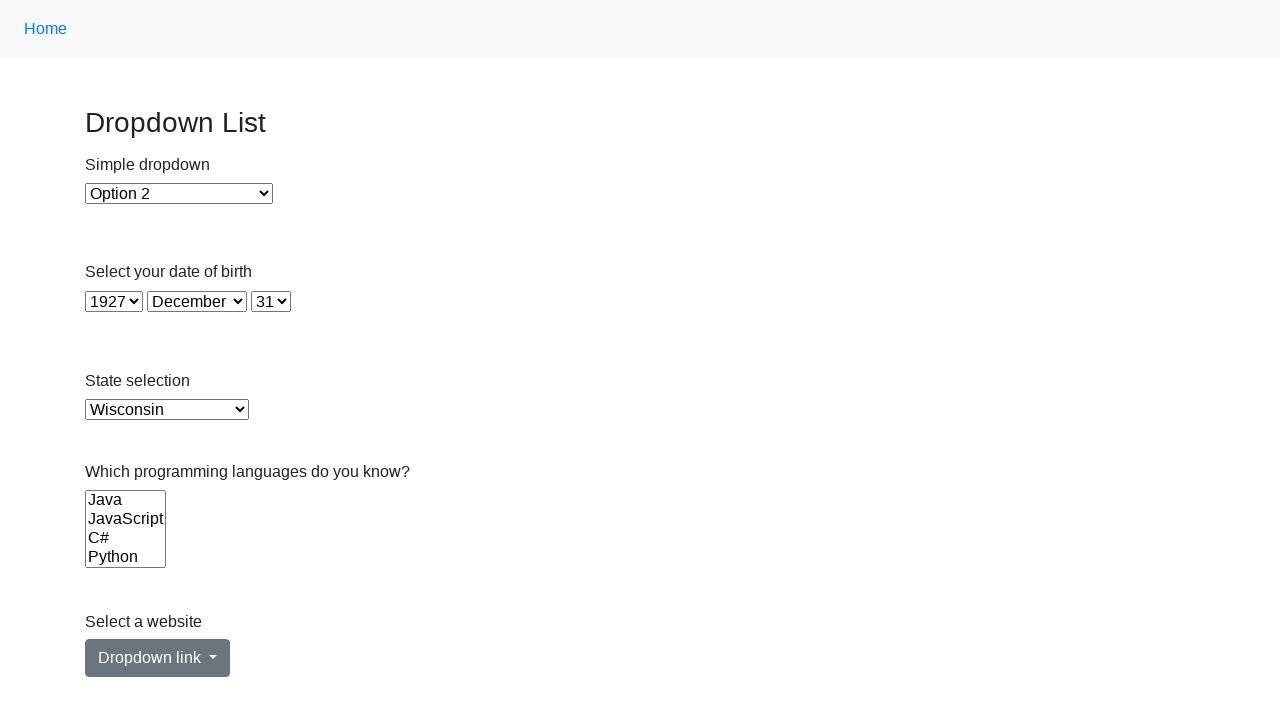

Selected option with value 'WY' from dropdown on select >> nth=4
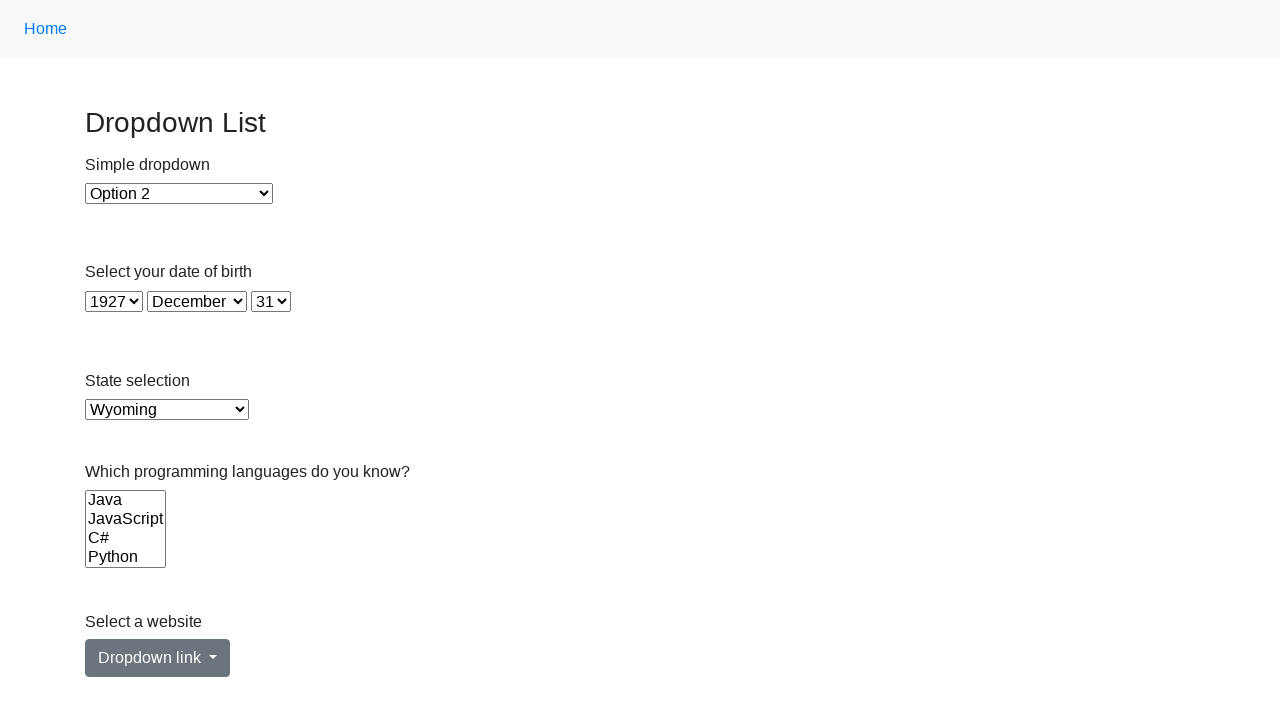

Selected option at index 51 in single-select dropdown on select >> nth=4
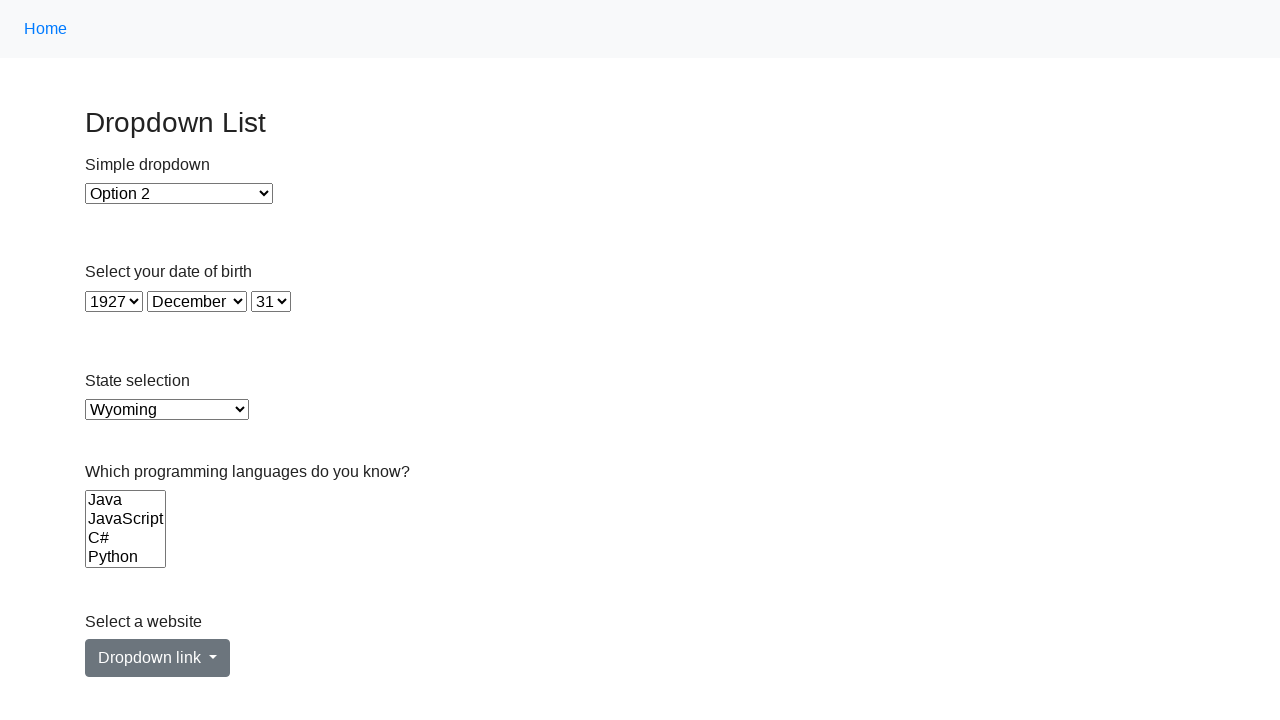

Retrieved all options from current select element
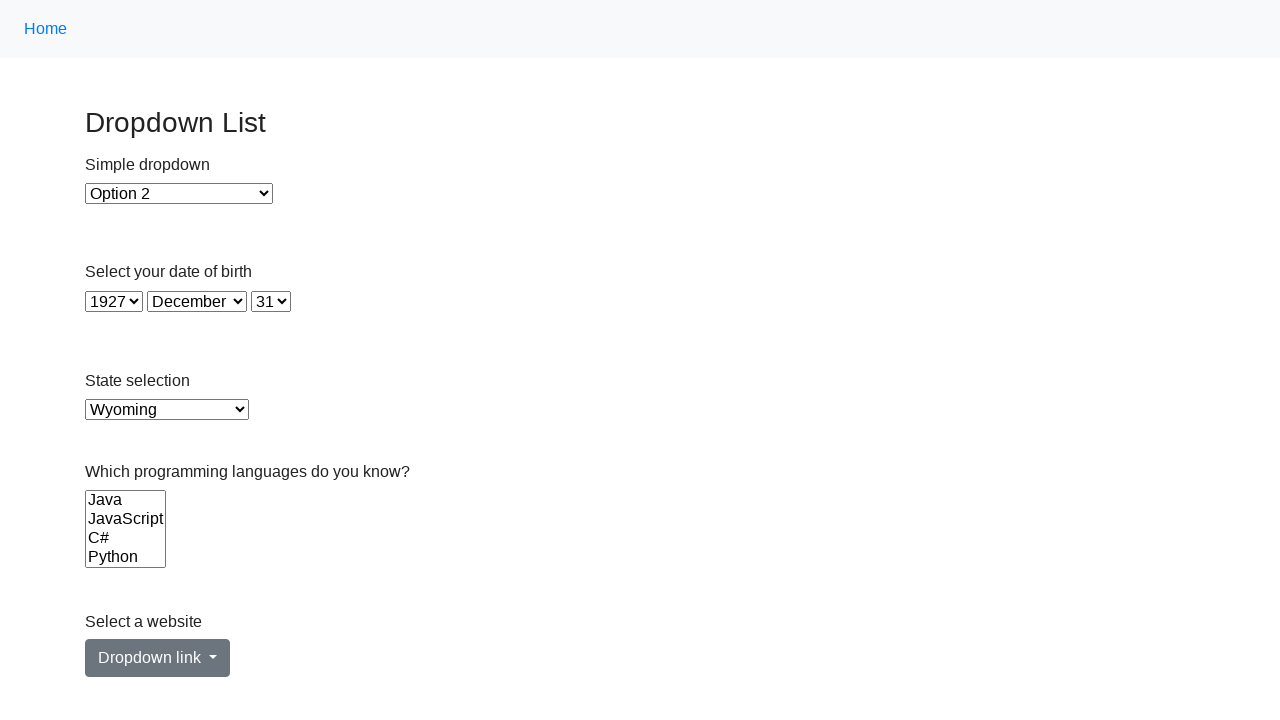

Determined select element is multi-select
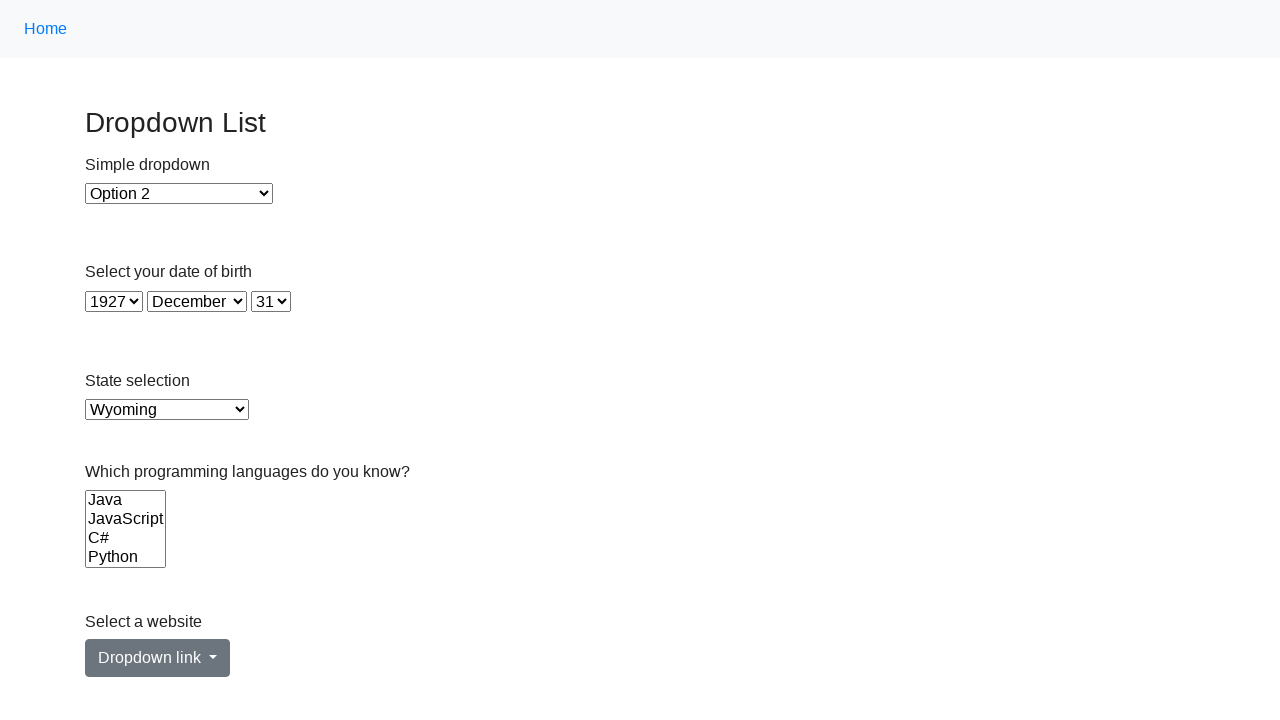

Selected option with value 'java' from dropdown on select >> nth=5
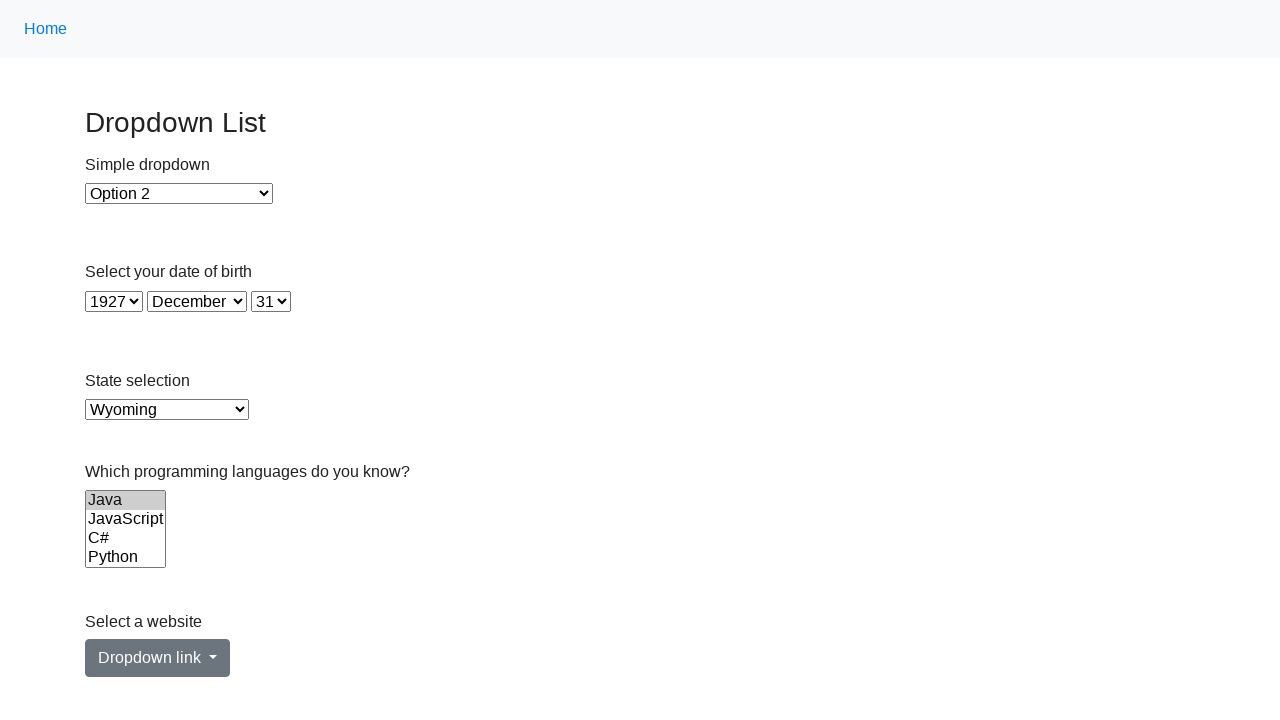

Selected option with value 'js' from dropdown on select >> nth=5
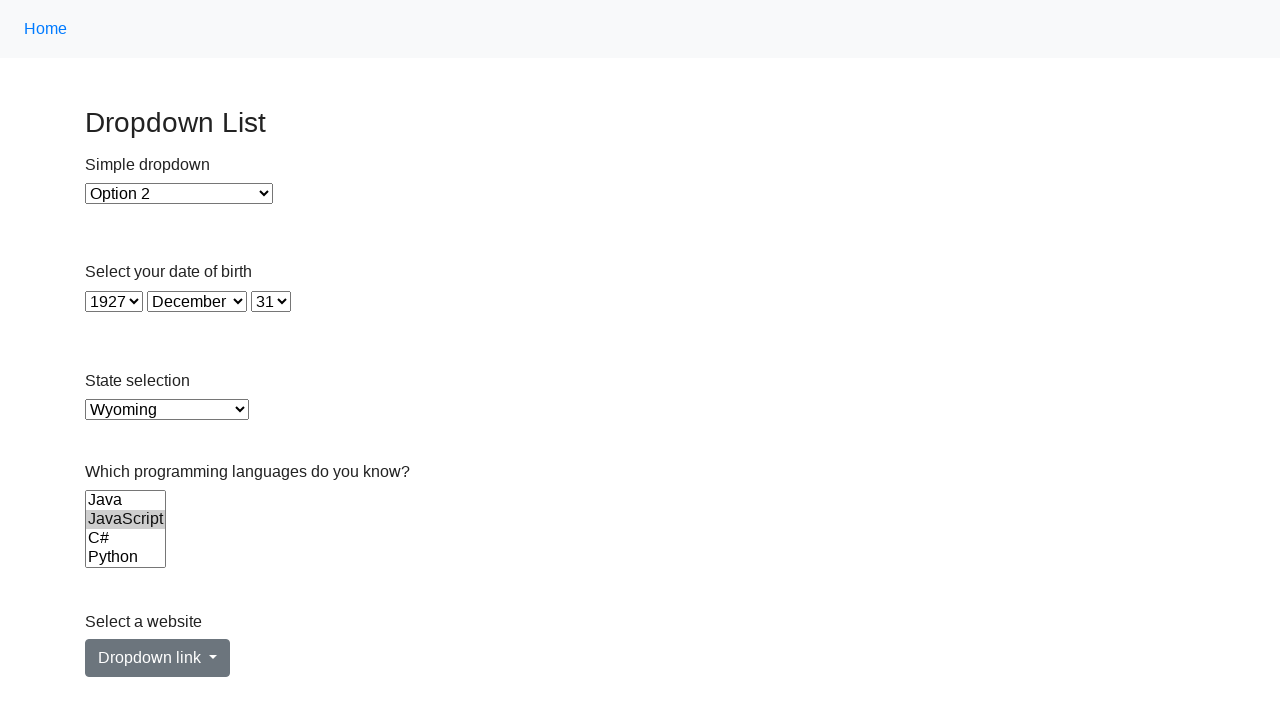

Selected option with value 'c#' from dropdown on select >> nth=5
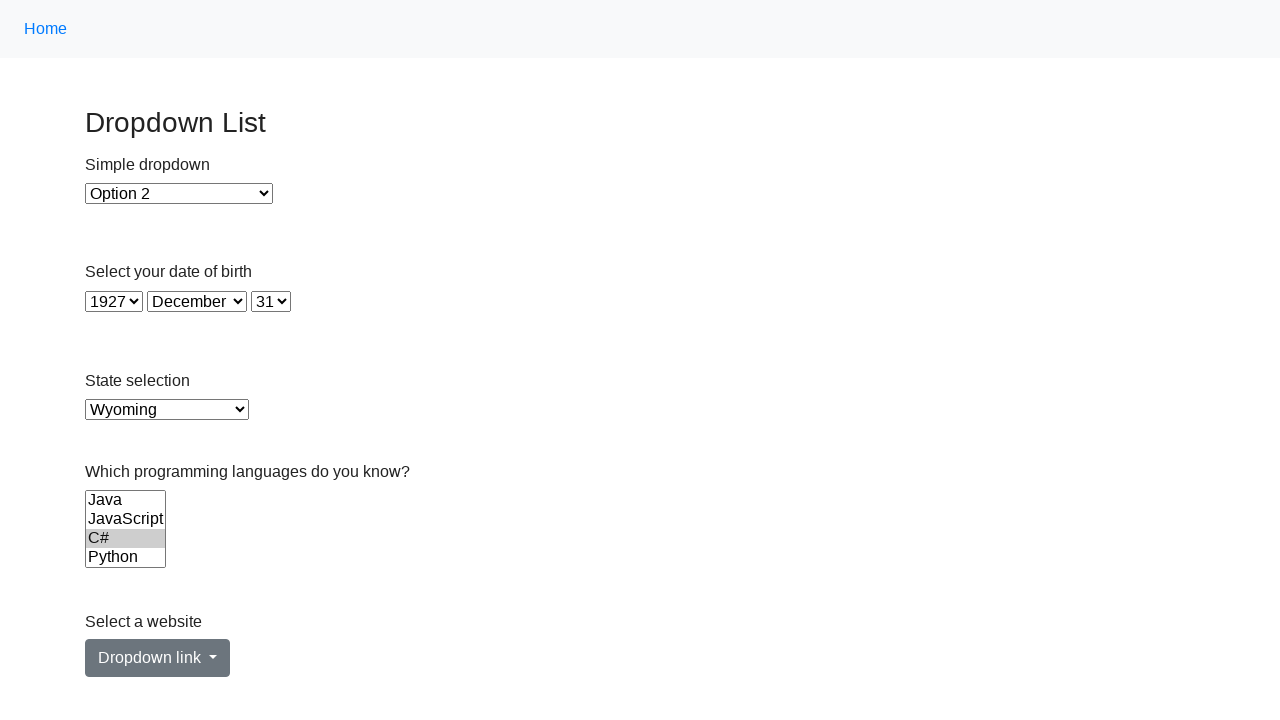

Selected option with value 'python' from dropdown on select >> nth=5
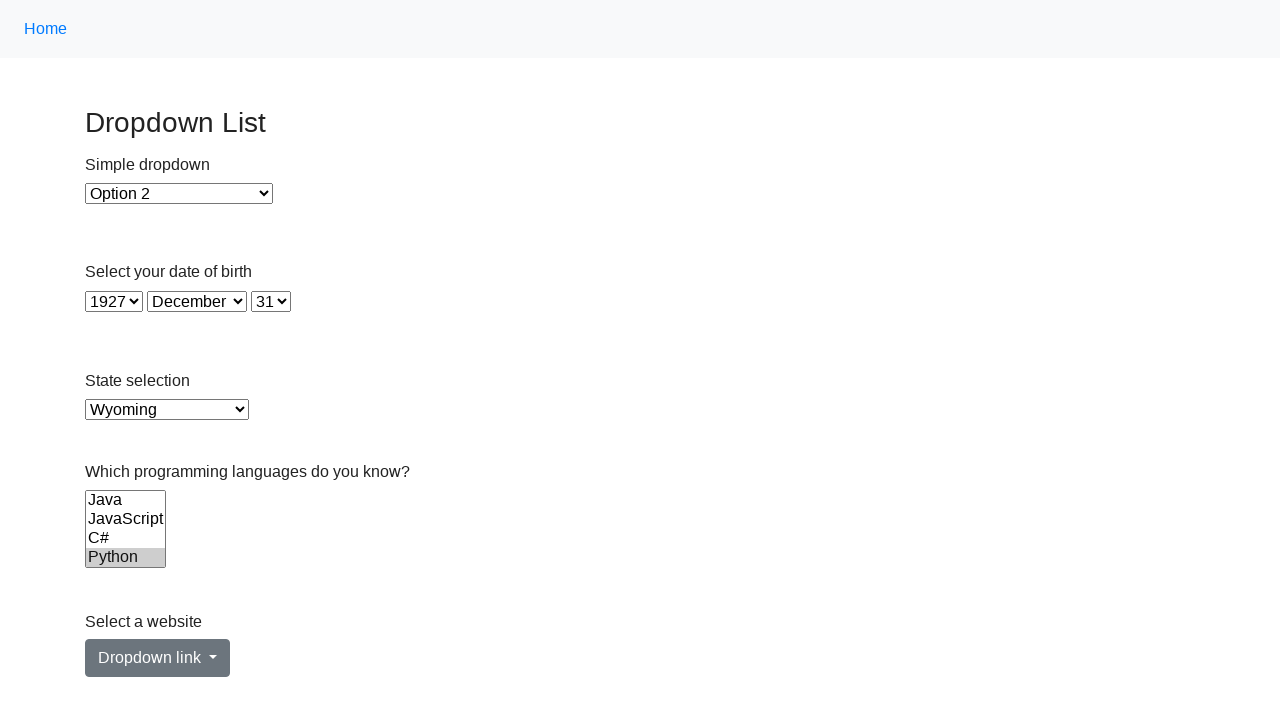

Selected option with value 'ruby' from dropdown on select >> nth=5
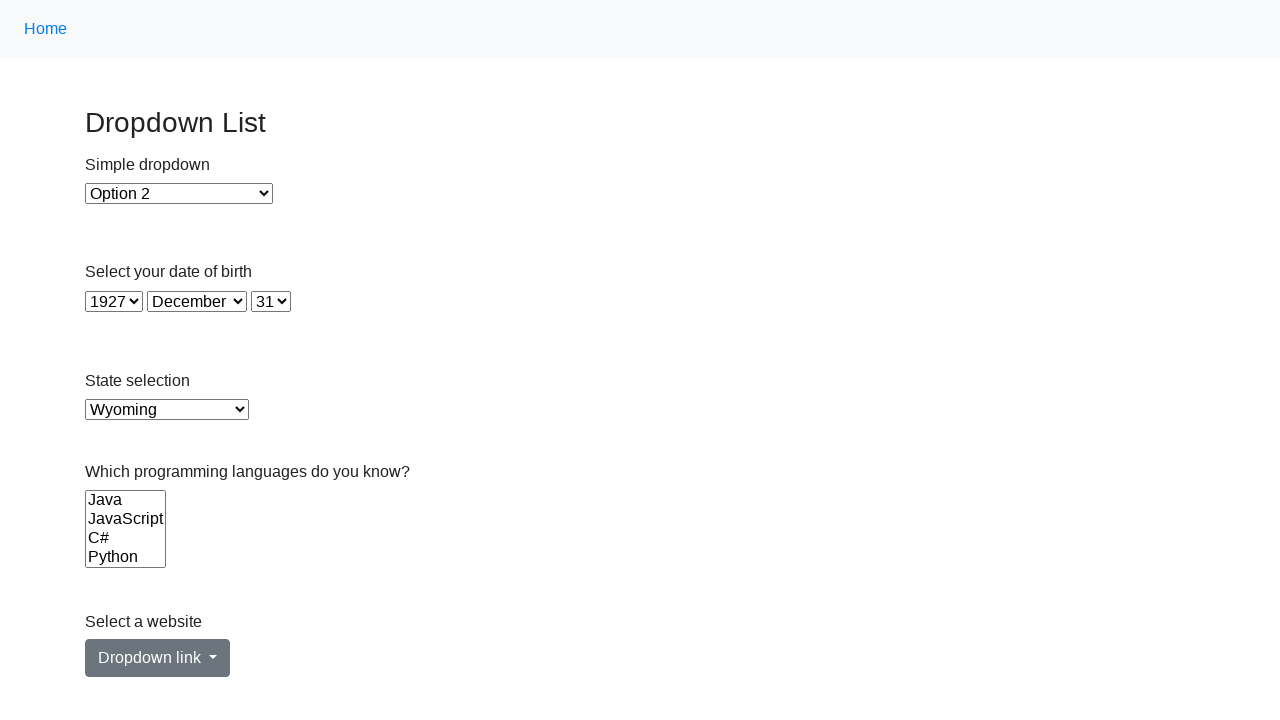

Selected option with value 'c' from dropdown on select >> nth=5
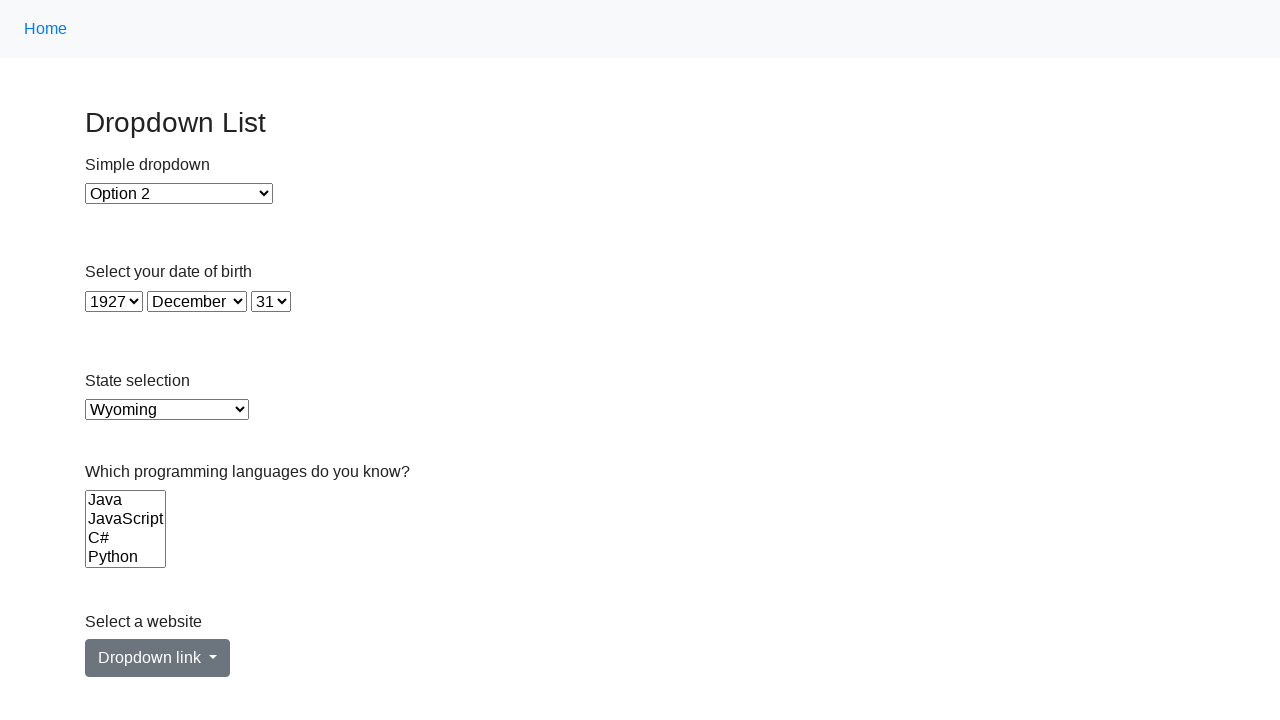

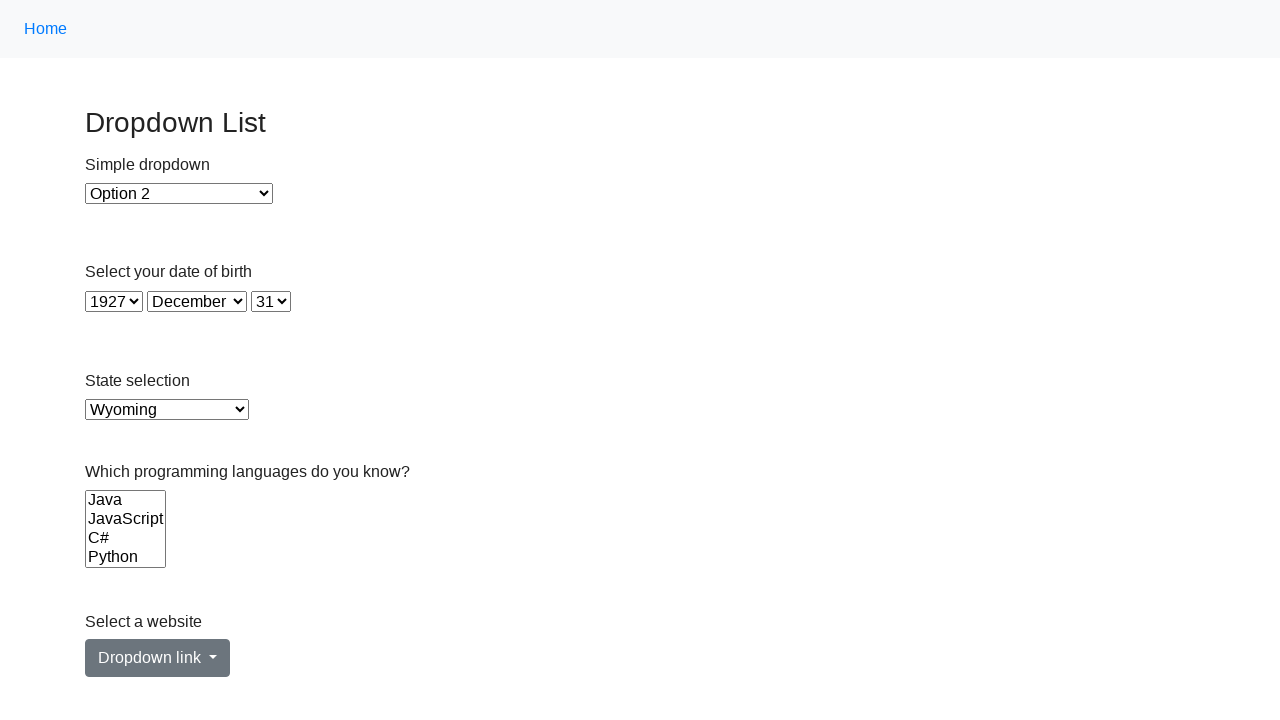